Navigates to the world clock table on timeanddate.com and iterates through all table cells to verify the content is accessible

Starting URL: https://www.timeanddate.com/worldclock/

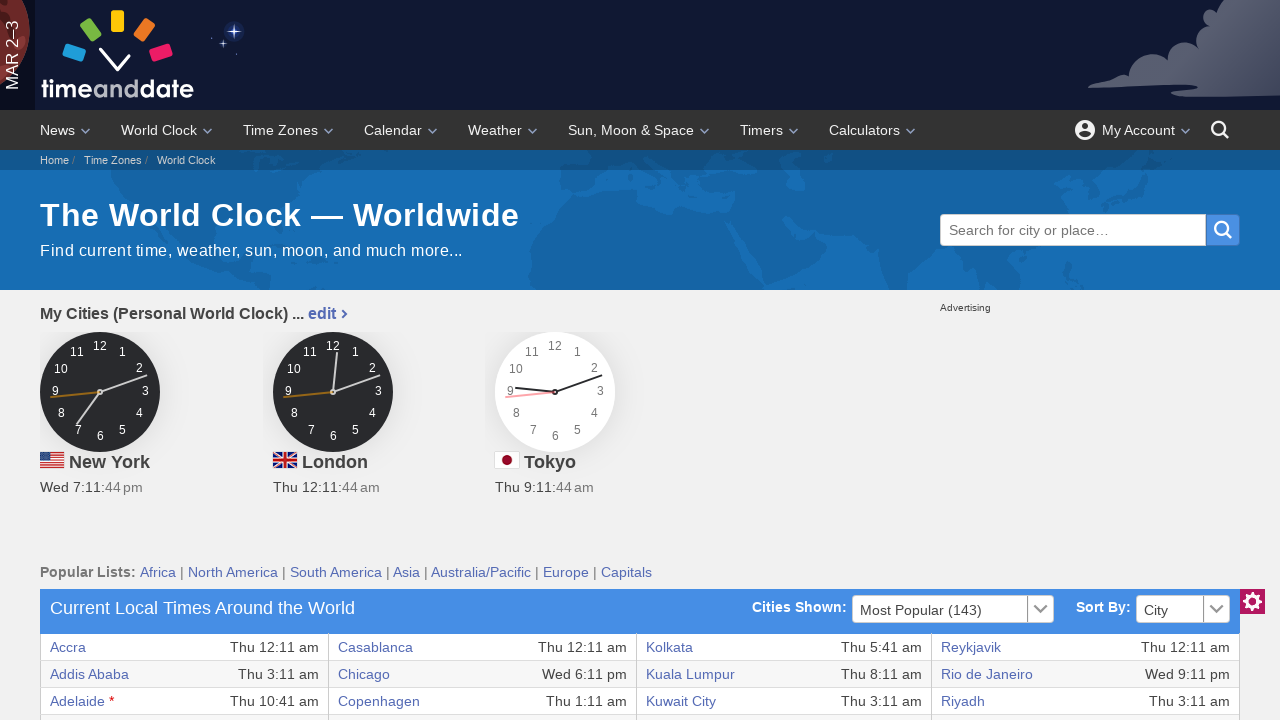

World clock table loaded on timeanddate.com
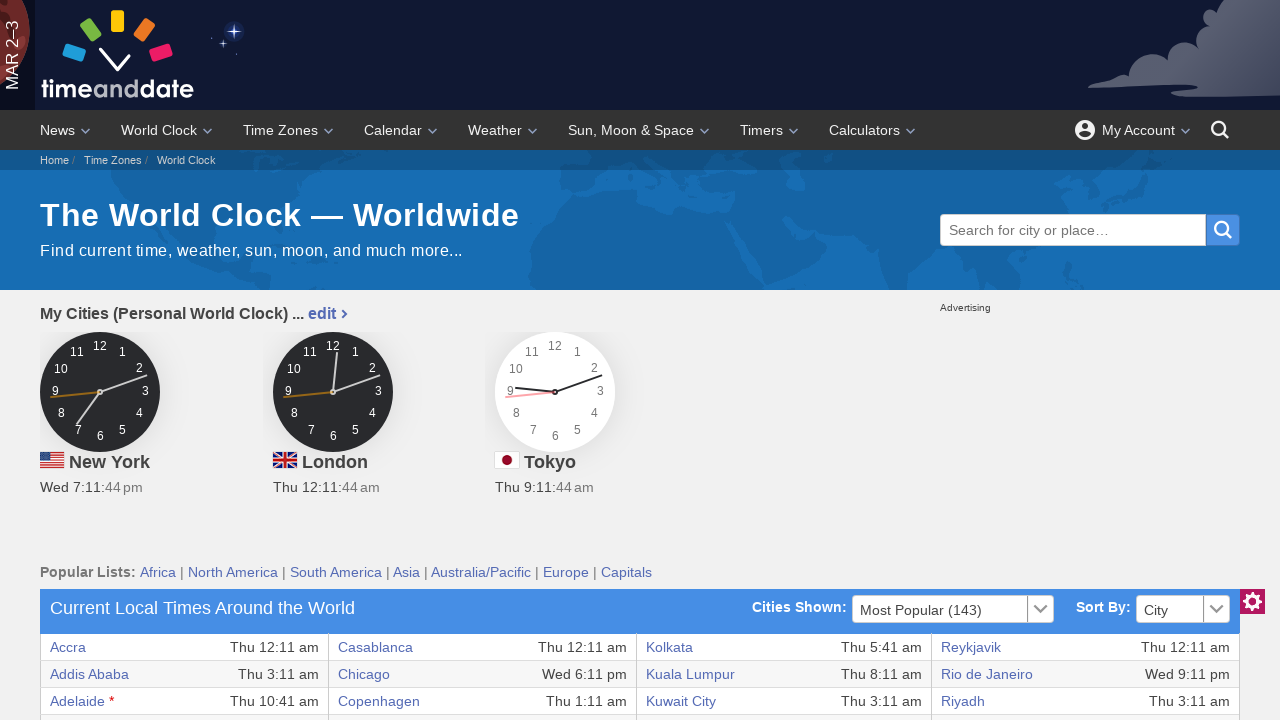

Located the world clock table element
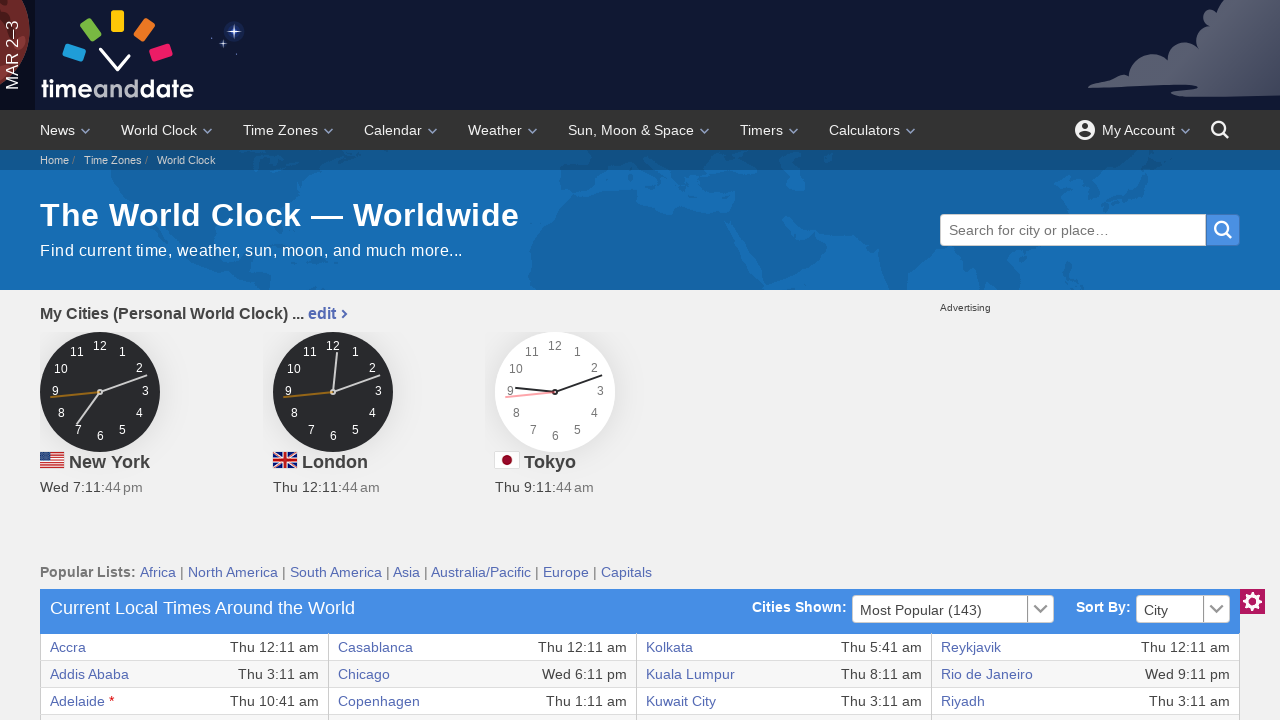

Found 37 rows in the world clock table
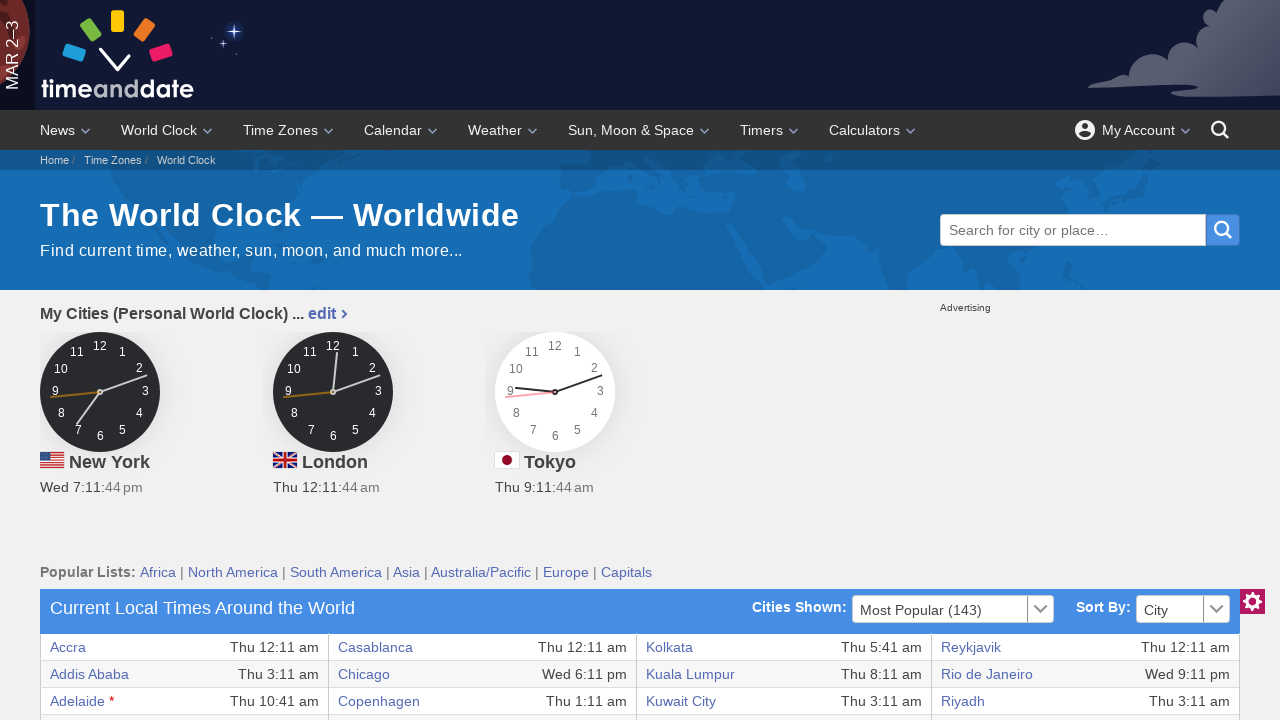

Accessed row with 0 cells
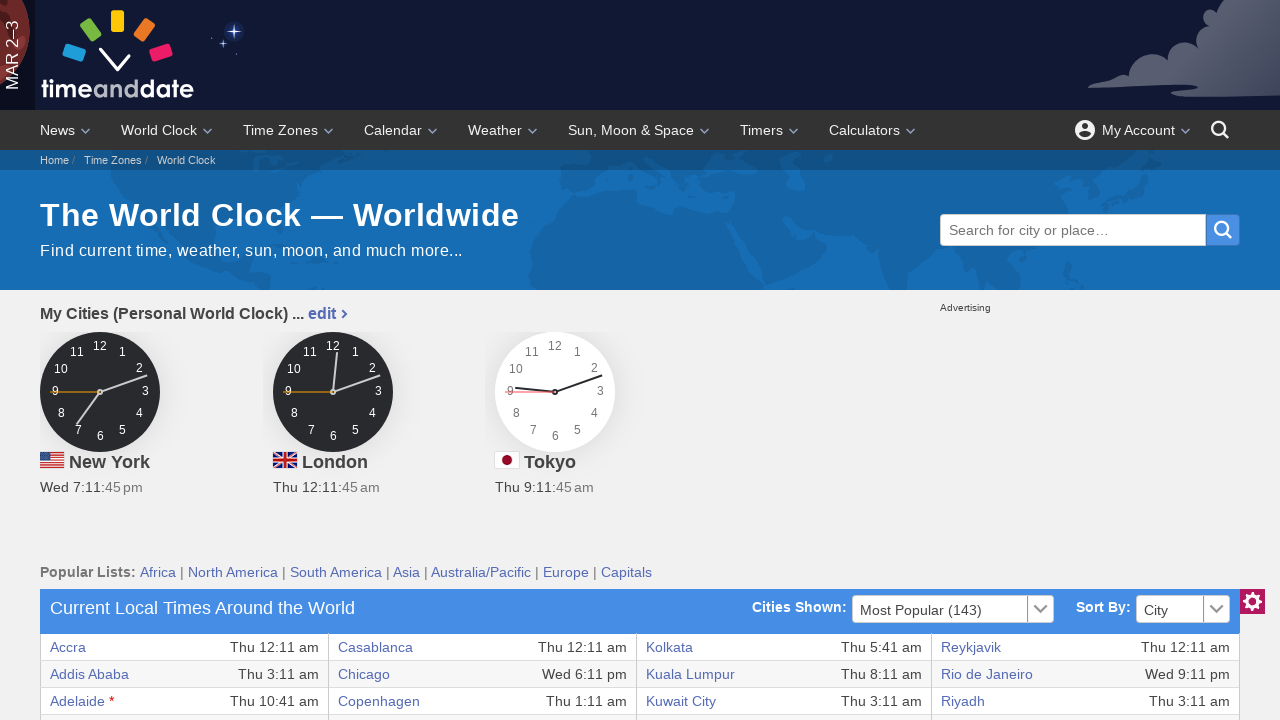

Accessed row with 8 cells
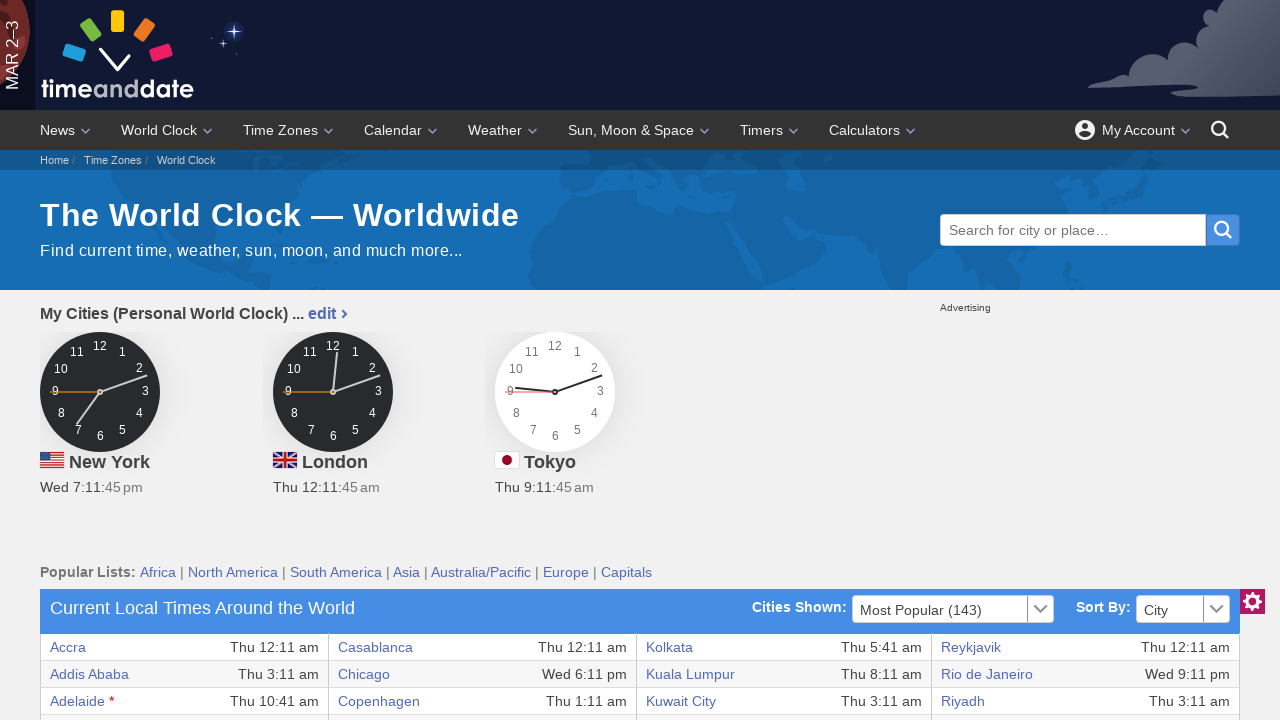

Retrieved text content from table cell: 'Accra'
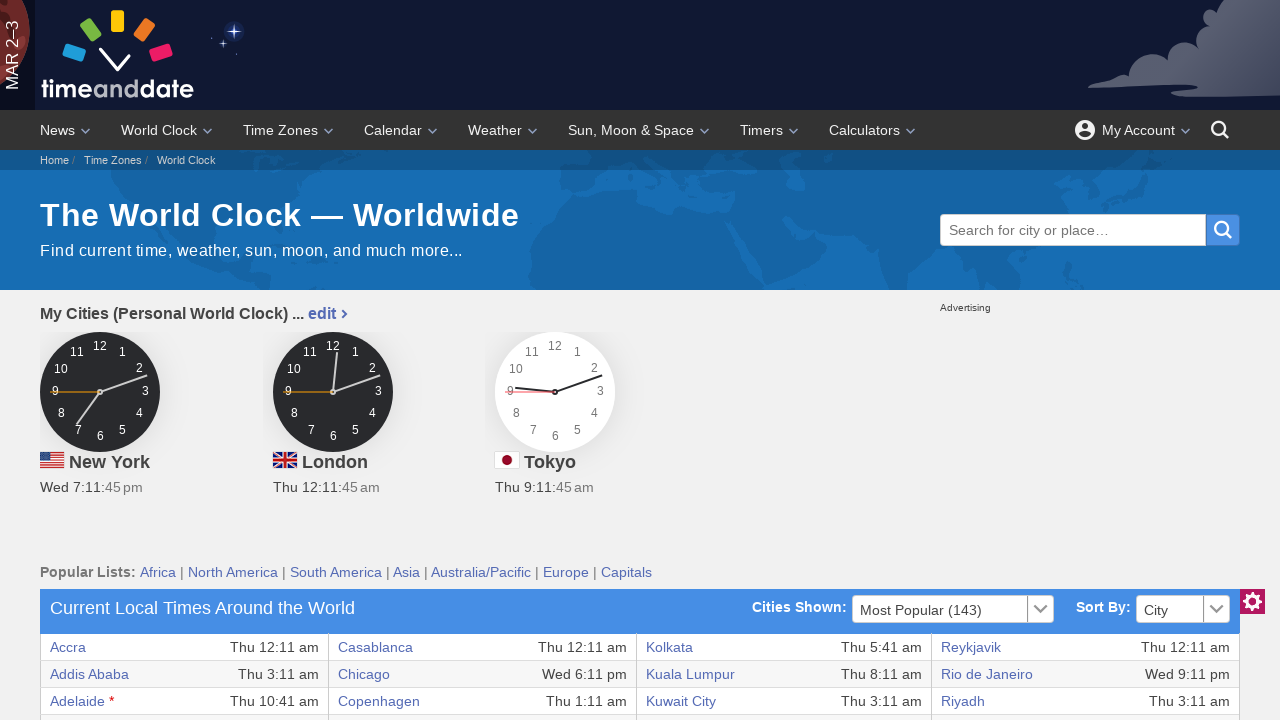

Retrieved text content from table cell: 'Thu 12:11 am'
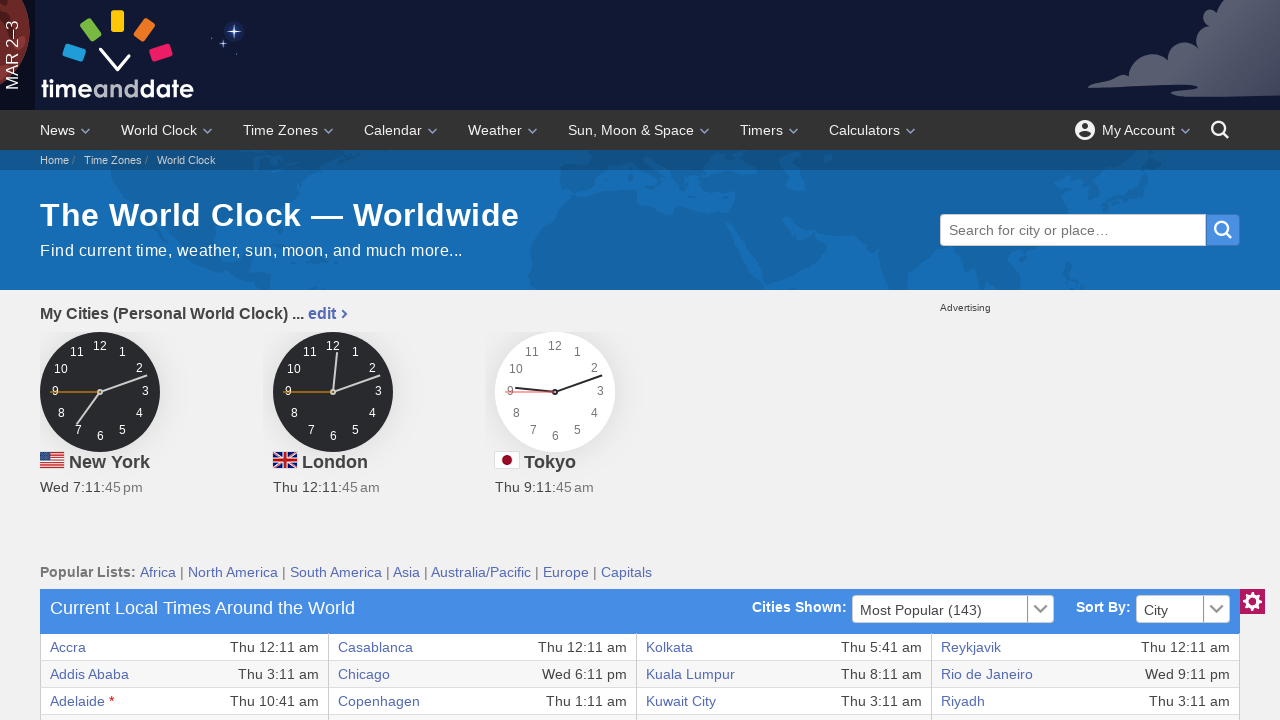

Retrieved text content from table cell: 'Casablanca'
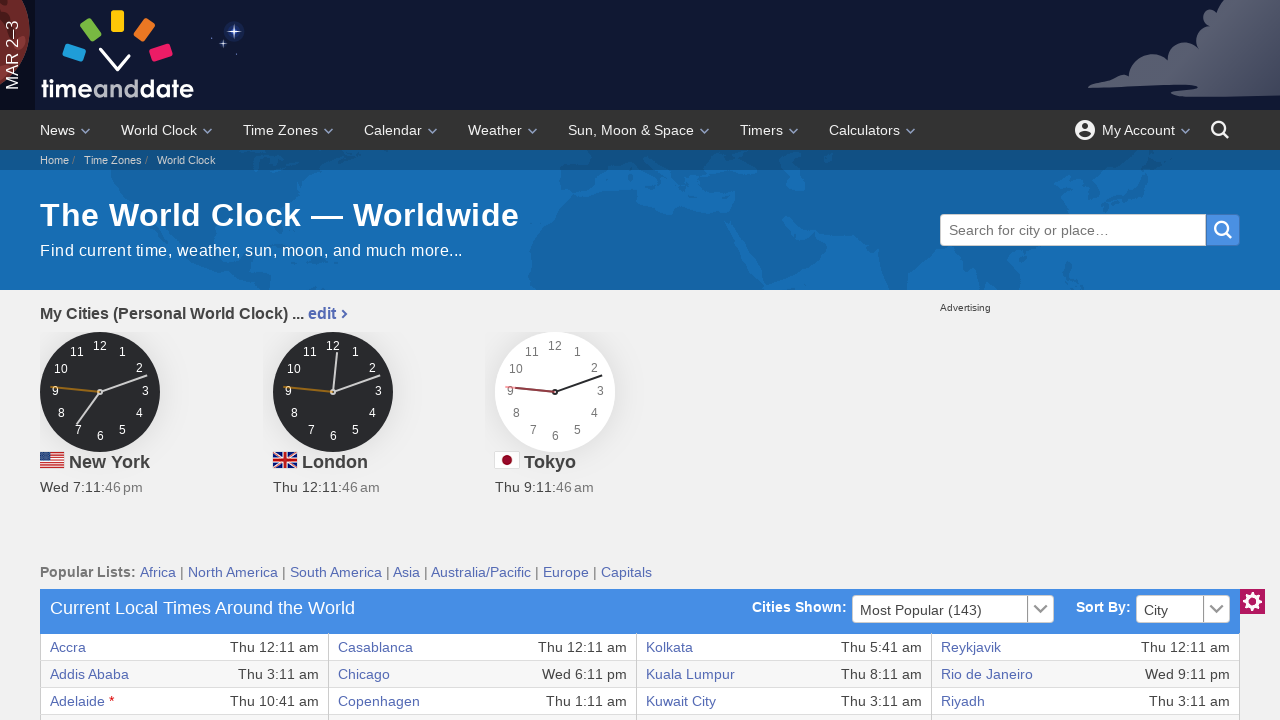

Retrieved text content from table cell: 'Thu 12:11 am'
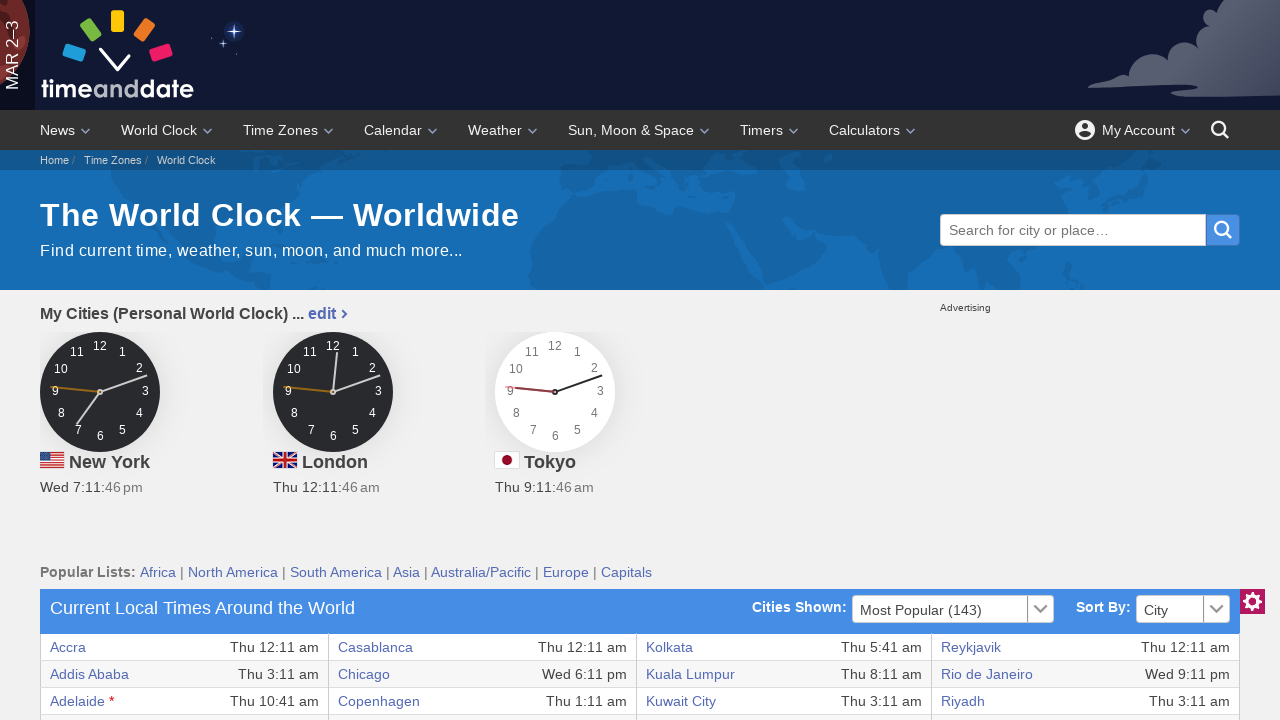

Retrieved text content from table cell: 'Kolkata'
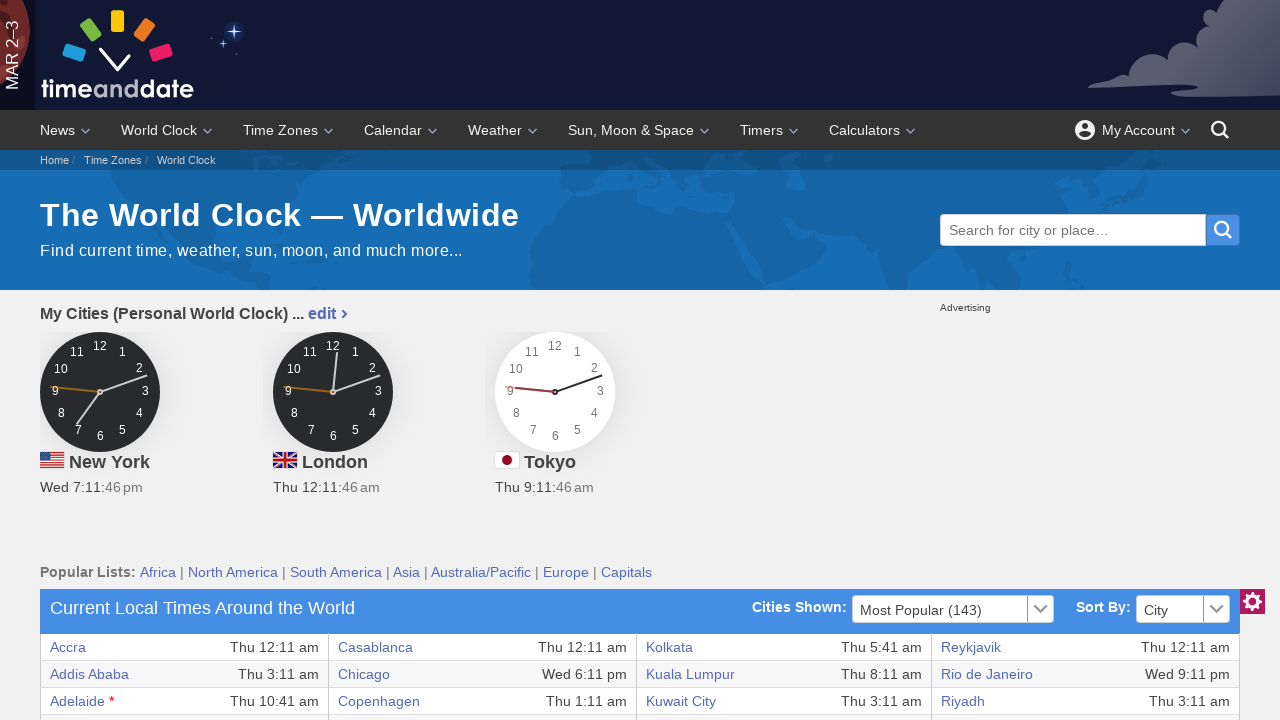

Retrieved text content from table cell: 'Thu 5:41 am'
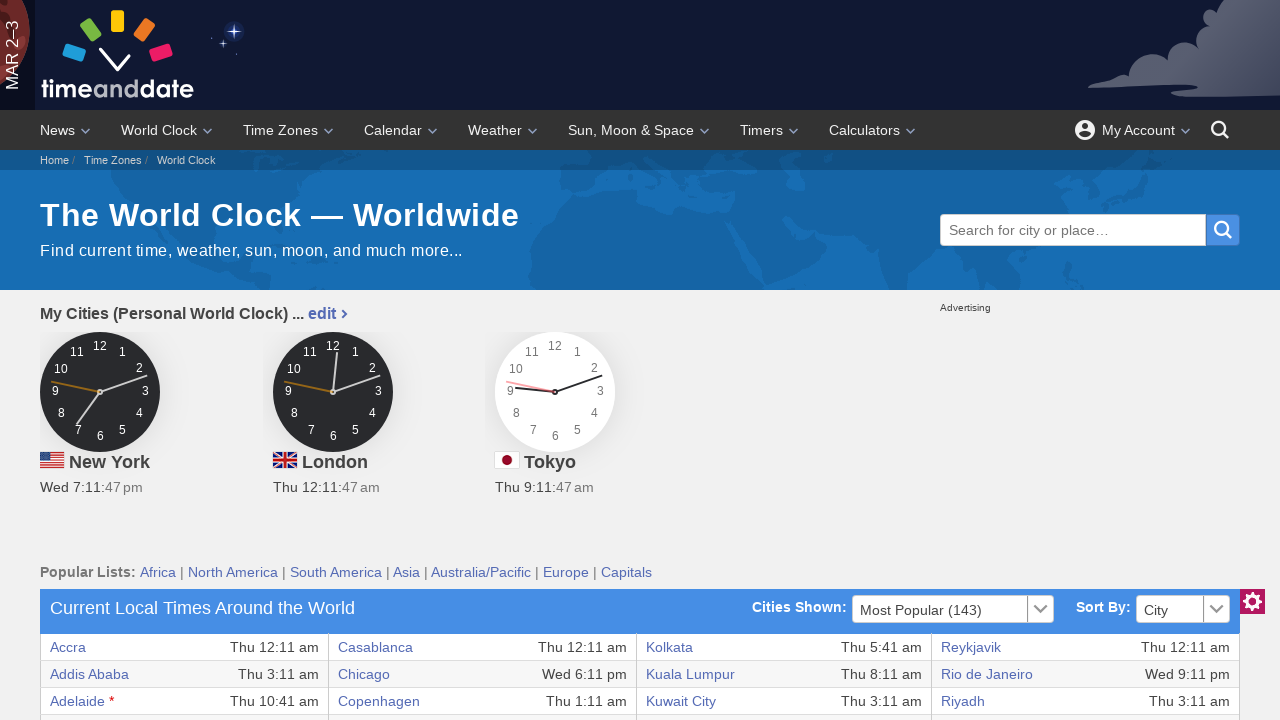

Retrieved text content from table cell: 'Reykjavik'
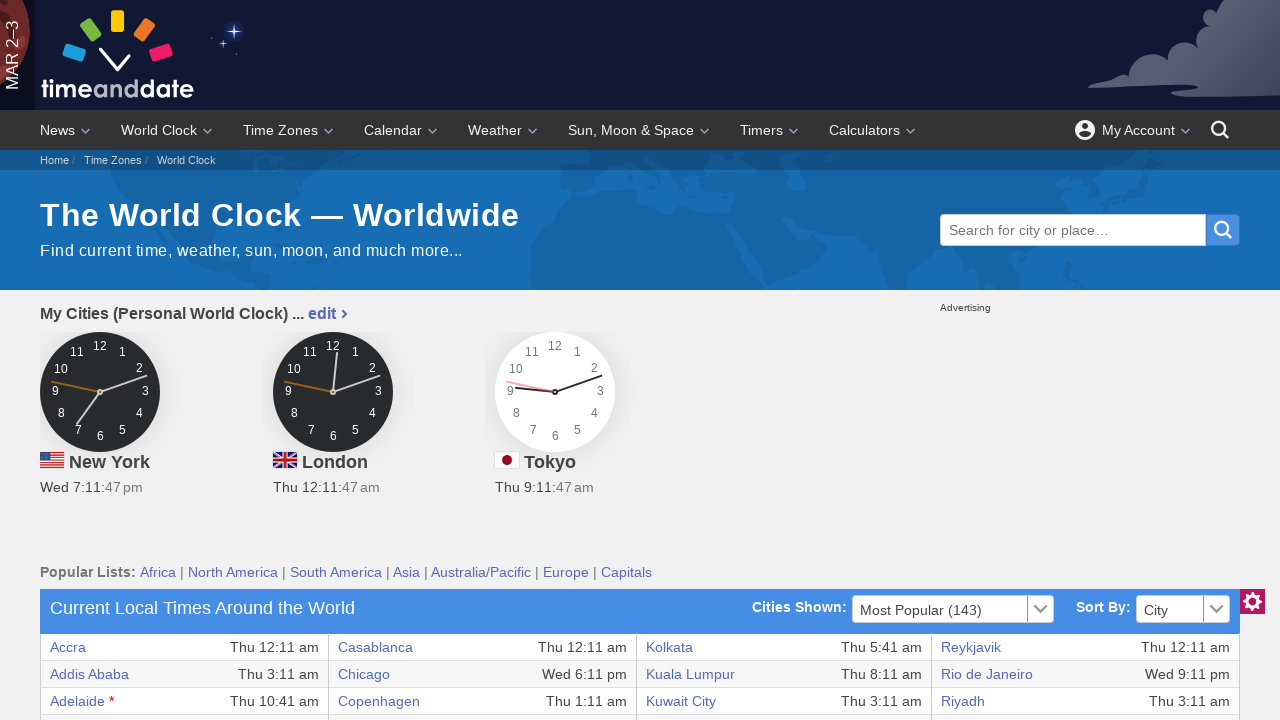

Retrieved text content from table cell: 'Thu 12:11 am'
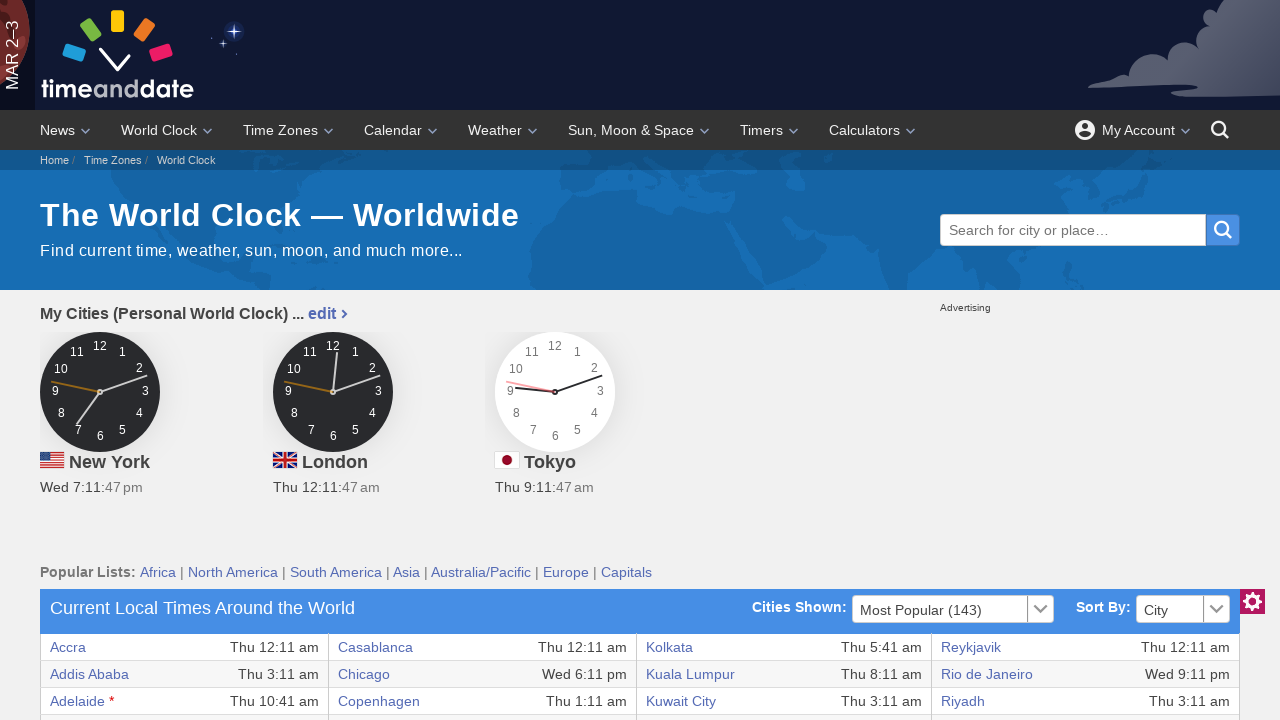

Accessed row with 8 cells
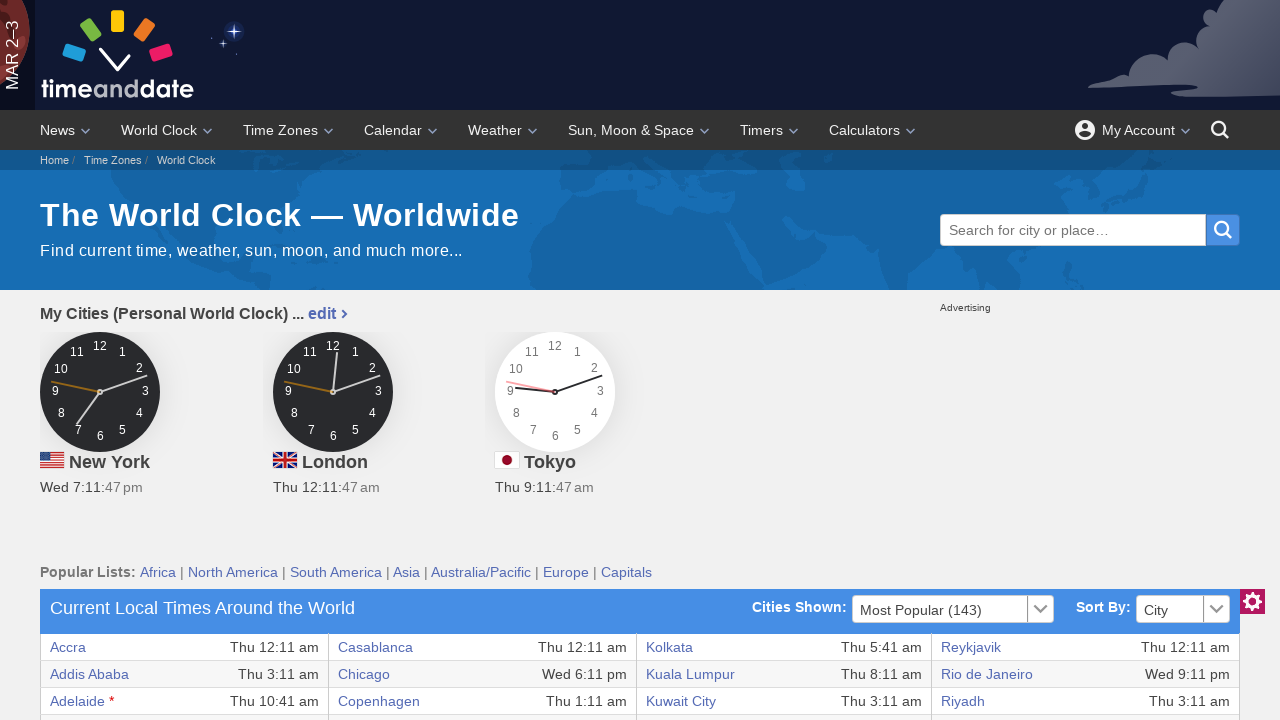

Retrieved text content from table cell: 'Addis Ababa'
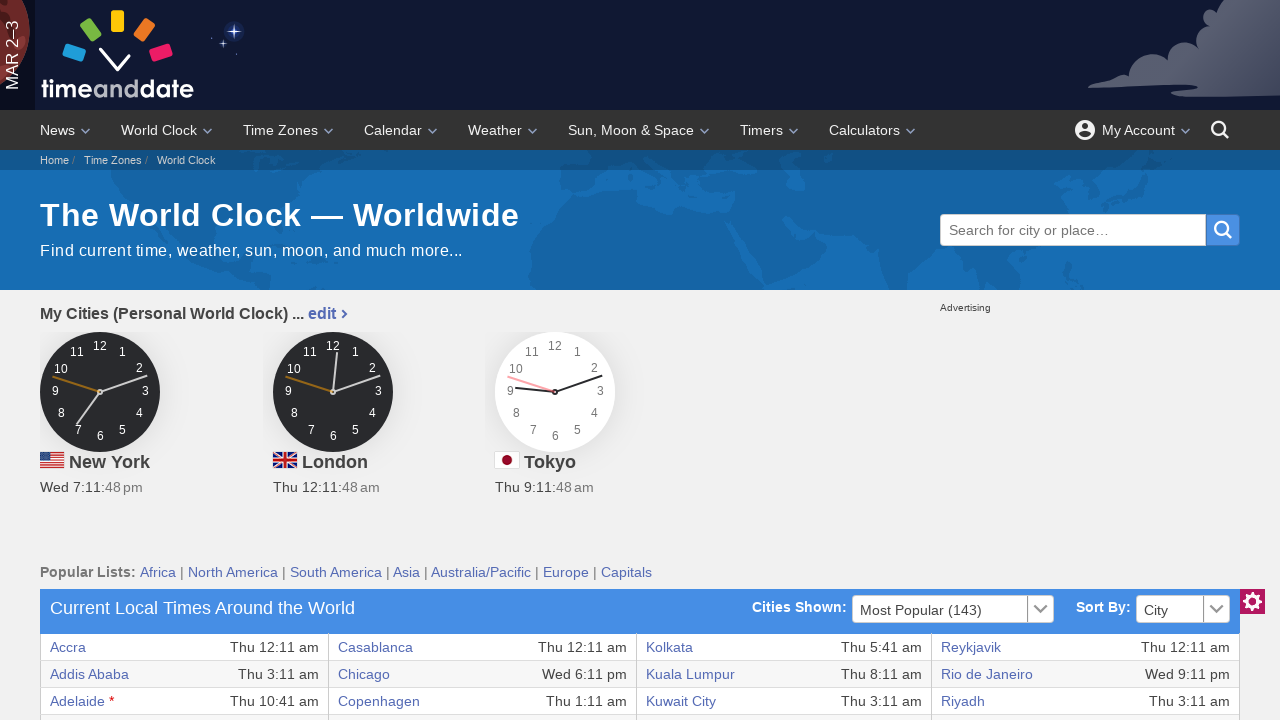

Retrieved text content from table cell: 'Thu 3:11 am'
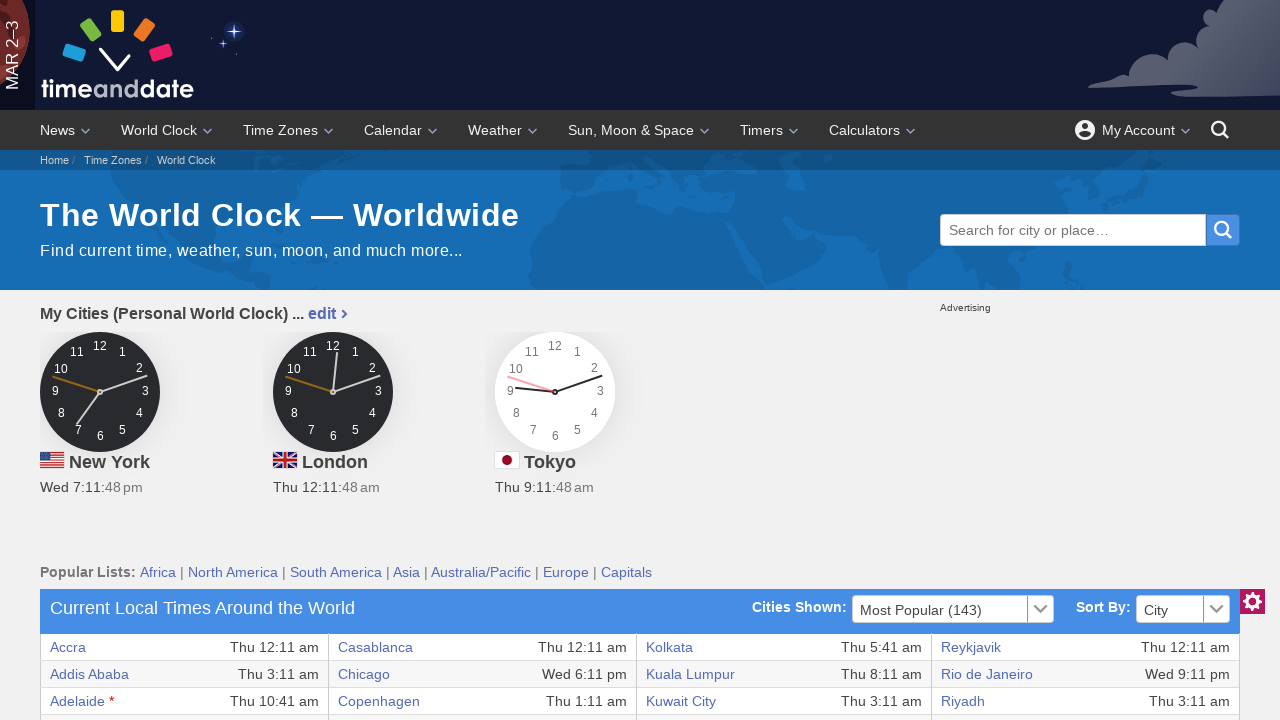

Retrieved text content from table cell: 'Chicago'
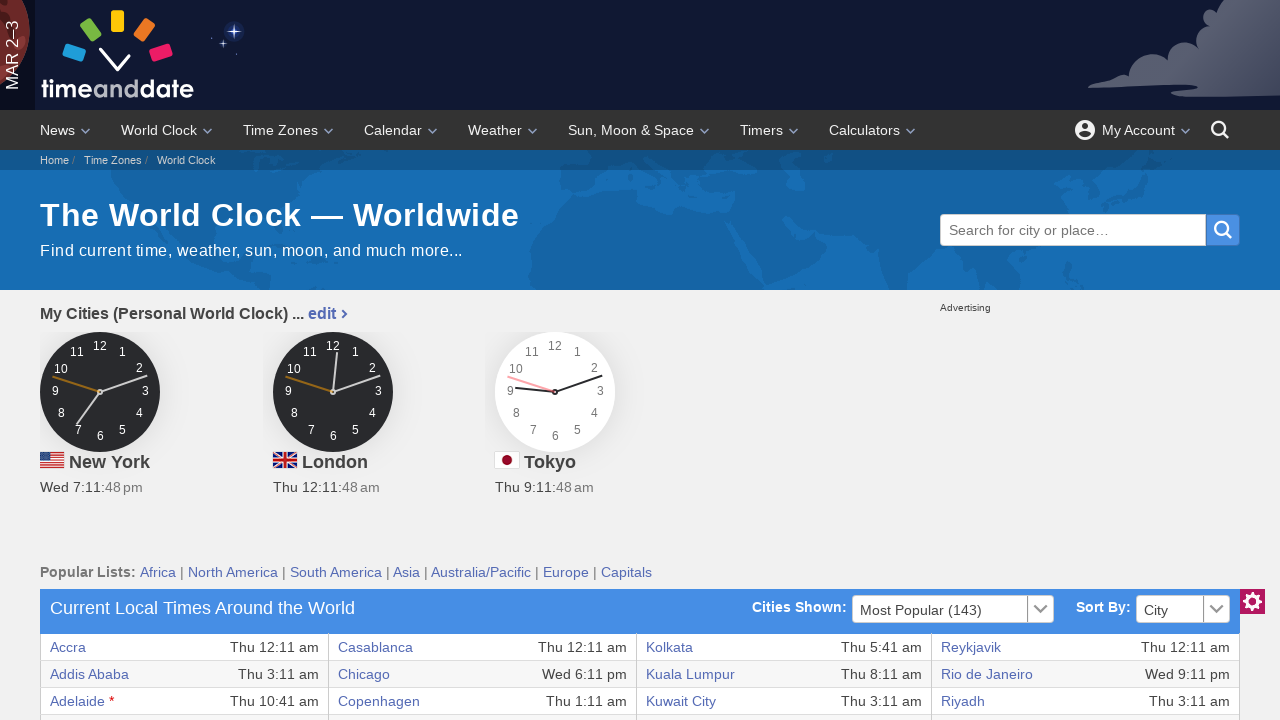

Retrieved text content from table cell: 'Wed 6:11 pm'
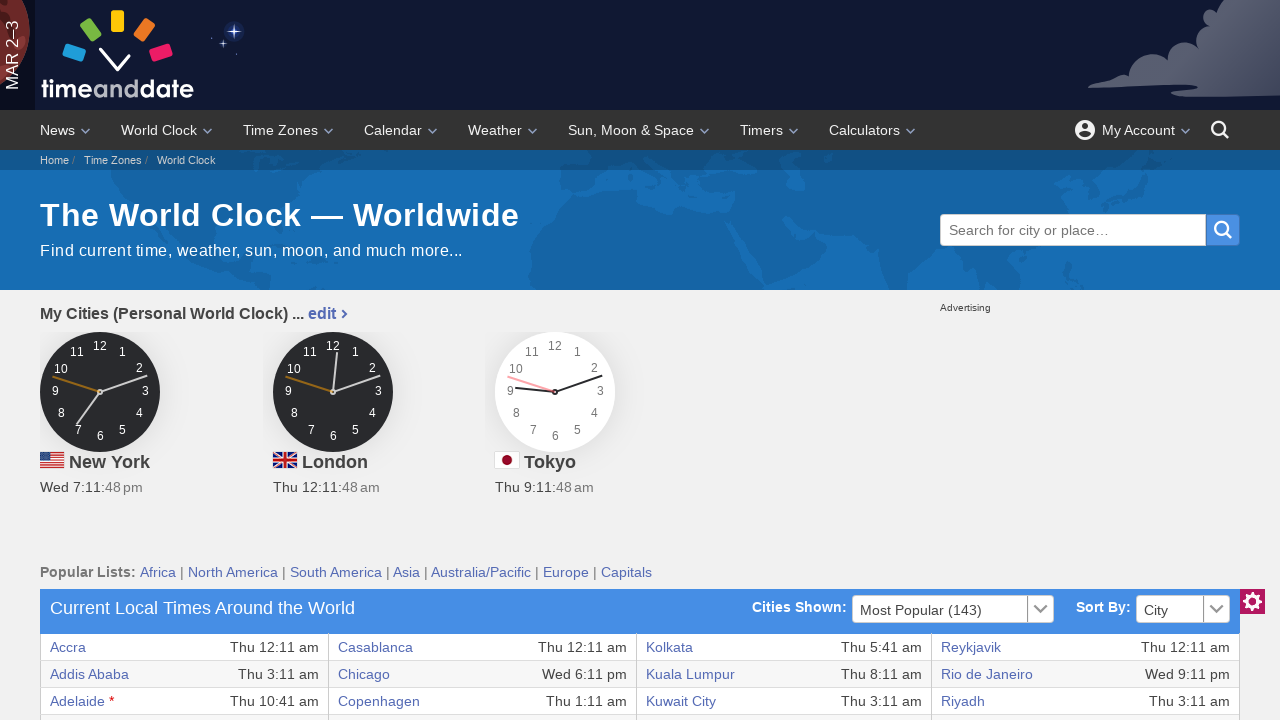

Retrieved text content from table cell: 'Kuala Lumpur'
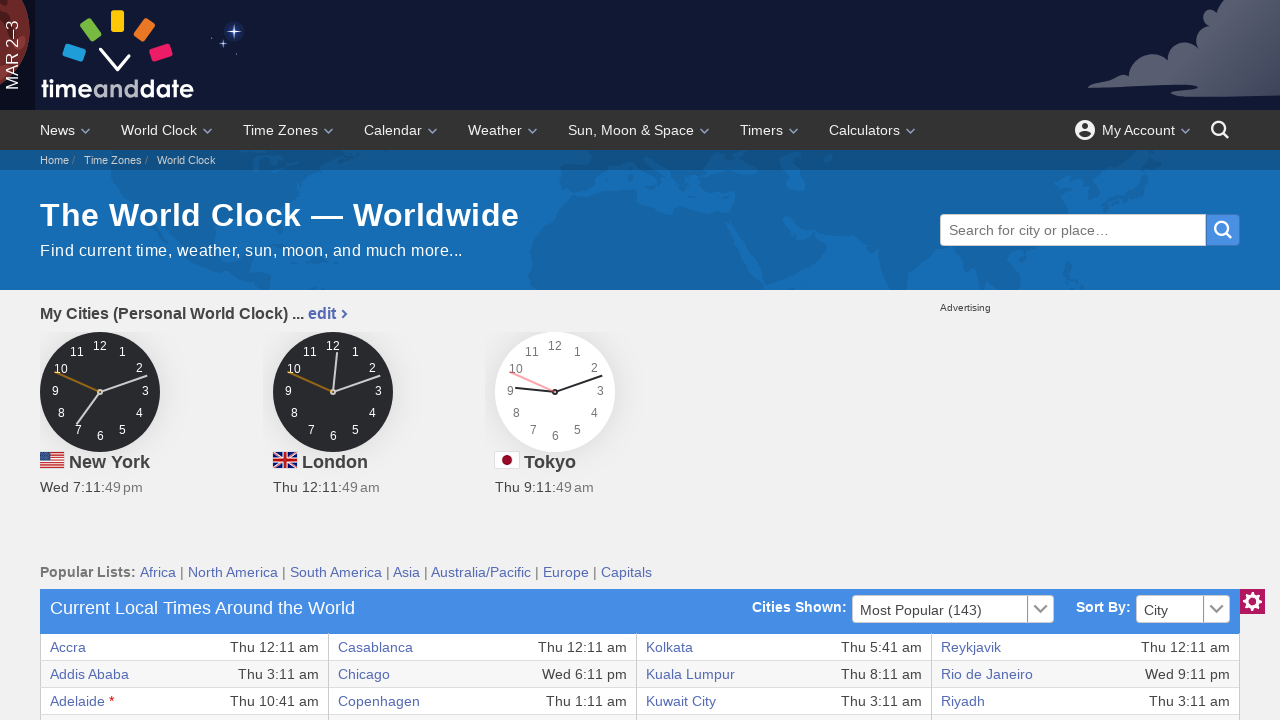

Retrieved text content from table cell: 'Thu 8:11 am'
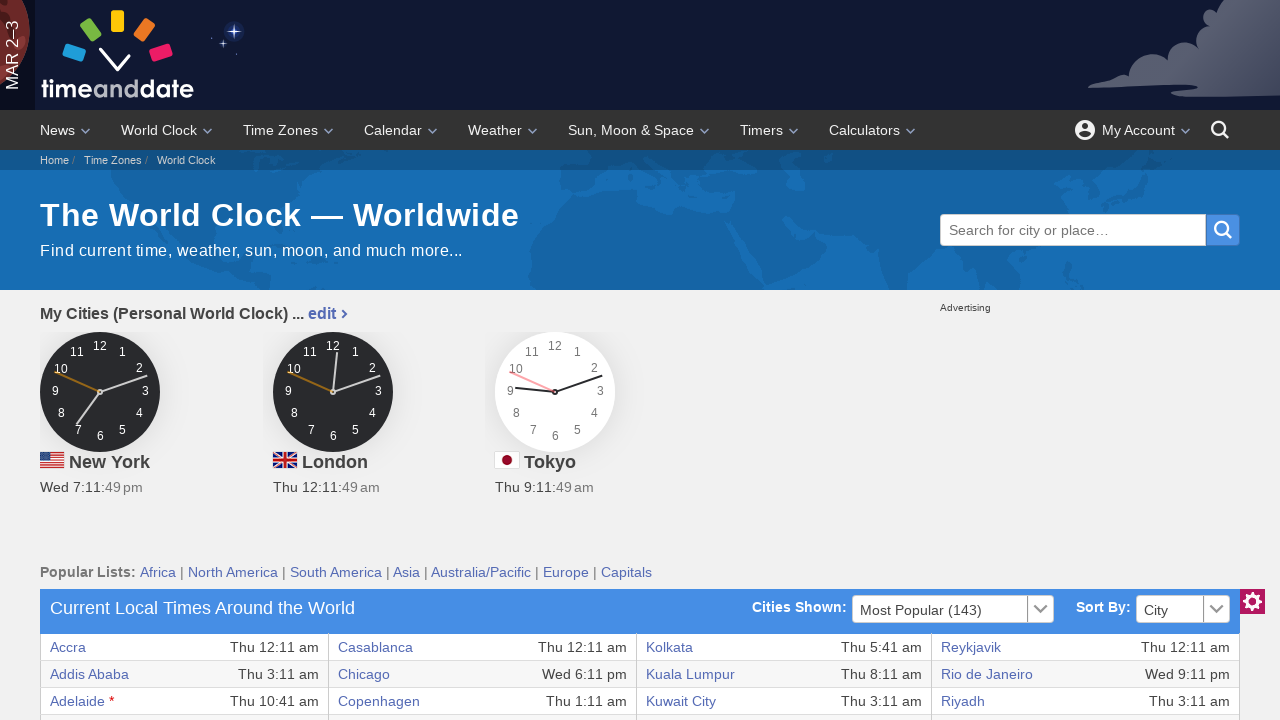

Retrieved text content from table cell: 'Rio de Janeiro'
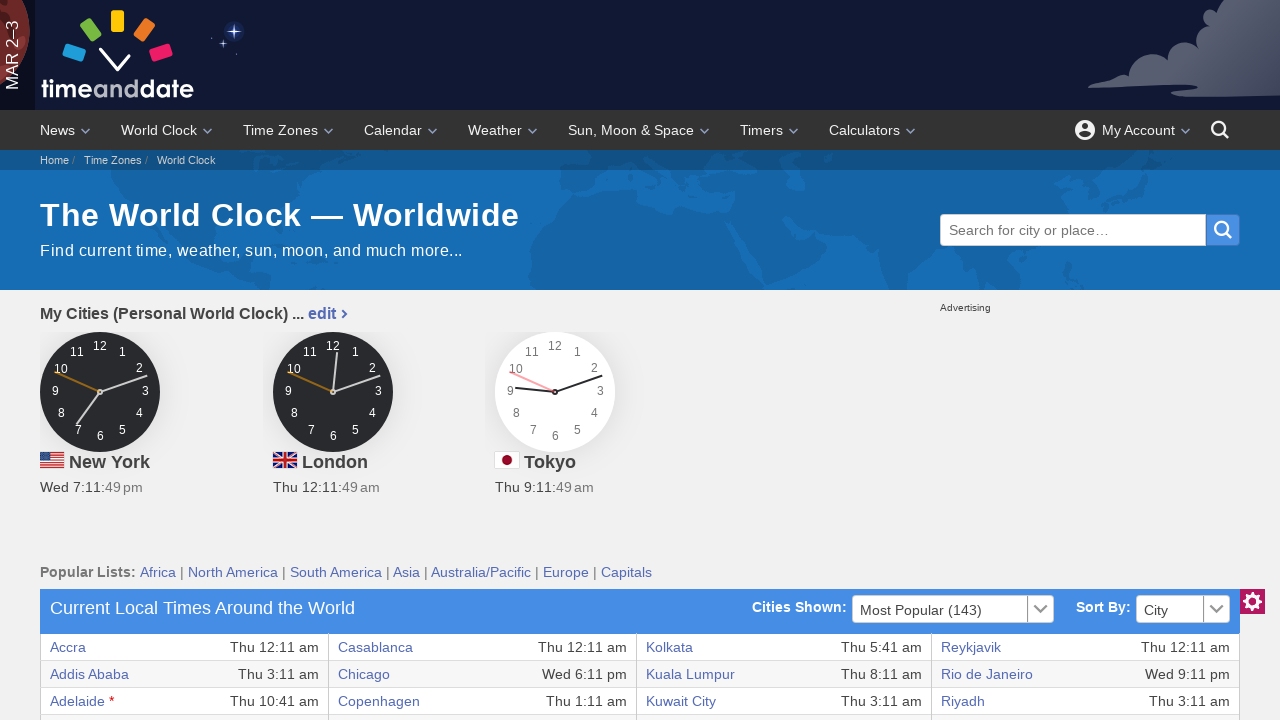

Retrieved text content from table cell: 'Wed 9:11 pm'
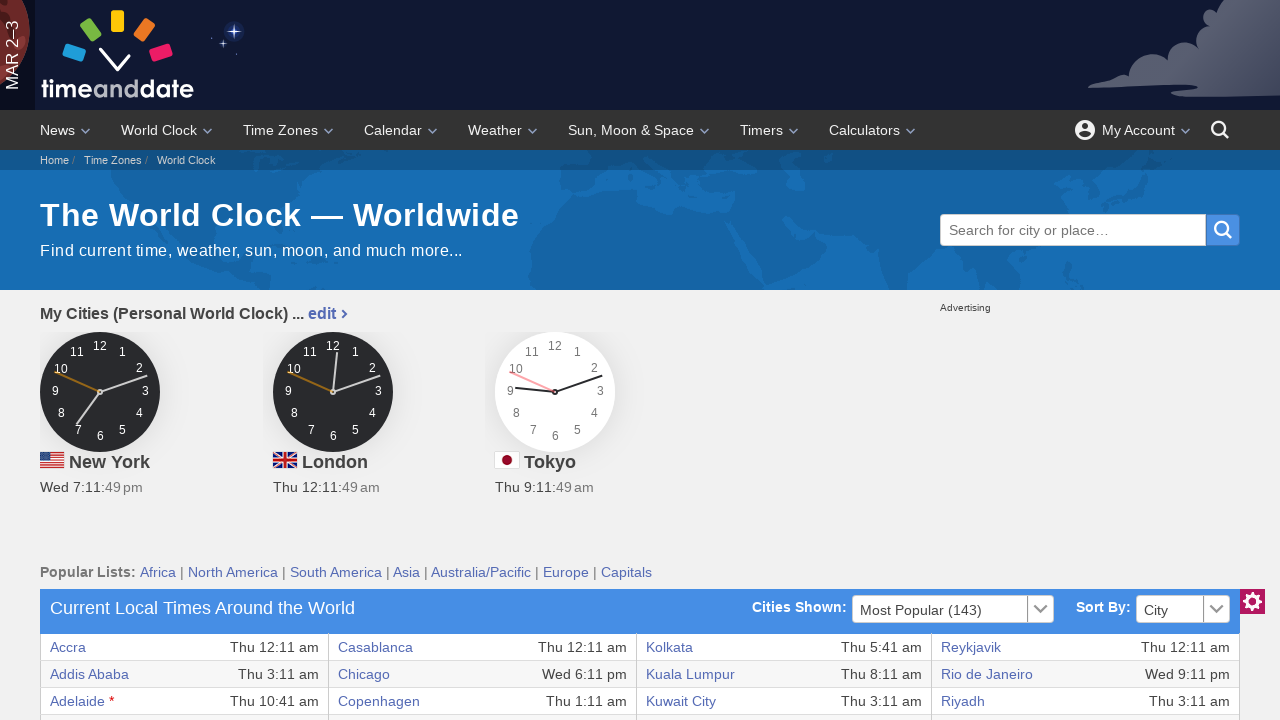

Accessed row with 8 cells
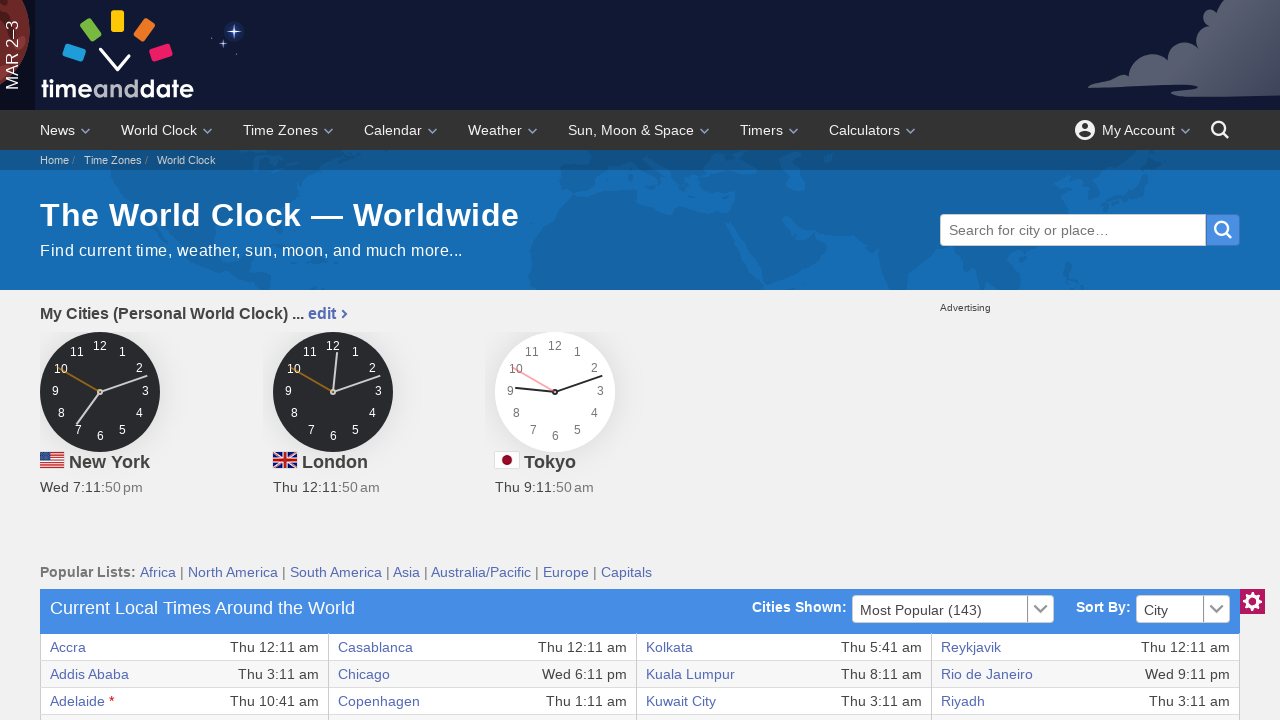

Retrieved text content from table cell: 'Adelaide *'
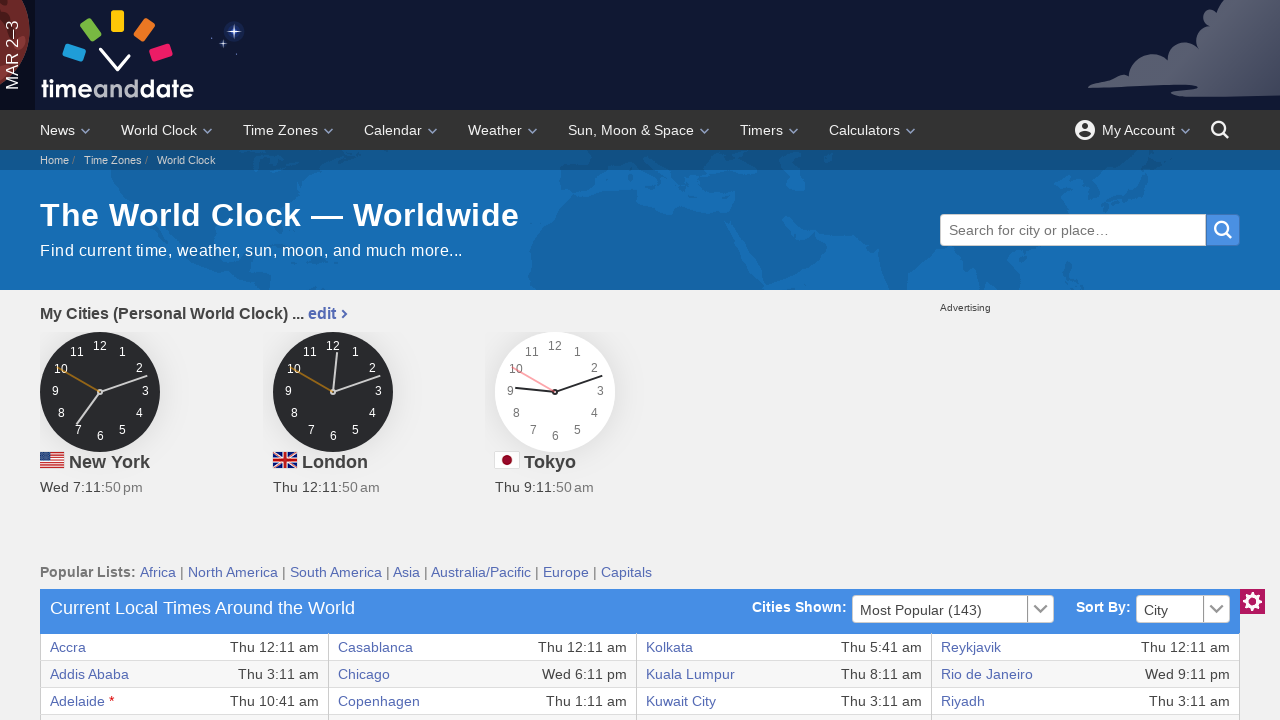

Retrieved text content from table cell: 'Thu 10:41 am'
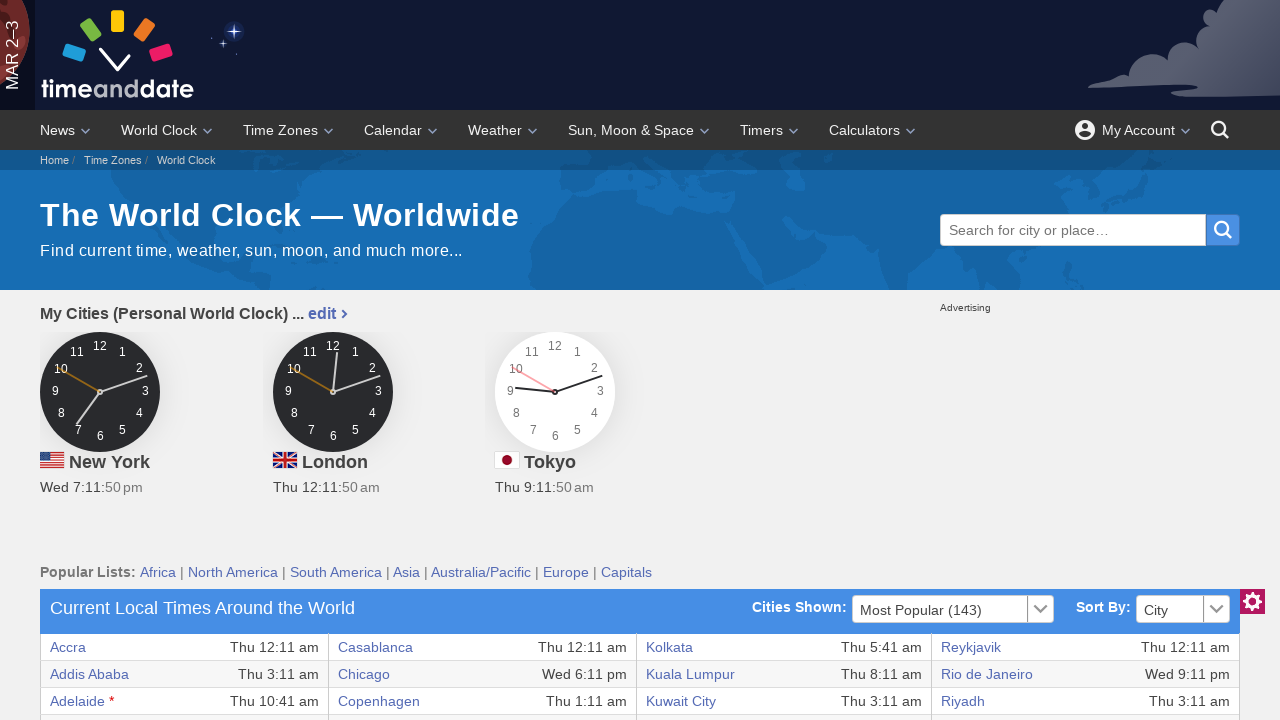

Retrieved text content from table cell: 'Copenhagen'
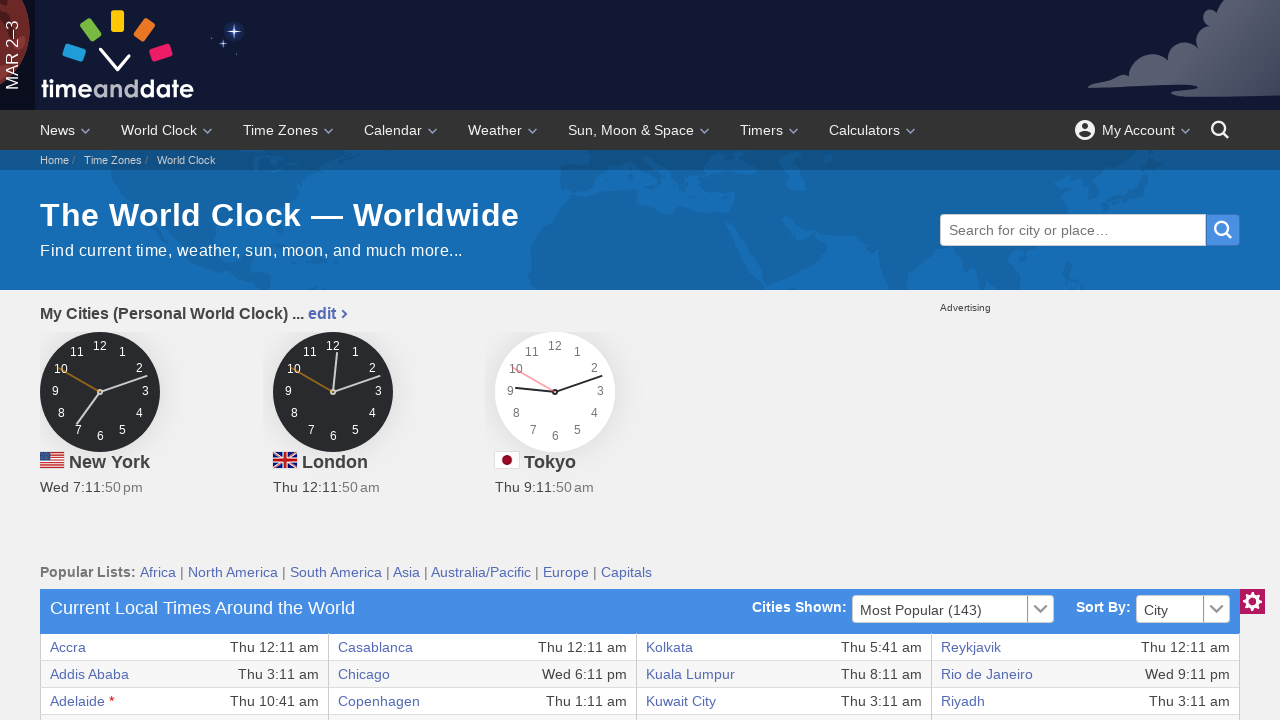

Retrieved text content from table cell: 'Thu 1:11 am'
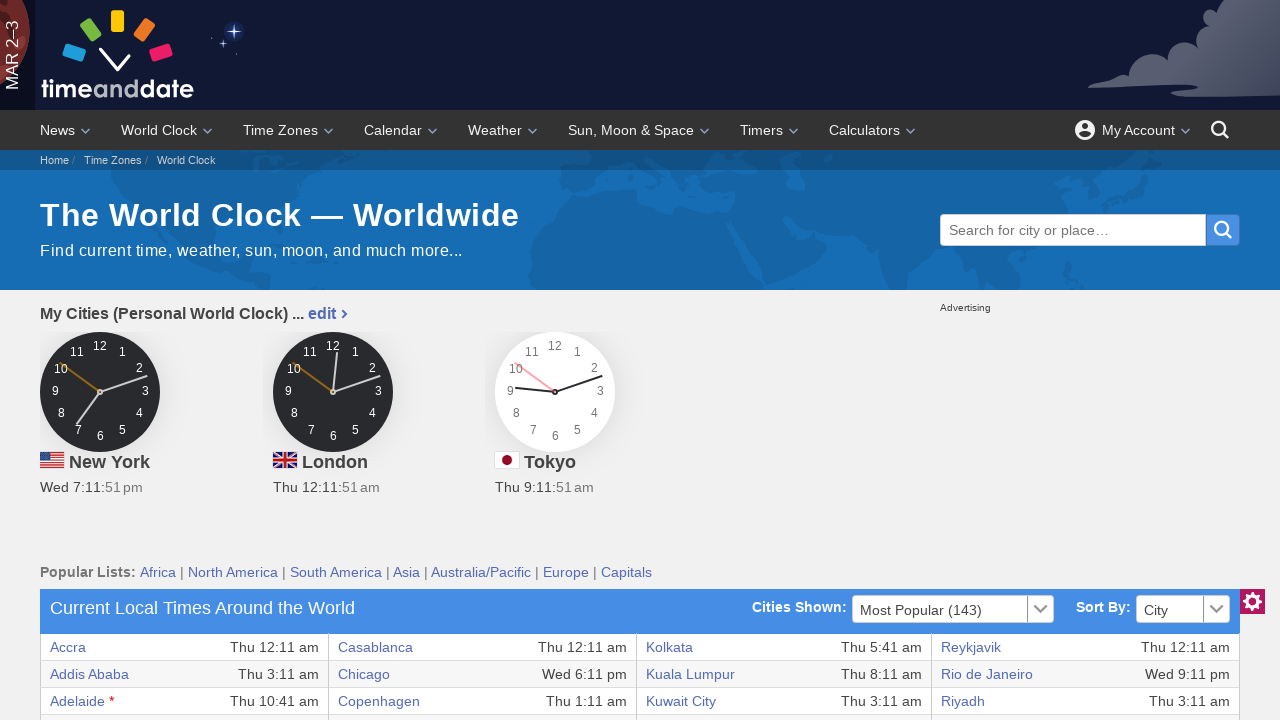

Retrieved text content from table cell: 'Kuwait City'
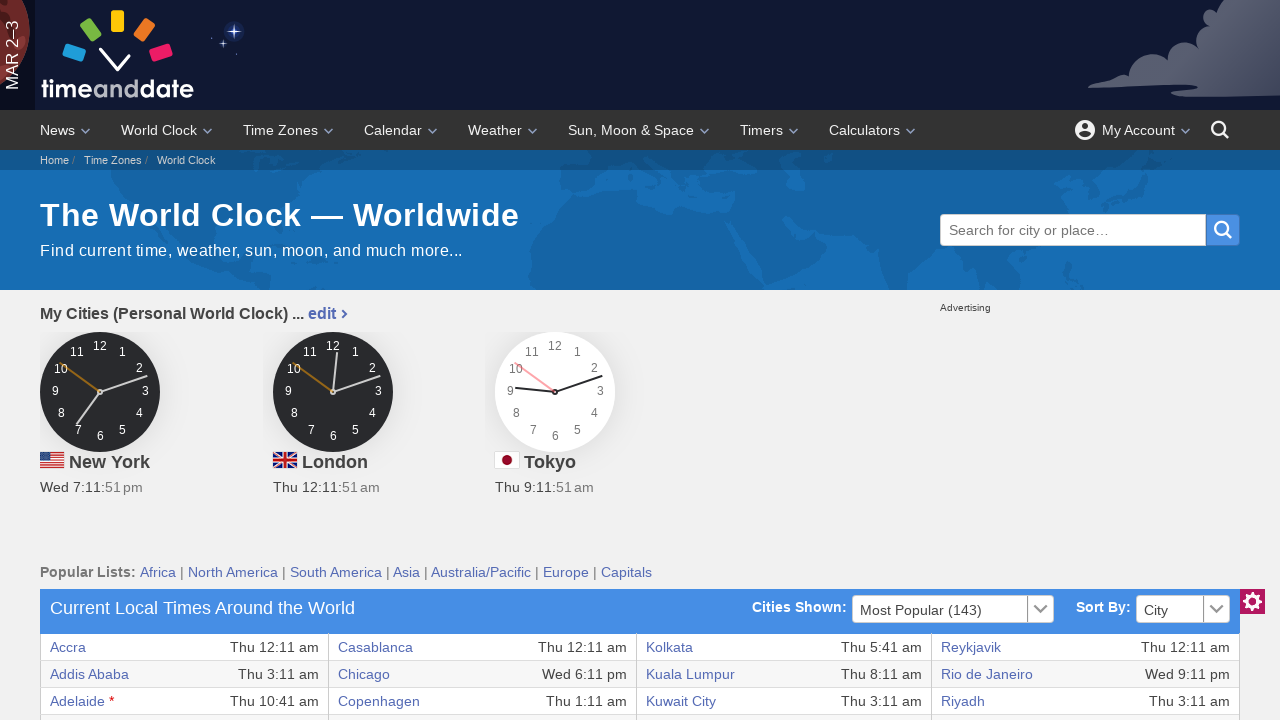

Retrieved text content from table cell: 'Thu 3:11 am'
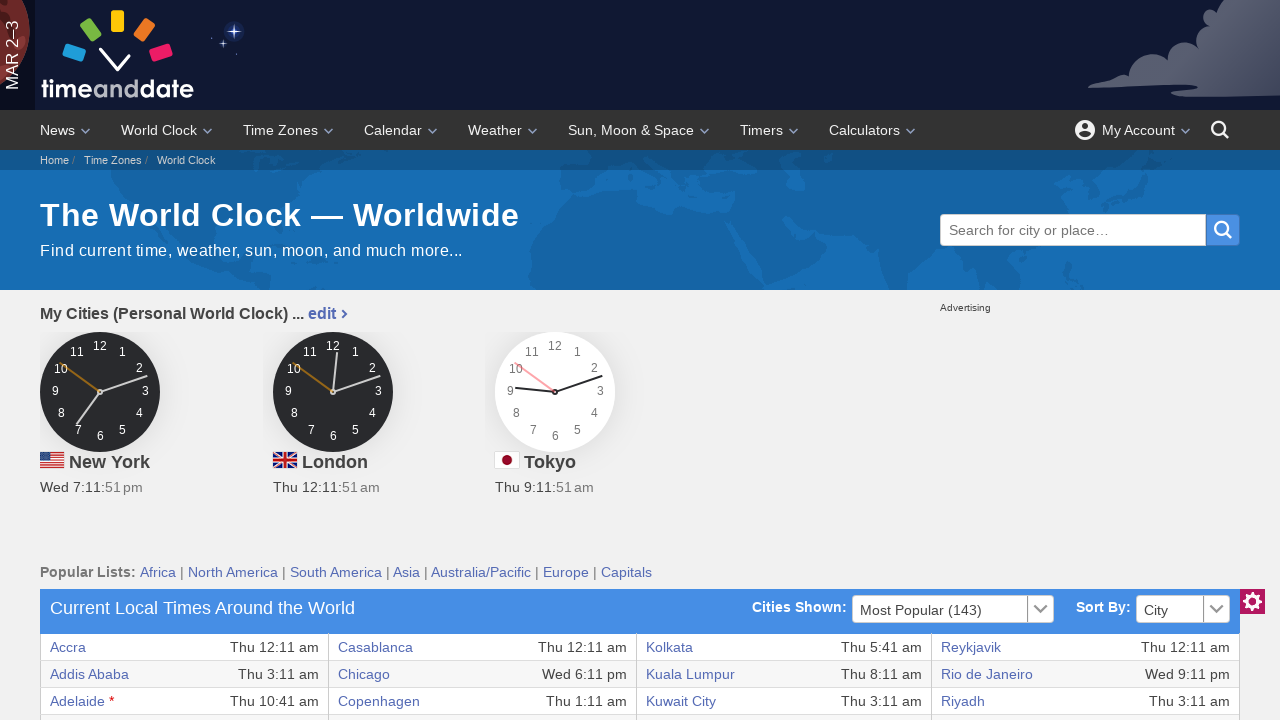

Retrieved text content from table cell: 'Riyadh'
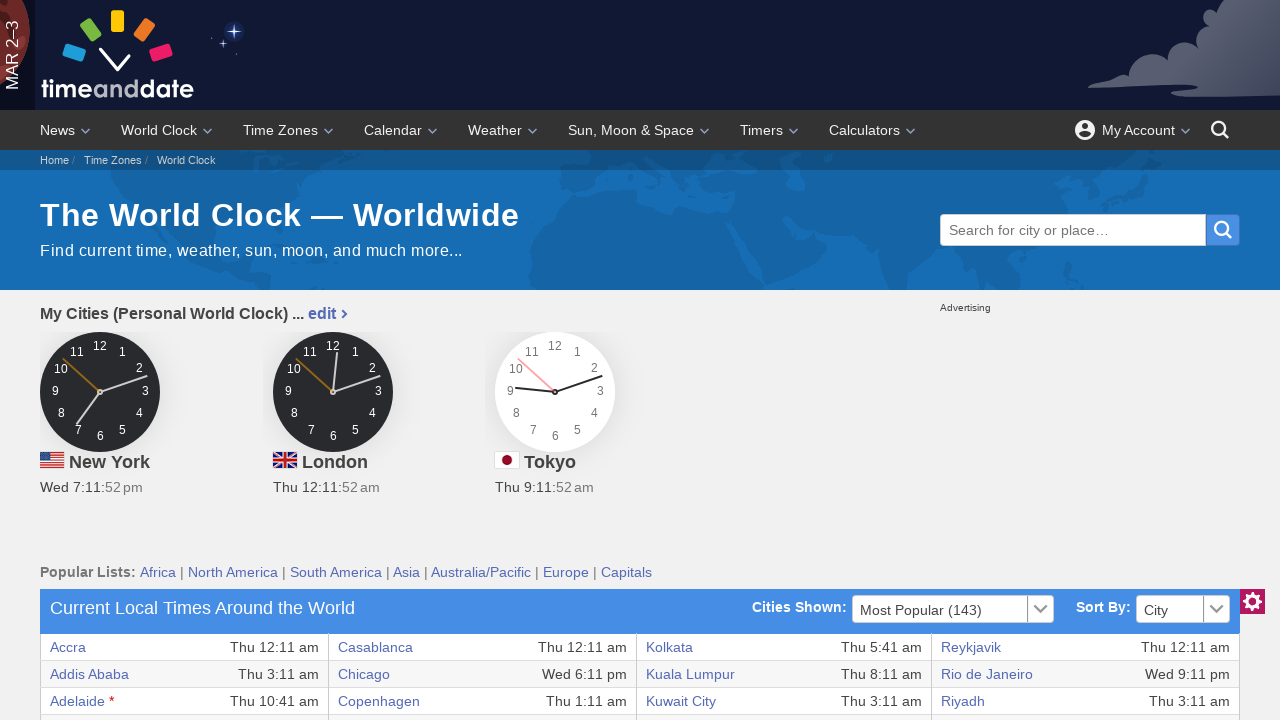

Retrieved text content from table cell: 'Thu 3:11 am'
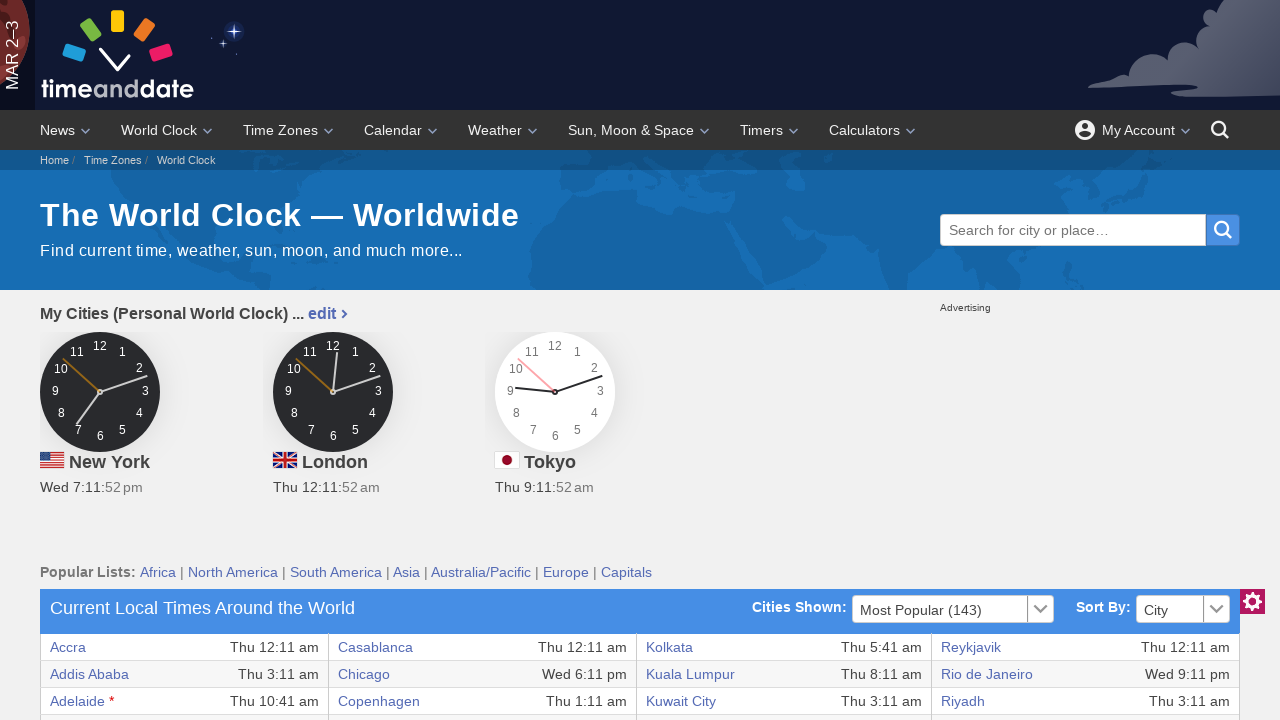

Accessed row with 8 cells
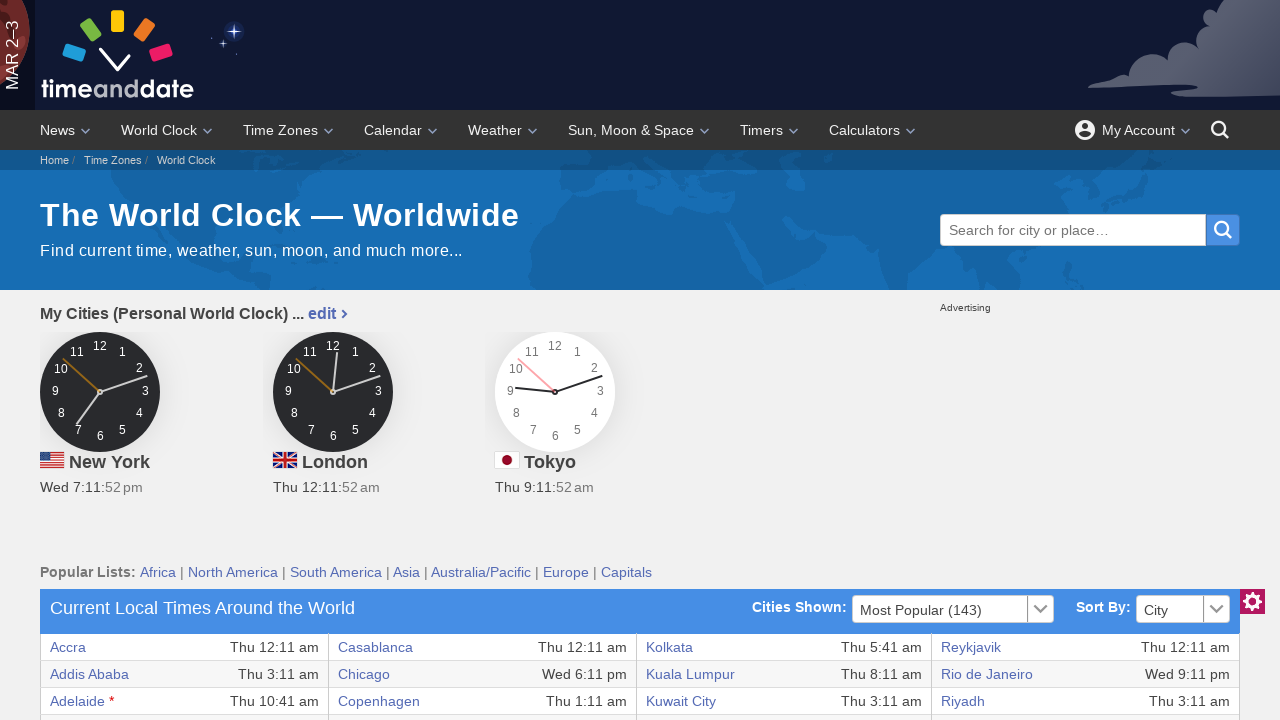

Retrieved text content from table cell: 'Algiers'
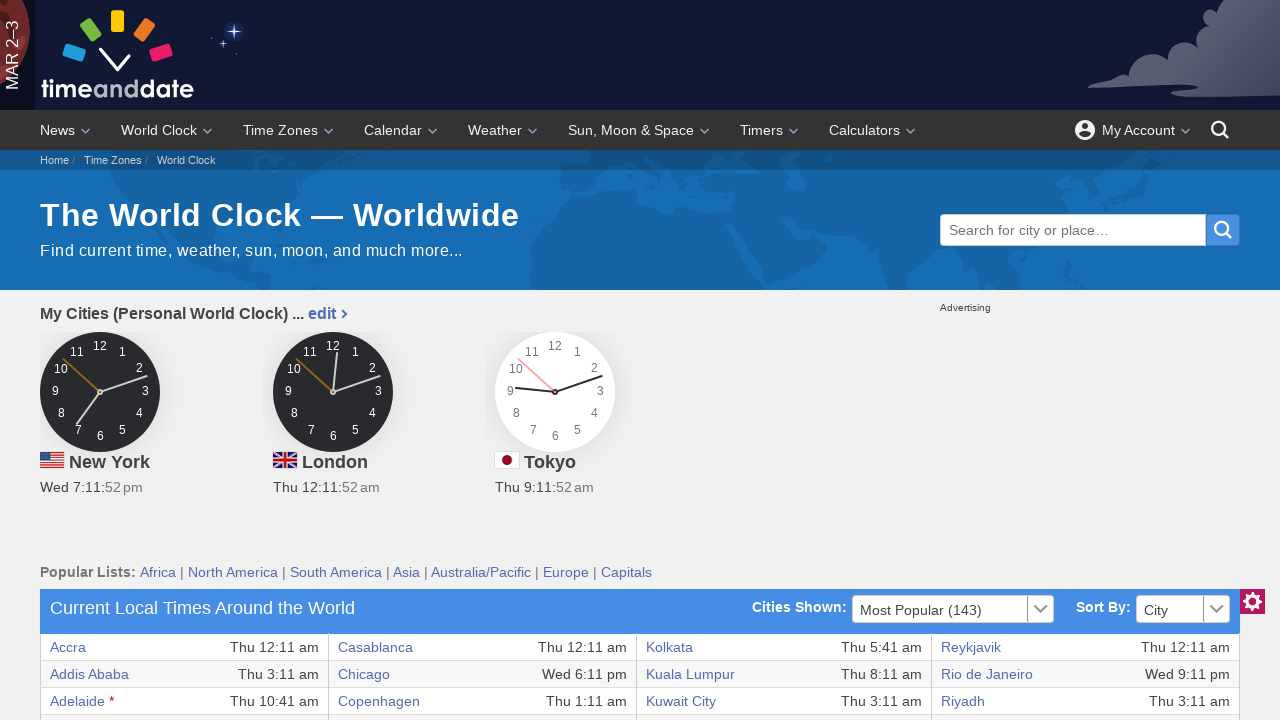

Retrieved text content from table cell: 'Thu 1:11 am'
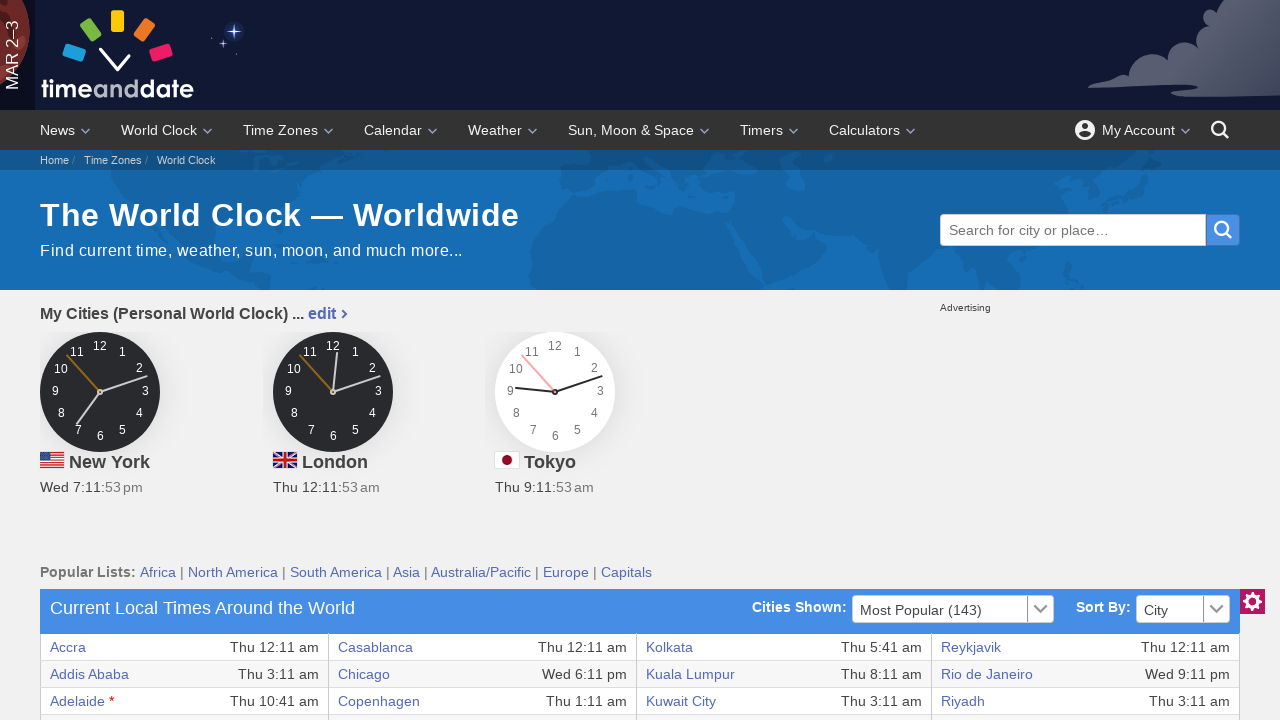

Retrieved text content from table cell: 'Dallas'
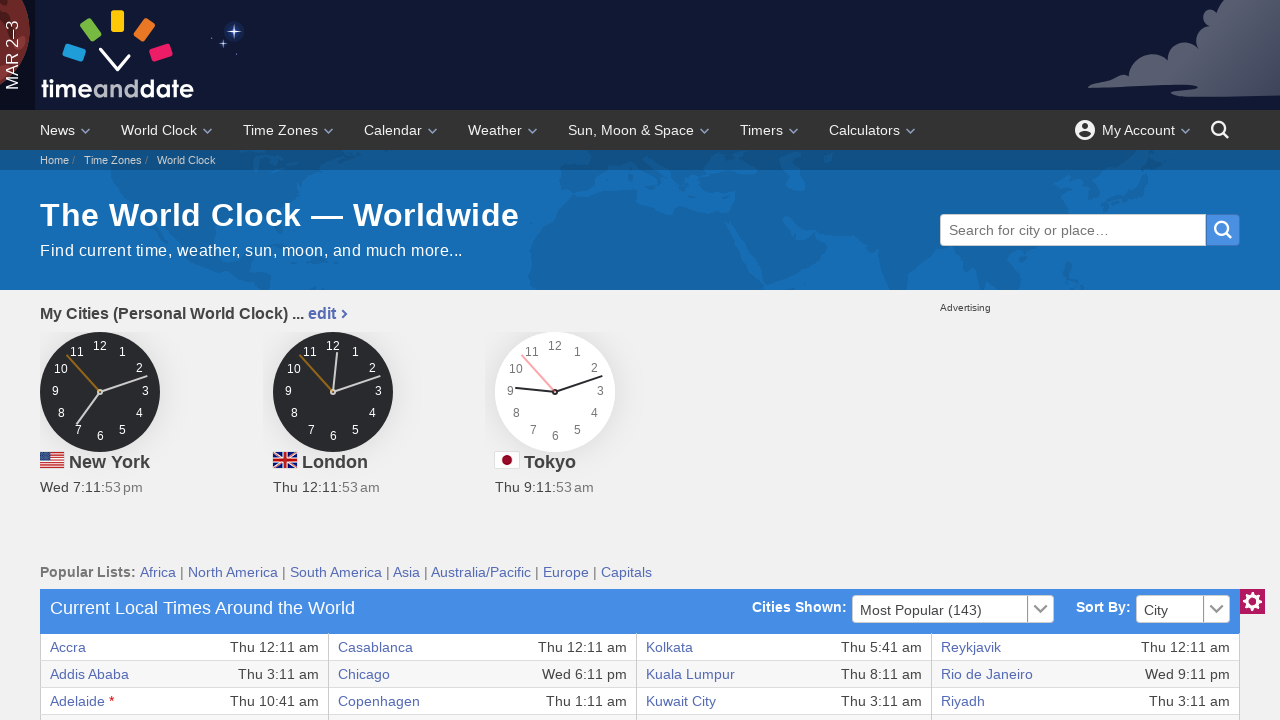

Retrieved text content from table cell: 'Wed 6:11 pm'
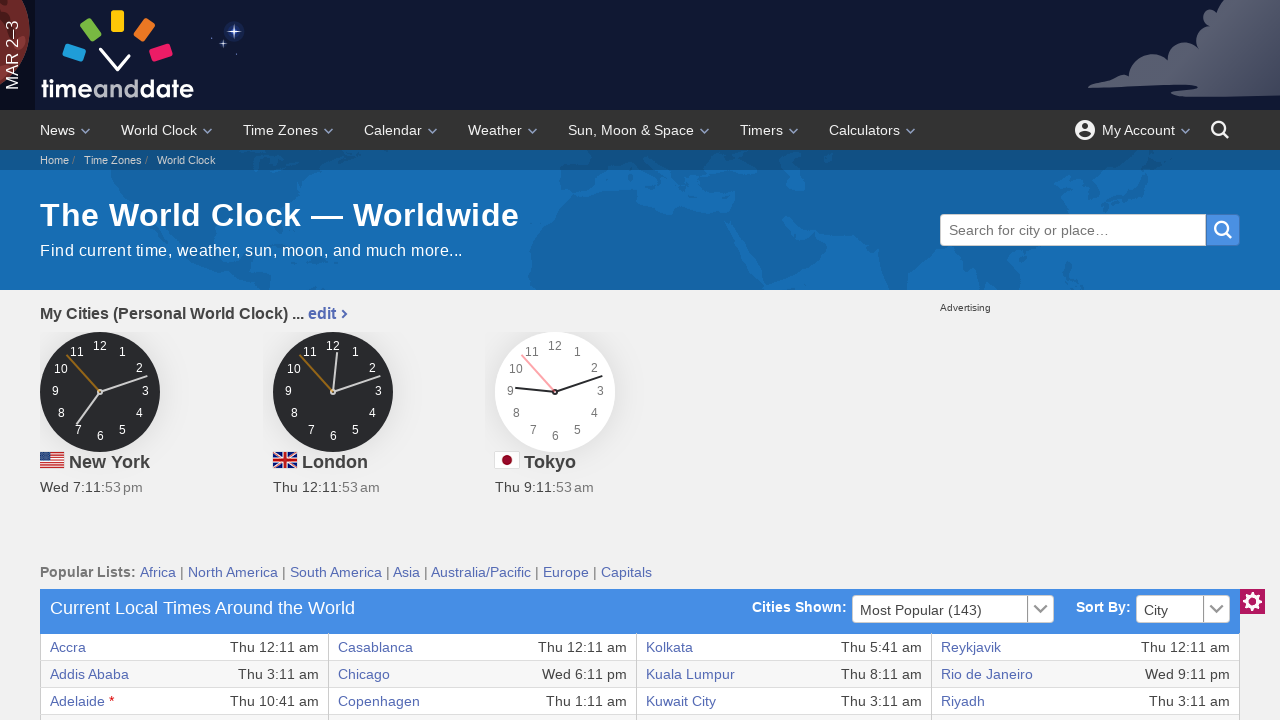

Retrieved text content from table cell: 'Kyiv'
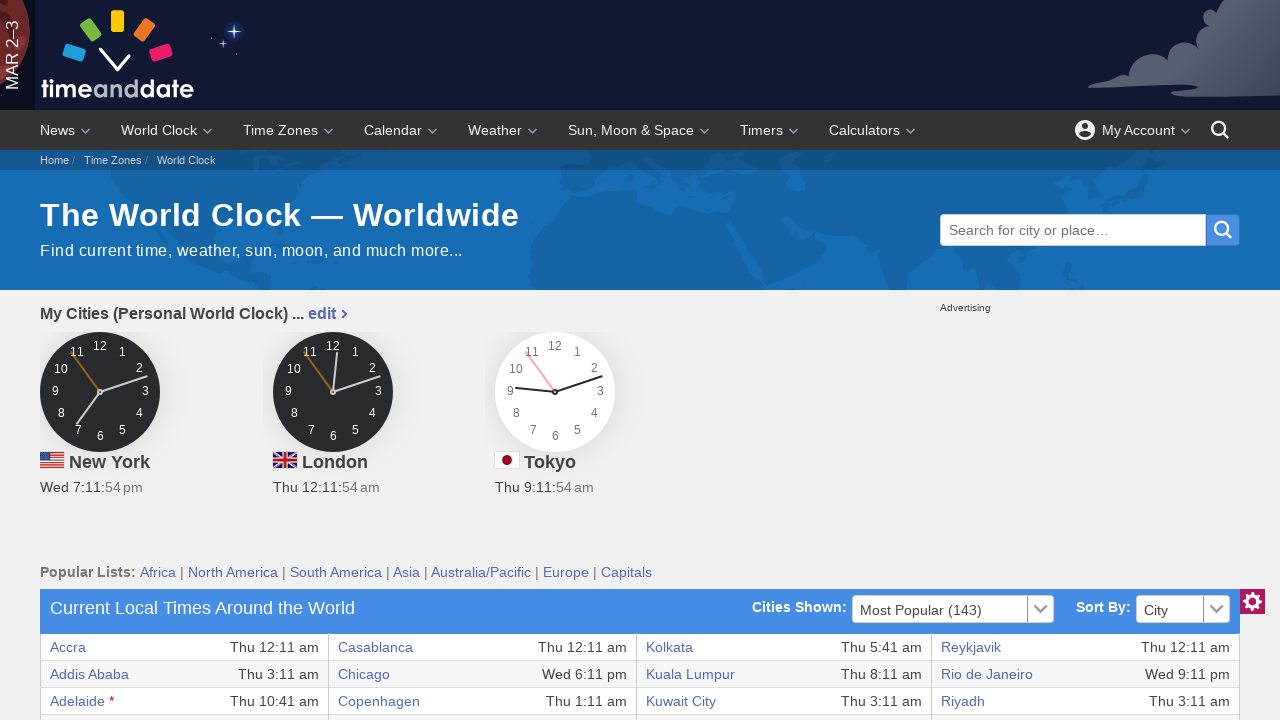

Retrieved text content from table cell: 'Thu 2:11 am'
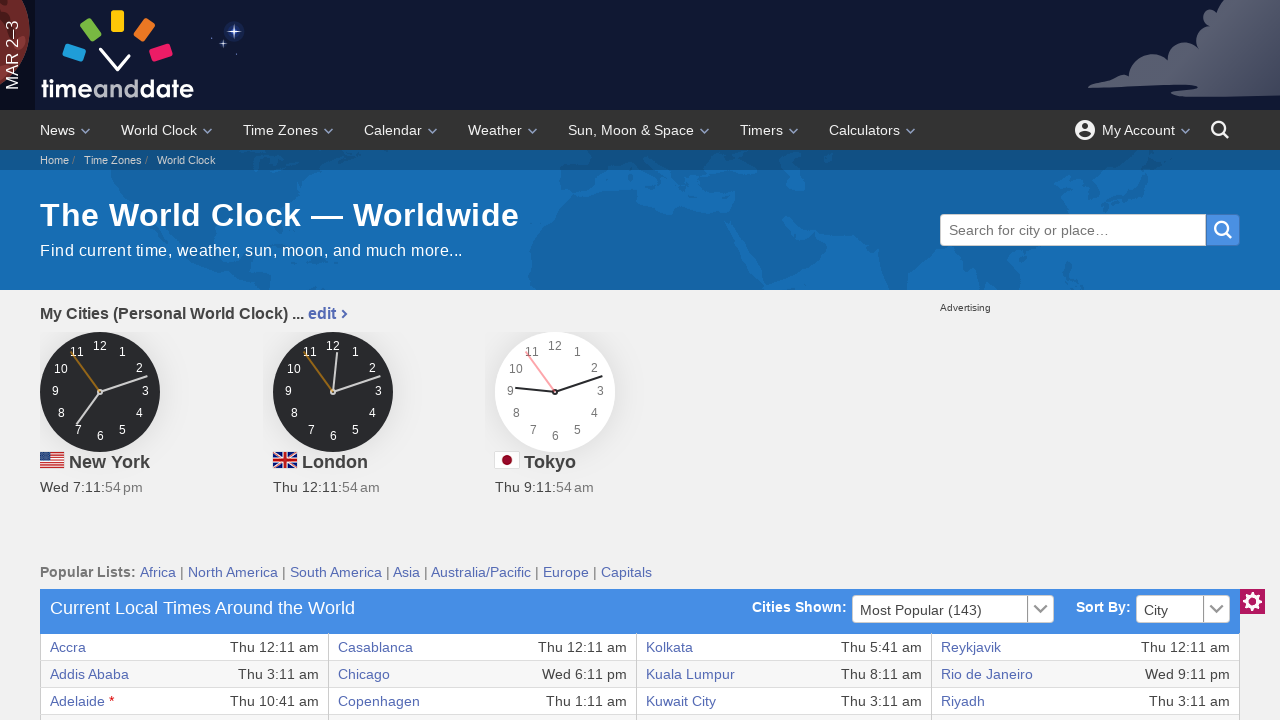

Retrieved text content from table cell: 'Rome'
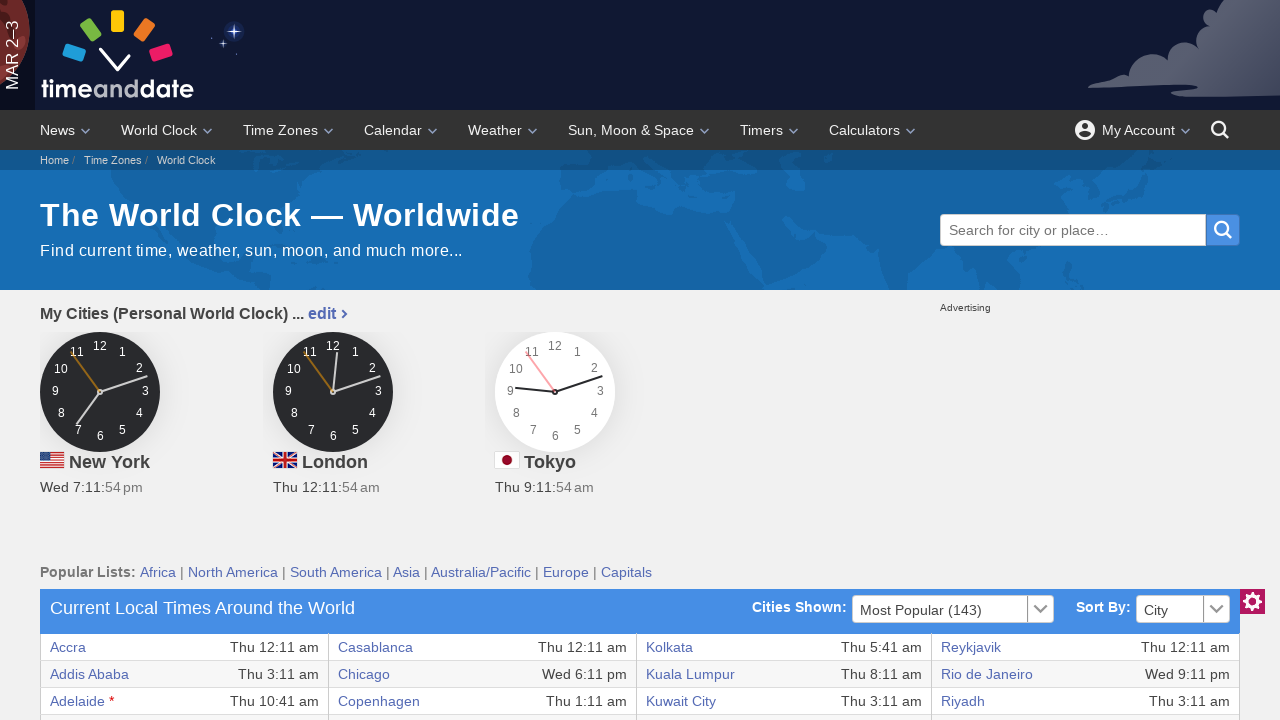

Retrieved text content from table cell: 'Thu 1:11 am'
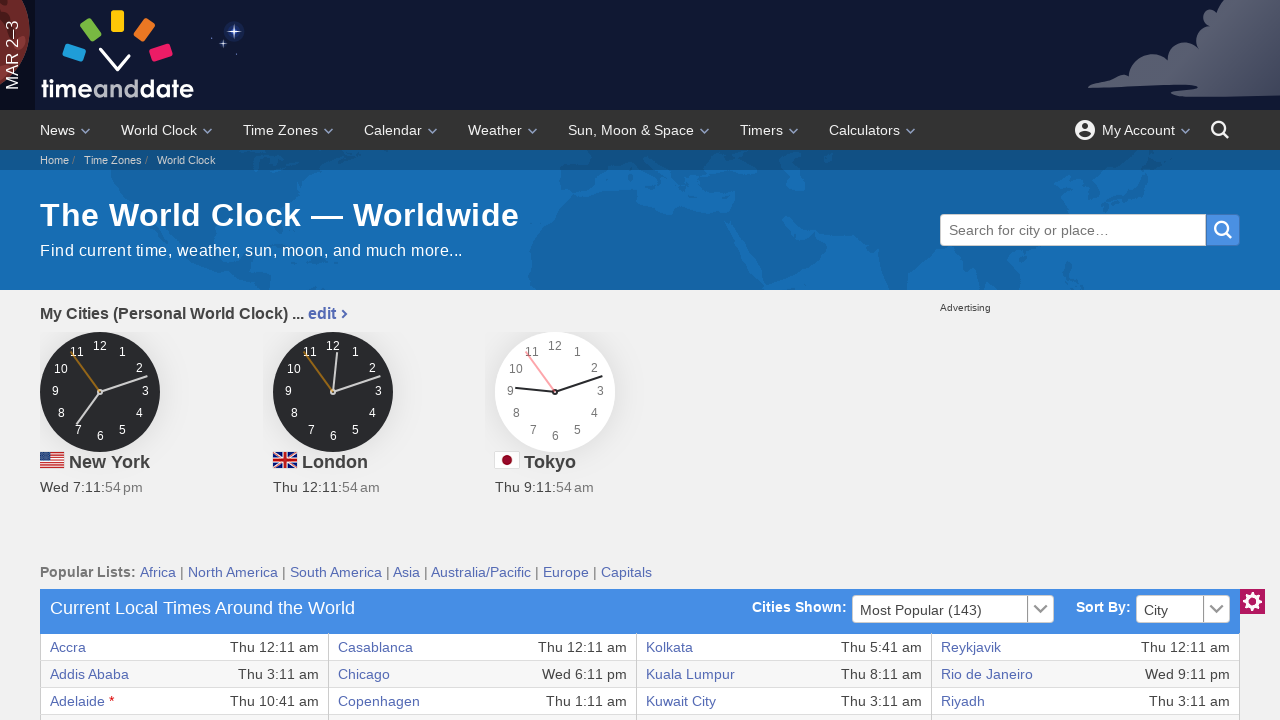

Accessed row with 8 cells
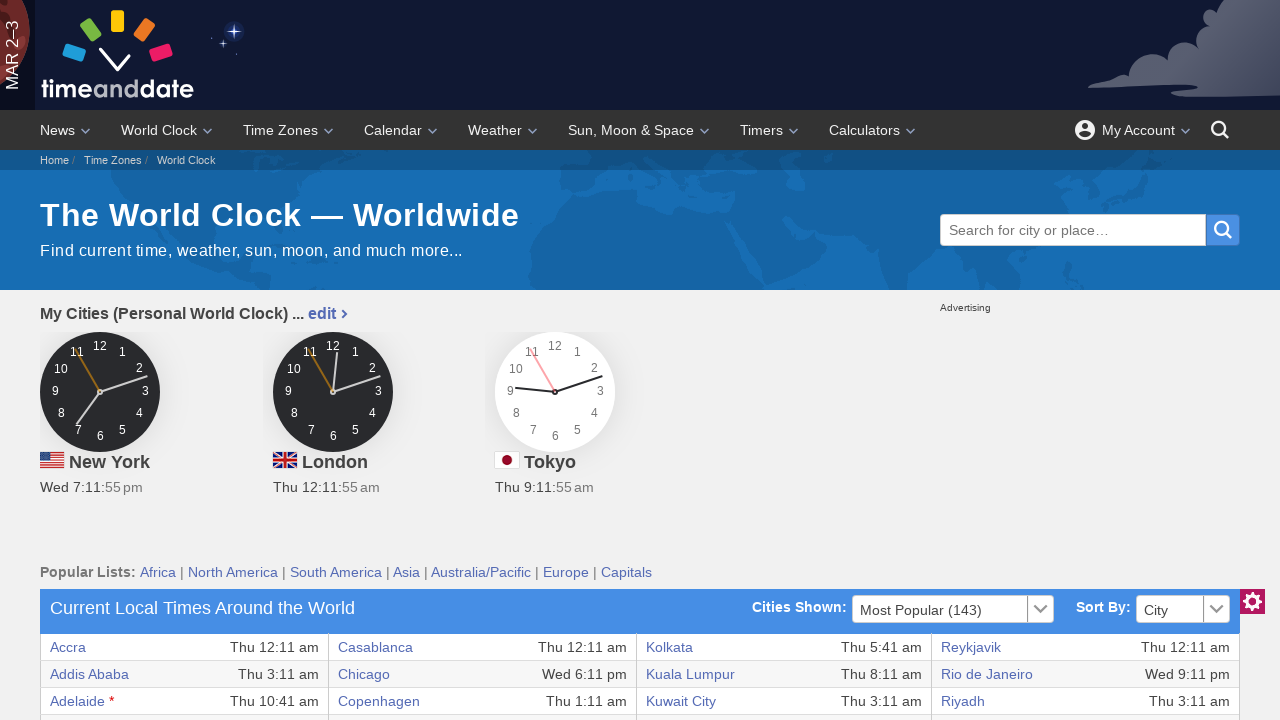

Retrieved text content from table cell: 'Almaty'
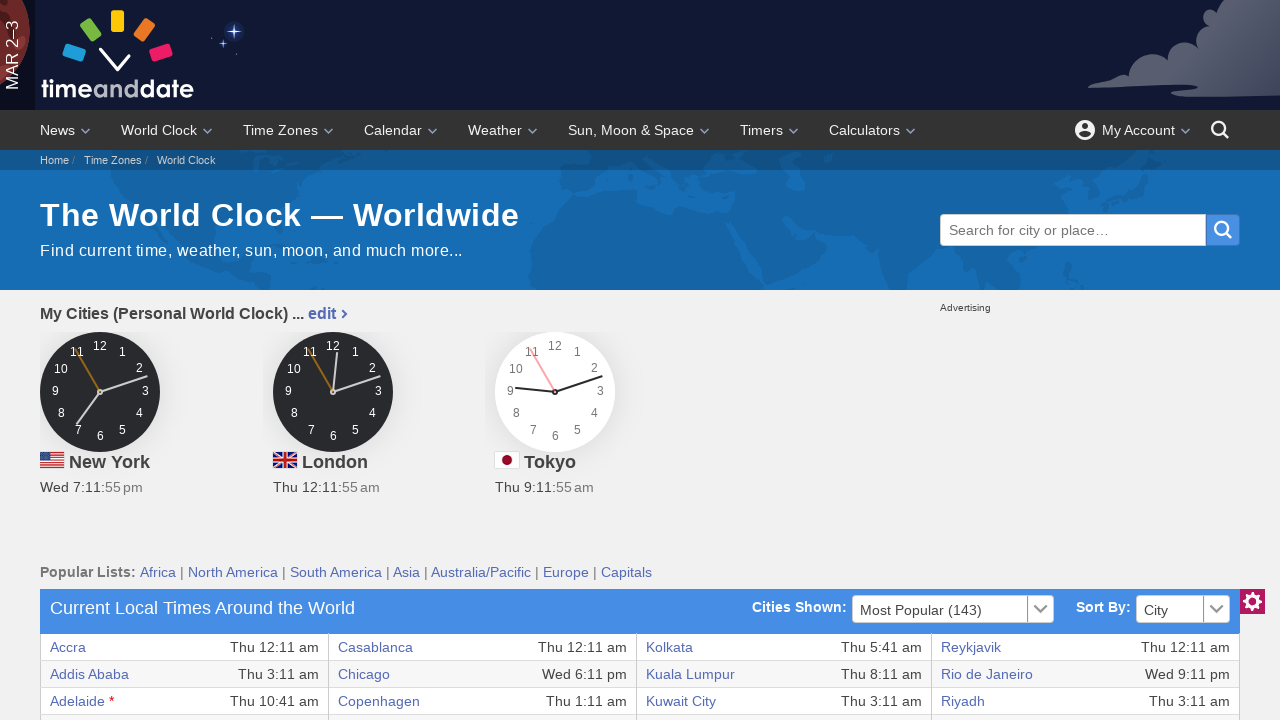

Retrieved text content from table cell: 'Thu 5:11 am'
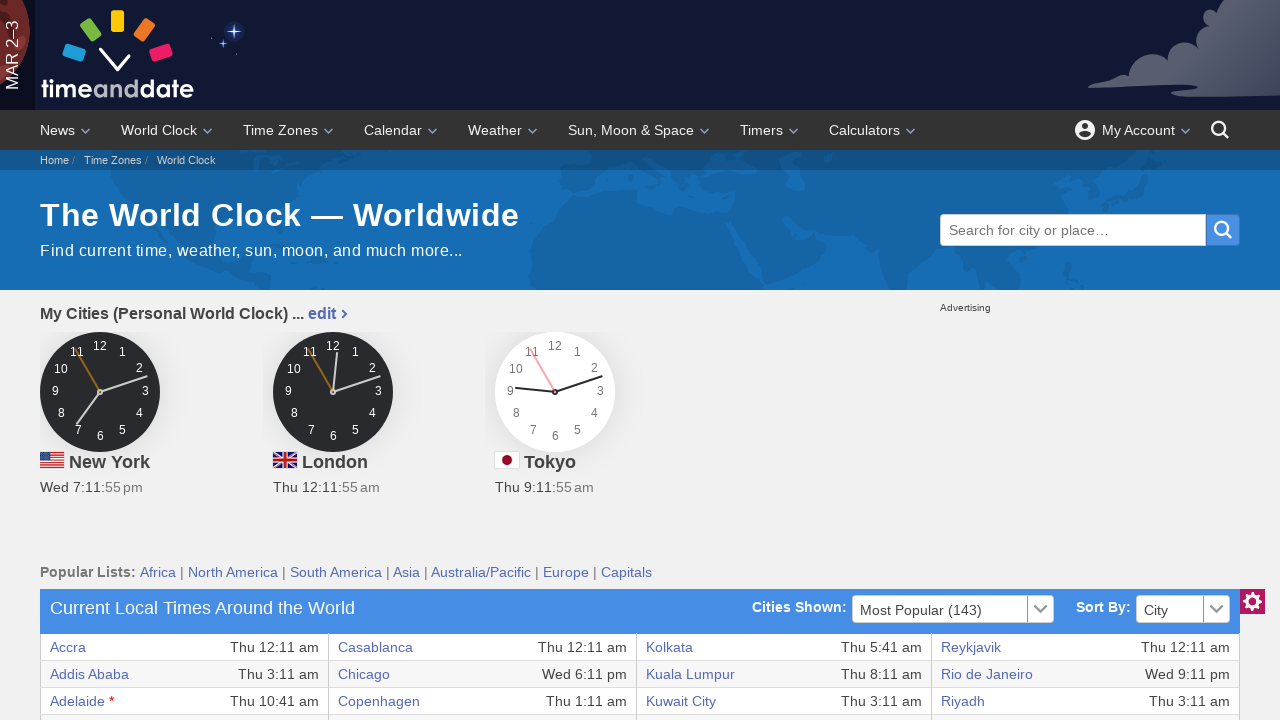

Retrieved text content from table cell: 'Dar es Salaam'
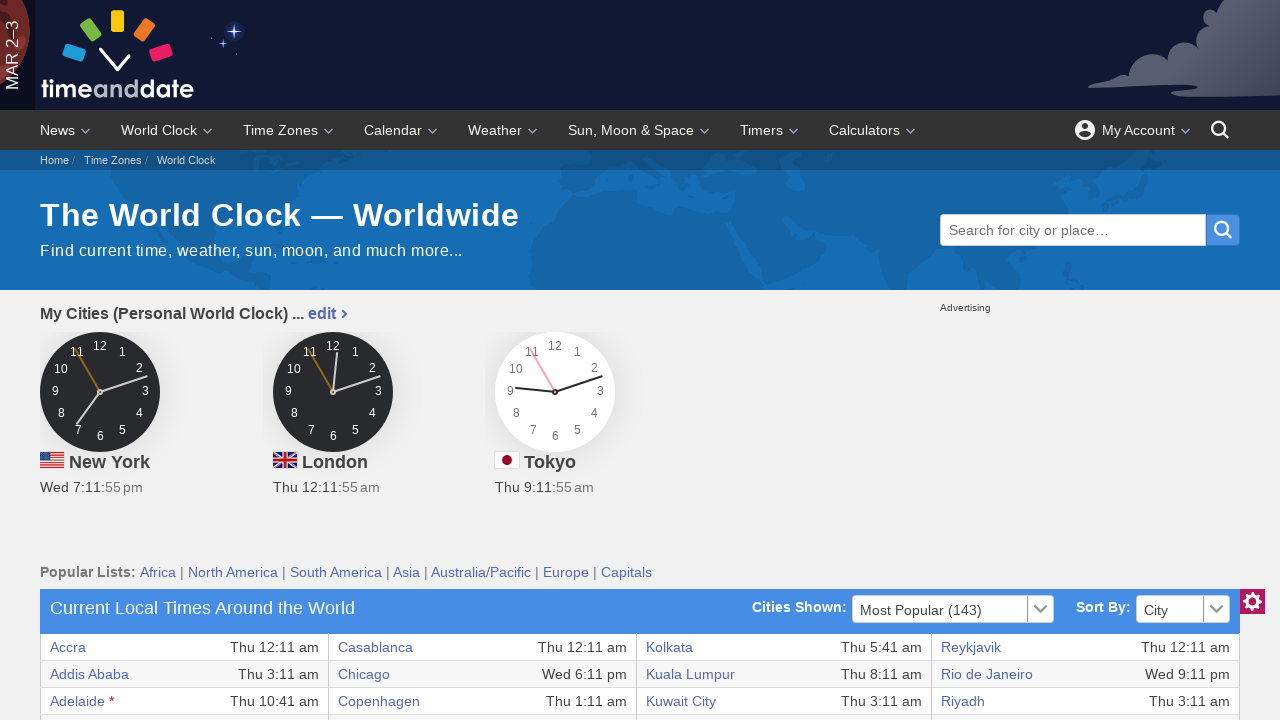

Retrieved text content from table cell: 'Thu 3:11 am'
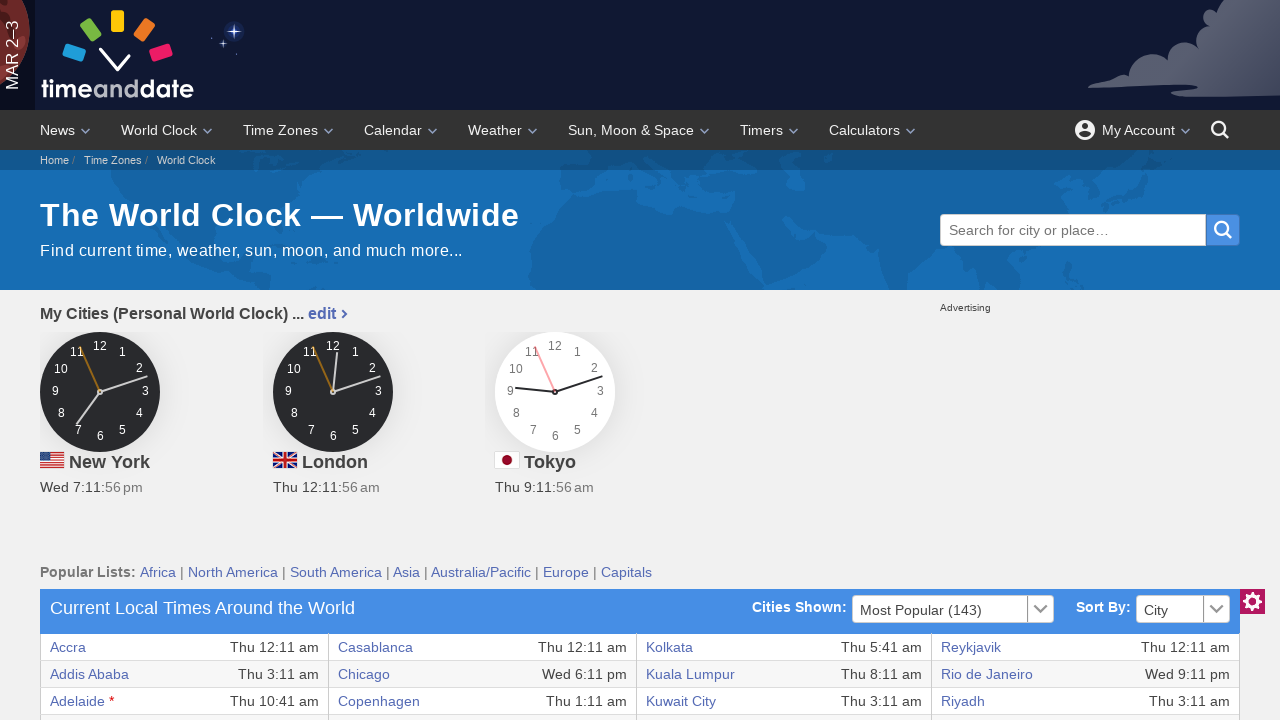

Retrieved text content from table cell: 'La Paz'
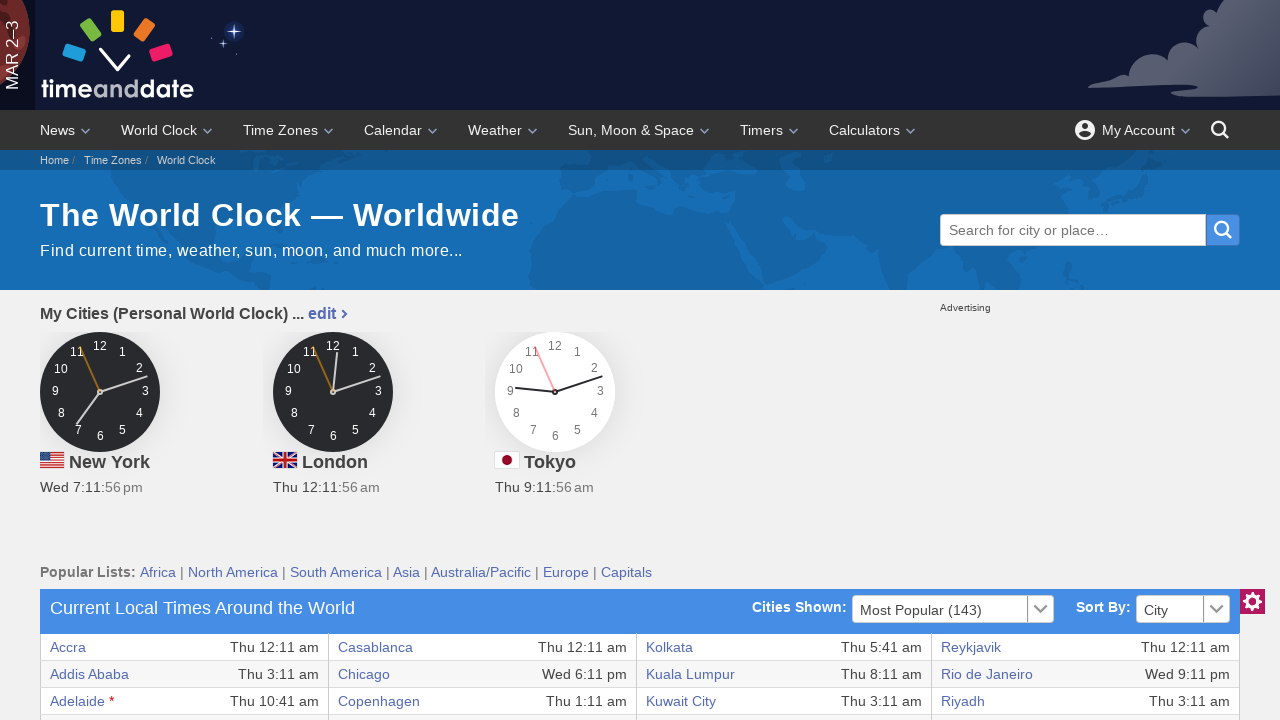

Retrieved text content from table cell: 'Wed 8:11 pm'
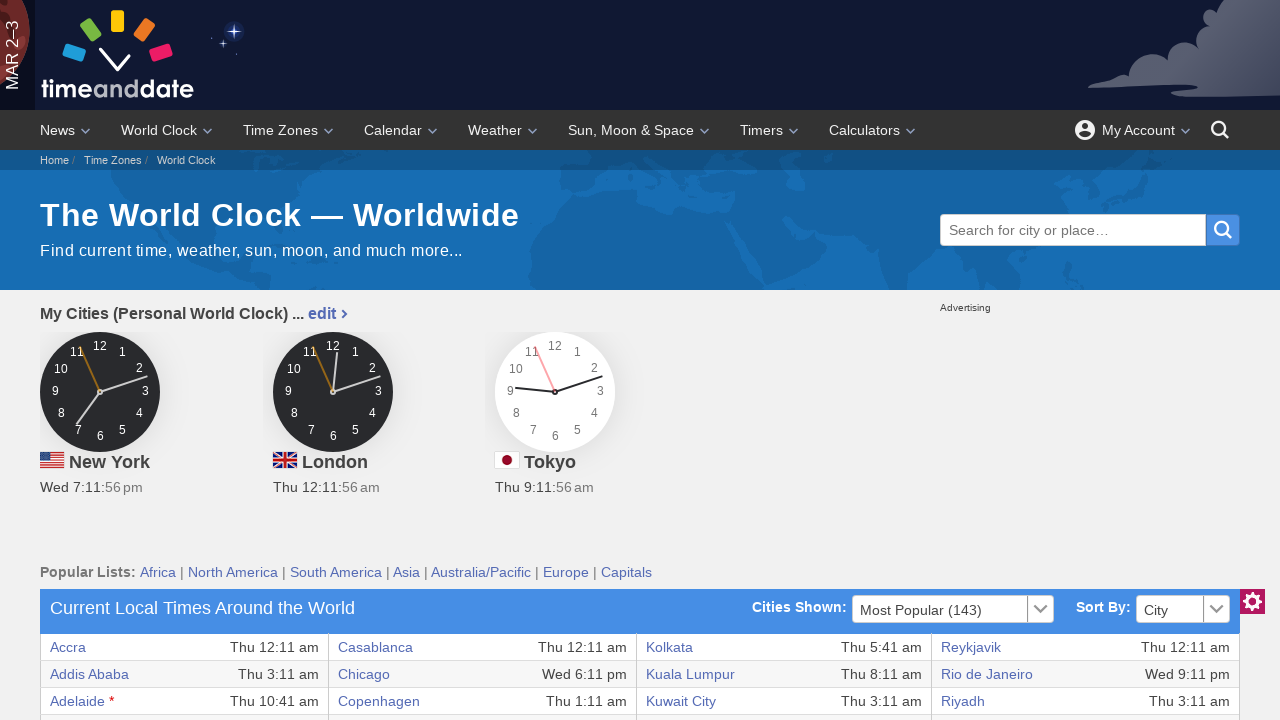

Retrieved text content from table cell: 'Salt Lake City'
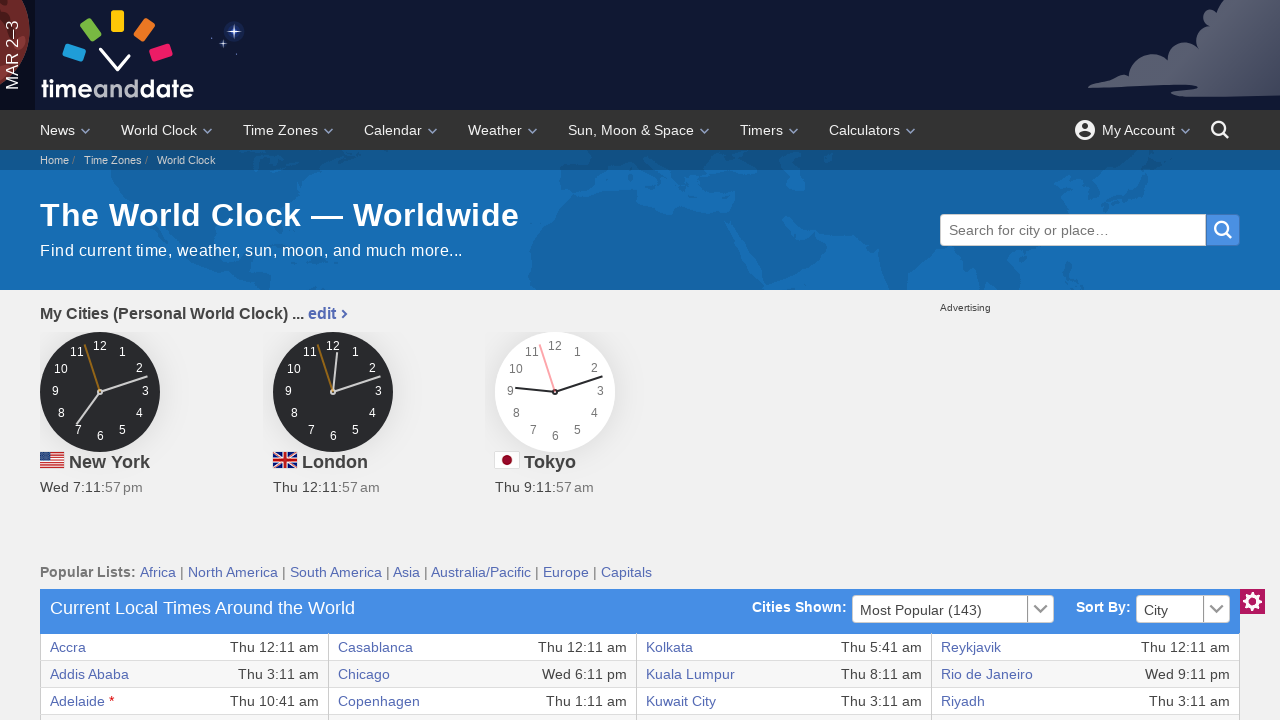

Retrieved text content from table cell: 'Wed 5:11 pm'
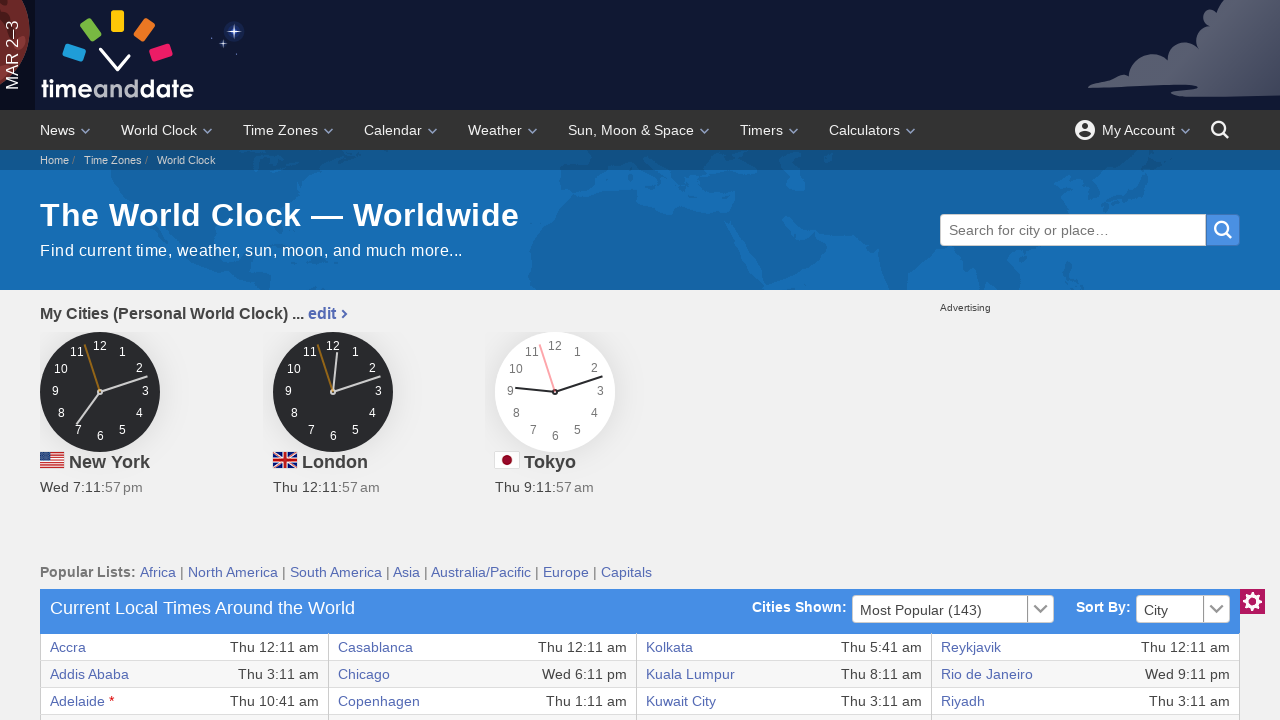

Accessed row with 8 cells
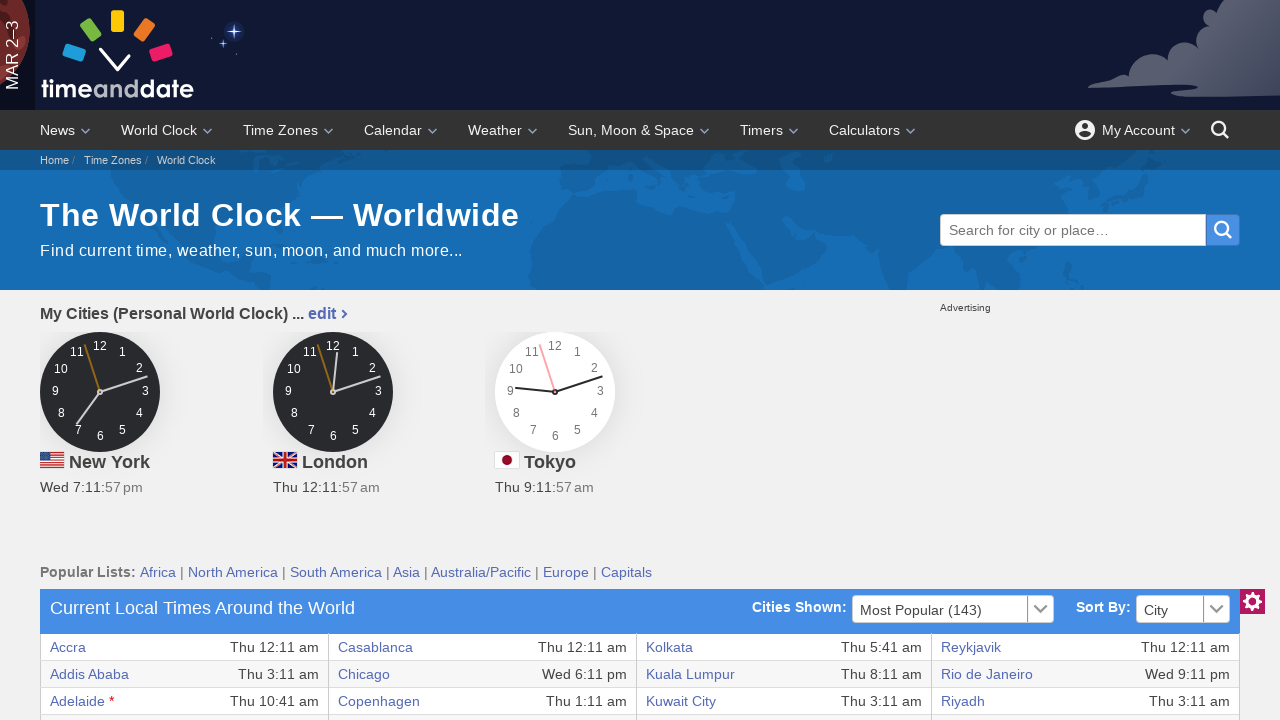

Retrieved text content from table cell: 'Amman'
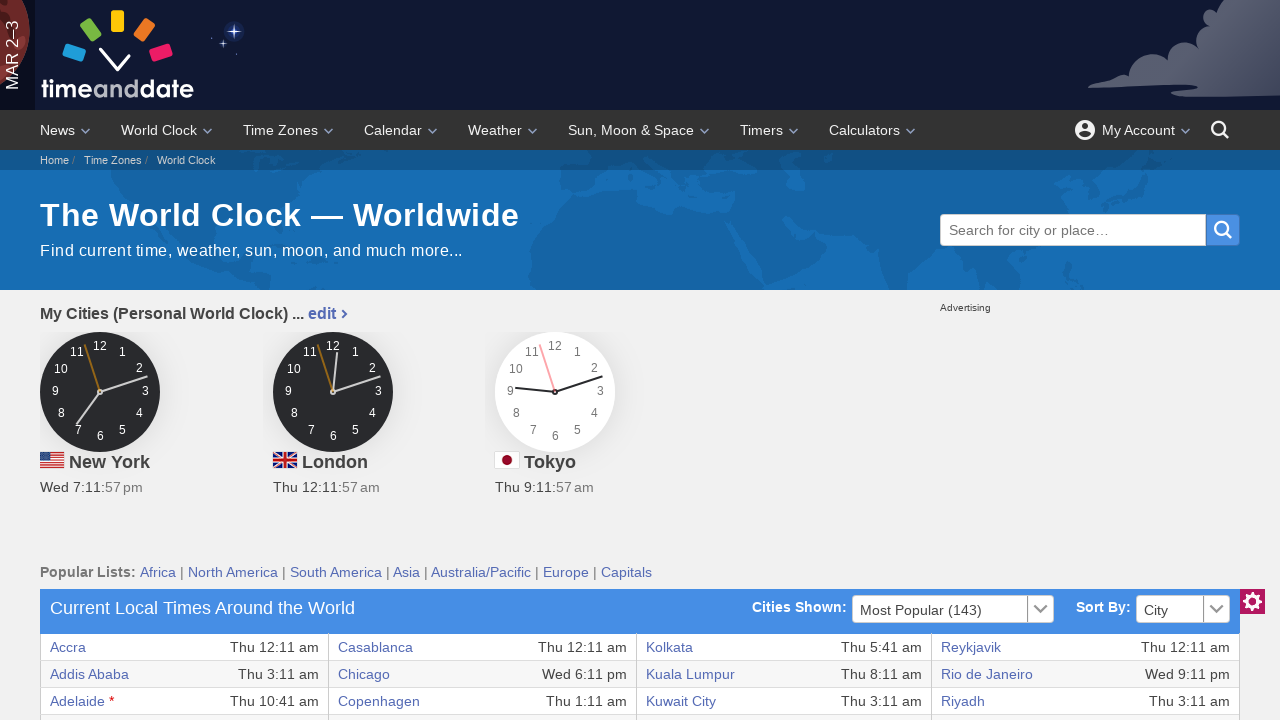

Retrieved text content from table cell: 'Thu 3:11 am'
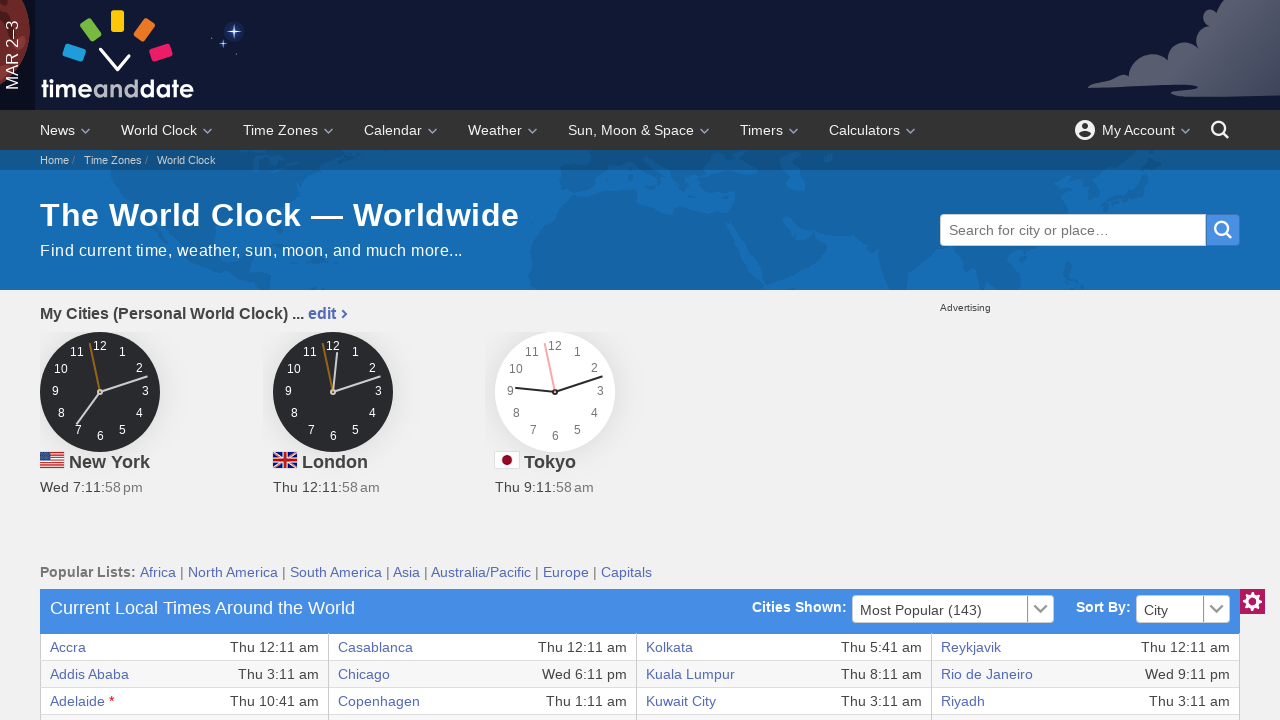

Retrieved text content from table cell: 'Darwin'
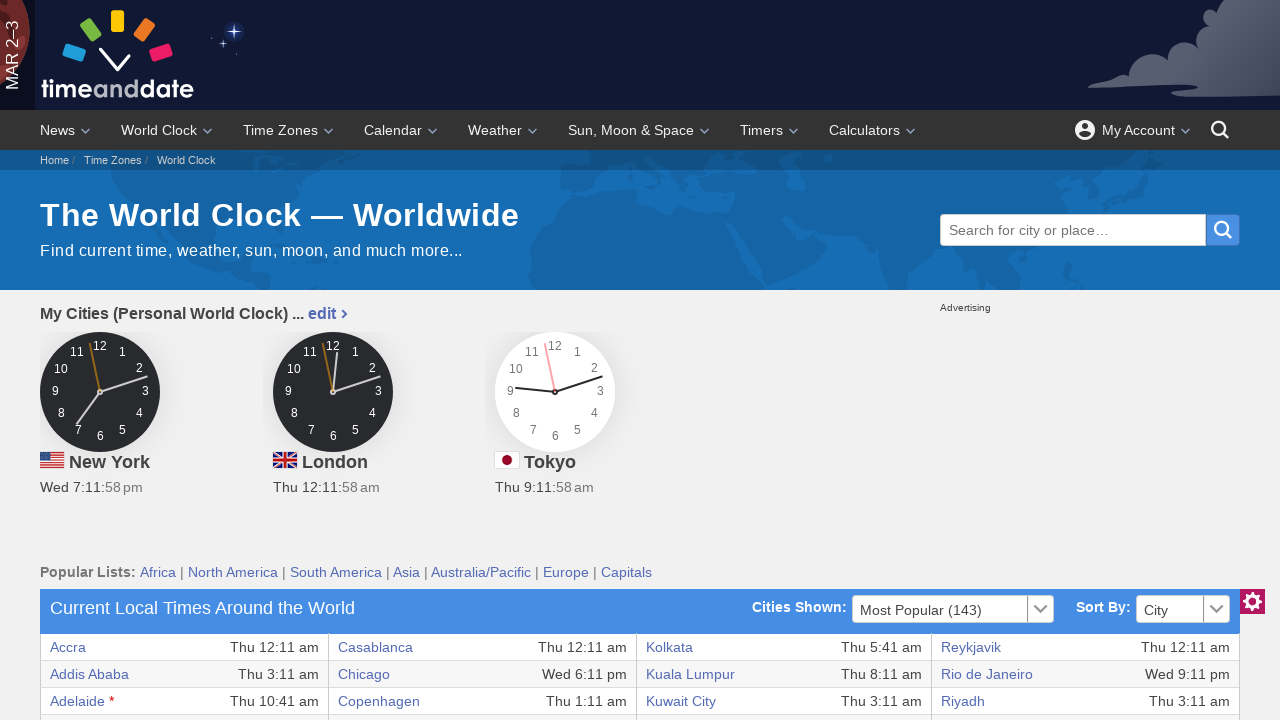

Retrieved text content from table cell: 'Thu 9:41 am'
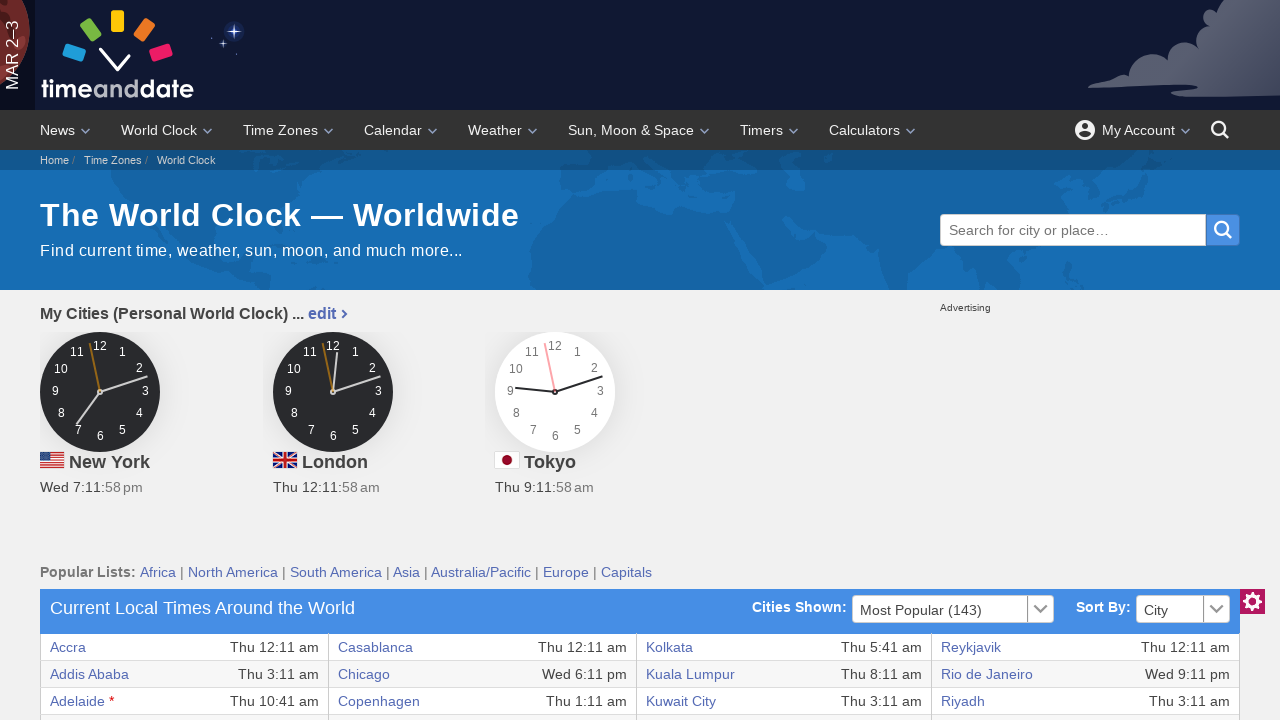

Retrieved text content from table cell: 'Lagos'
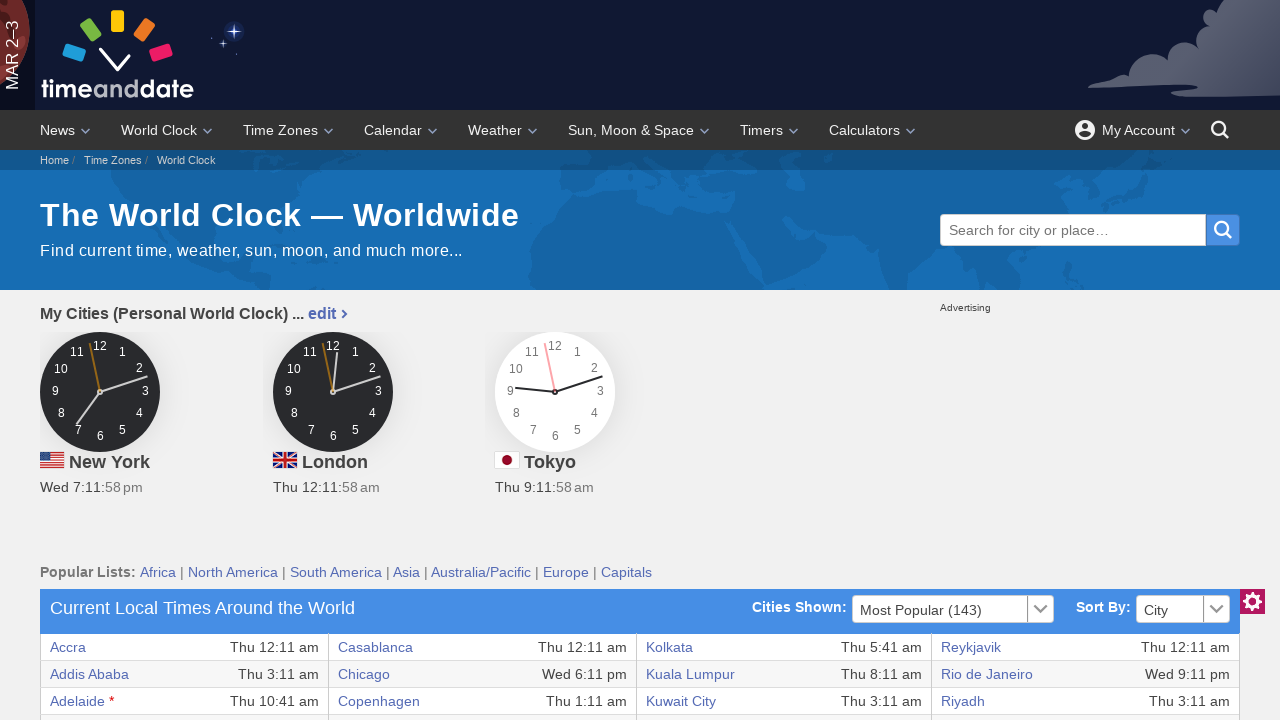

Retrieved text content from table cell: 'Thu 1:11 am'
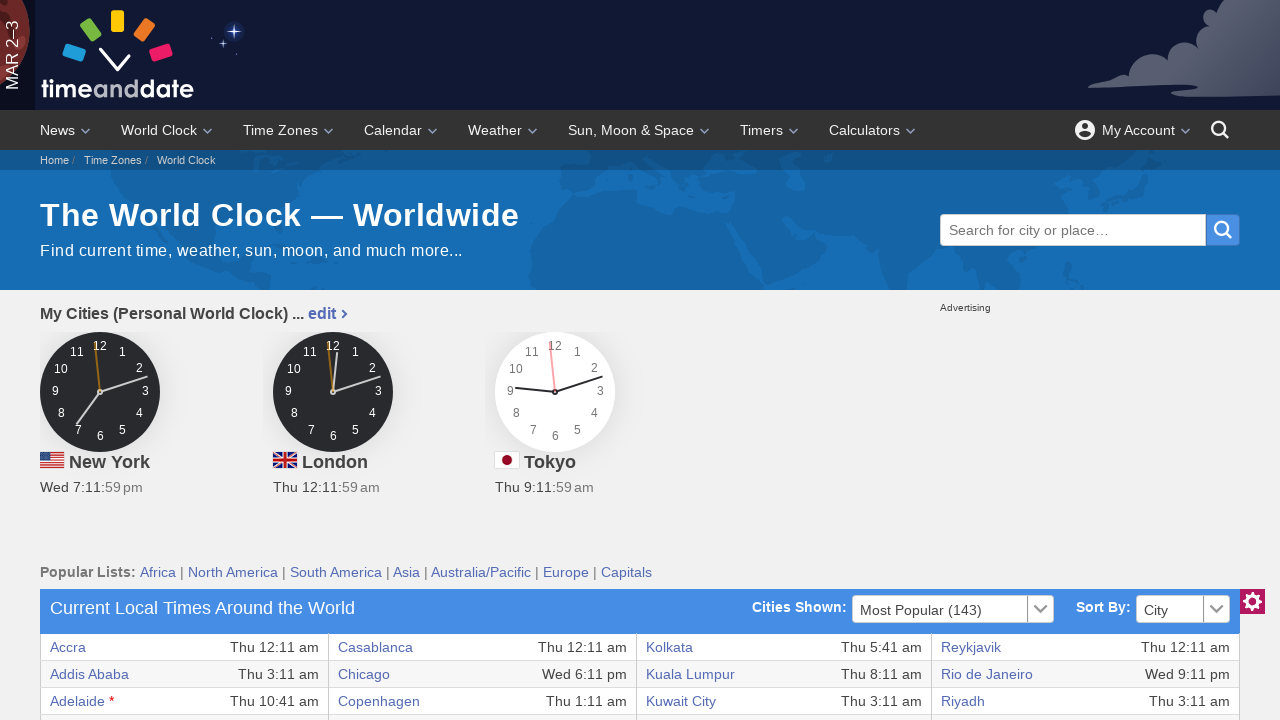

Retrieved text content from table cell: 'San Francisco'
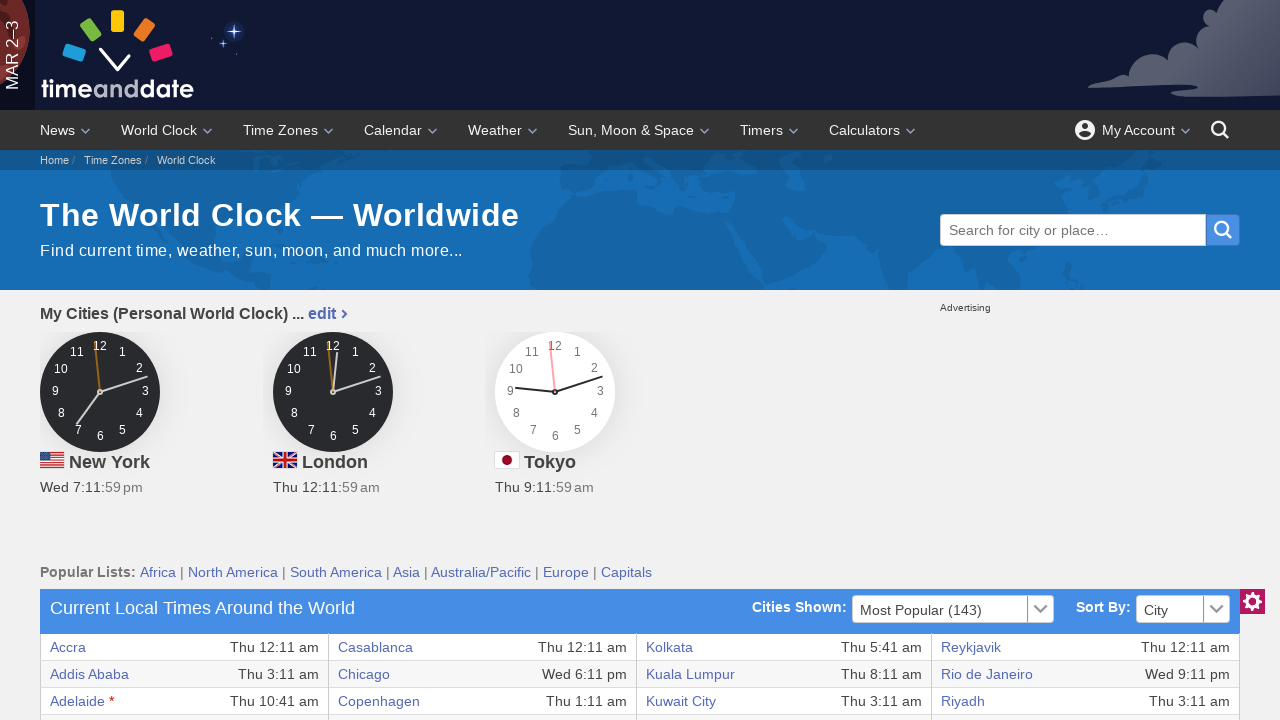

Retrieved text content from table cell: 'Wed 4:11 pm'
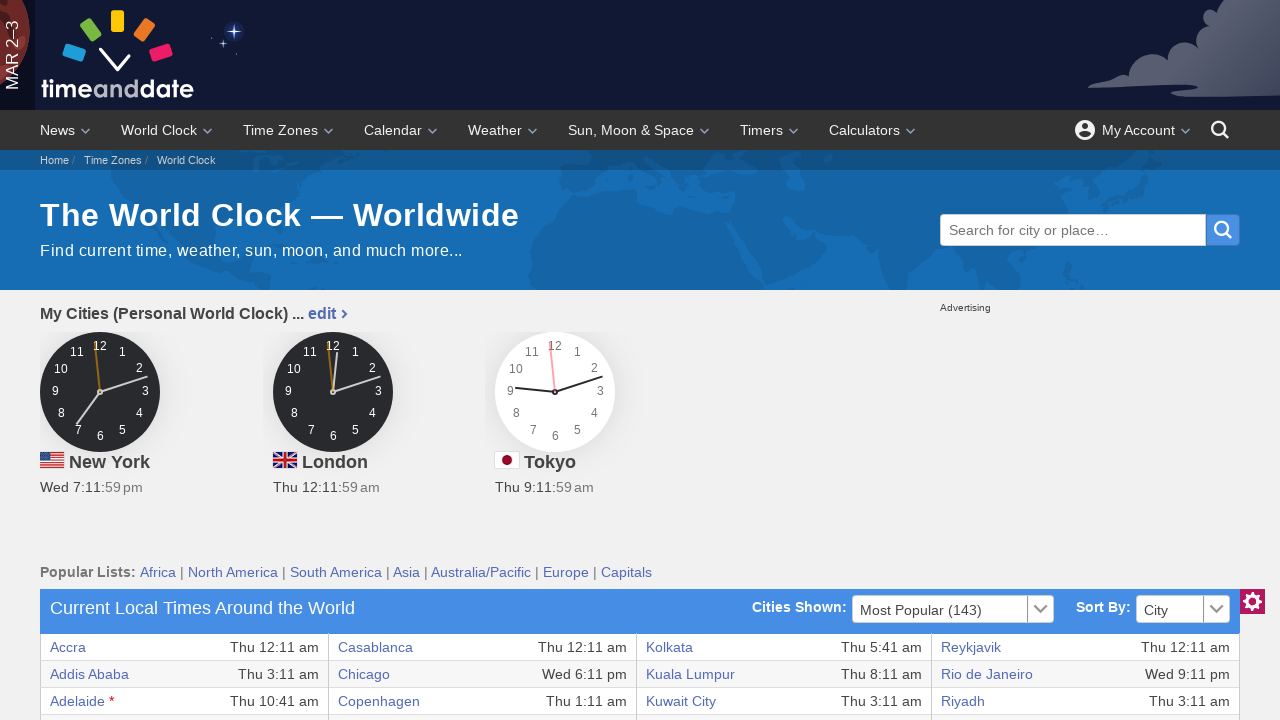

Accessed row with 8 cells
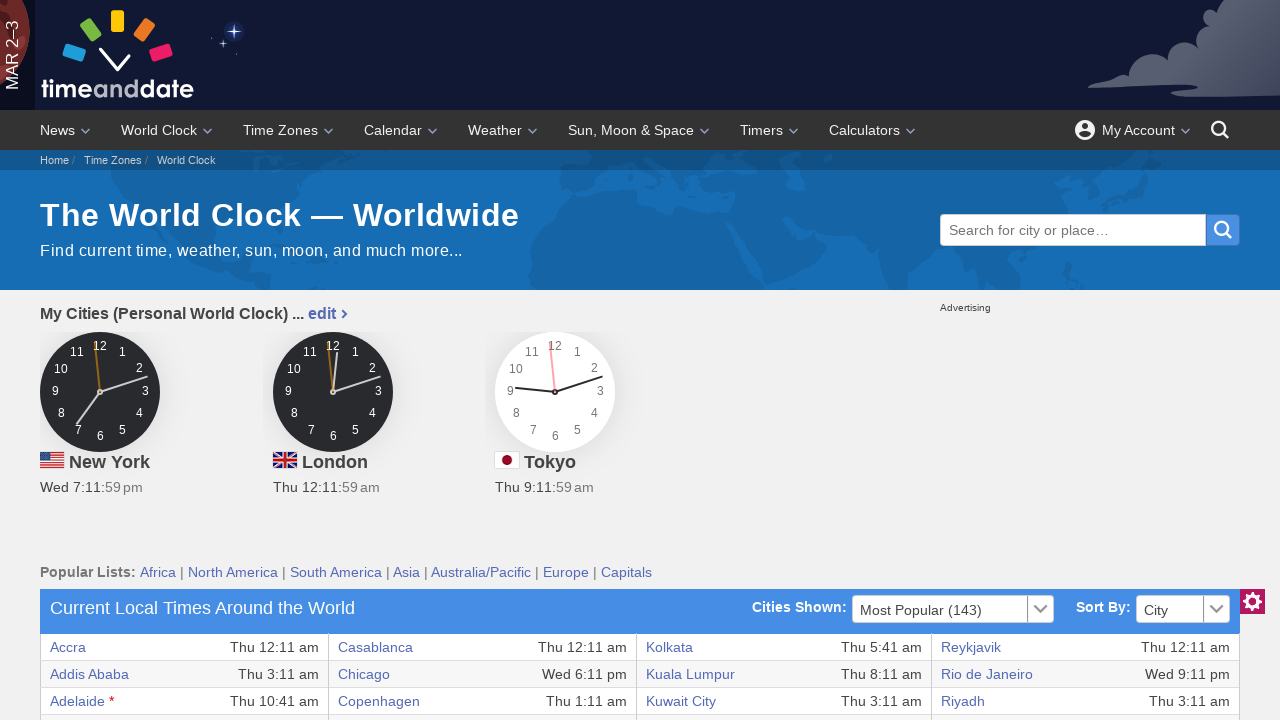

Retrieved text content from table cell: 'Amsterdam'
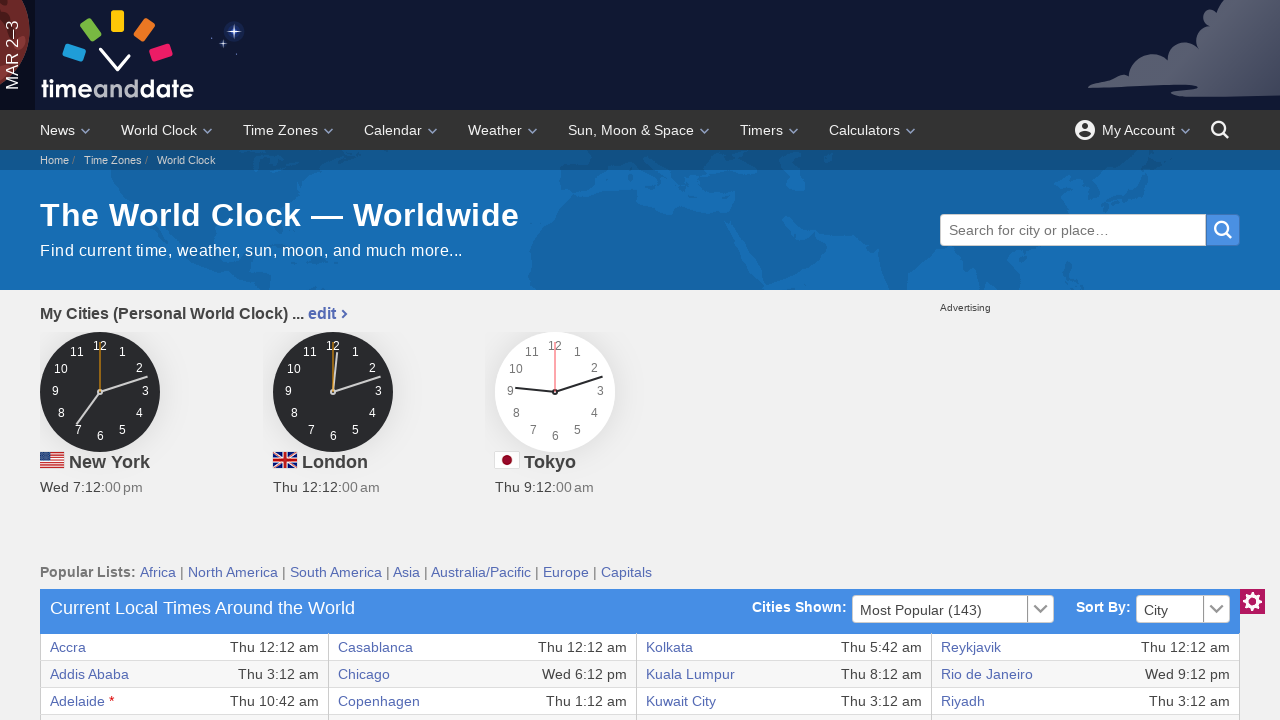

Retrieved text content from table cell: 'Thu 1:12 am'
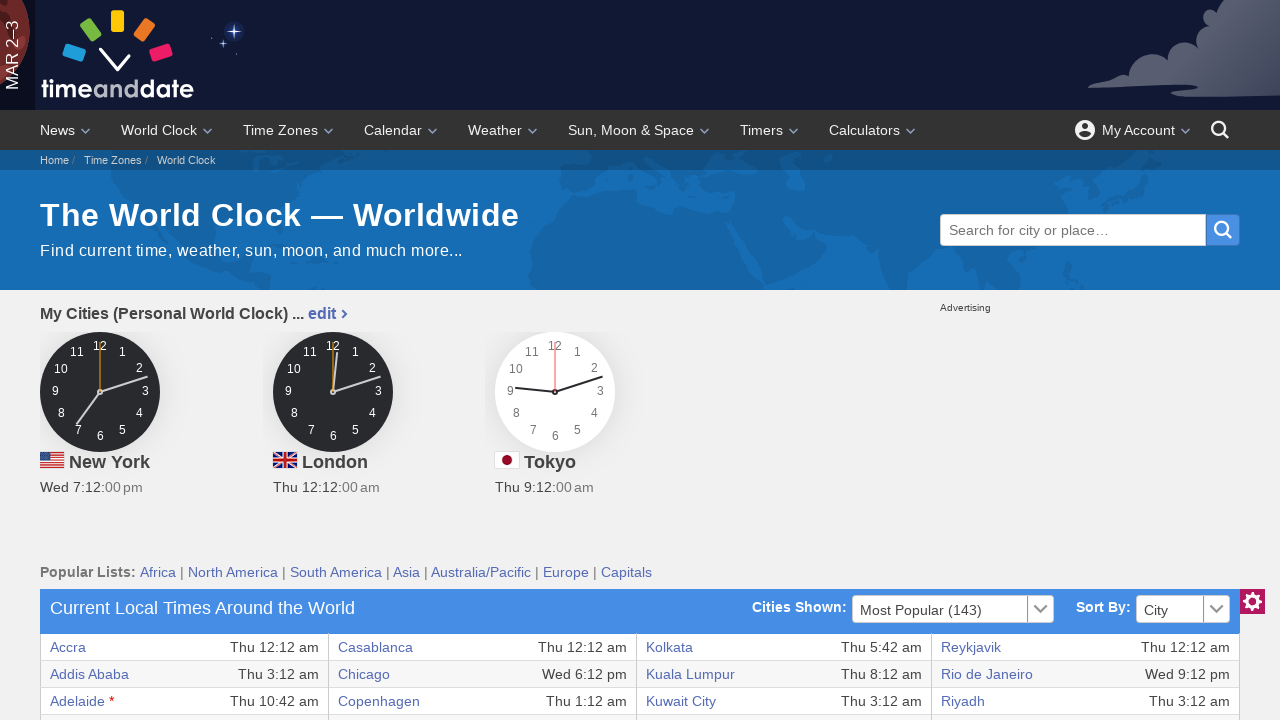

Retrieved text content from table cell: 'Denver'
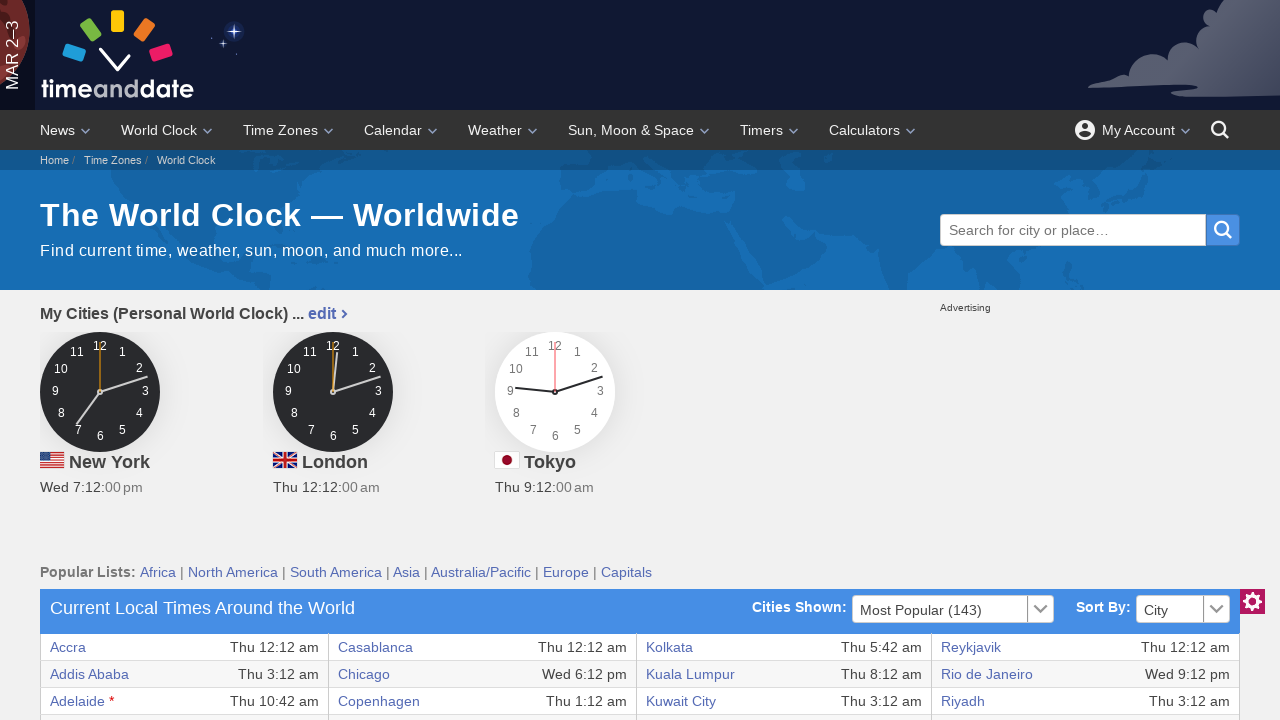

Retrieved text content from table cell: 'Wed 5:12 pm'
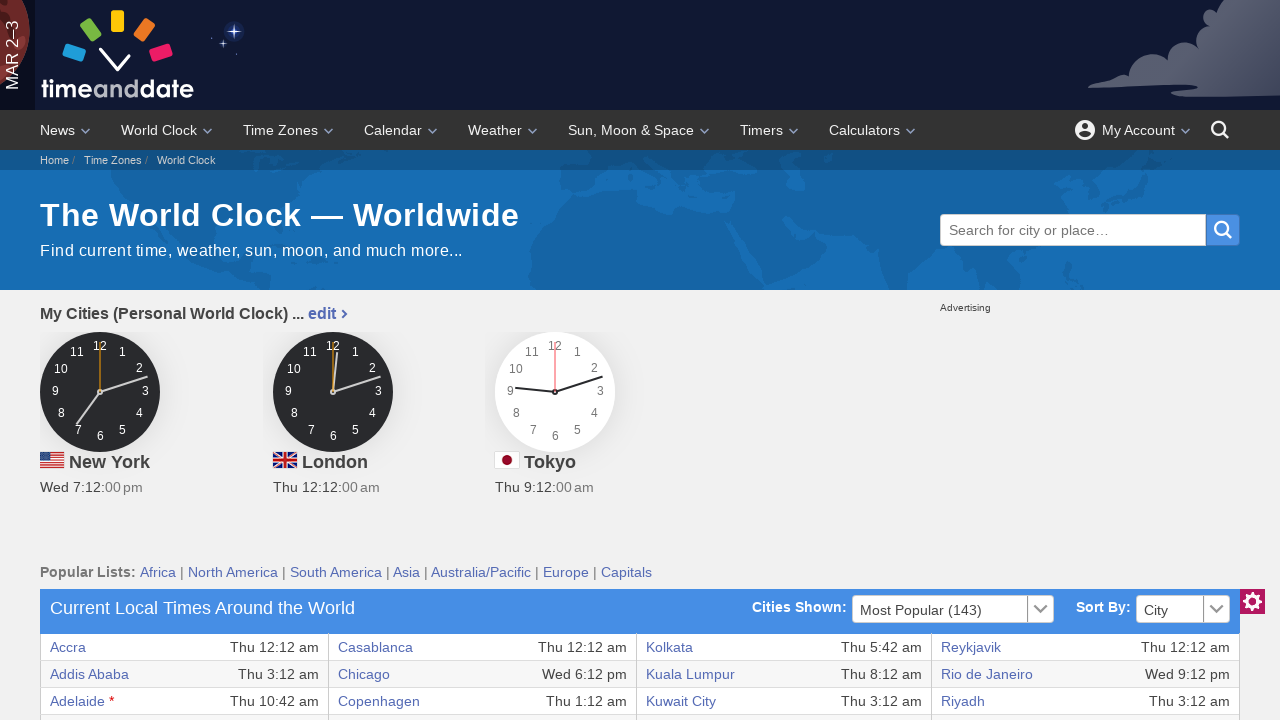

Retrieved text content from table cell: 'Lahore'
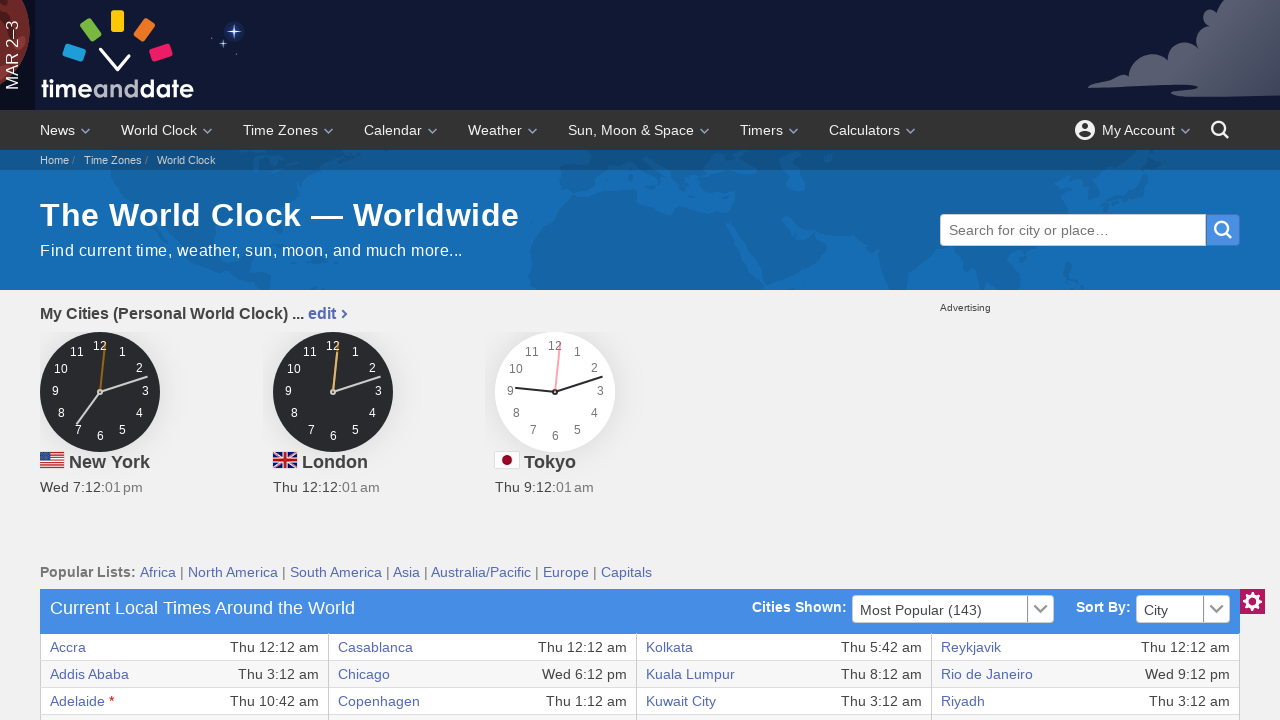

Retrieved text content from table cell: 'Thu 5:12 am'
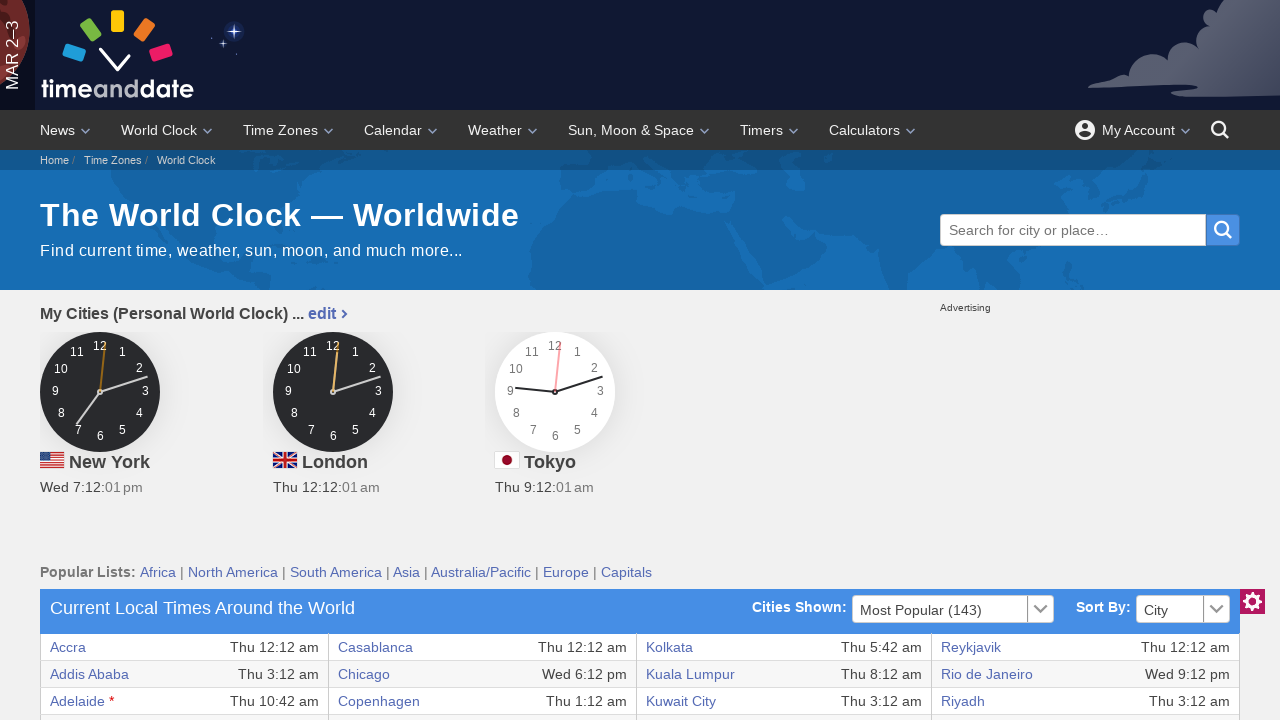

Retrieved text content from table cell: 'San Juan'
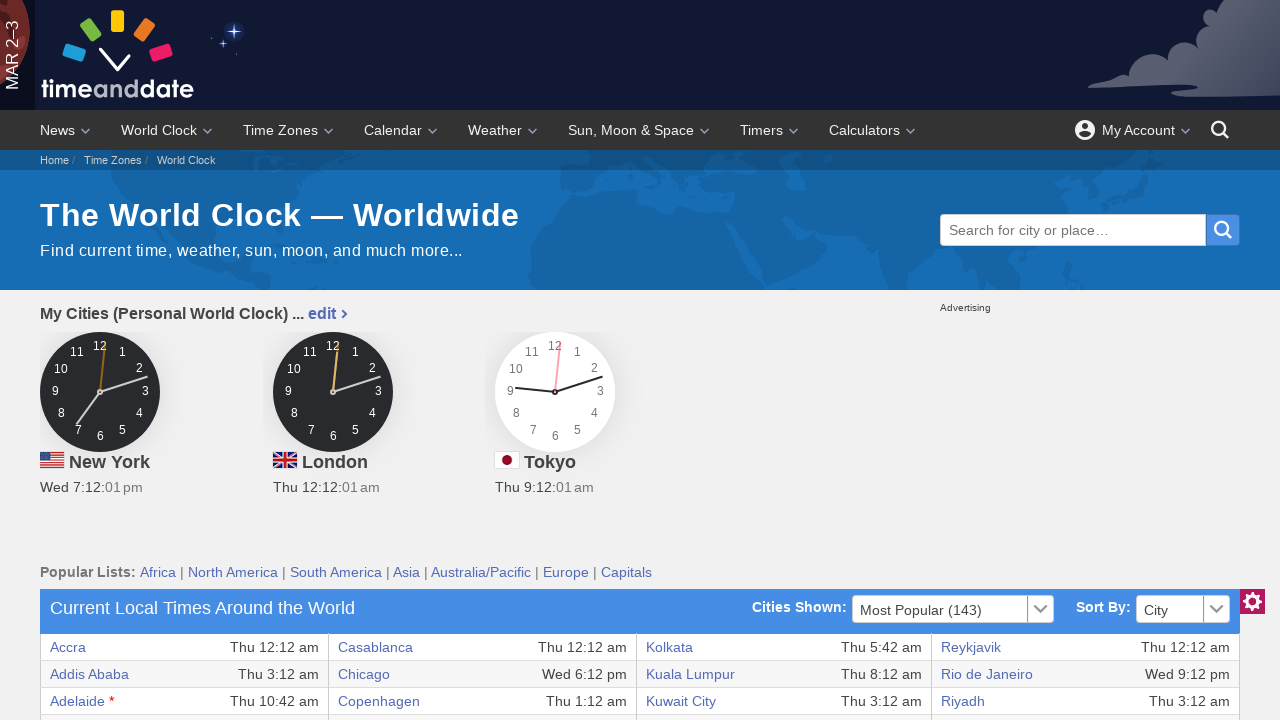

Retrieved text content from table cell: 'Wed 8:12 pm'
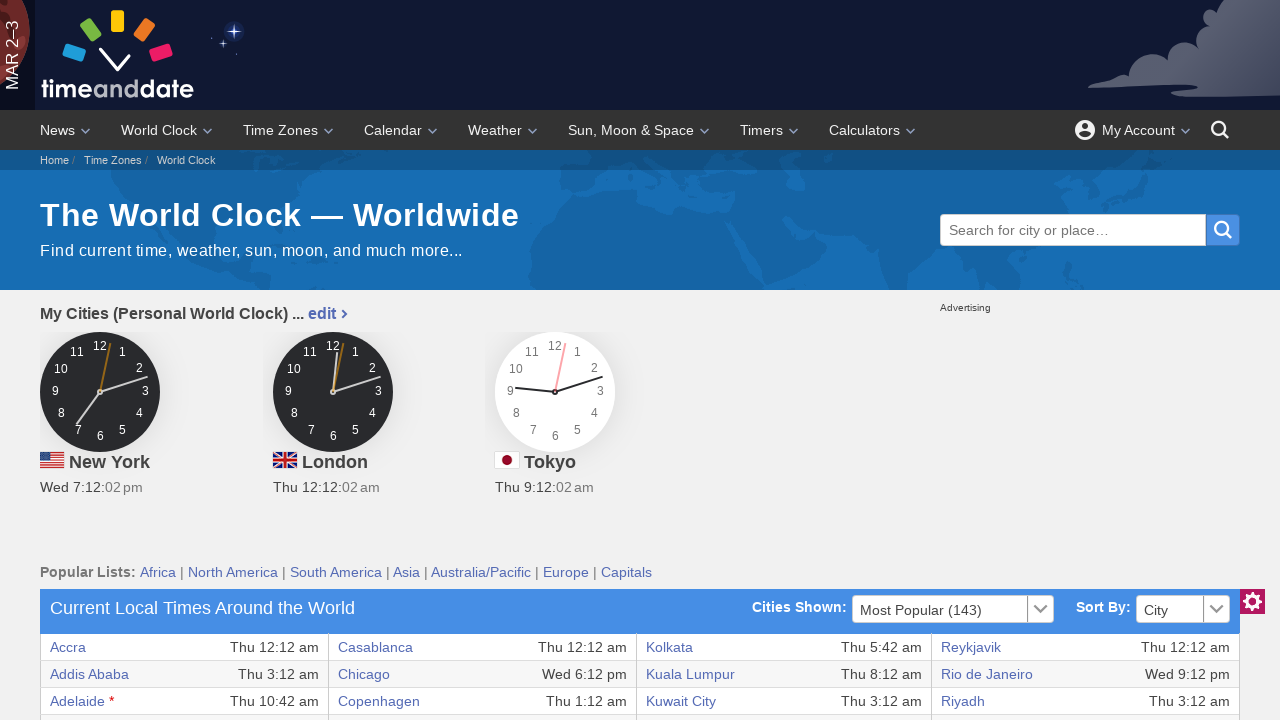

Accessed row with 8 cells
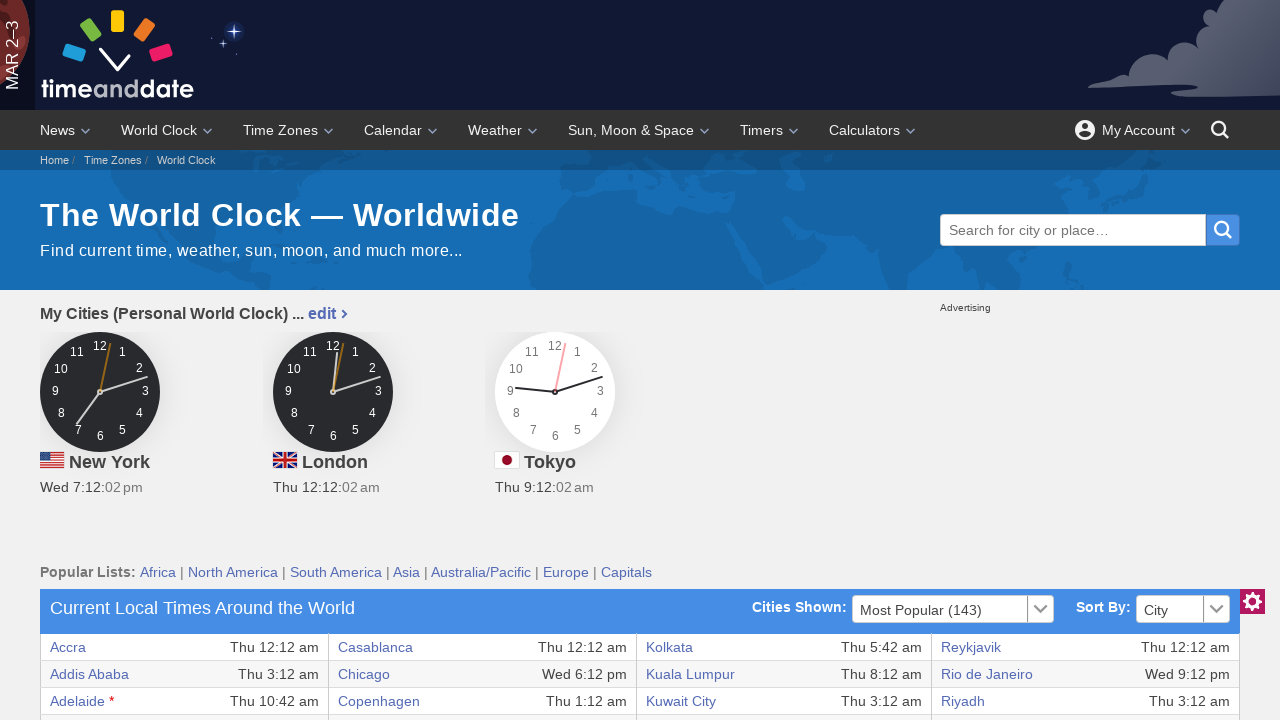

Retrieved text content from table cell: 'Anadyr'
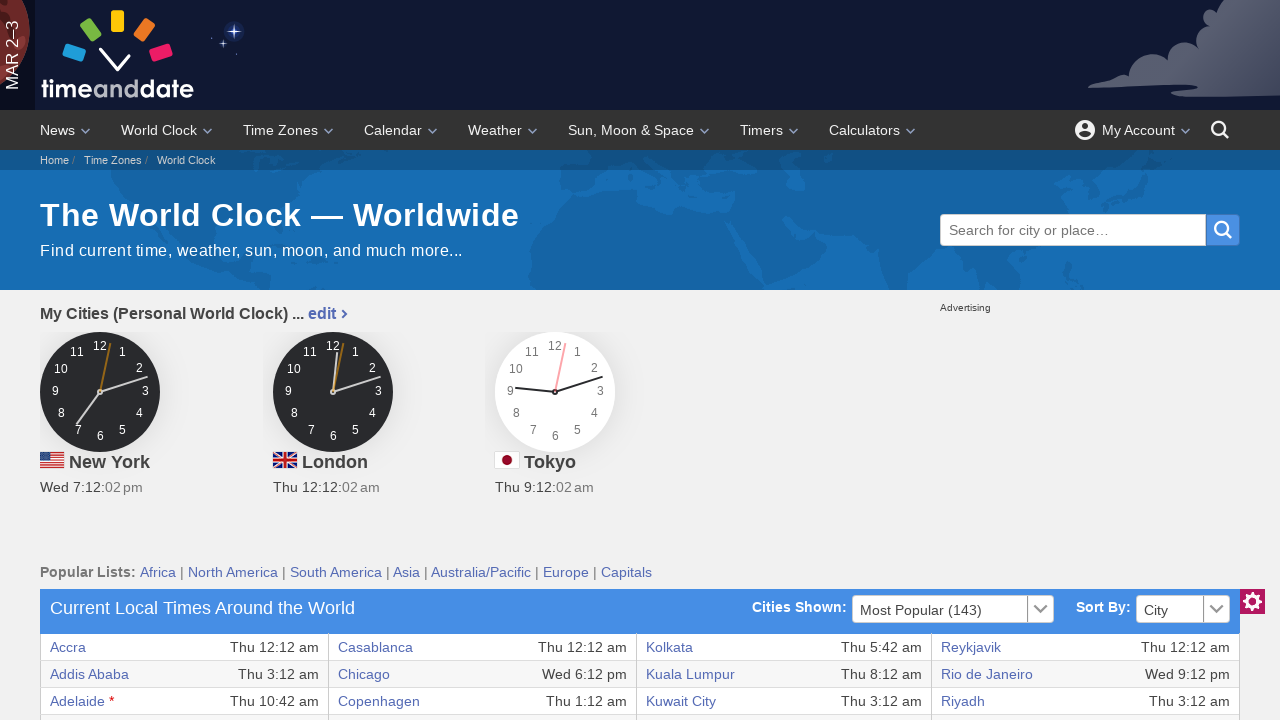

Retrieved text content from table cell: 'Thu 12:12 pm'
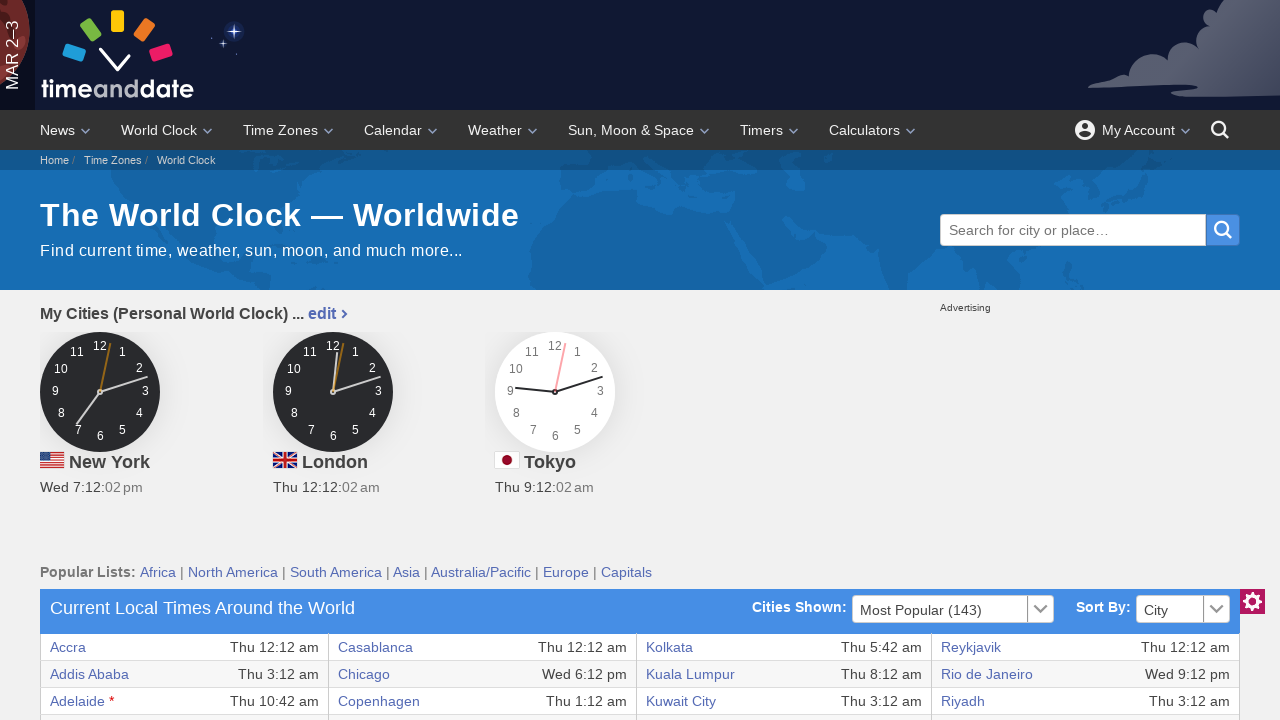

Retrieved text content from table cell: 'Detroit'
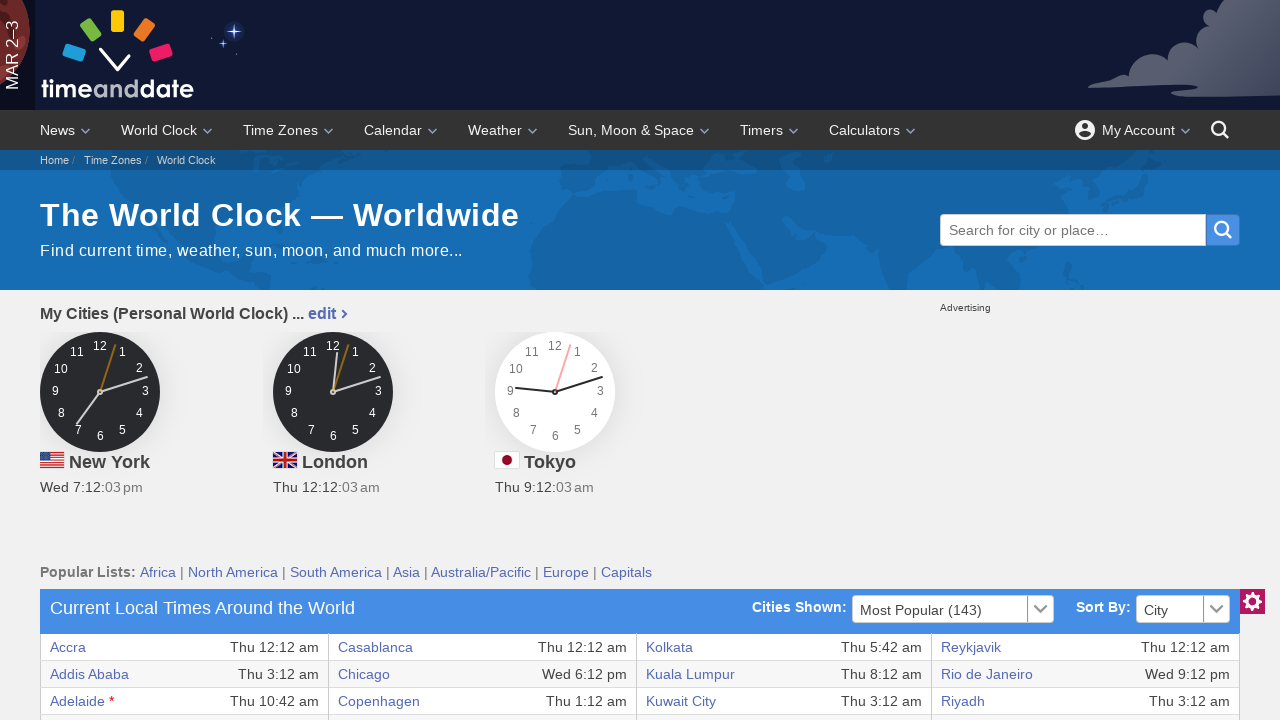

Retrieved text content from table cell: 'Wed 7:12 pm'
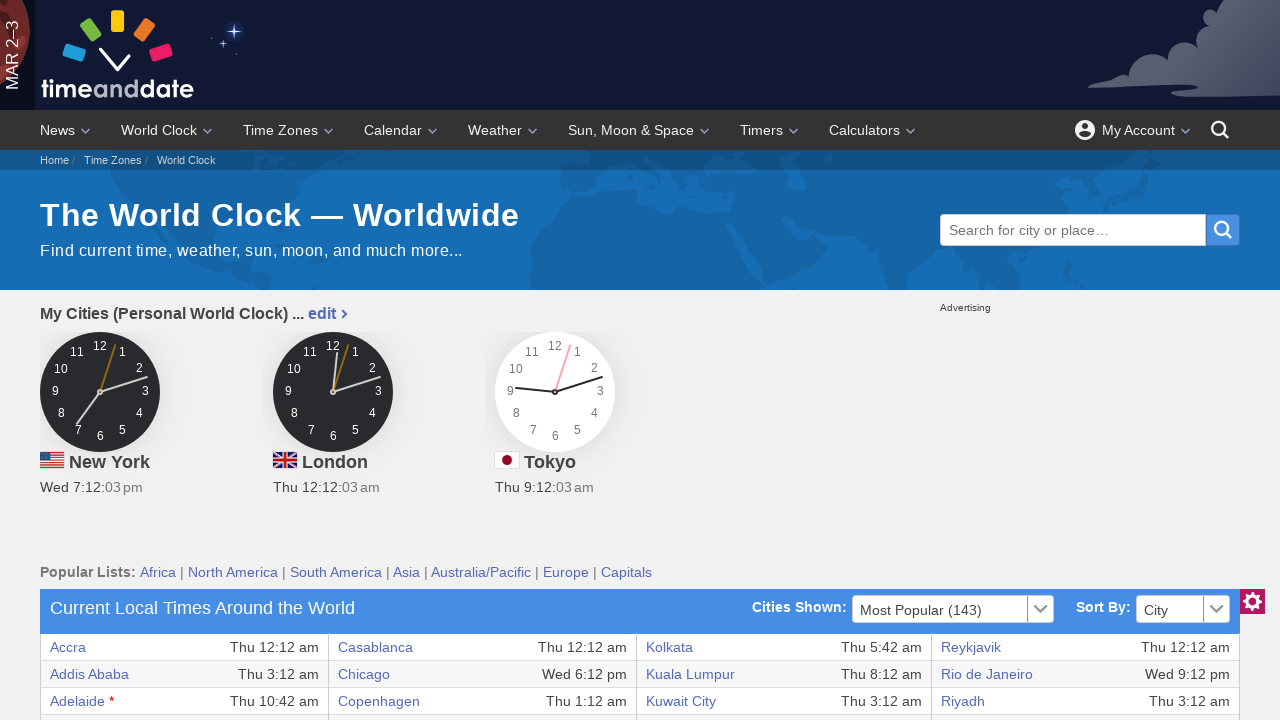

Retrieved text content from table cell: 'Las Vegas'
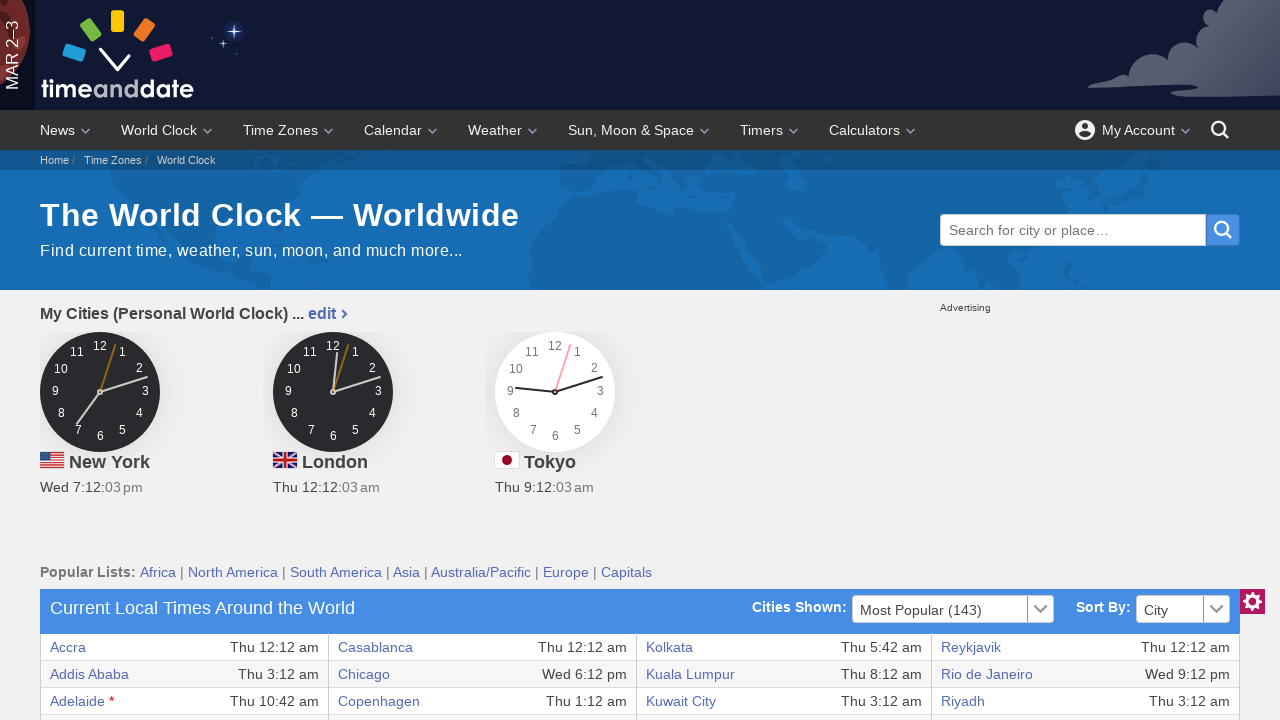

Retrieved text content from table cell: 'Wed 4:12 pm'
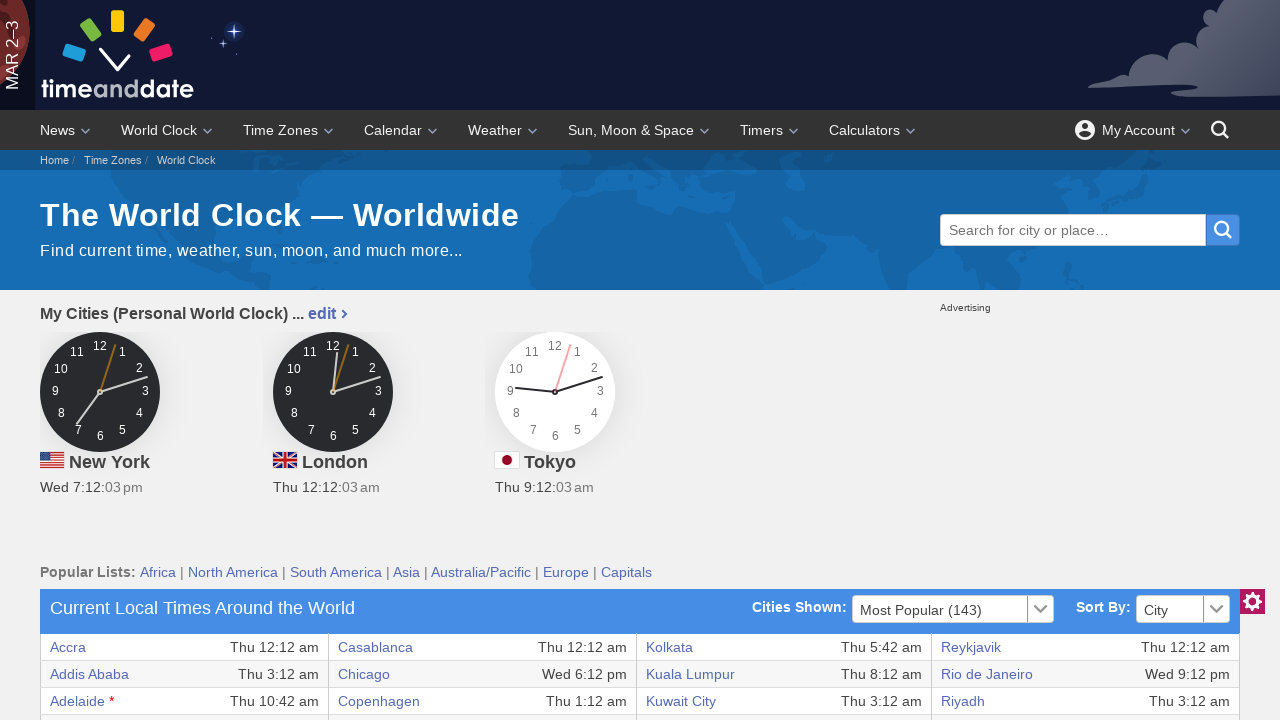

Retrieved text content from table cell: 'San Salvador'
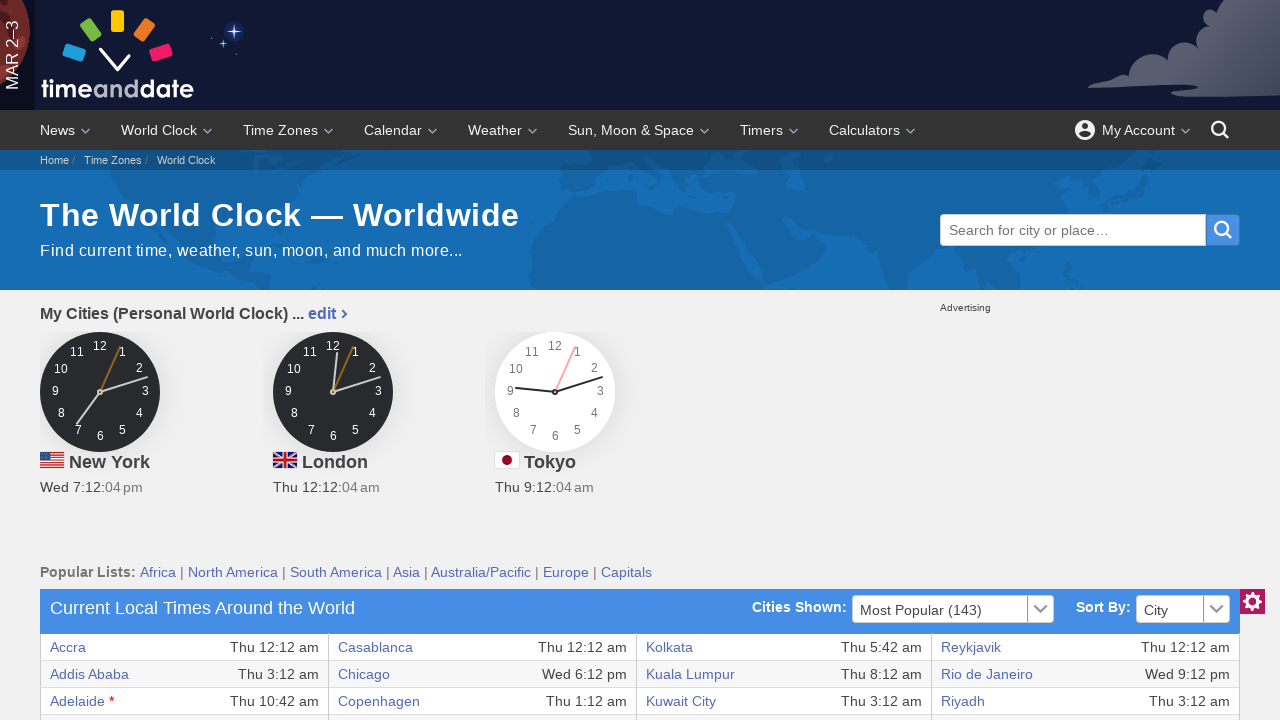

Retrieved text content from table cell: 'Wed 6:12 pm'
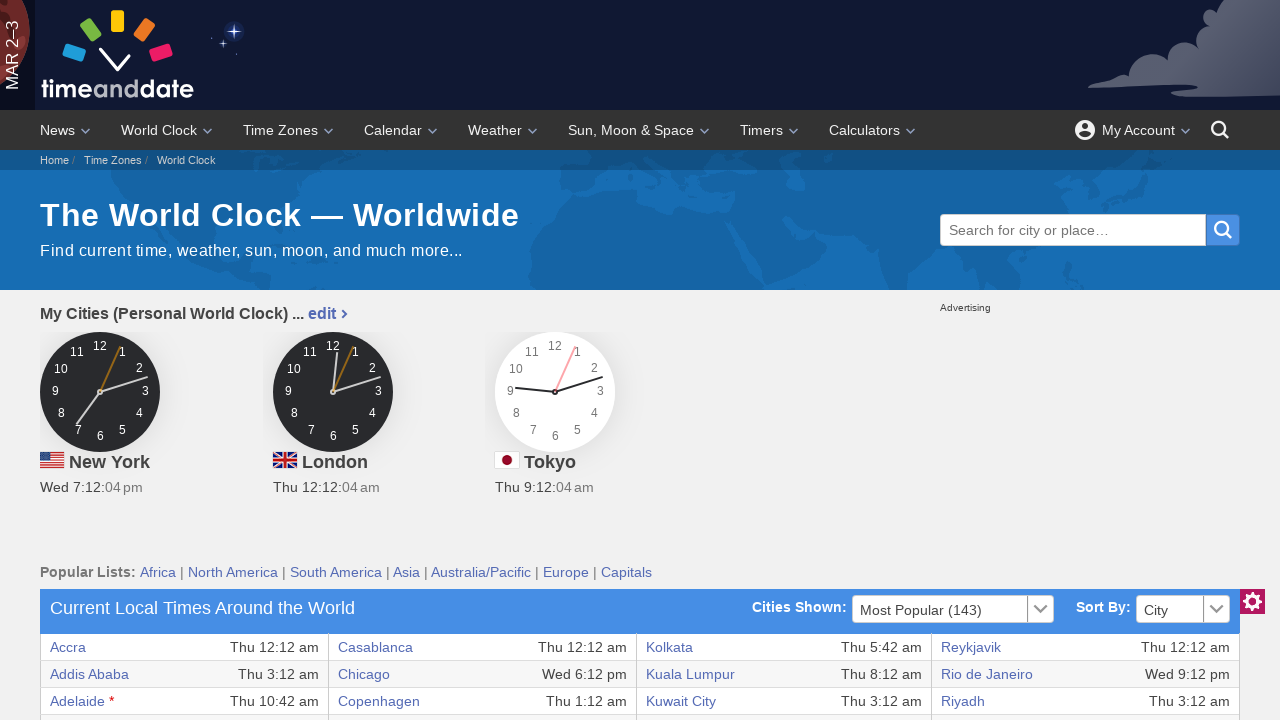

Accessed row with 8 cells
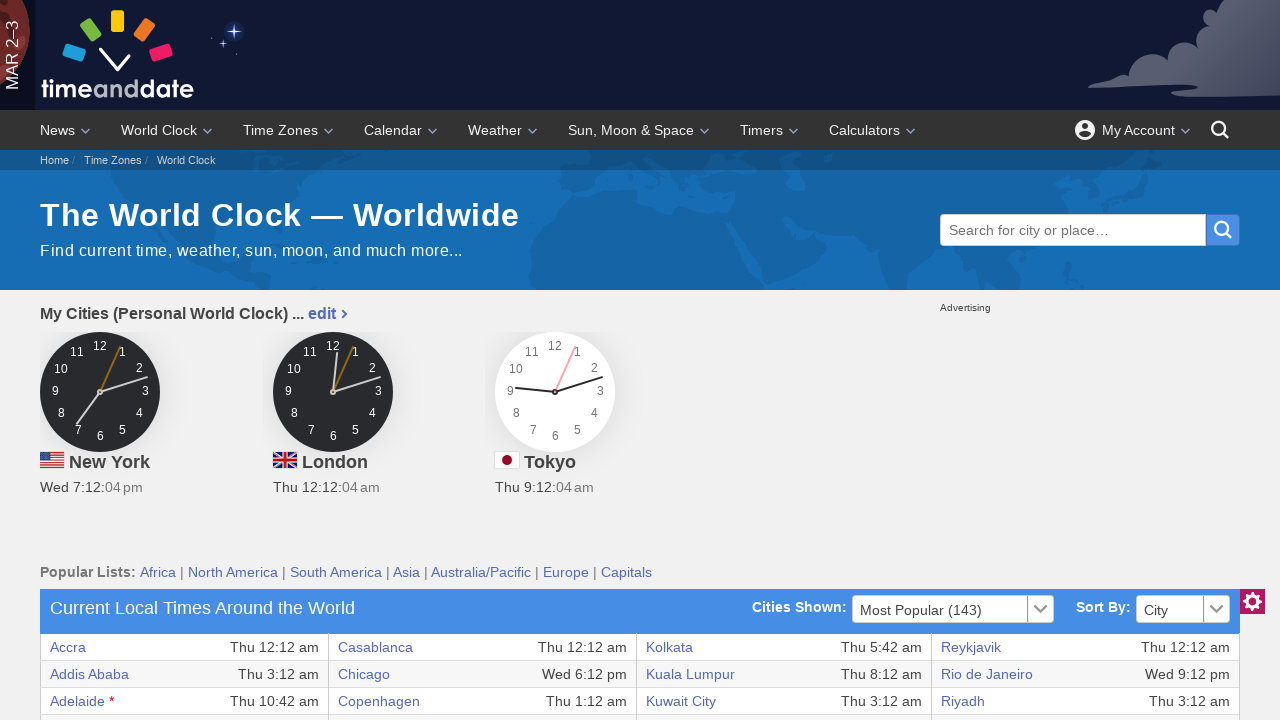

Retrieved text content from table cell: 'Anchorage'
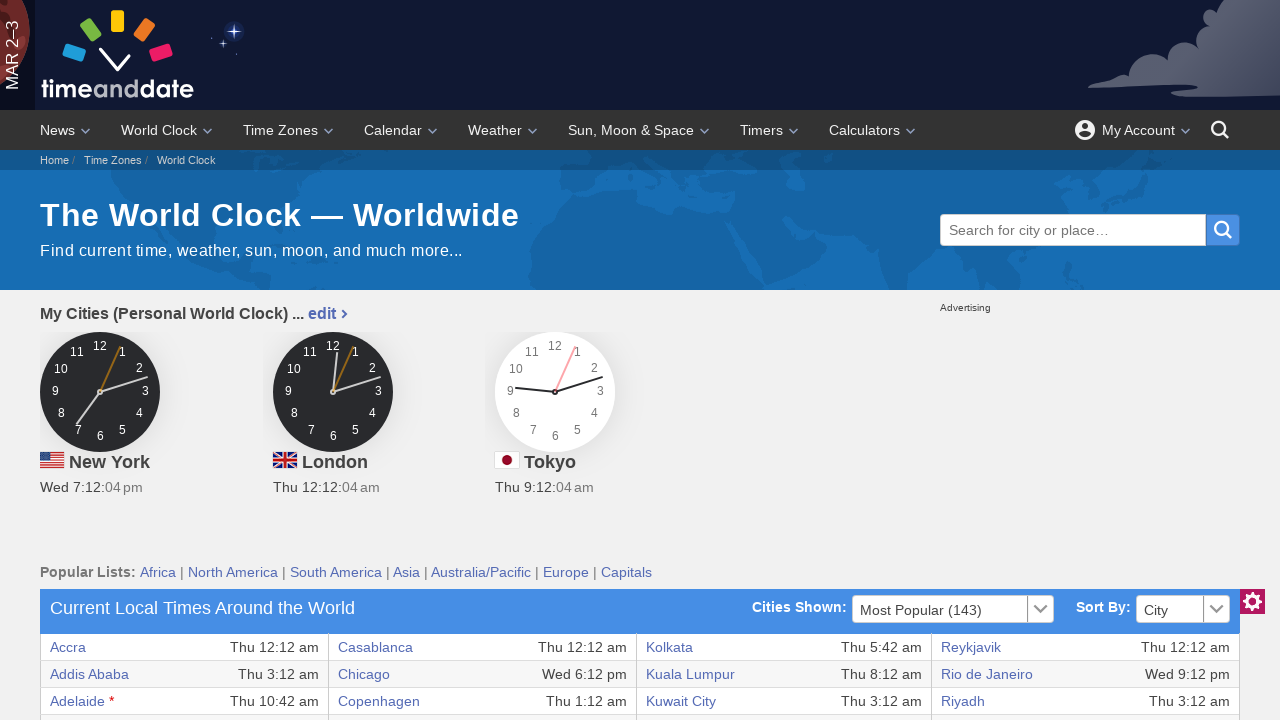

Retrieved text content from table cell: 'Wed 3:12 pm'
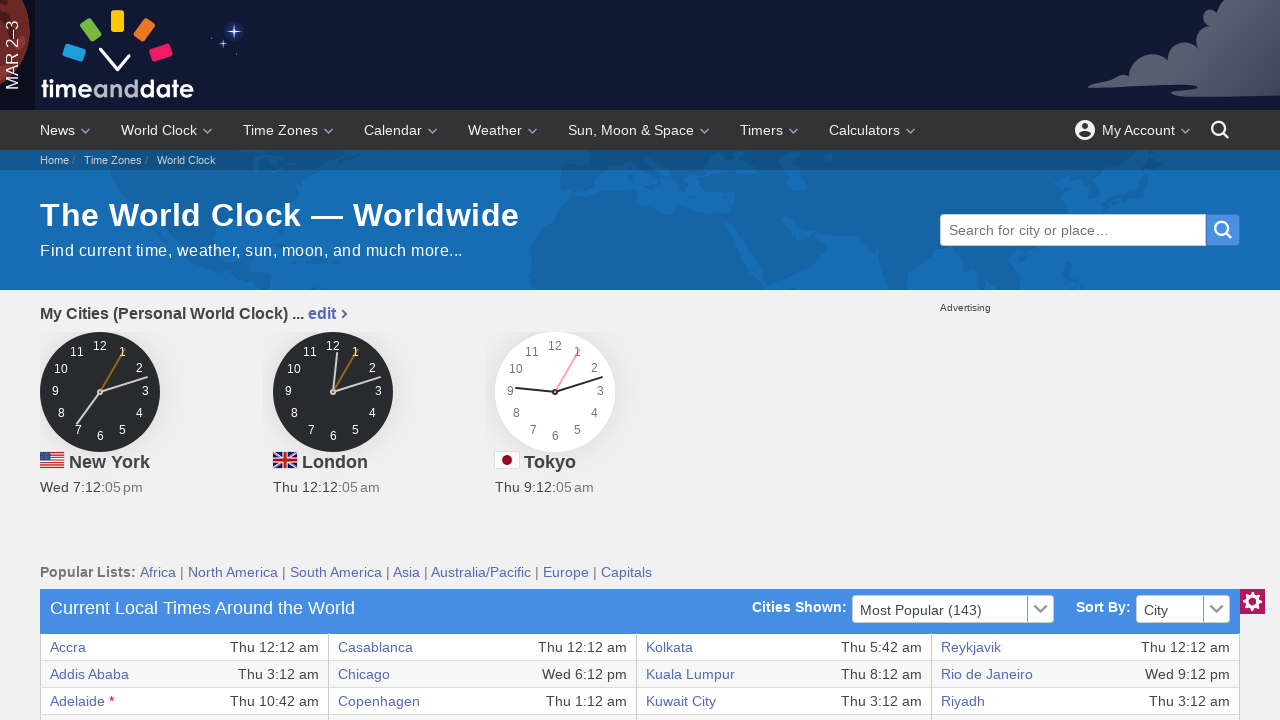

Retrieved text content from table cell: 'Dhaka'
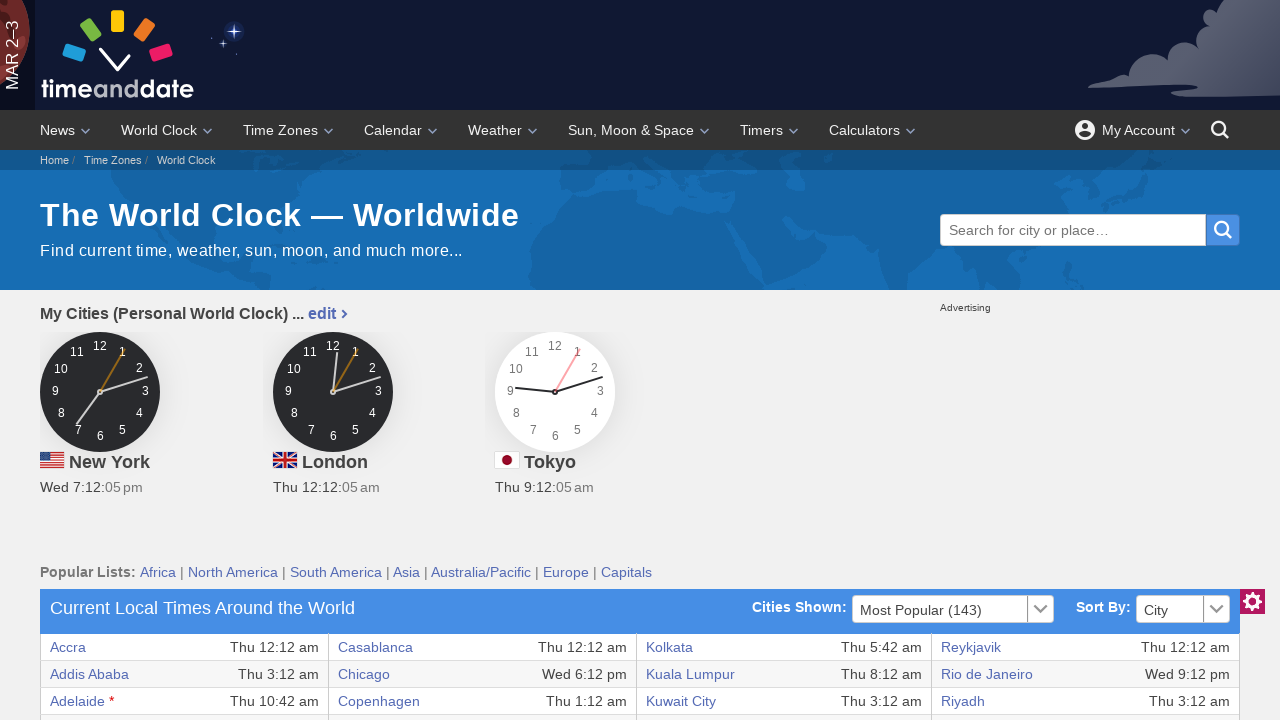

Retrieved text content from table cell: 'Thu 6:12 am'
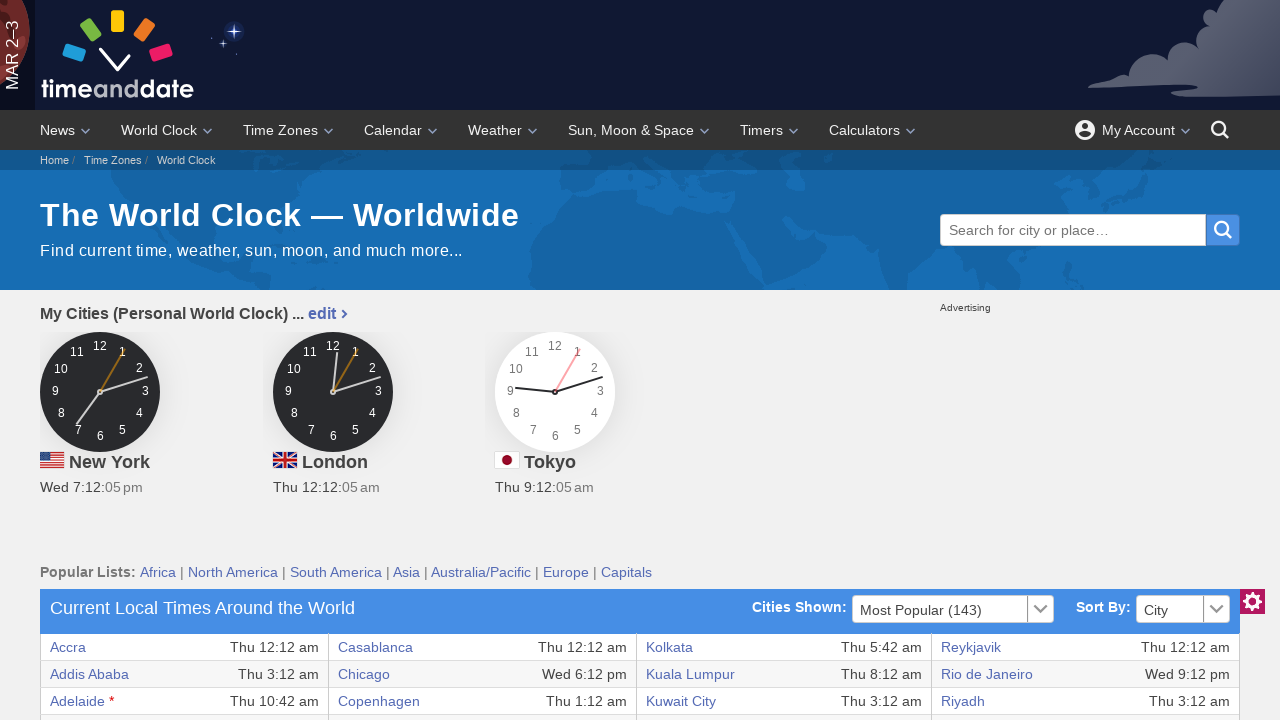

Retrieved text content from table cell: 'Lima'
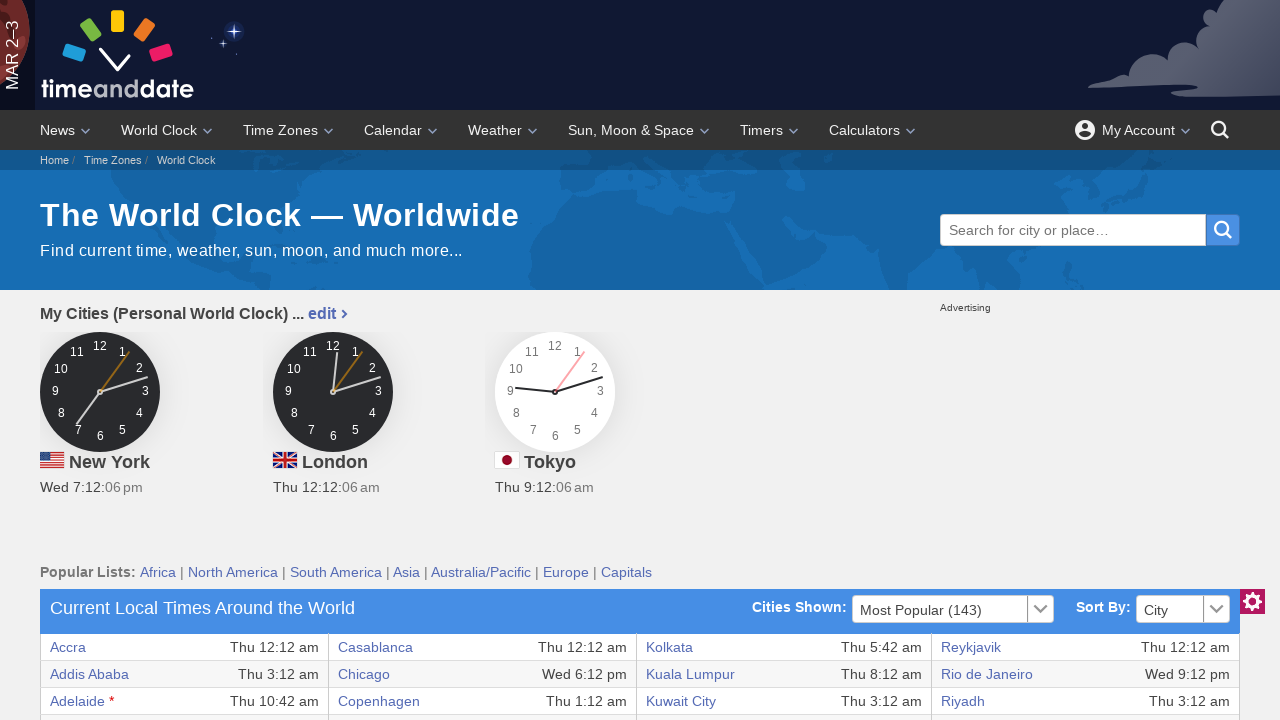

Retrieved text content from table cell: 'Wed 7:12 pm'
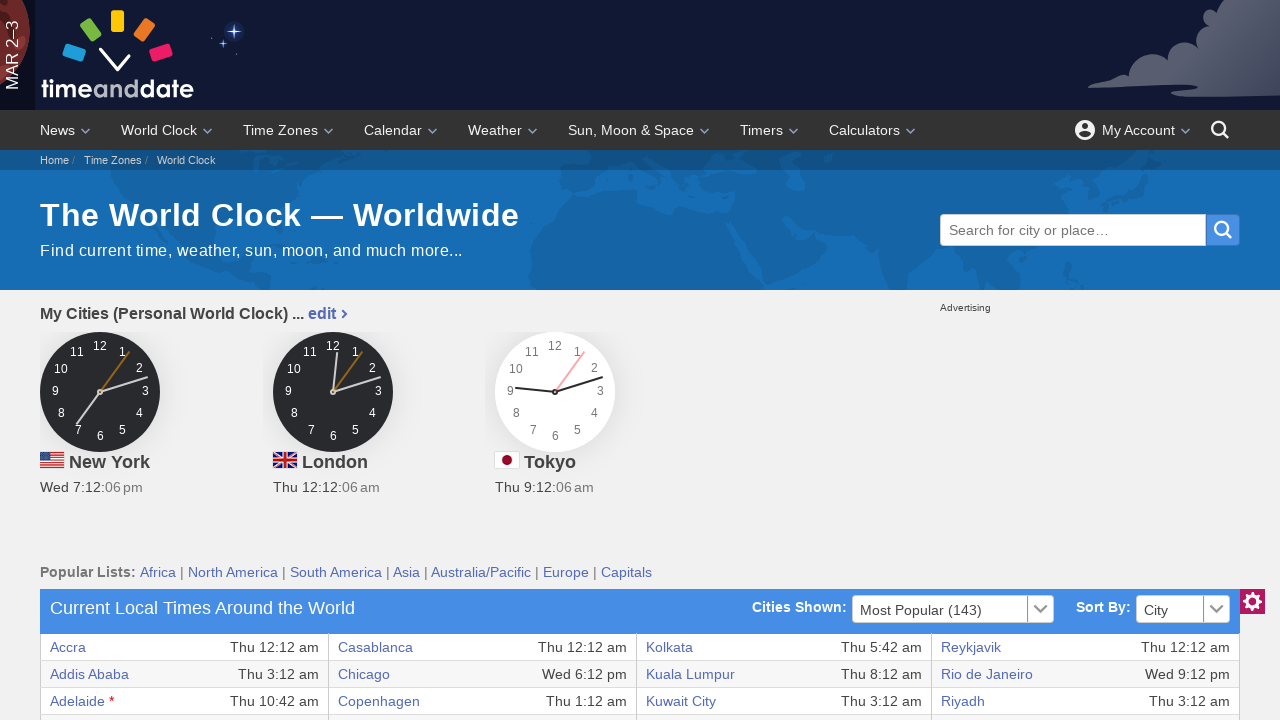

Retrieved text content from table cell: 'Santiago *'
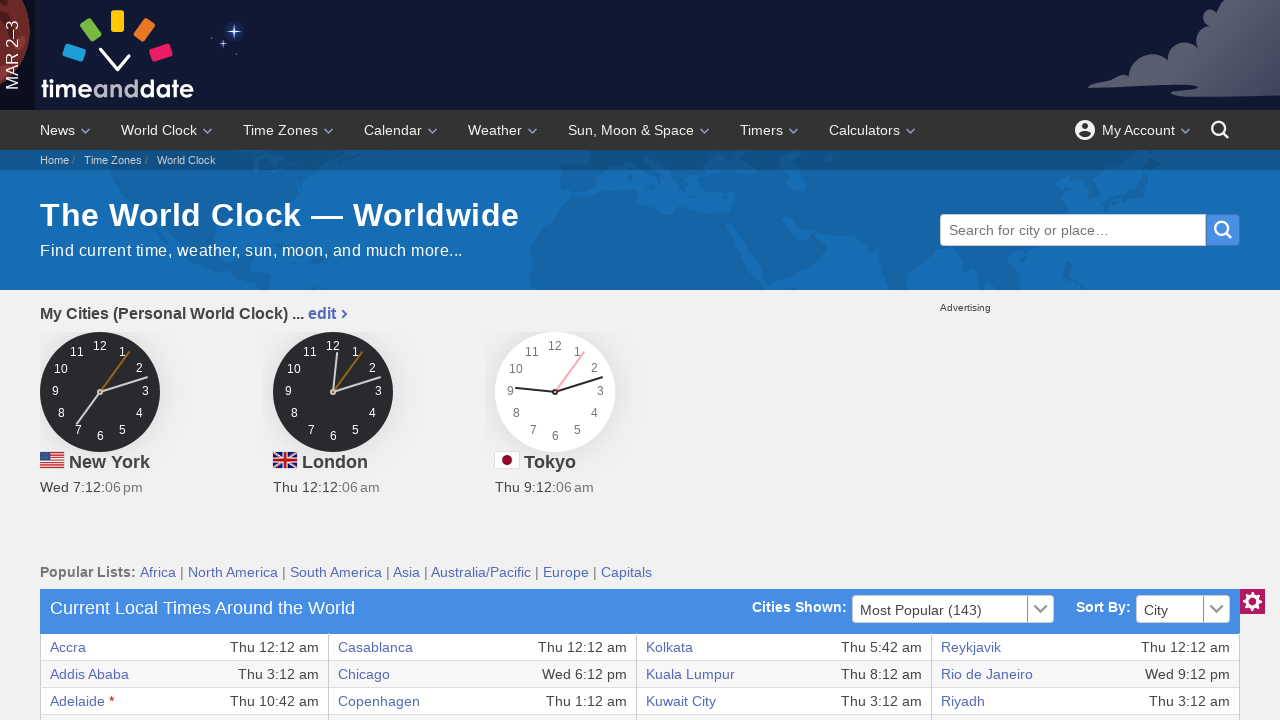

Retrieved text content from table cell: 'Wed 9:12 pm'
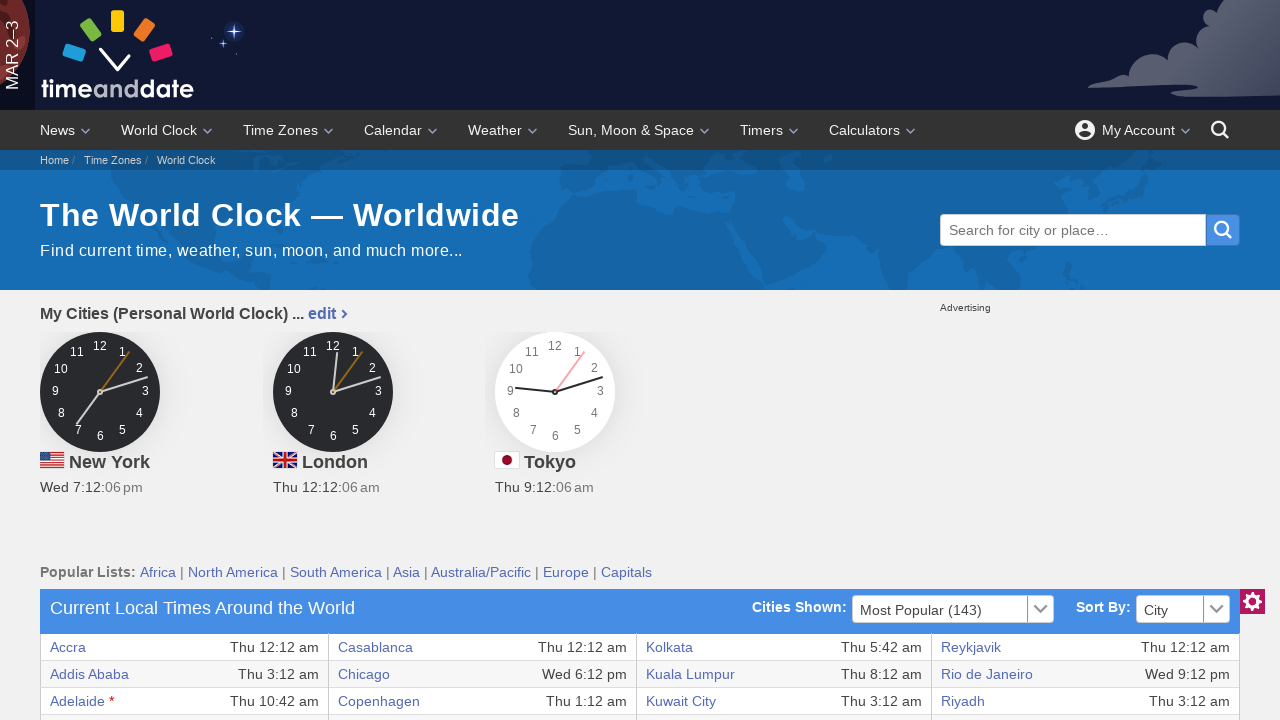

Accessed row with 8 cells
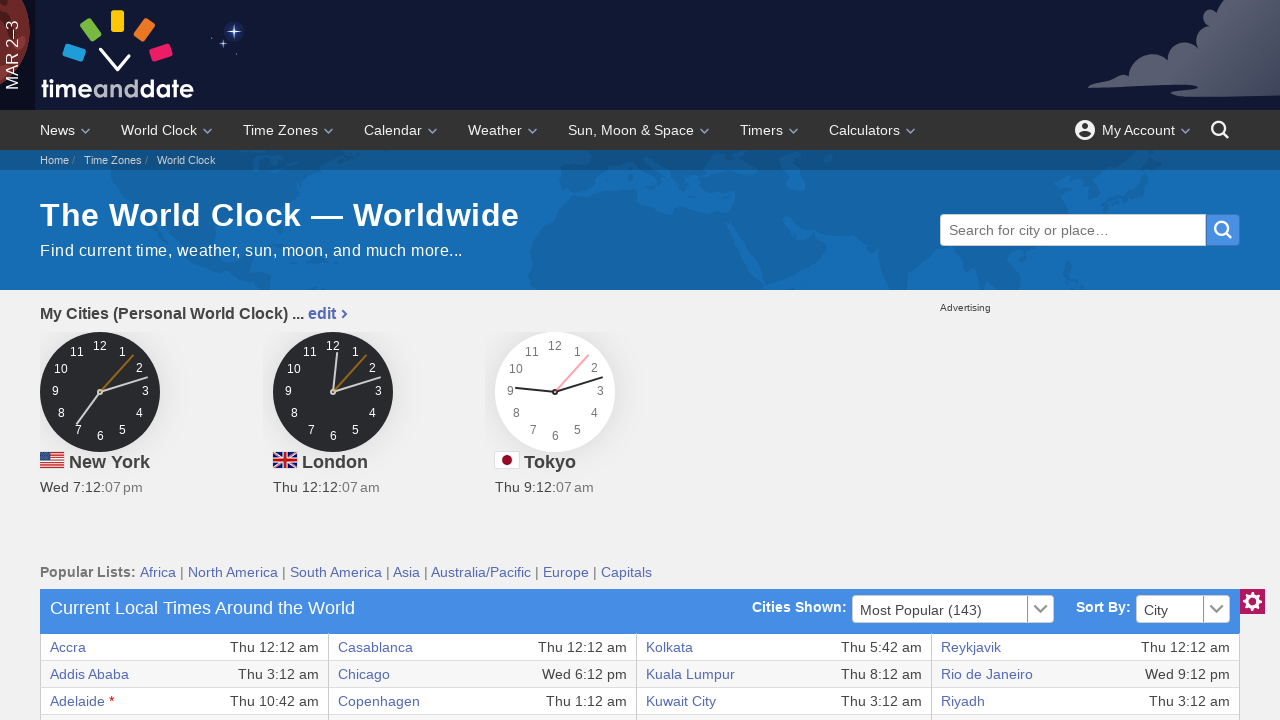

Retrieved text content from table cell: 'Ankara'
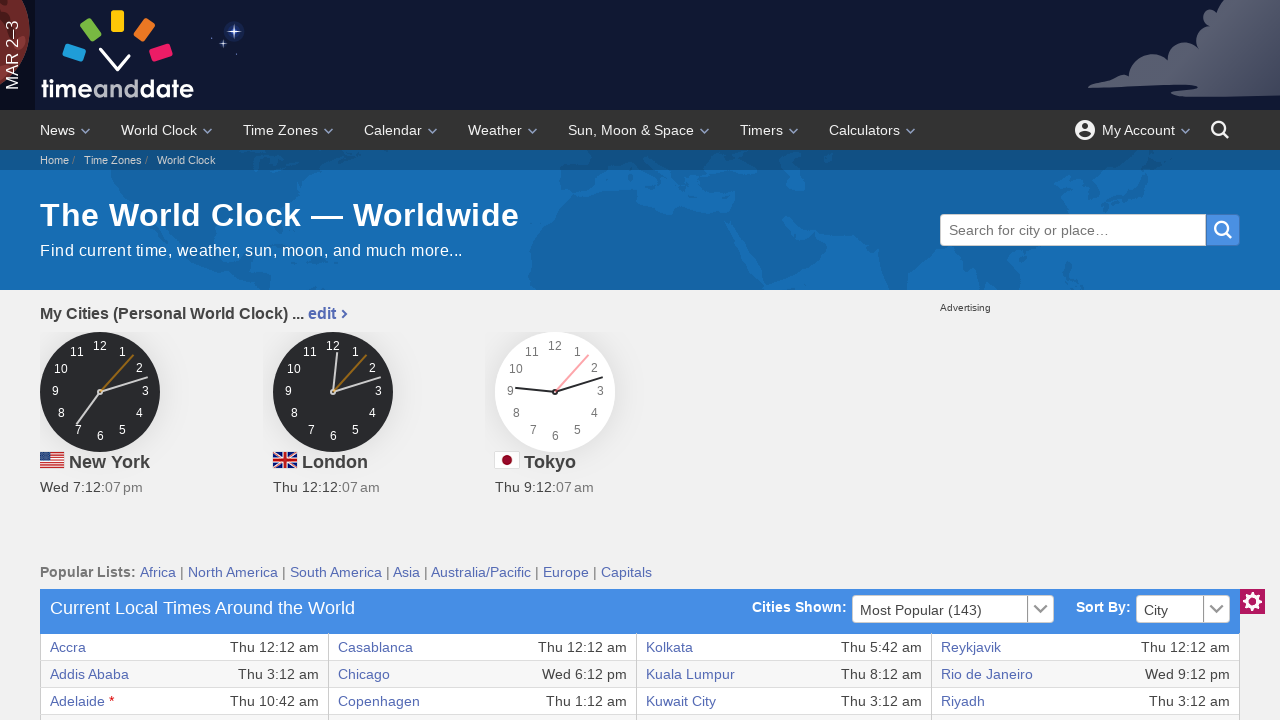

Retrieved text content from table cell: 'Thu 3:12 am'
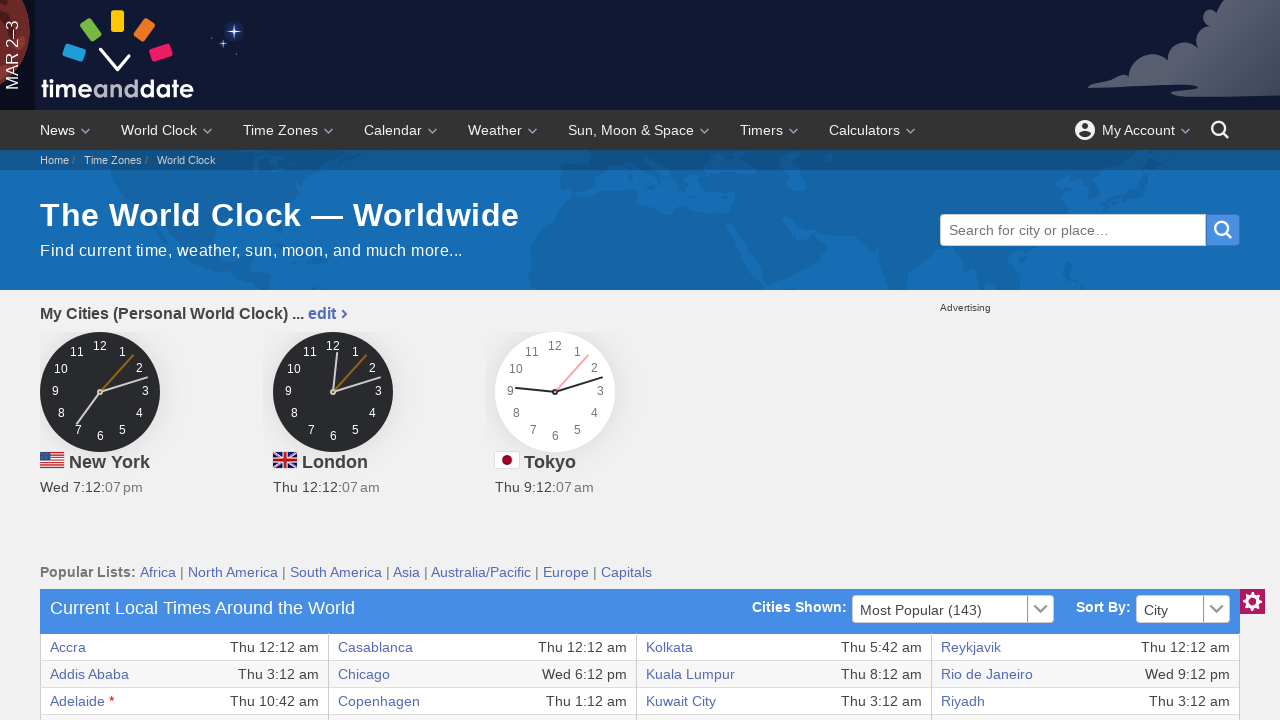

Retrieved text content from table cell: 'Doha'
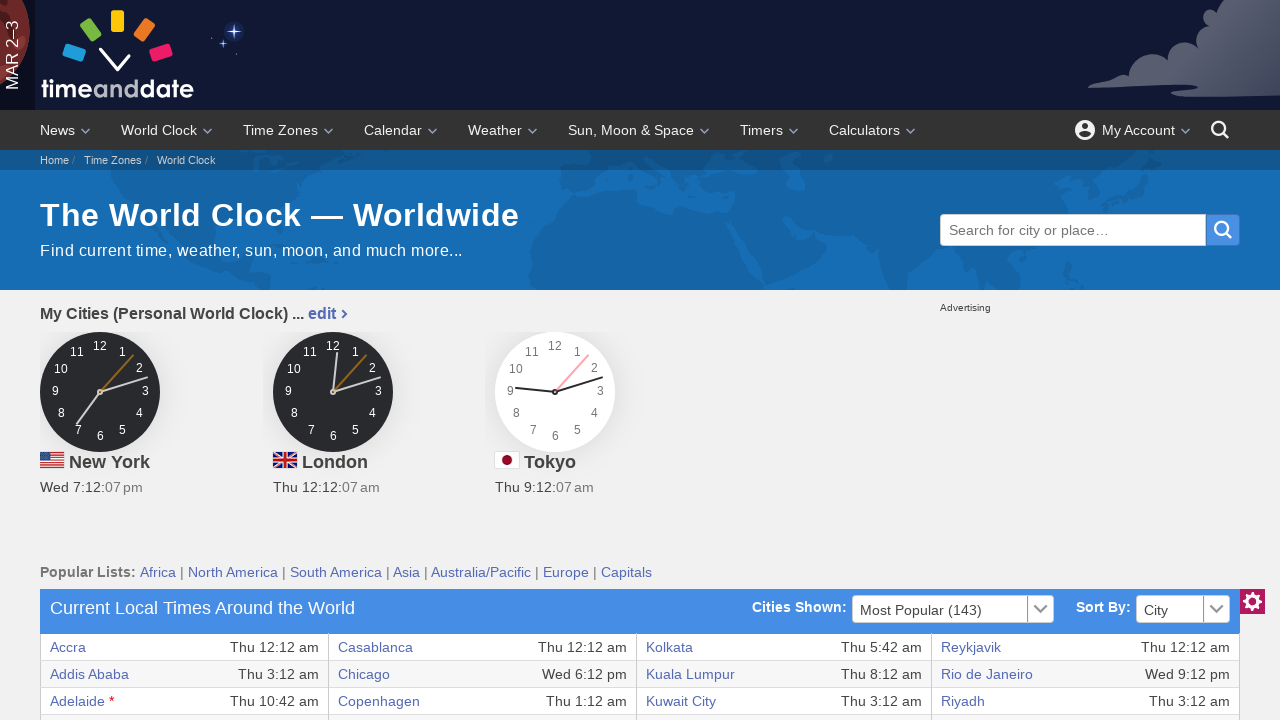

Retrieved text content from table cell: 'Thu 3:12 am'
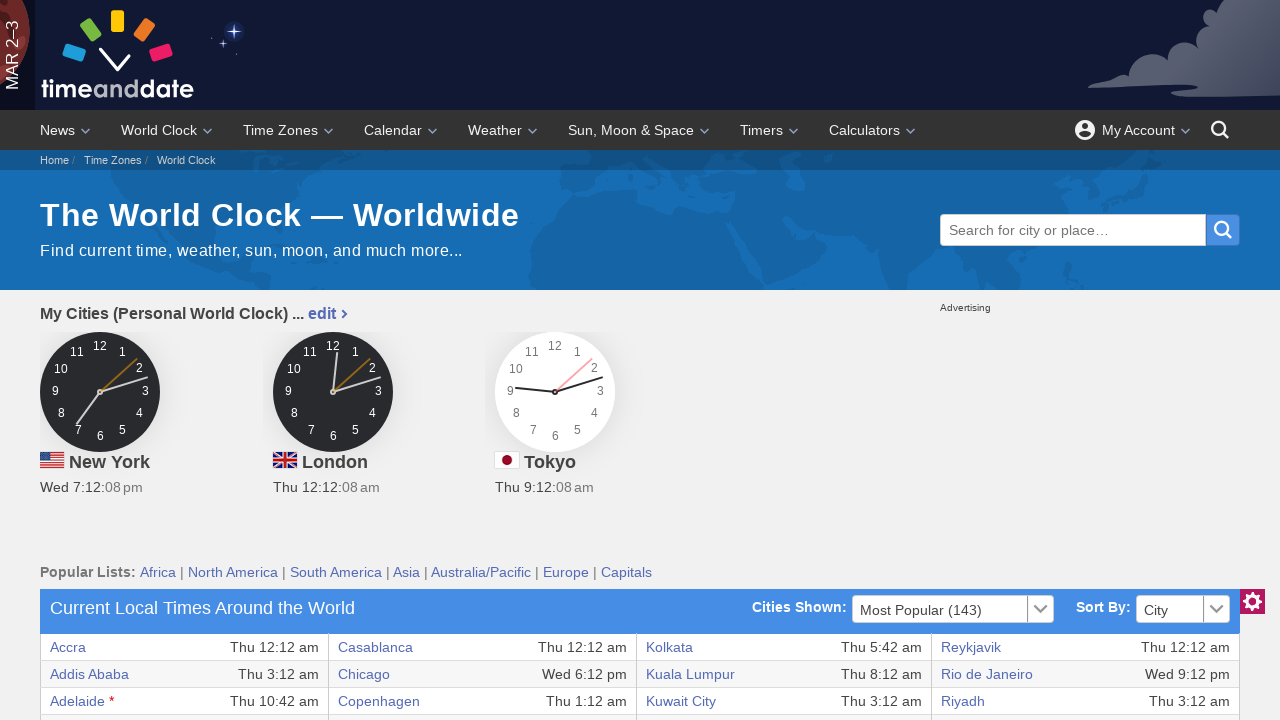

Retrieved text content from table cell: 'Lisbon'
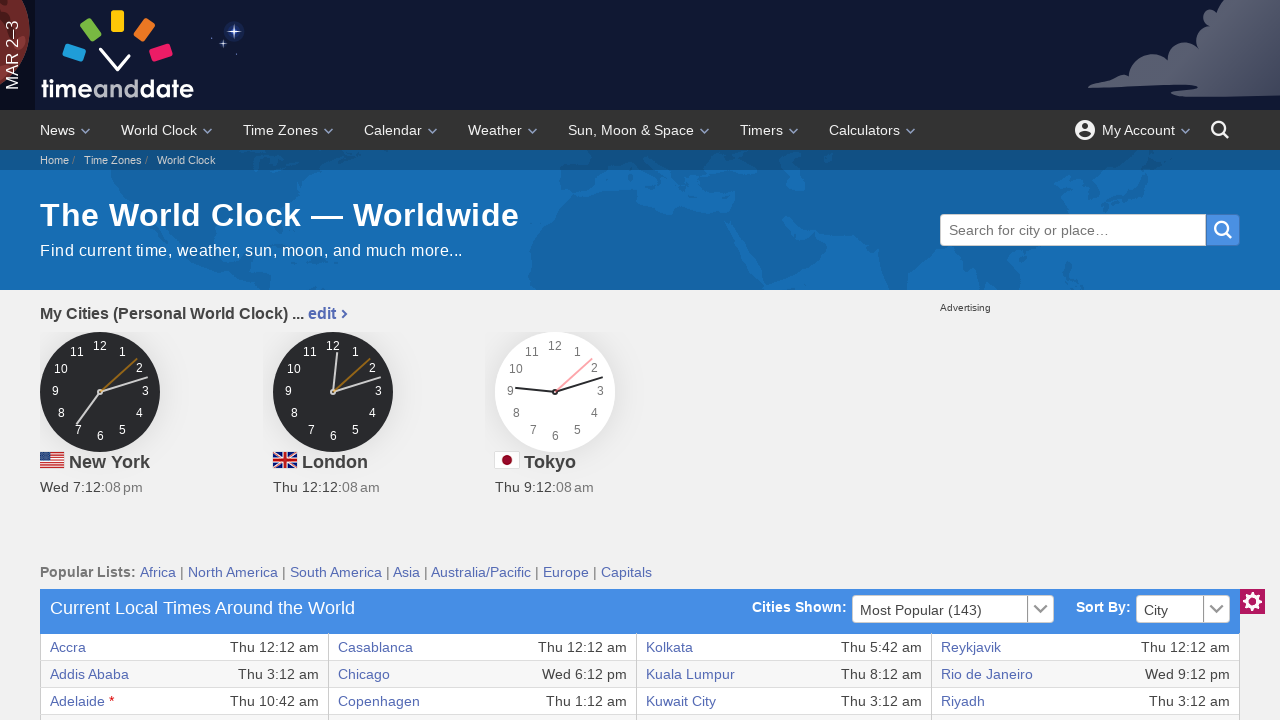

Retrieved text content from table cell: 'Thu 12:12 am'
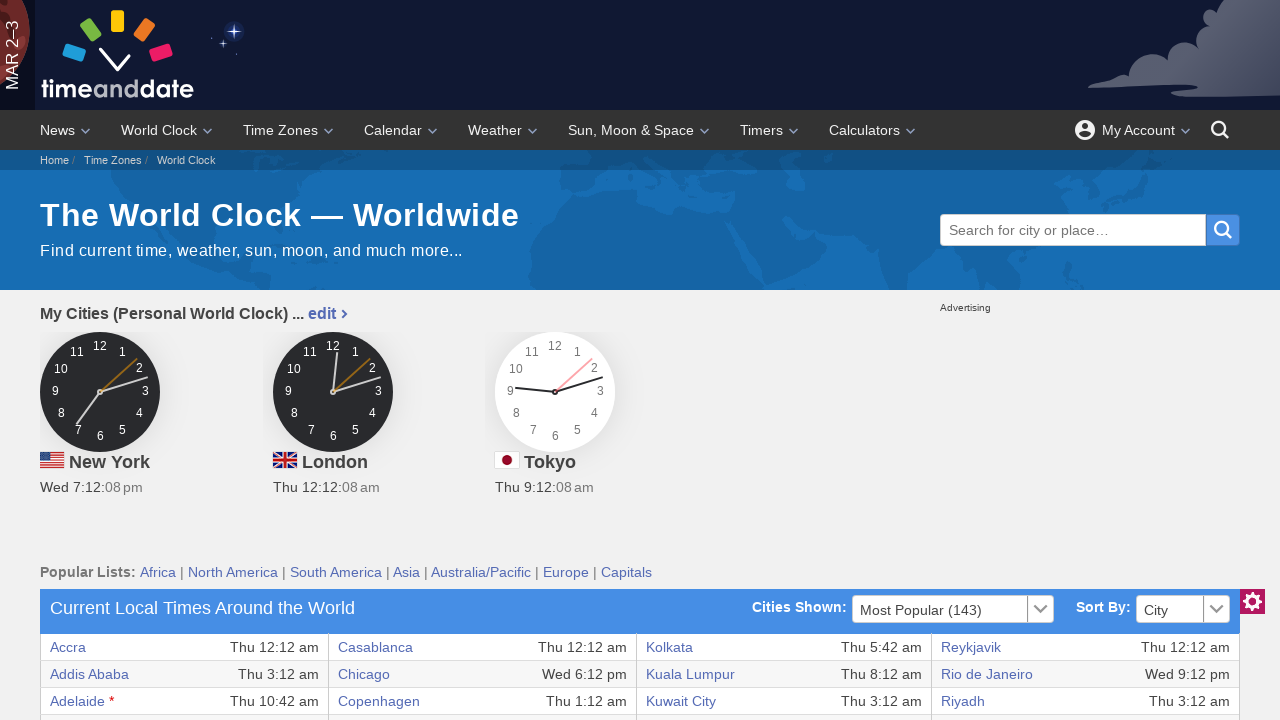

Retrieved text content from table cell: 'Santo Domingo'
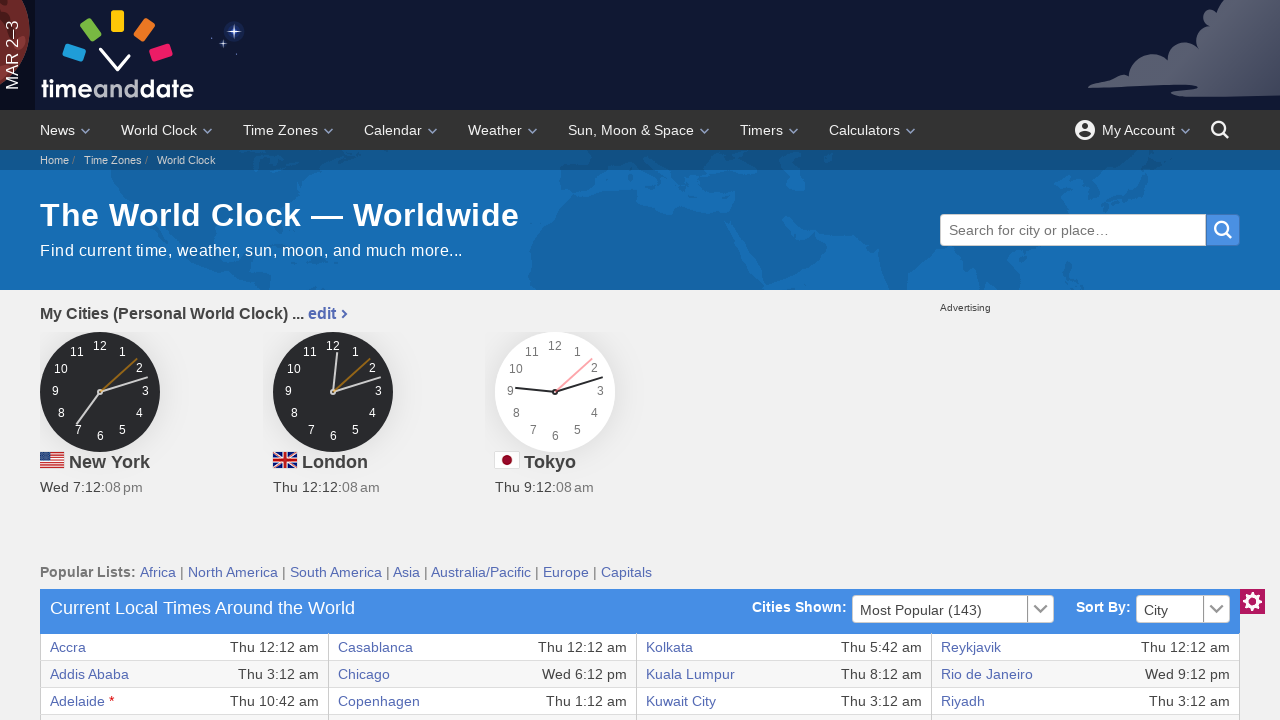

Retrieved text content from table cell: 'Wed 8:12 pm'
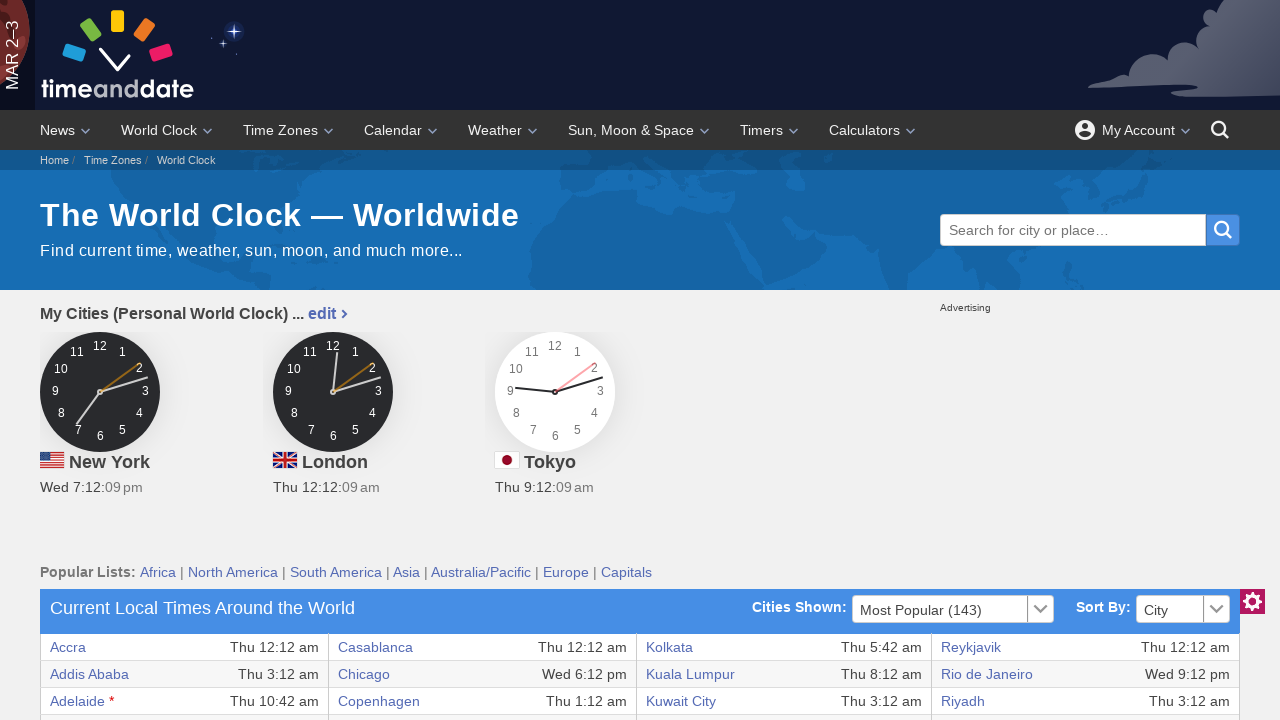

Accessed row with 8 cells
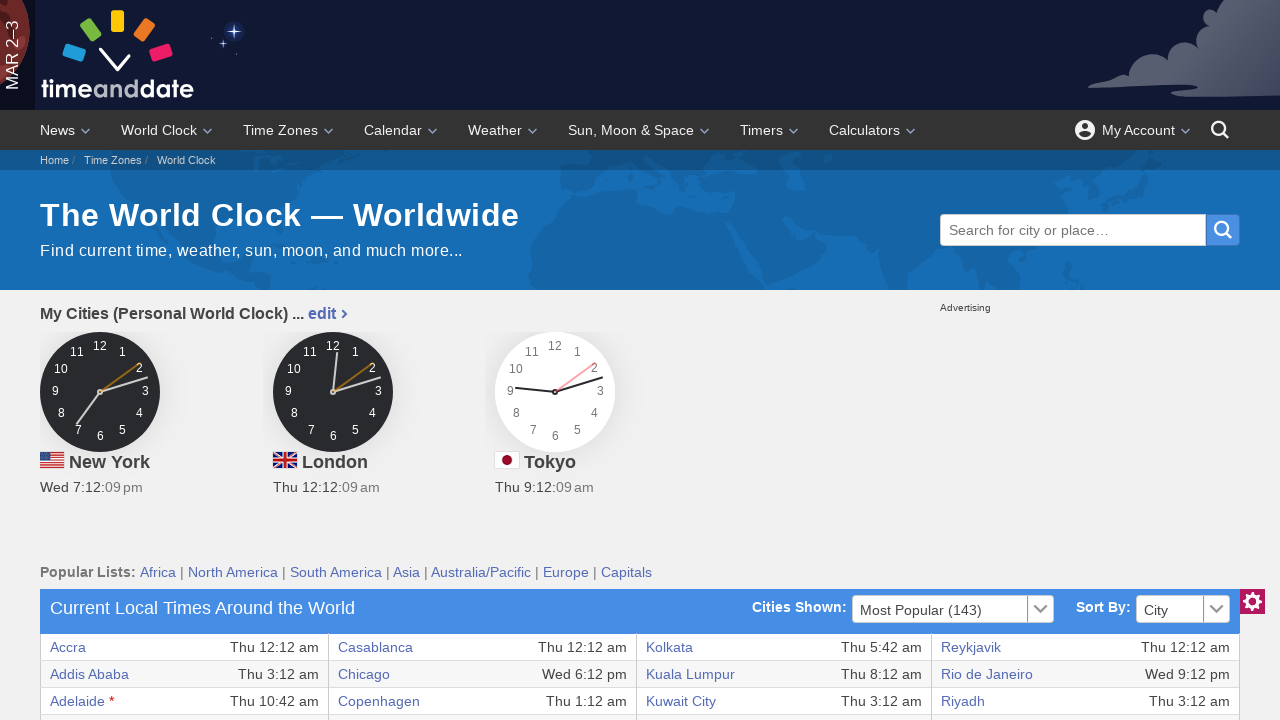

Retrieved text content from table cell: 'Antananarivo'
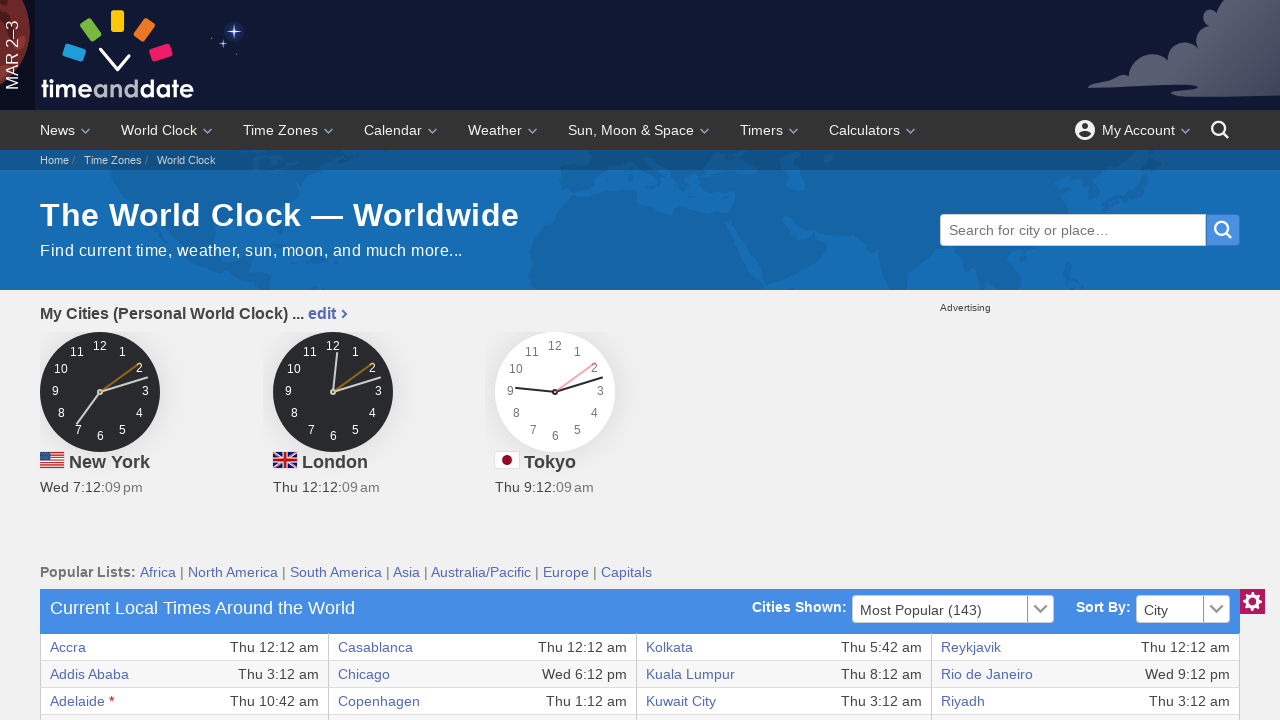

Retrieved text content from table cell: 'Thu 3:12 am'
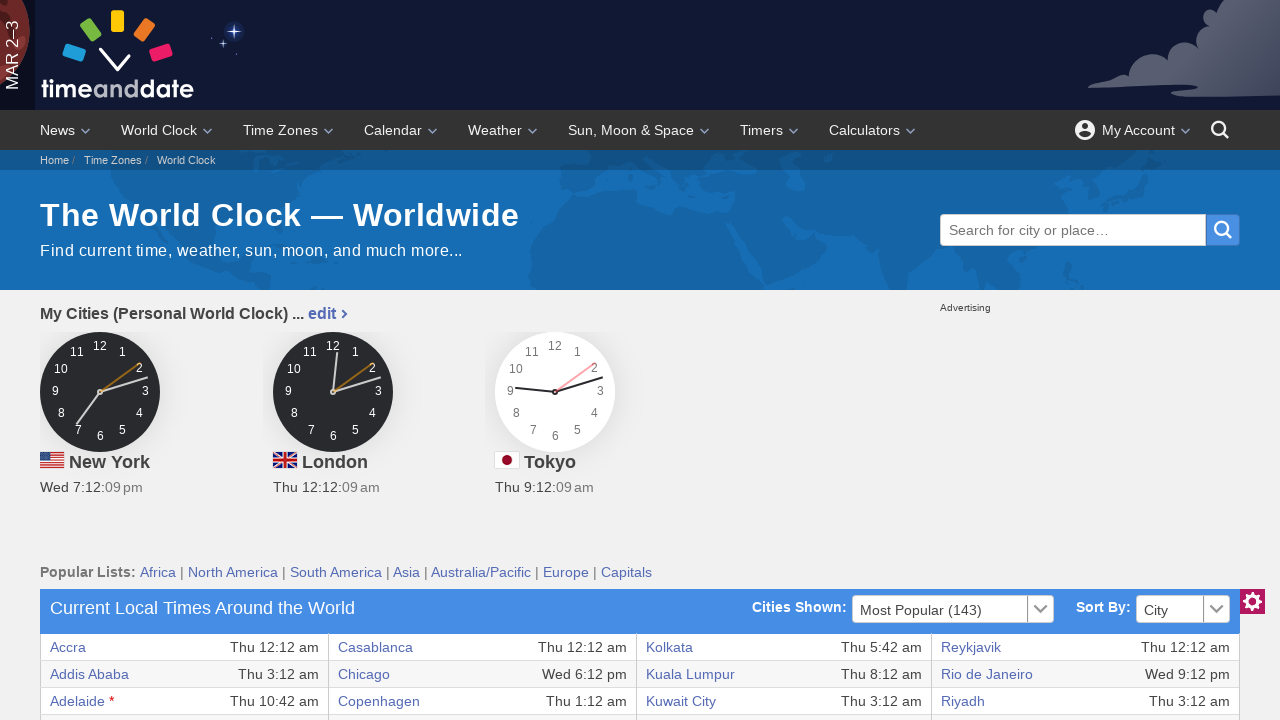

Retrieved text content from table cell: 'Dubai'
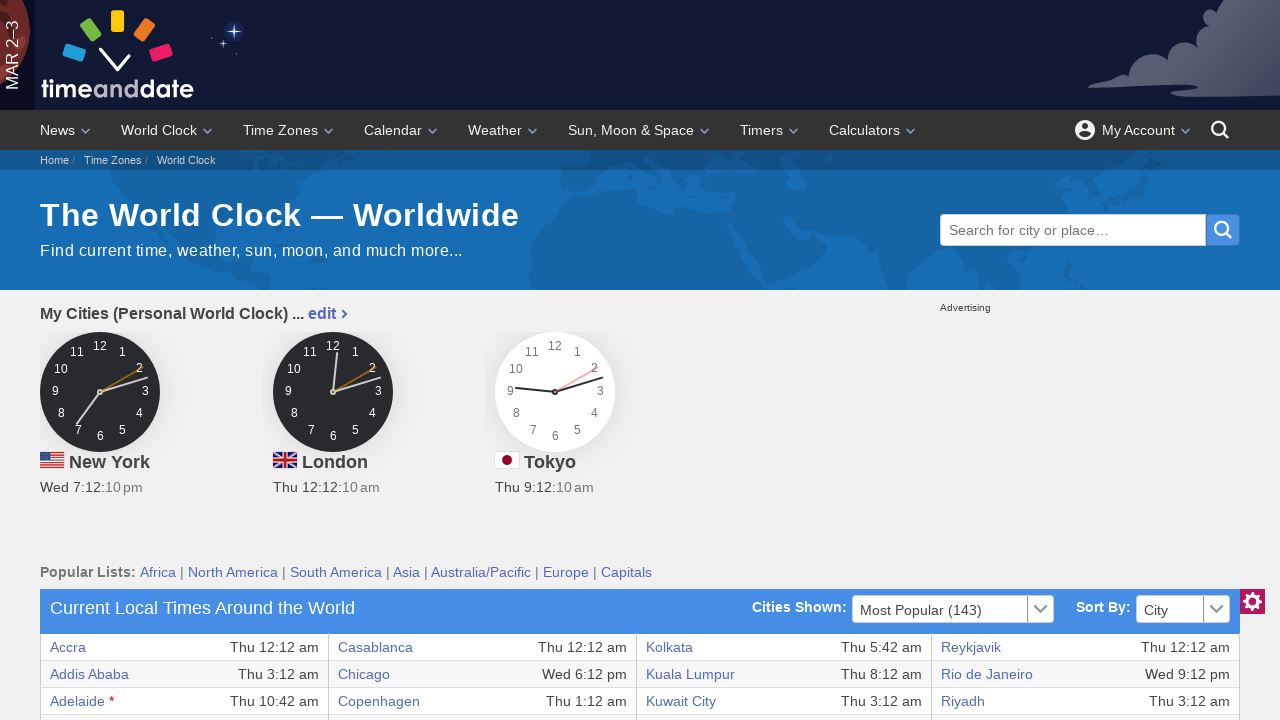

Retrieved text content from table cell: 'Thu 4:12 am'
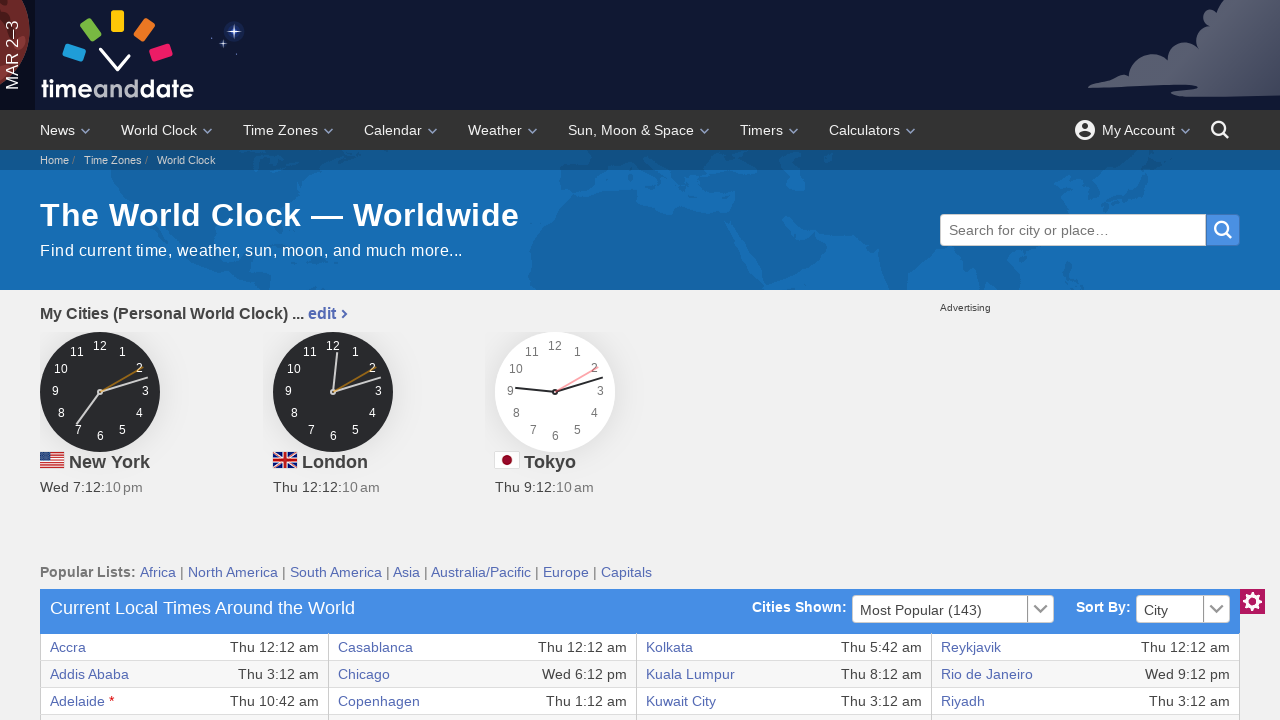

Retrieved text content from table cell: 'London'
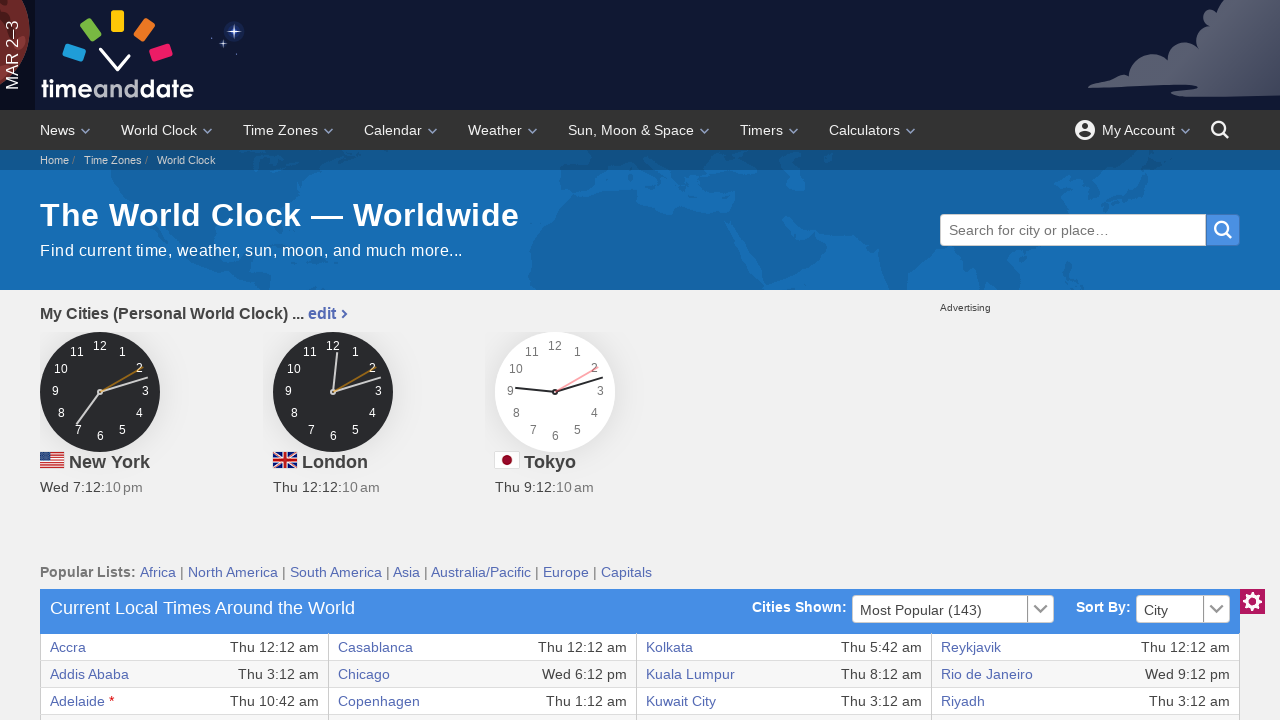

Retrieved text content from table cell: 'Thu 12:12 am'
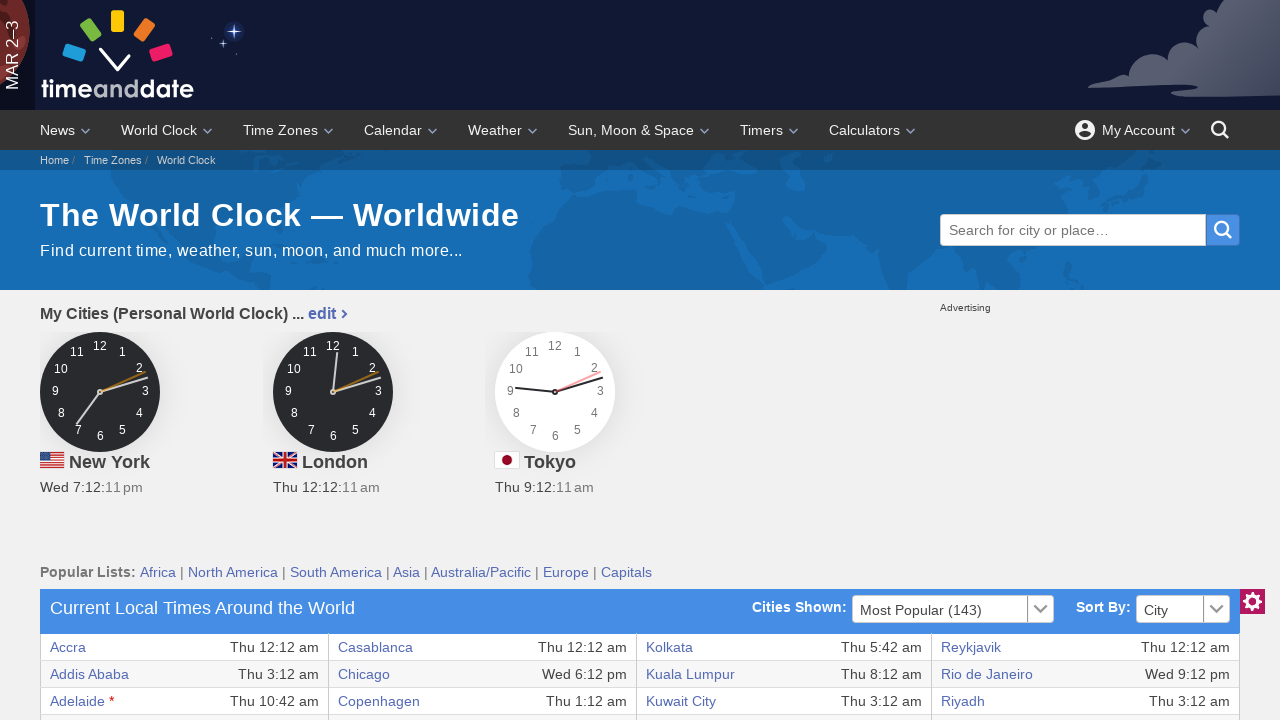

Retrieved text content from table cell: 'São Paulo'
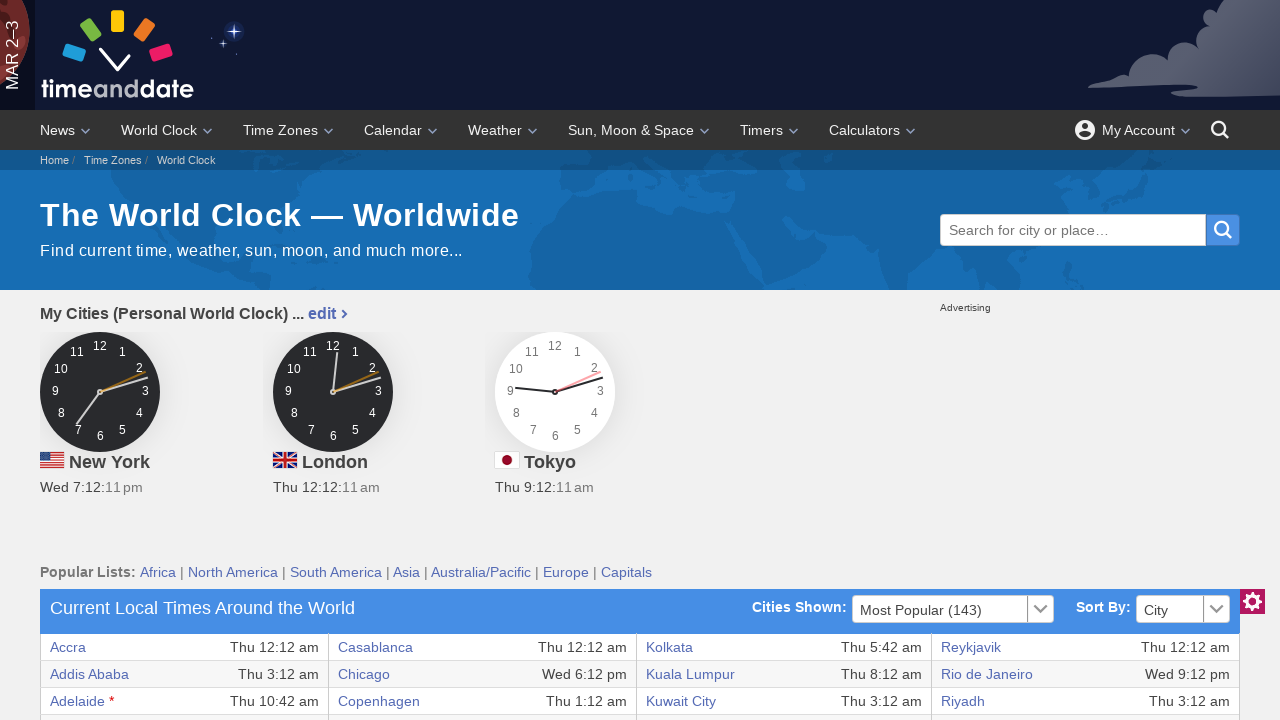

Retrieved text content from table cell: 'Wed 9:12 pm'
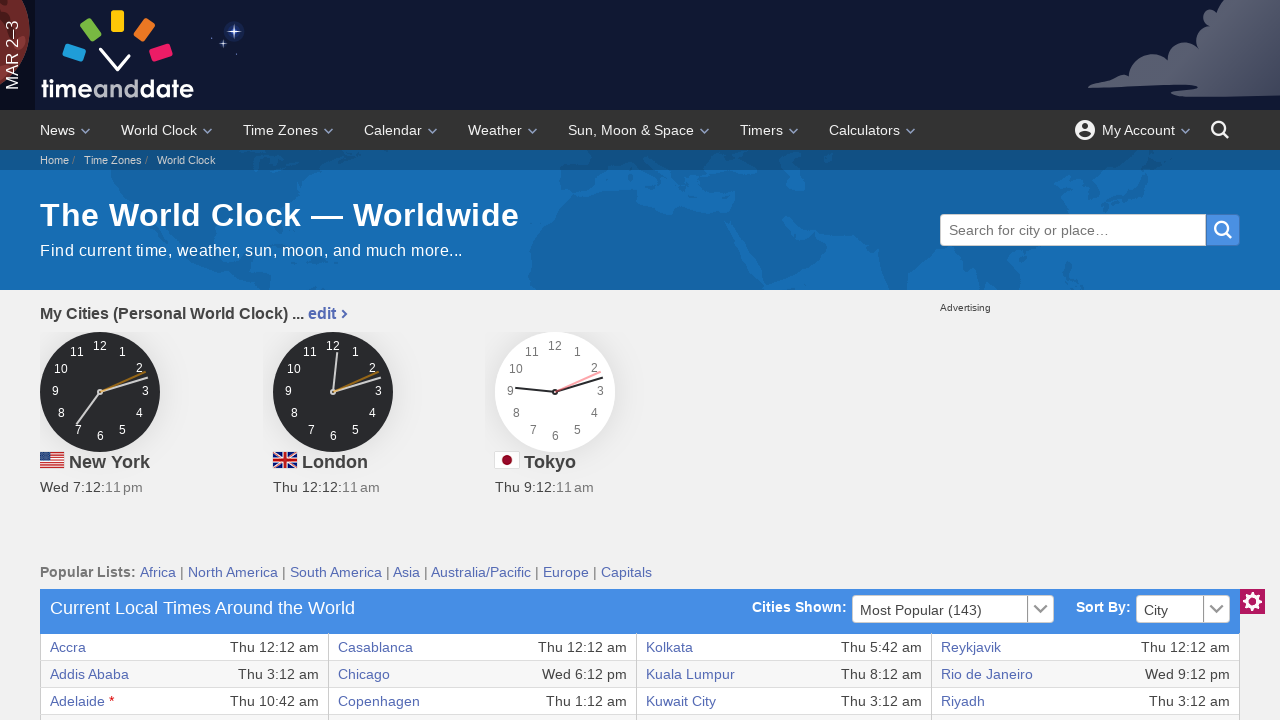

Accessed row with 8 cells
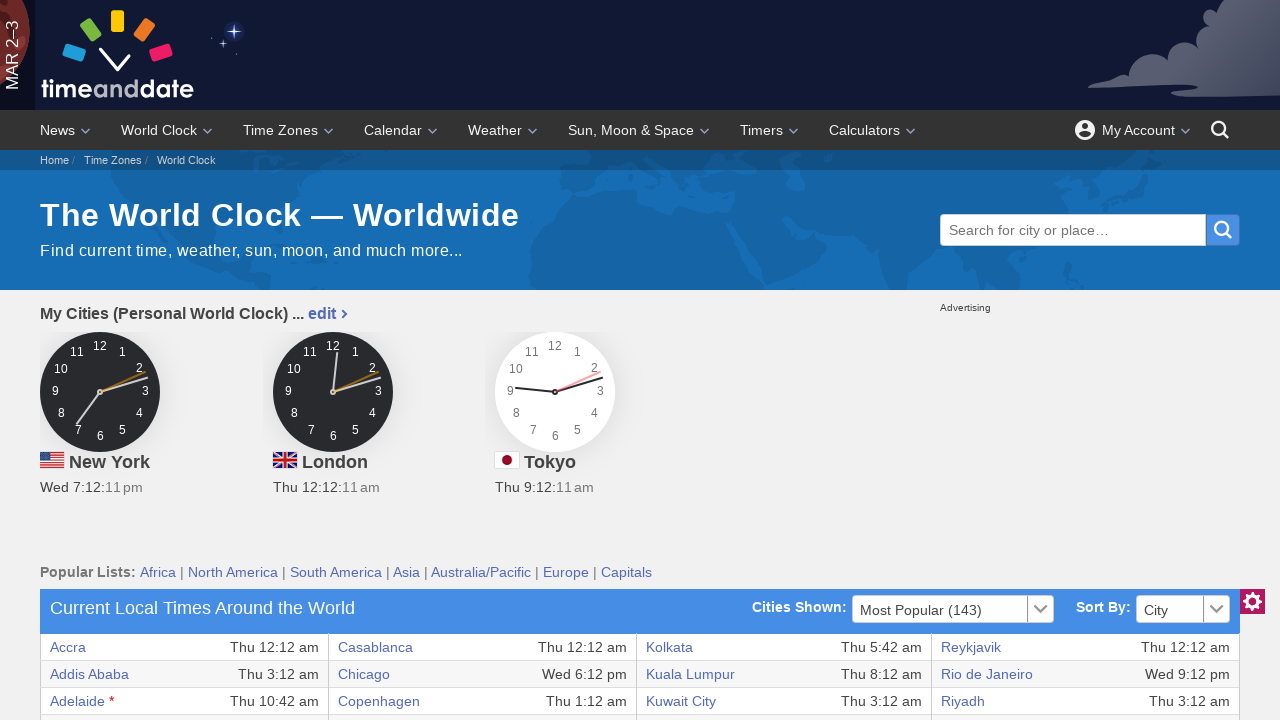

Retrieved text content from table cell: 'Asuncion'
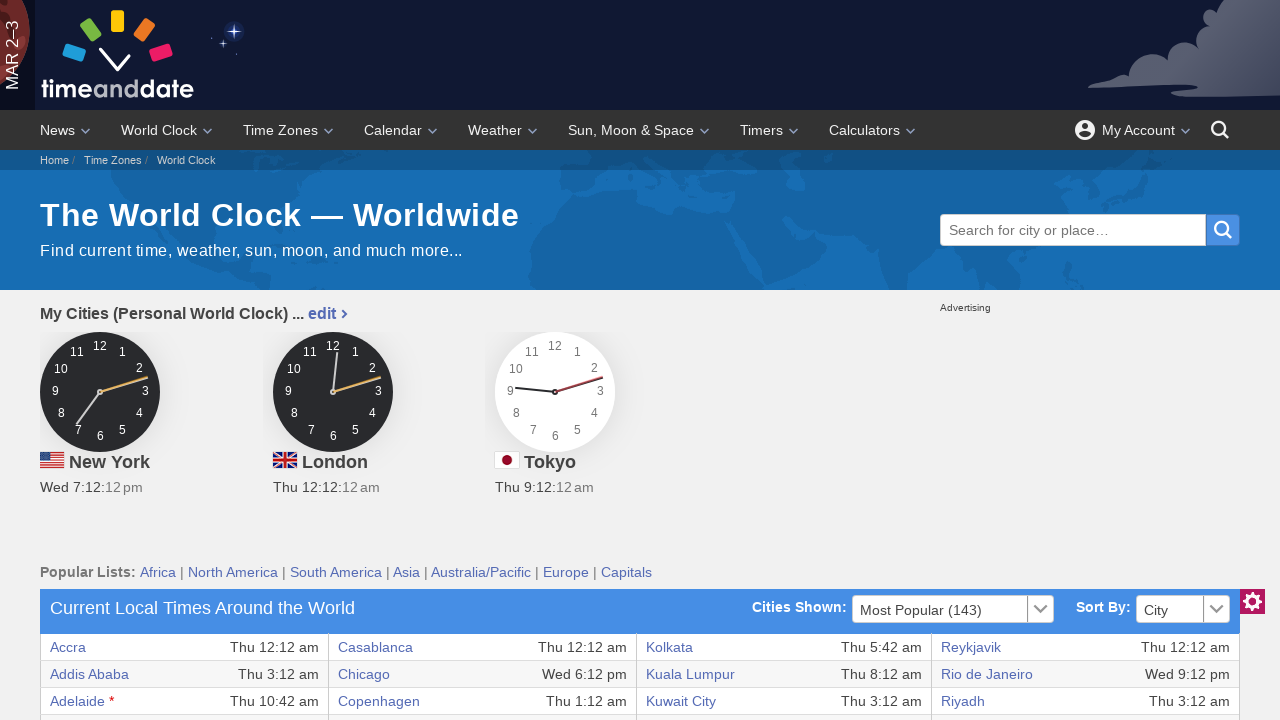

Retrieved text content from table cell: 'Wed 9:12 pm'
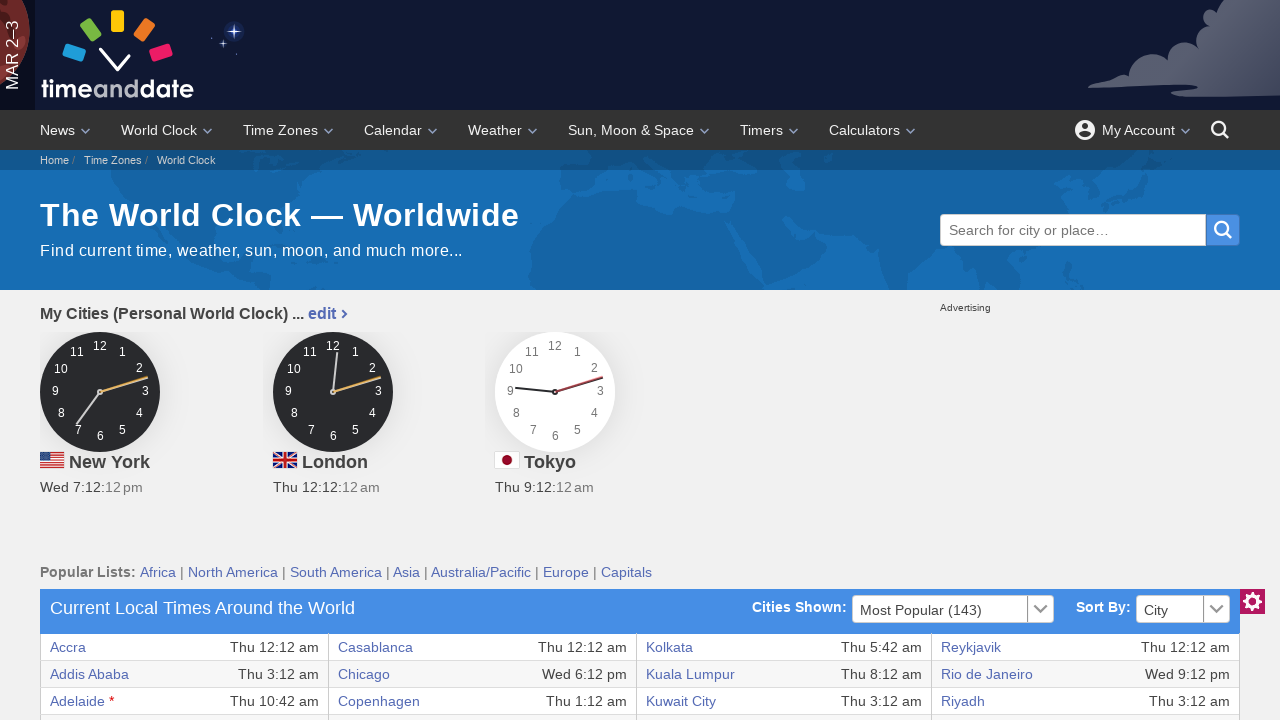

Retrieved text content from table cell: 'Dublin'
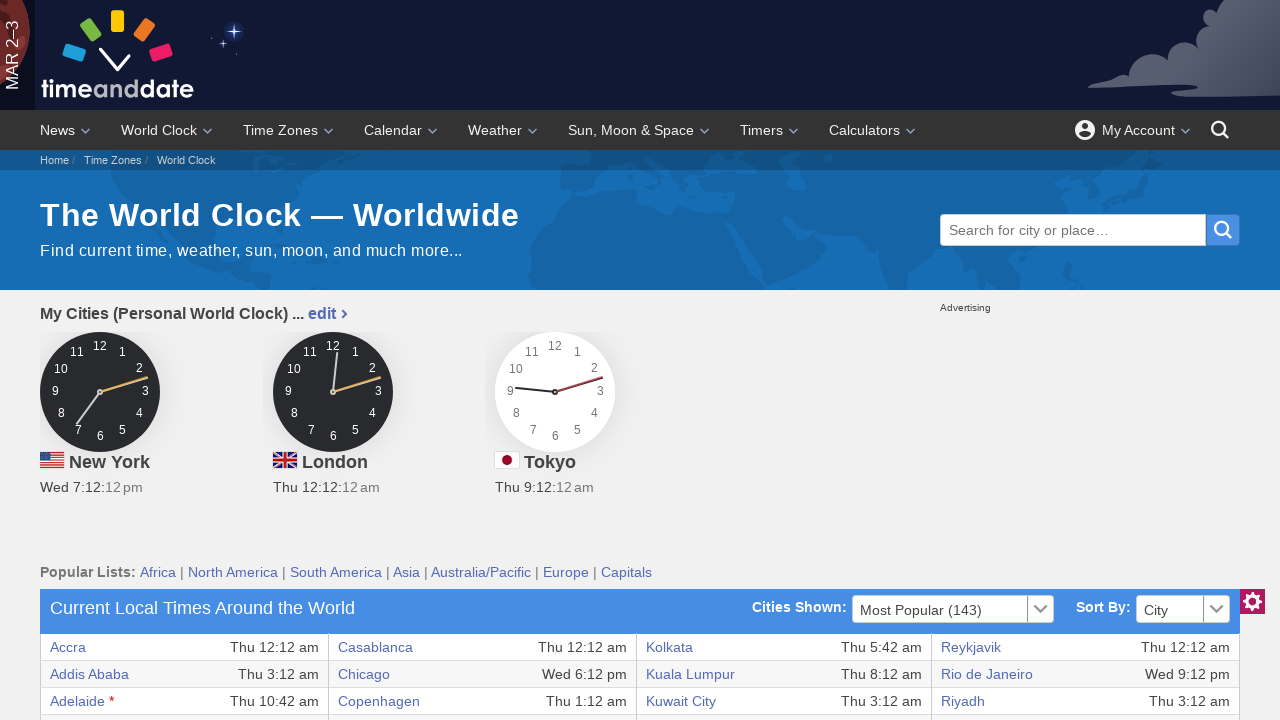

Retrieved text content from table cell: 'Thu 12:12 am'
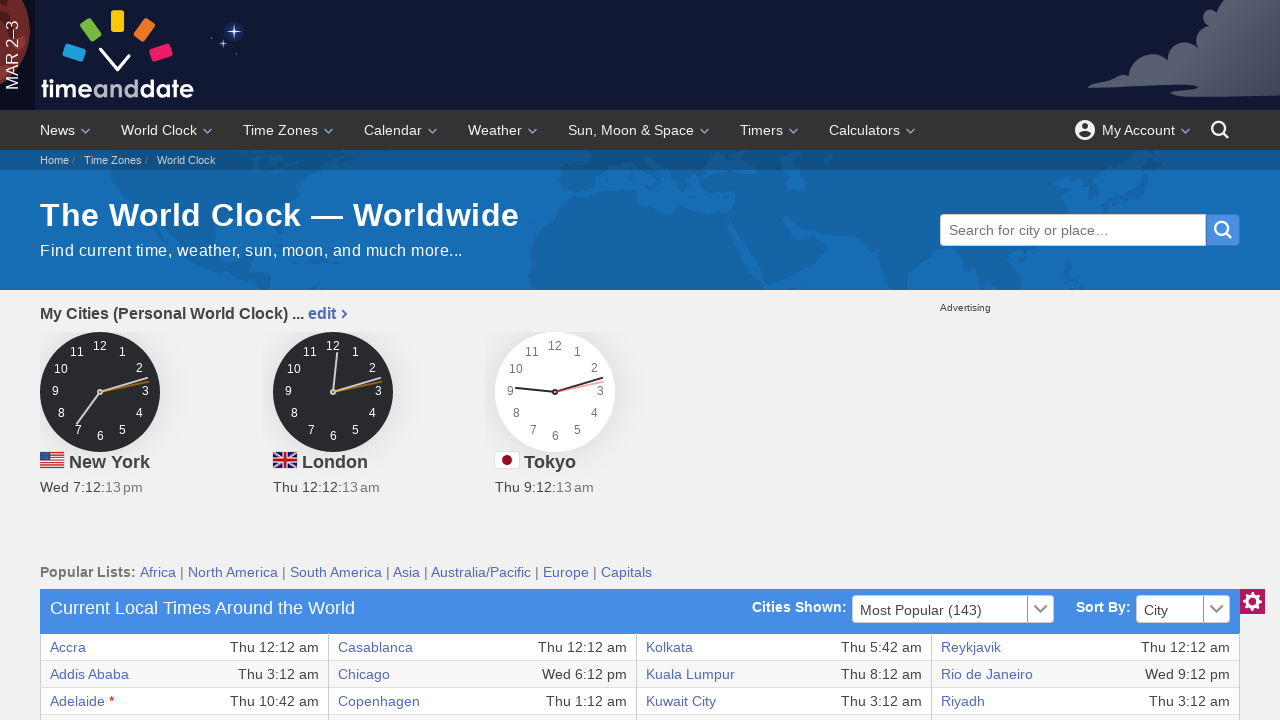

Retrieved text content from table cell: 'Los Angeles'
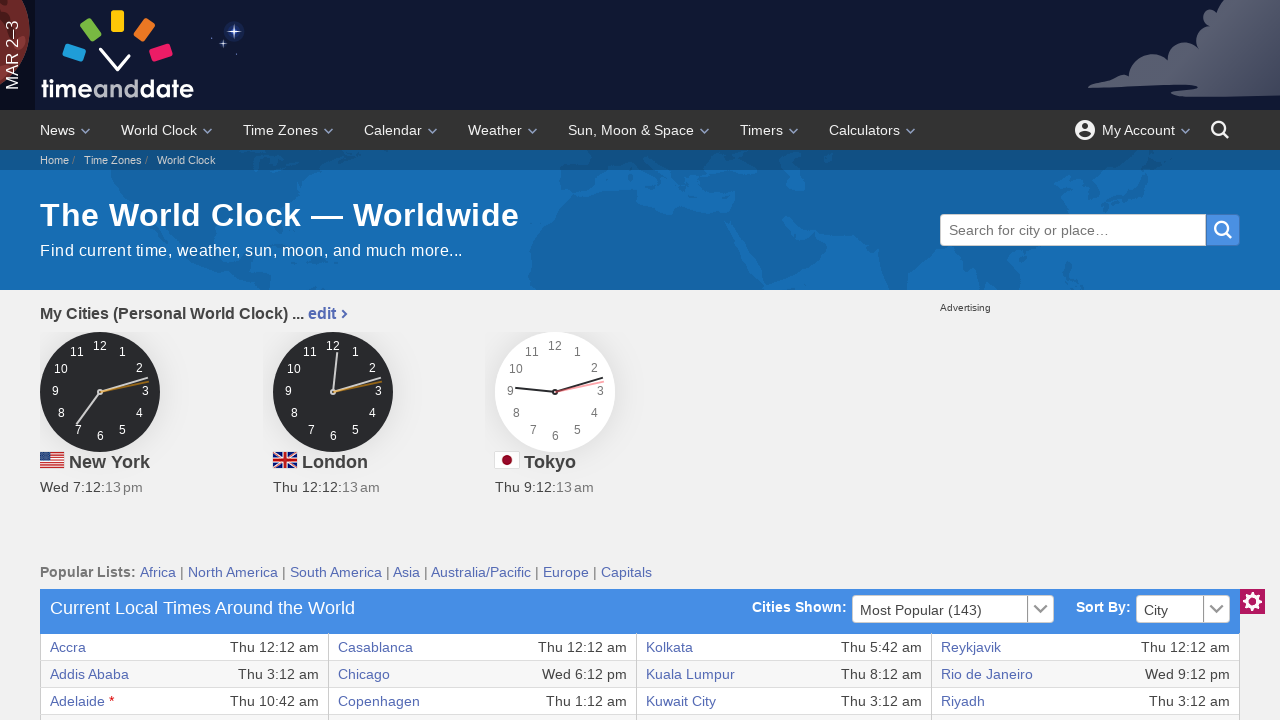

Retrieved text content from table cell: 'Wed 4:12 pm'
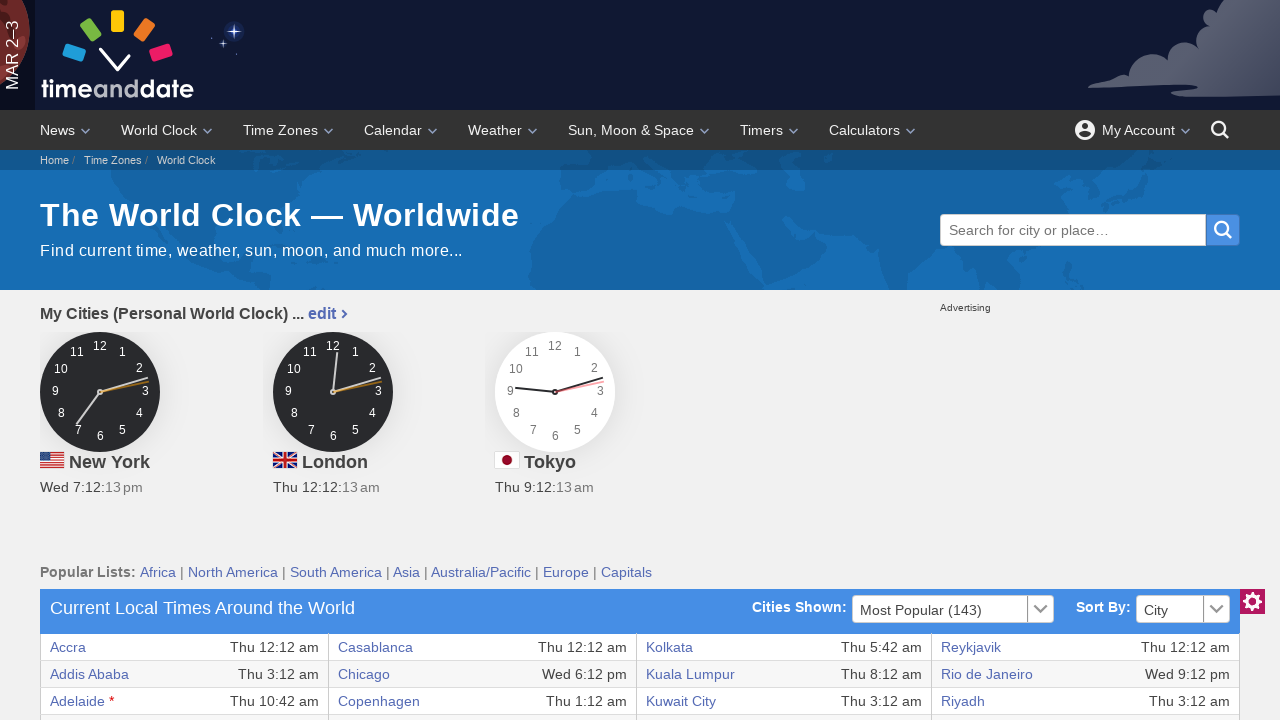

Retrieved text content from table cell: 'Seattle'
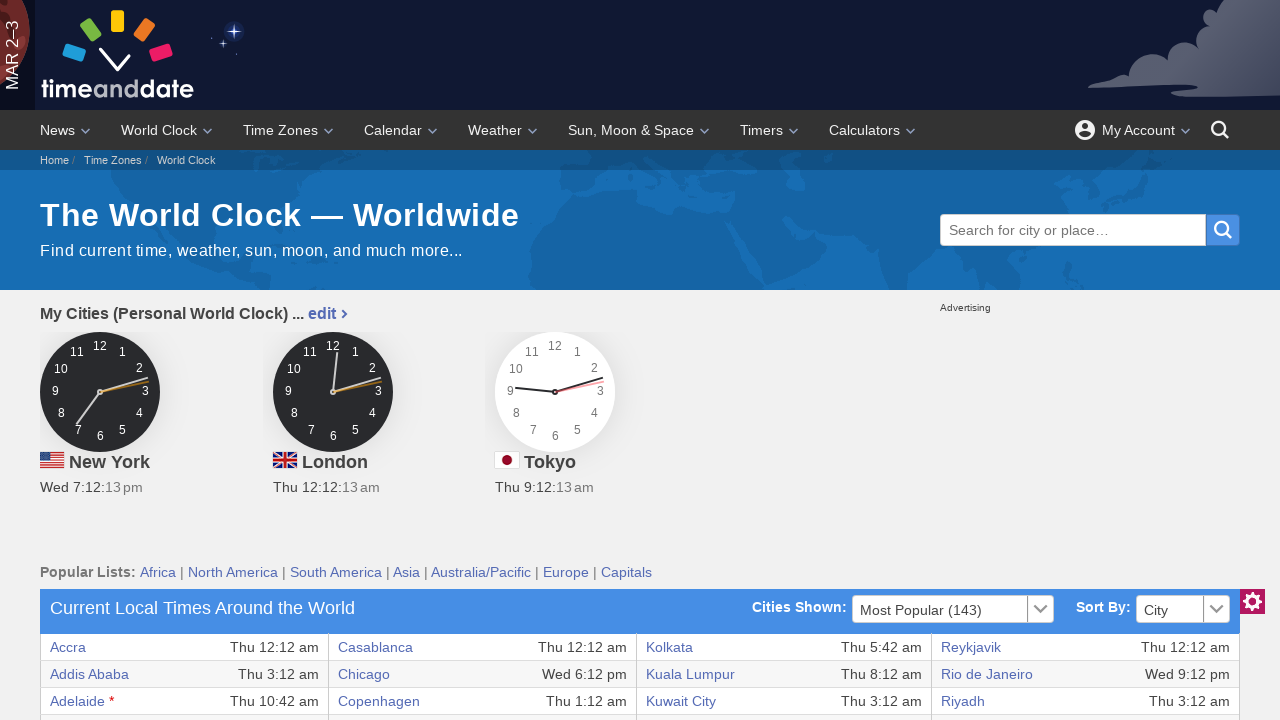

Retrieved text content from table cell: 'Wed 4:12 pm'
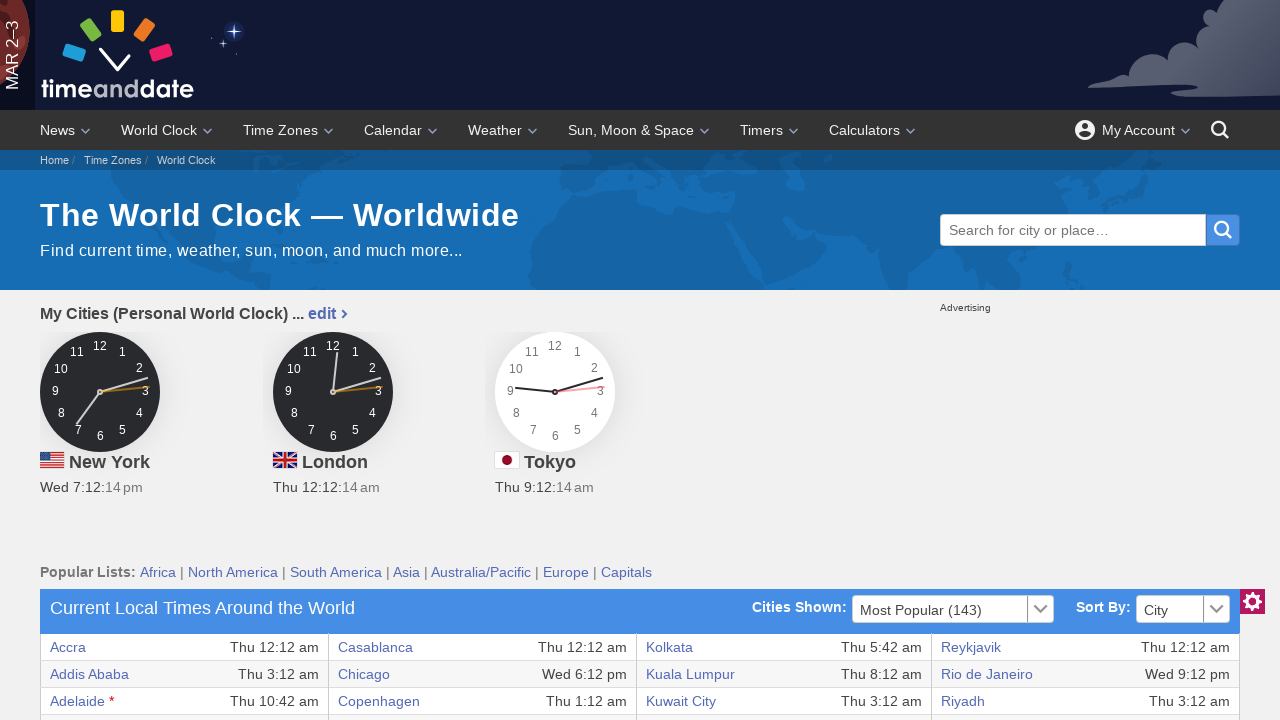

Accessed row with 8 cells
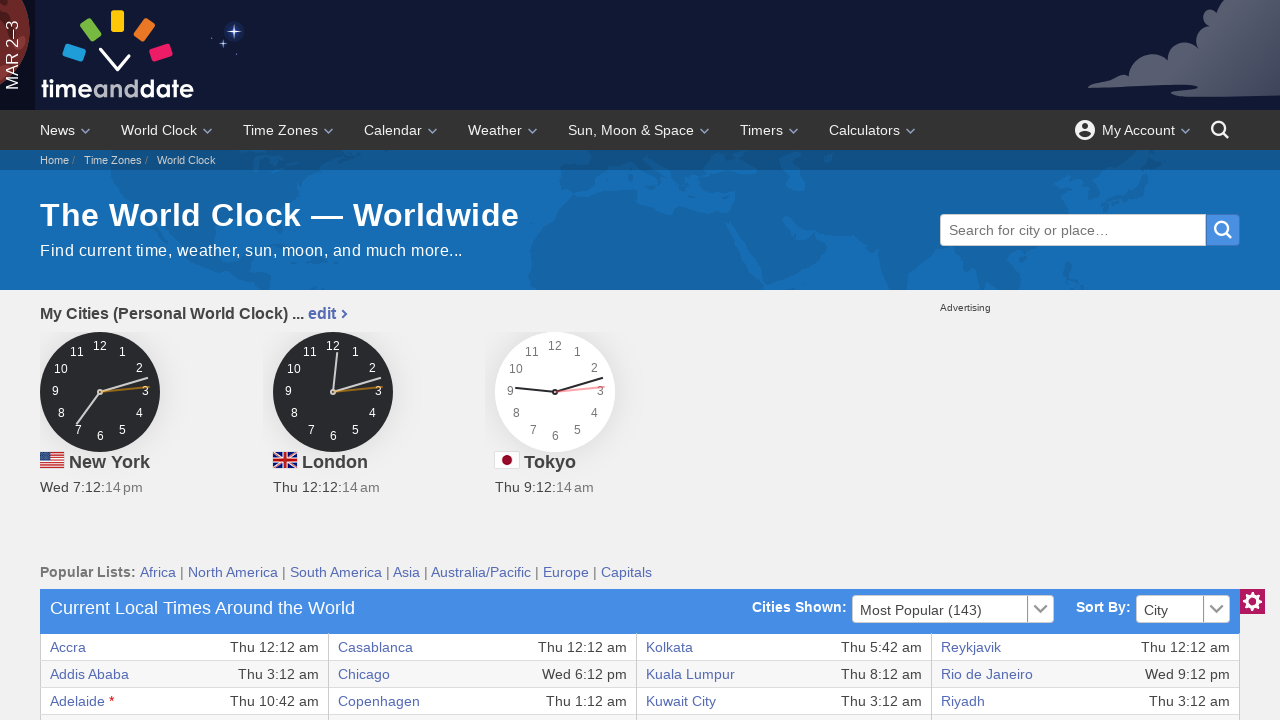

Retrieved text content from table cell: 'Athens'
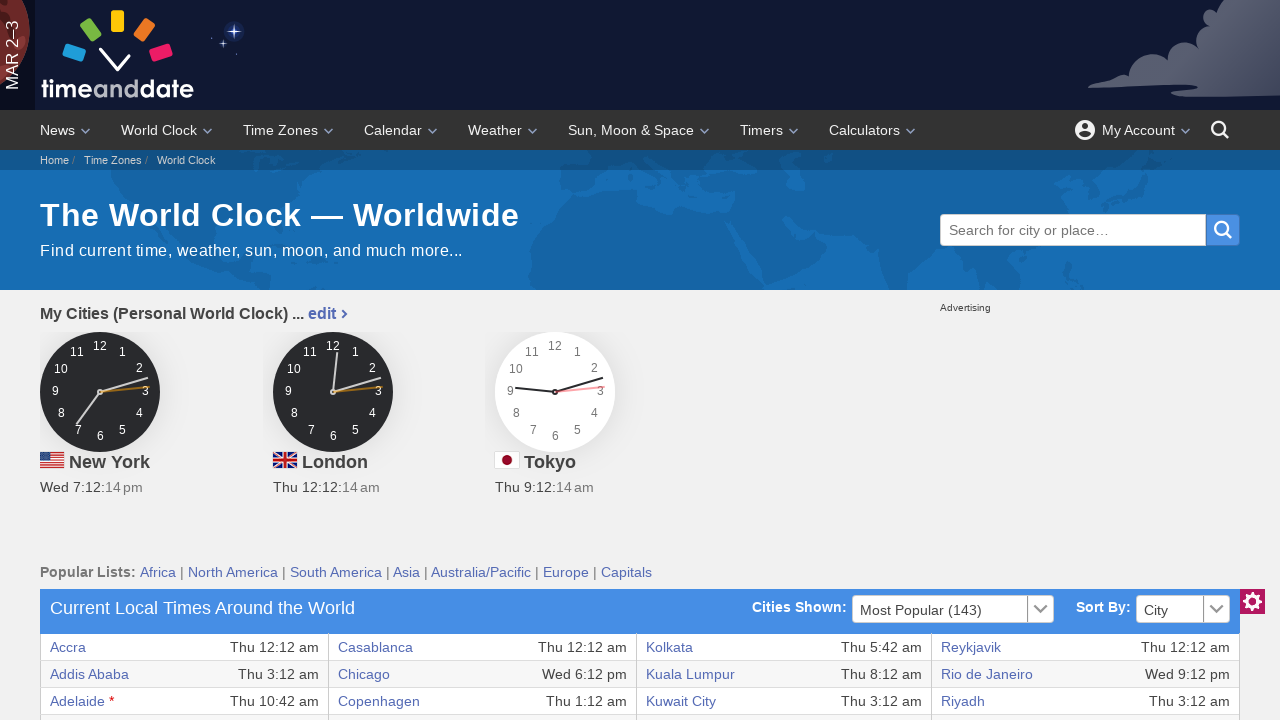

Retrieved text content from table cell: 'Thu 2:12 am'
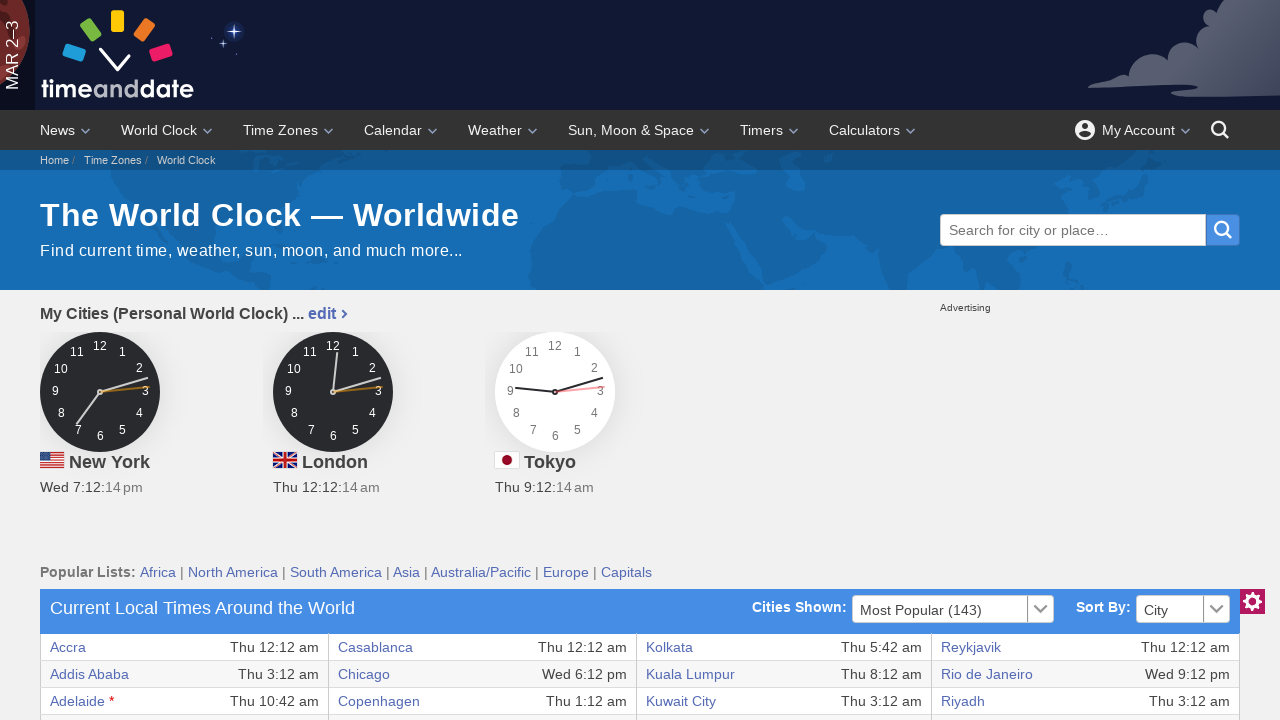

Retrieved text content from table cell: 'Edmonton'
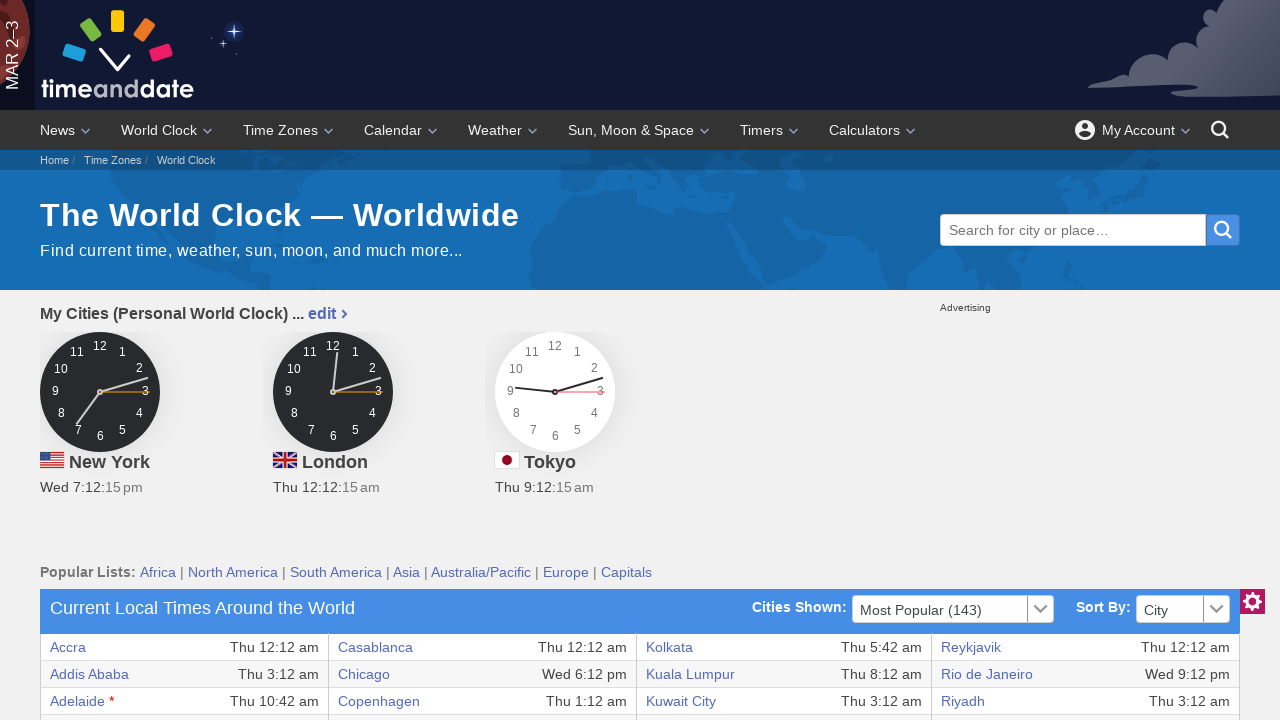

Retrieved text content from table cell: 'Wed 5:12 pm'
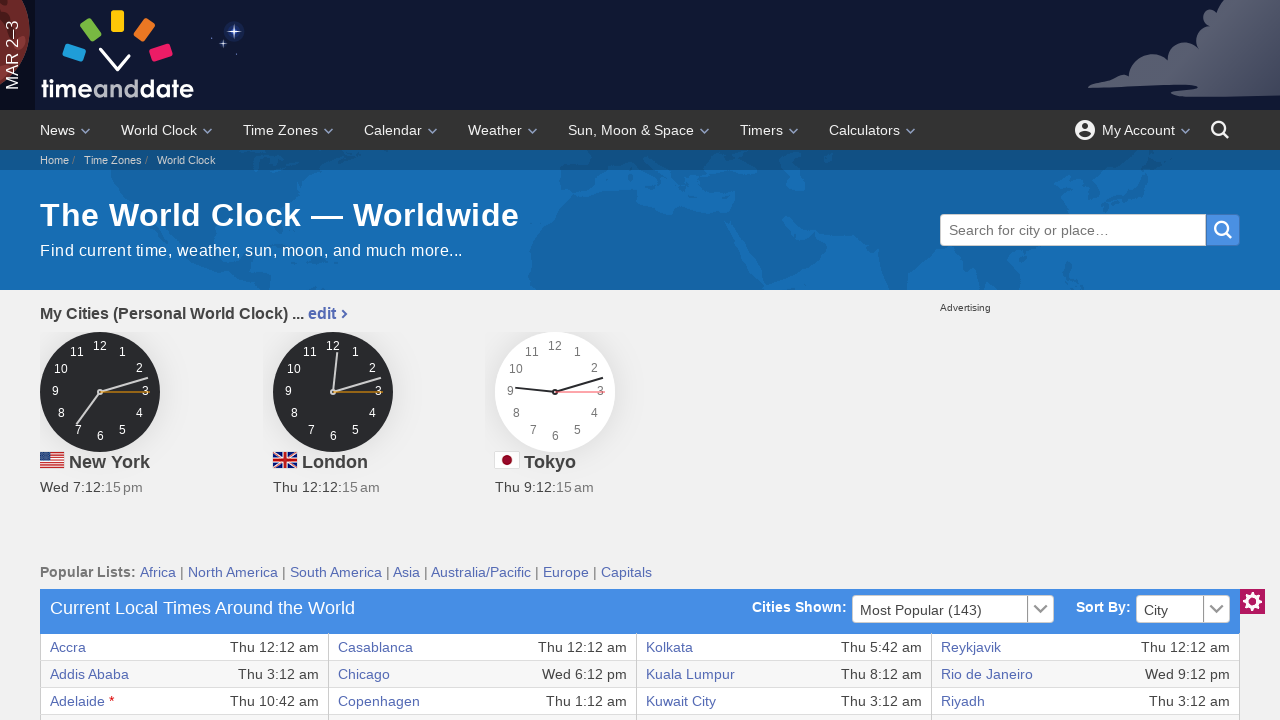

Retrieved text content from table cell: 'Madrid'
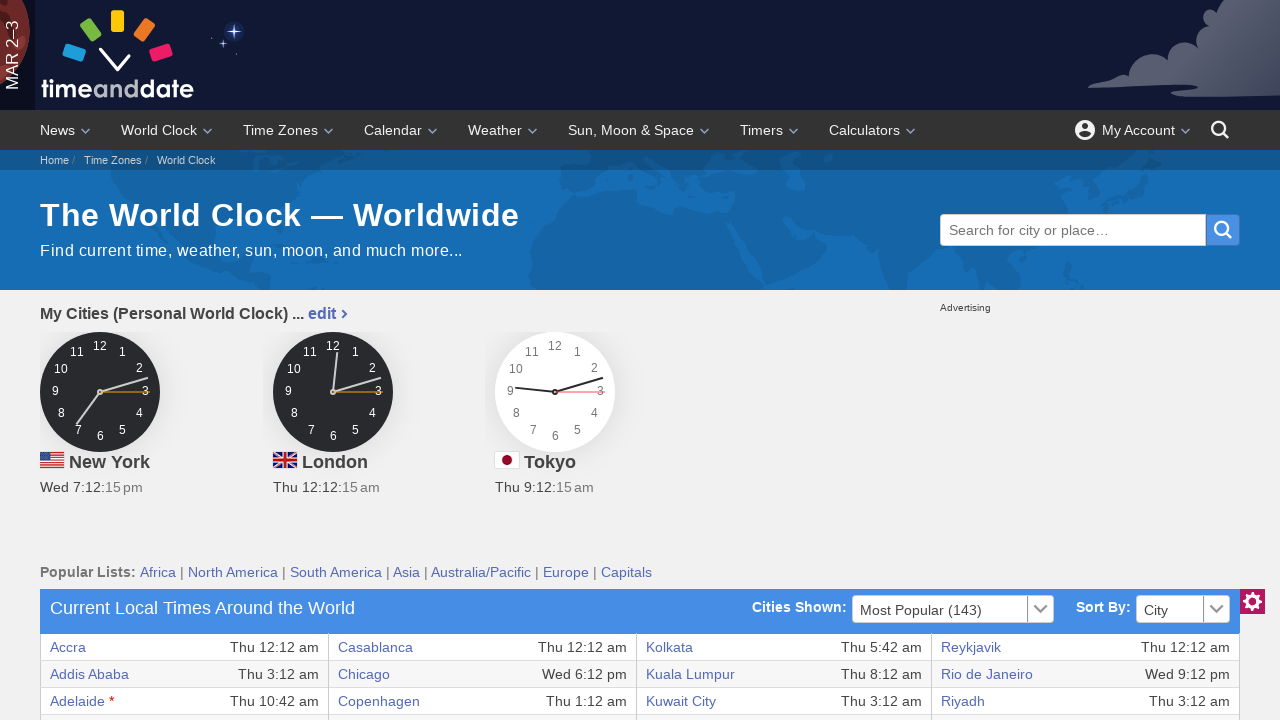

Retrieved text content from table cell: 'Thu 1:12 am'
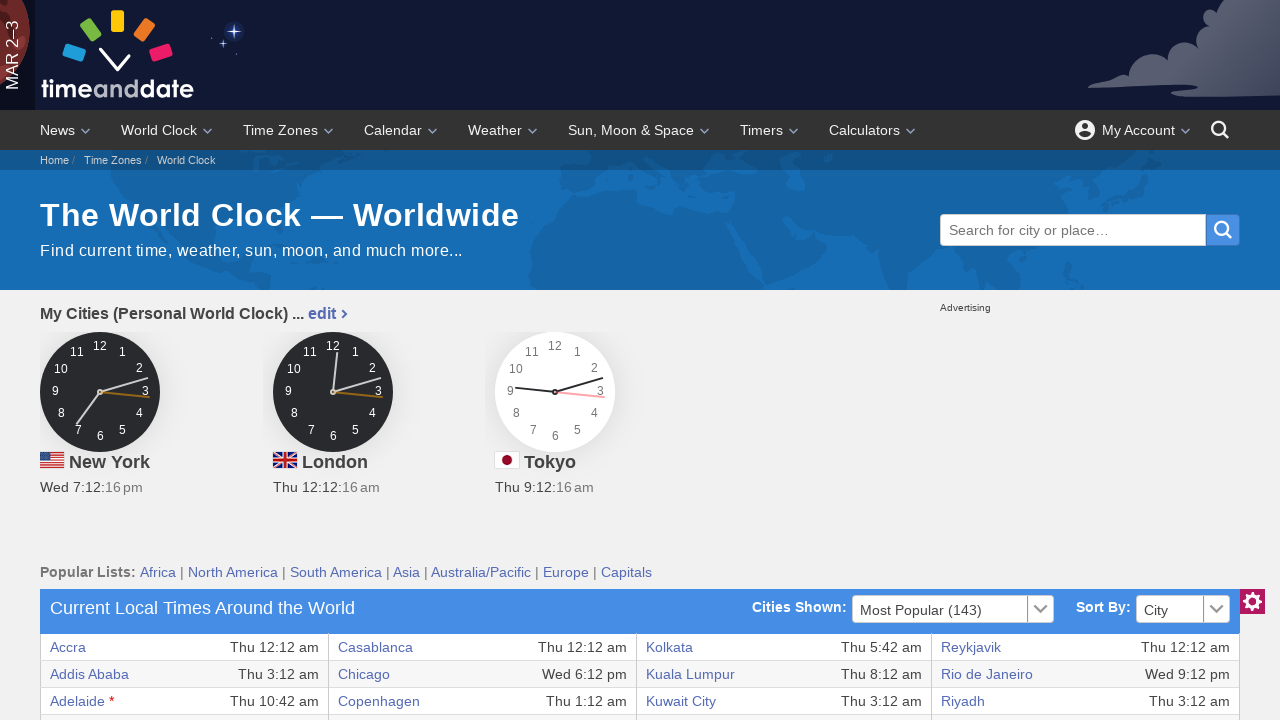

Retrieved text content from table cell: 'Seoul'
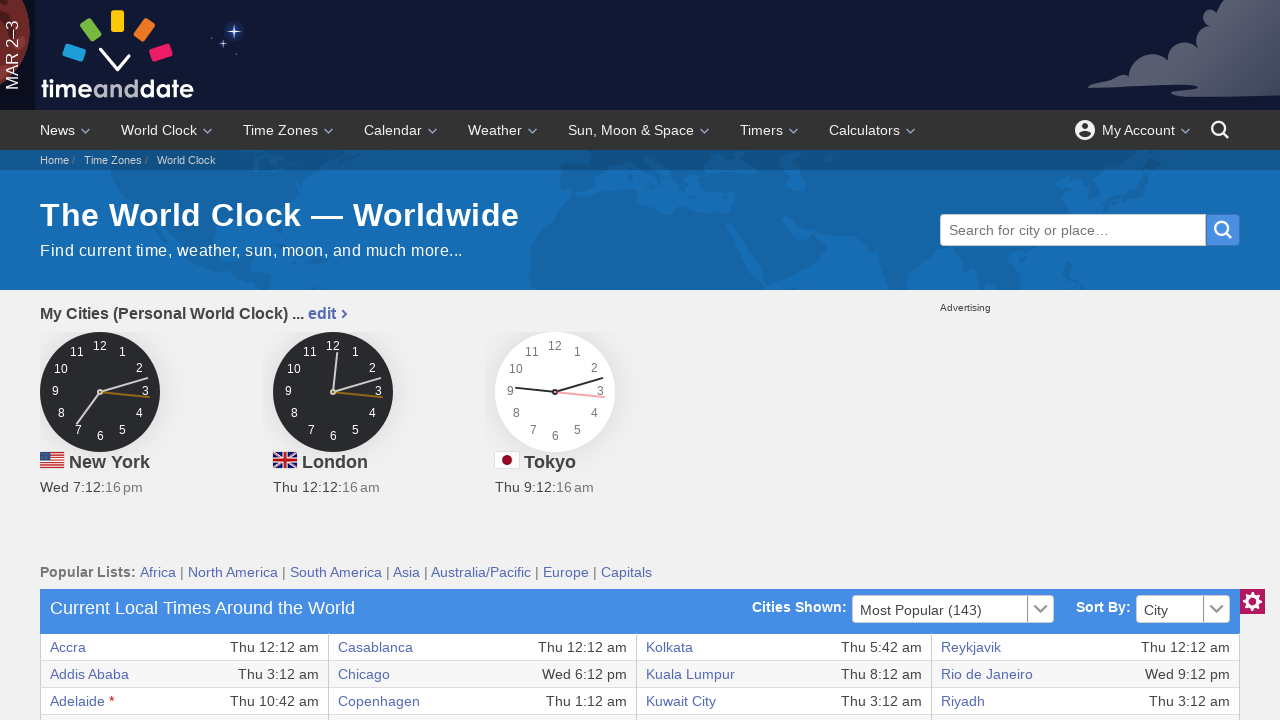

Retrieved text content from table cell: 'Thu 9:12 am'
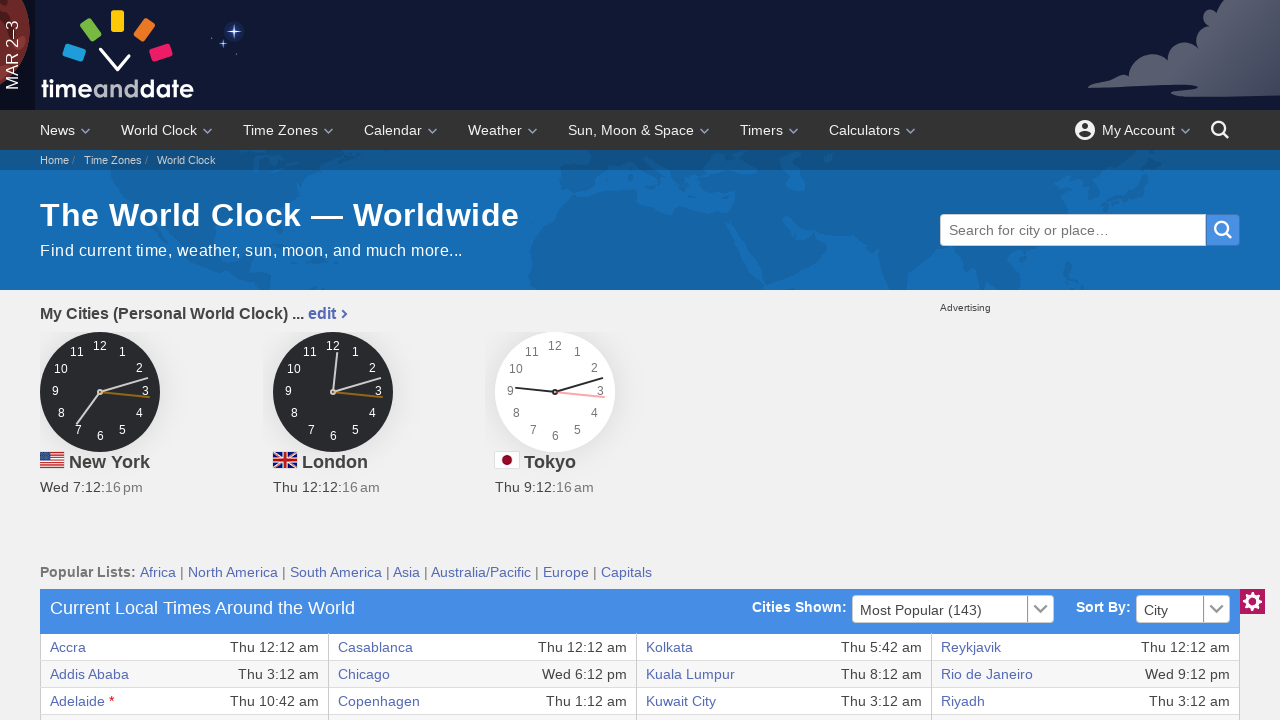

Accessed row with 8 cells
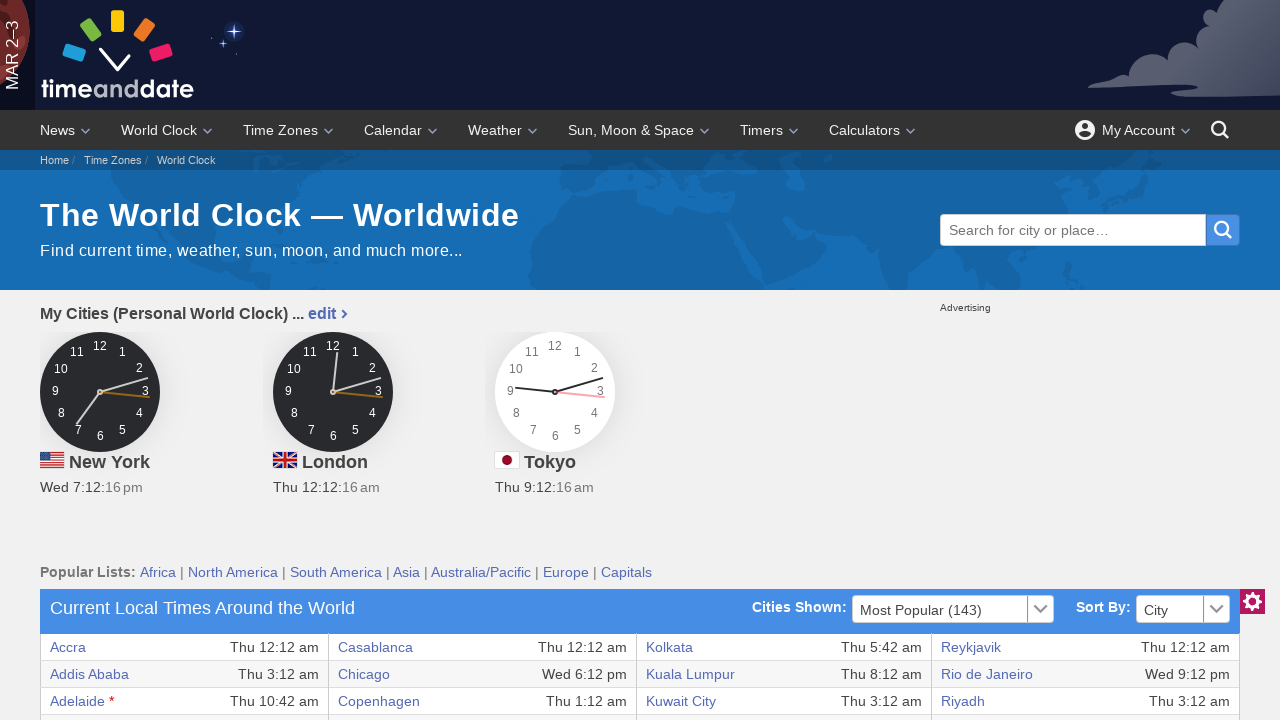

Retrieved text content from table cell: 'Atlanta'
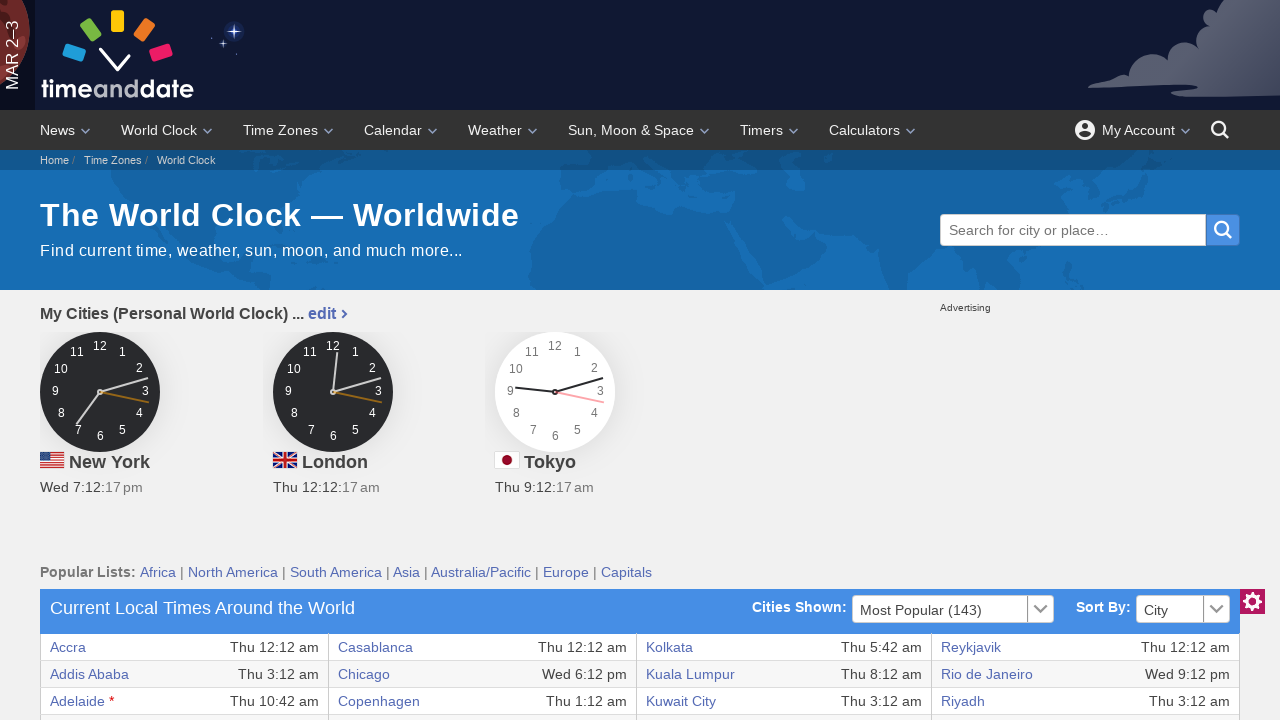

Retrieved text content from table cell: 'Wed 7:12 pm'
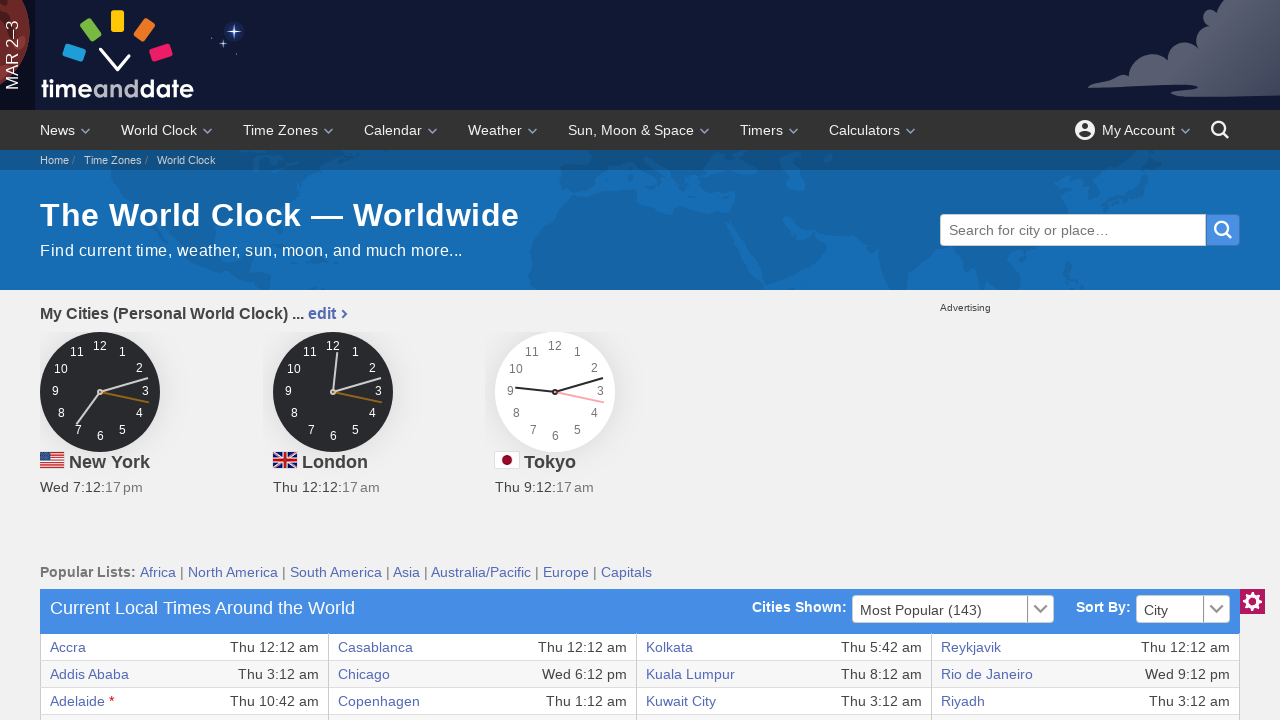

Retrieved text content from table cell: 'Frankfurt'
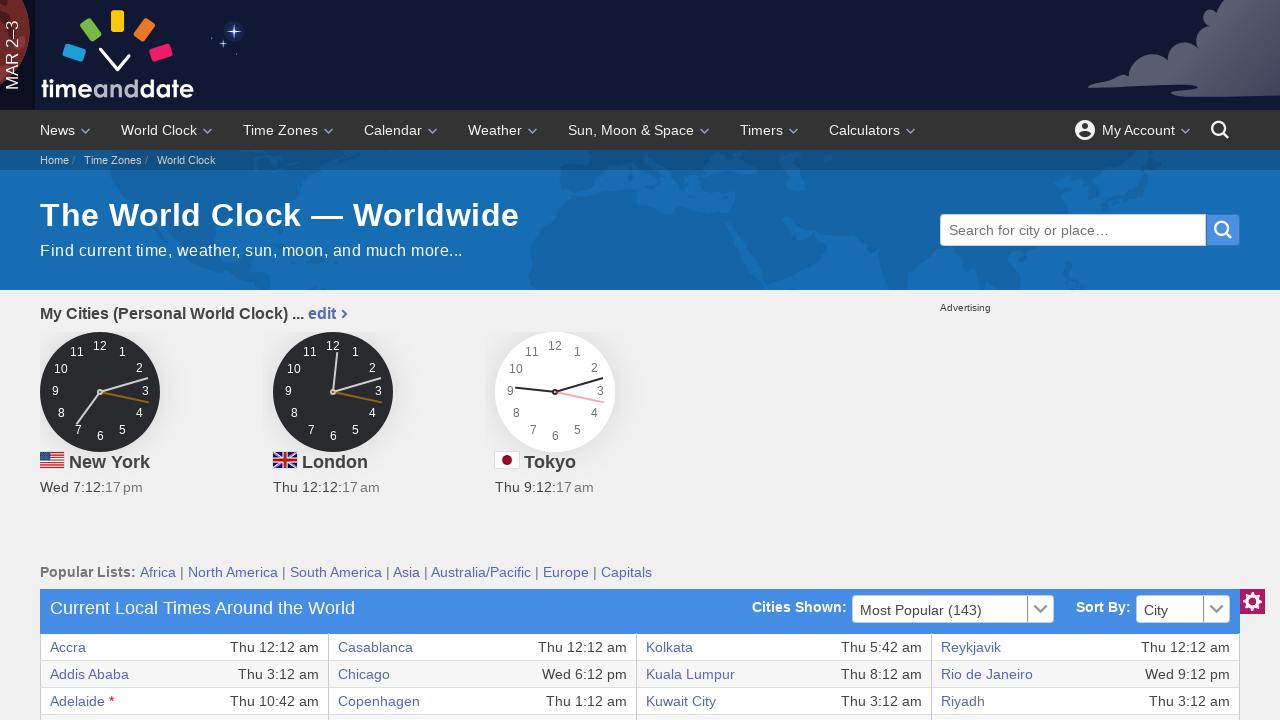

Retrieved text content from table cell: 'Thu 1:12 am'
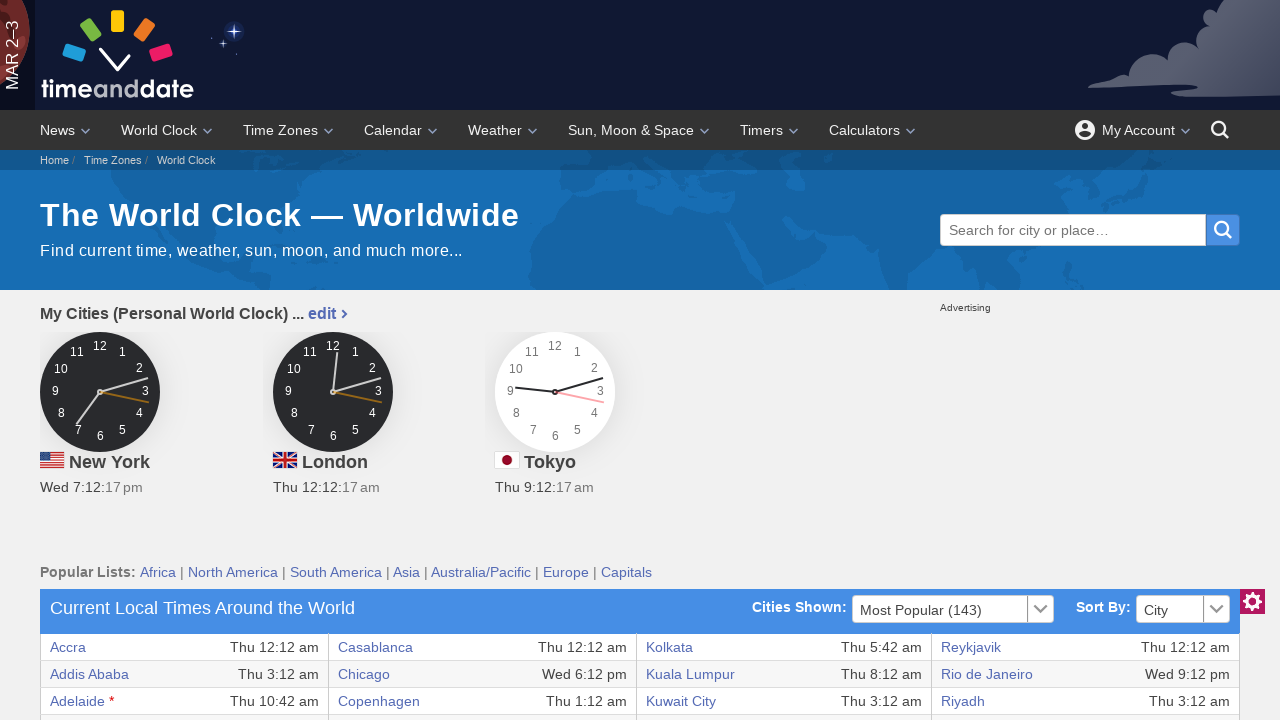

Retrieved text content from table cell: 'Managua'
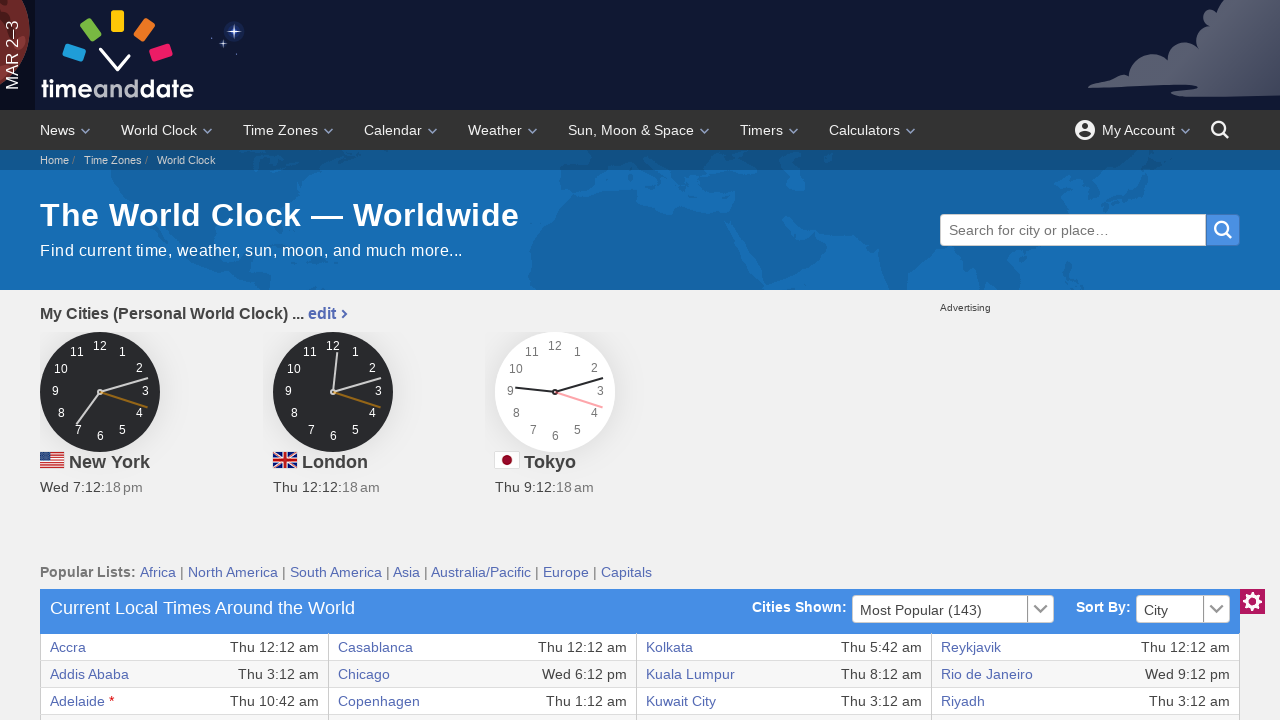

Retrieved text content from table cell: 'Wed 6:12 pm'
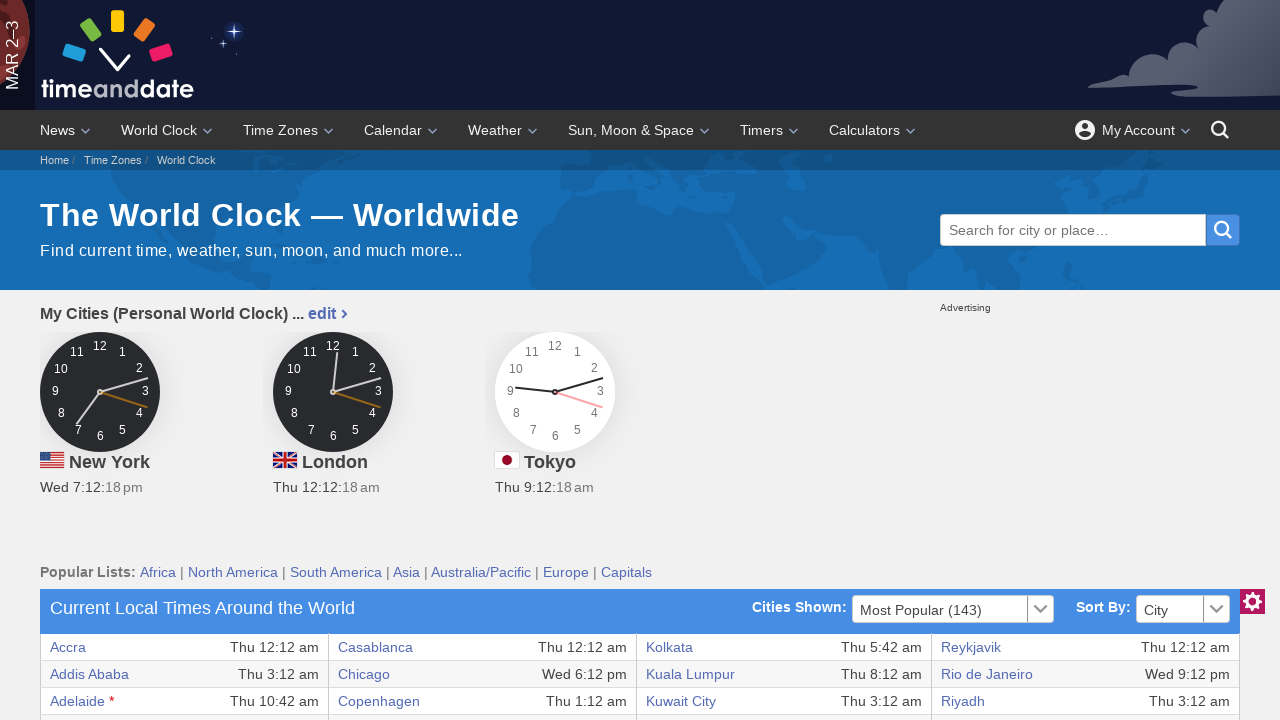

Retrieved text content from table cell: 'Shanghai'
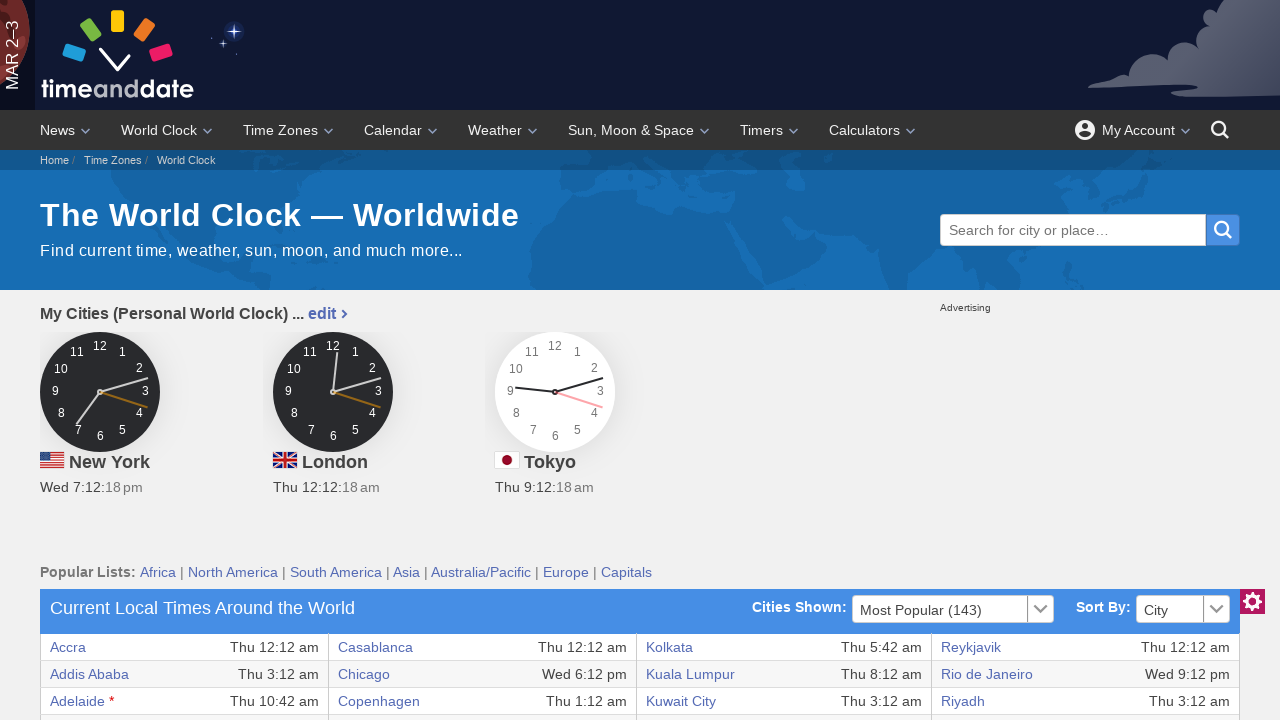

Retrieved text content from table cell: 'Thu 8:12 am'
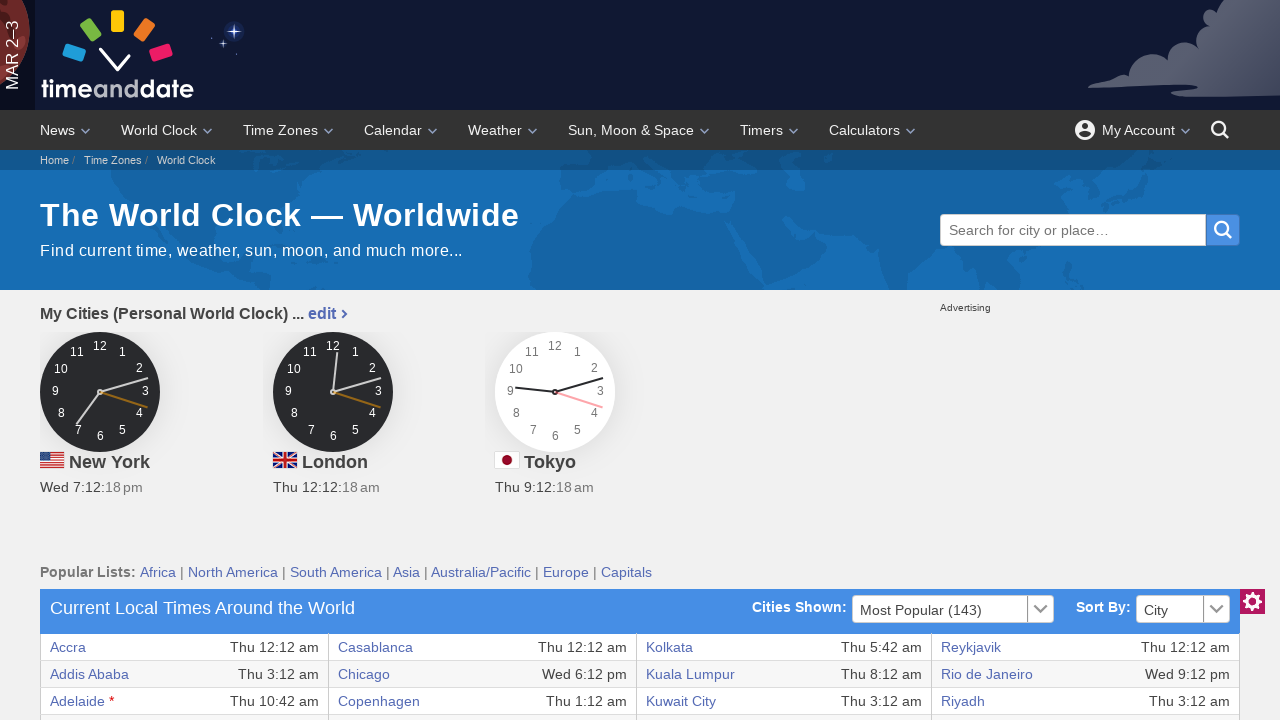

Accessed row with 8 cells
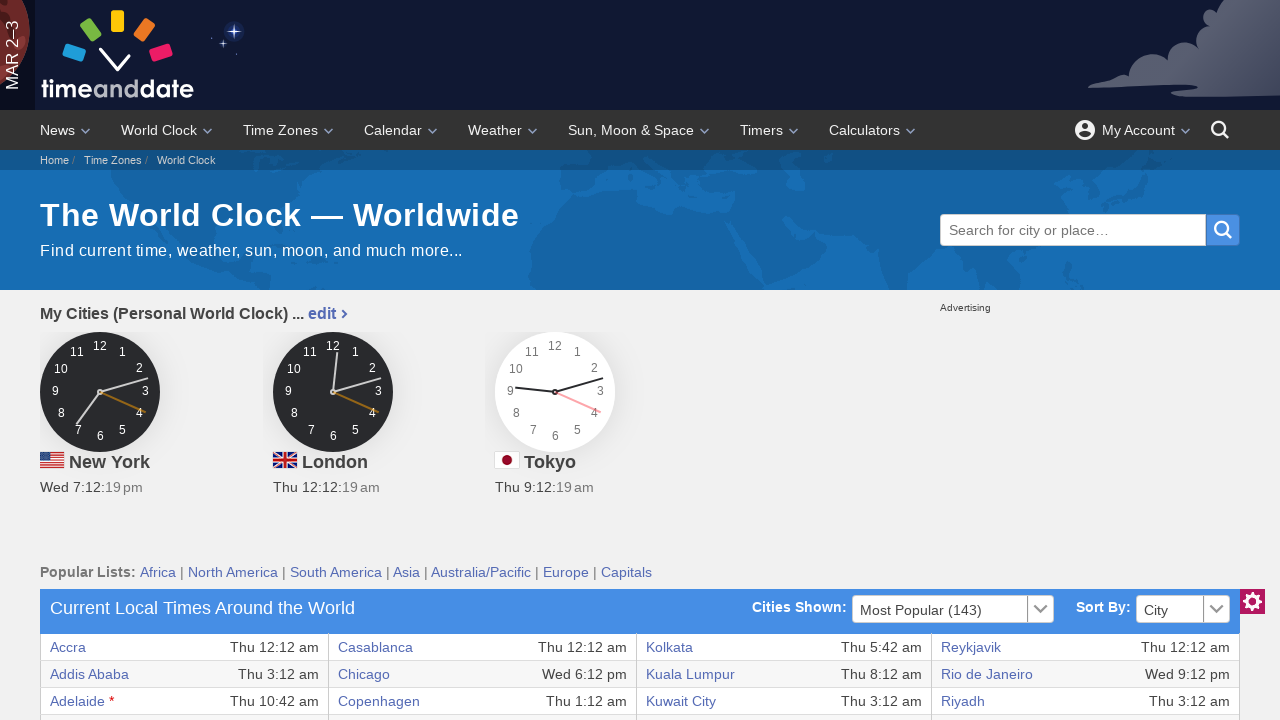

Retrieved text content from table cell: 'Auckland *'
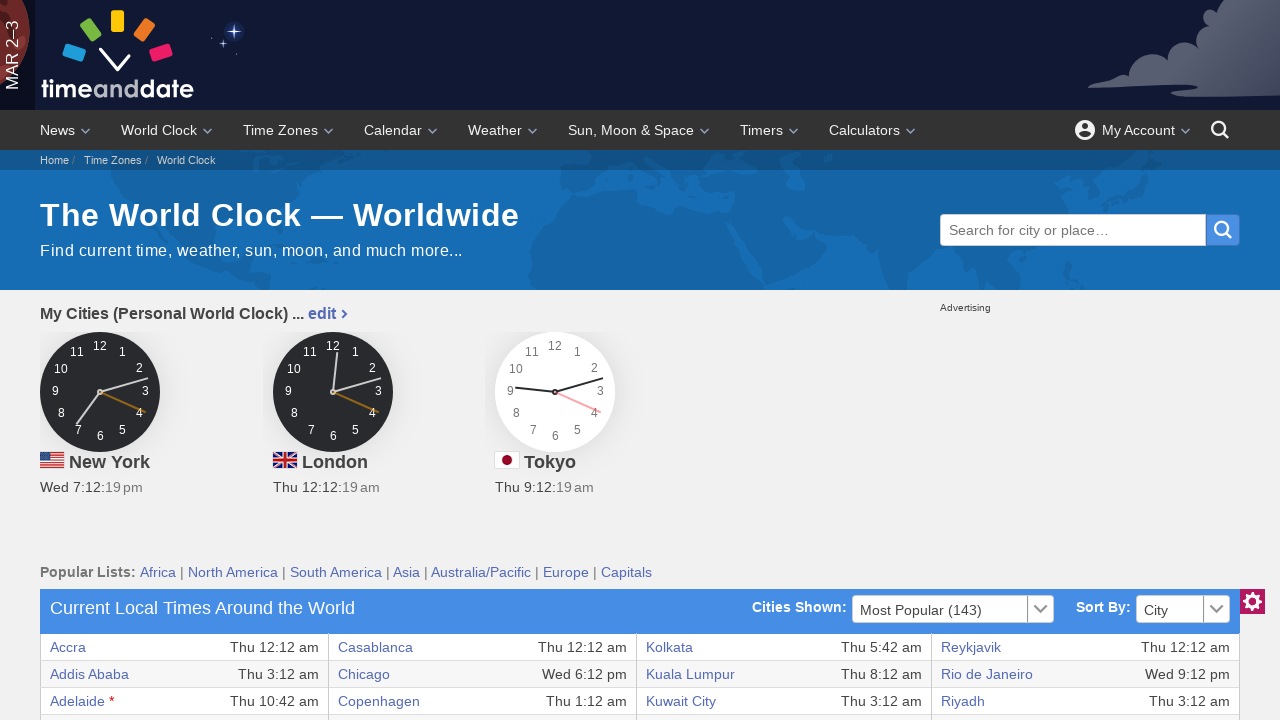

Retrieved text content from table cell: 'Thu 1:12 pm'
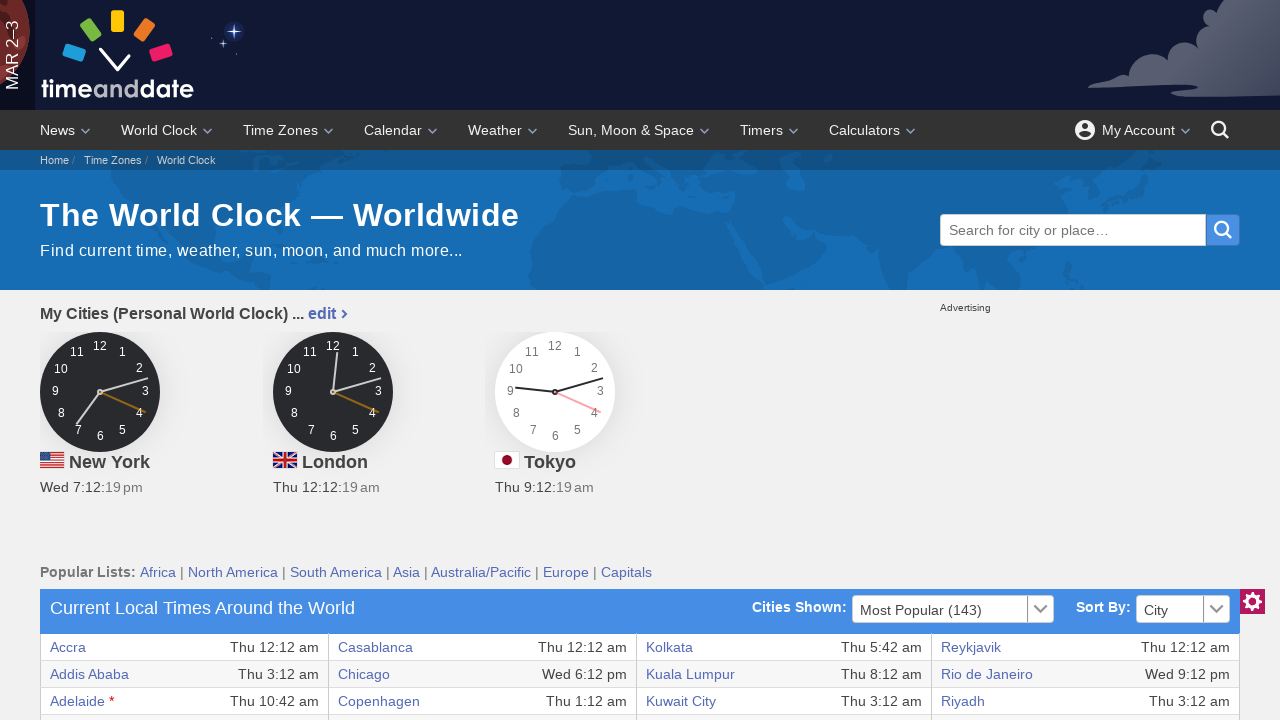

Retrieved text content from table cell: 'Guatemala City'
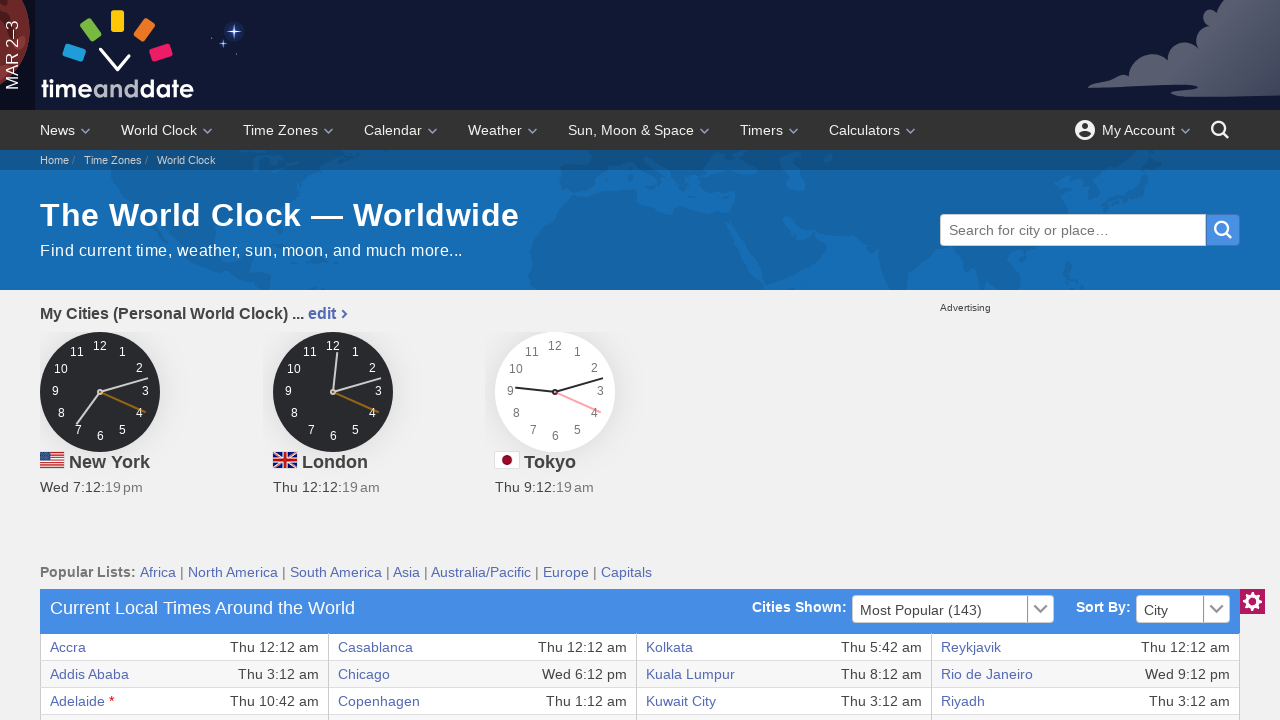

Retrieved text content from table cell: 'Wed 6:12 pm'
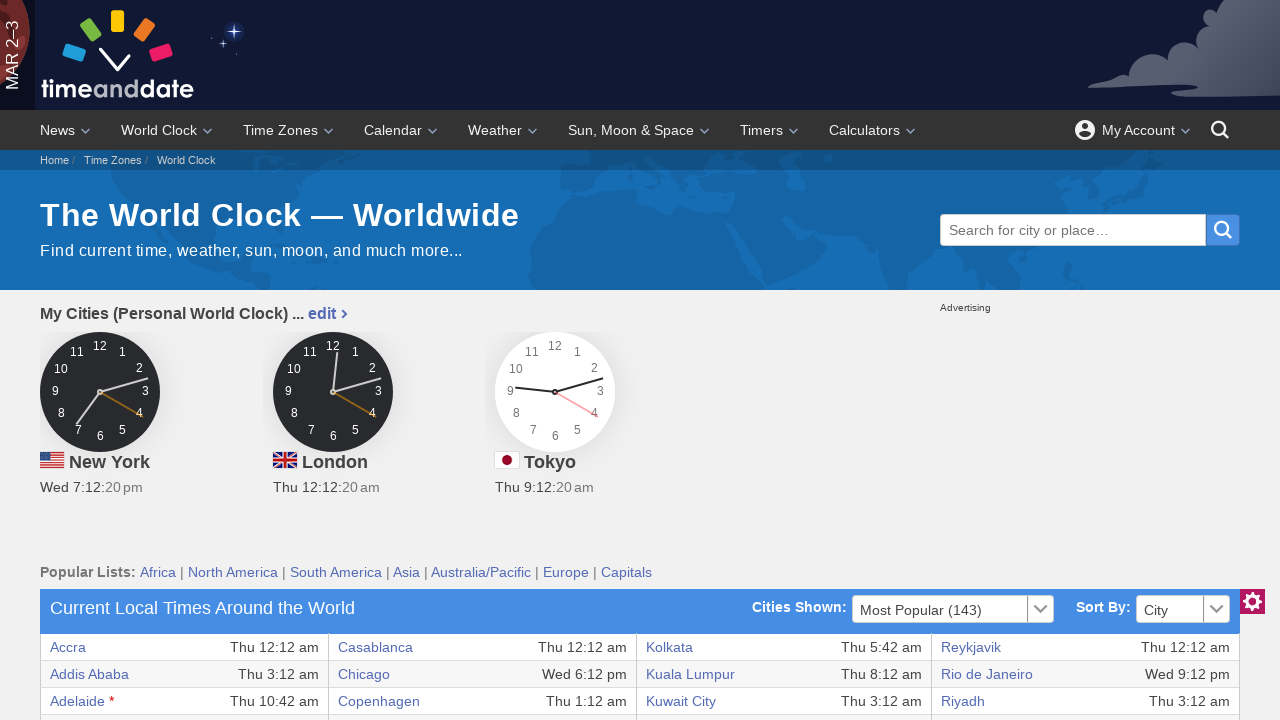

Retrieved text content from table cell: 'Manila'
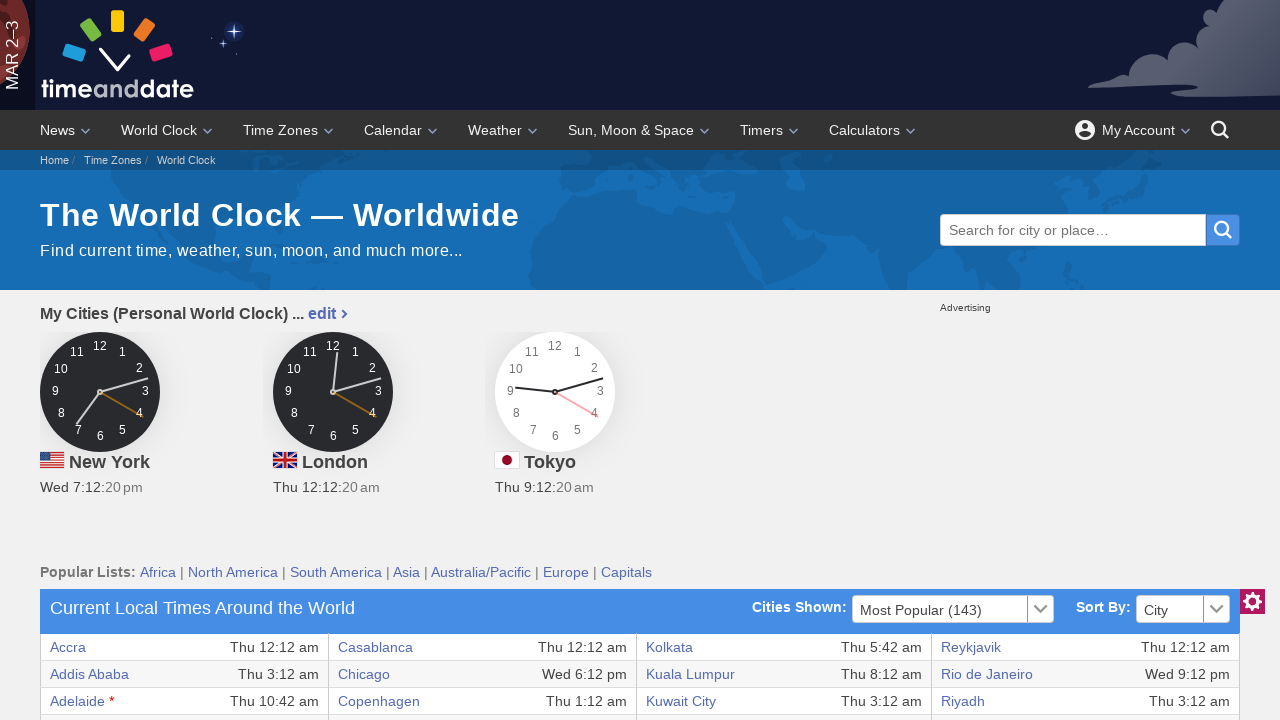

Retrieved text content from table cell: 'Thu 8:12 am'
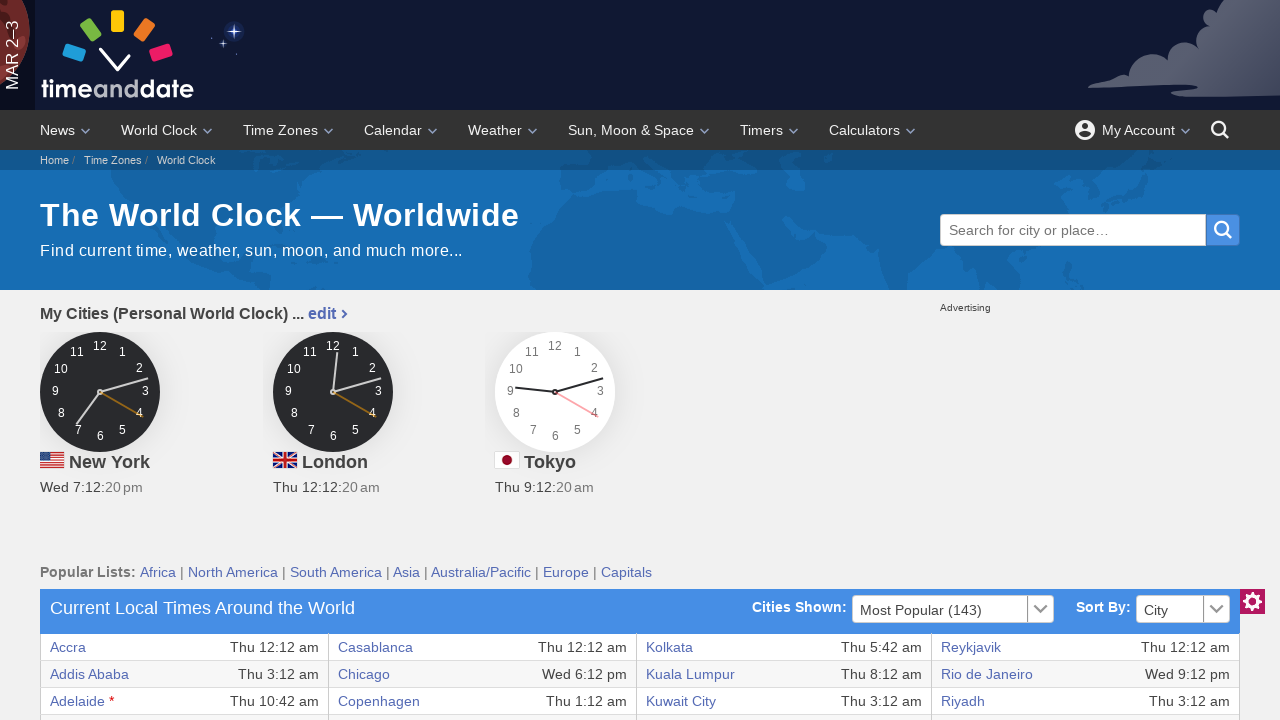

Retrieved text content from table cell: 'Singapore'
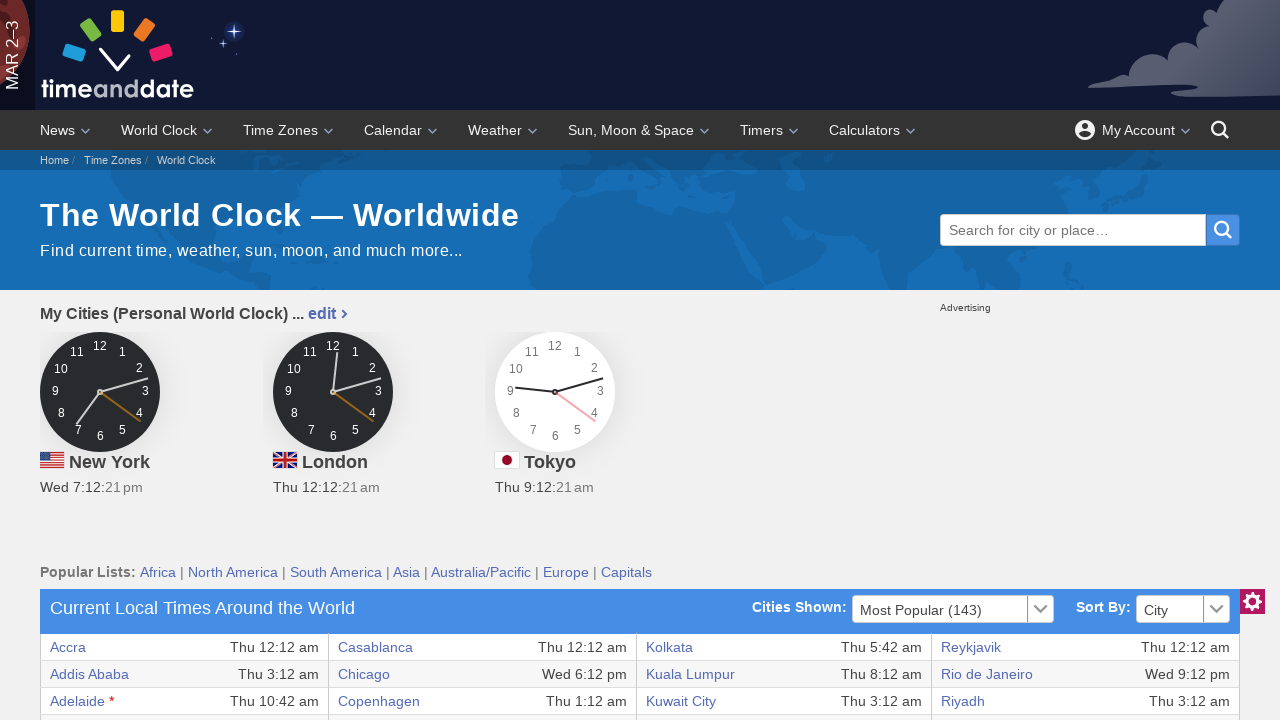

Retrieved text content from table cell: 'Thu 8:12 am'
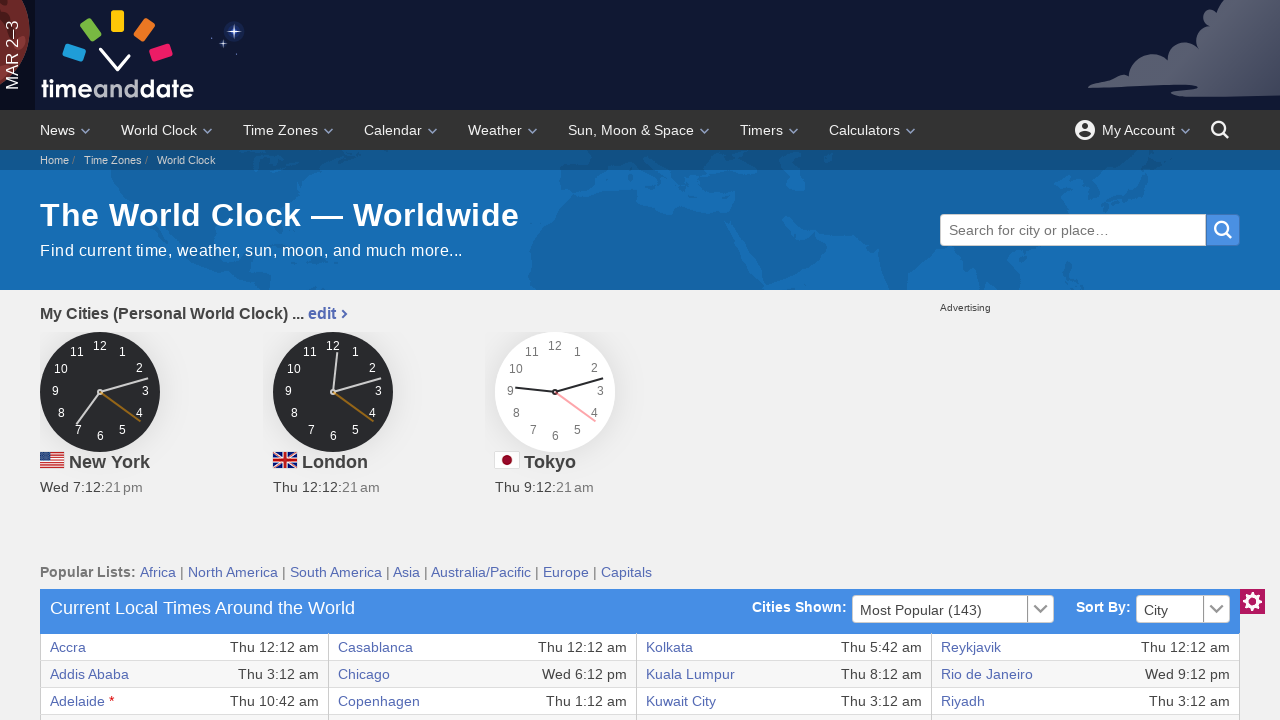

Accessed row with 8 cells
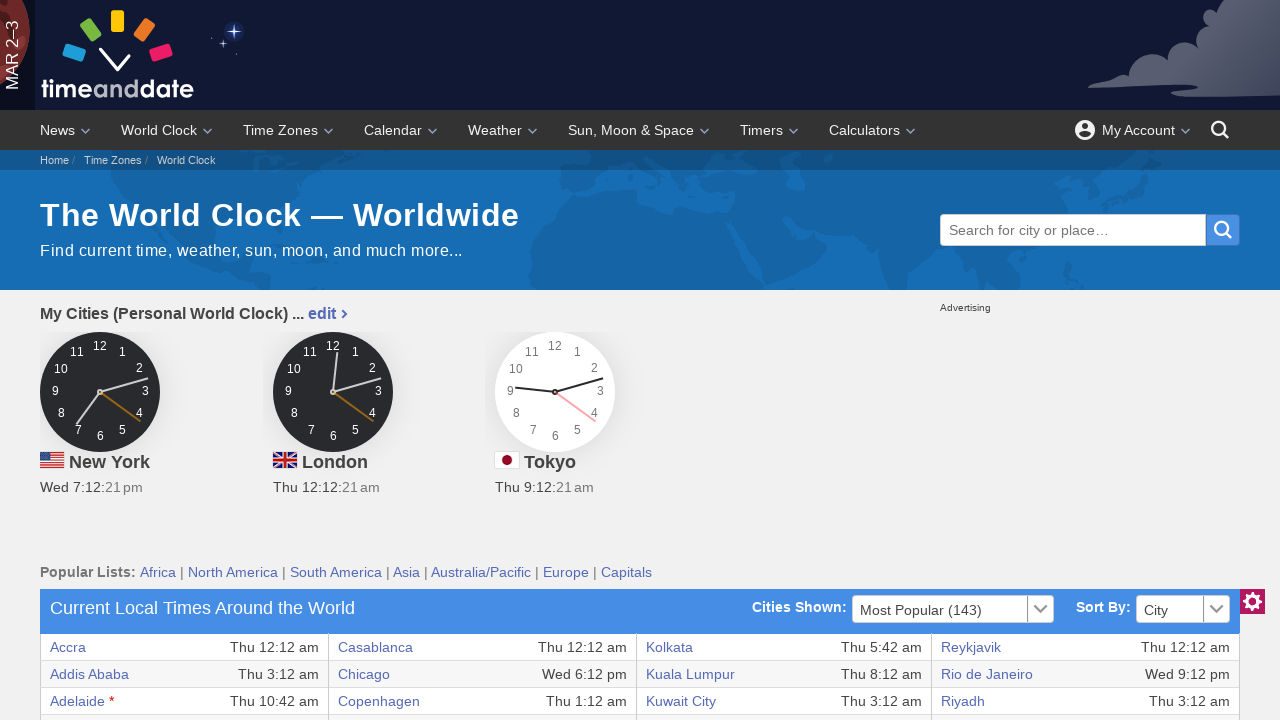

Retrieved text content from table cell: 'Baghdad'
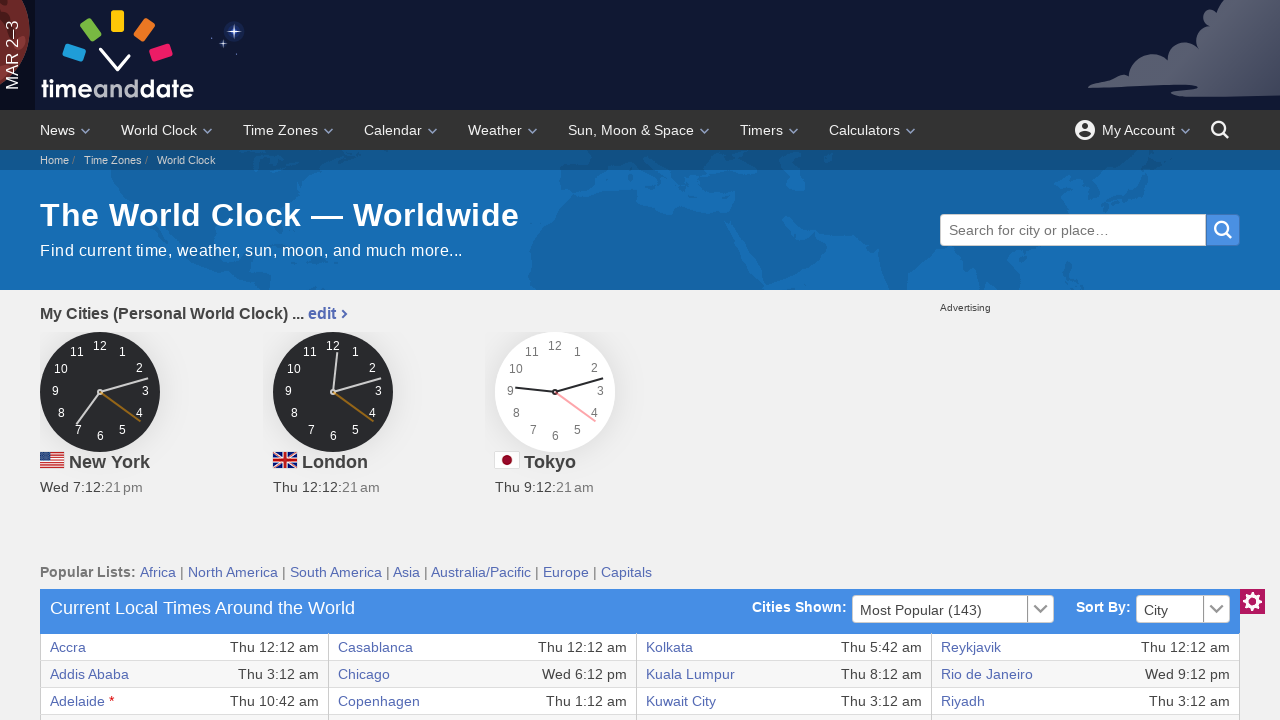

Retrieved text content from table cell: 'Thu 3:12 am'
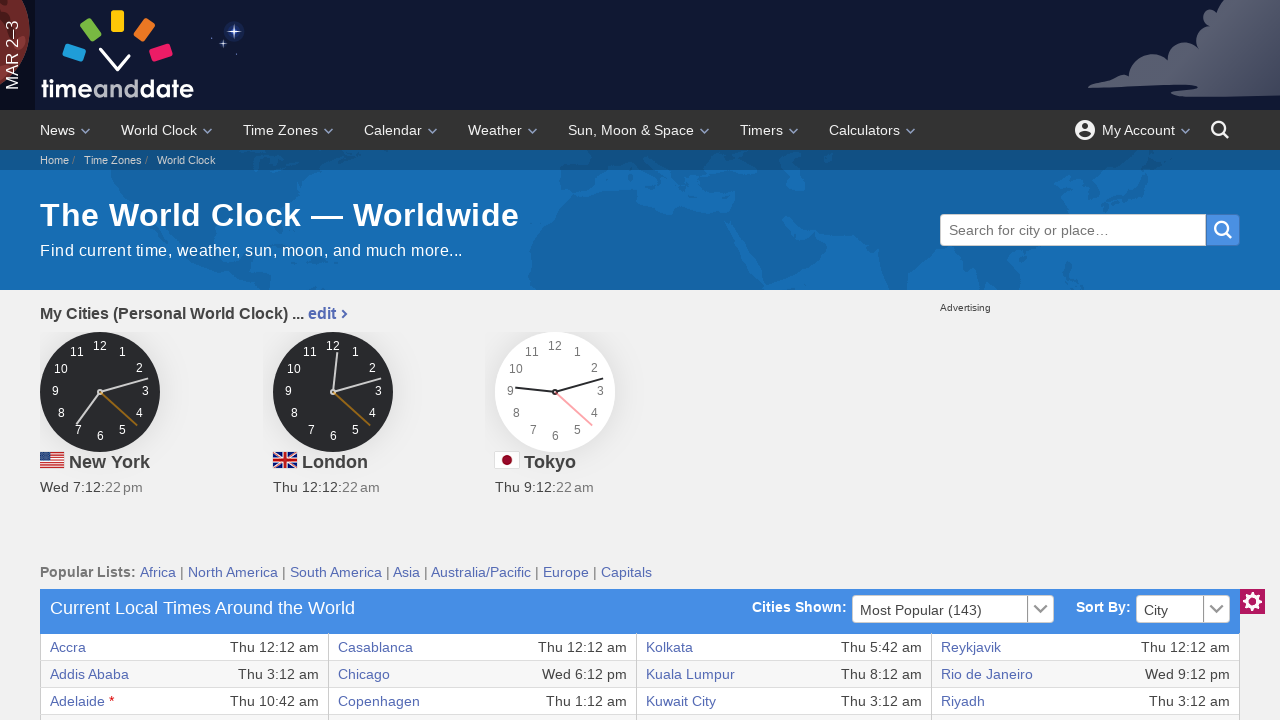

Retrieved text content from table cell: 'Halifax'
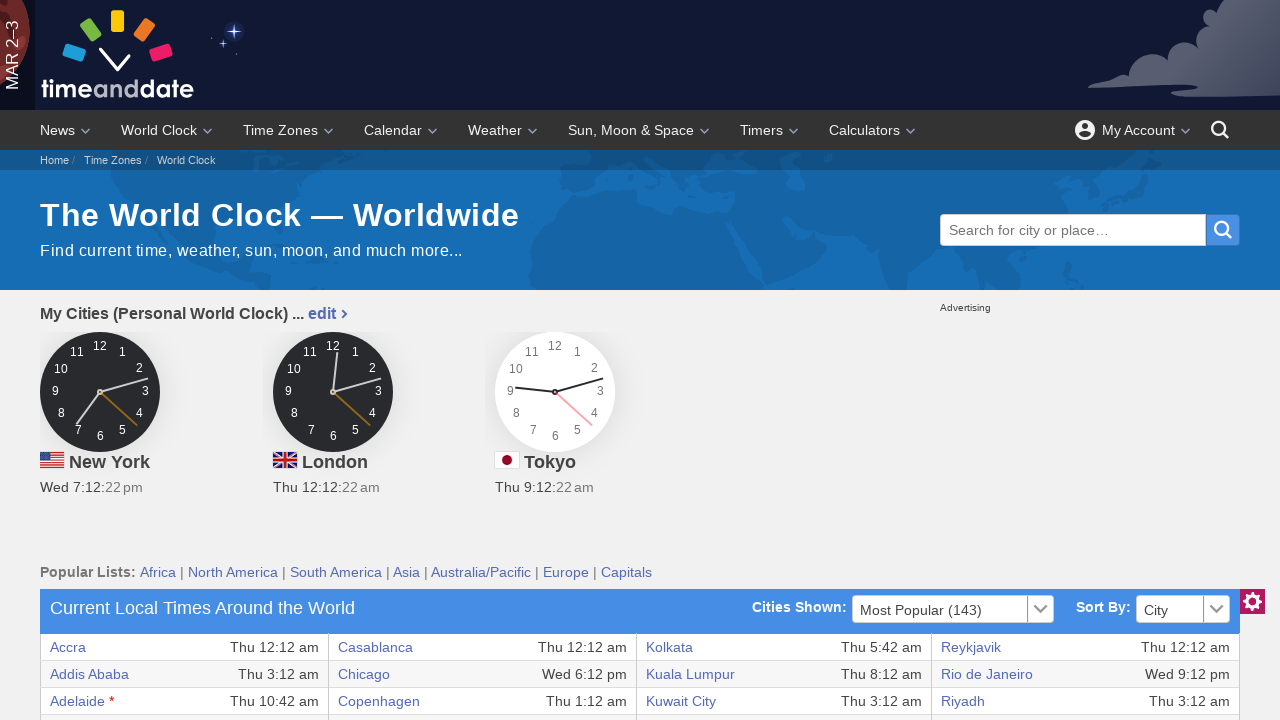

Retrieved text content from table cell: 'Wed 8:12 pm'
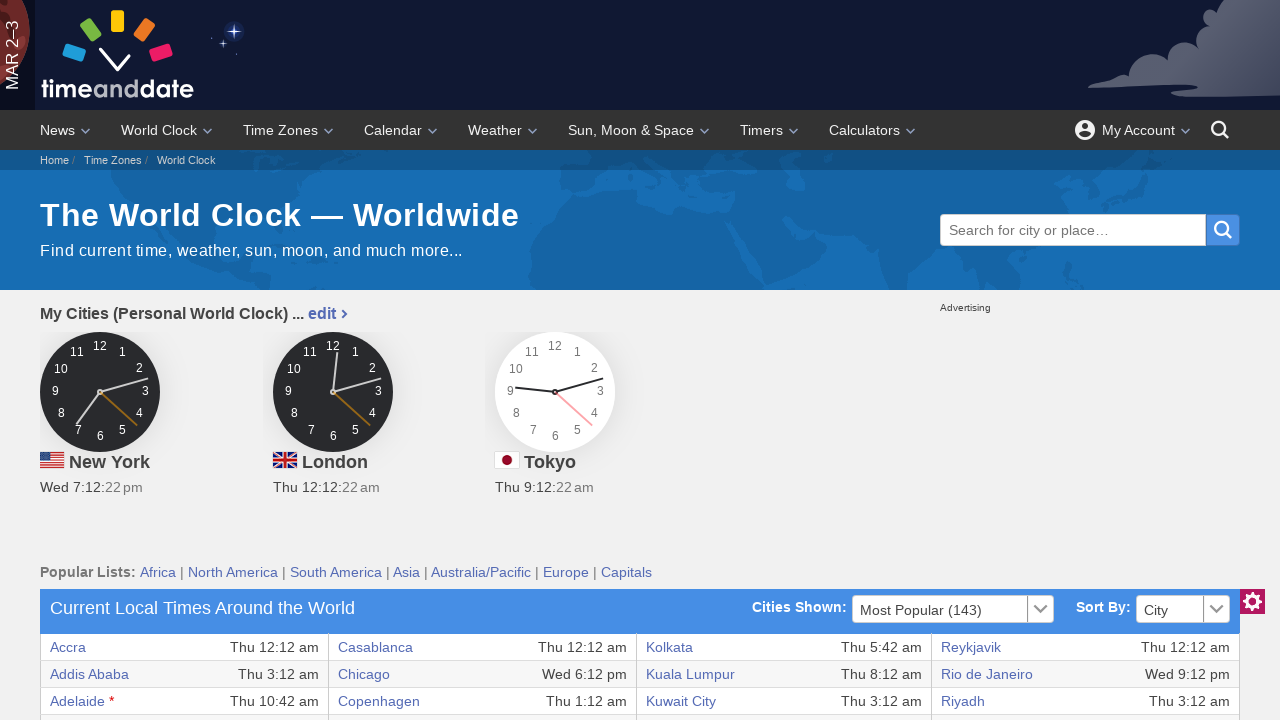

Retrieved text content from table cell: 'Melbourne *'
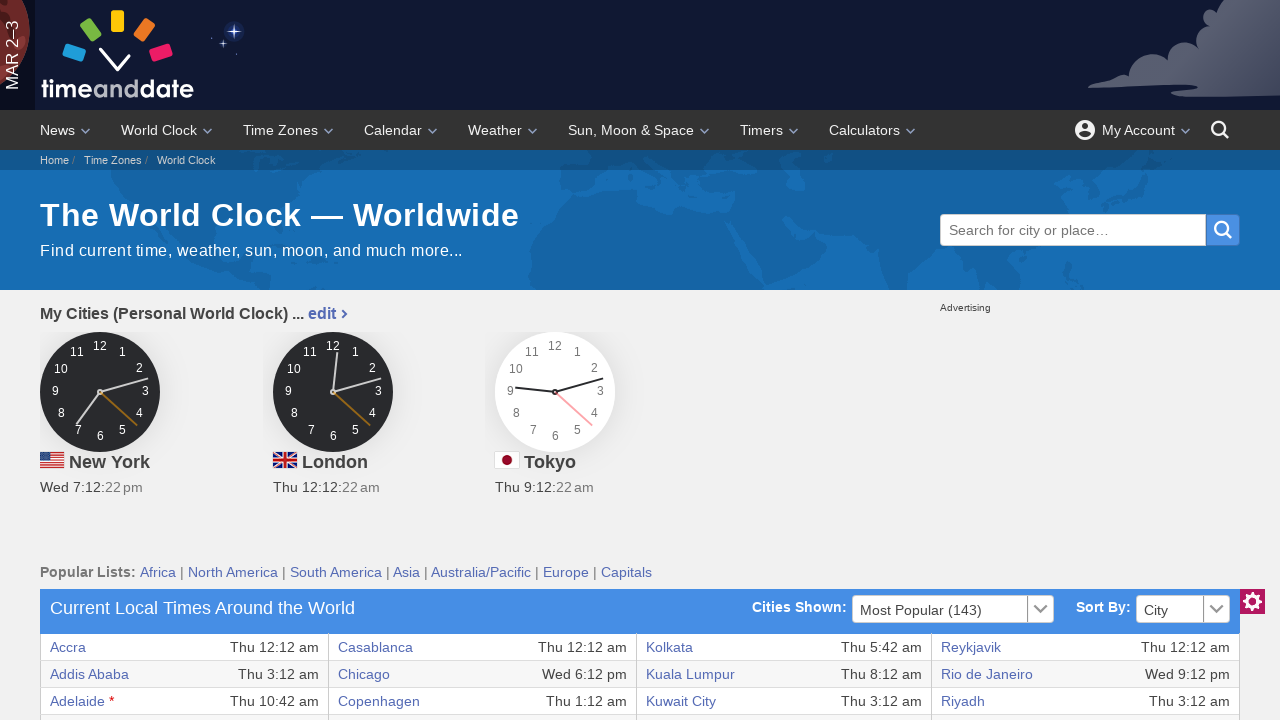

Retrieved text content from table cell: 'Thu 11:12 am'
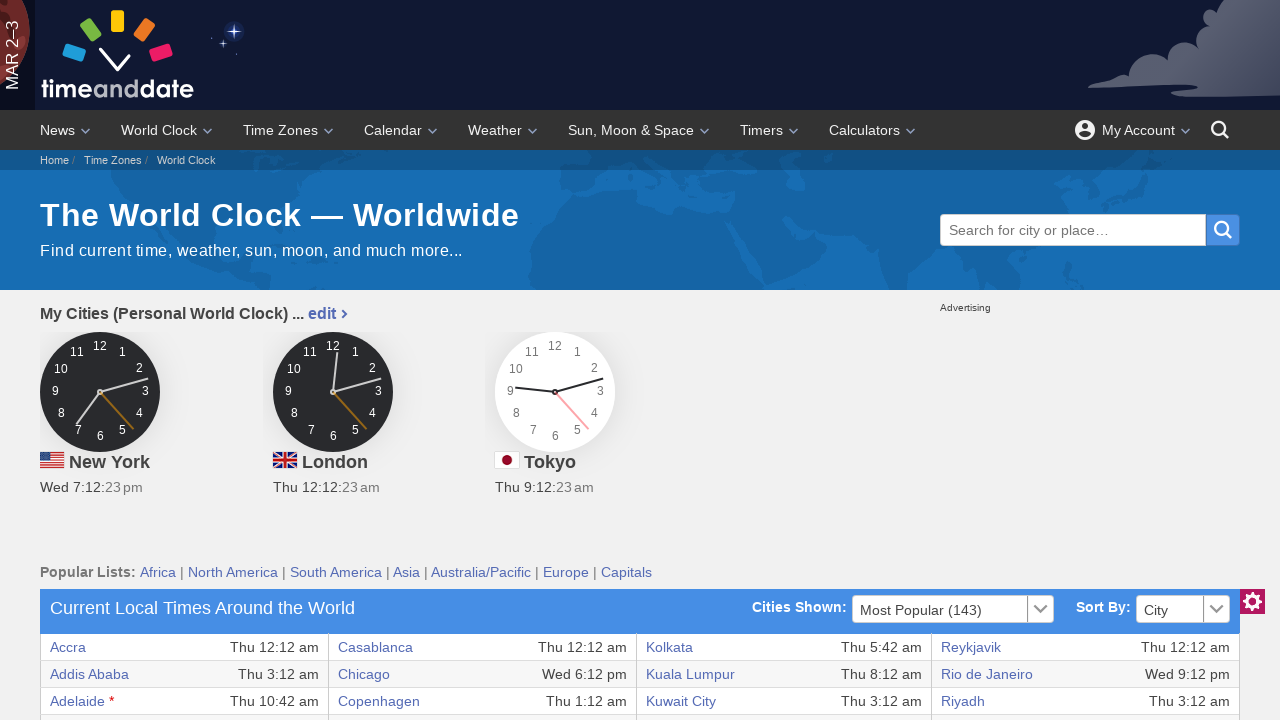

Retrieved text content from table cell: 'Sofia'
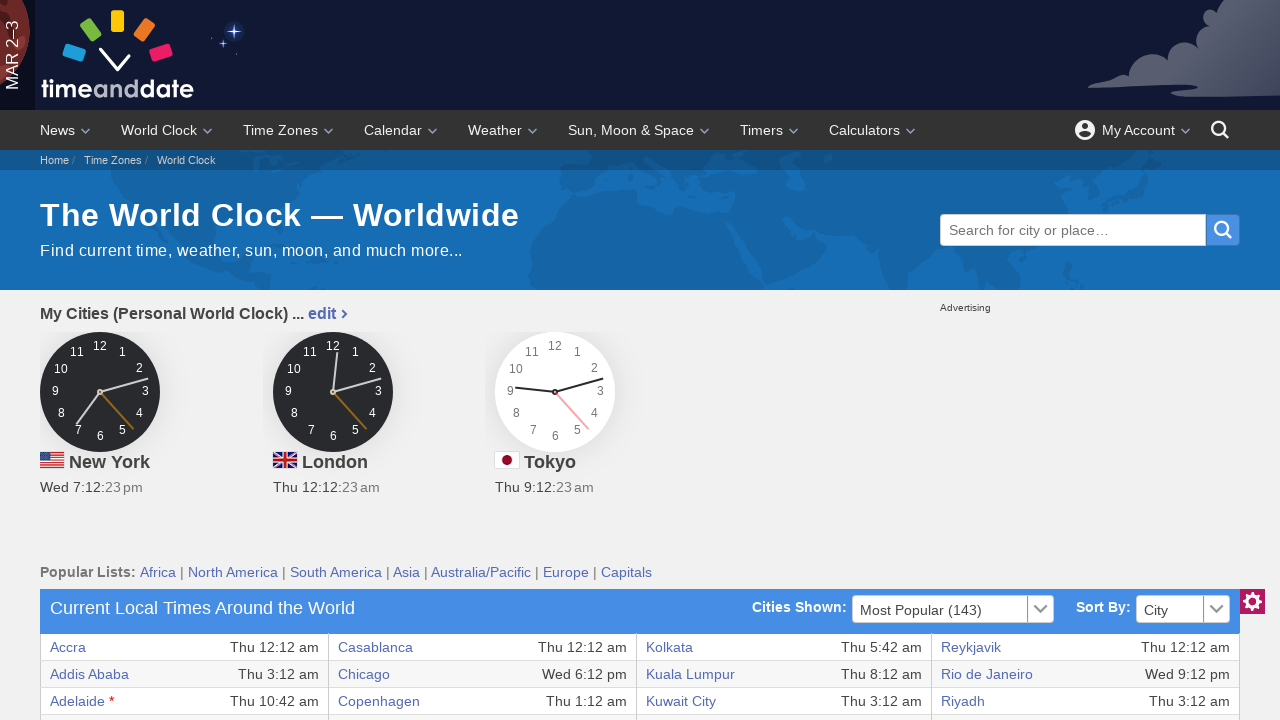

Retrieved text content from table cell: 'Thu 2:12 am'
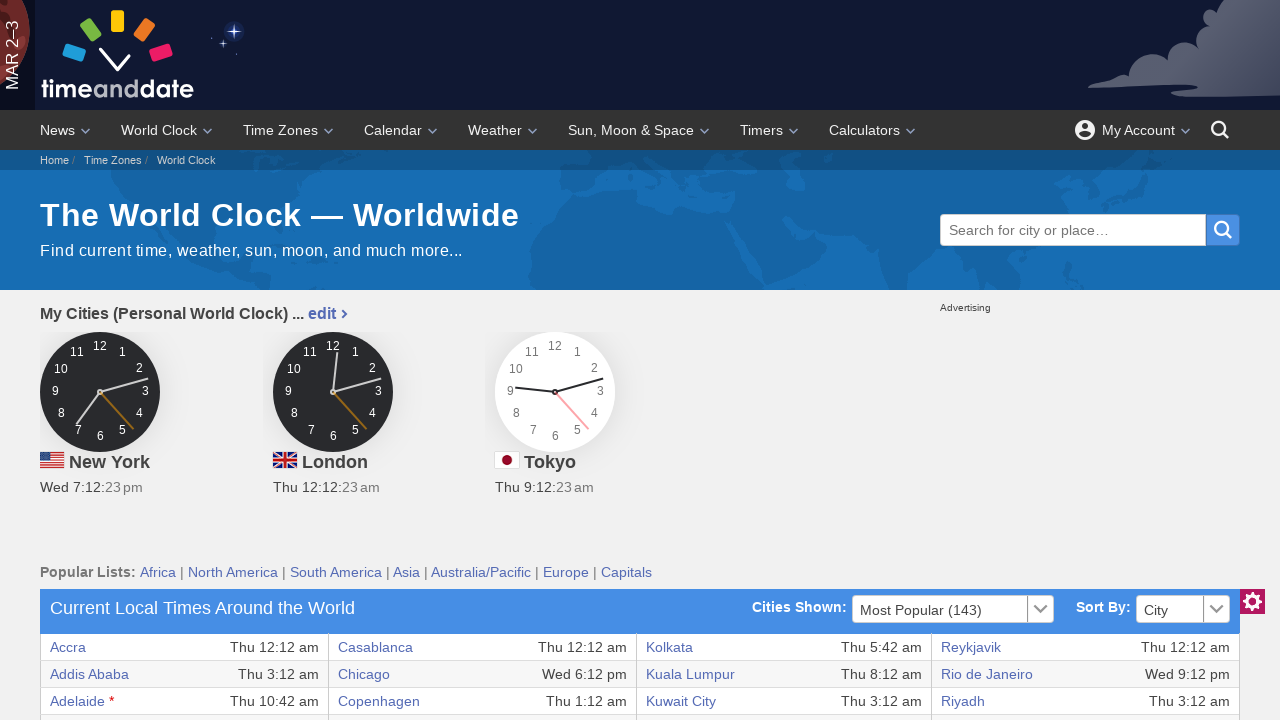

Accessed row with 8 cells
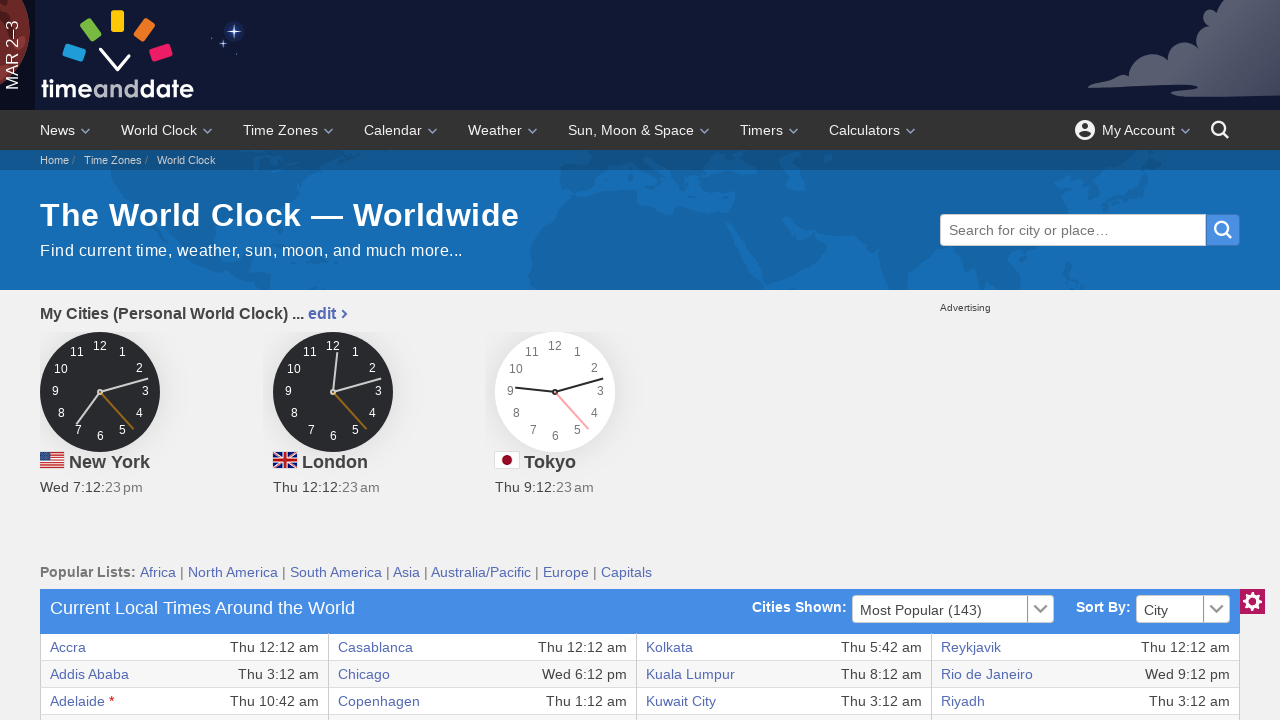

Retrieved text content from table cell: 'Bangkok'
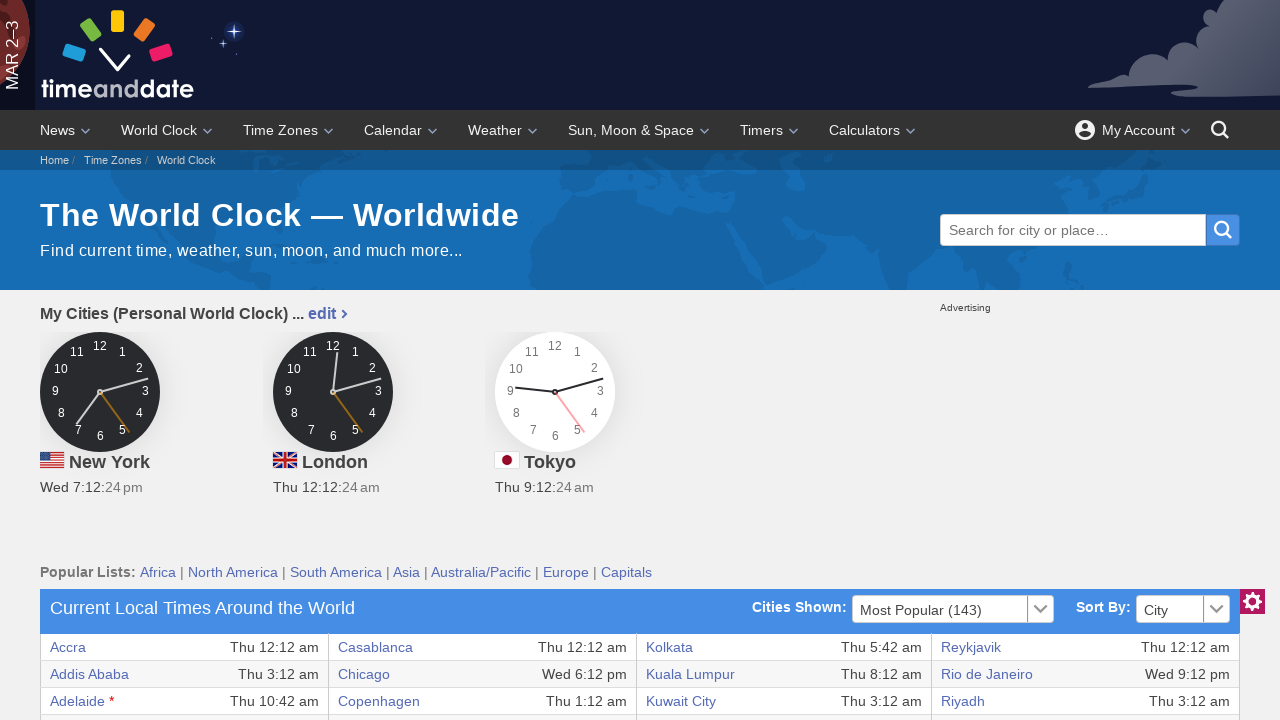

Retrieved text content from table cell: 'Thu 7:12 am'
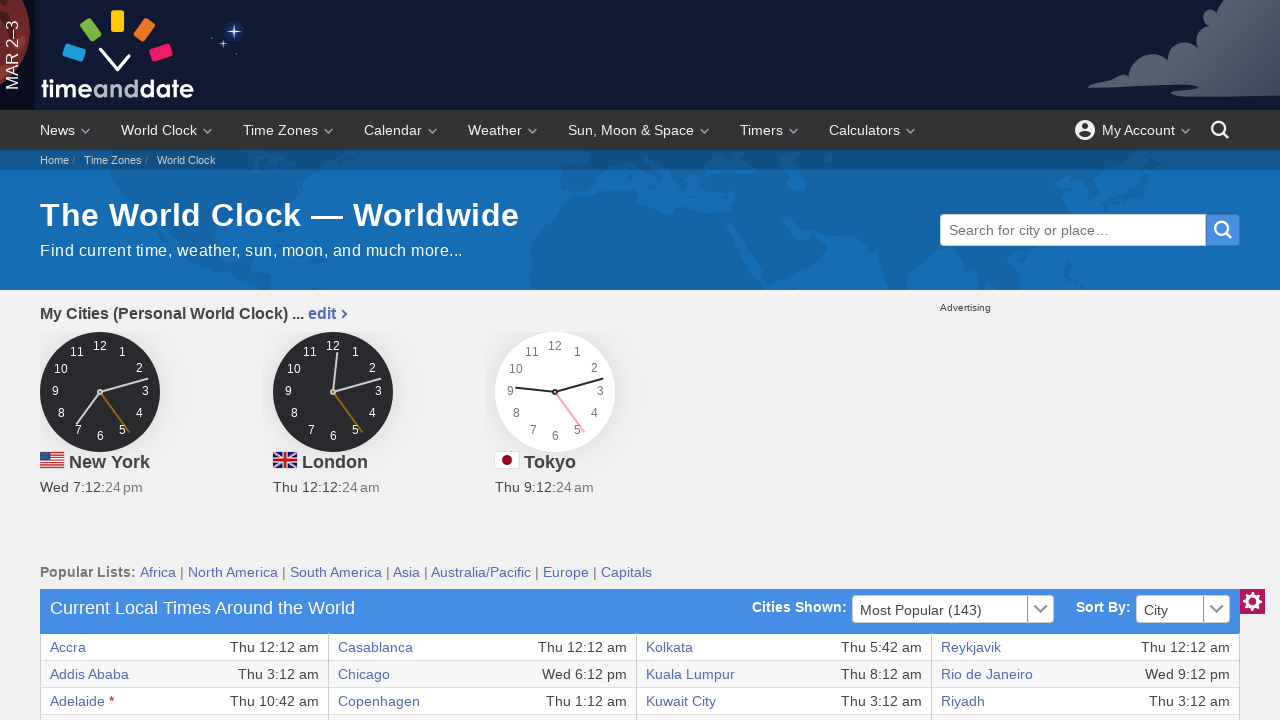

Retrieved text content from table cell: 'Hanoi'
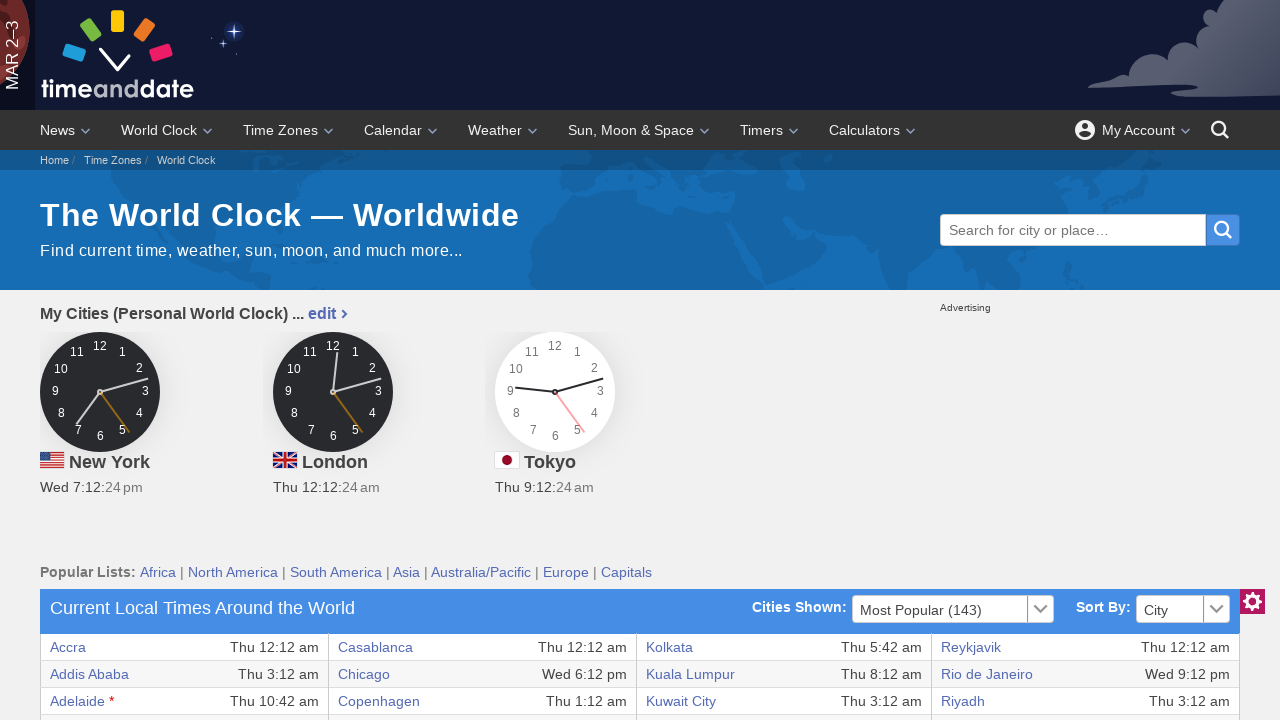

Retrieved text content from table cell: 'Thu 7:12 am'
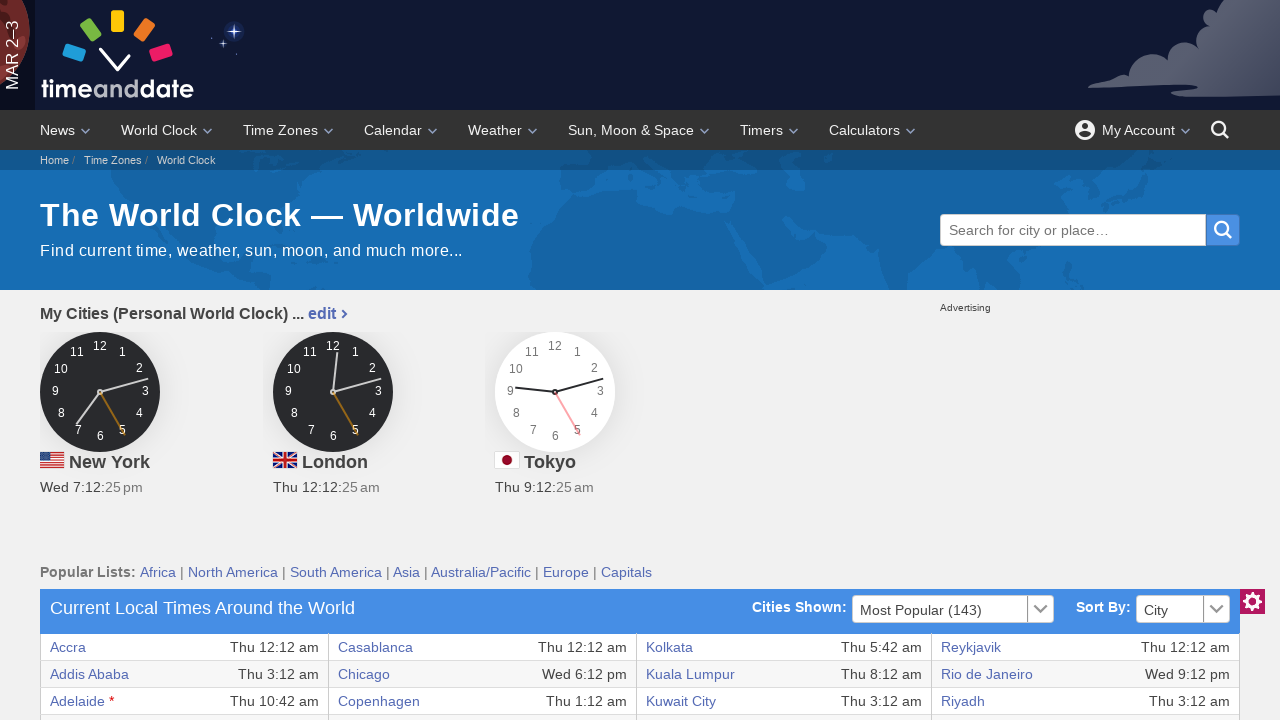

Retrieved text content from table cell: 'Mexico City'
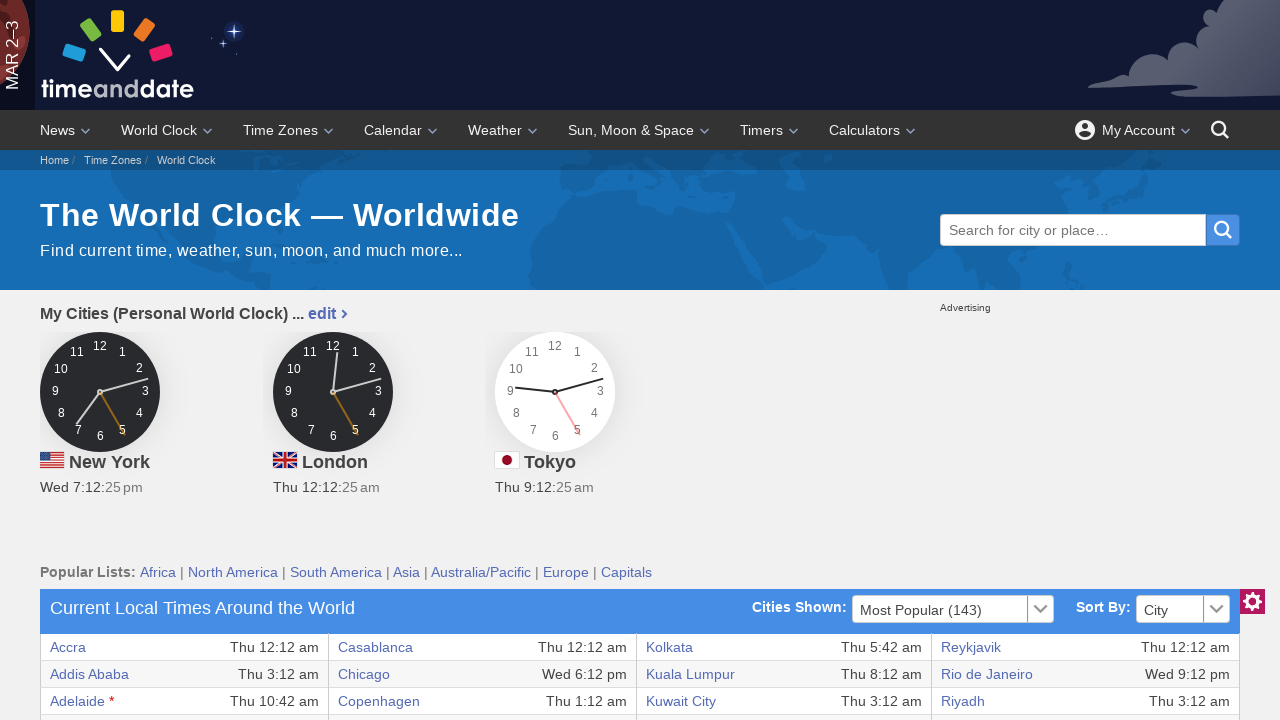

Retrieved text content from table cell: 'Wed 6:12 pm'
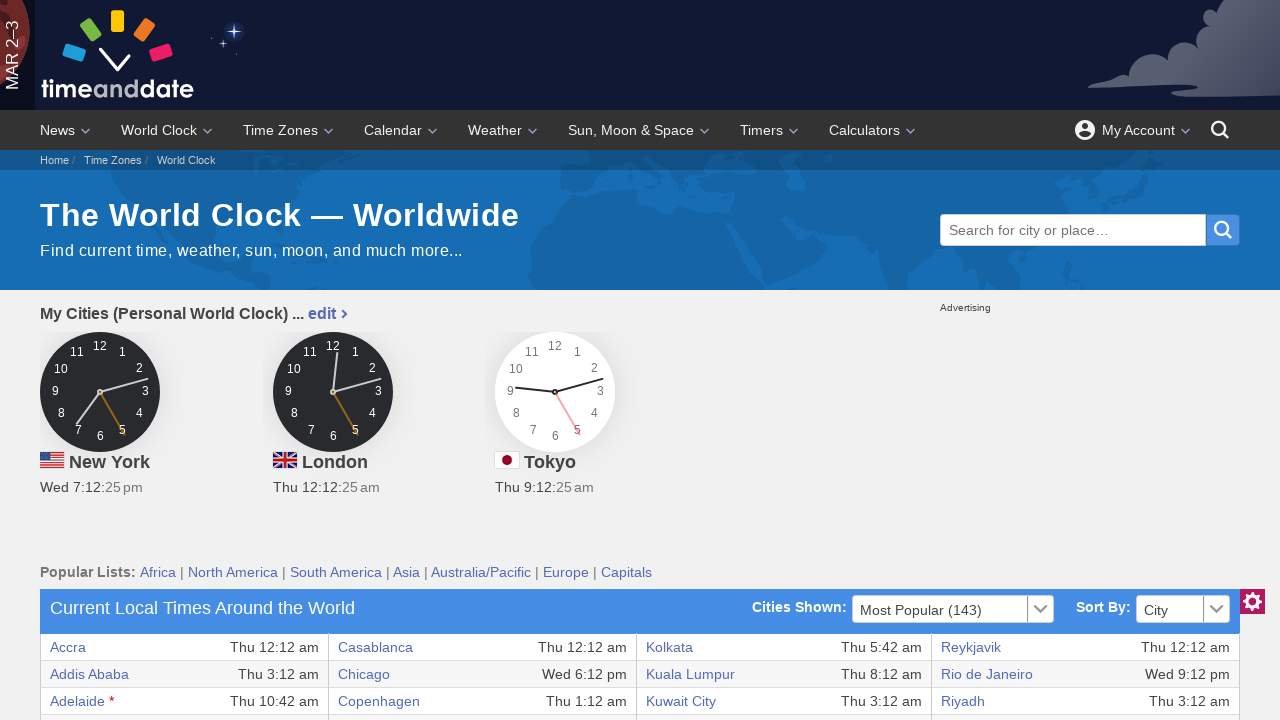

Retrieved text content from table cell: 'St. John's'
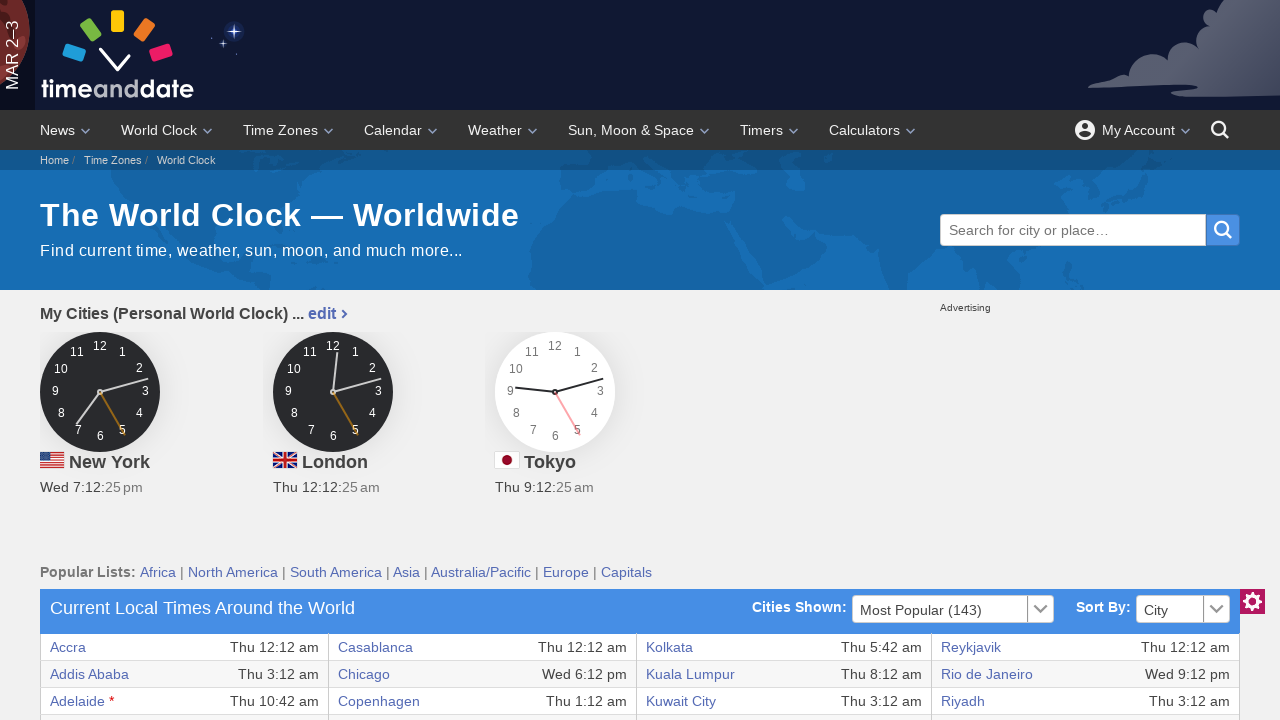

Retrieved text content from table cell: 'Wed 8:42 pm'
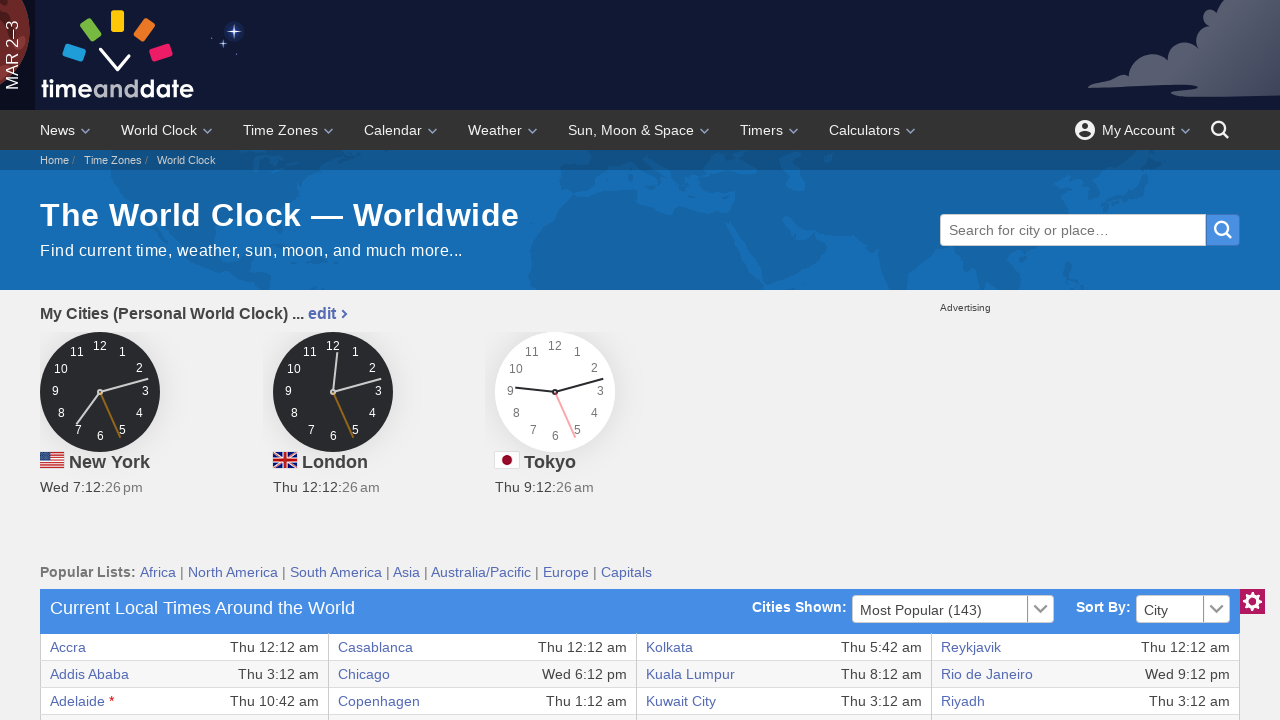

Accessed row with 8 cells
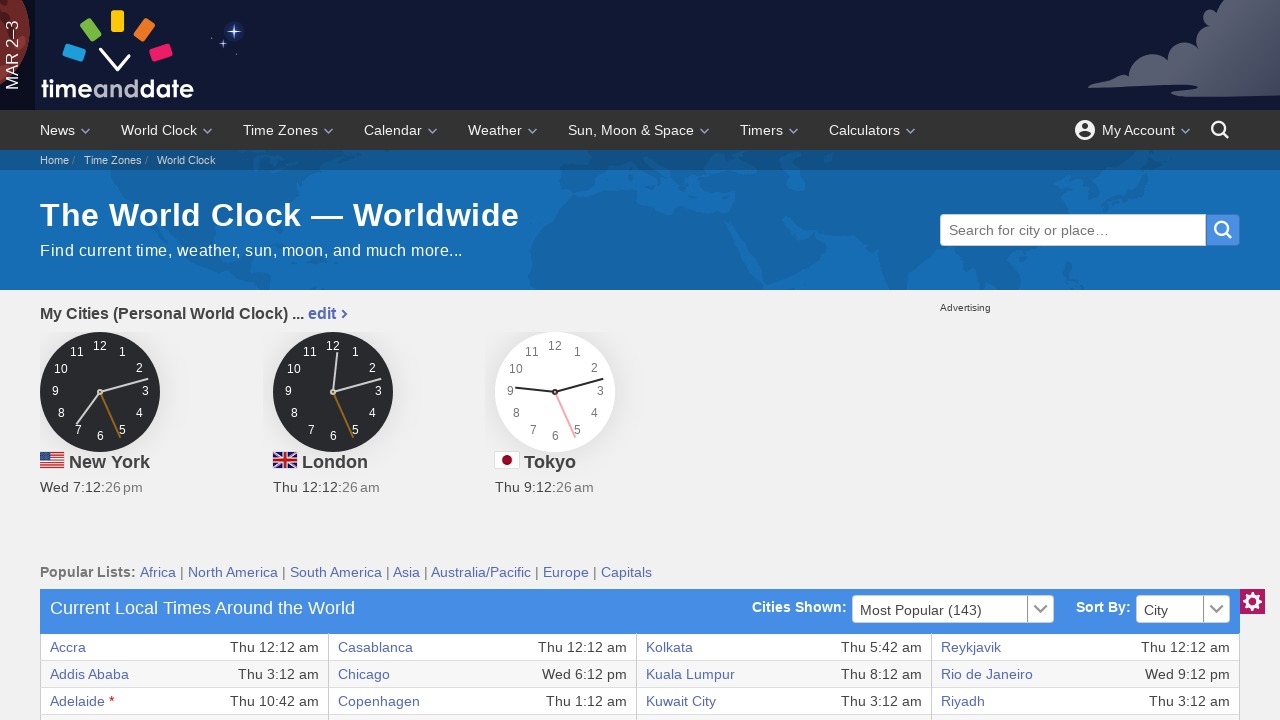

Retrieved text content from table cell: 'Barcelona'
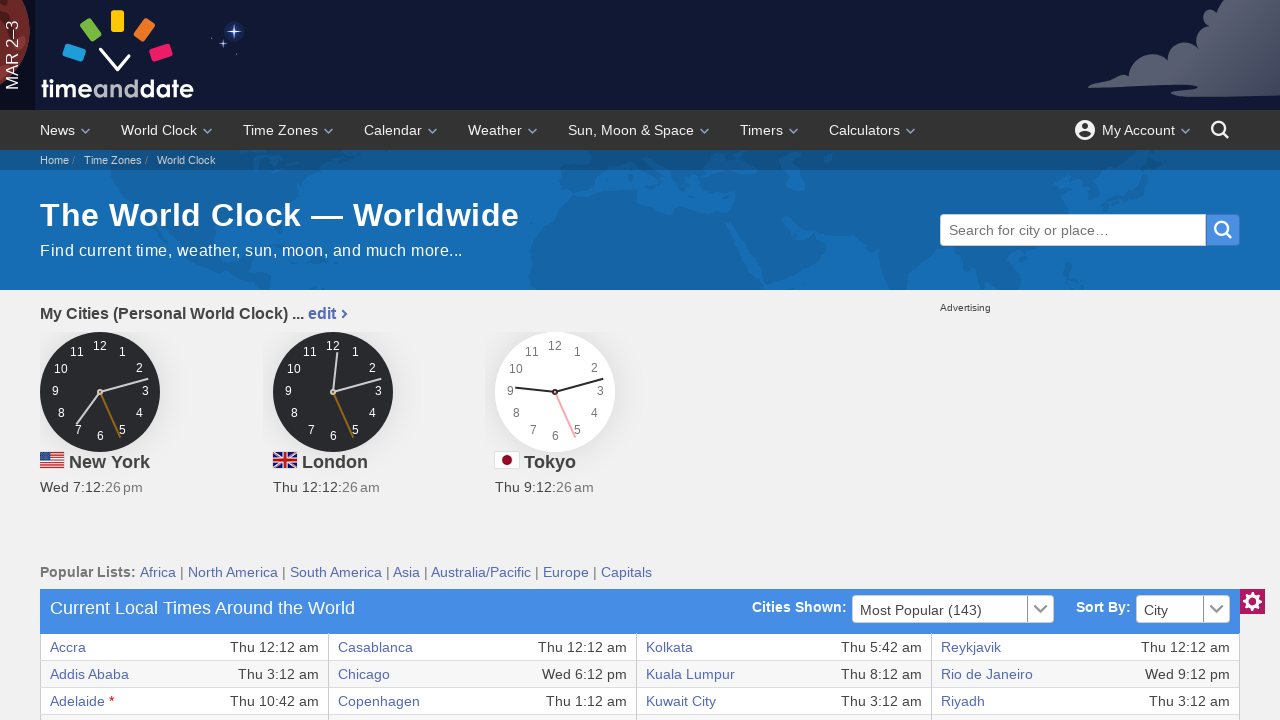

Retrieved text content from table cell: 'Thu 1:12 am'
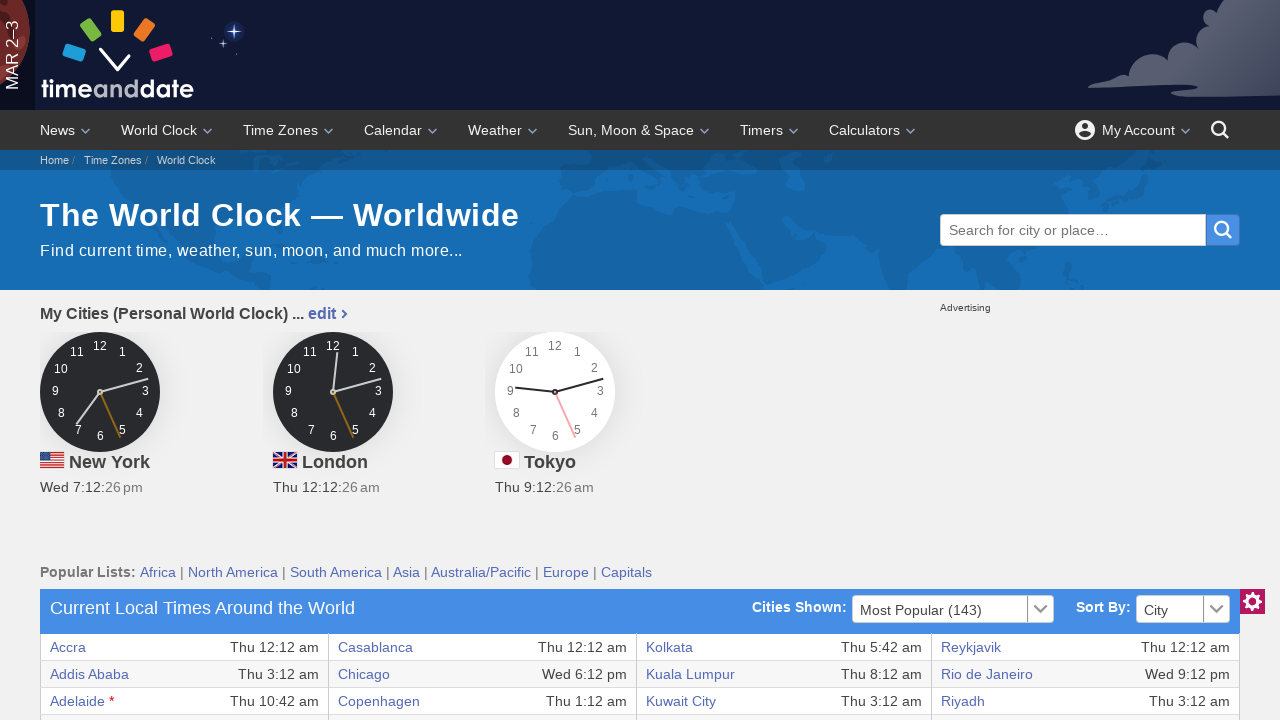

Retrieved text content from table cell: 'Harare'
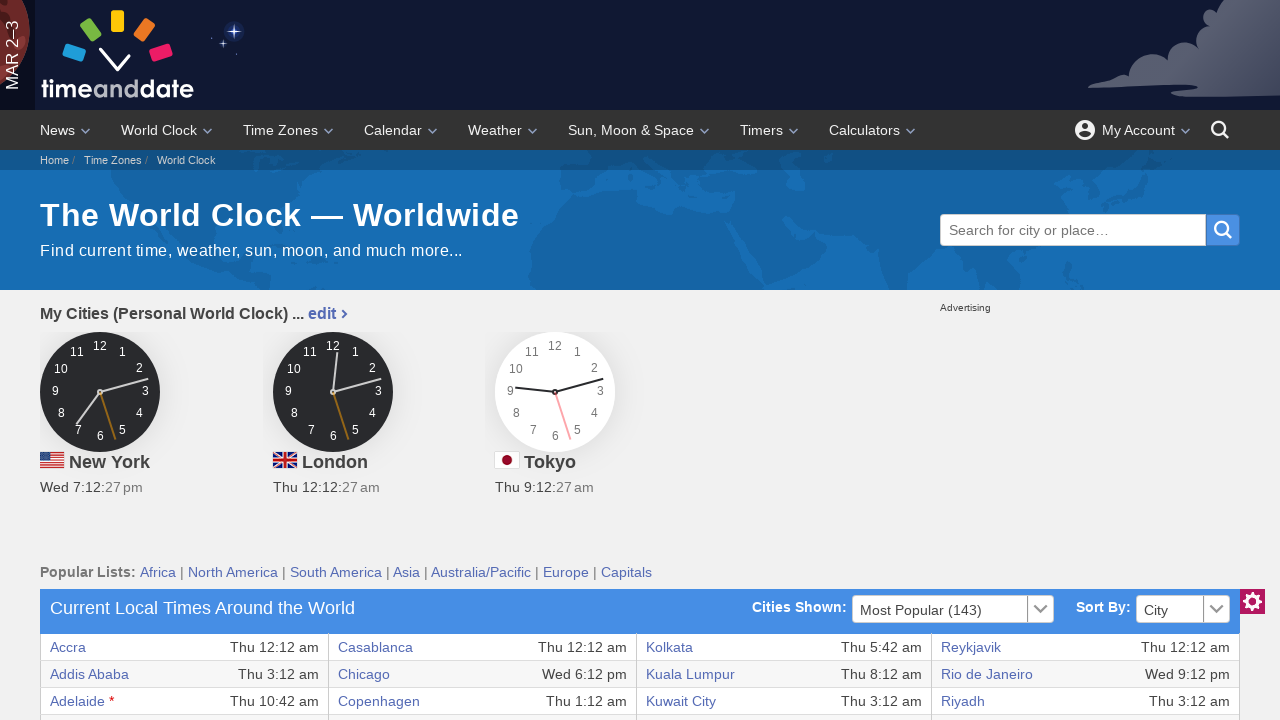

Retrieved text content from table cell: 'Thu 2:12 am'
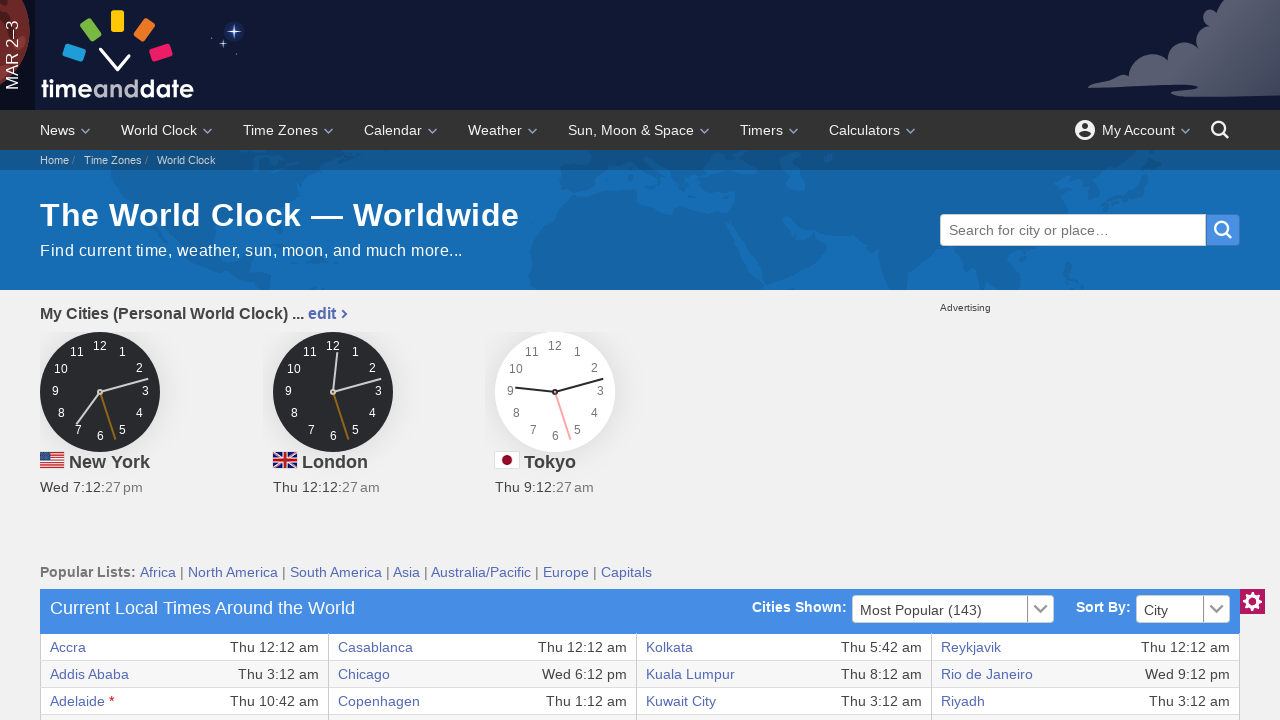

Retrieved text content from table cell: 'Miami'
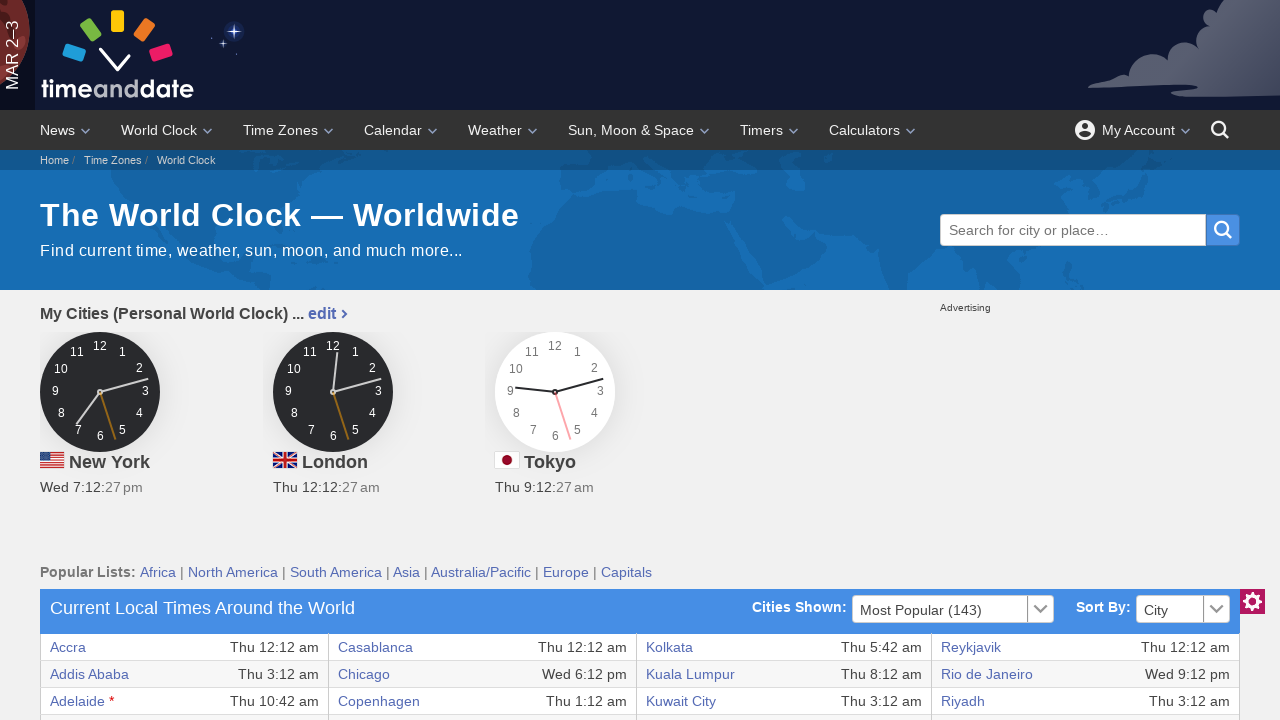

Retrieved text content from table cell: 'Wed 7:12 pm'
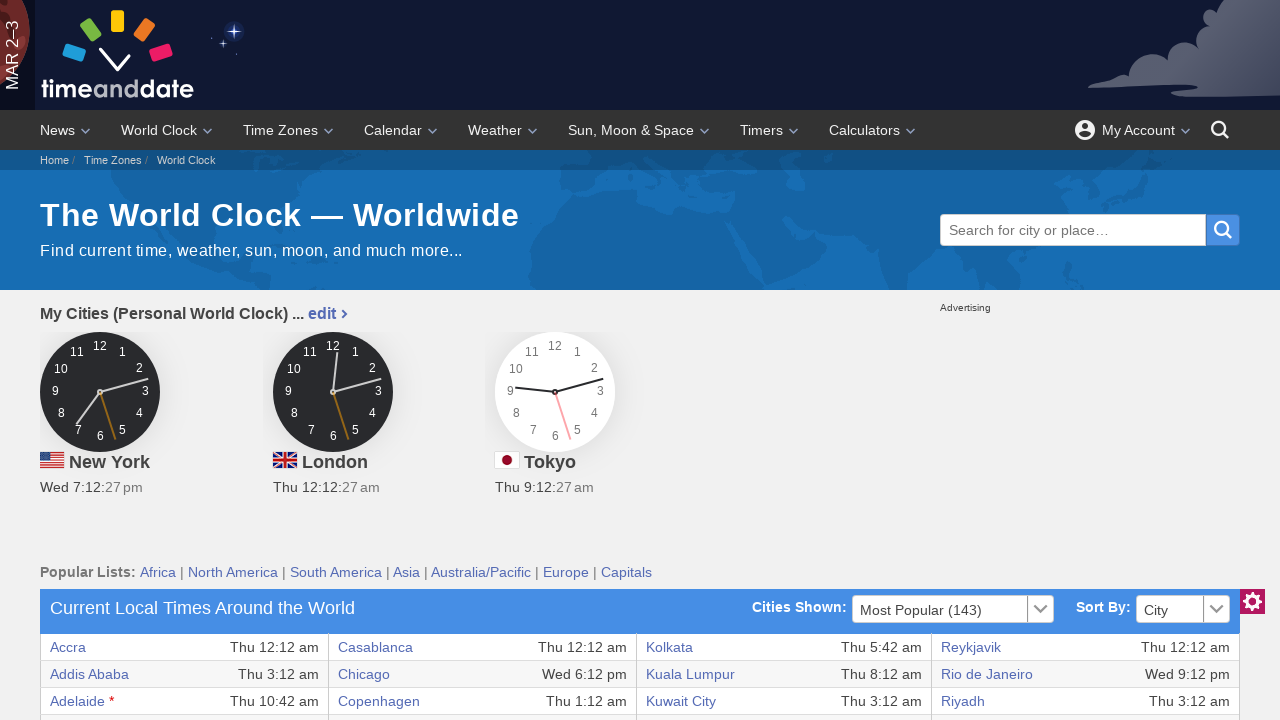

Retrieved text content from table cell: 'Stockholm'
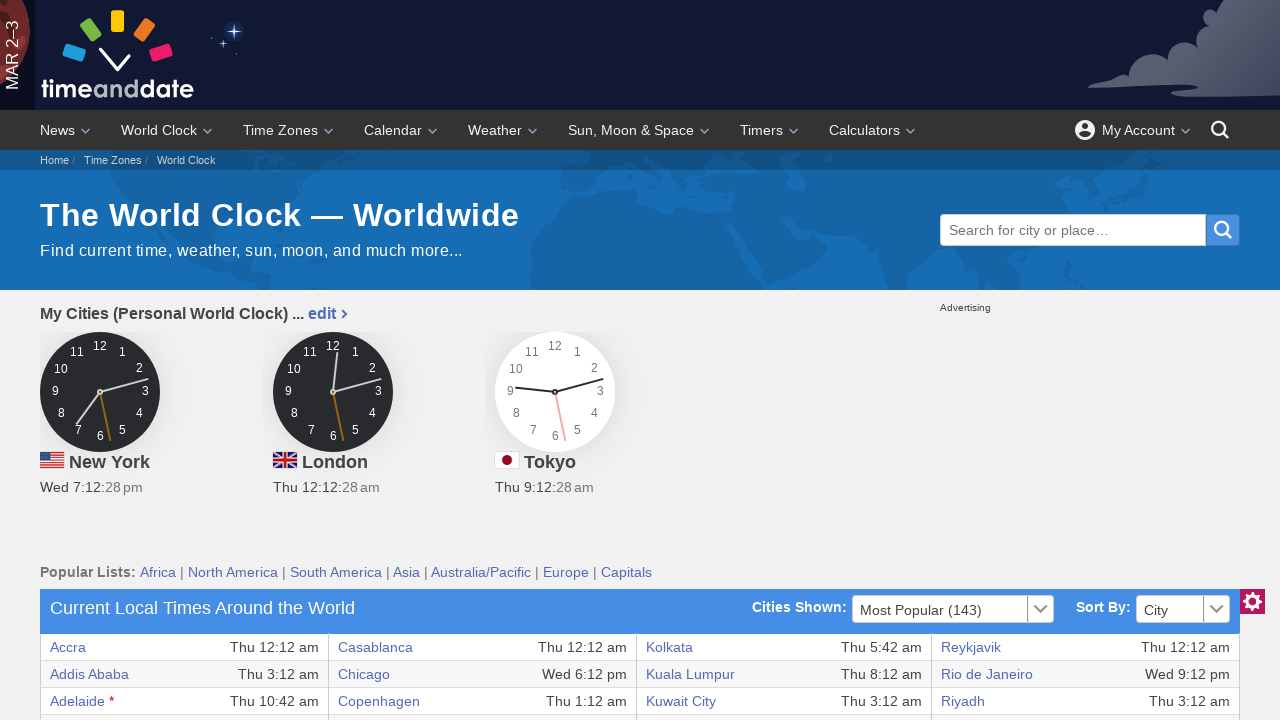

Retrieved text content from table cell: 'Thu 1:12 am'
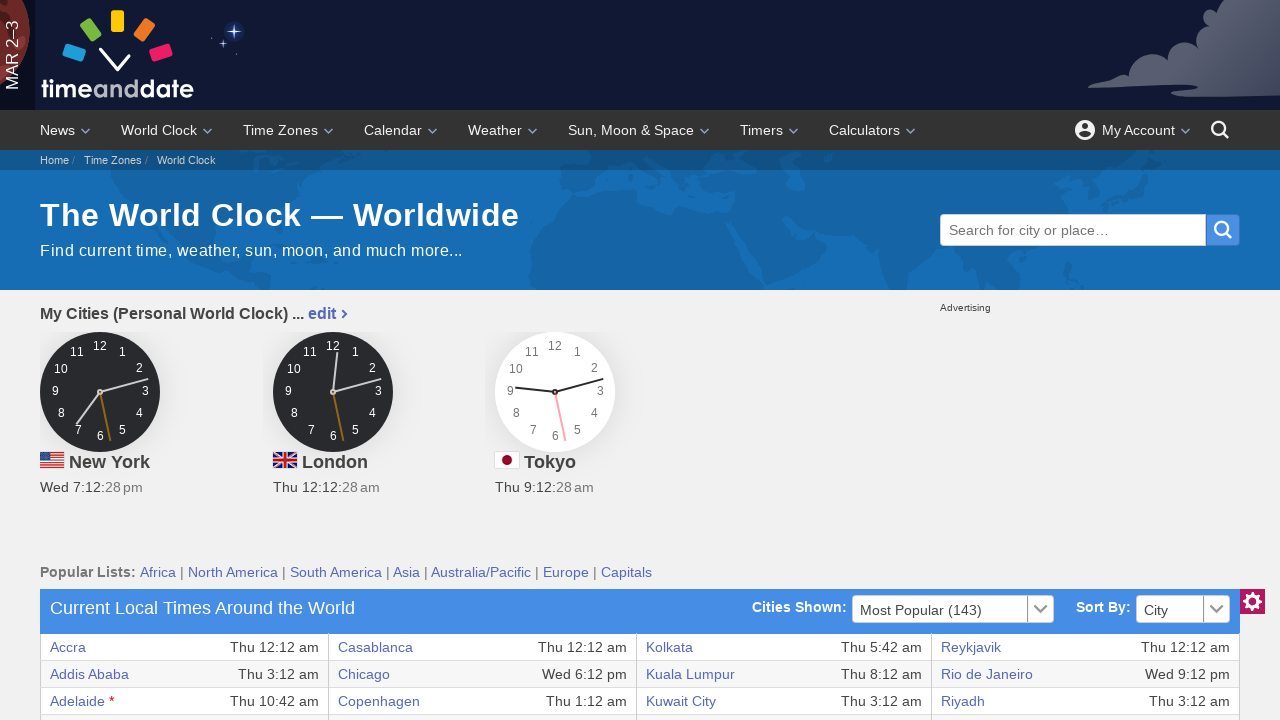

Accessed row with 8 cells
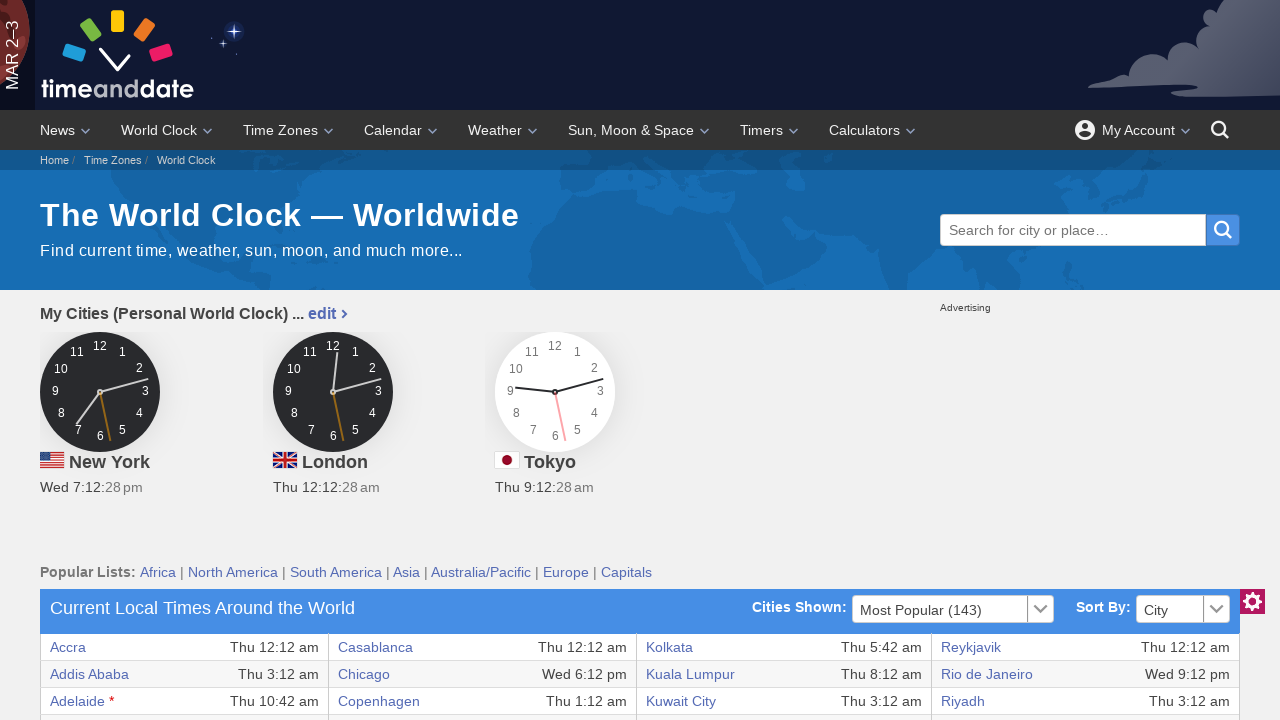

Retrieved text content from table cell: 'Beijing'
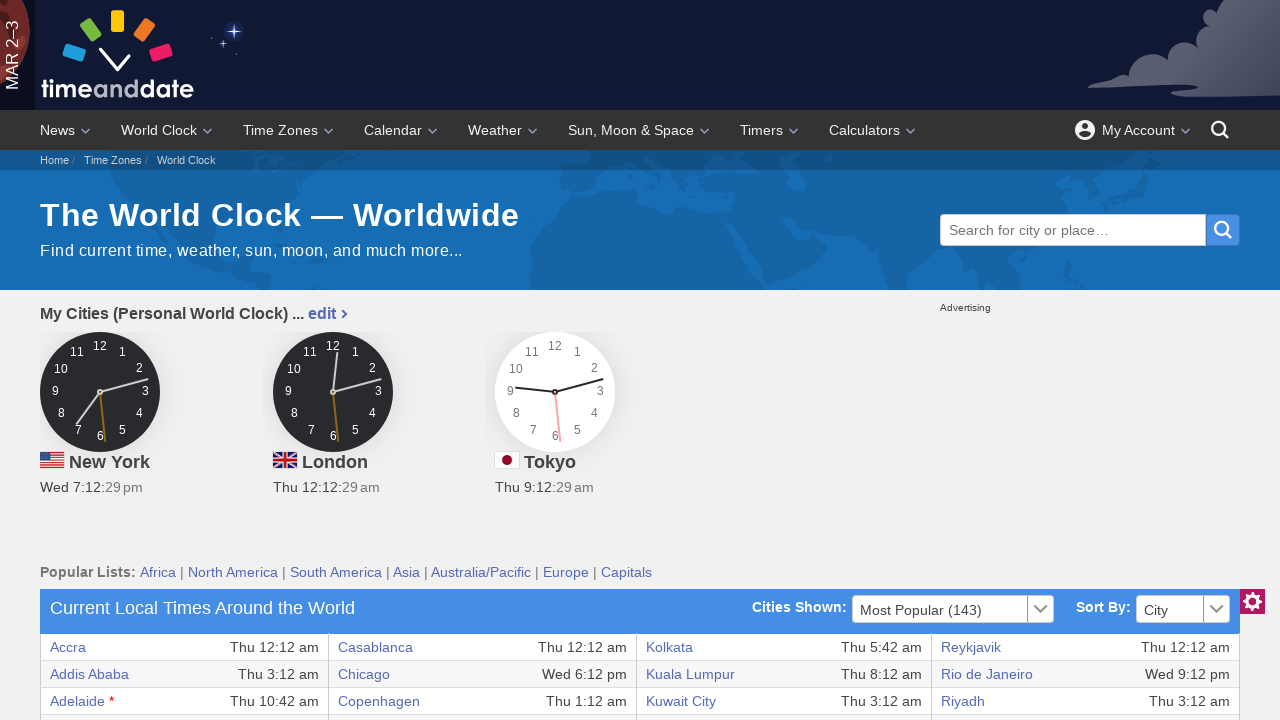

Retrieved text content from table cell: 'Thu 8:12 am'
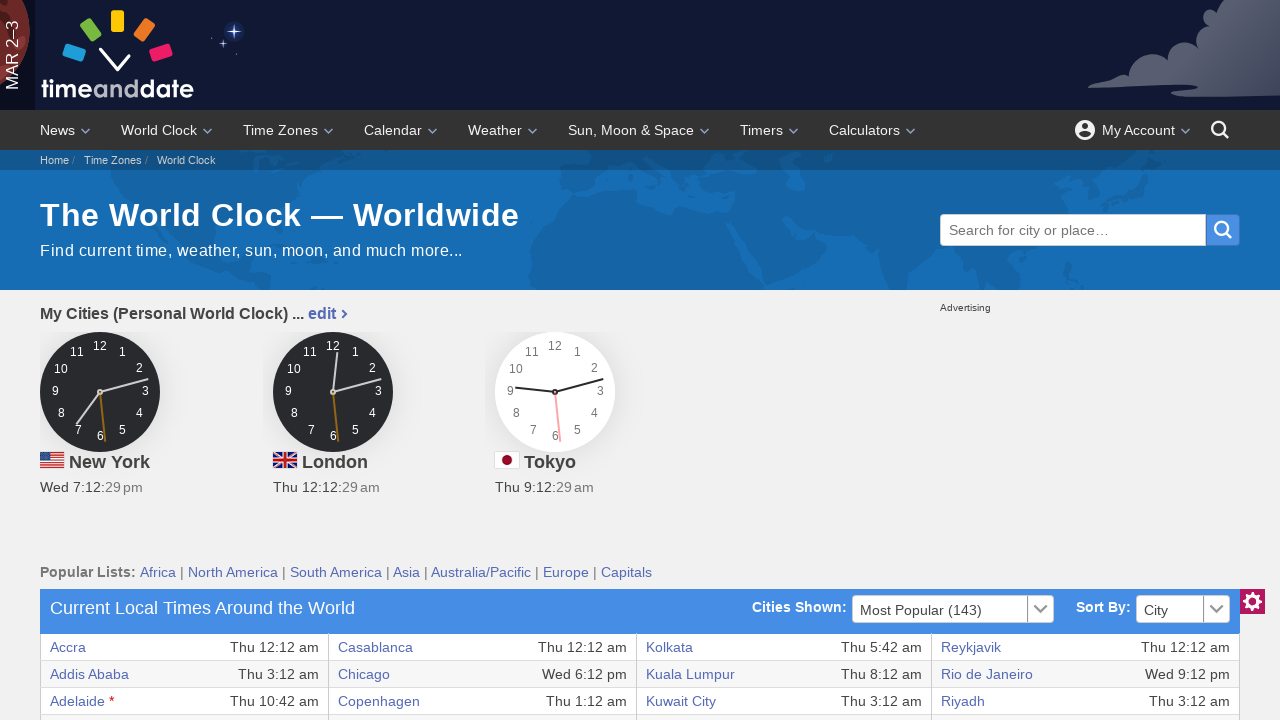

Retrieved text content from table cell: 'Havana'
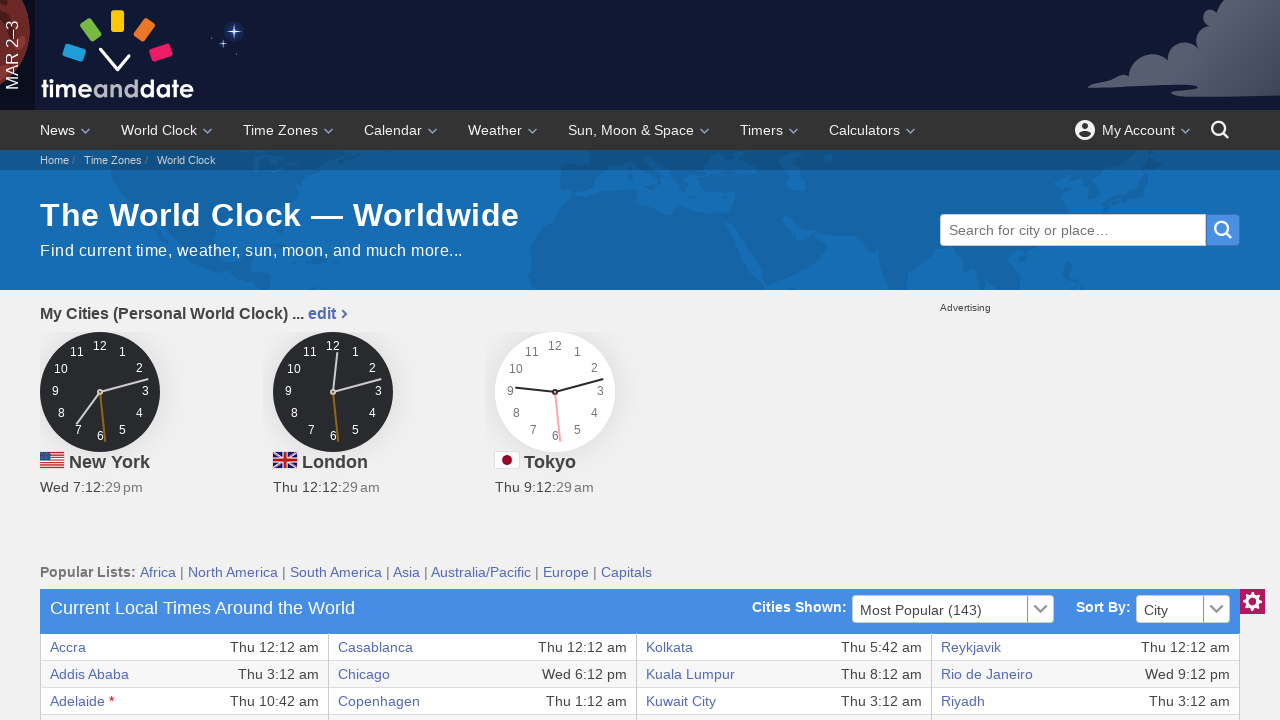

Retrieved text content from table cell: 'Wed 7:12 pm'
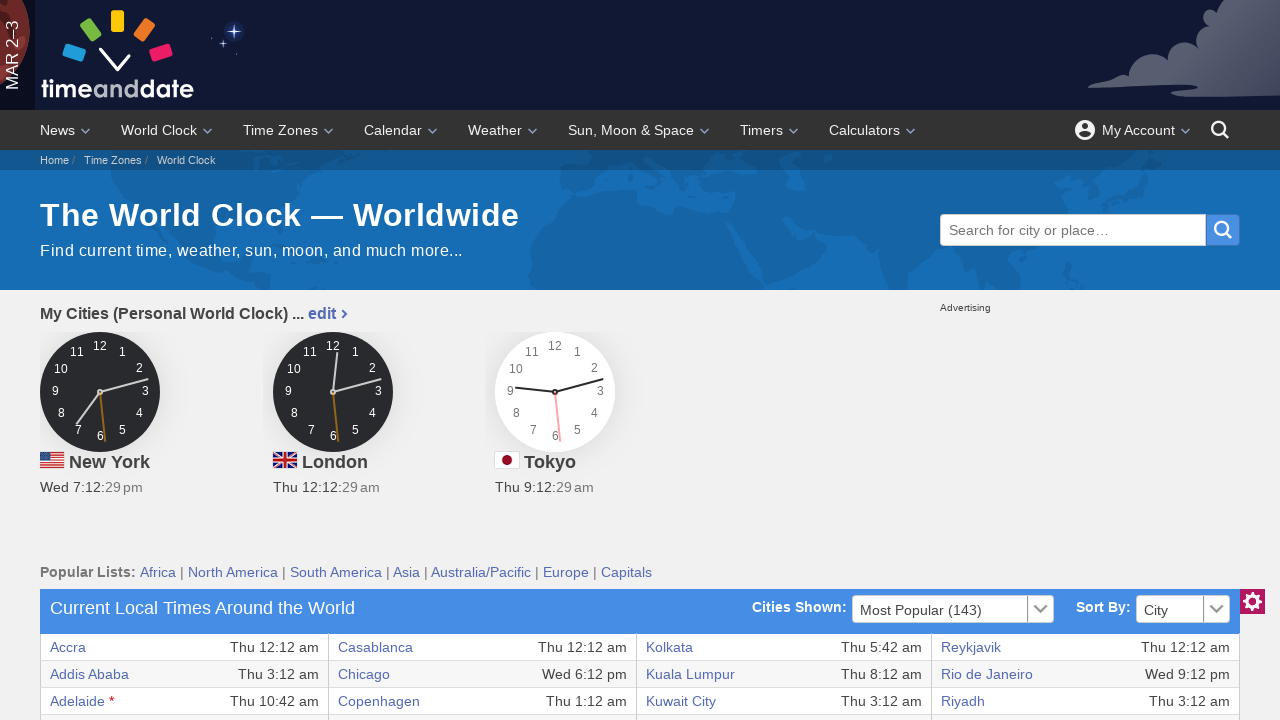

Retrieved text content from table cell: 'Minneapolis'
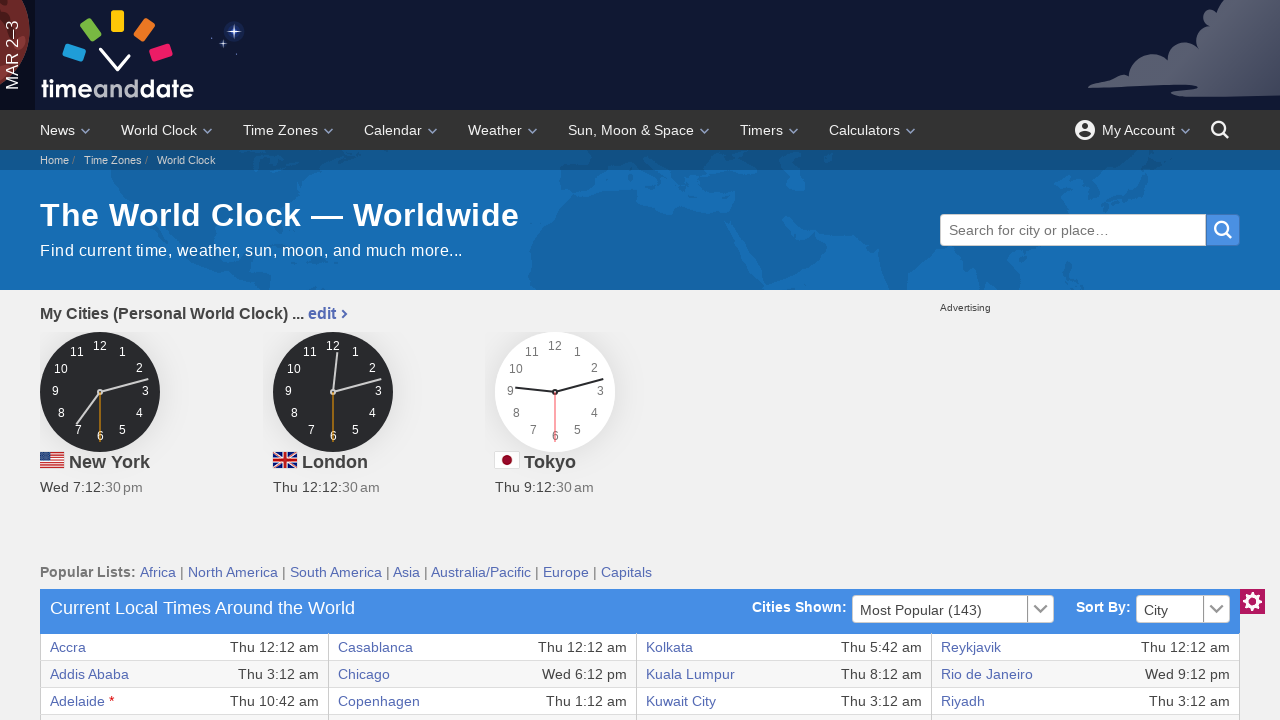

Retrieved text content from table cell: 'Wed 6:12 pm'
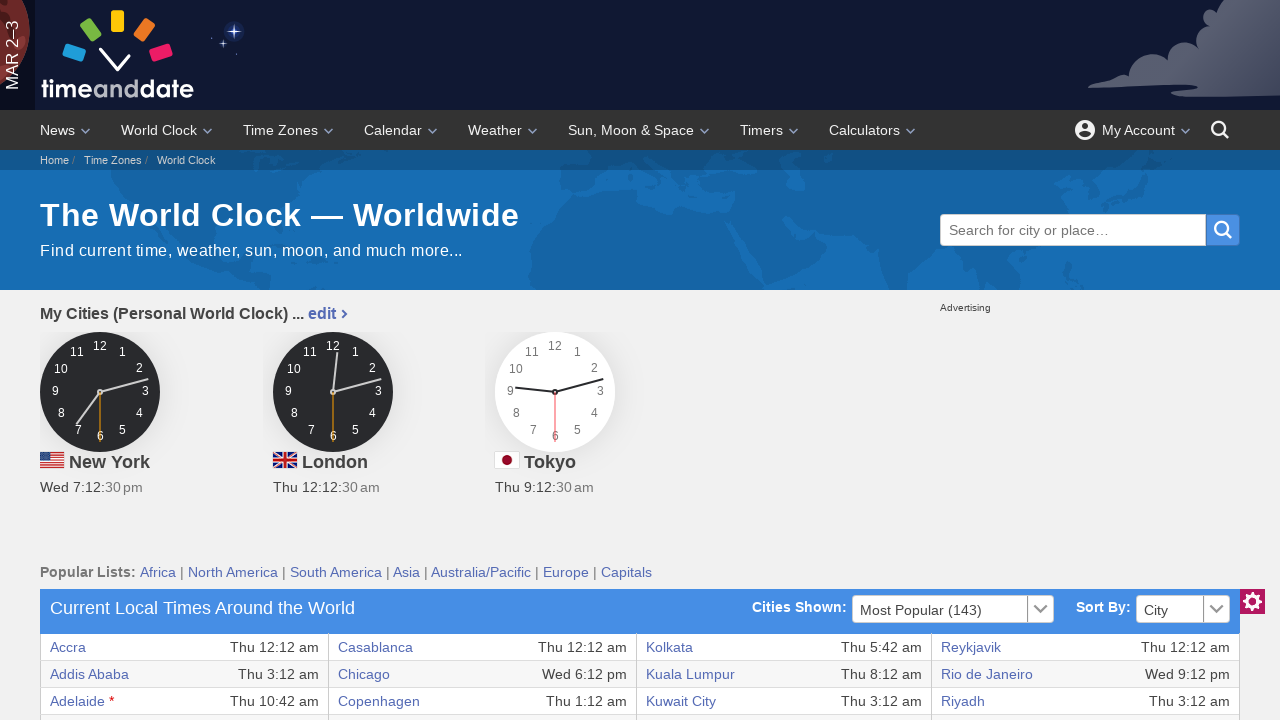

Retrieved text content from table cell: 'Suva'
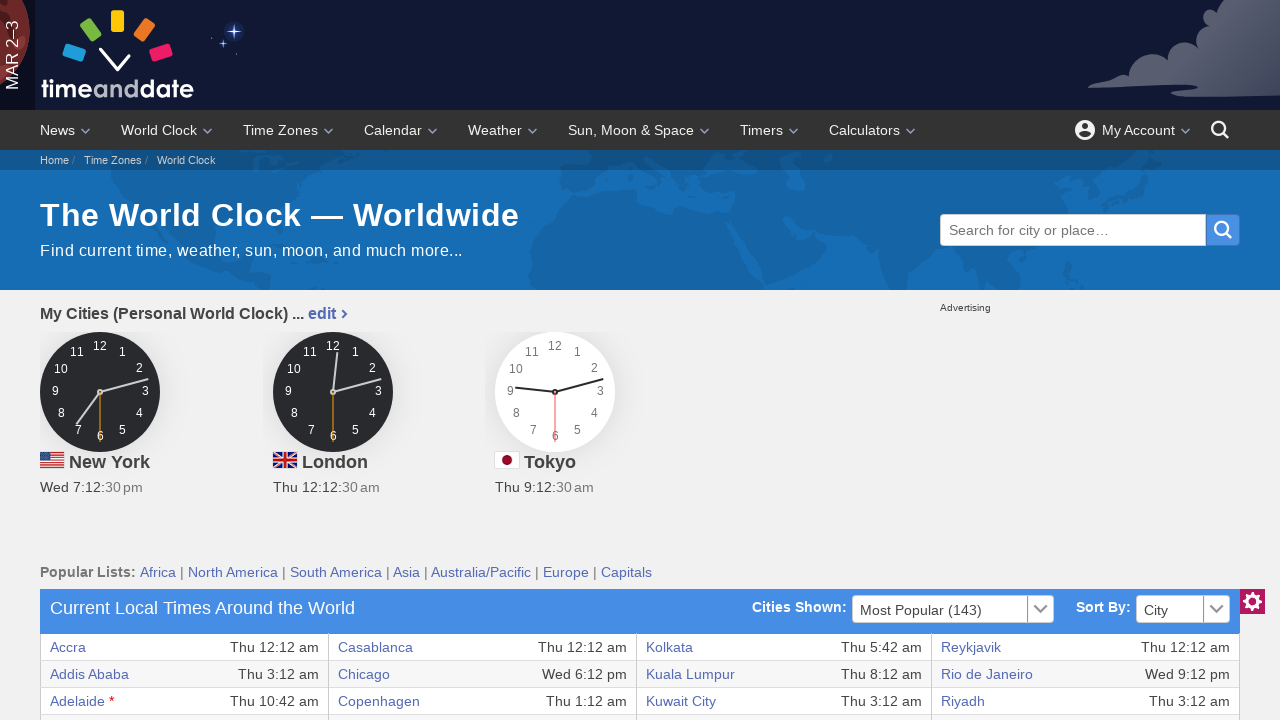

Retrieved text content from table cell: 'Thu 12:12 pm'
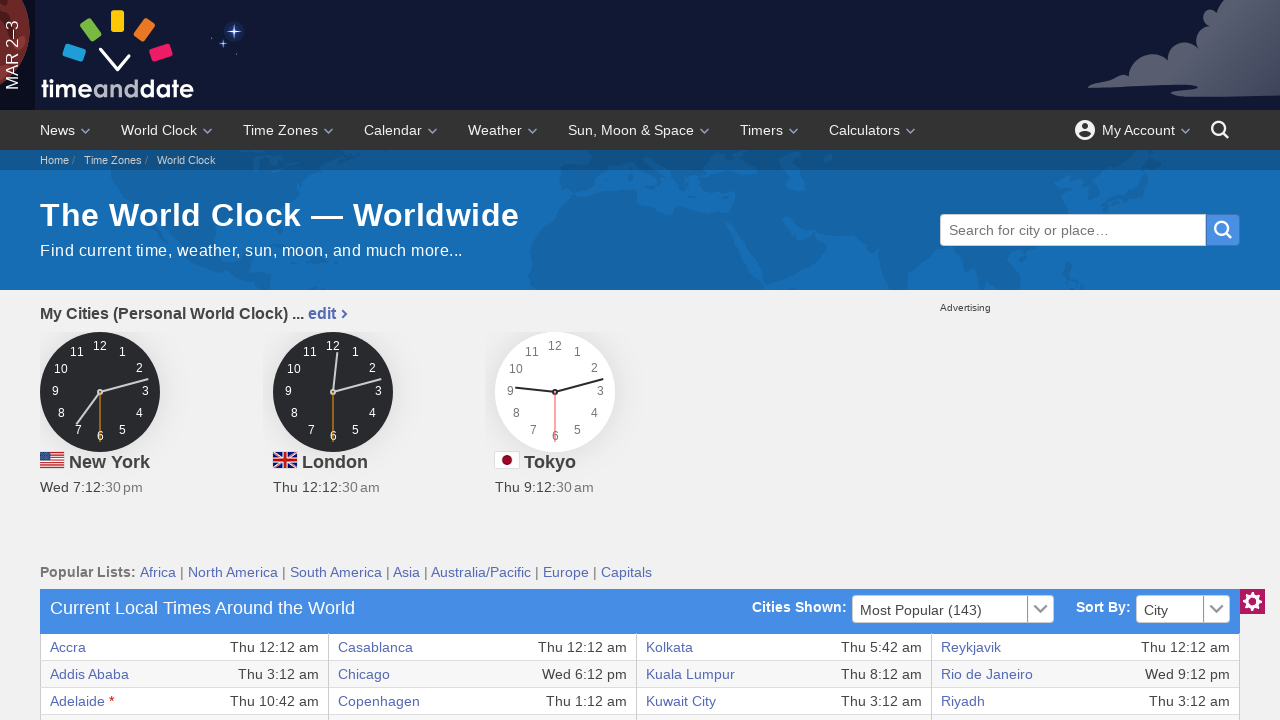

Accessed row with 8 cells
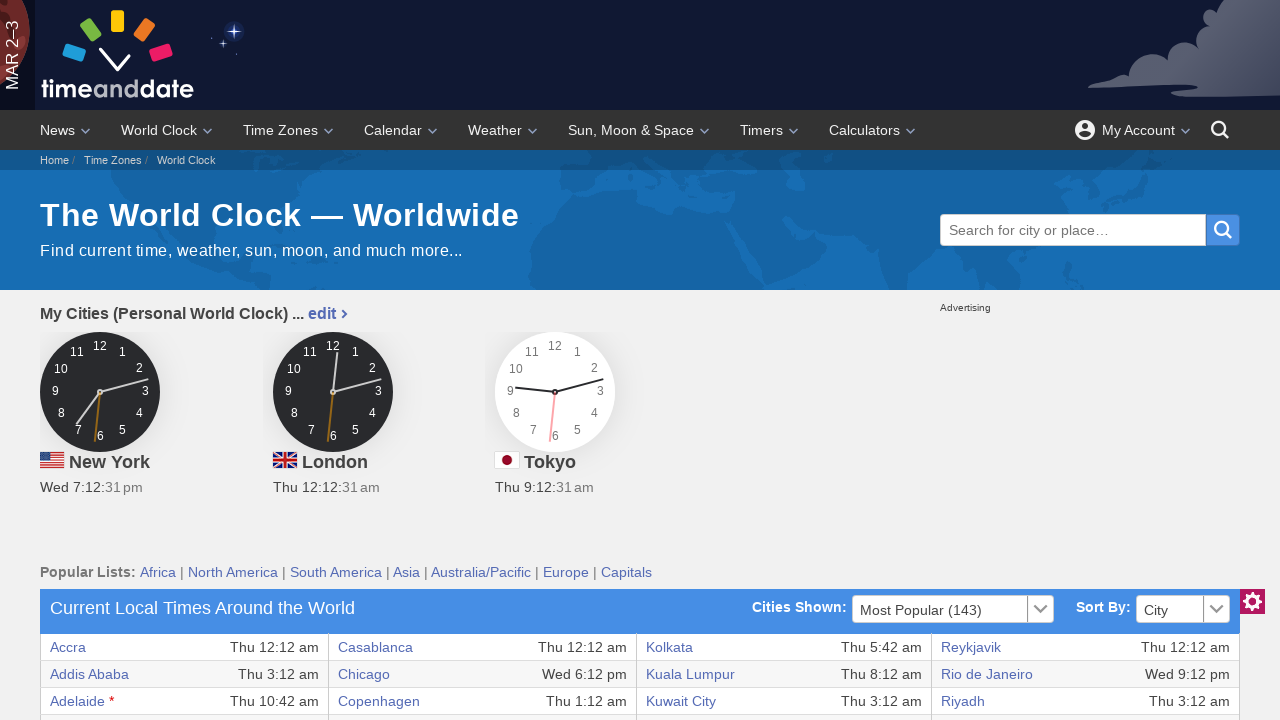

Retrieved text content from table cell: 'Beirut'
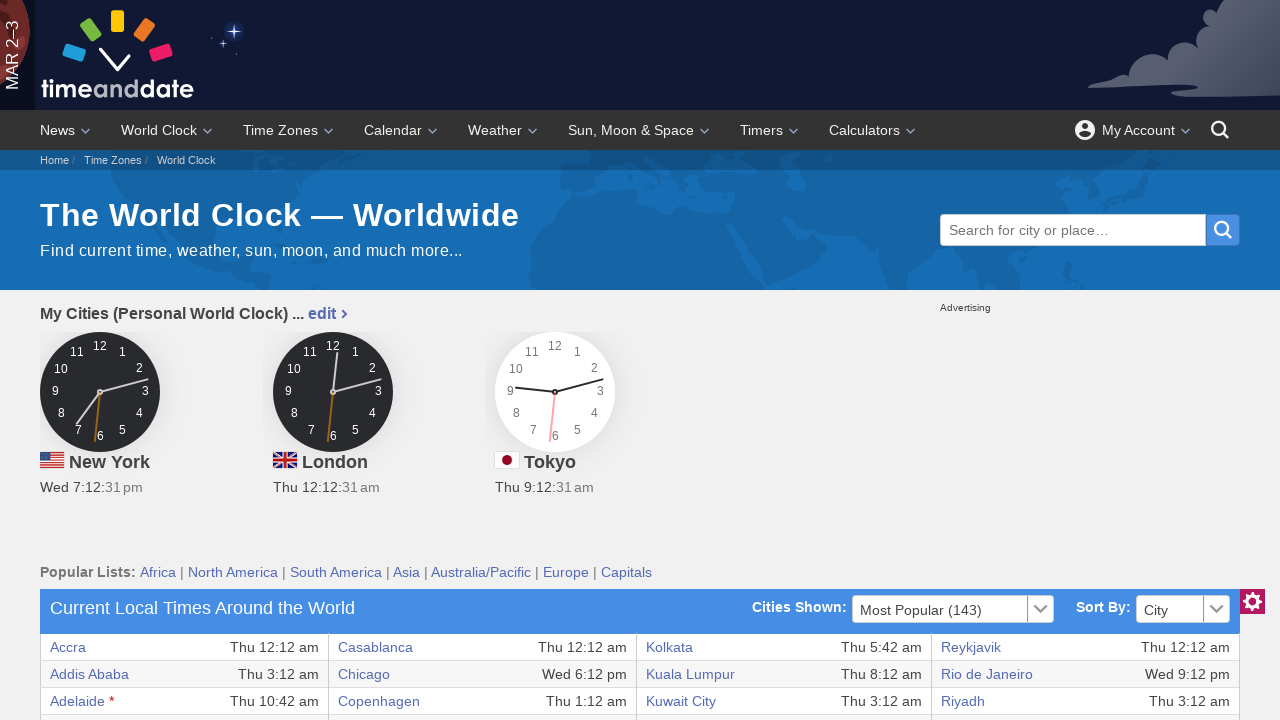

Retrieved text content from table cell: 'Thu 2:12 am'
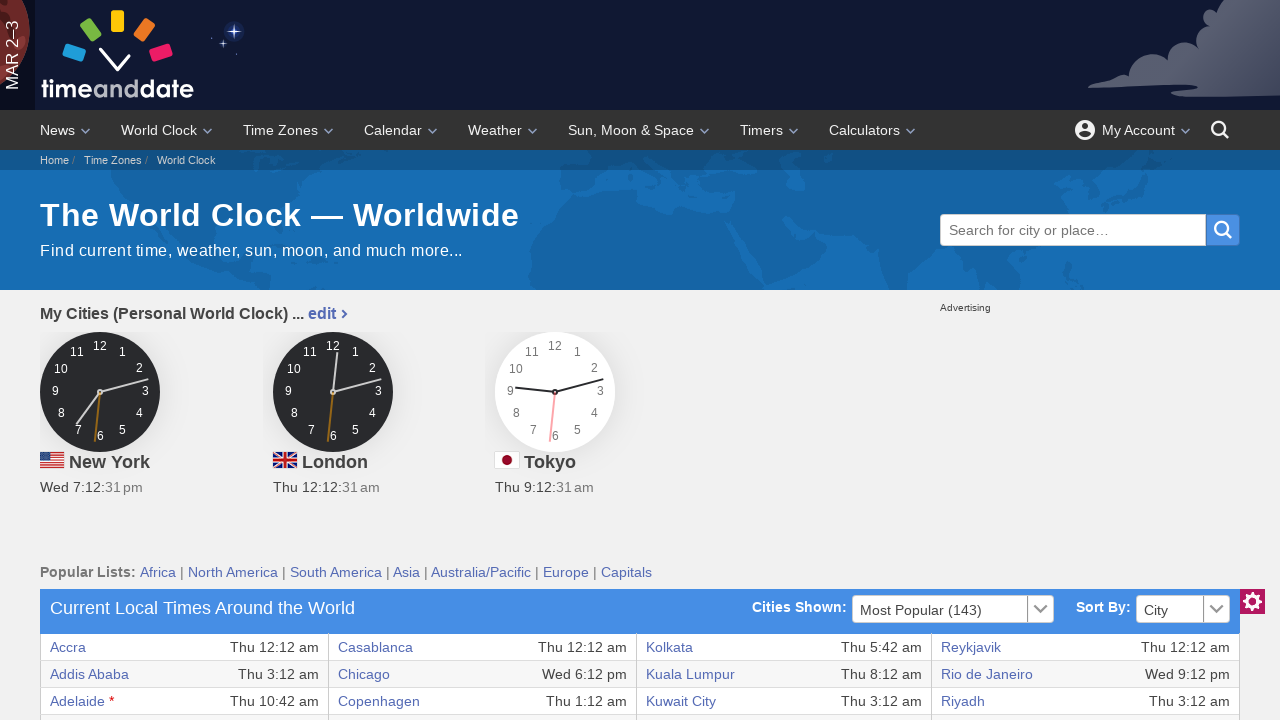

Retrieved text content from table cell: 'Helsinki'
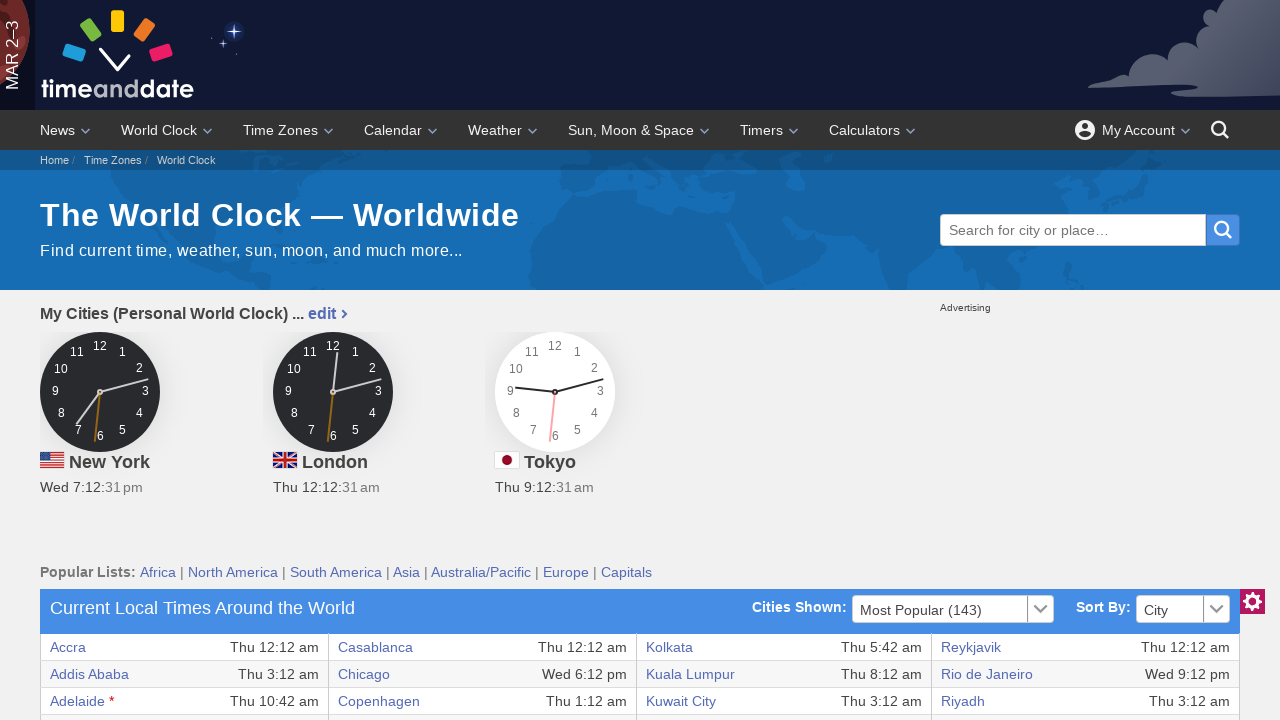

Retrieved text content from table cell: 'Thu 2:12 am'
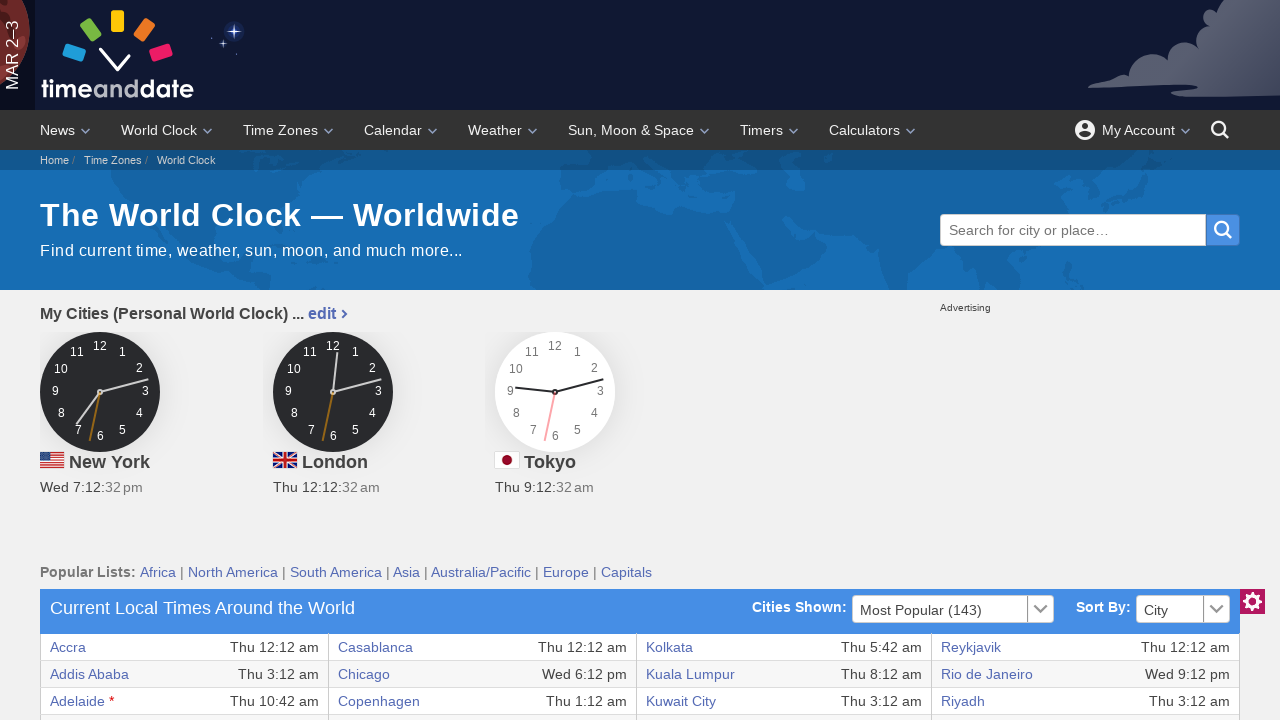

Retrieved text content from table cell: 'Minsk'
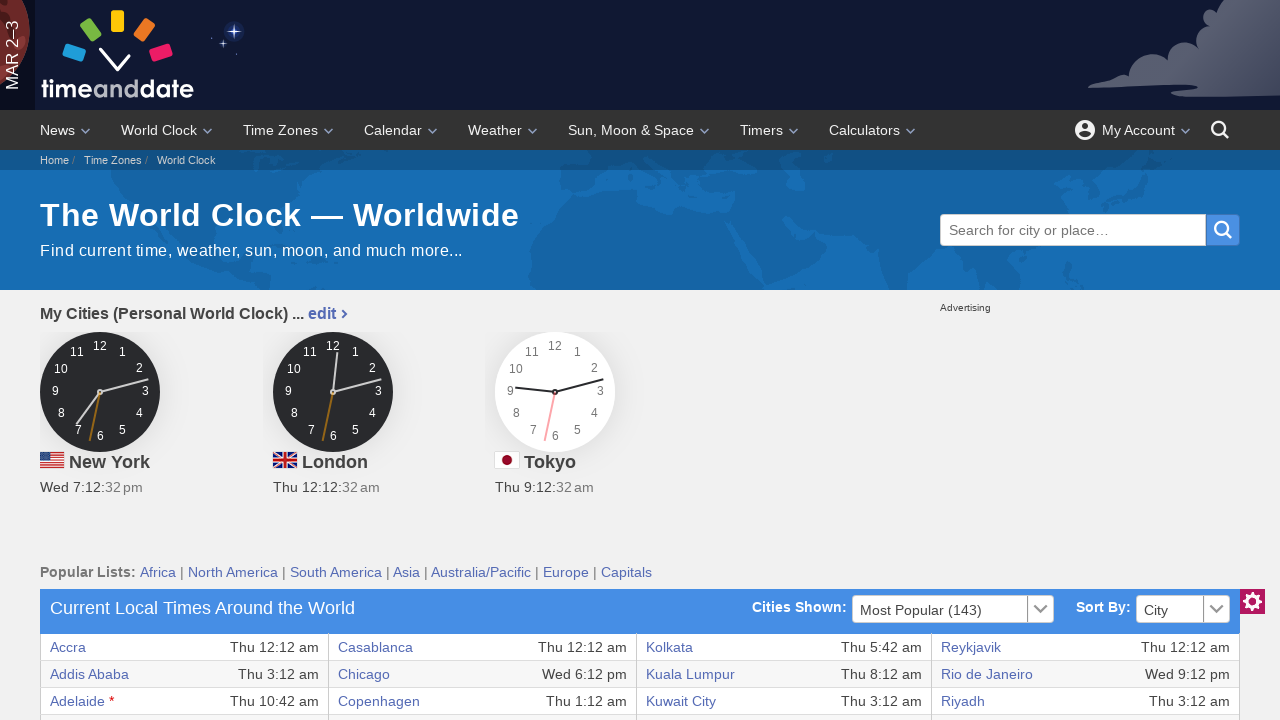

Retrieved text content from table cell: 'Thu 3:12 am'
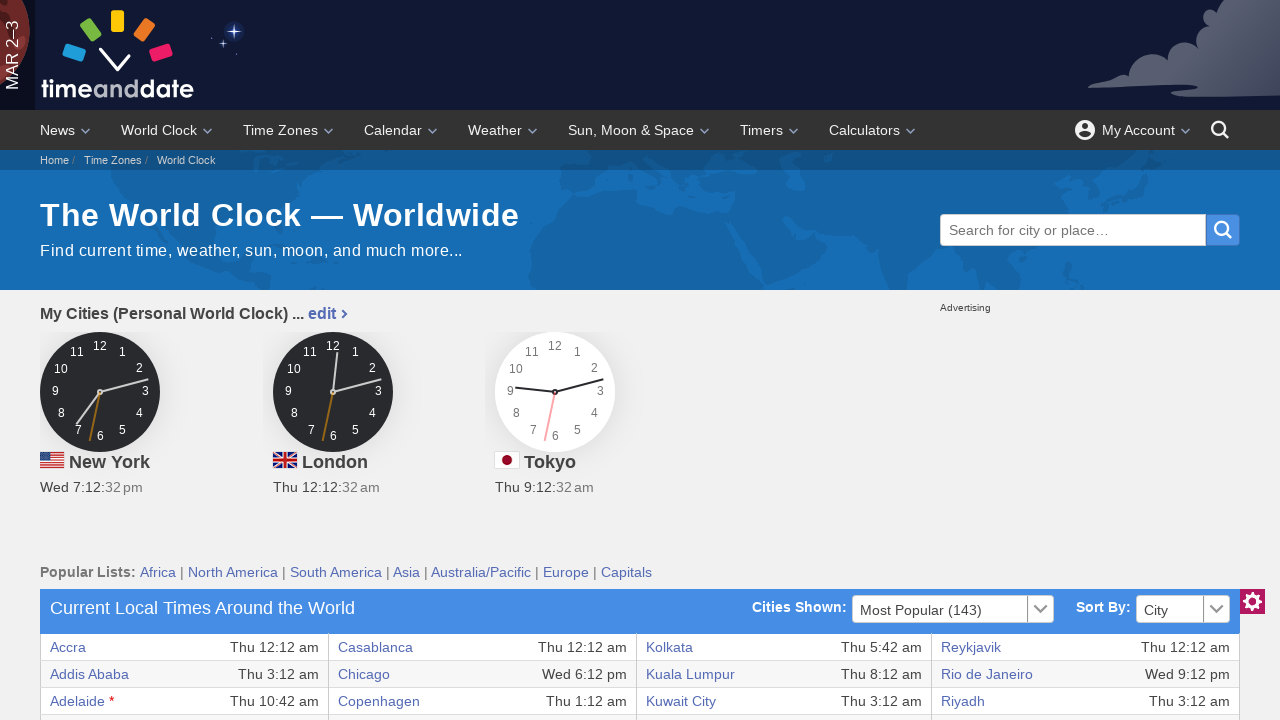

Retrieved text content from table cell: 'Sydney *'
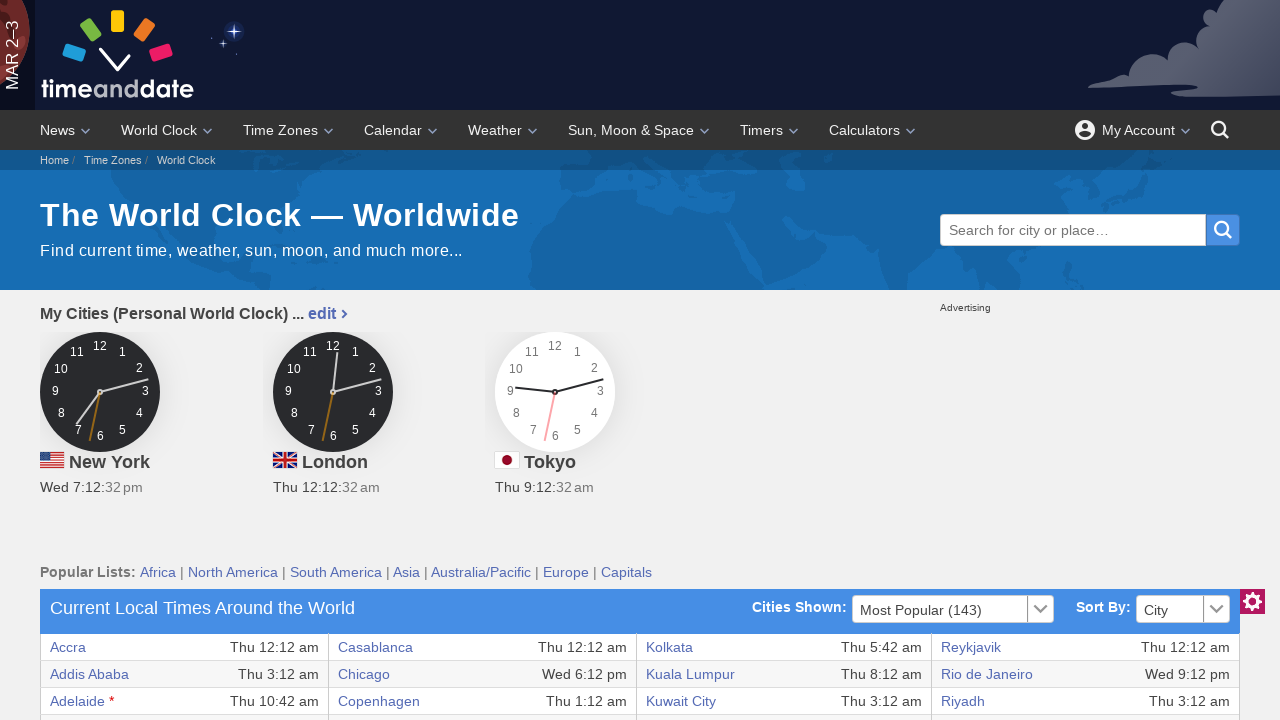

Retrieved text content from table cell: 'Thu 11:12 am'
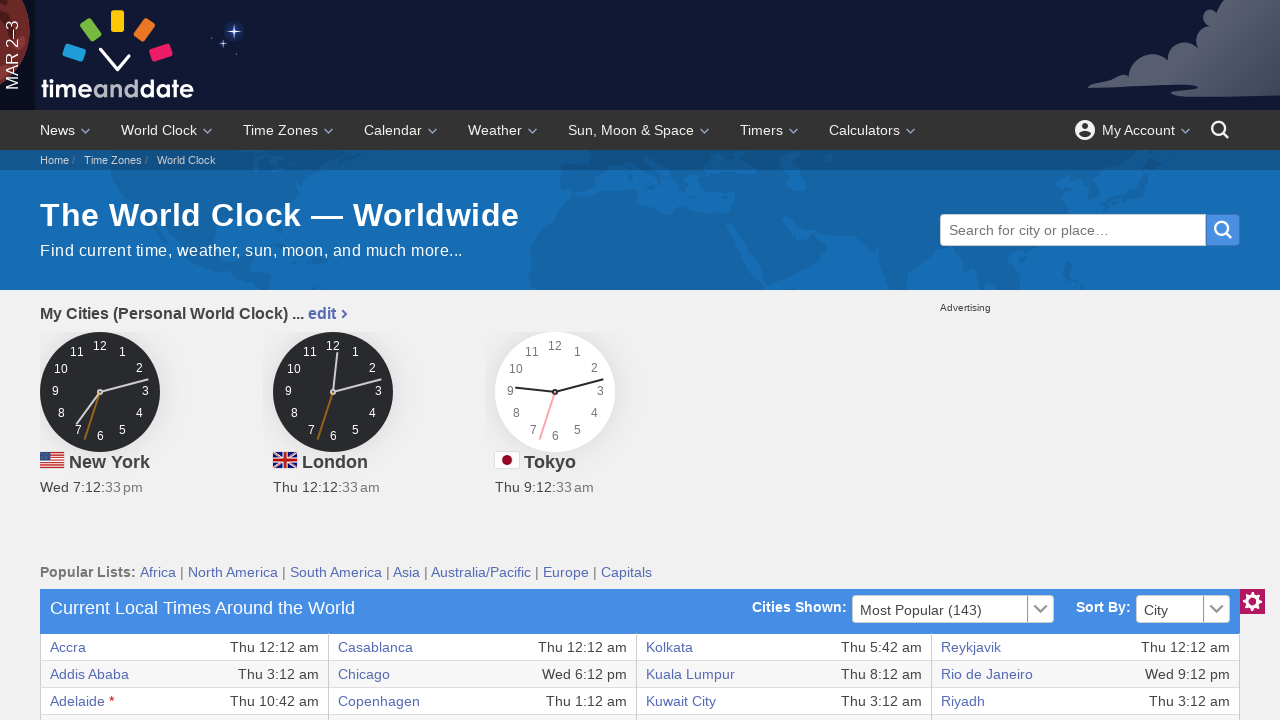

Accessed row with 8 cells
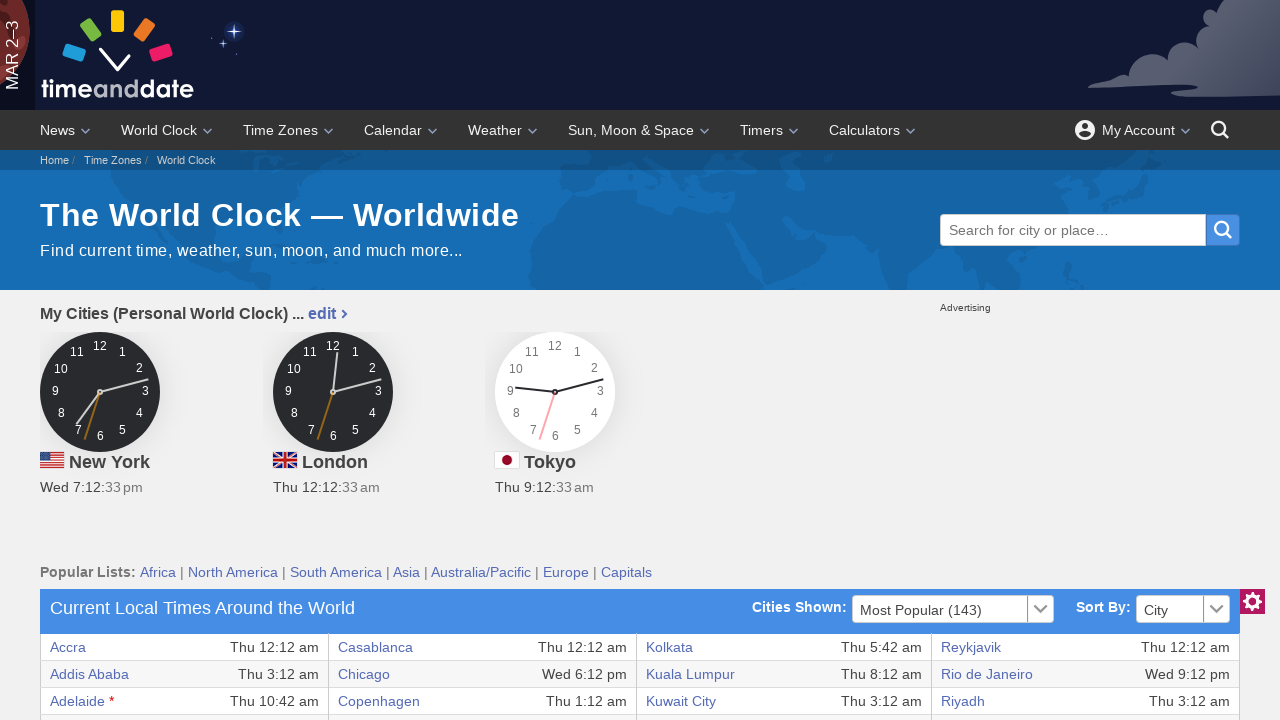

Retrieved text content from table cell: 'Belgrade'
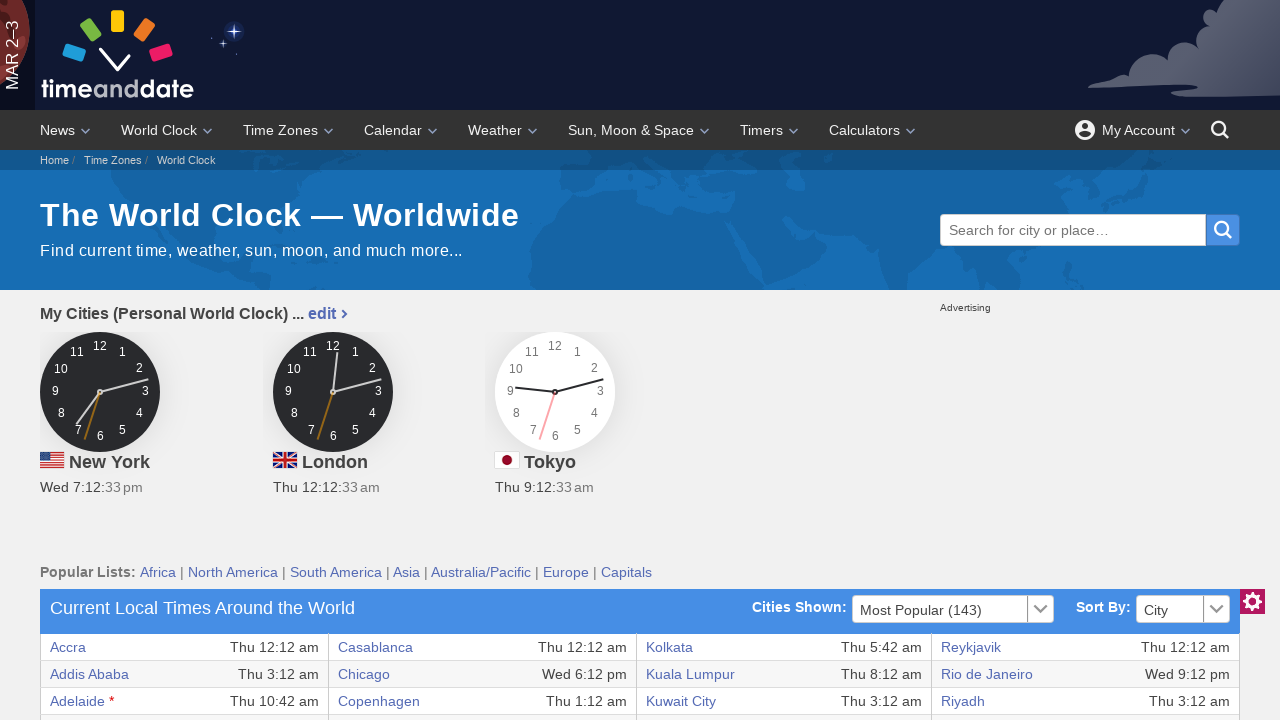

Retrieved text content from table cell: 'Thu 1:12 am'
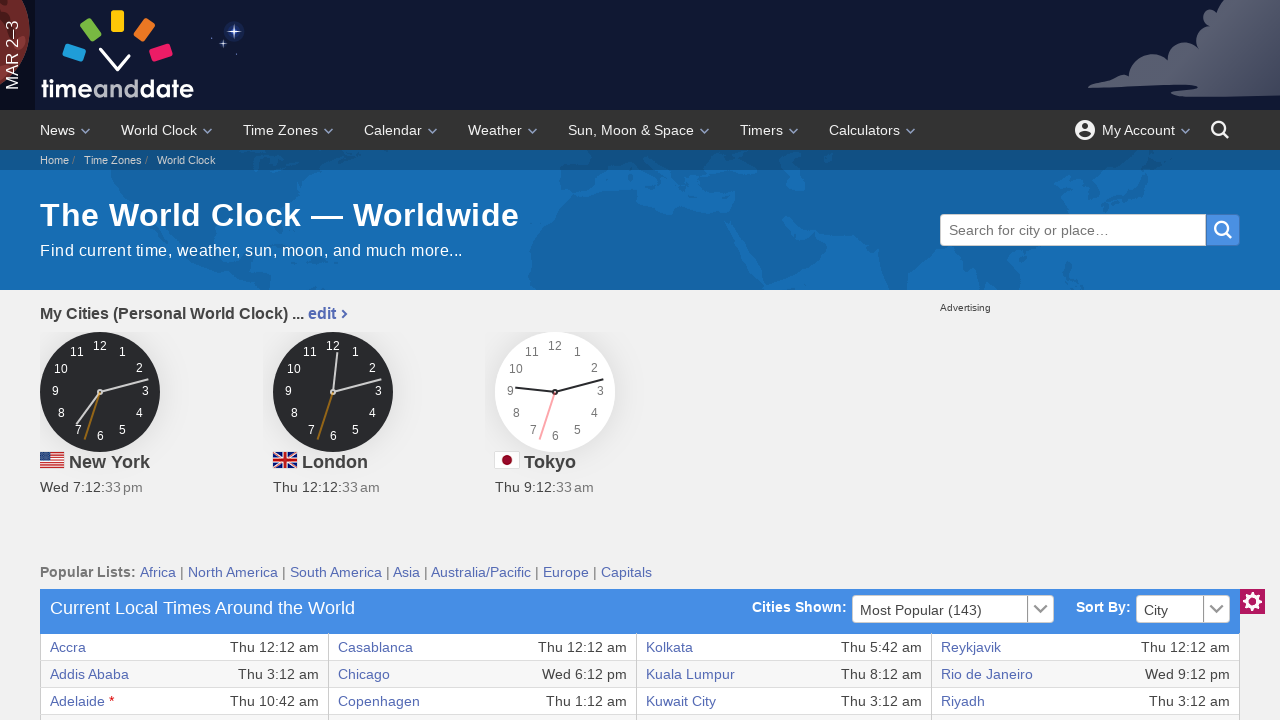

Retrieved text content from table cell: 'Hong Kong'
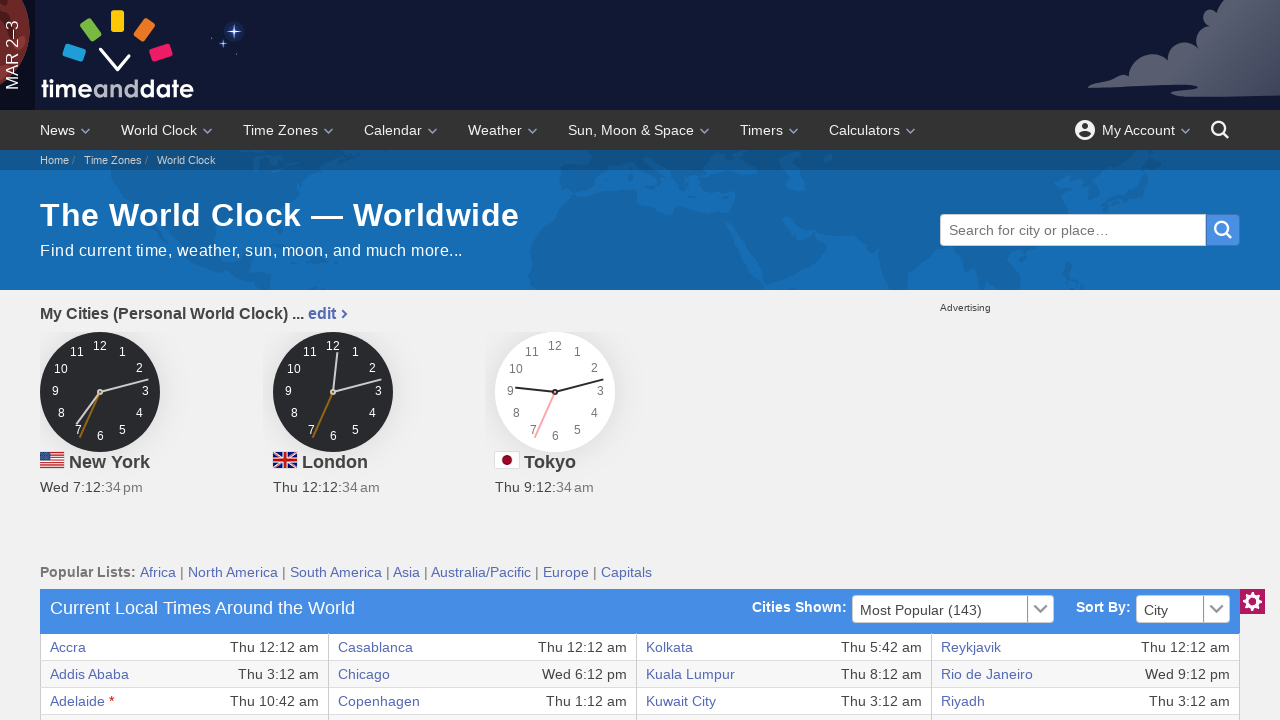

Retrieved text content from table cell: 'Thu 8:12 am'
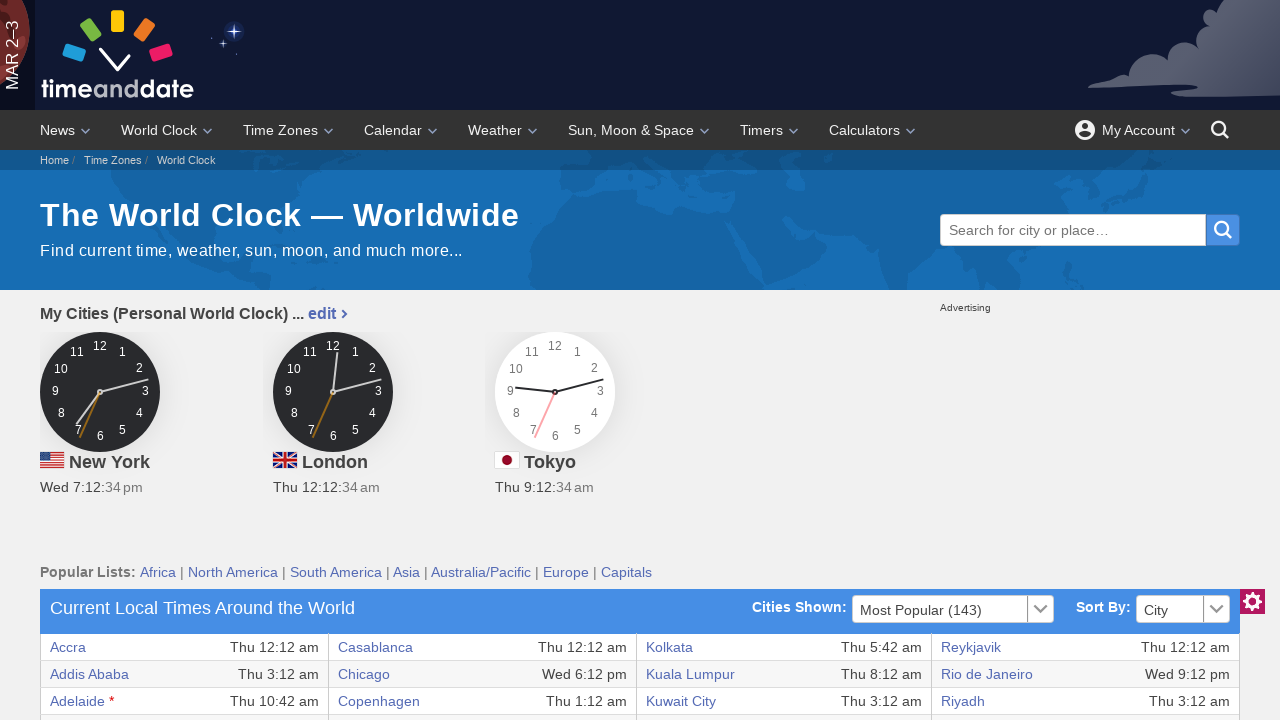

Retrieved text content from table cell: 'Montevideo'
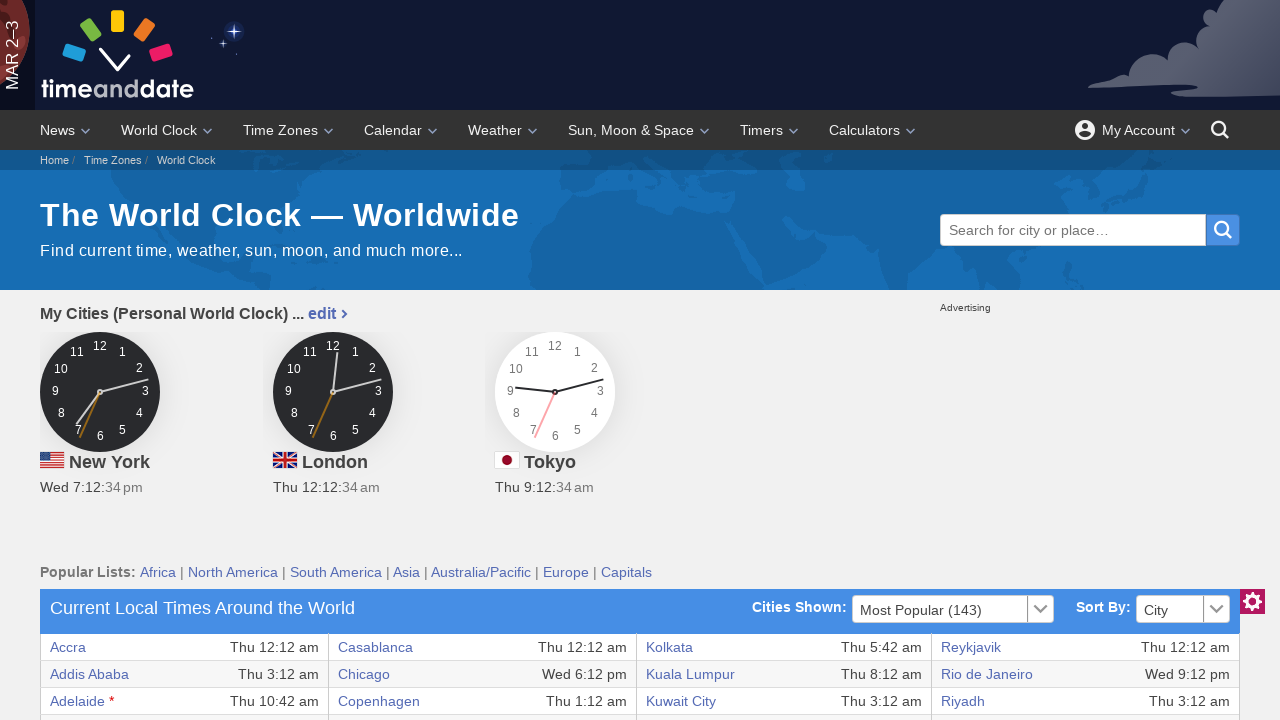

Retrieved text content from table cell: 'Wed 9:12 pm'
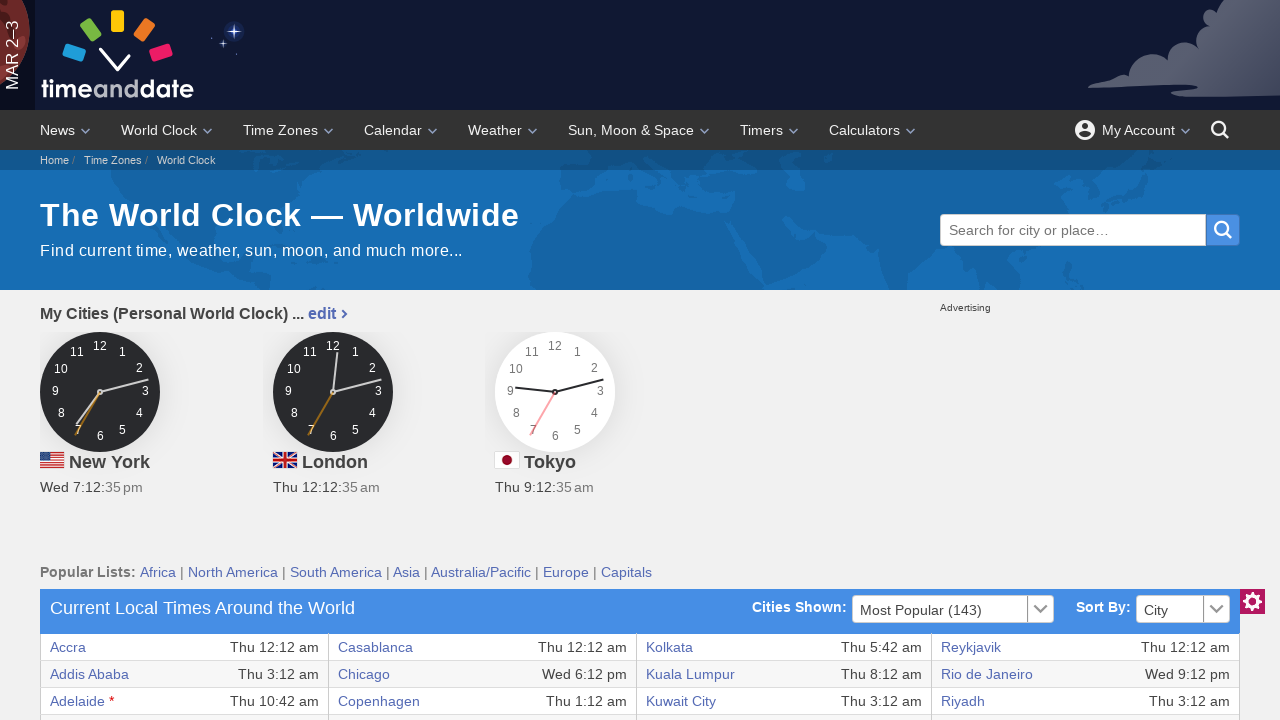

Retrieved text content from table cell: 'Taipei'
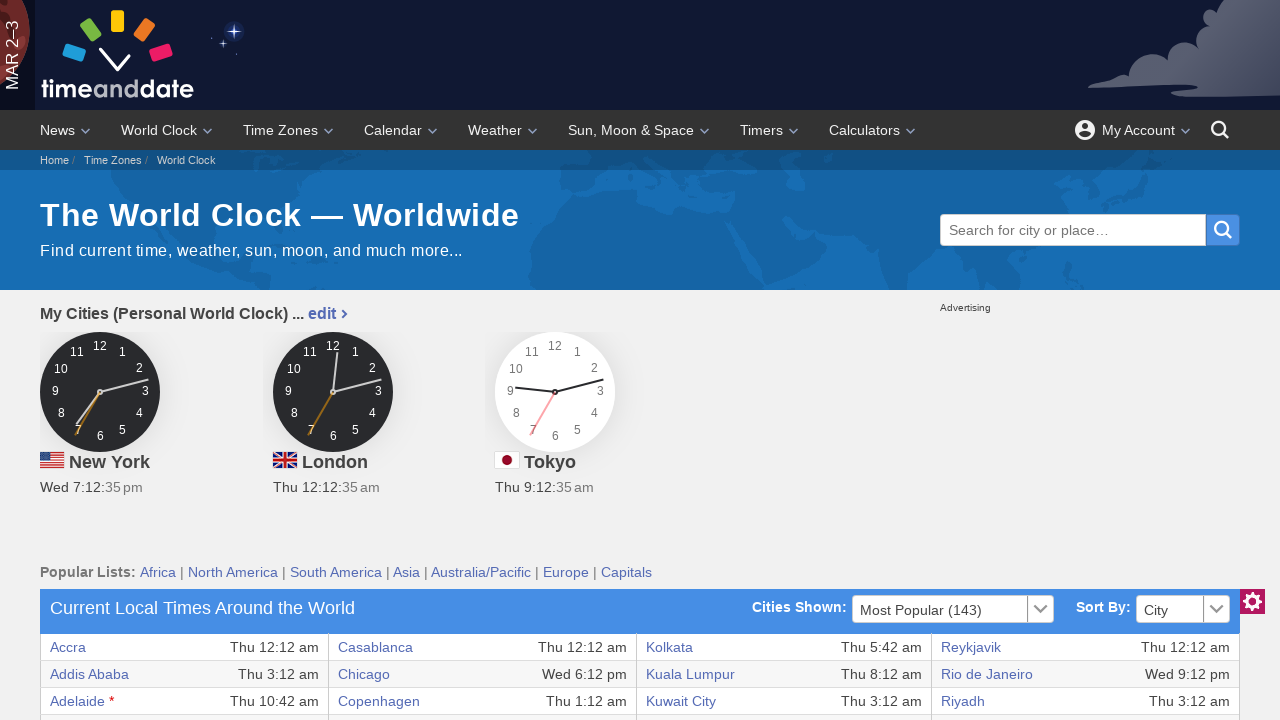

Retrieved text content from table cell: 'Thu 8:12 am'
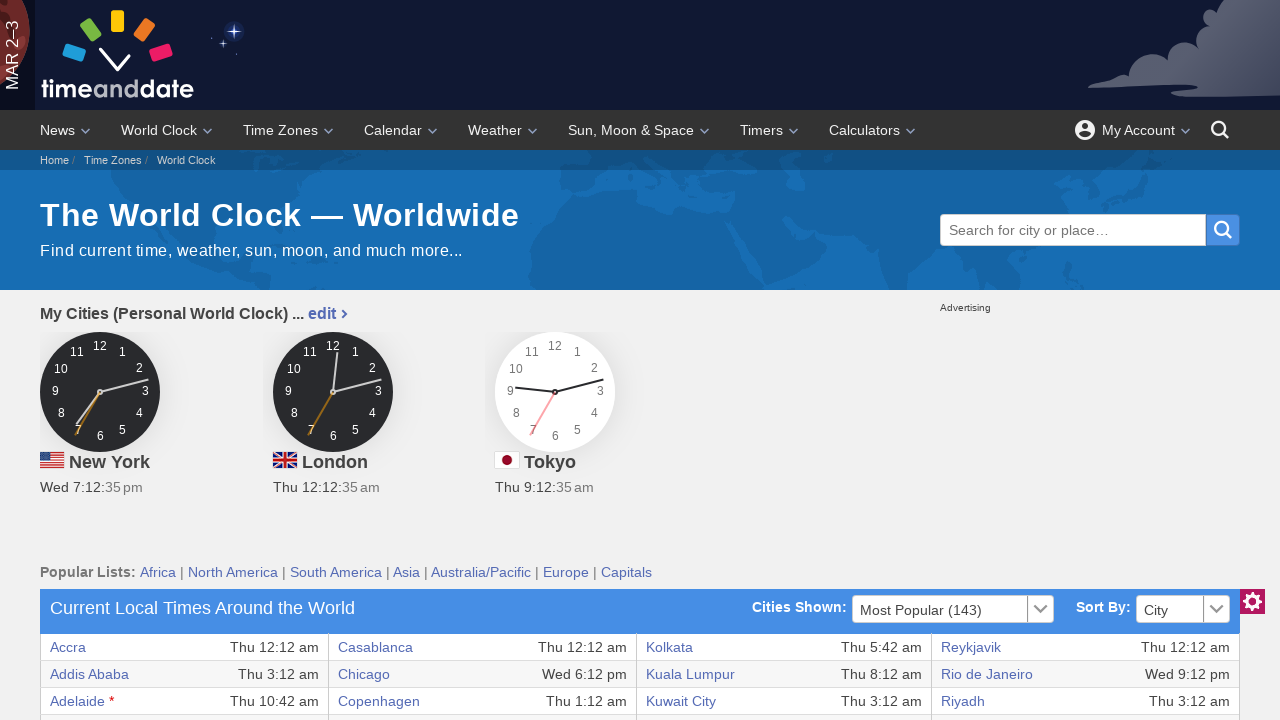

Accessed row with 8 cells
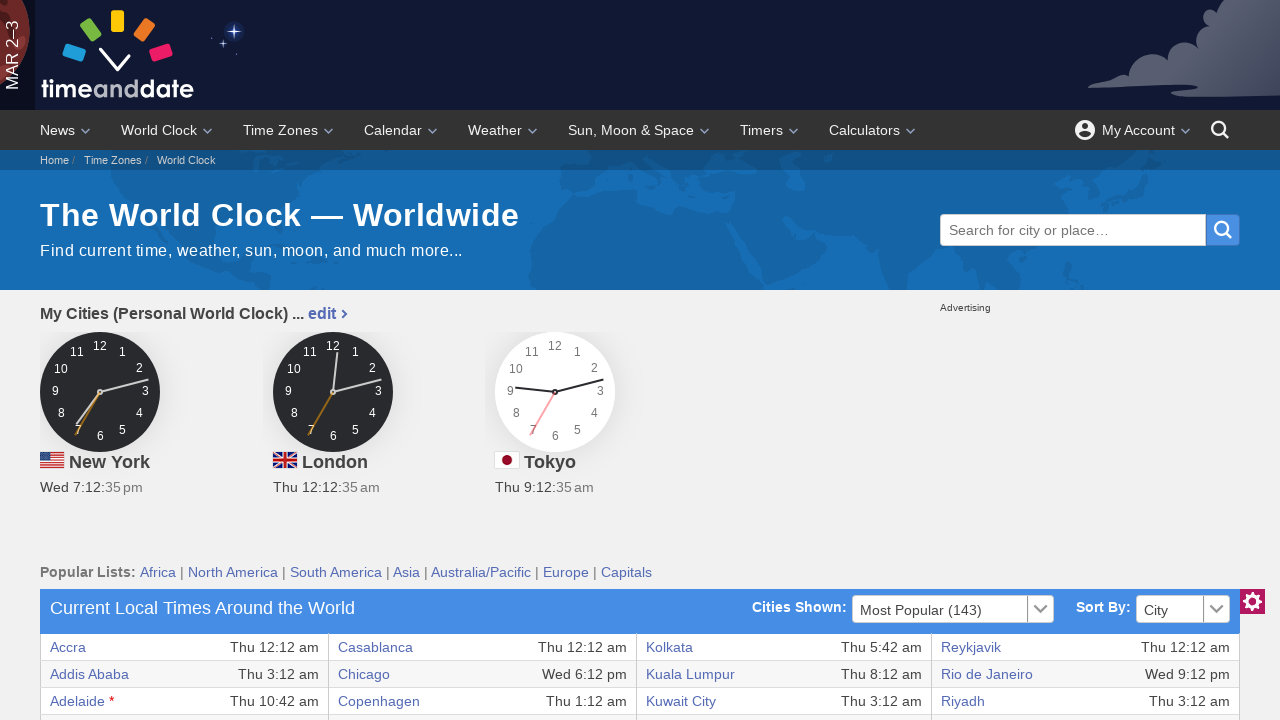

Retrieved text content from table cell: 'Bengaluru'
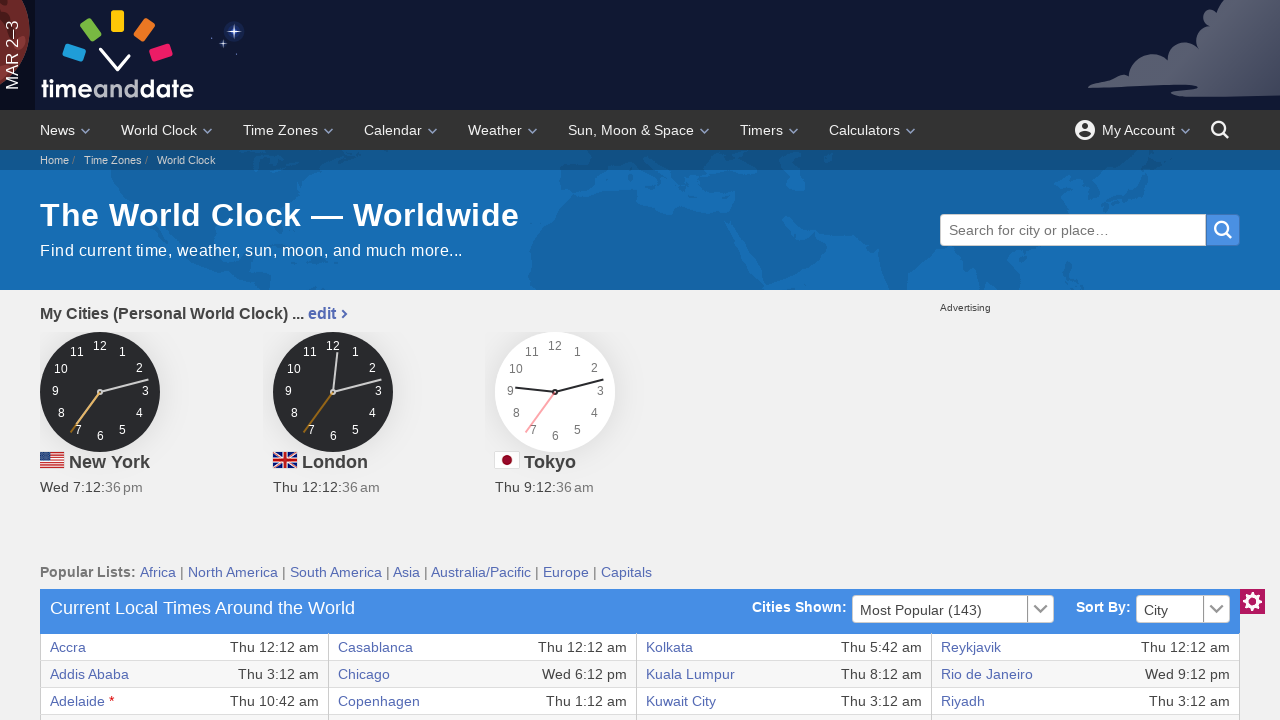

Retrieved text content from table cell: 'Thu 5:42 am'
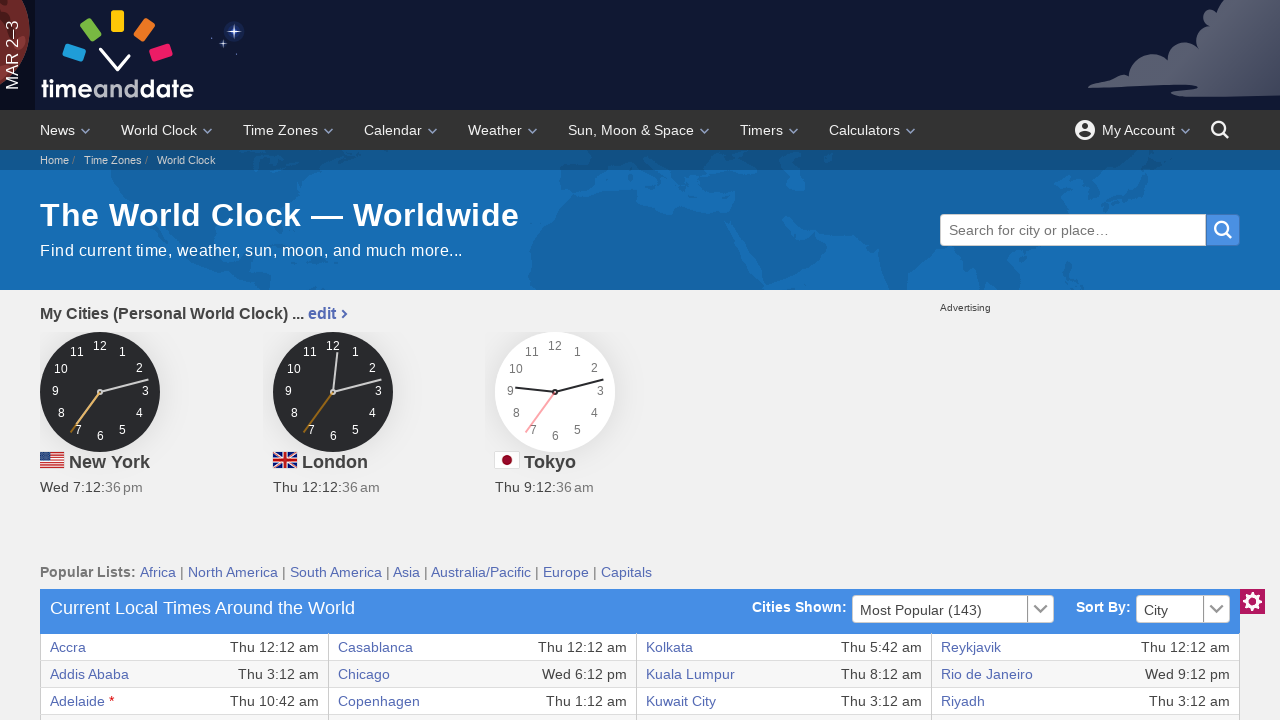

Retrieved text content from table cell: 'Honolulu'
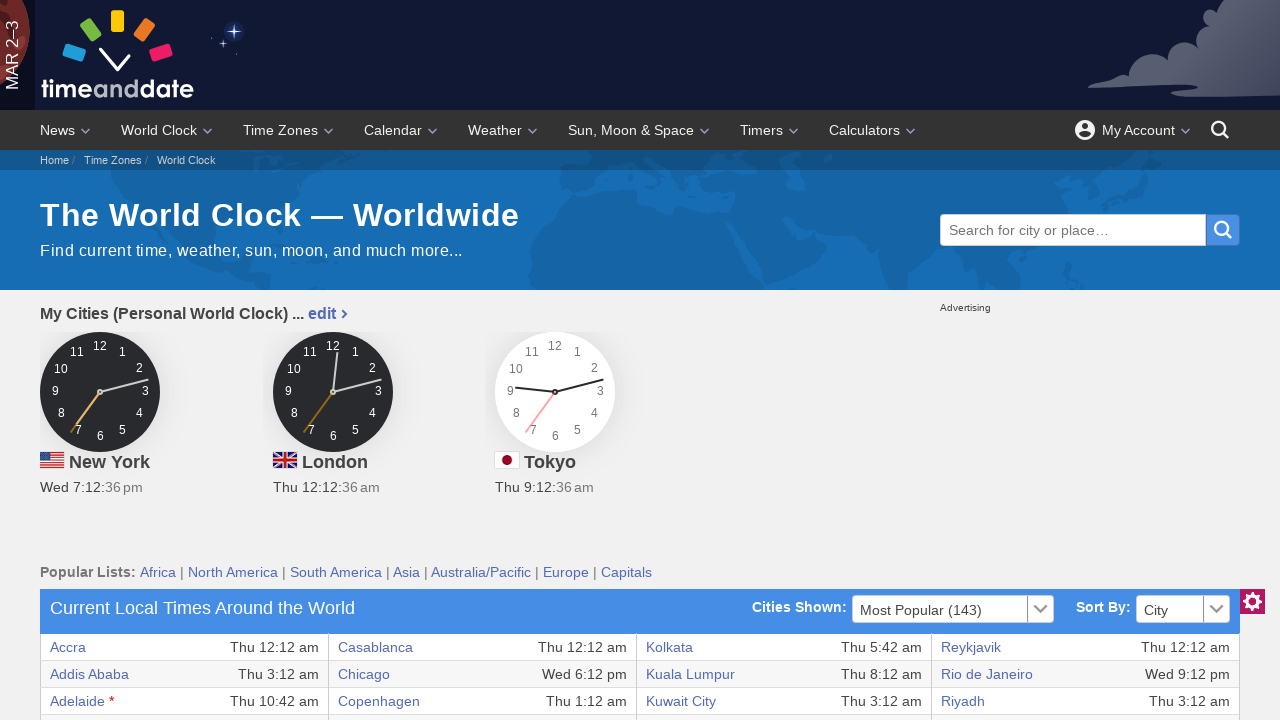

Retrieved text content from table cell: 'Wed 2:12 pm'
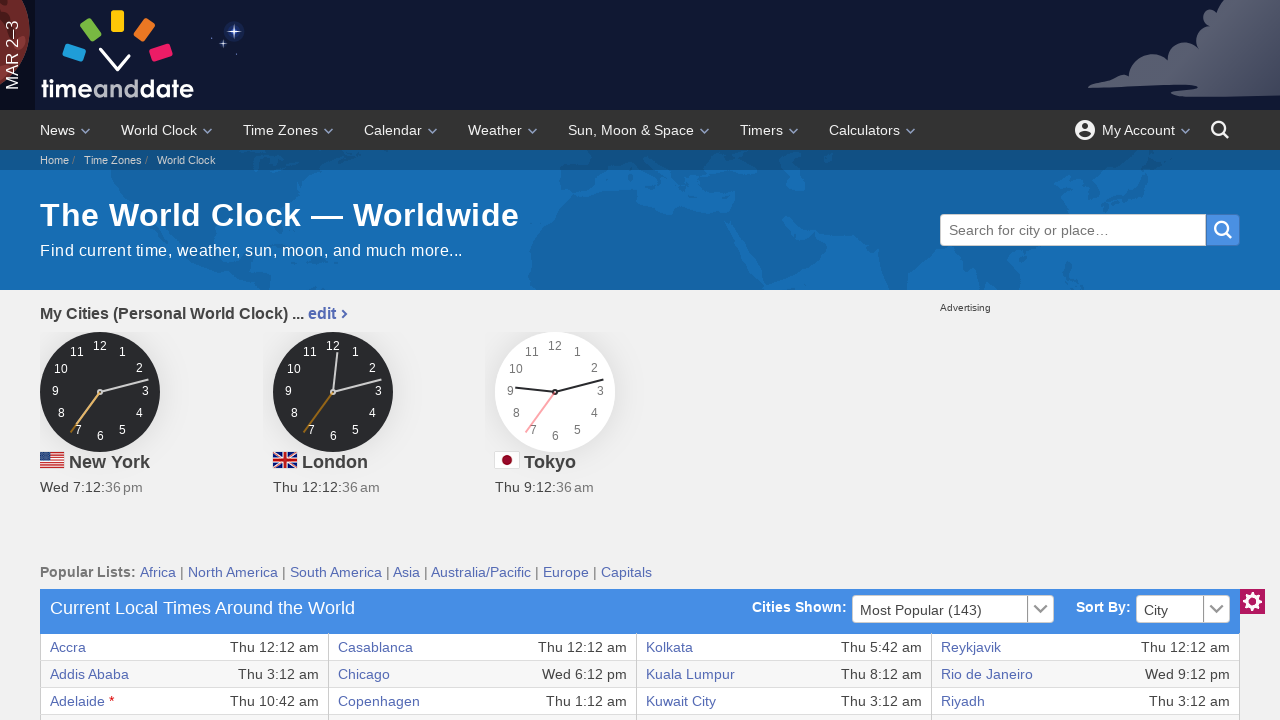

Retrieved text content from table cell: 'Montréal'
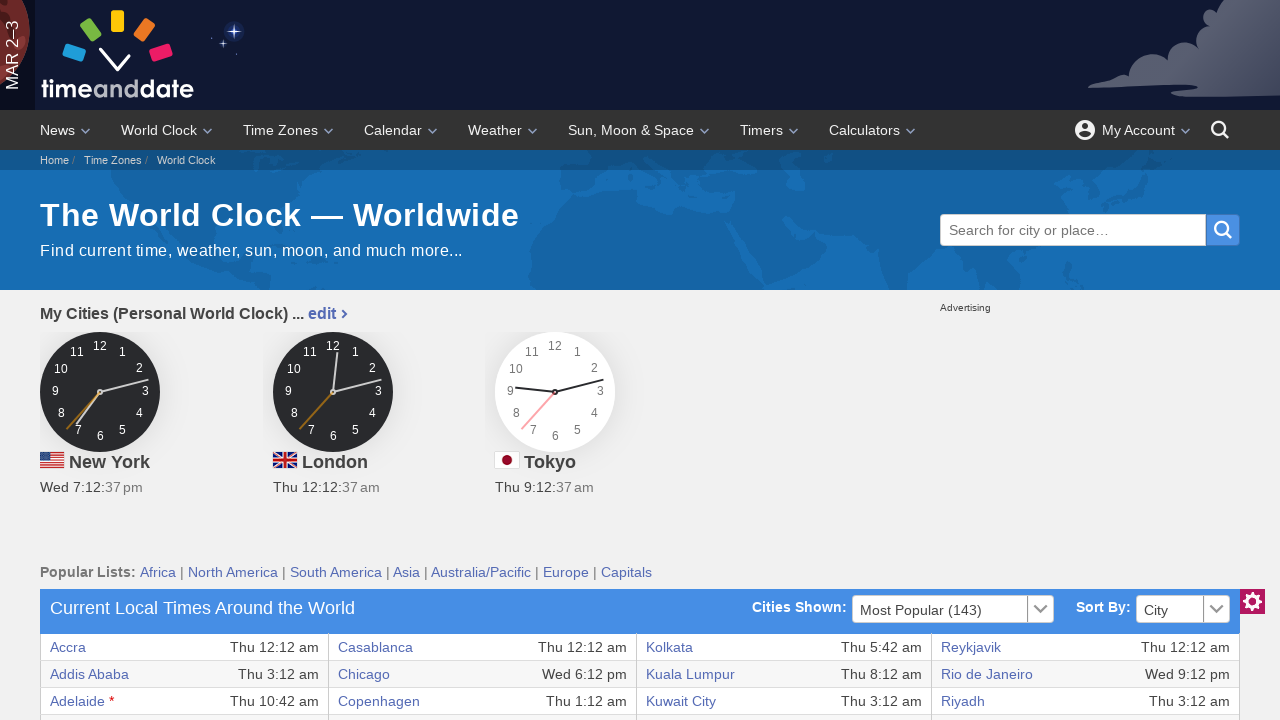

Retrieved text content from table cell: 'Wed 7:12 pm'
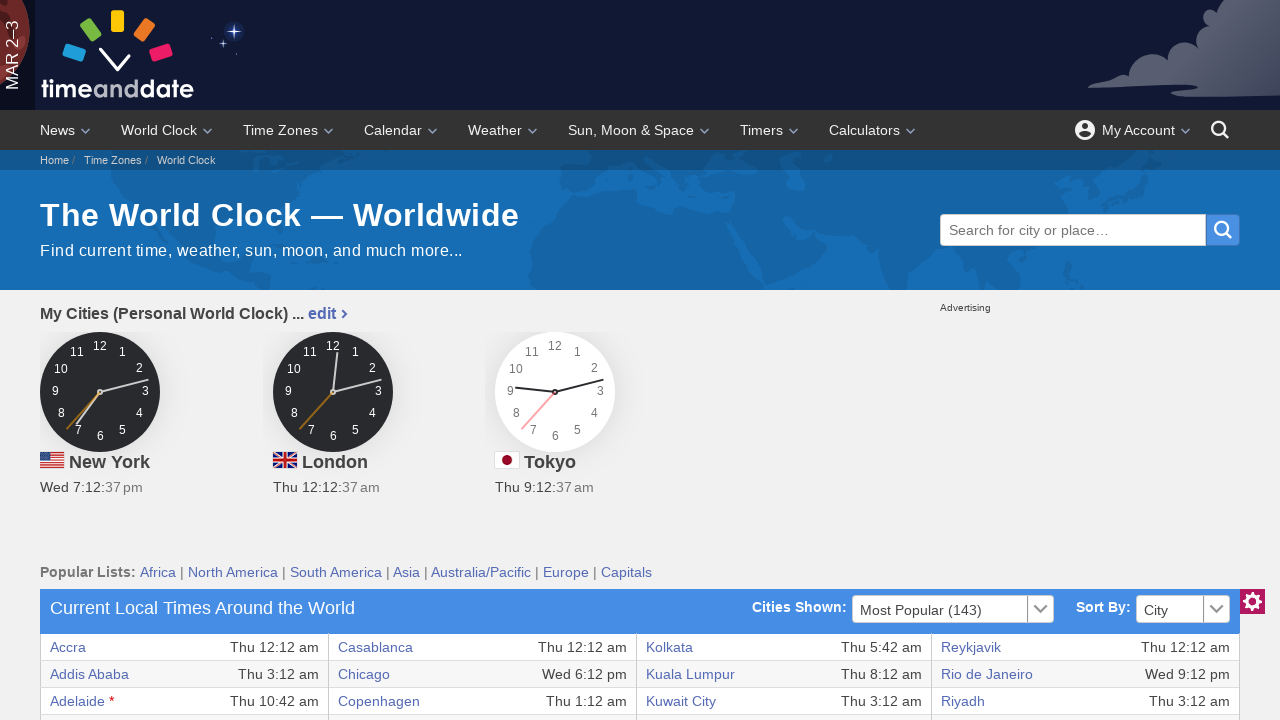

Retrieved text content from table cell: 'Tallinn'
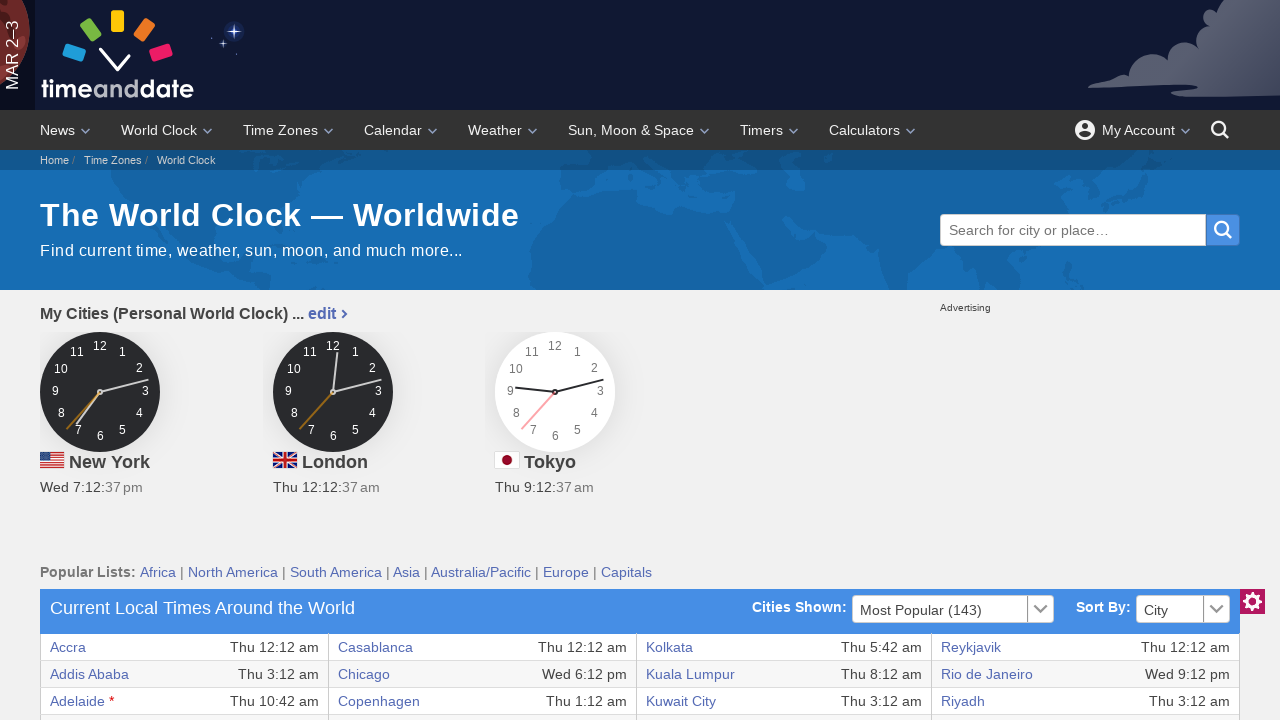

Retrieved text content from table cell: 'Thu 2:12 am'
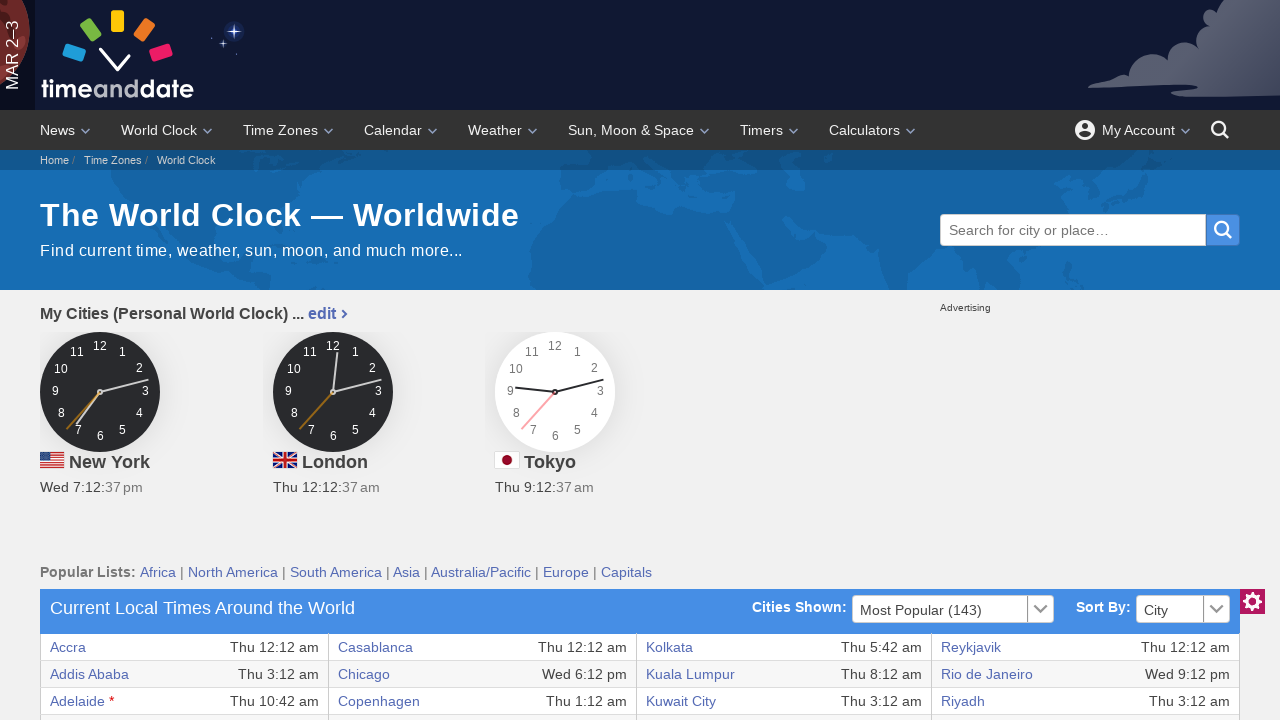

Accessed row with 8 cells
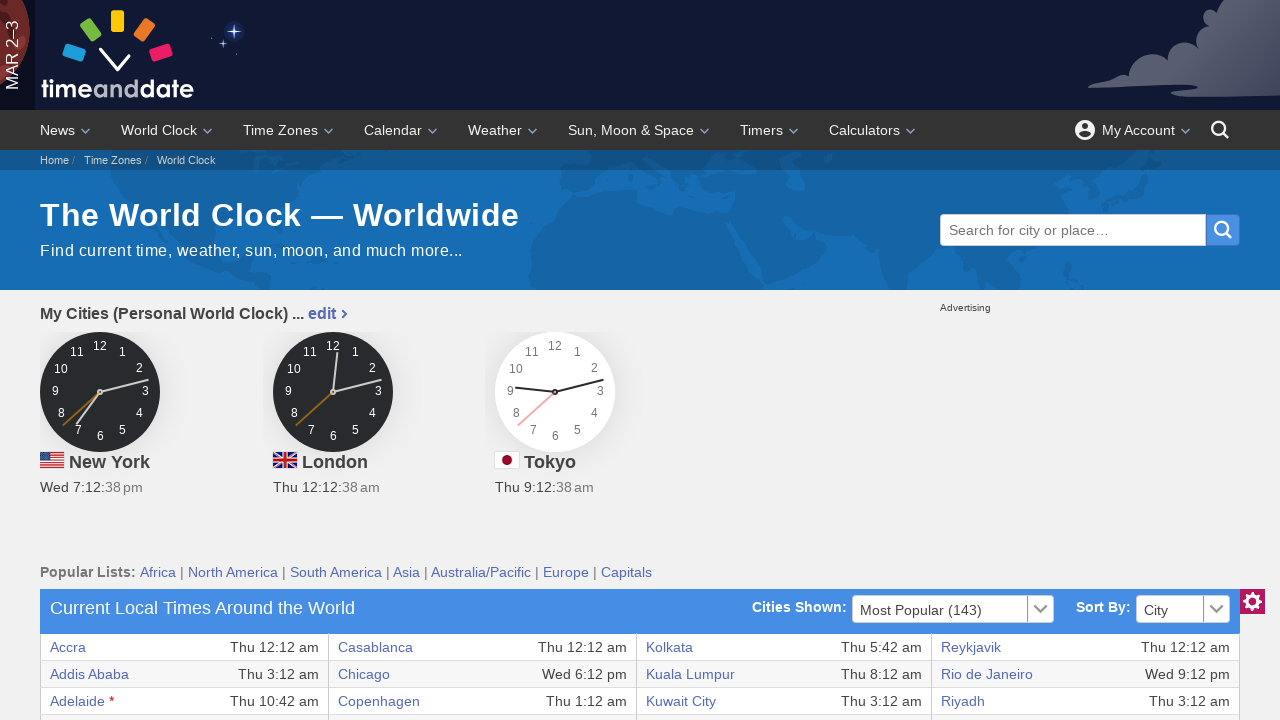

Retrieved text content from table cell: 'Berlin'
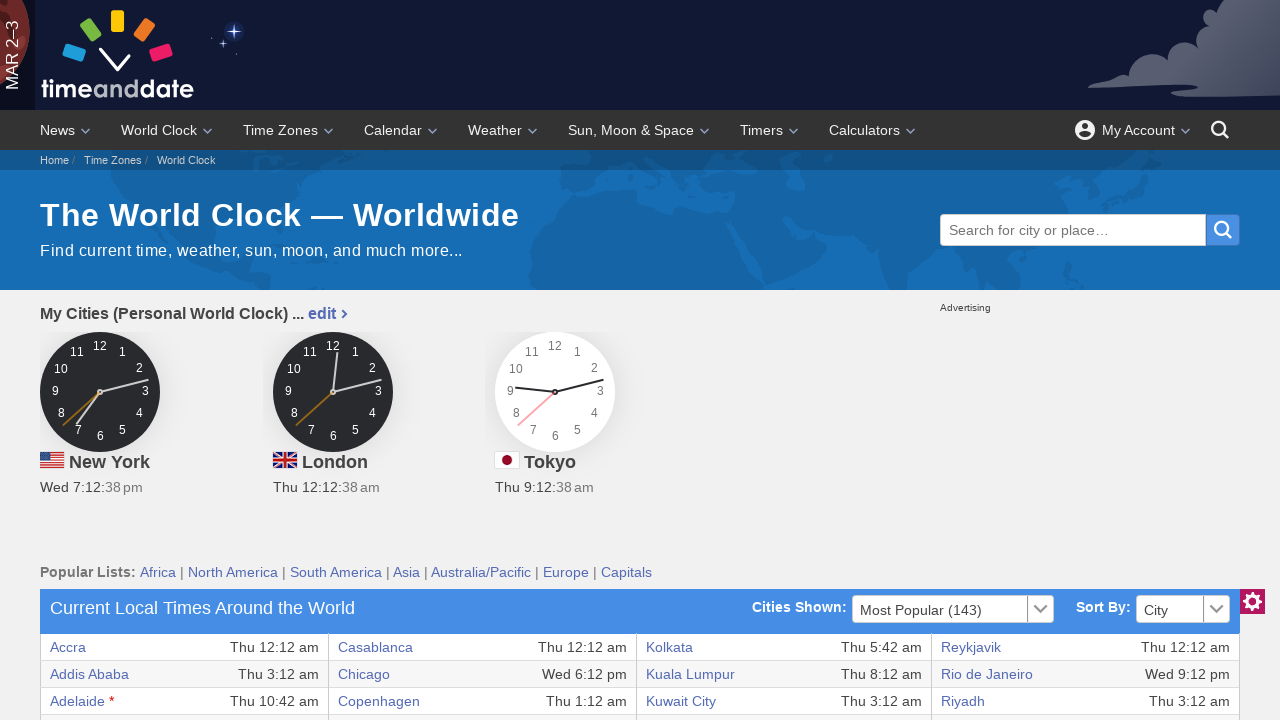

Retrieved text content from table cell: 'Thu 1:12 am'
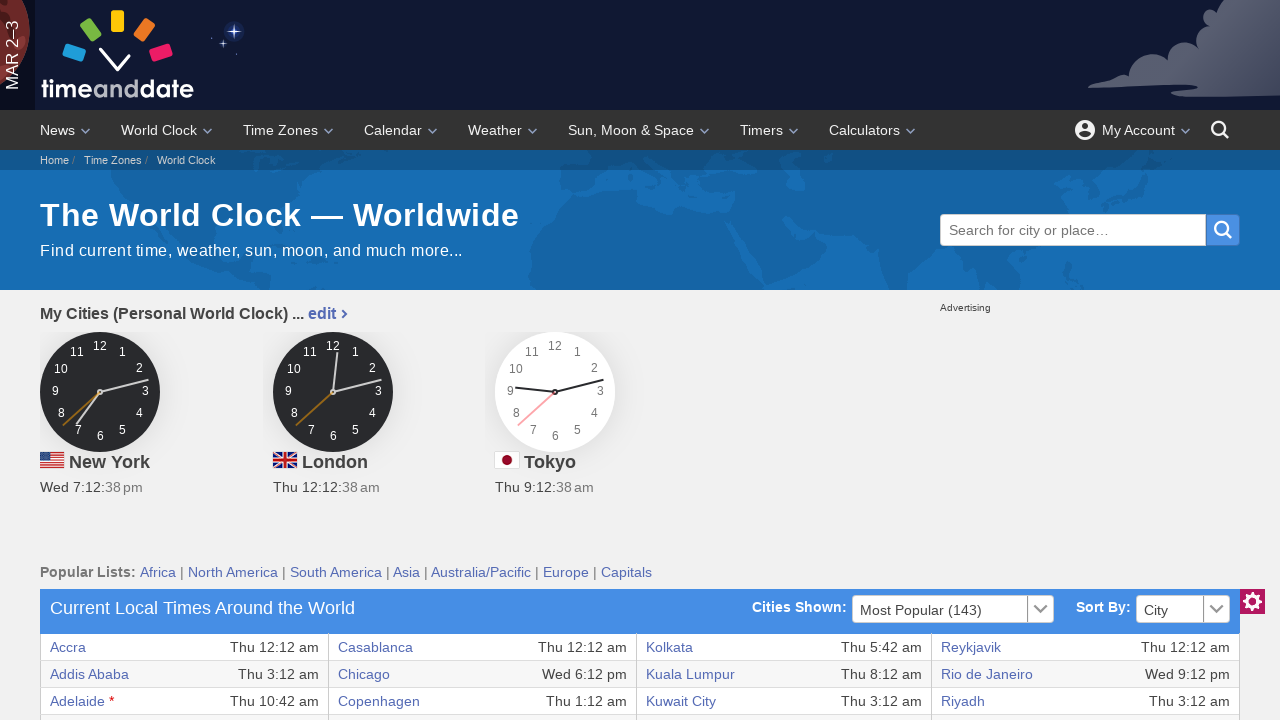

Retrieved text content from table cell: 'Houston'
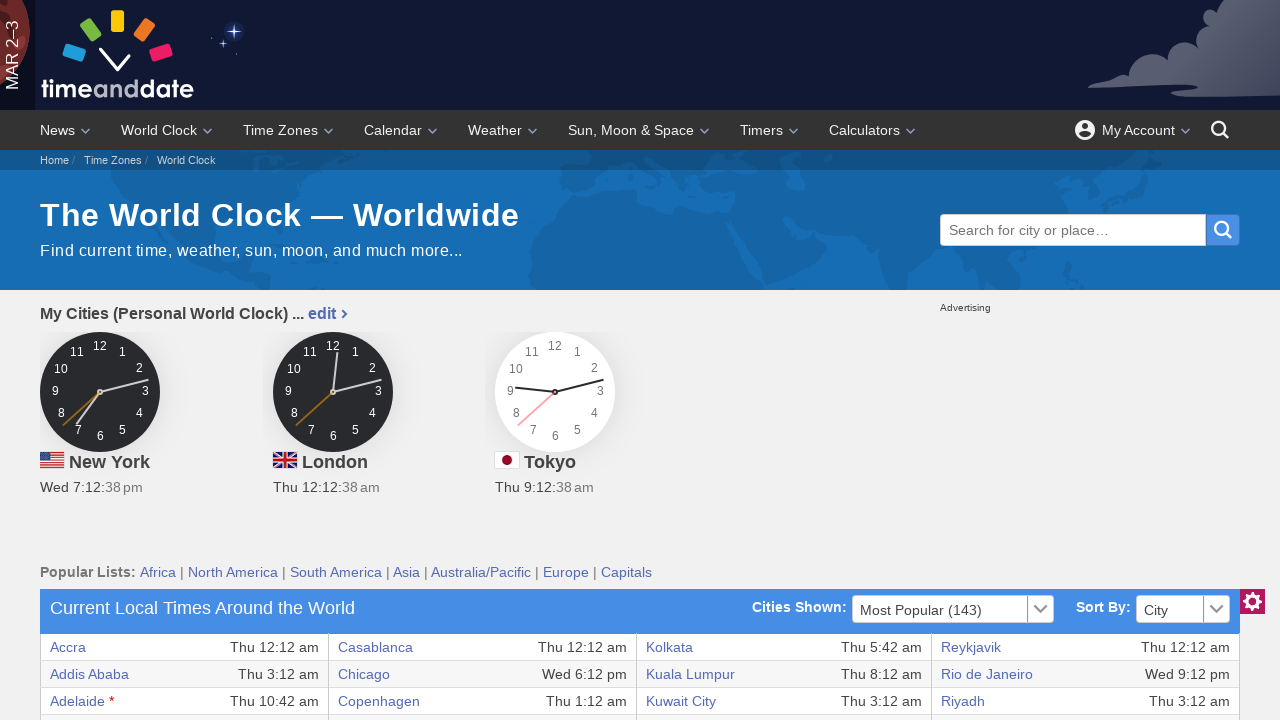

Retrieved text content from table cell: 'Wed 6:12 pm'
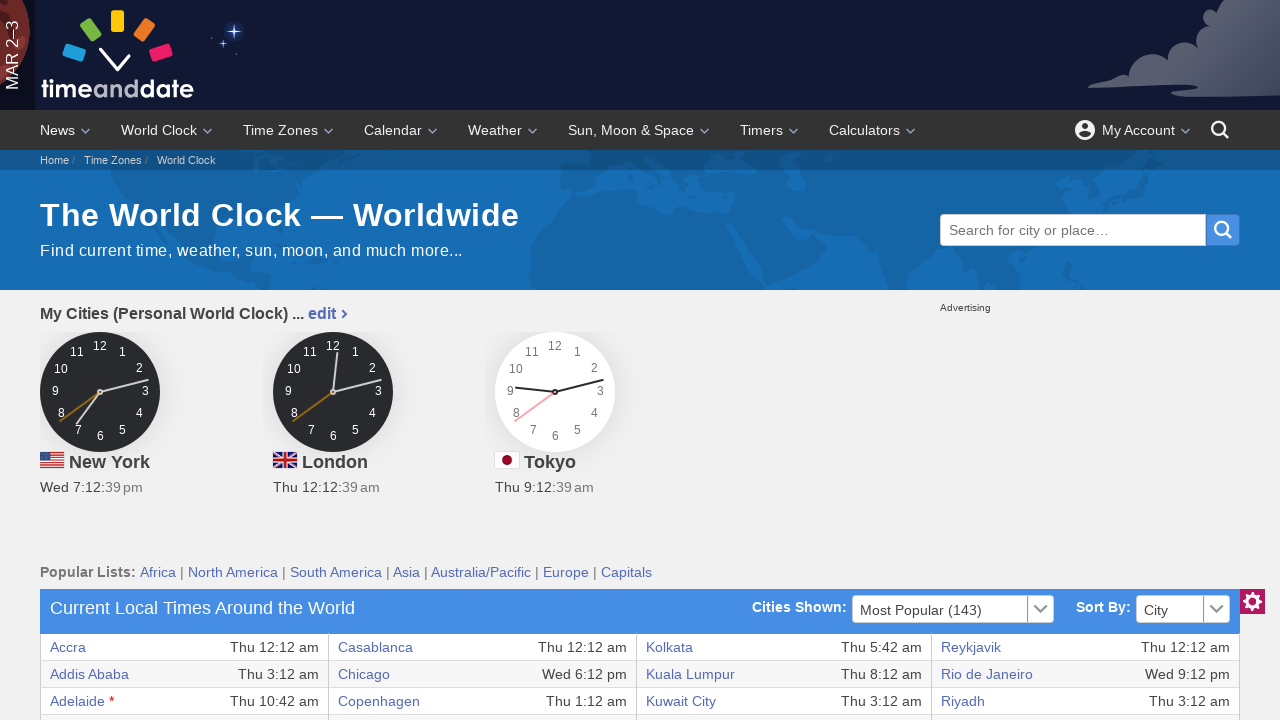

Retrieved text content from table cell: 'Moscow'
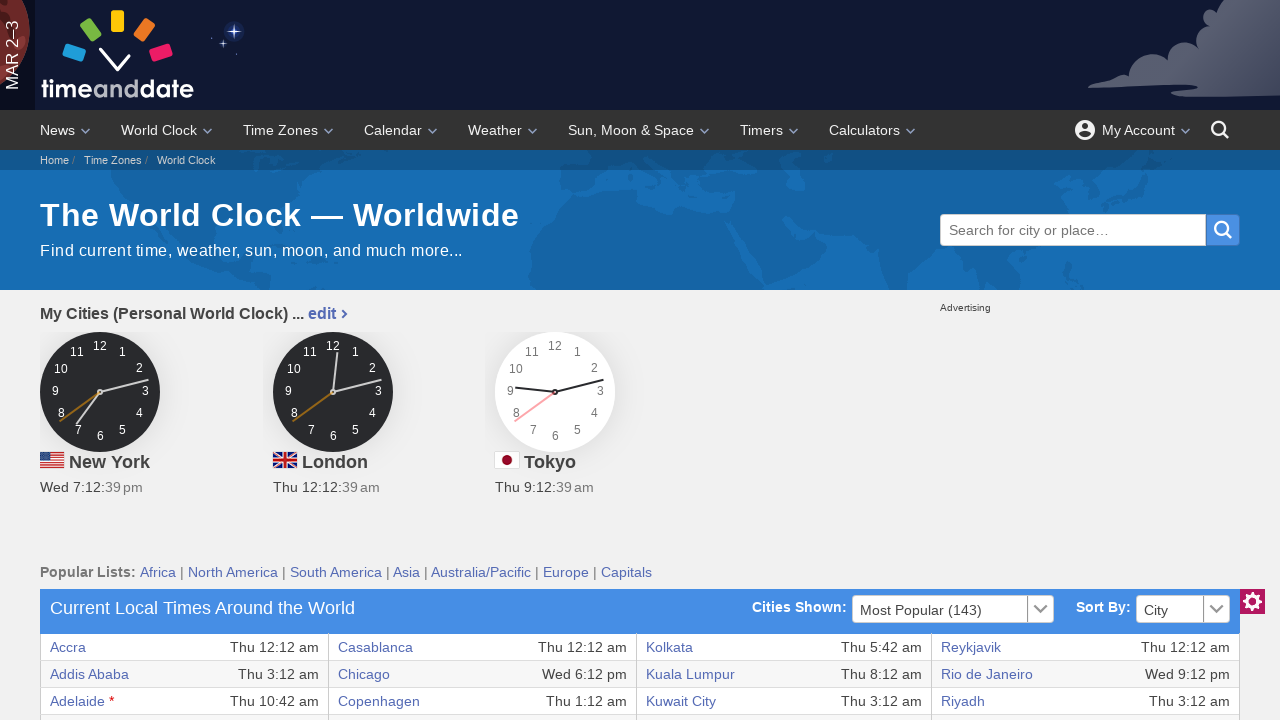

Retrieved text content from table cell: 'Thu 3:12 am'
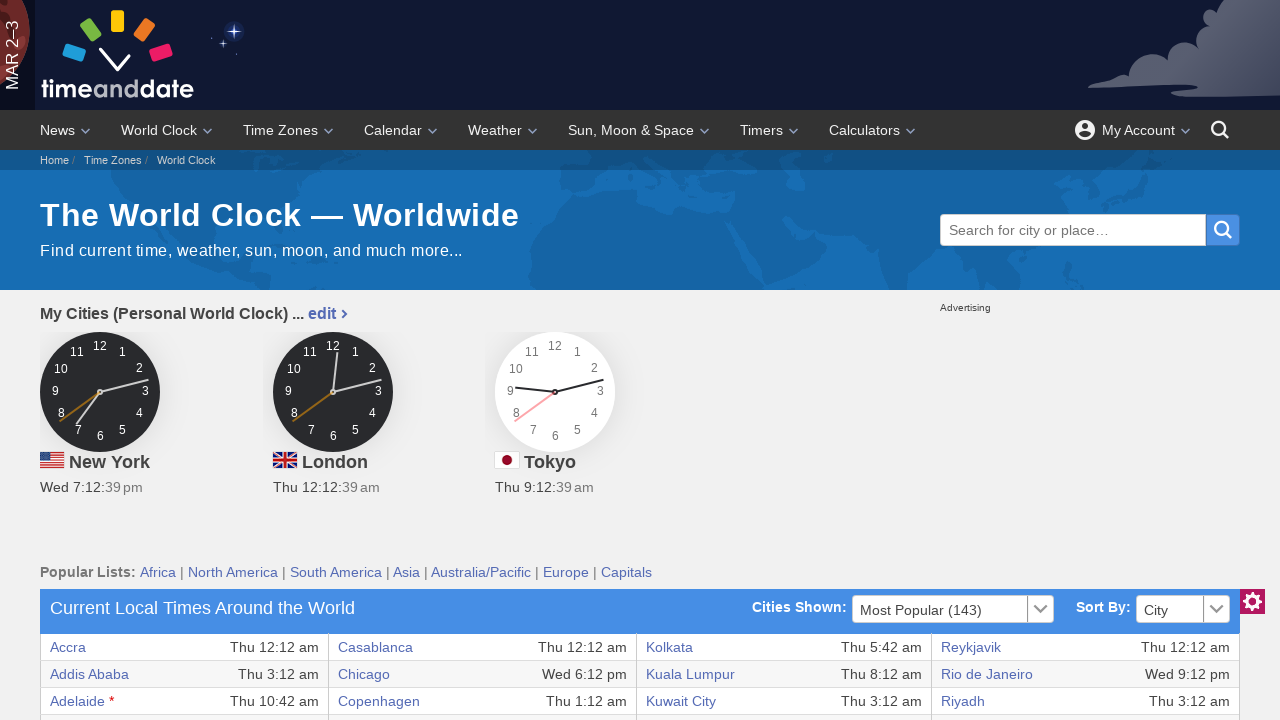

Retrieved text content from table cell: 'Tashkent'
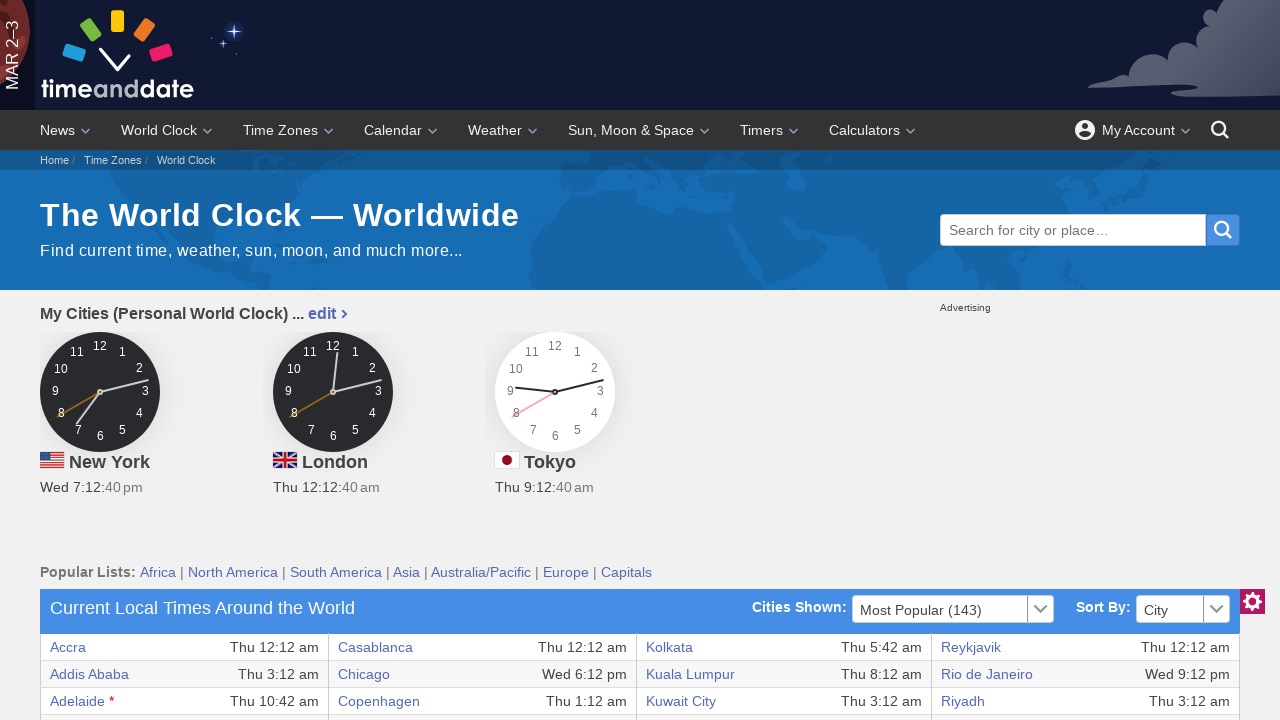

Retrieved text content from table cell: 'Thu 5:12 am'
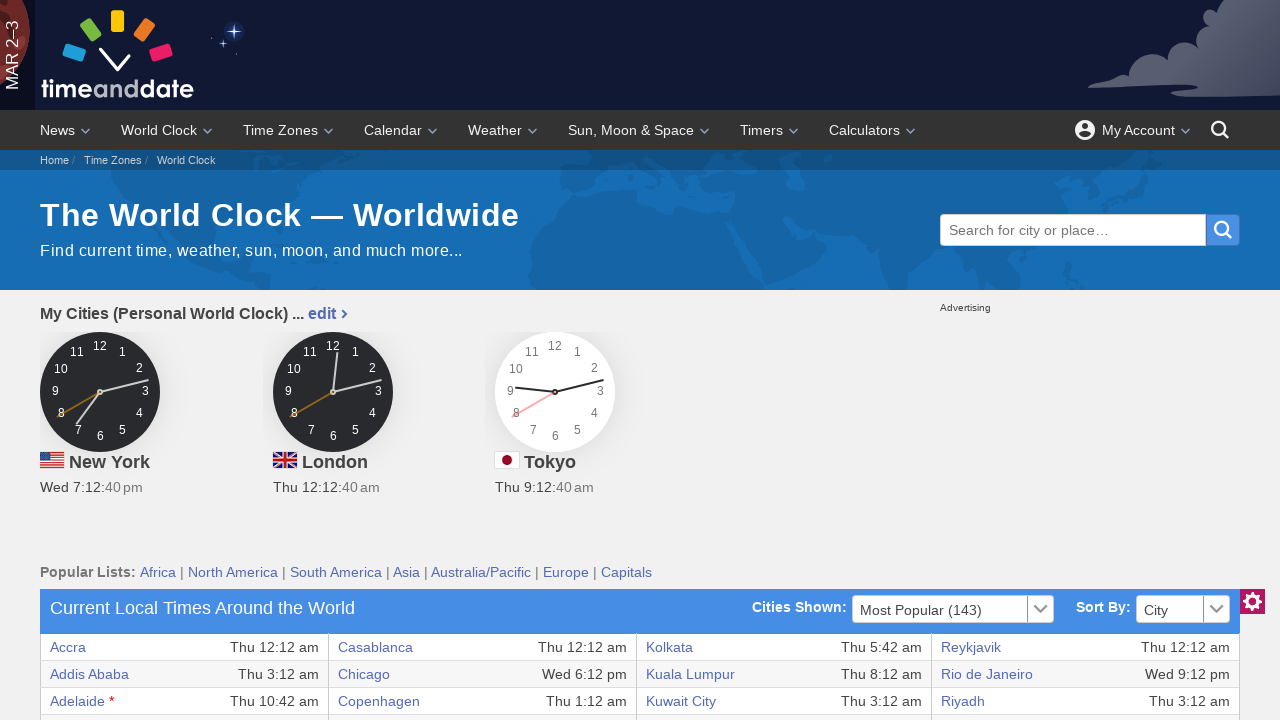

Accessed row with 8 cells
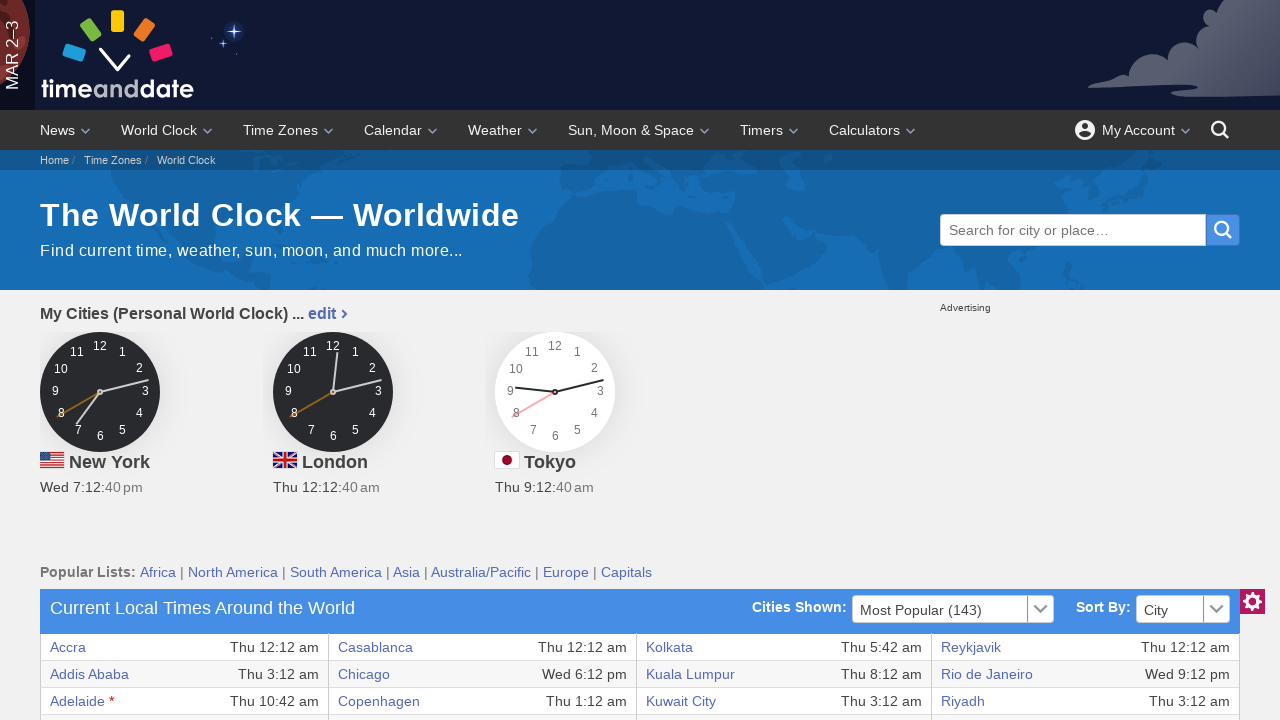

Retrieved text content from table cell: 'Bogota'
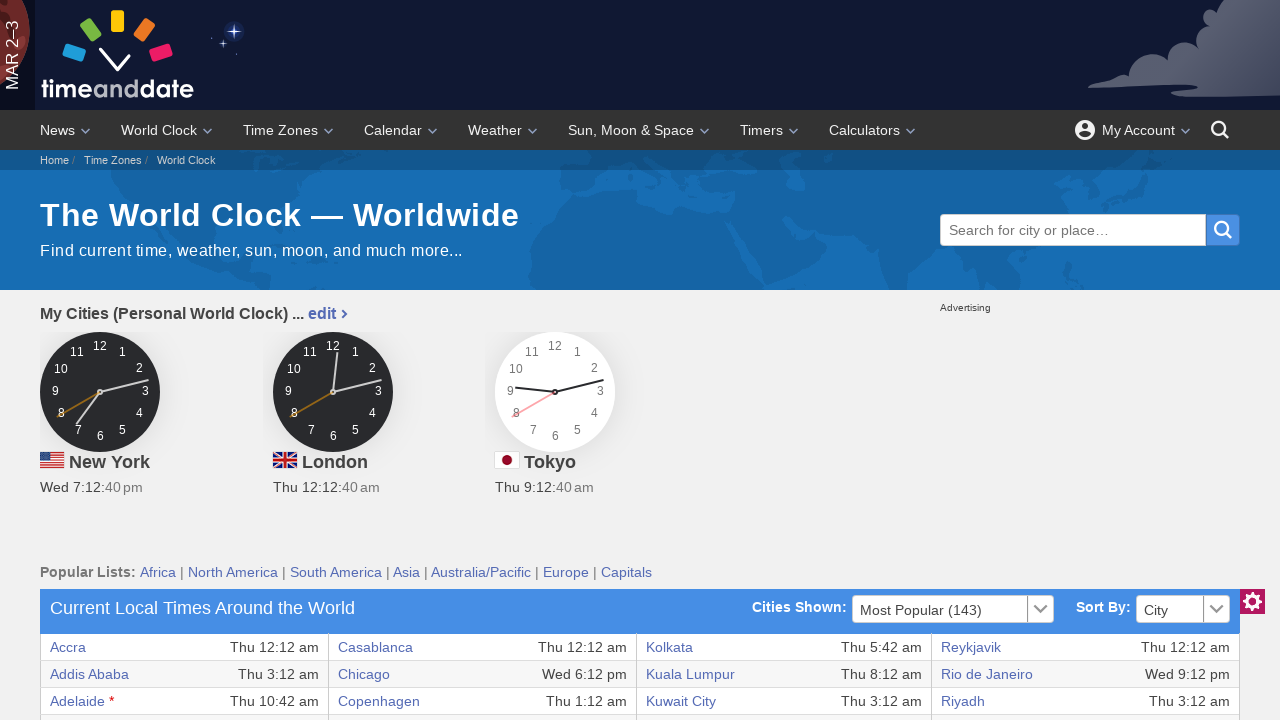

Retrieved text content from table cell: 'Wed 7:12 pm'
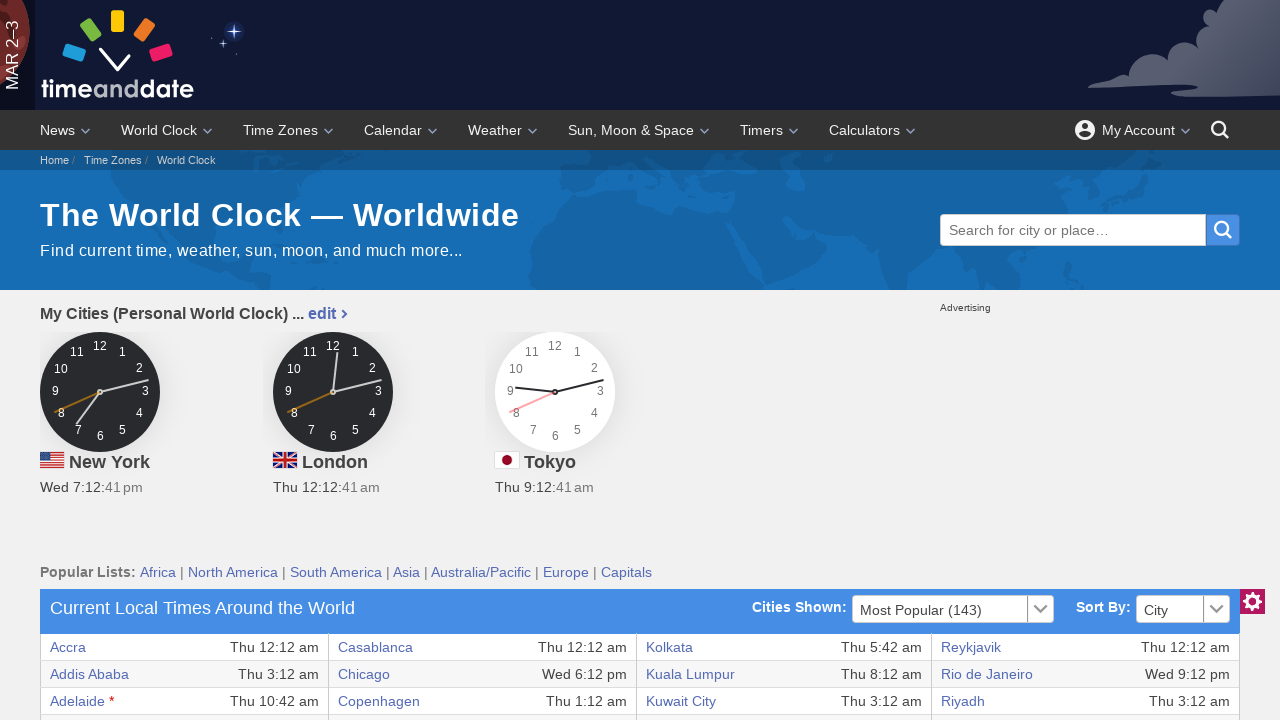

Retrieved text content from table cell: 'Indianapolis'
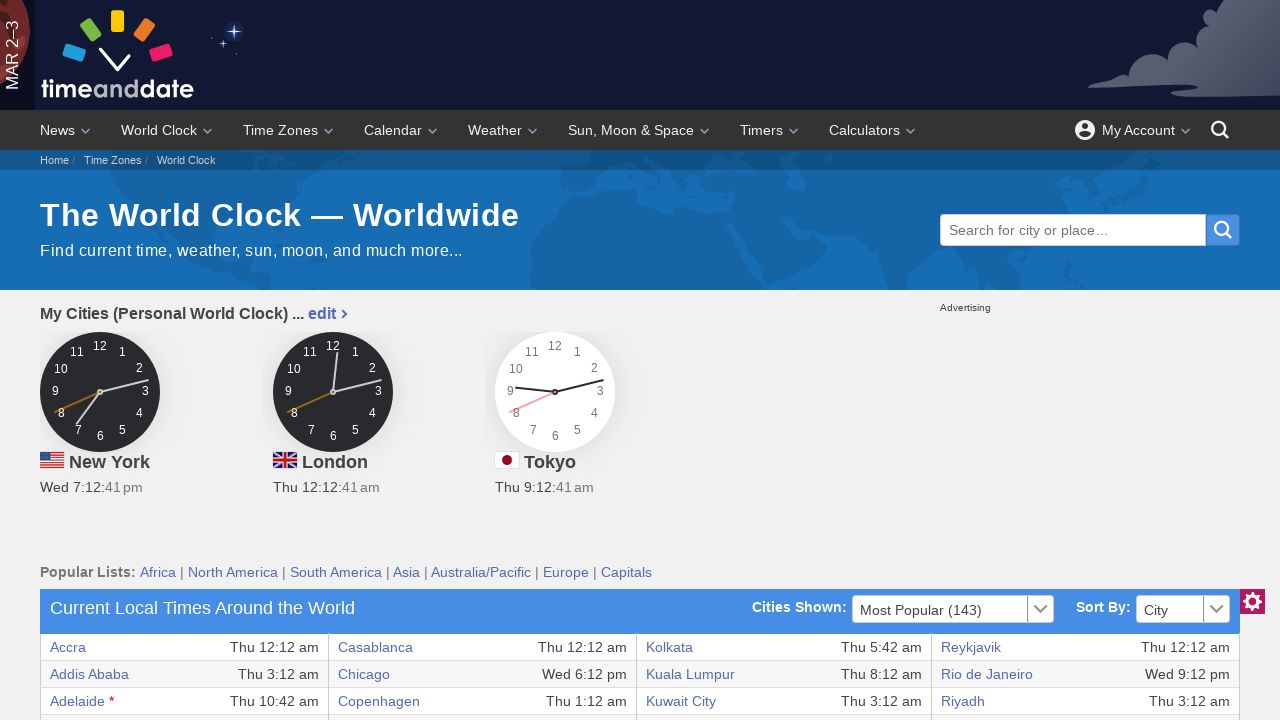

Retrieved text content from table cell: 'Wed 7:12 pm'
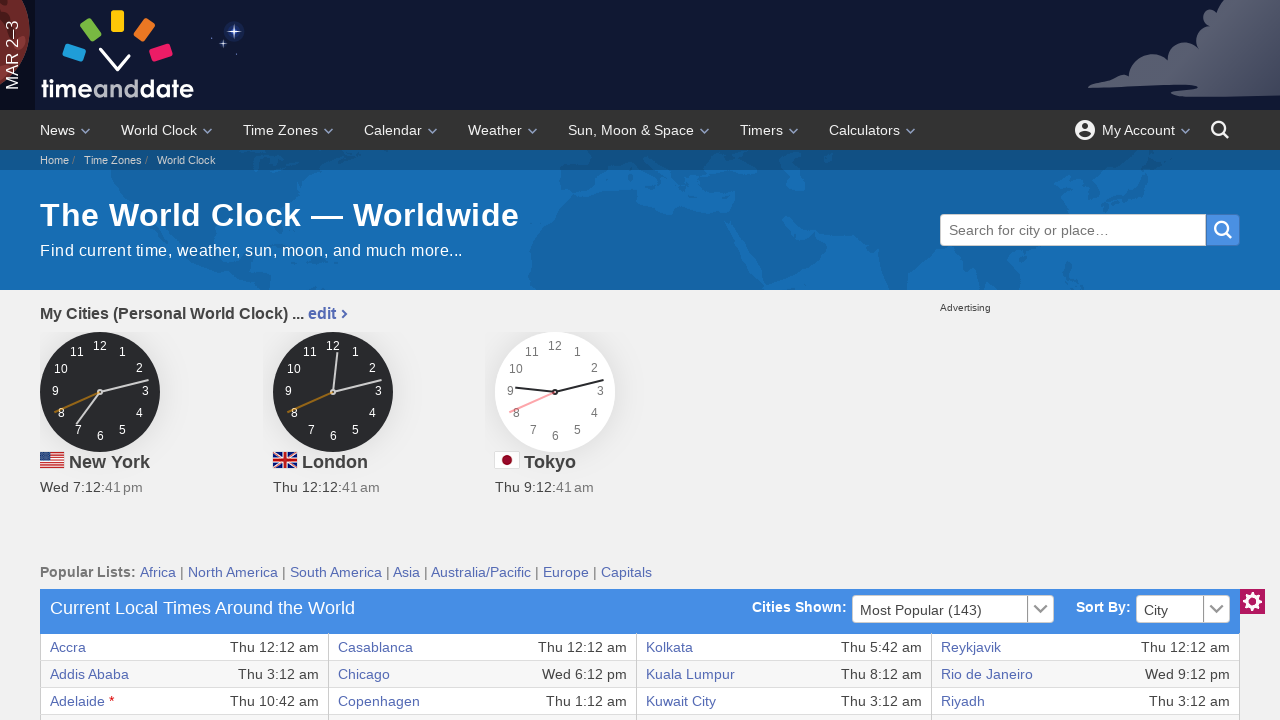

Retrieved text content from table cell: 'Mumbai'
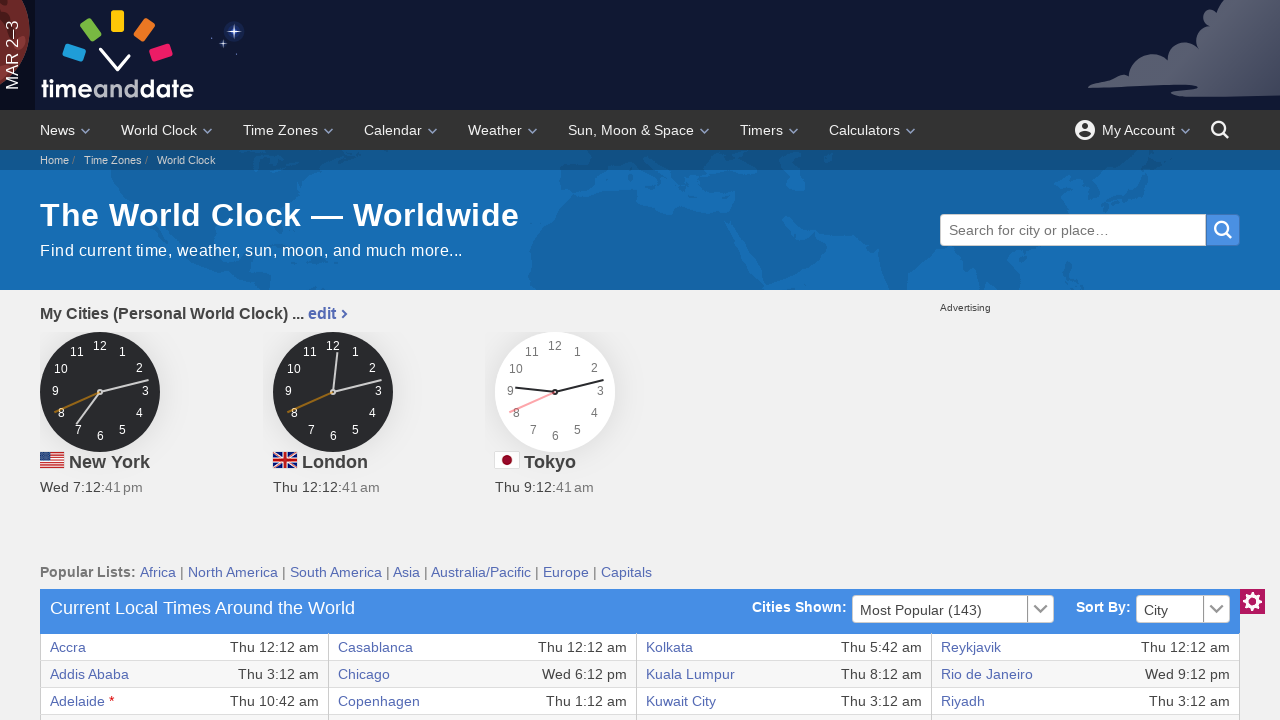

Retrieved text content from table cell: 'Thu 5:42 am'
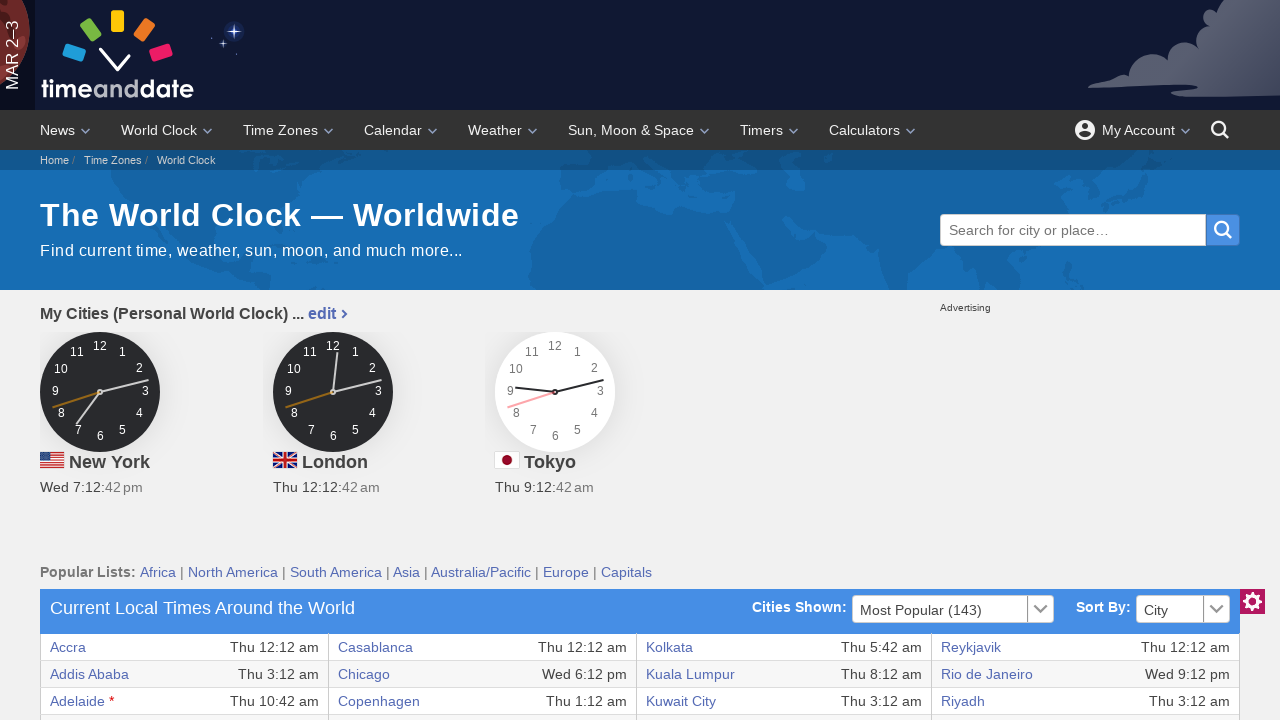

Retrieved text content from table cell: 'Tegucigalpa'
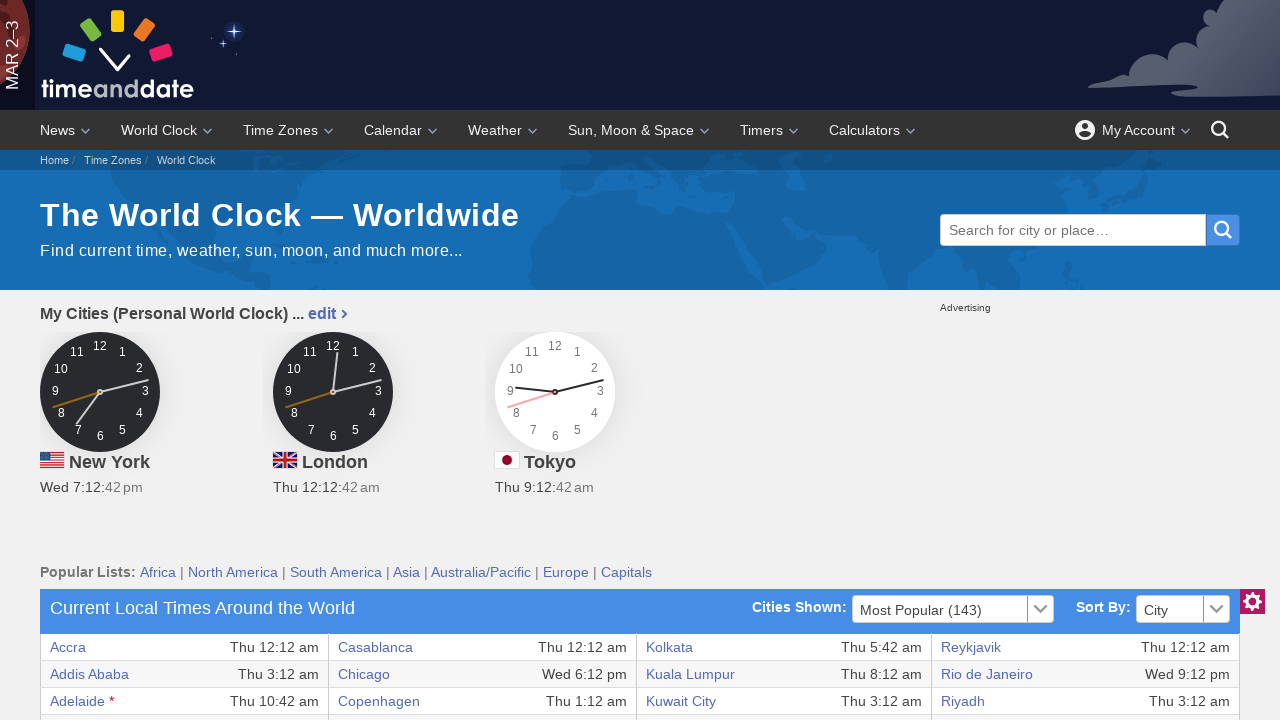

Retrieved text content from table cell: 'Wed 6:12 pm'
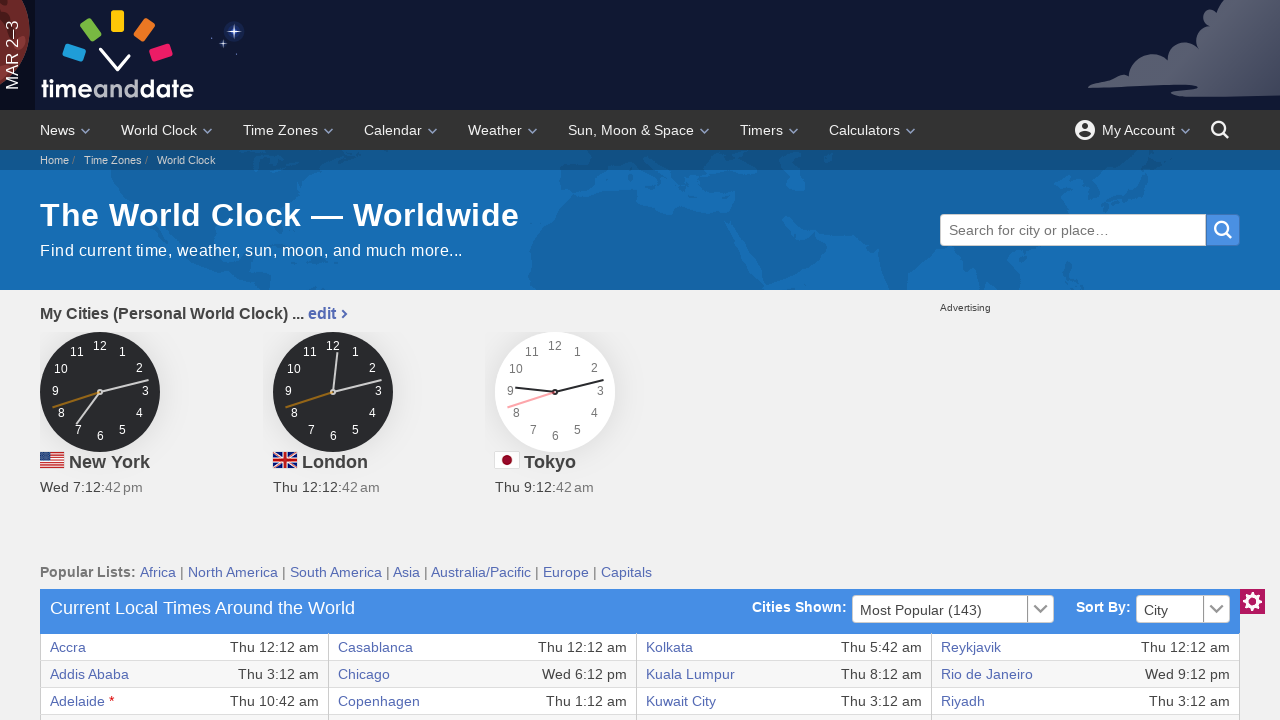

Accessed row with 8 cells
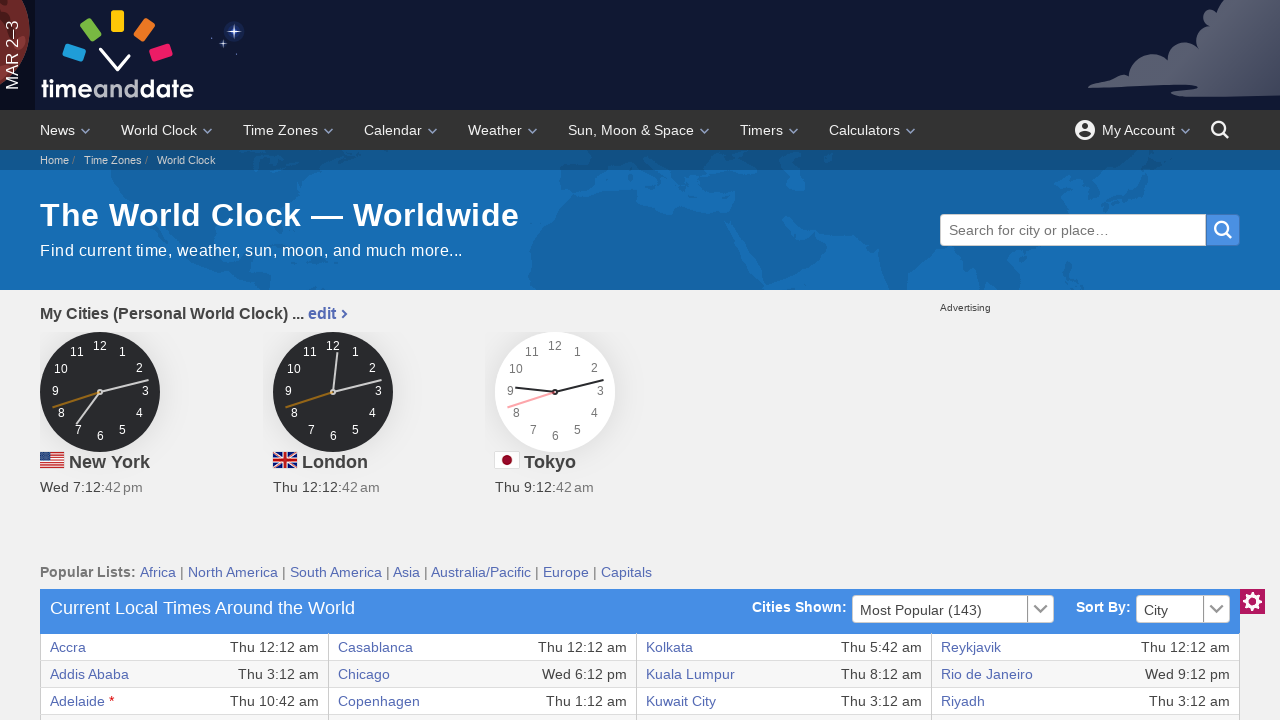

Retrieved text content from table cell: 'Boston'
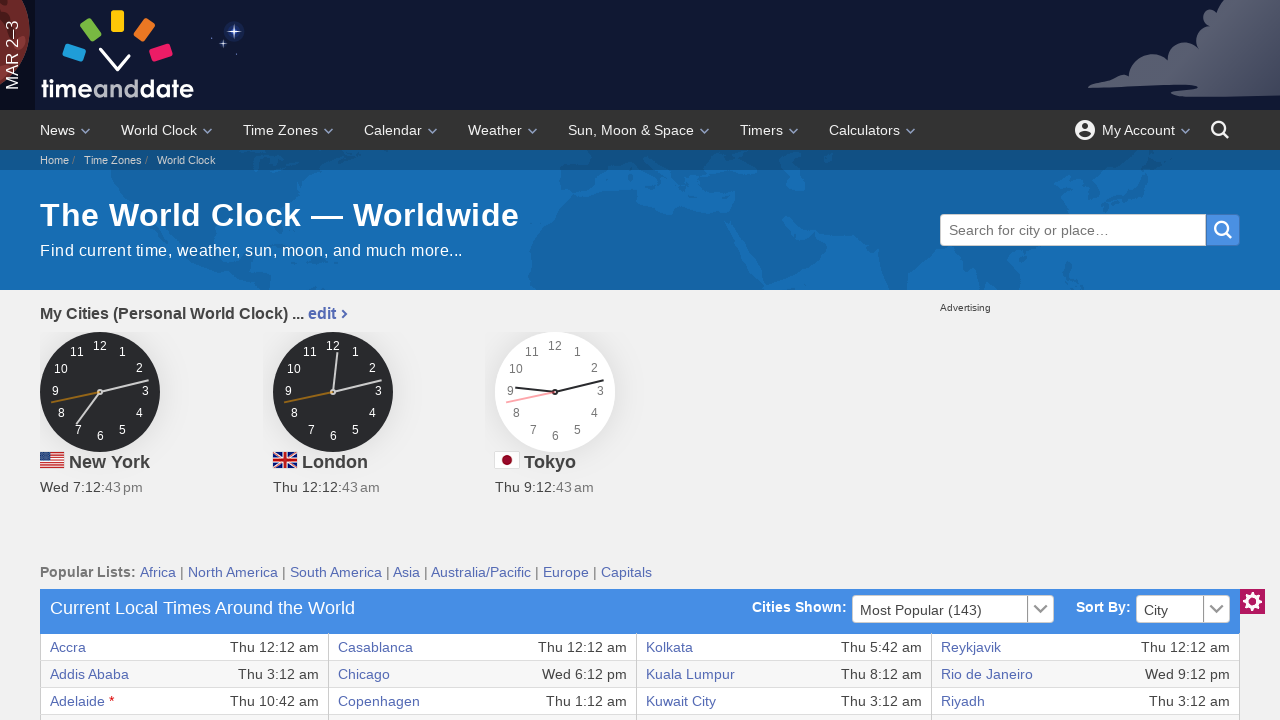

Retrieved text content from table cell: 'Wed 7:12 pm'
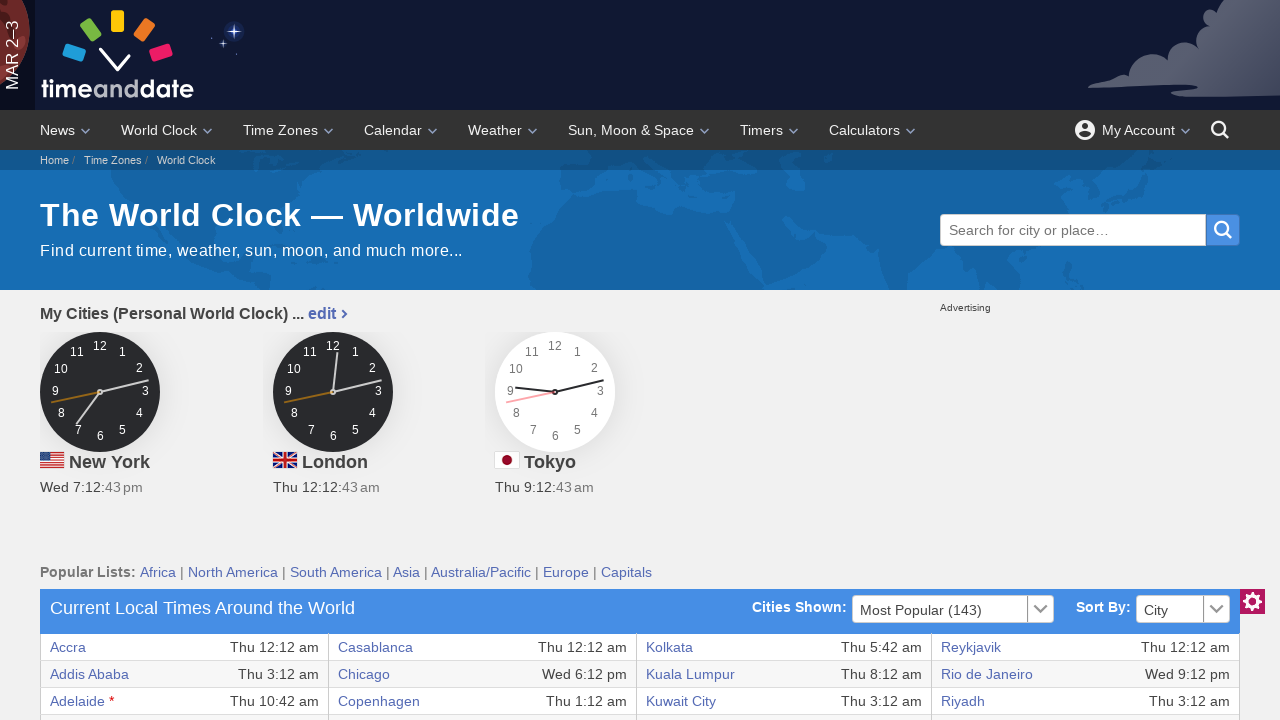

Retrieved text content from table cell: 'Islamabad'
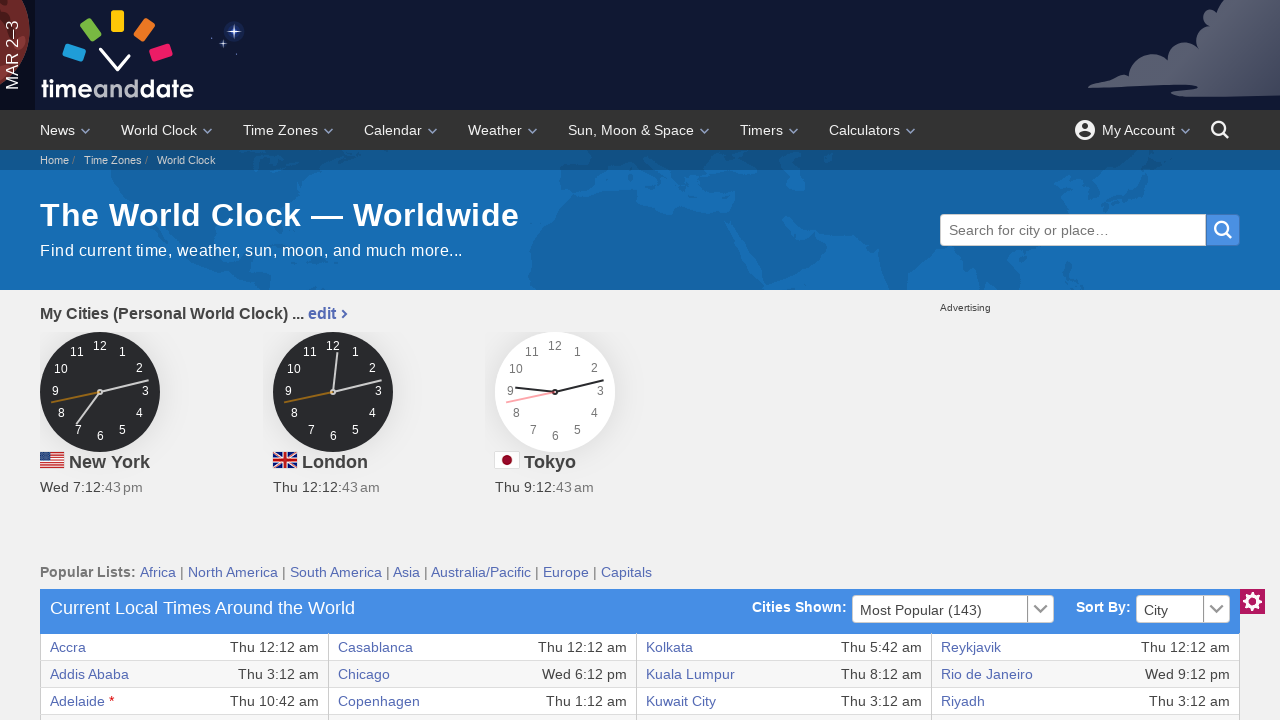

Retrieved text content from table cell: 'Thu 5:12 am'
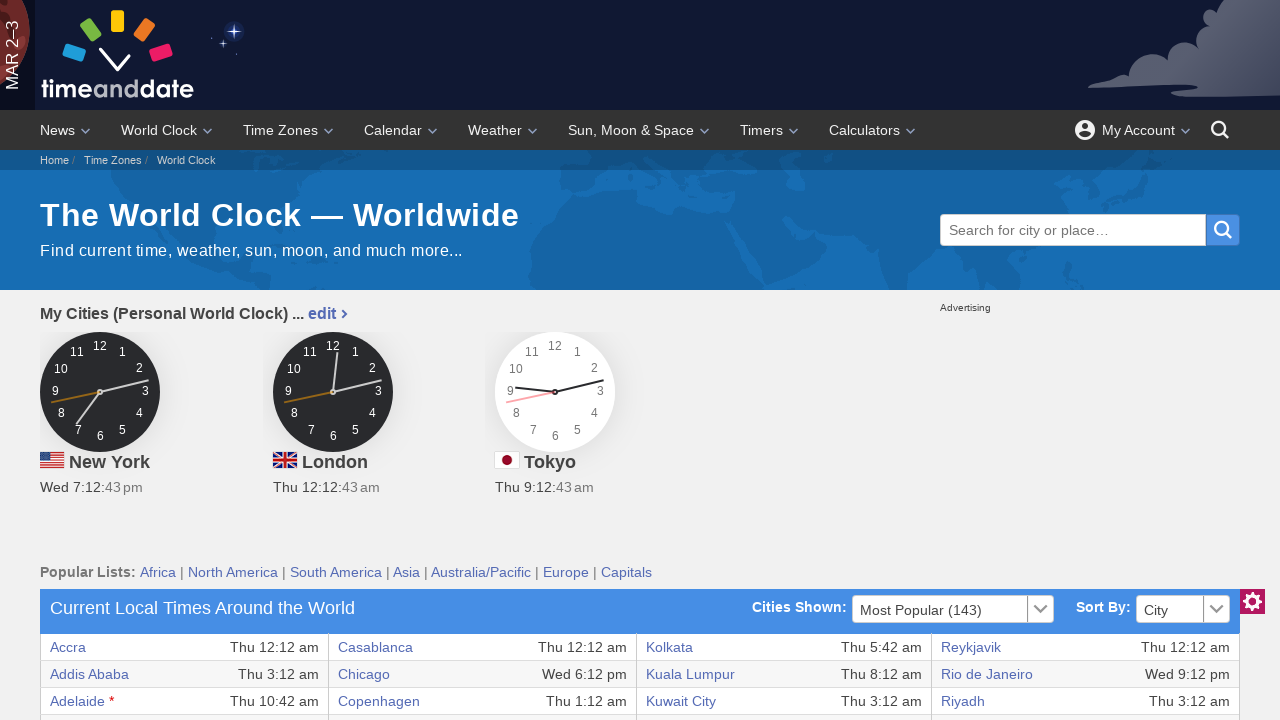

Retrieved text content from table cell: 'Nairobi'
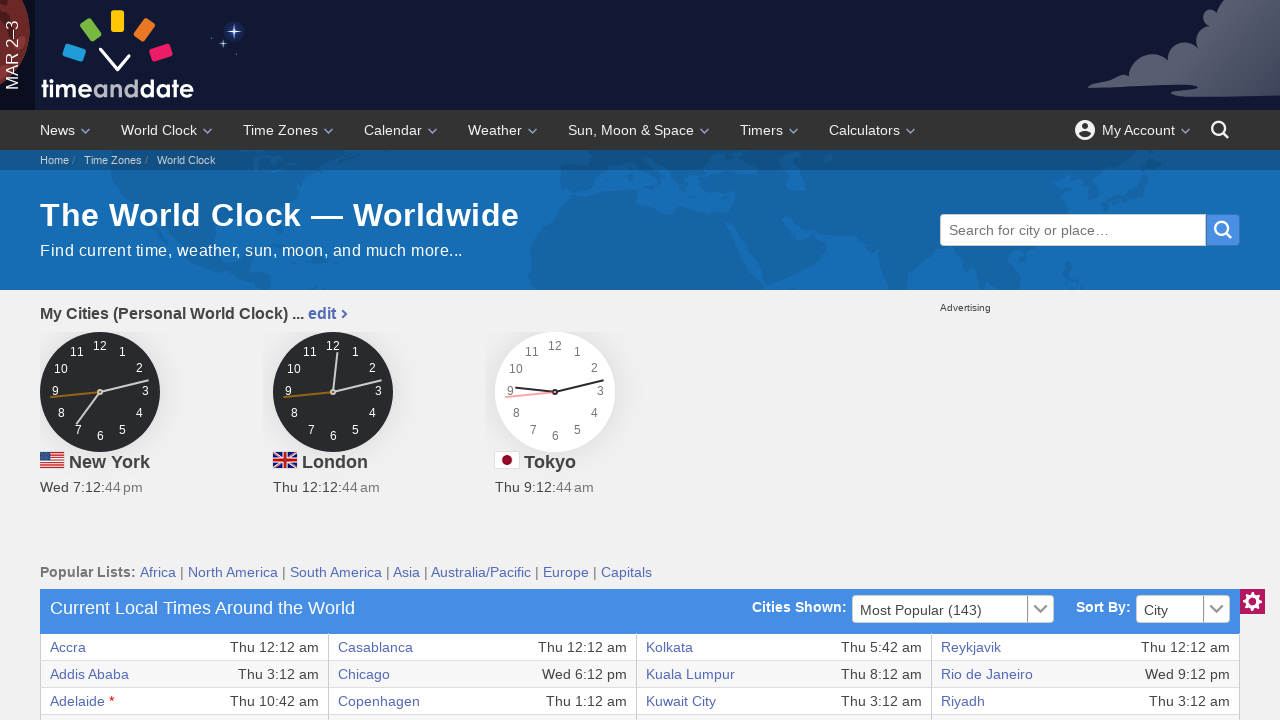

Retrieved text content from table cell: 'Thu 3:12 am'
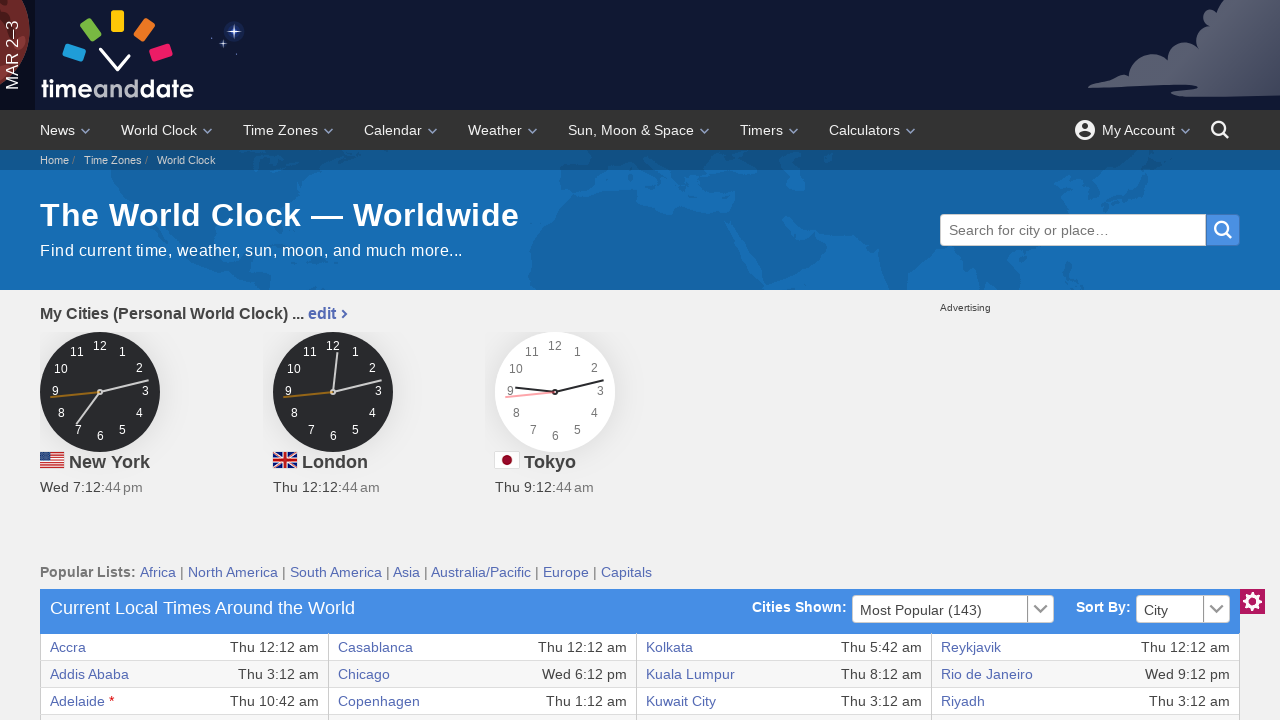

Retrieved text content from table cell: 'Tehran'
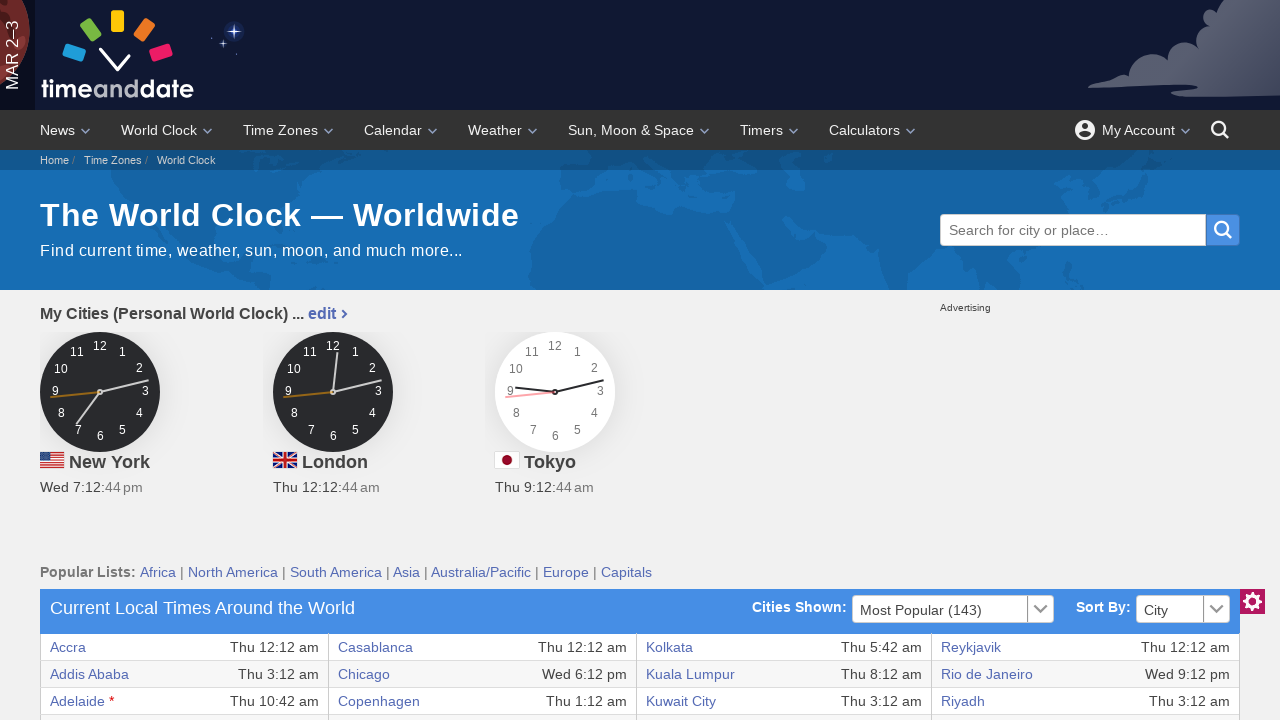

Retrieved text content from table cell: 'Thu 3:42 am'
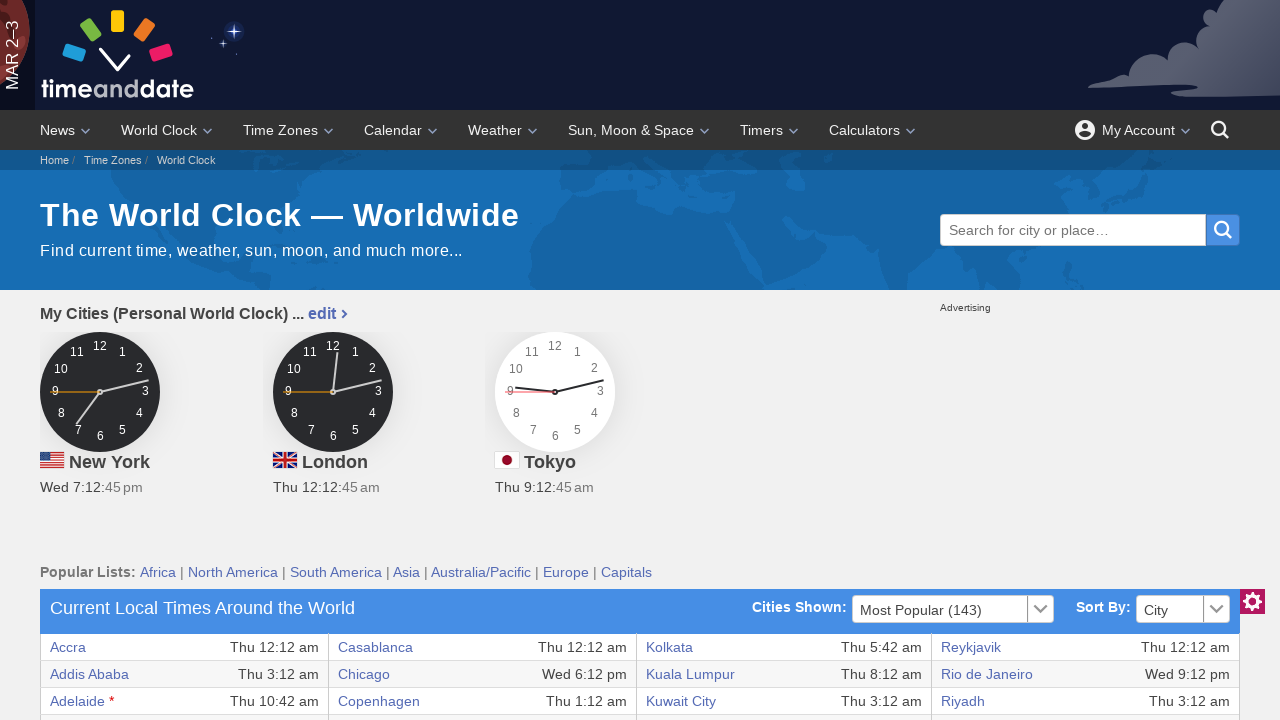

Accessed row with 8 cells
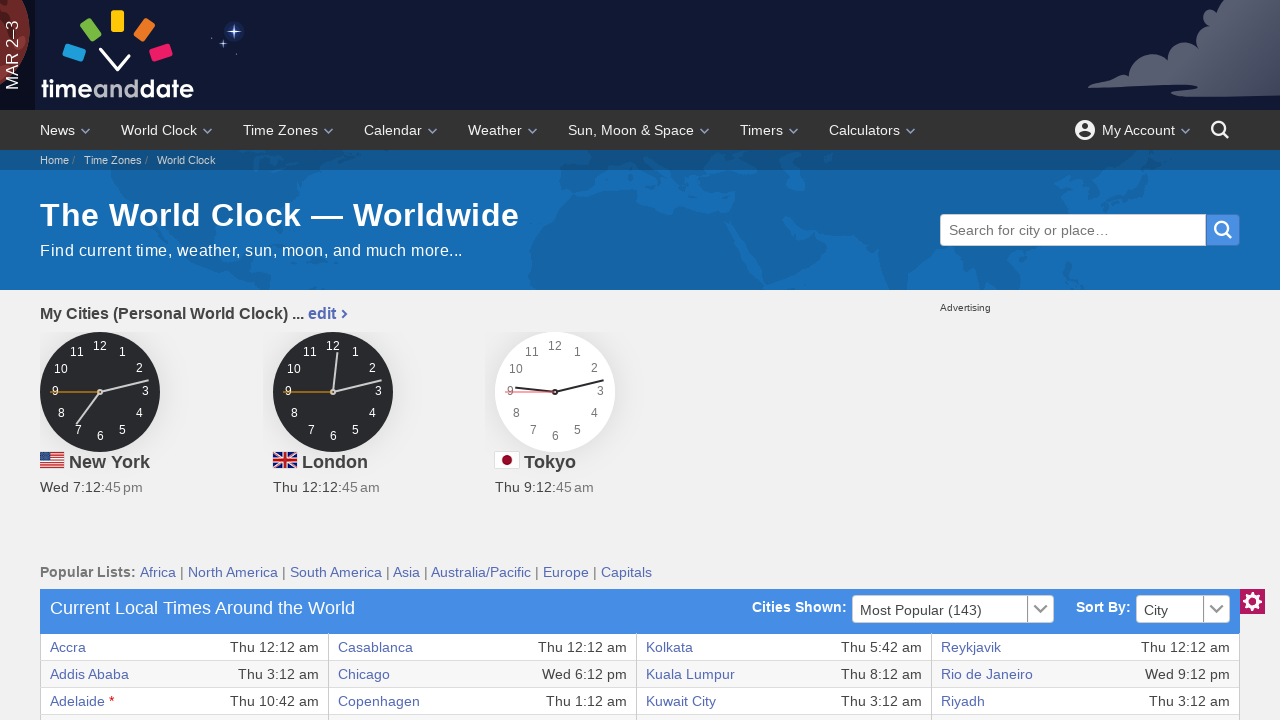

Retrieved text content from table cell: 'Brasilia'
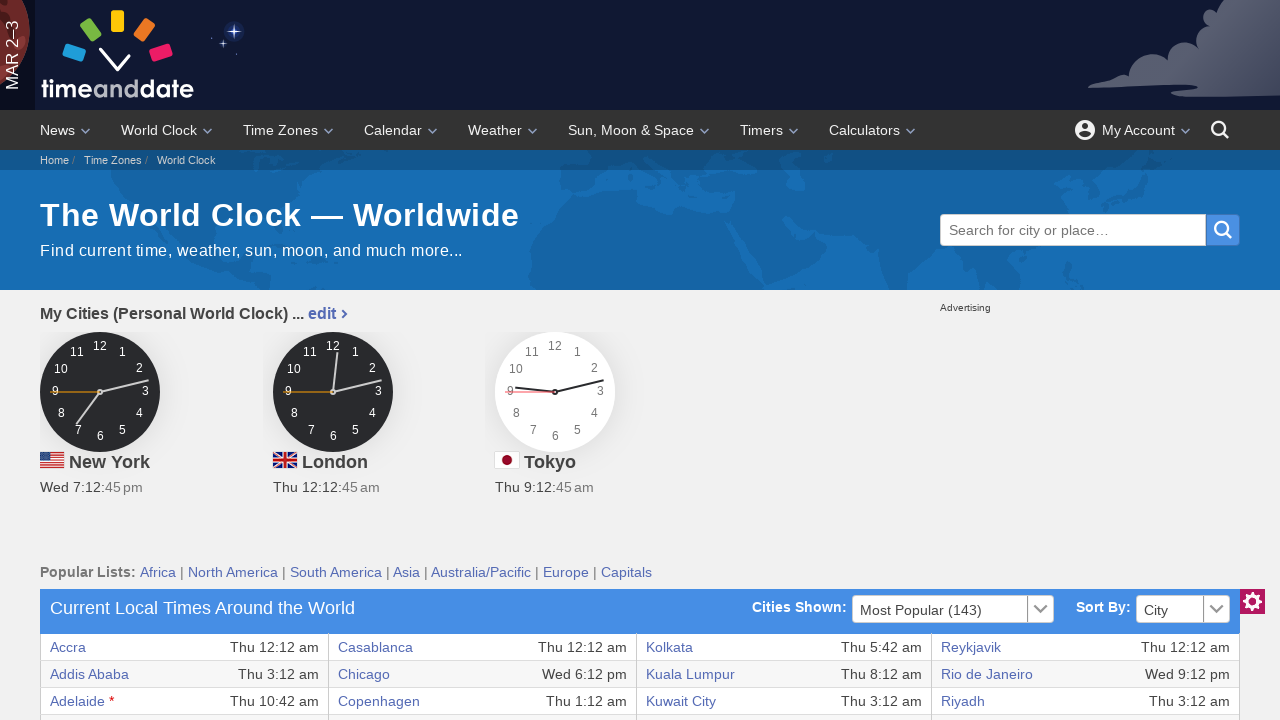

Retrieved text content from table cell: 'Wed 9:12 pm'
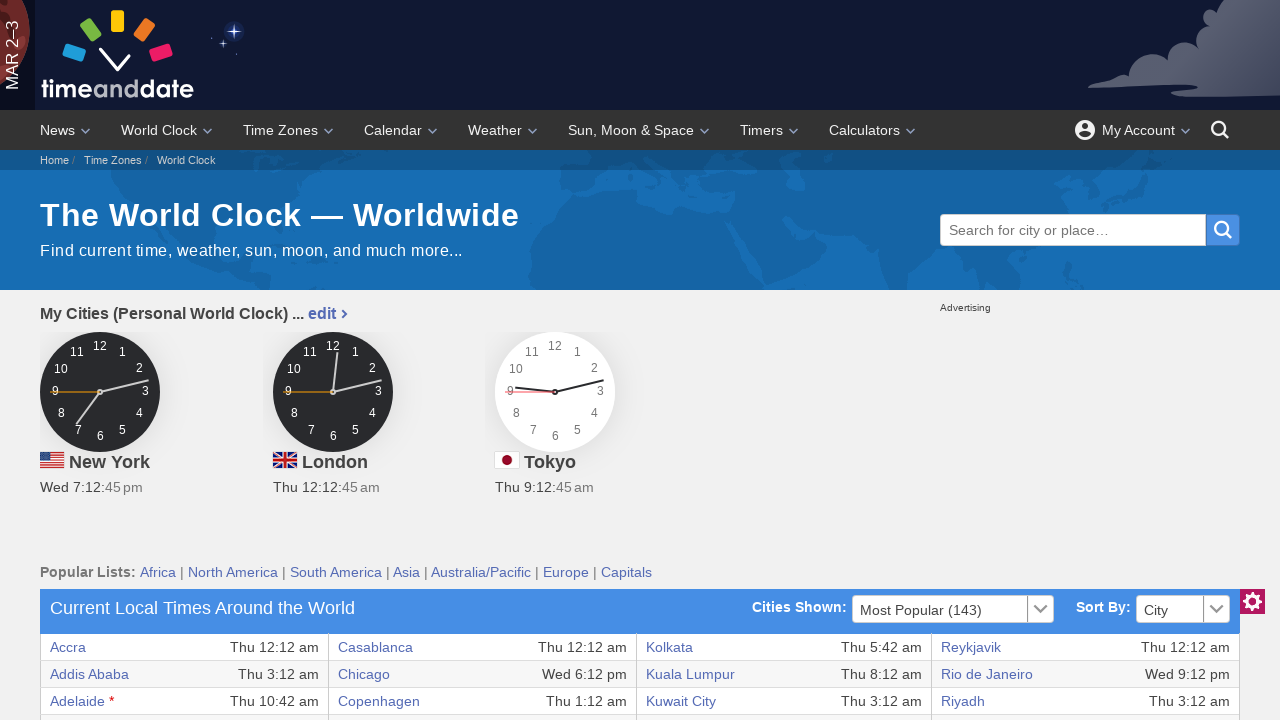

Retrieved text content from table cell: 'Istanbul'
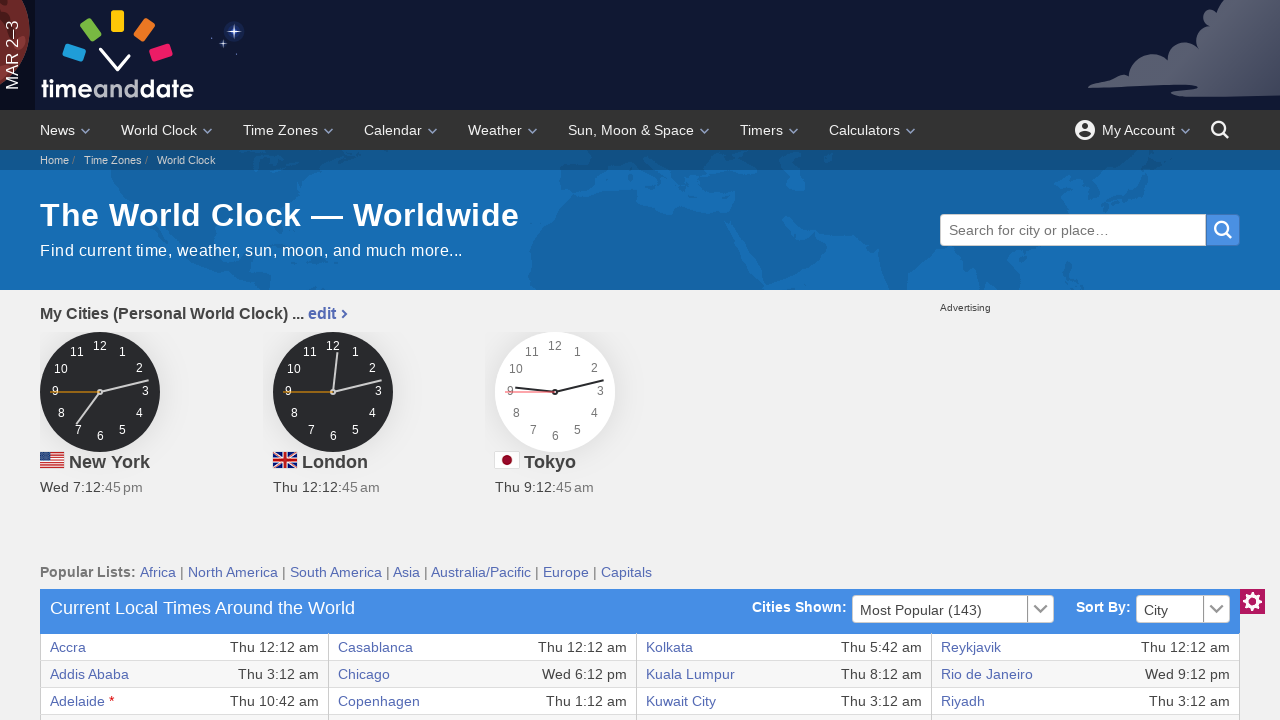

Retrieved text content from table cell: 'Thu 3:12 am'
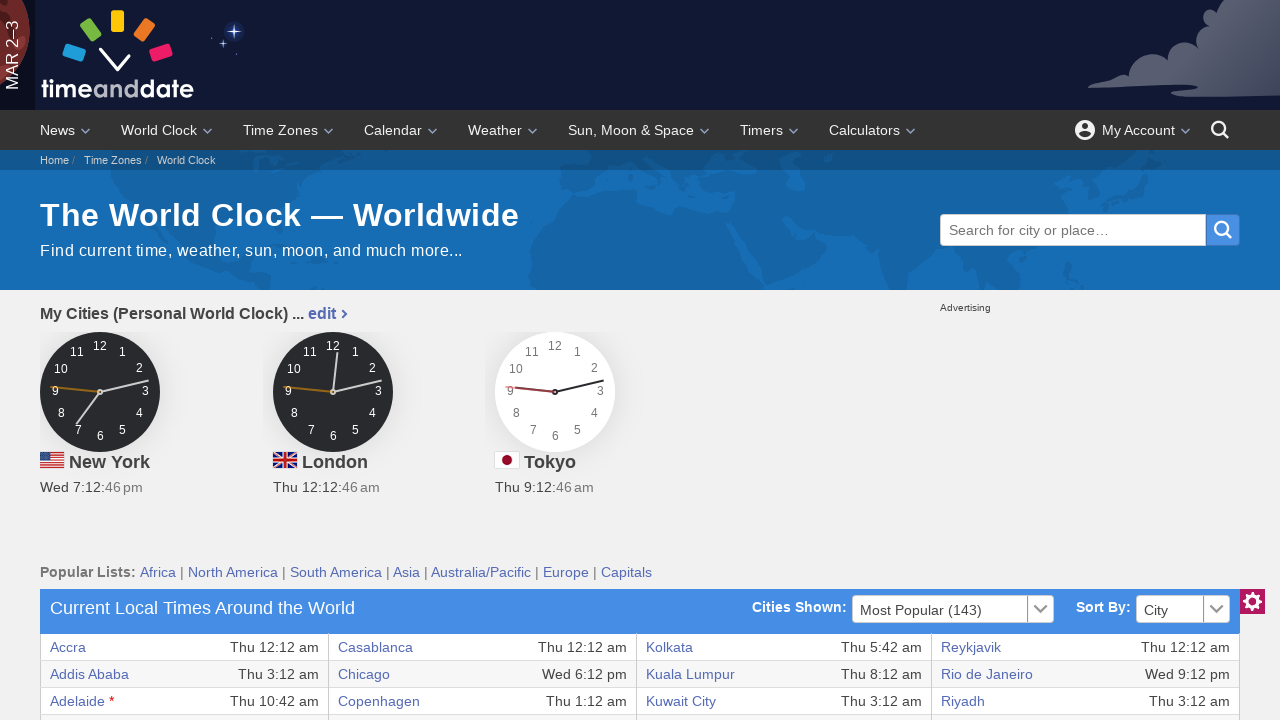

Retrieved text content from table cell: 'Nassau'
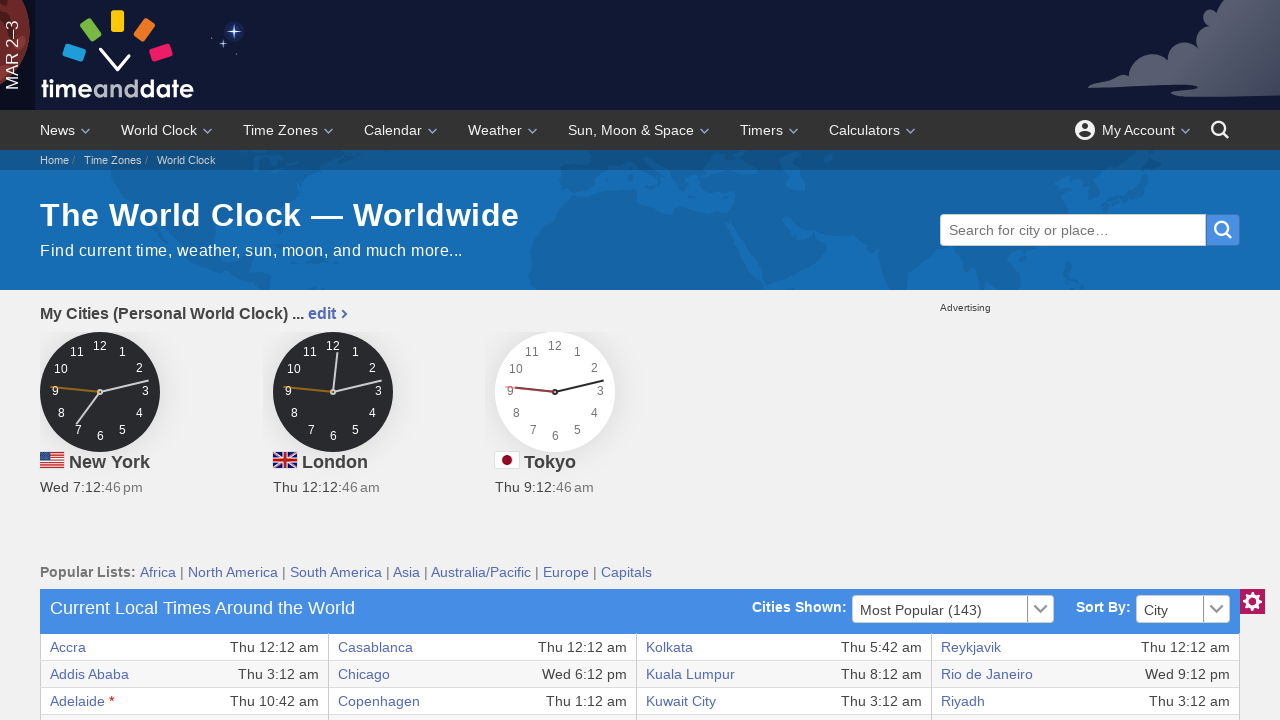

Retrieved text content from table cell: 'Wed 7:12 pm'
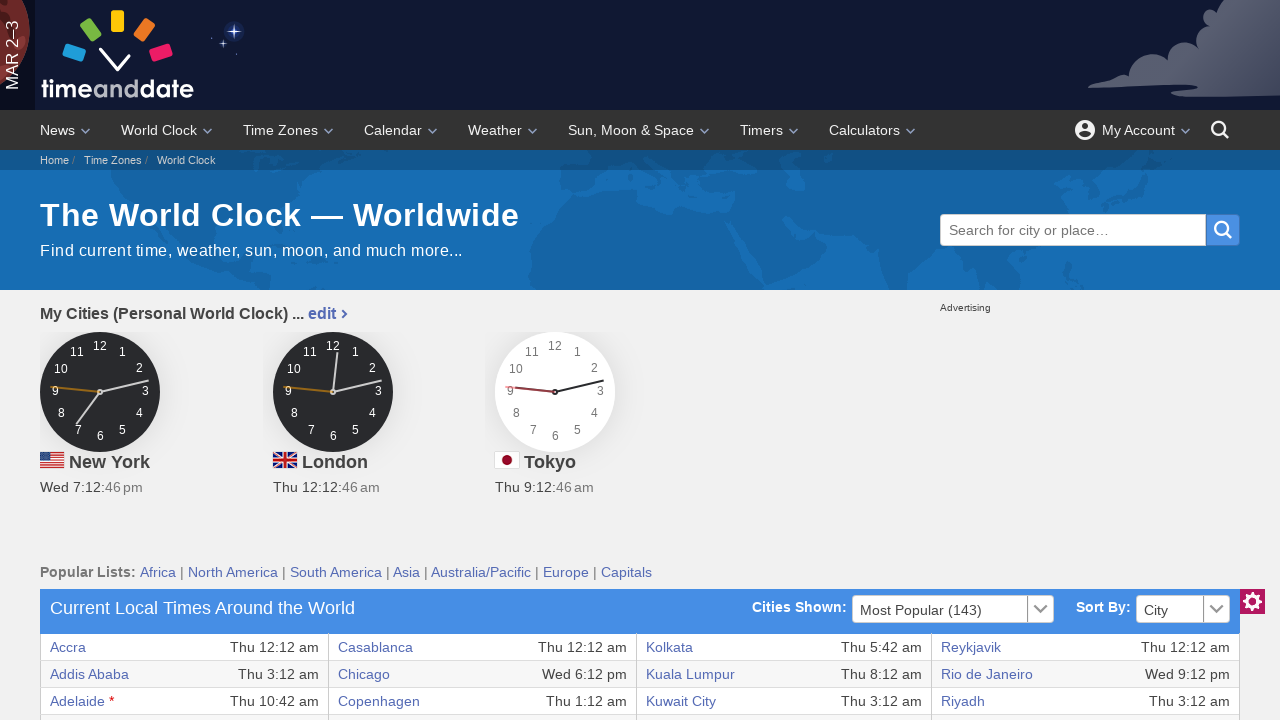

Retrieved text content from table cell: 'Tokyo'
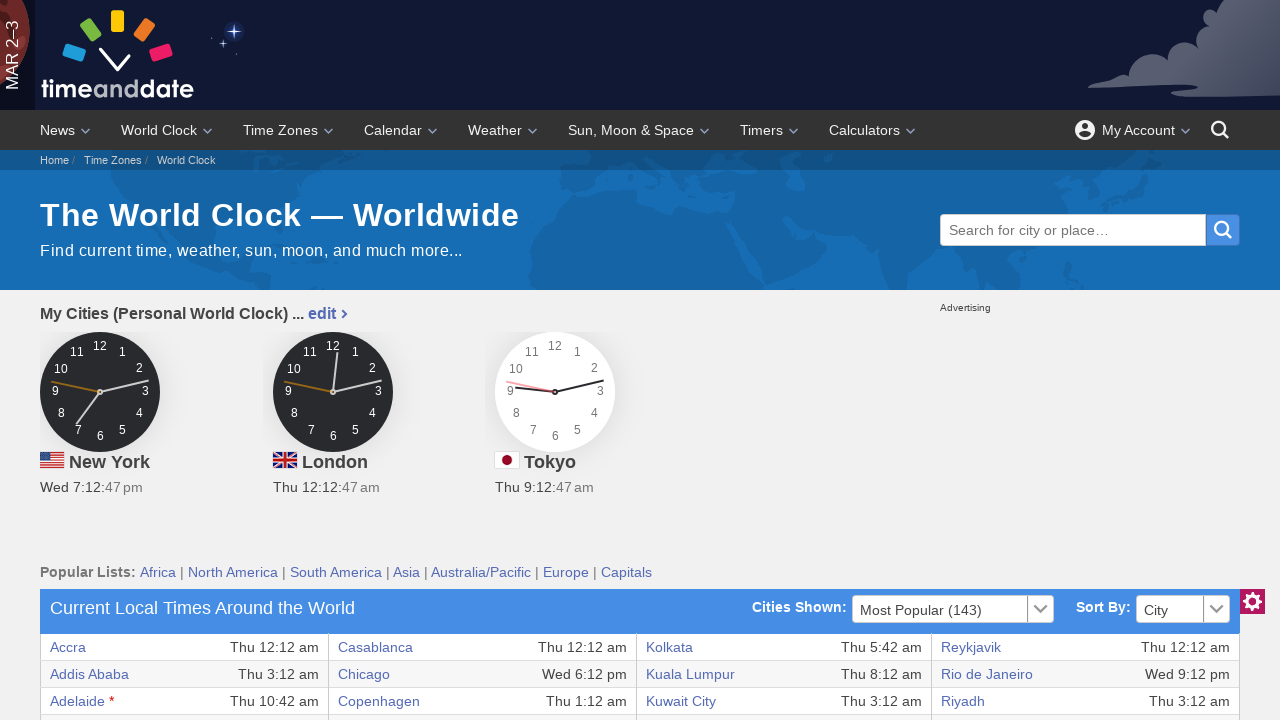

Retrieved text content from table cell: 'Thu 9:12 am'
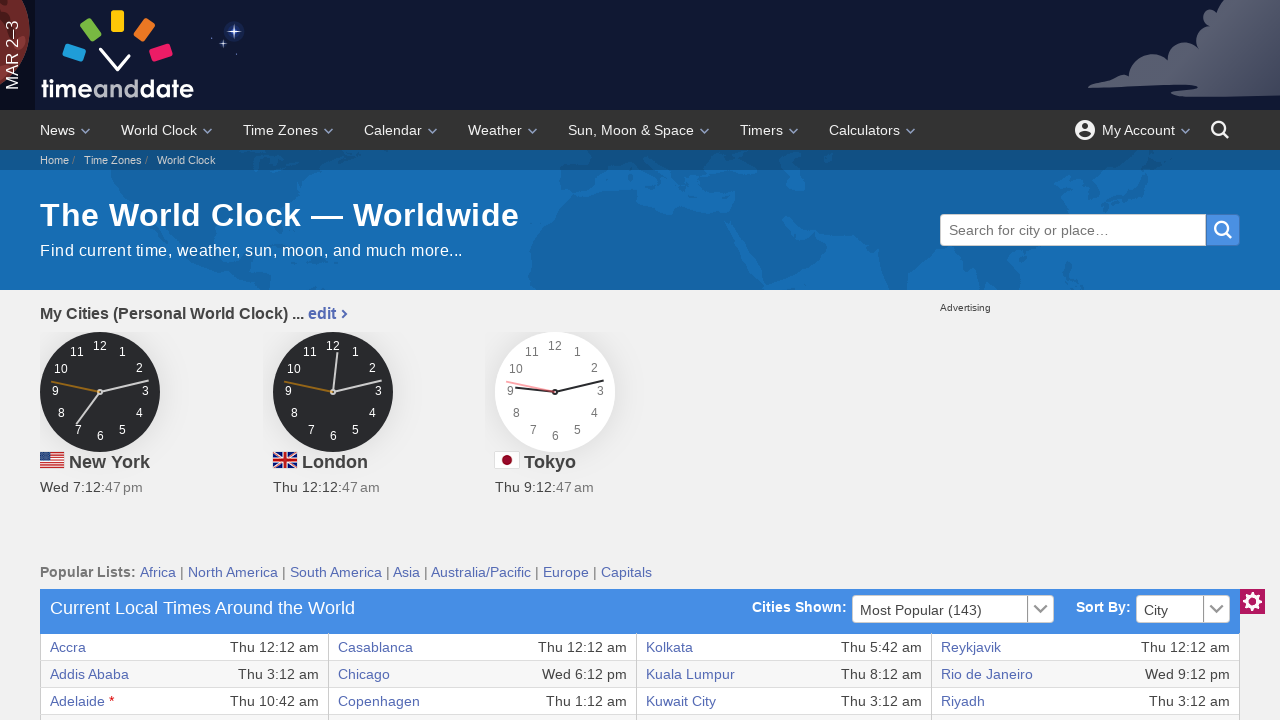

Accessed row with 8 cells
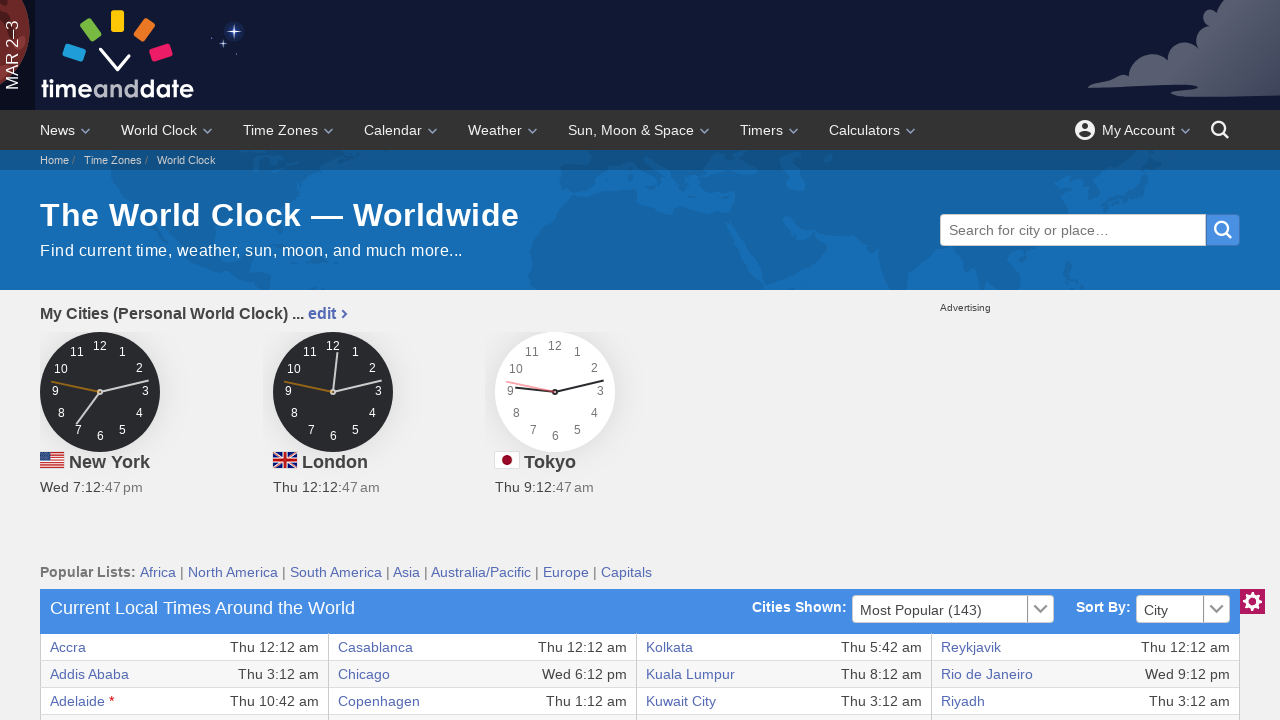

Retrieved text content from table cell: 'Brisbane'
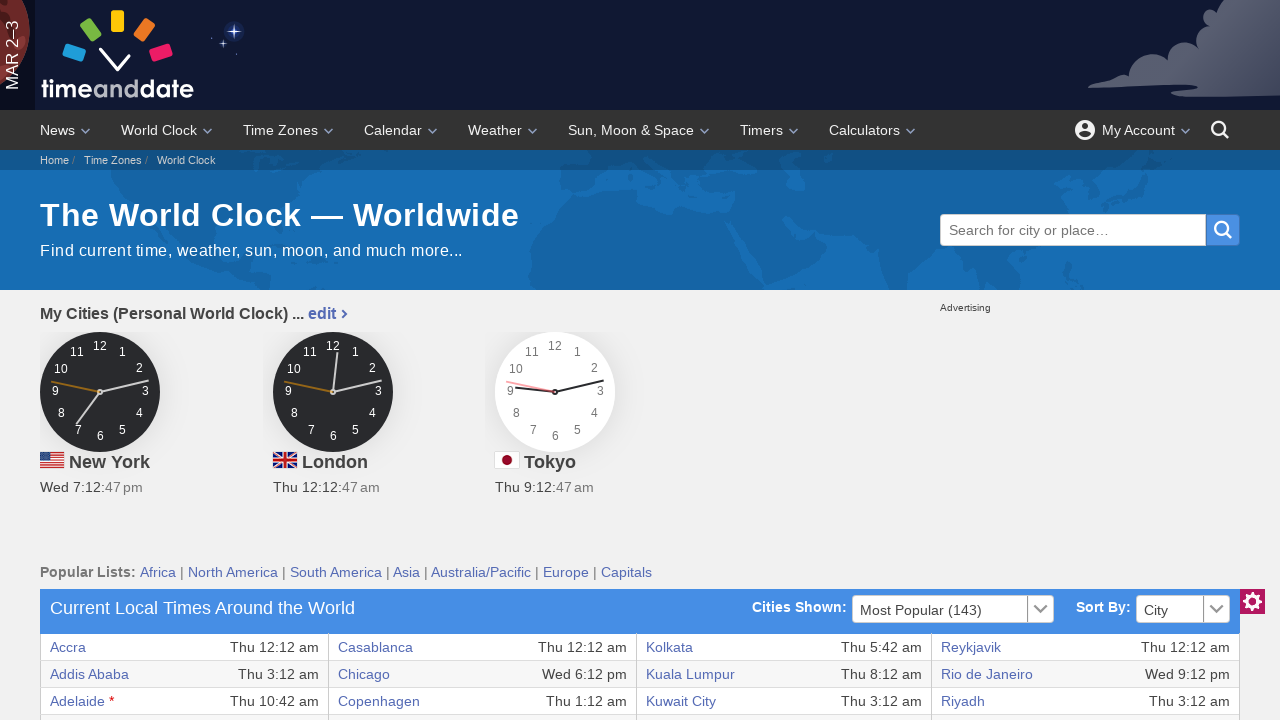

Retrieved text content from table cell: 'Thu 10:12 am'
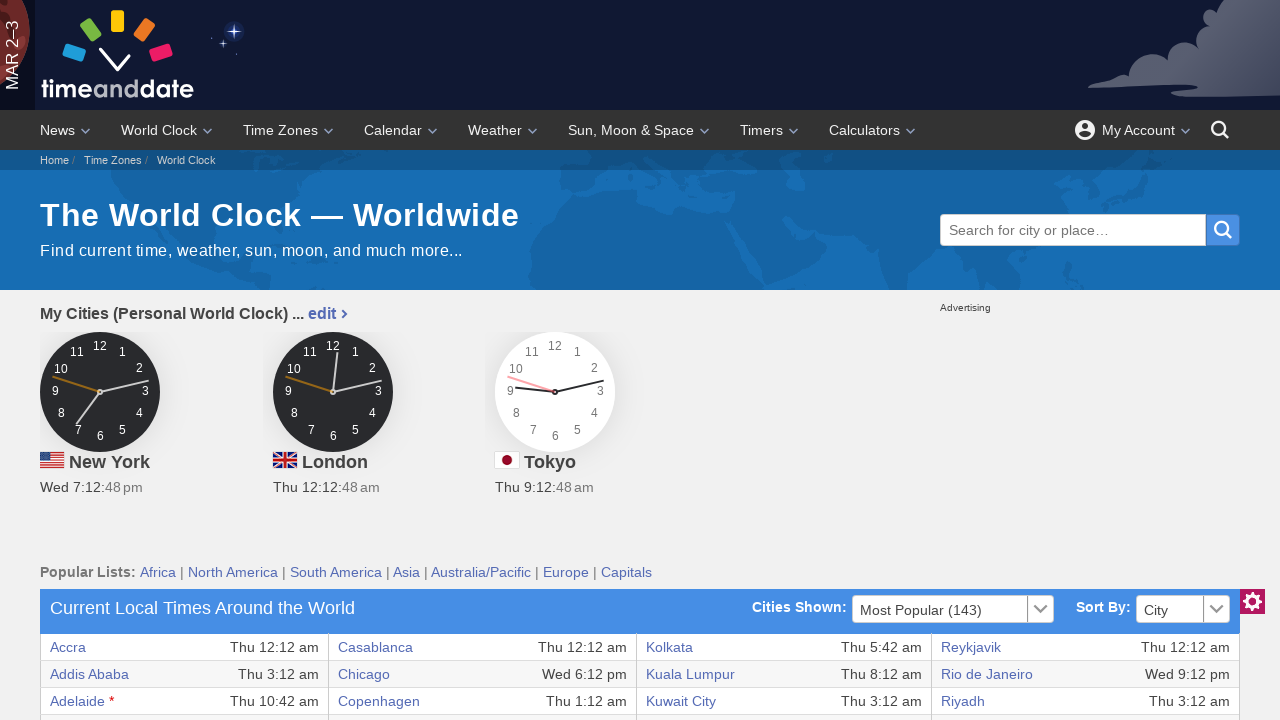

Retrieved text content from table cell: 'Jakarta'
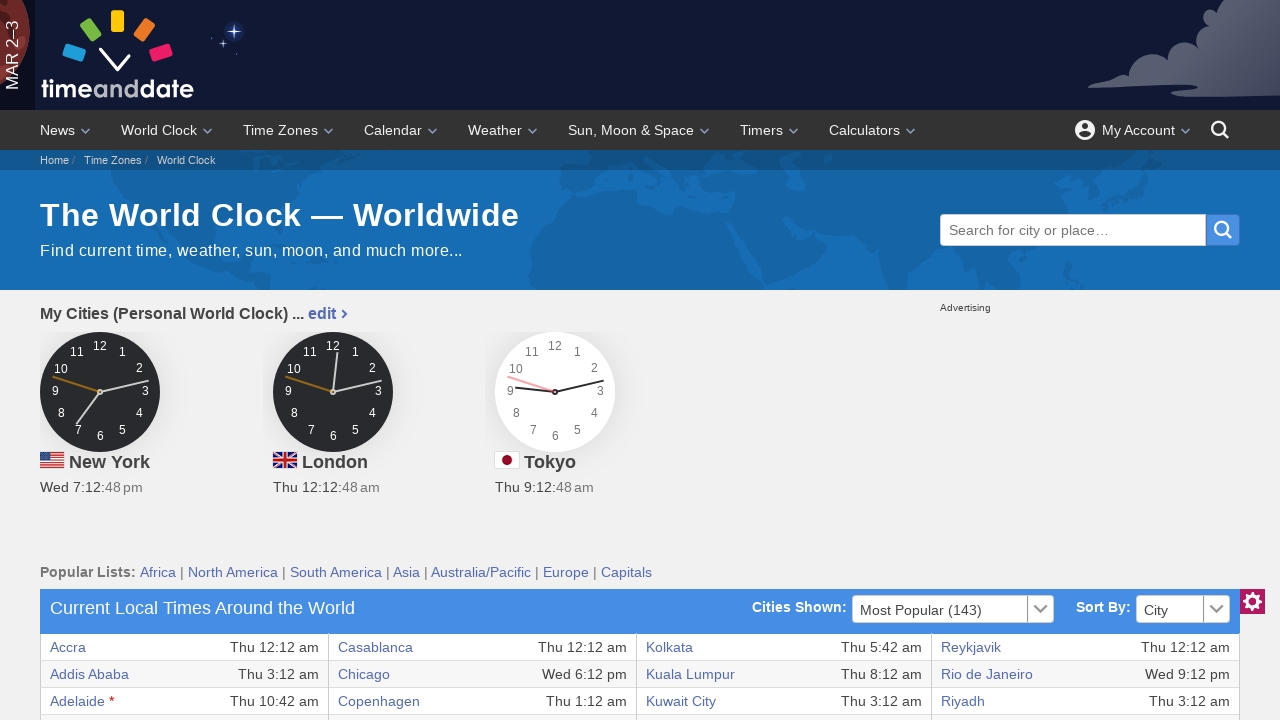

Retrieved text content from table cell: 'Thu 7:12 am'
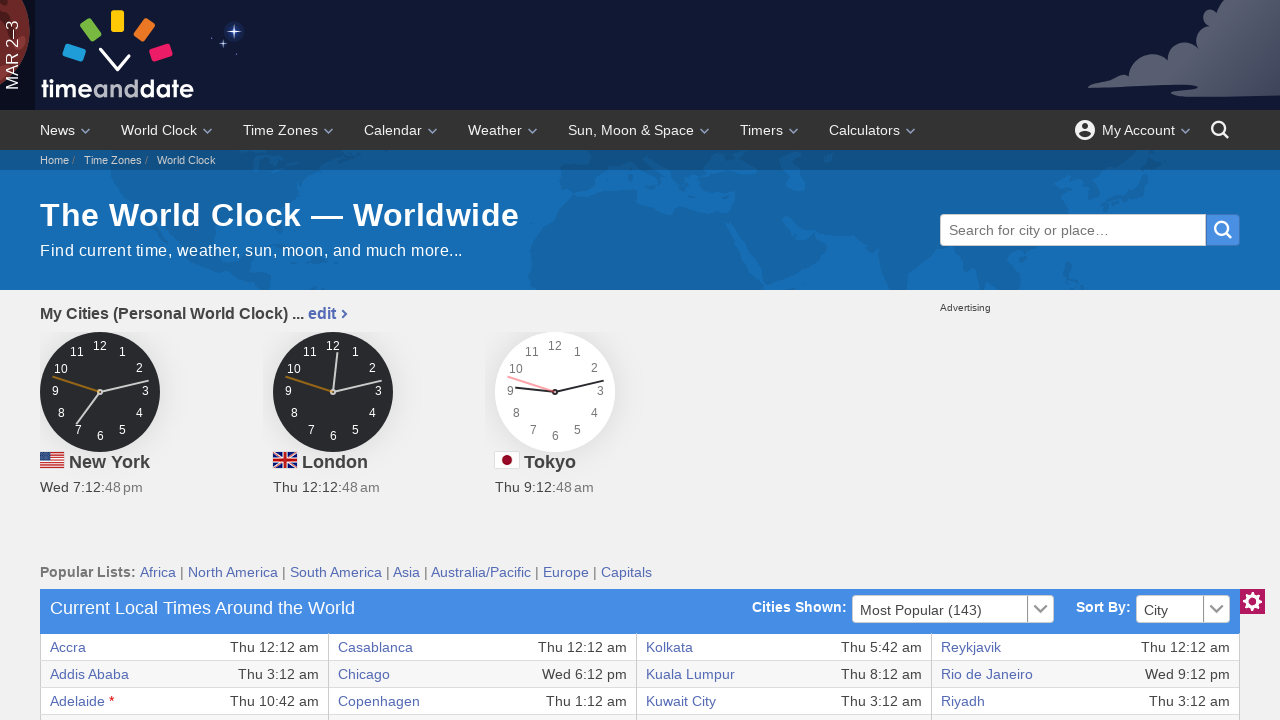

Retrieved text content from table cell: 'New Delhi'
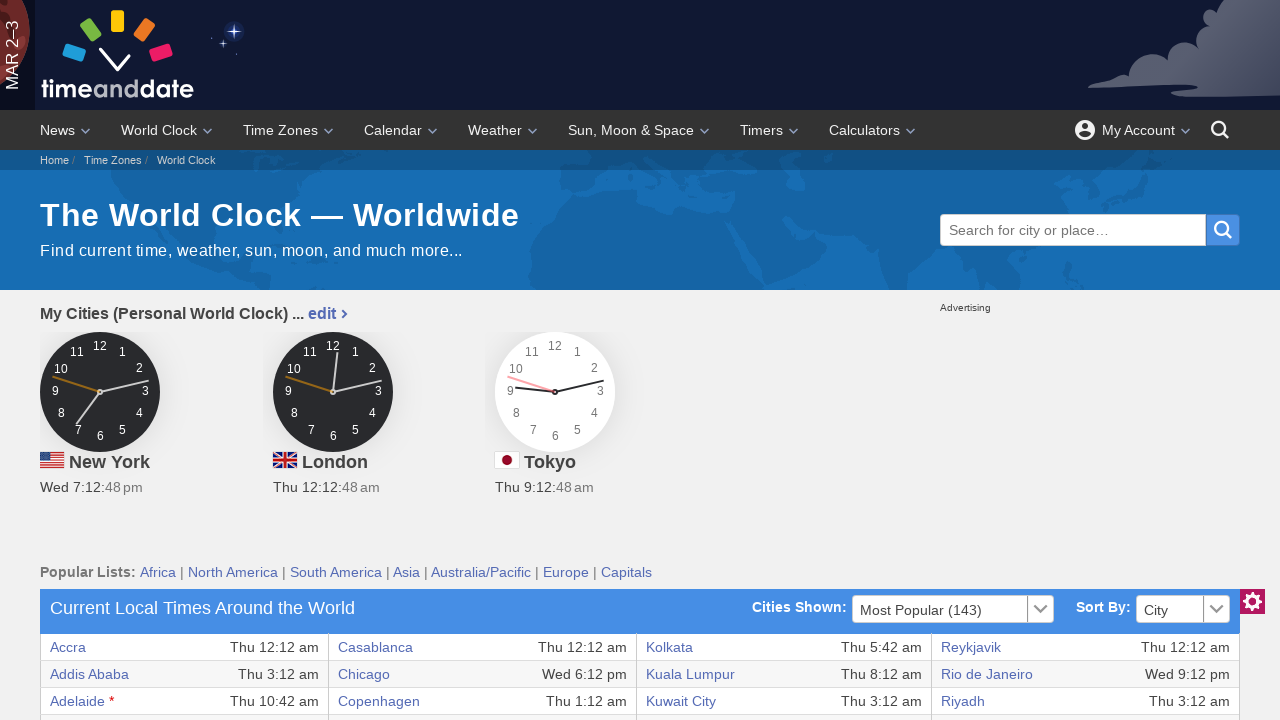

Retrieved text content from table cell: 'Thu 5:42 am'
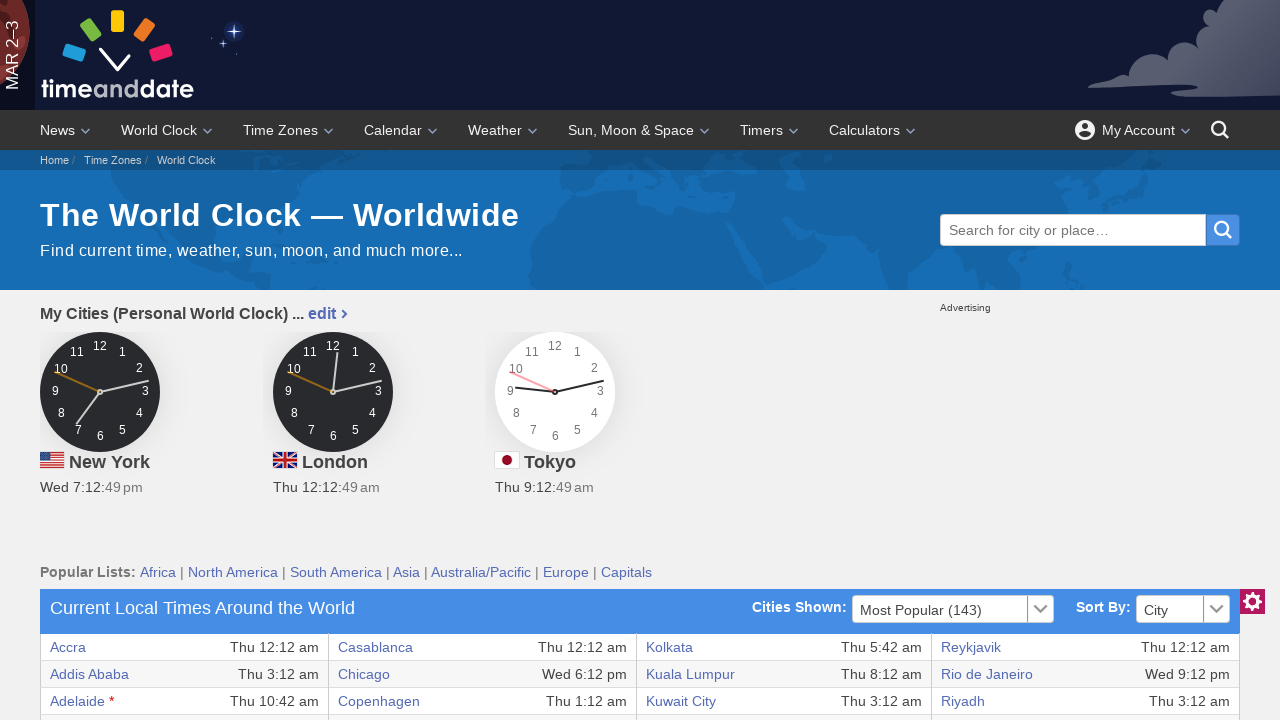

Retrieved text content from table cell: 'Toronto'
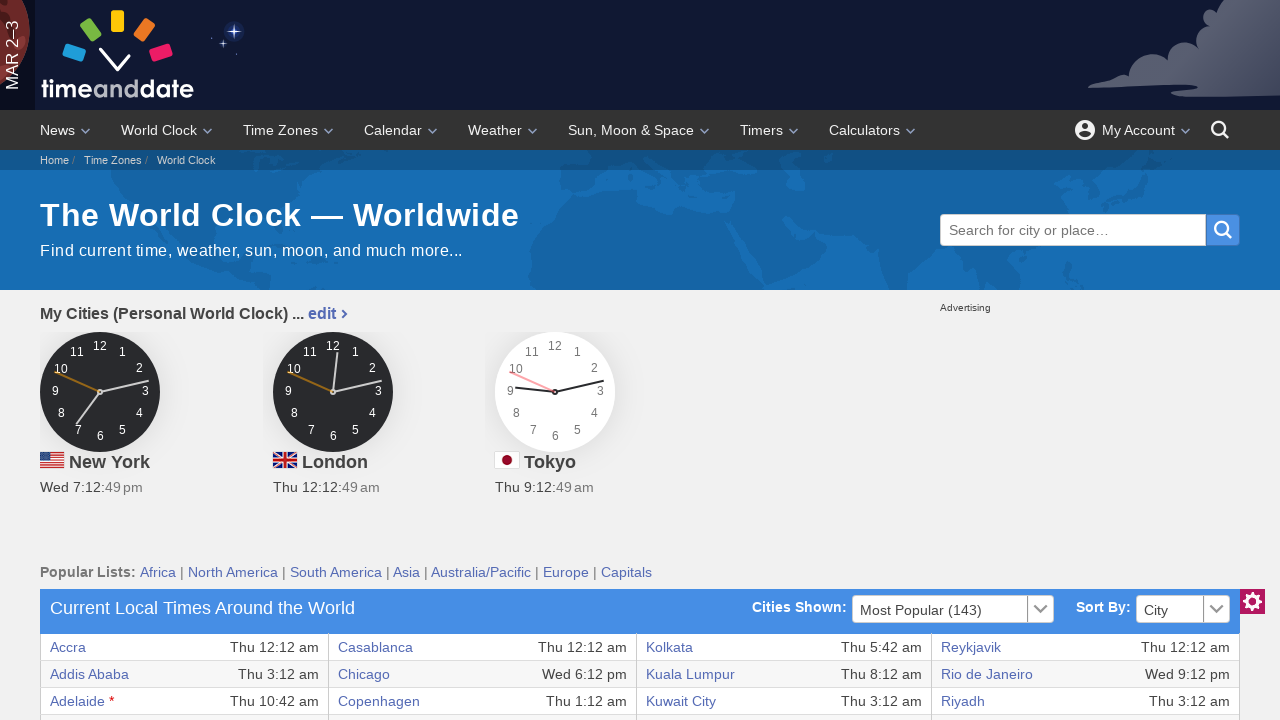

Retrieved text content from table cell: 'Wed 7:12 pm'
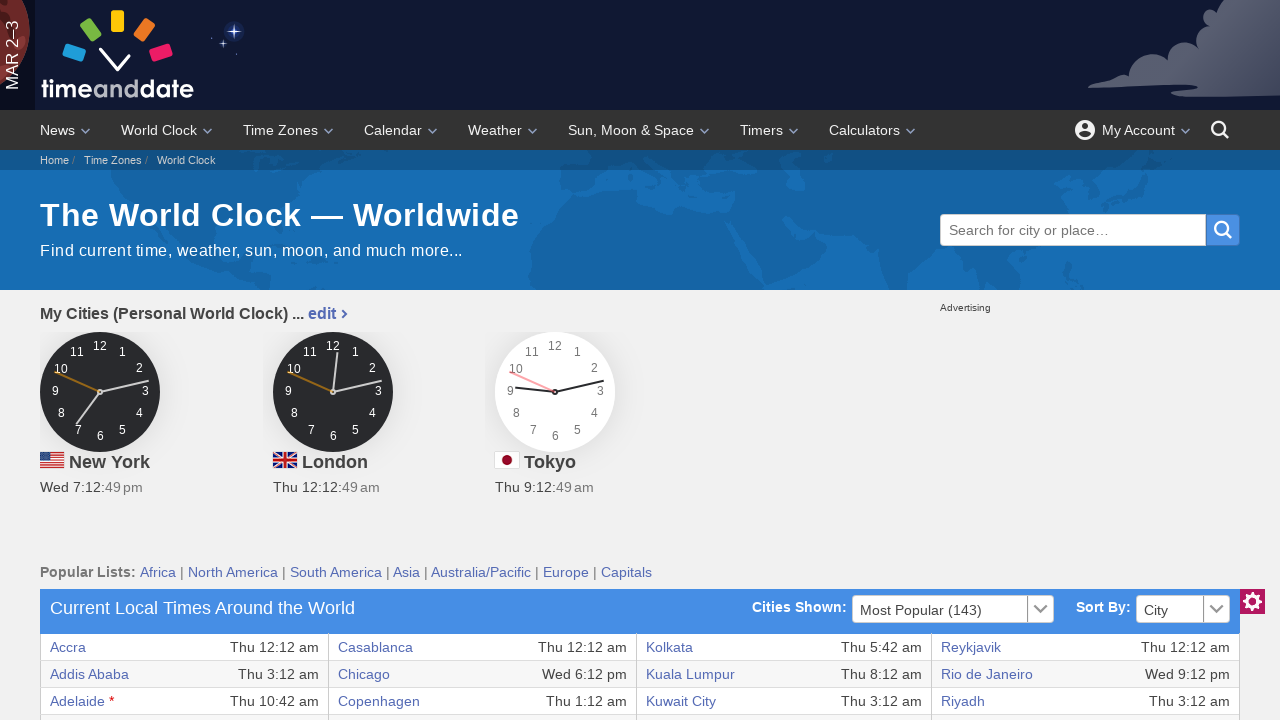

Accessed row with 8 cells
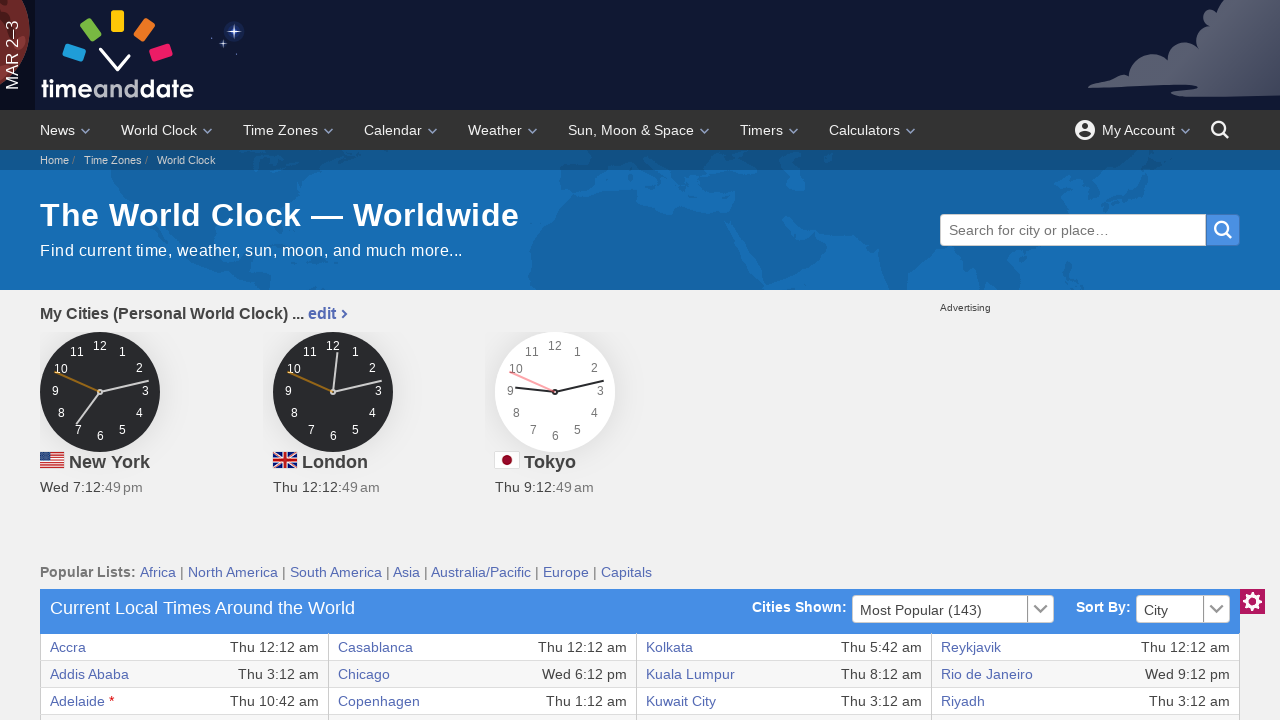

Retrieved text content from table cell: 'Brussels'
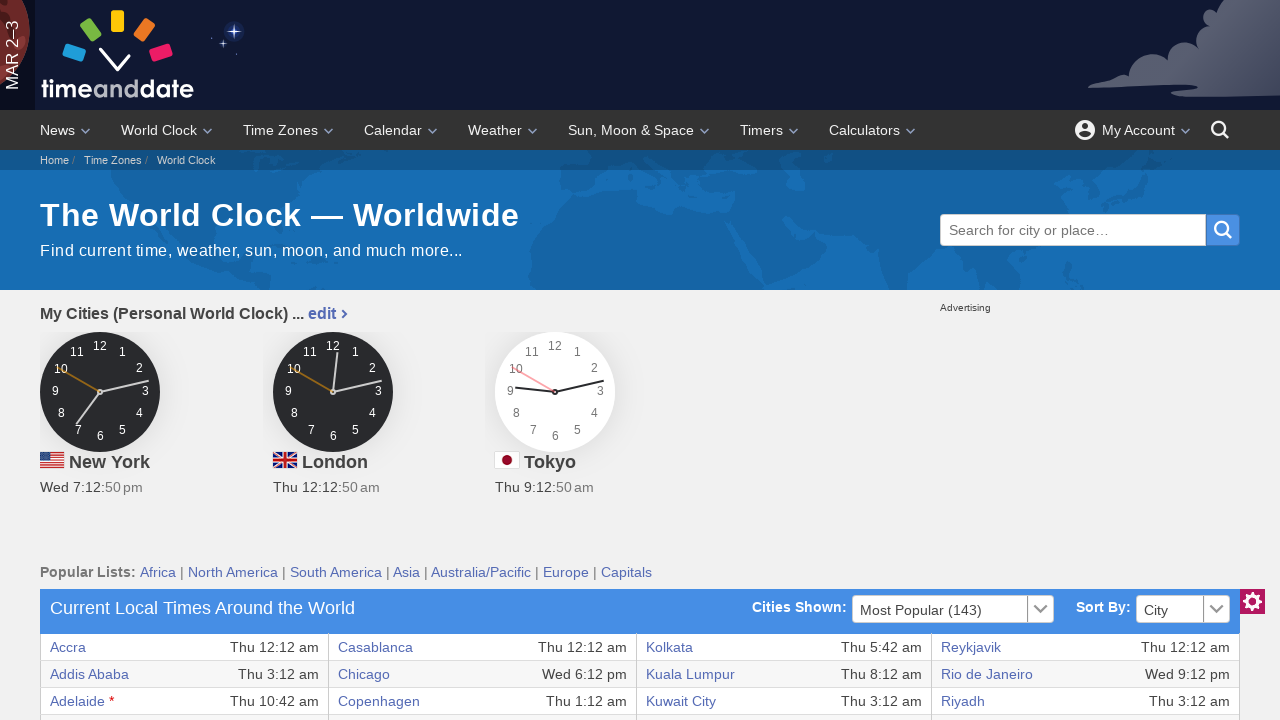

Retrieved text content from table cell: 'Thu 1:12 am'
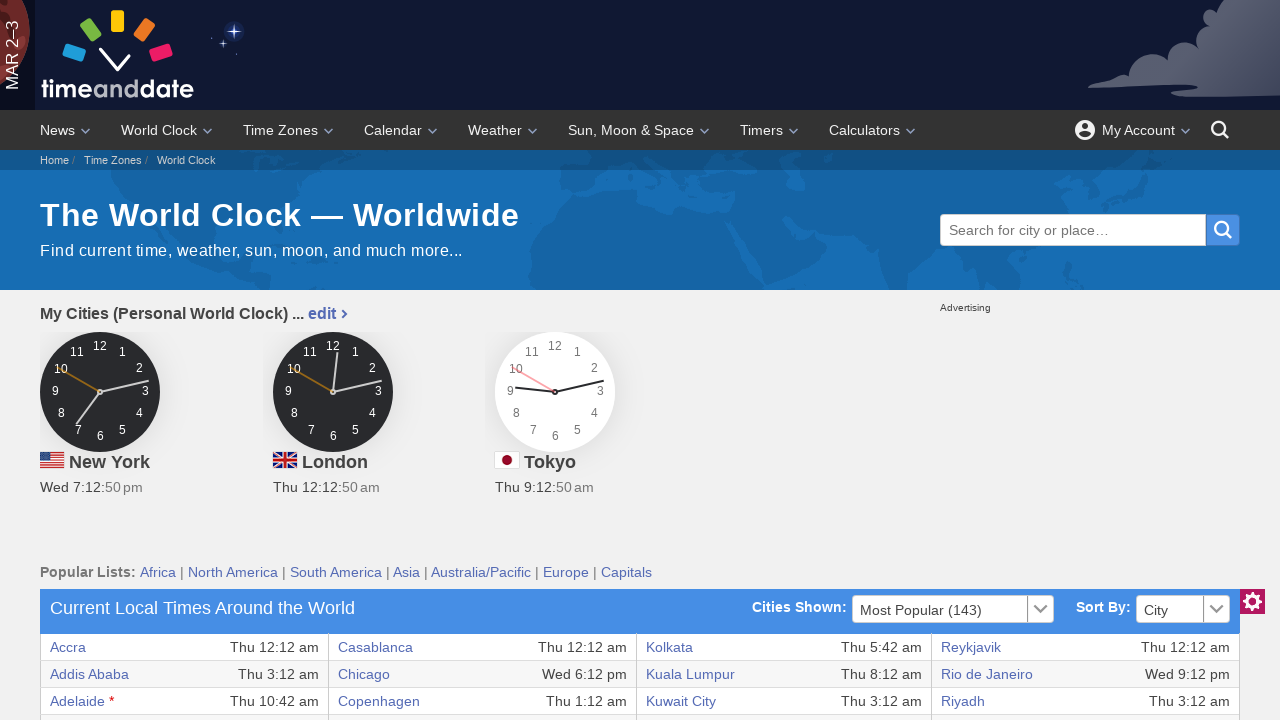

Retrieved text content from table cell: 'Jerusalem'
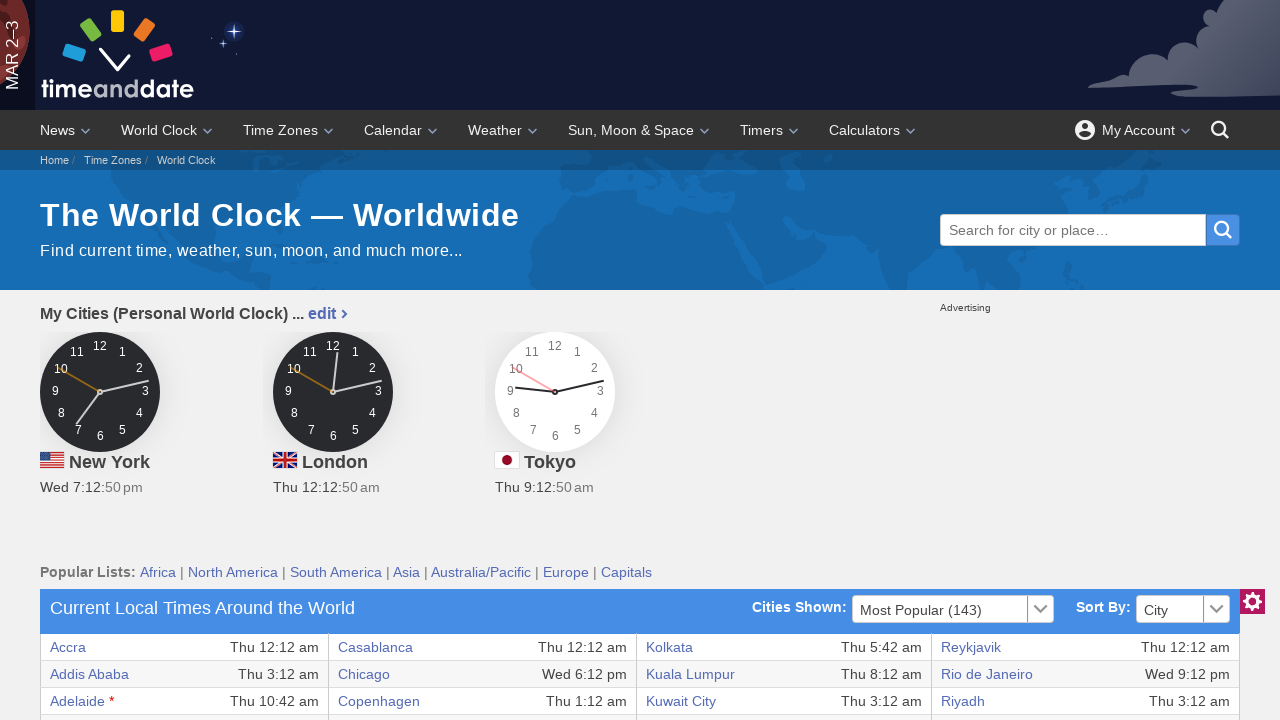

Retrieved text content from table cell: 'Thu 2:12 am'
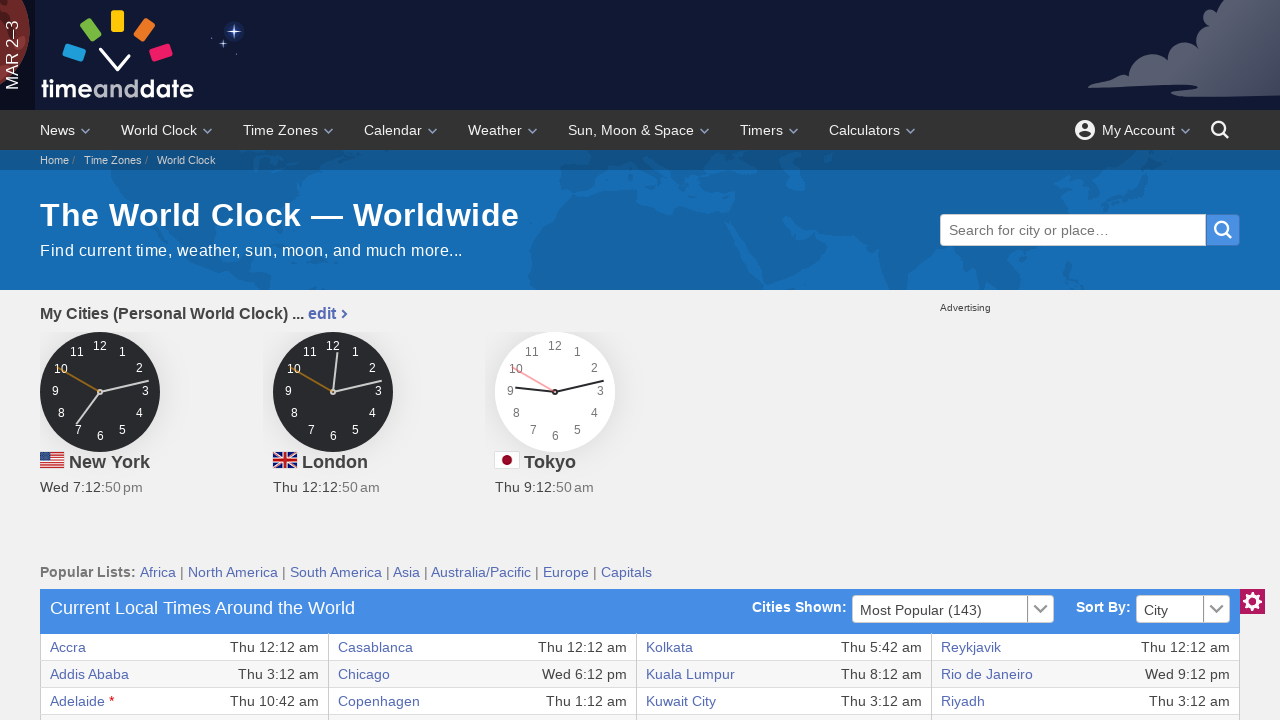

Retrieved text content from table cell: 'New Orleans'
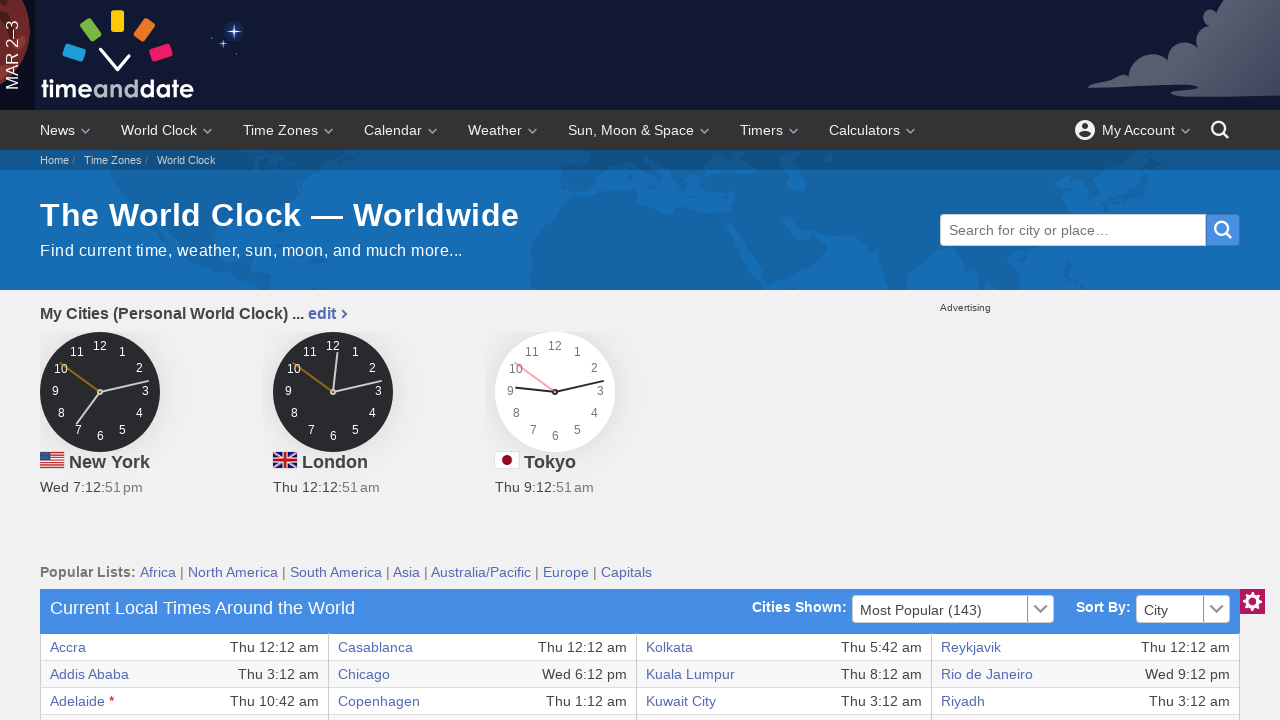

Retrieved text content from table cell: 'Wed 6:12 pm'
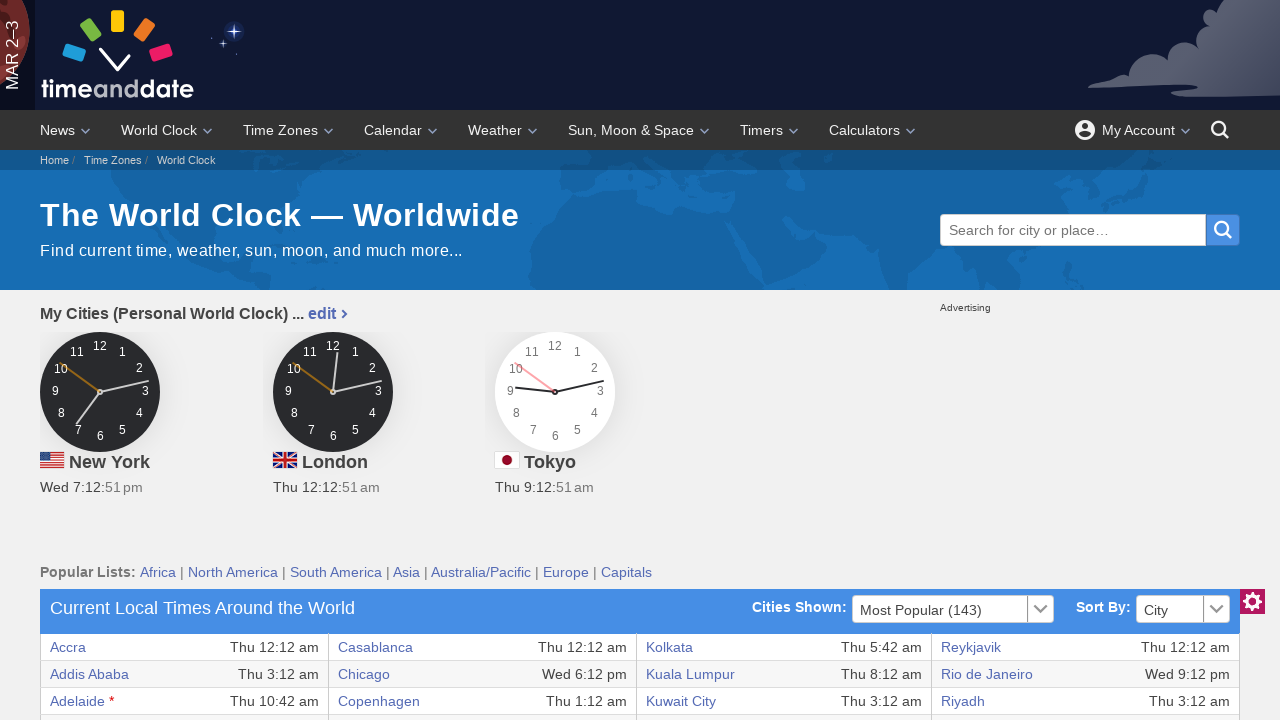

Retrieved text content from table cell: 'Vancouver'
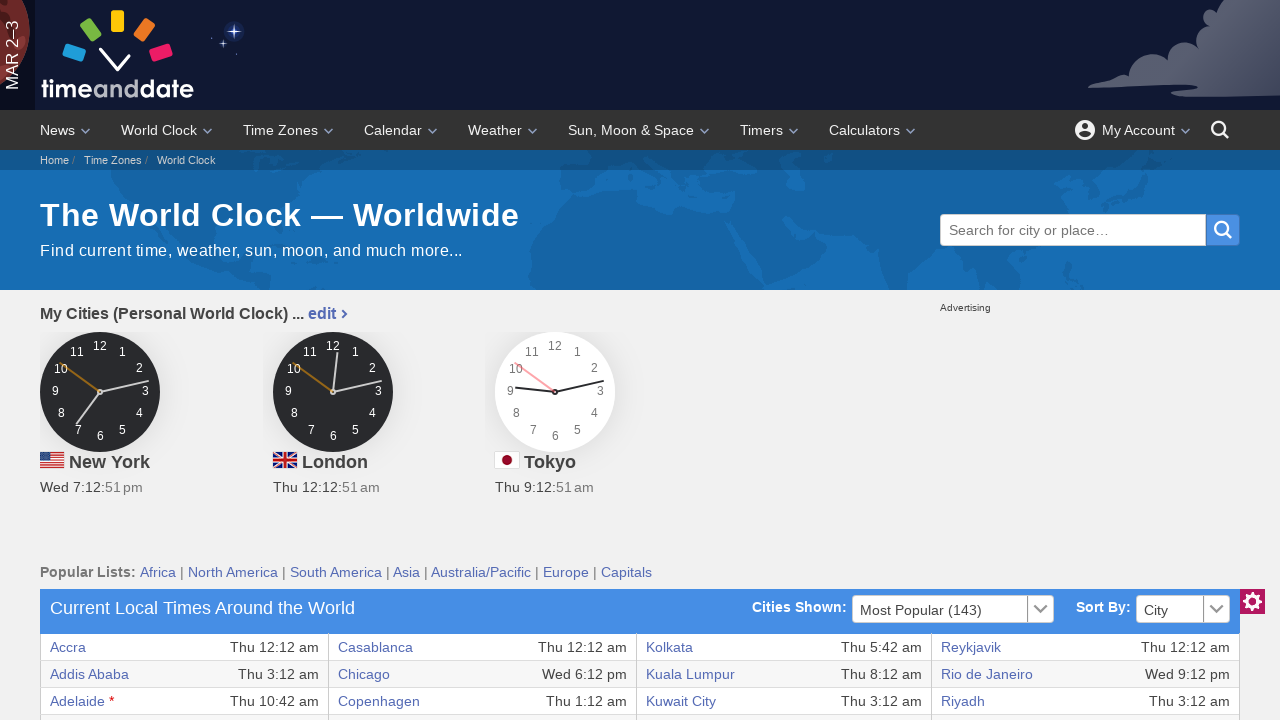

Retrieved text content from table cell: 'Wed 4:12 pm'
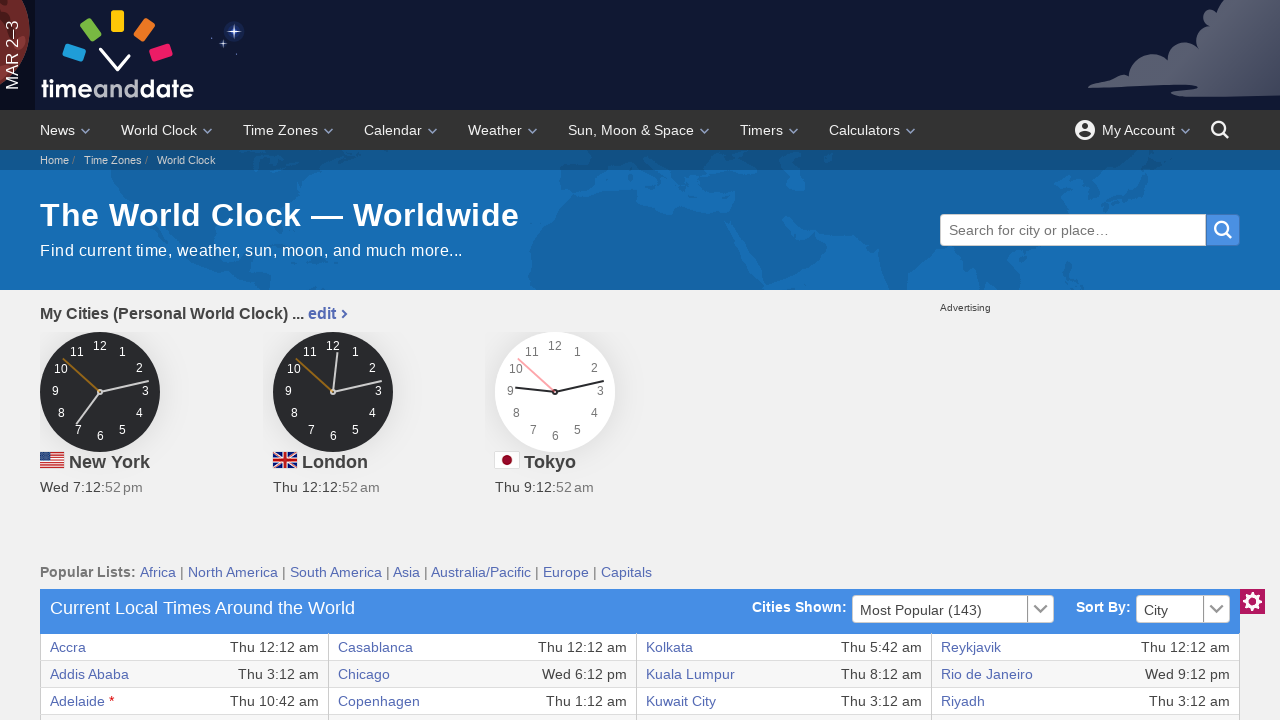

Accessed row with 8 cells
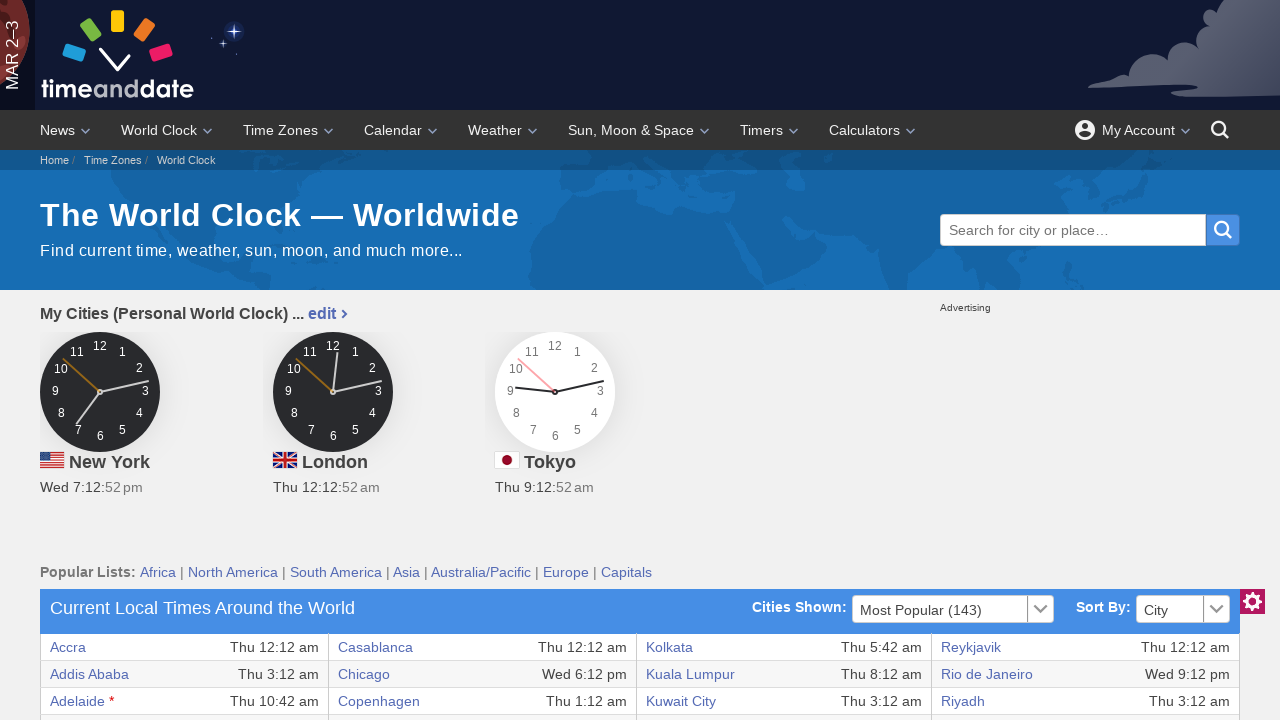

Retrieved text content from table cell: 'Bucharest'
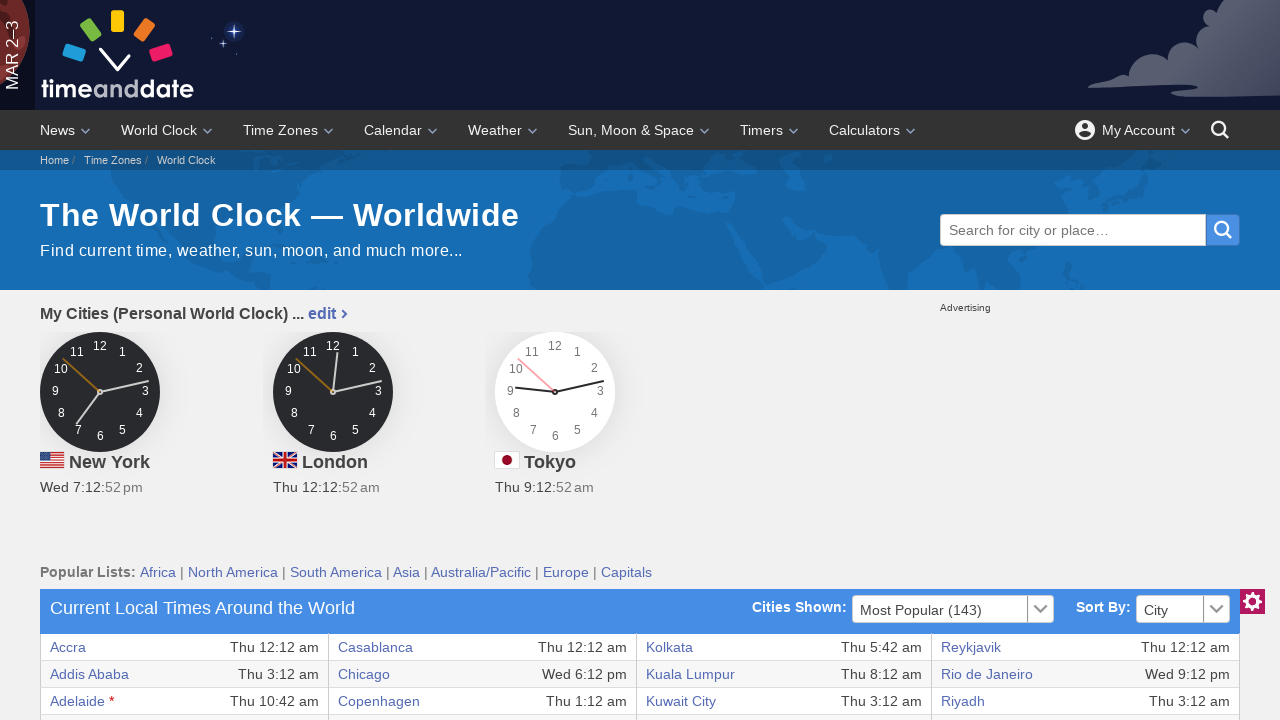

Retrieved text content from table cell: 'Thu 2:12 am'
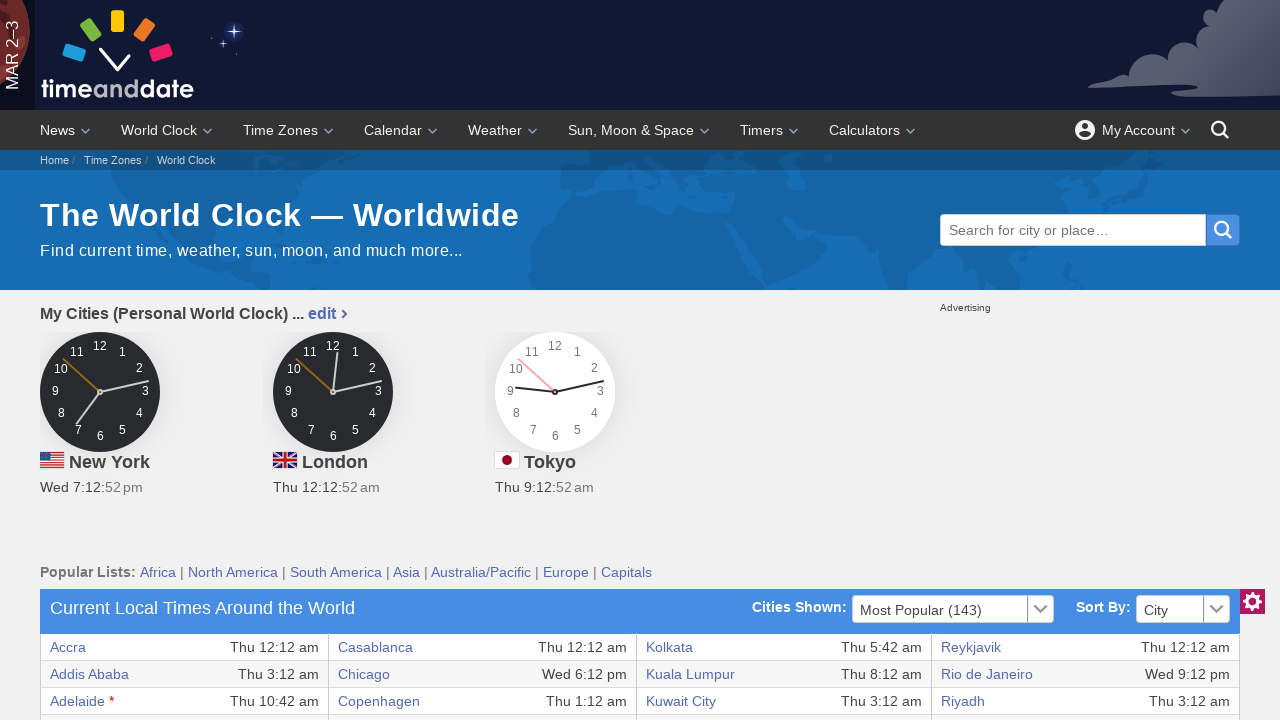

Retrieved text content from table cell: 'Johannesburg'
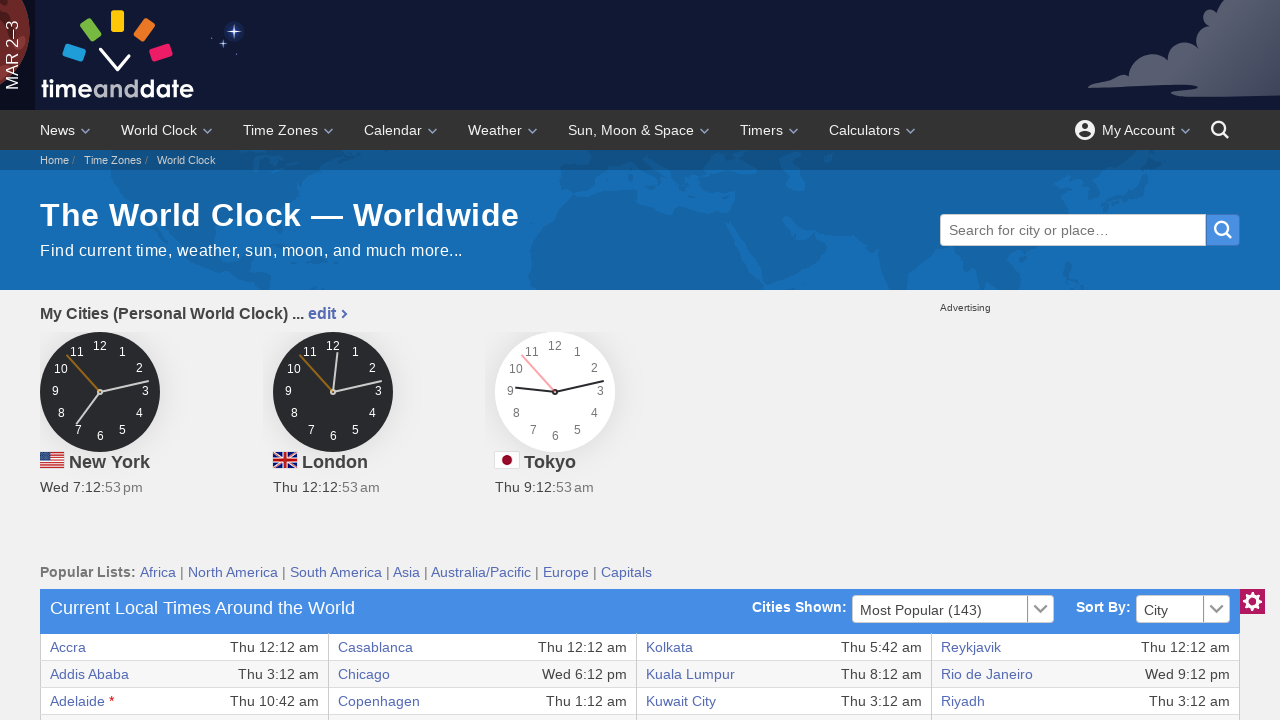

Retrieved text content from table cell: 'Thu 2:12 am'
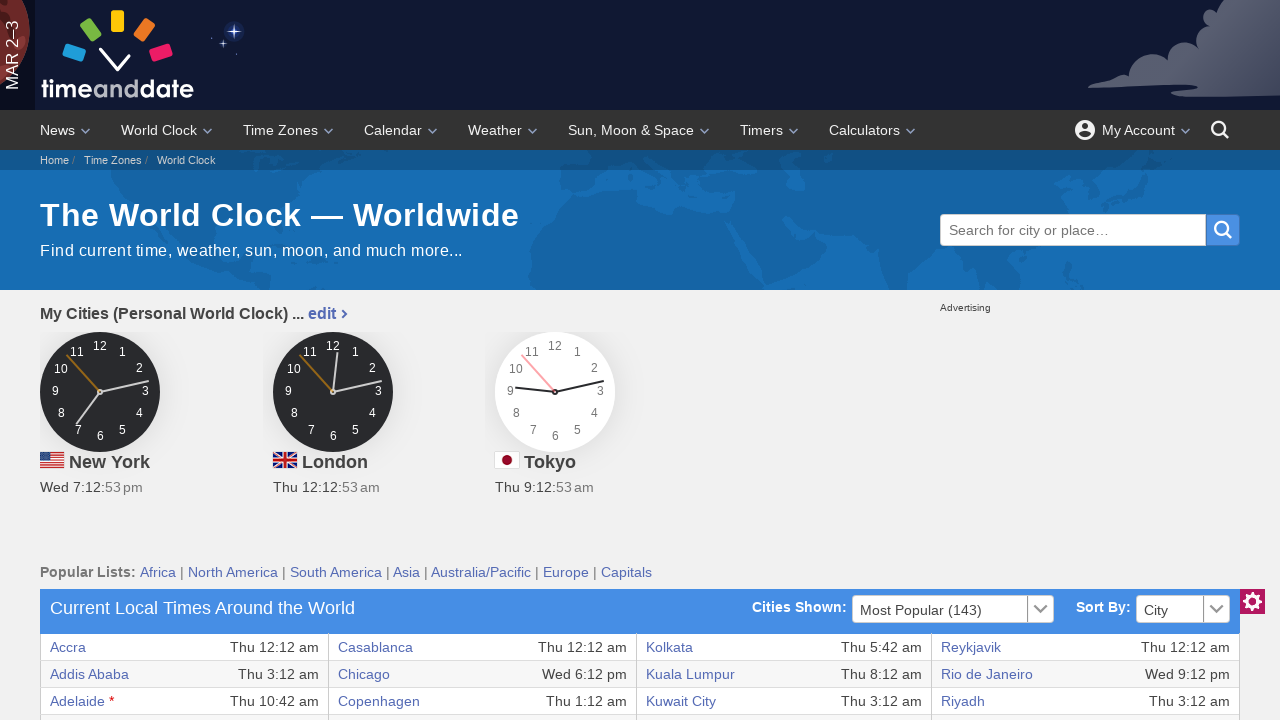

Retrieved text content from table cell: 'New York'
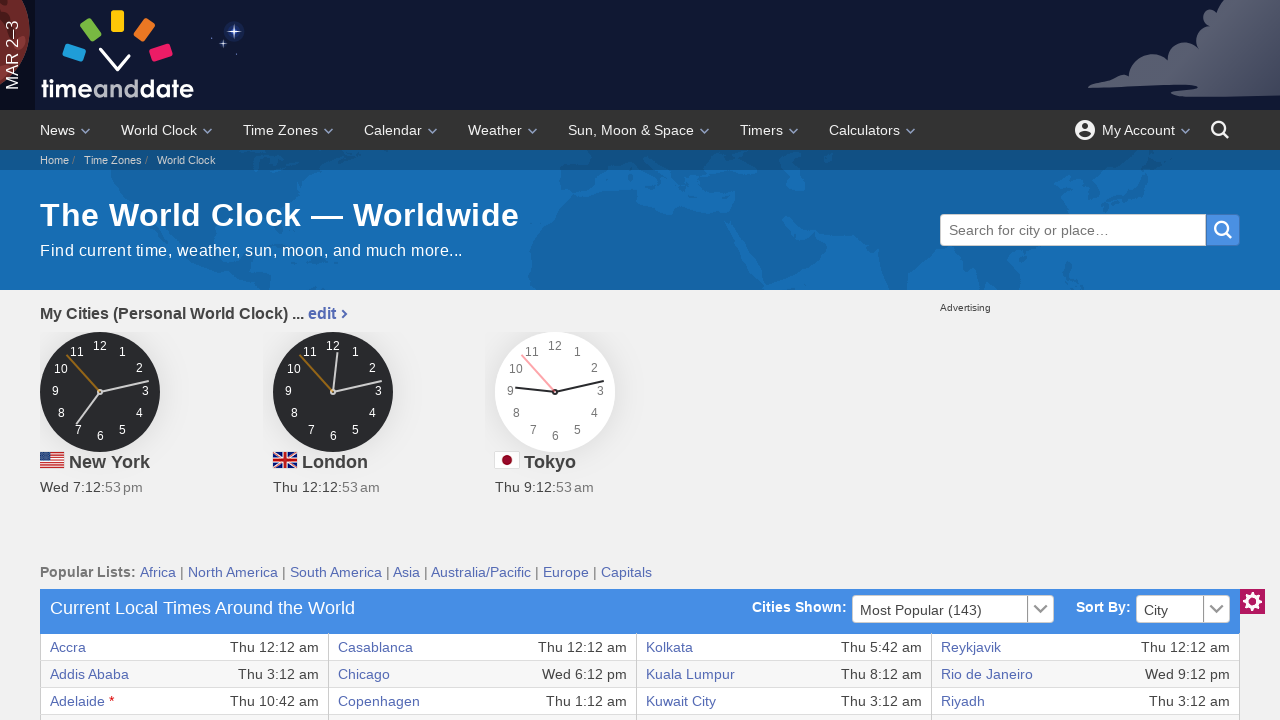

Retrieved text content from table cell: 'Wed 7:12 pm'
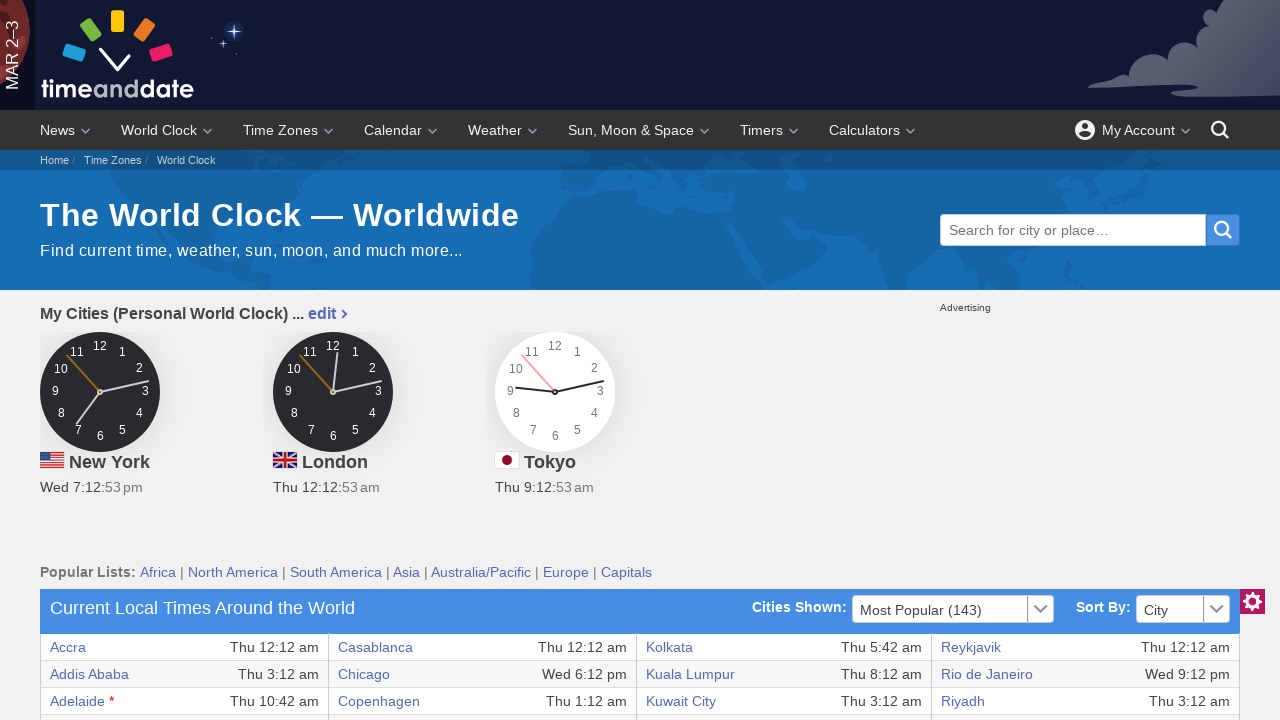

Retrieved text content from table cell: 'Vienna'
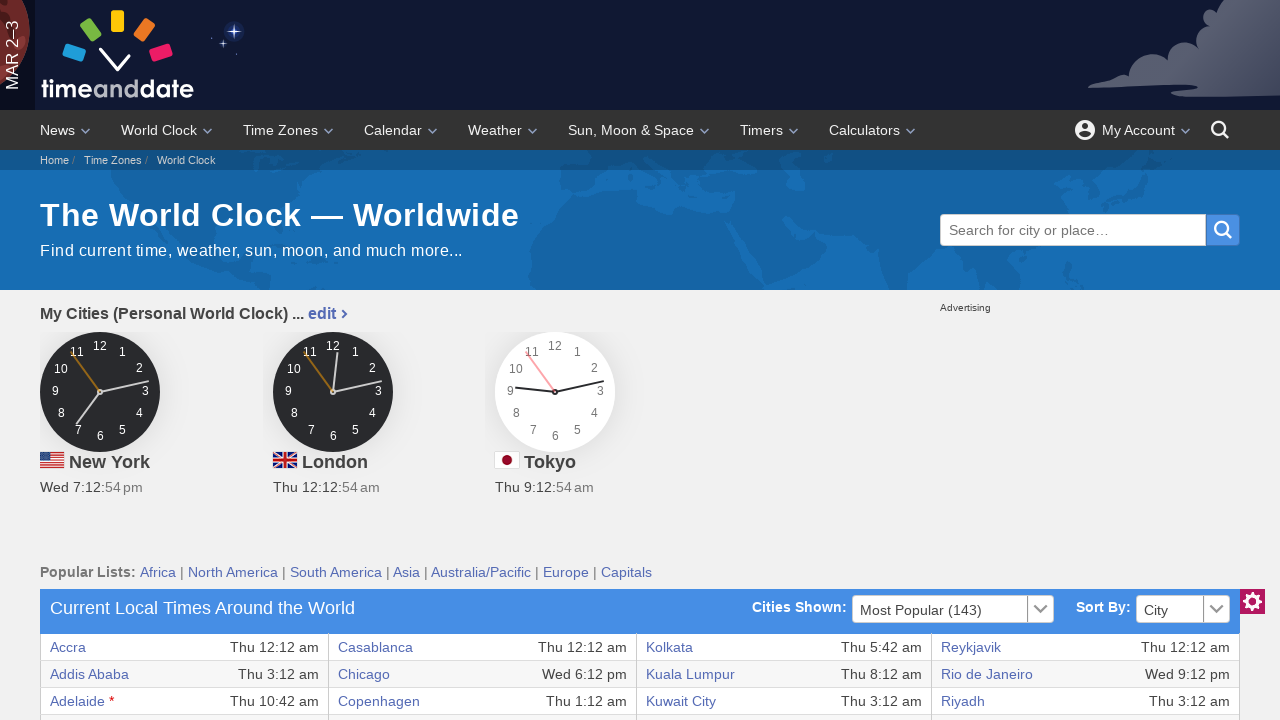

Retrieved text content from table cell: 'Thu 1:12 am'
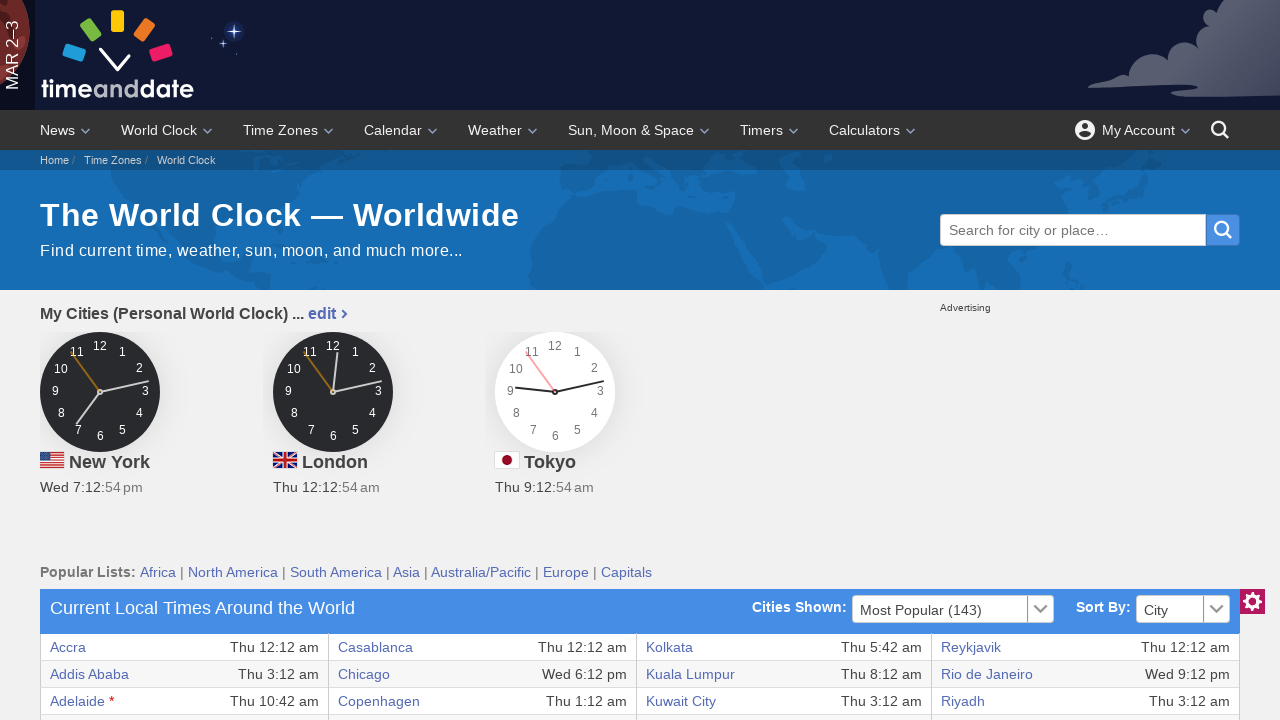

Accessed row with 8 cells
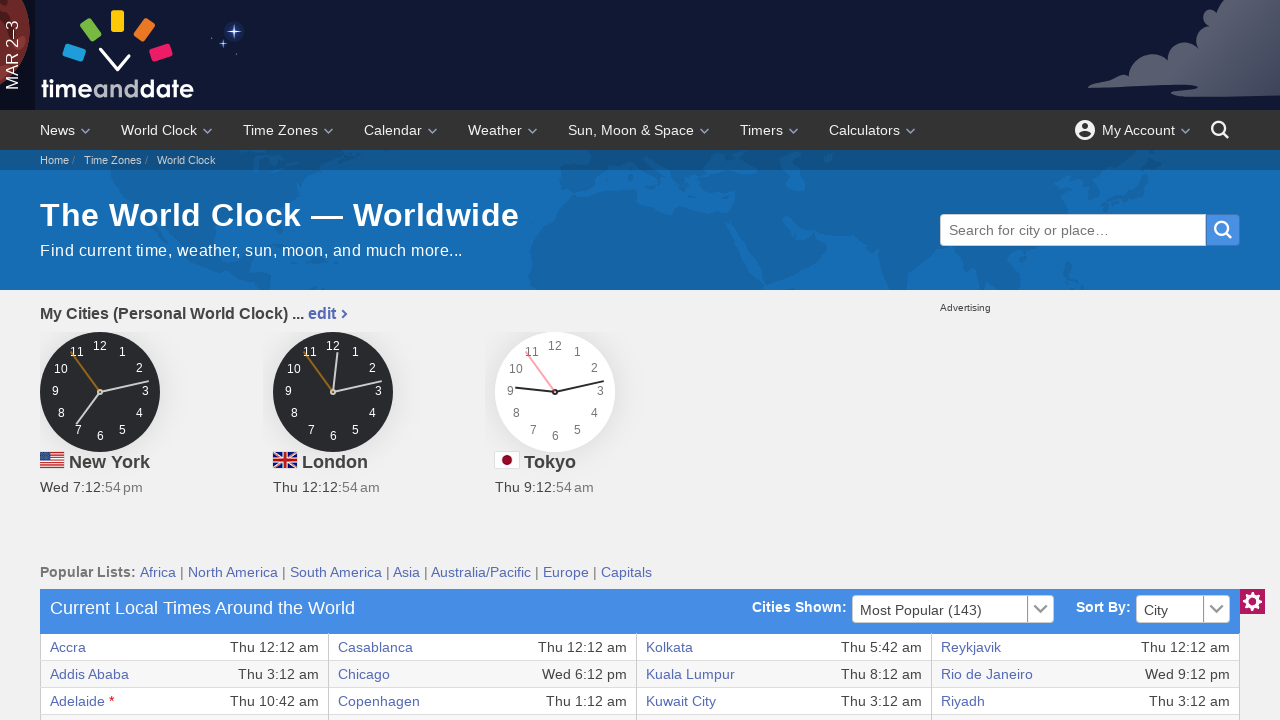

Retrieved text content from table cell: 'Budapest'
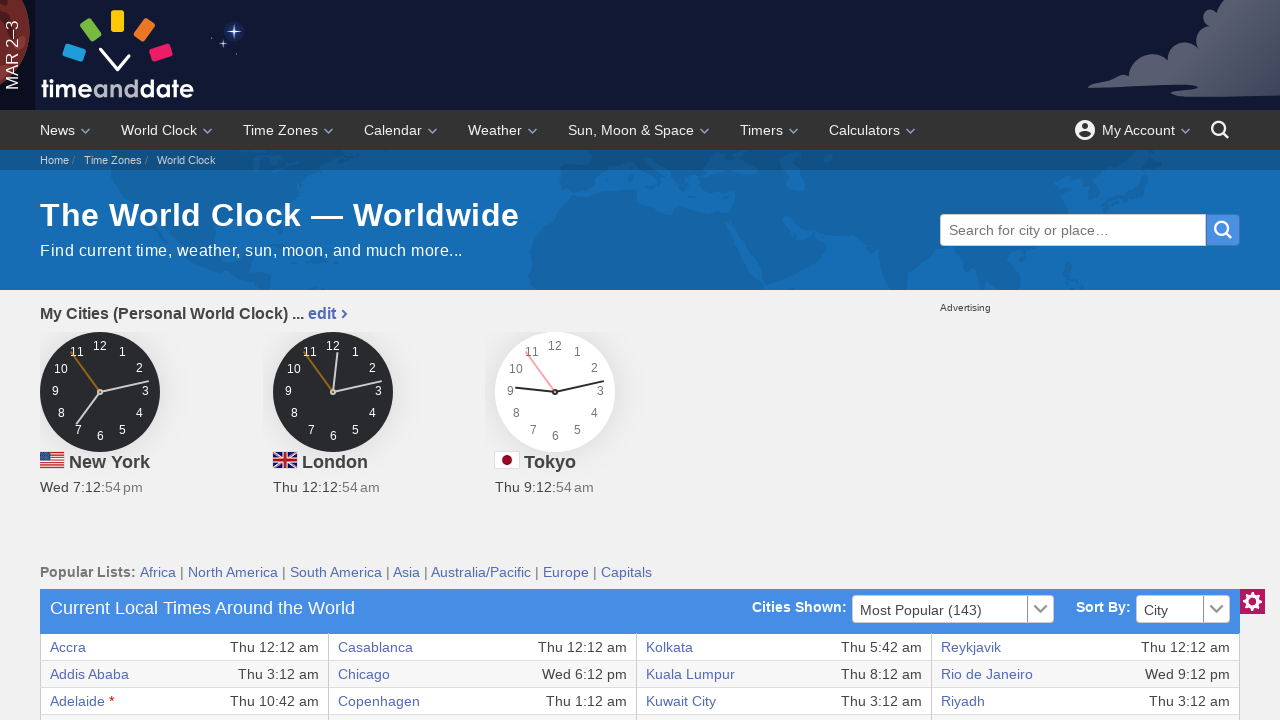

Retrieved text content from table cell: 'Thu 1:12 am'
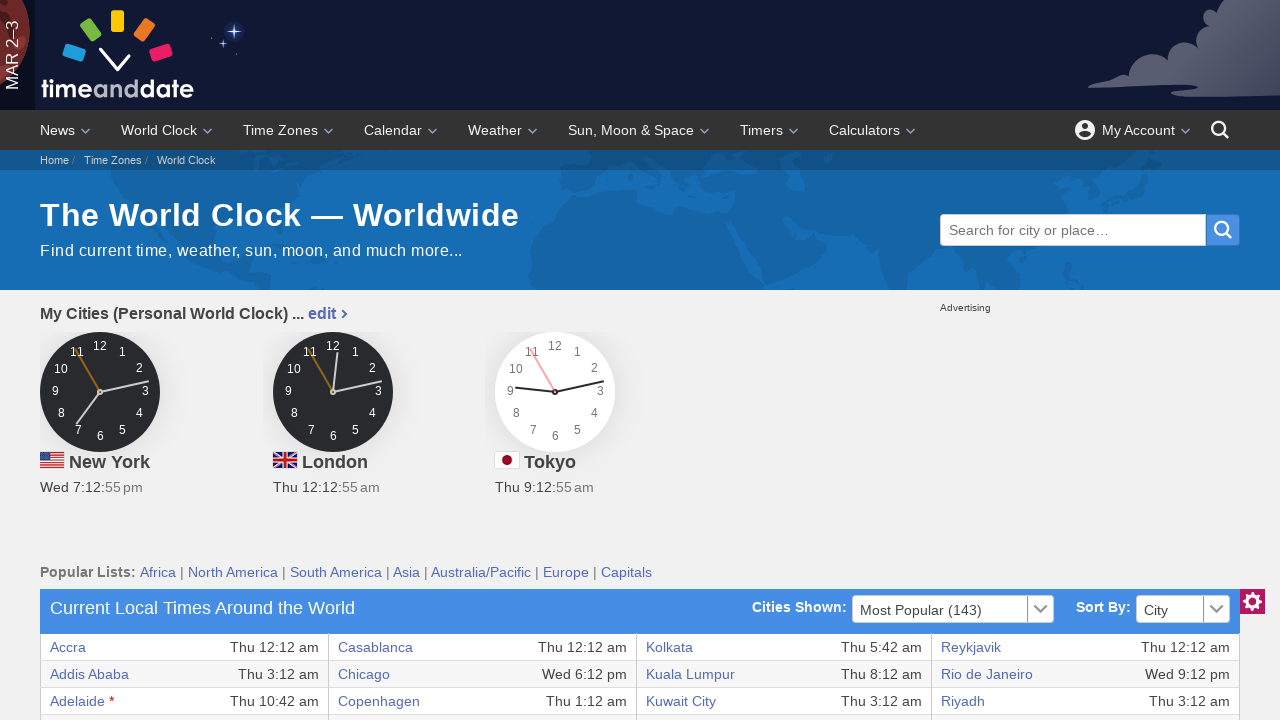

Retrieved text content from table cell: 'Kabul'
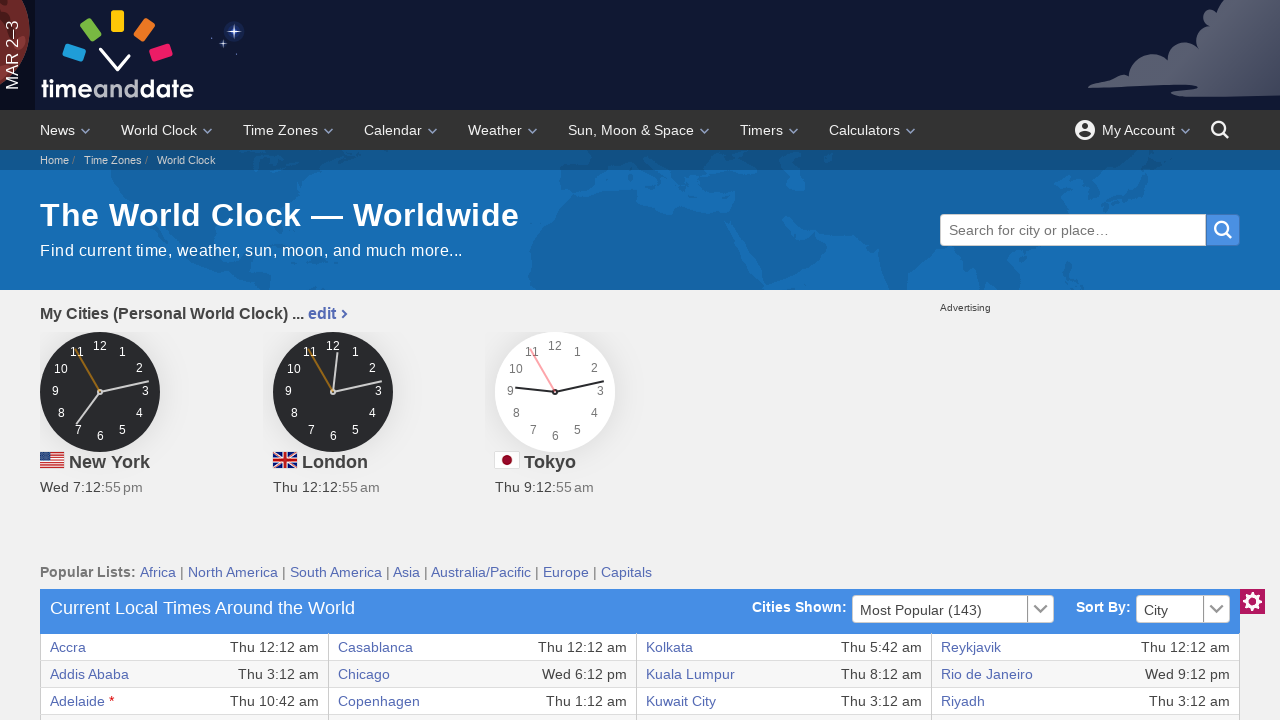

Retrieved text content from table cell: 'Thu 4:42 am'
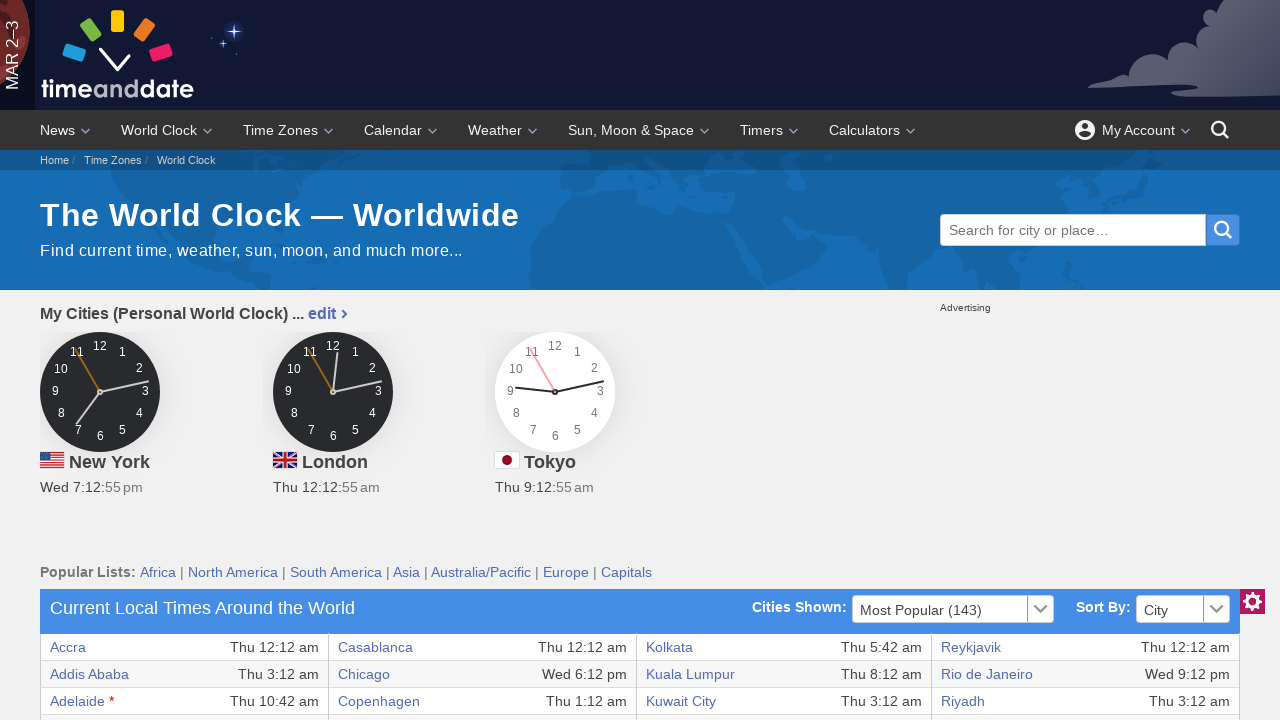

Retrieved text content from table cell: 'Oslo'
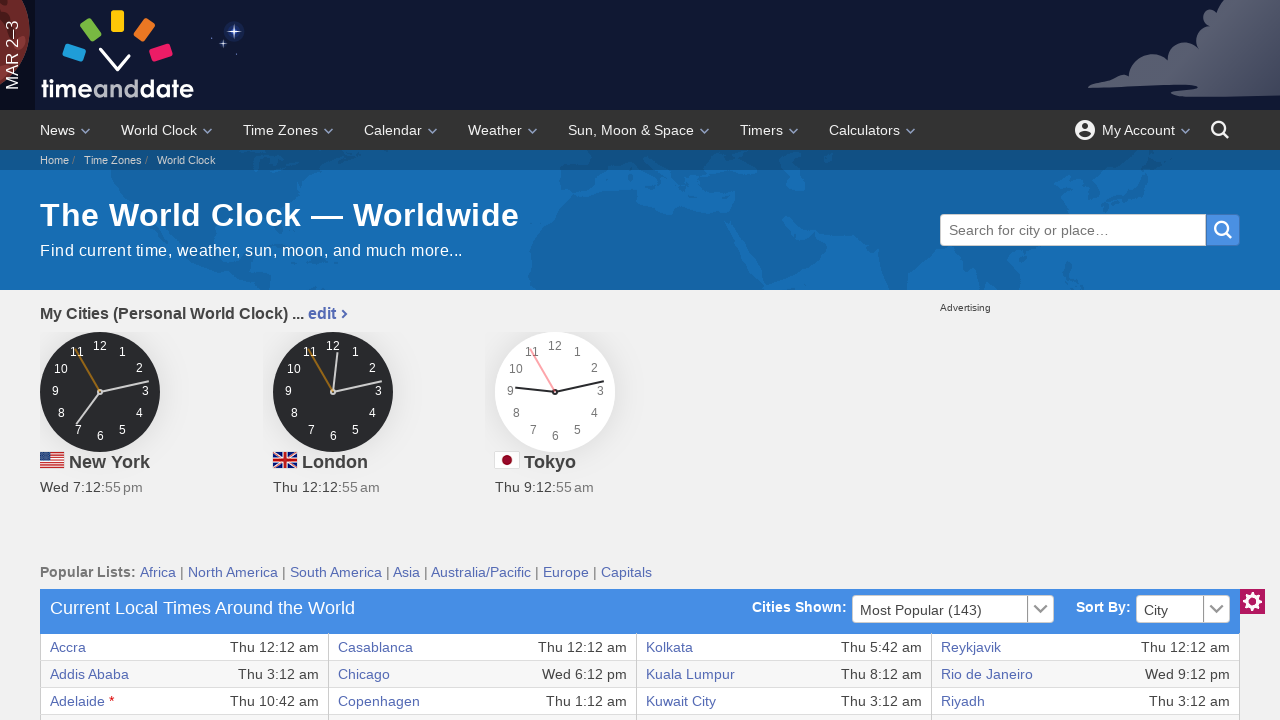

Retrieved text content from table cell: 'Thu 1:12 am'
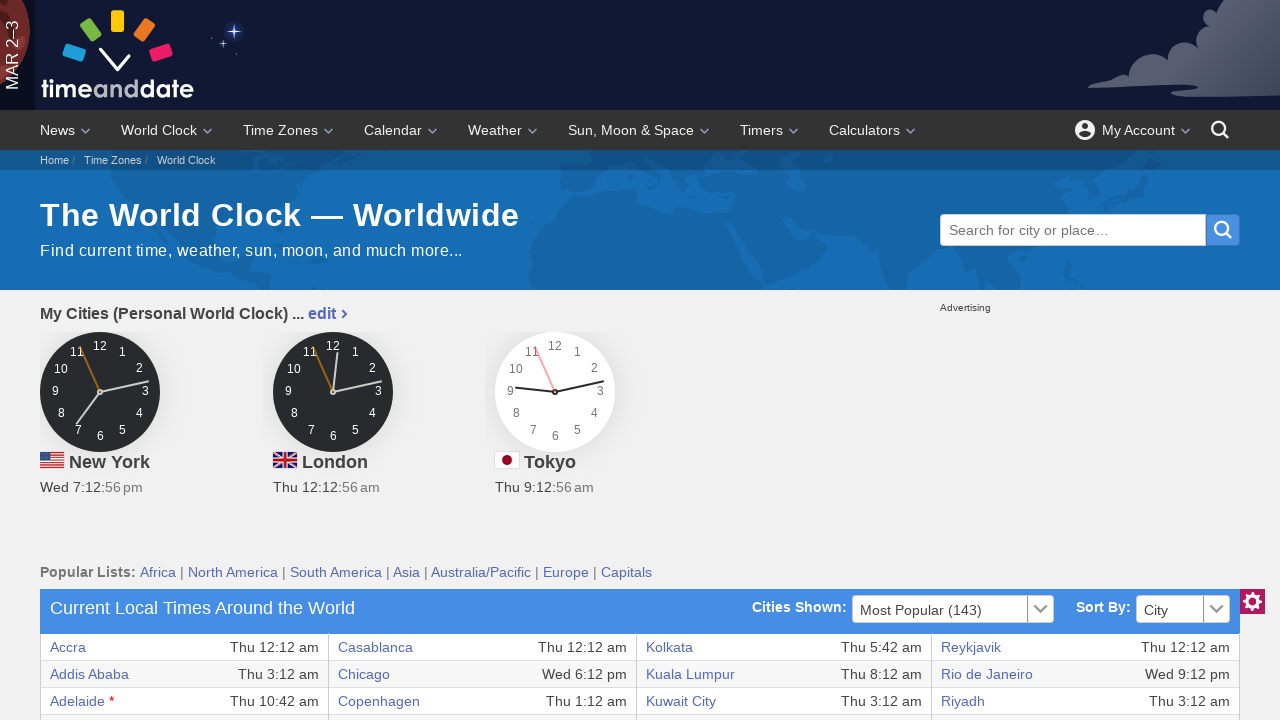

Retrieved text content from table cell: 'Warsaw'
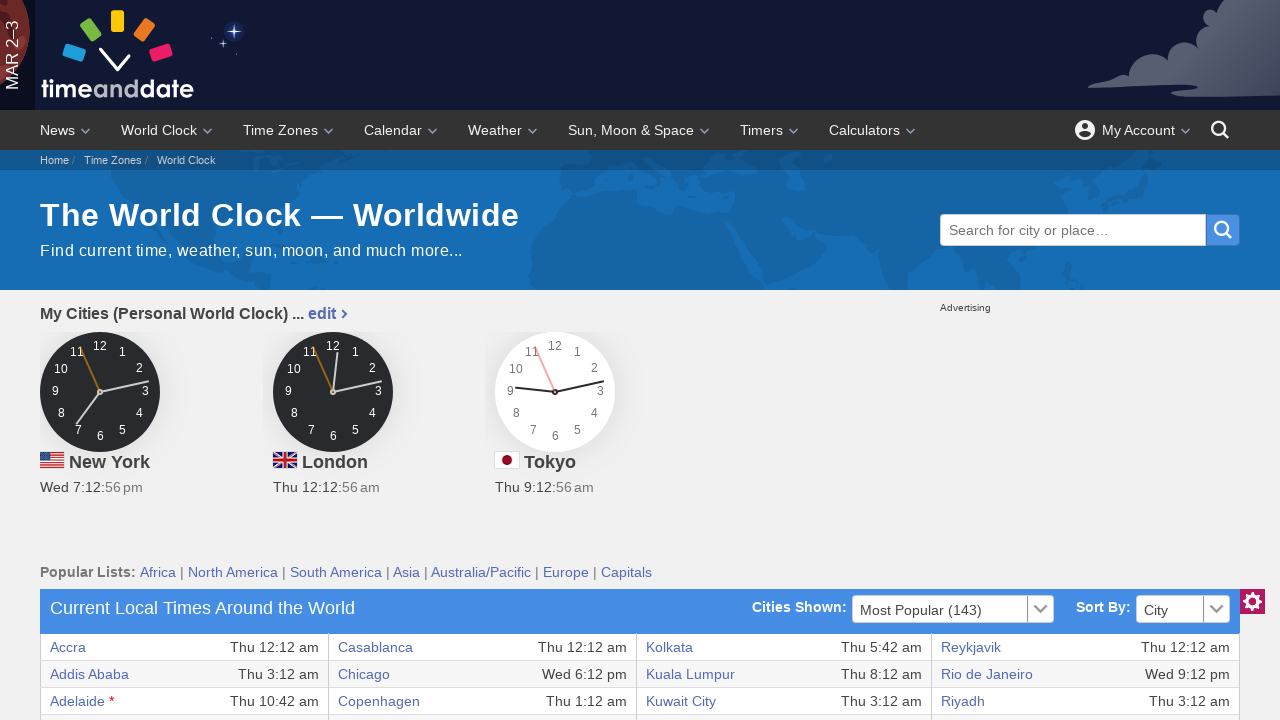

Retrieved text content from table cell: 'Thu 1:12 am'
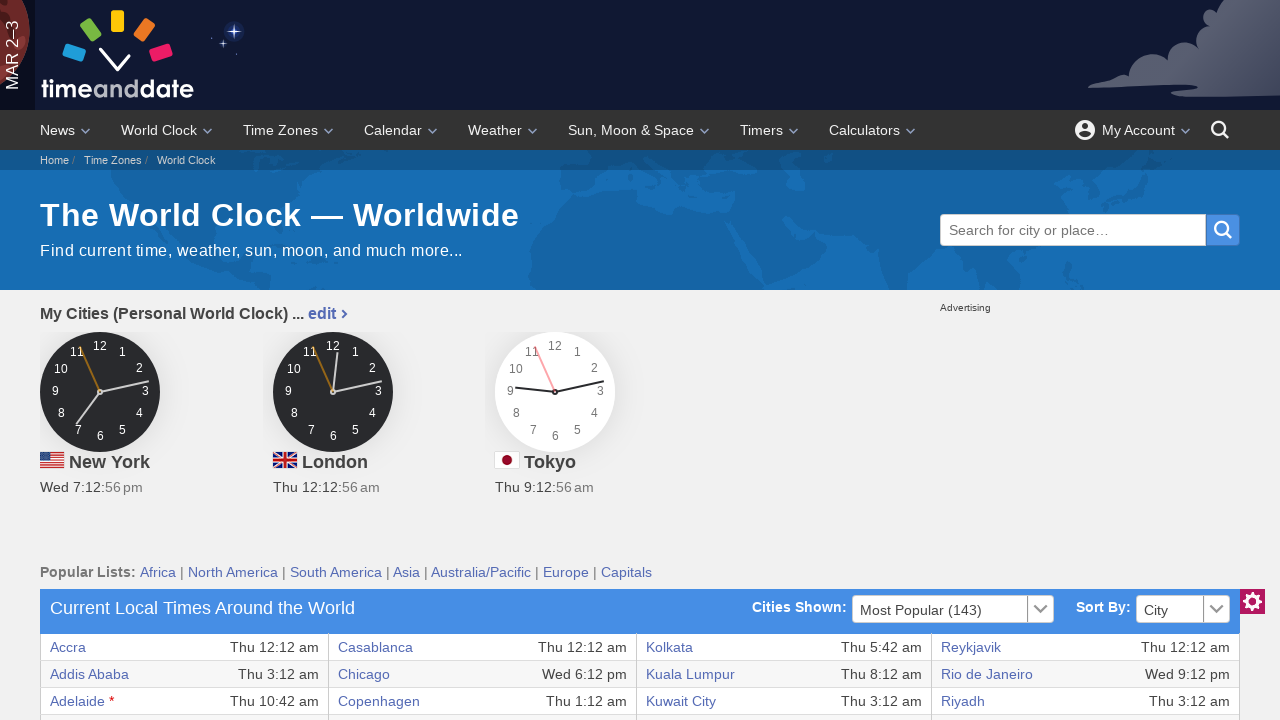

Accessed row with 8 cells
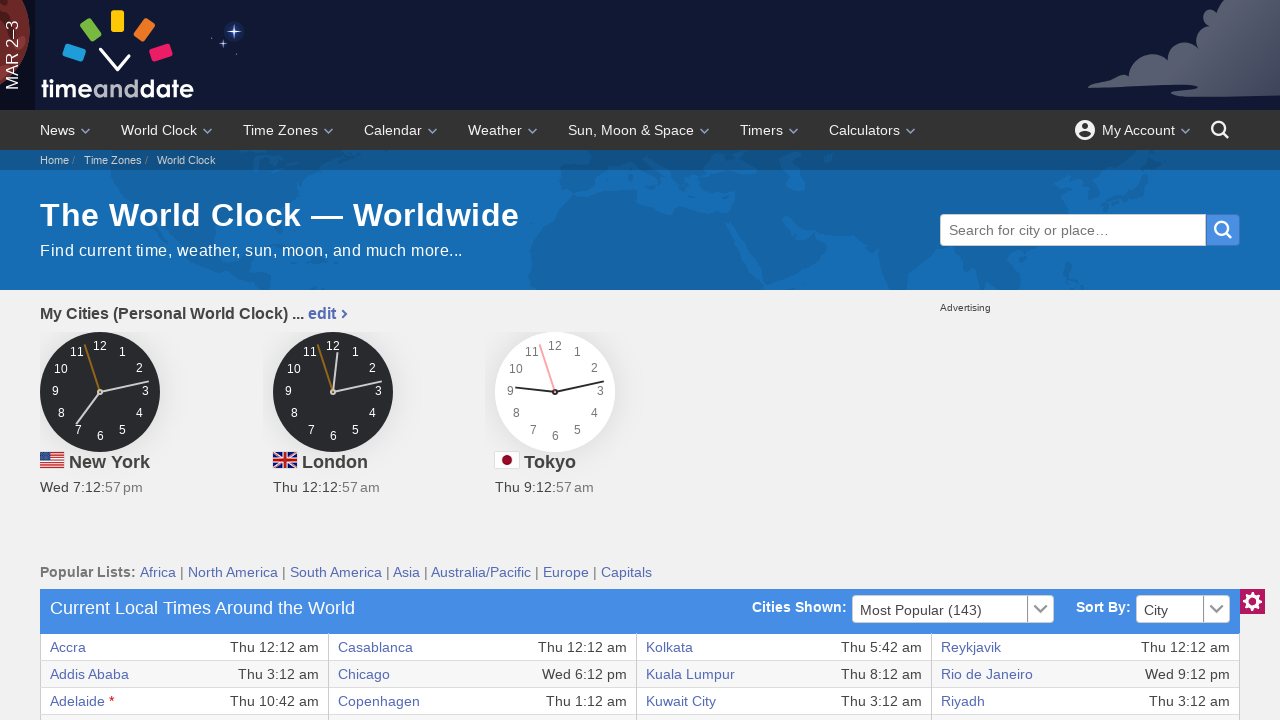

Retrieved text content from table cell: 'Buenos Aires'
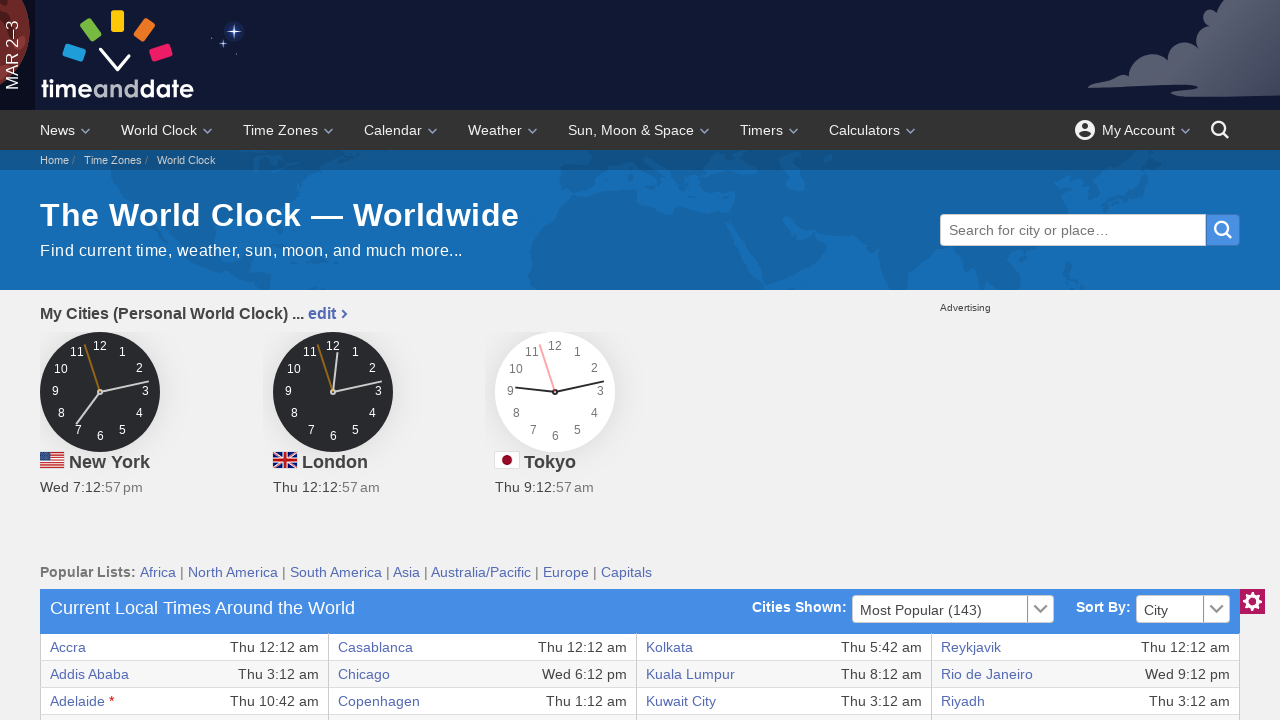

Retrieved text content from table cell: 'Wed 9:12 pm'
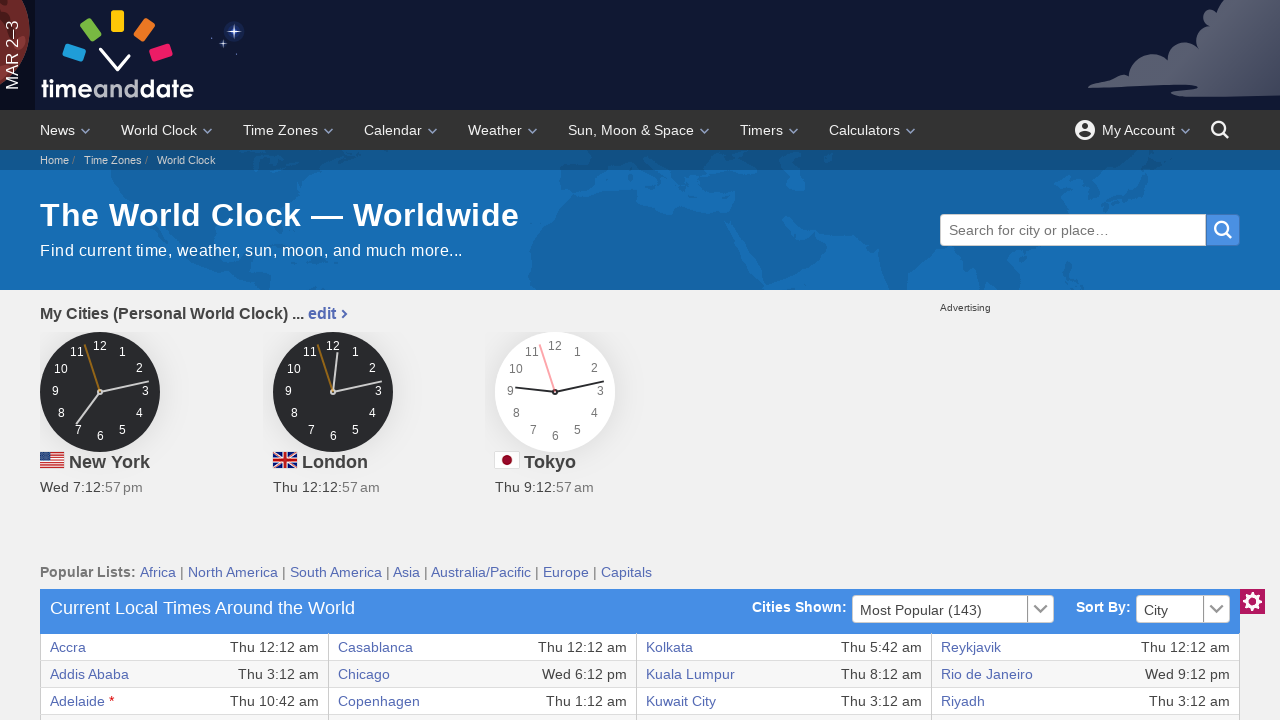

Retrieved text content from table cell: 'Karachi'
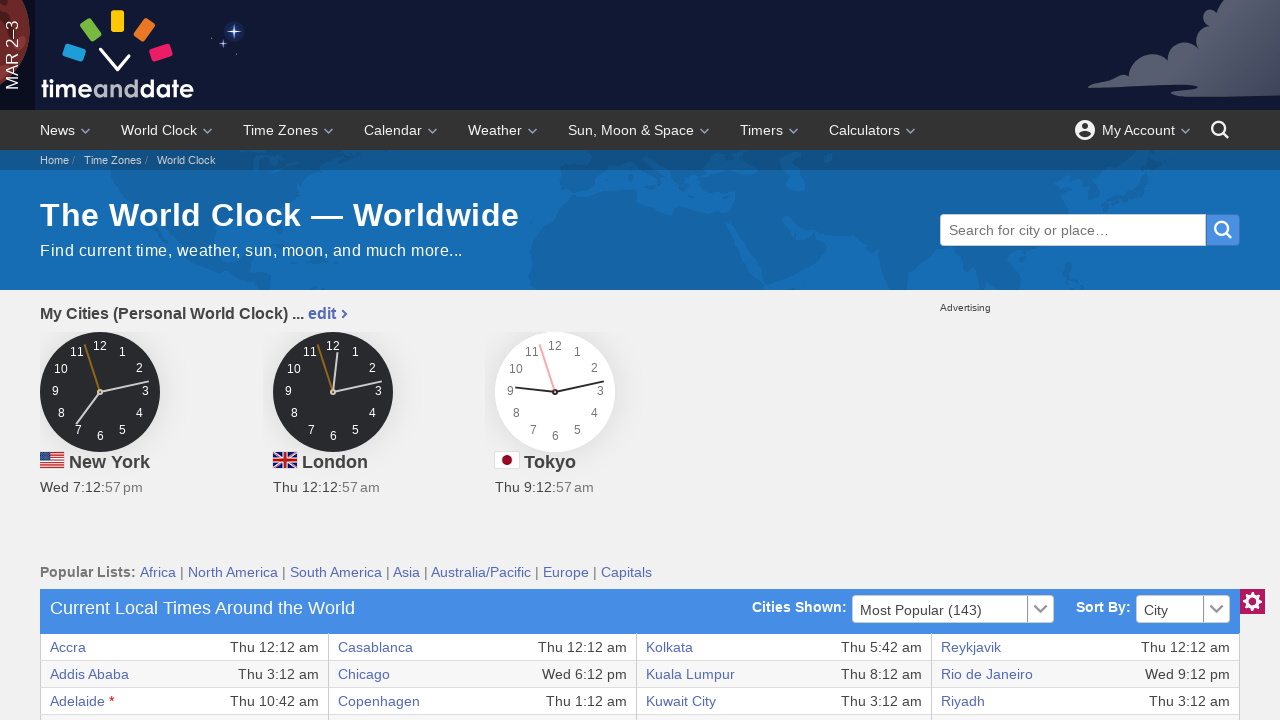

Retrieved text content from table cell: 'Thu 5:12 am'
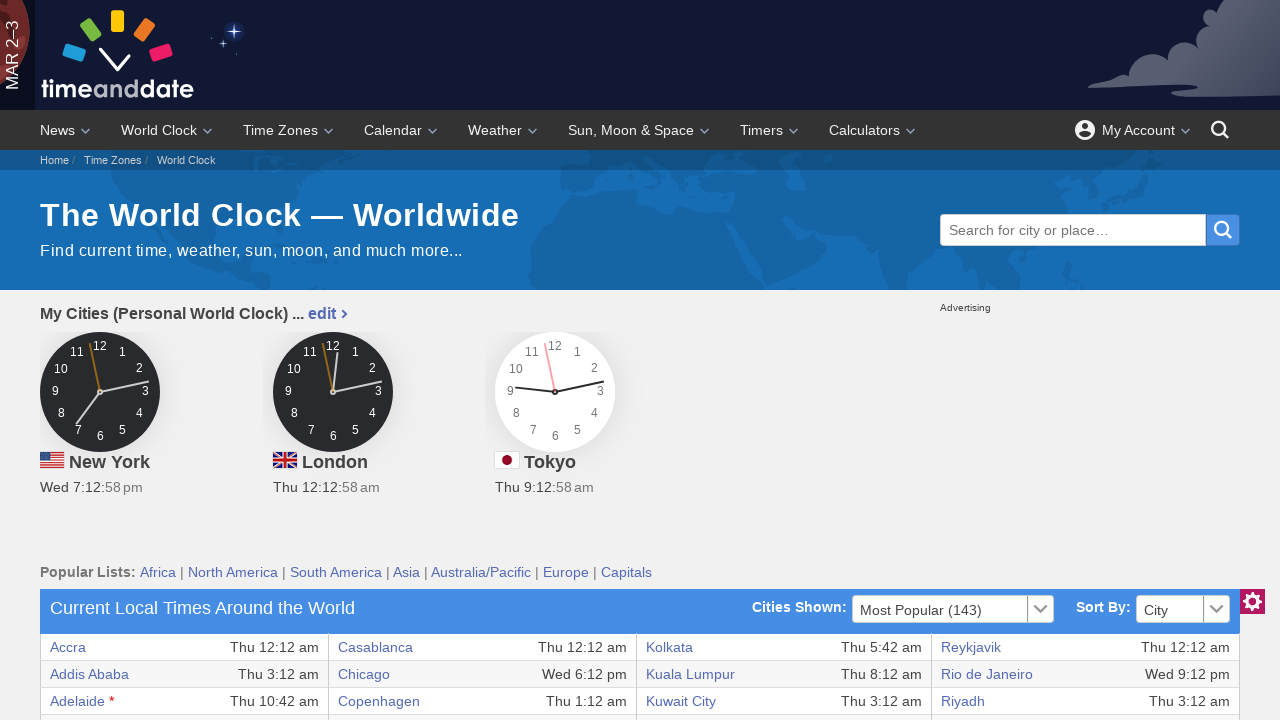

Retrieved text content from table cell: 'Ottawa'
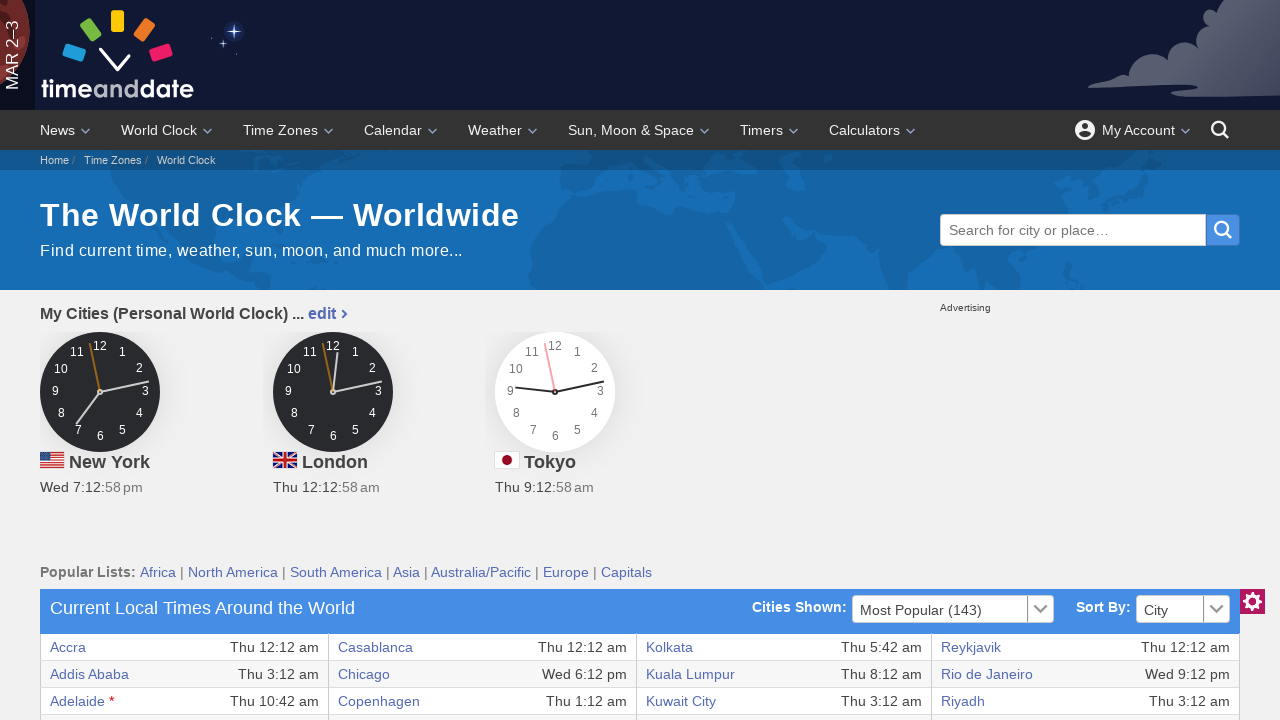

Retrieved text content from table cell: 'Wed 7:12 pm'
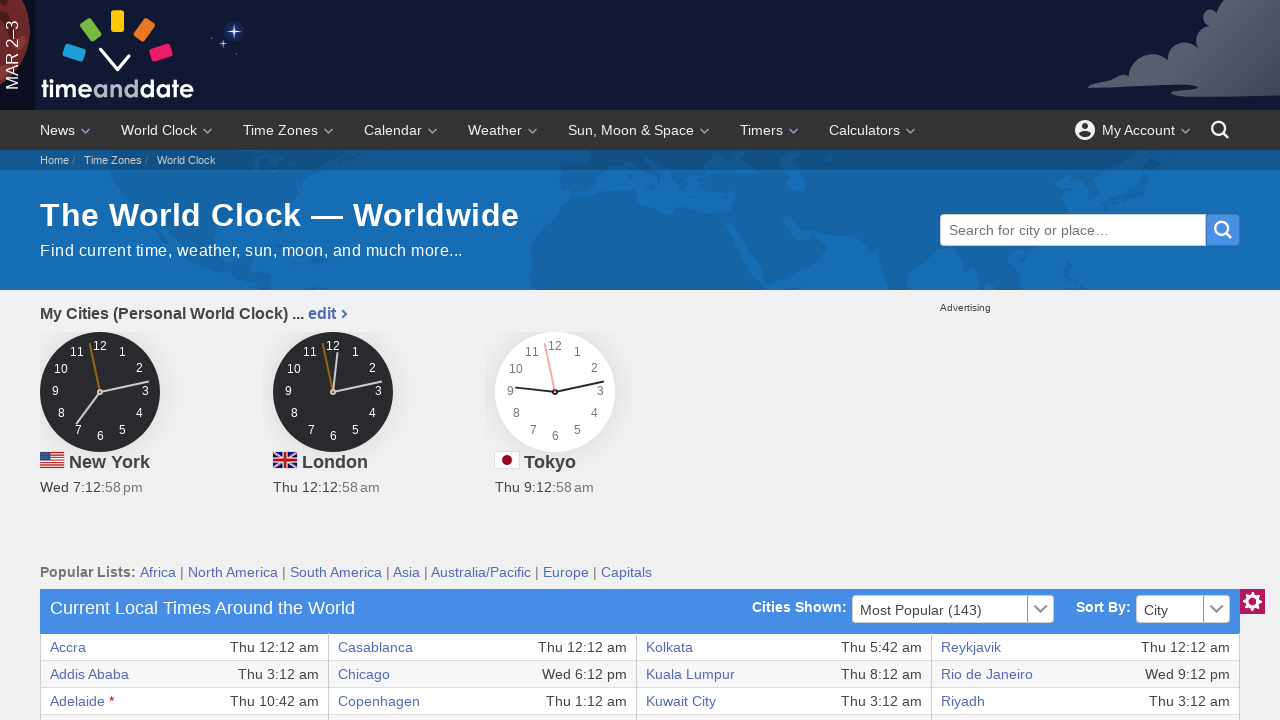

Retrieved text content from table cell: 'Washington DC'
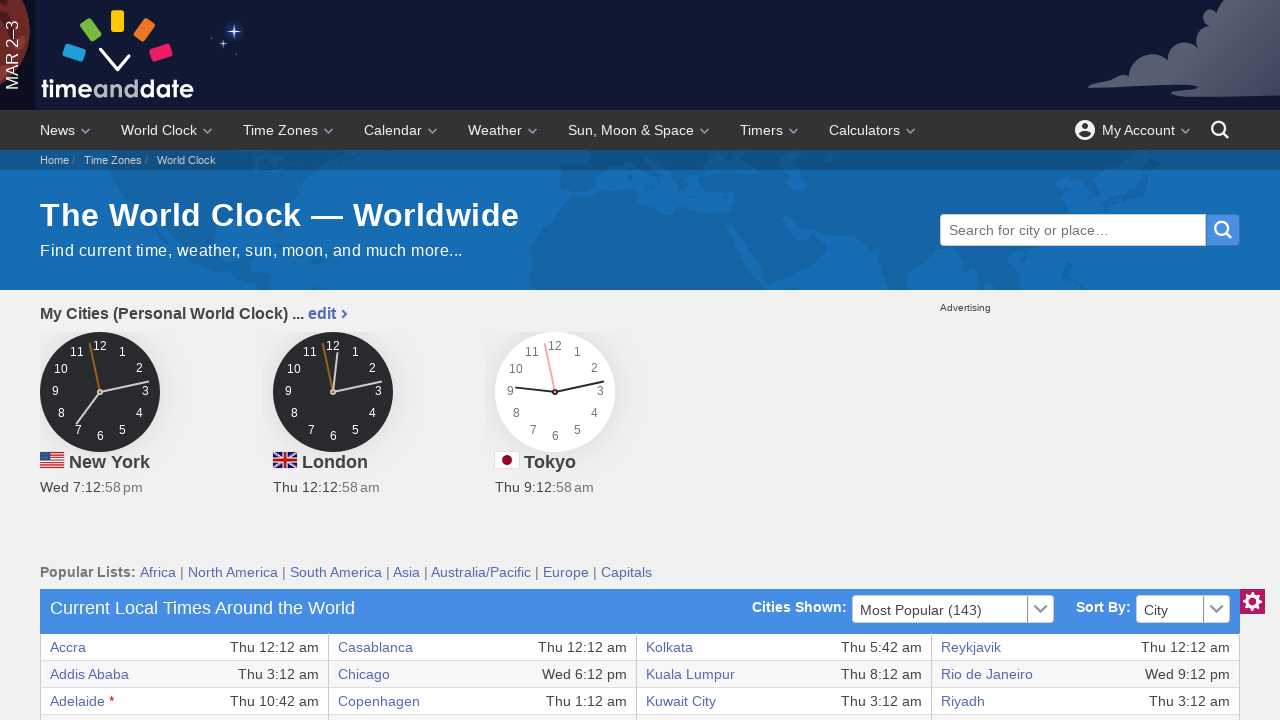

Retrieved text content from table cell: 'Wed 7:12 pm'
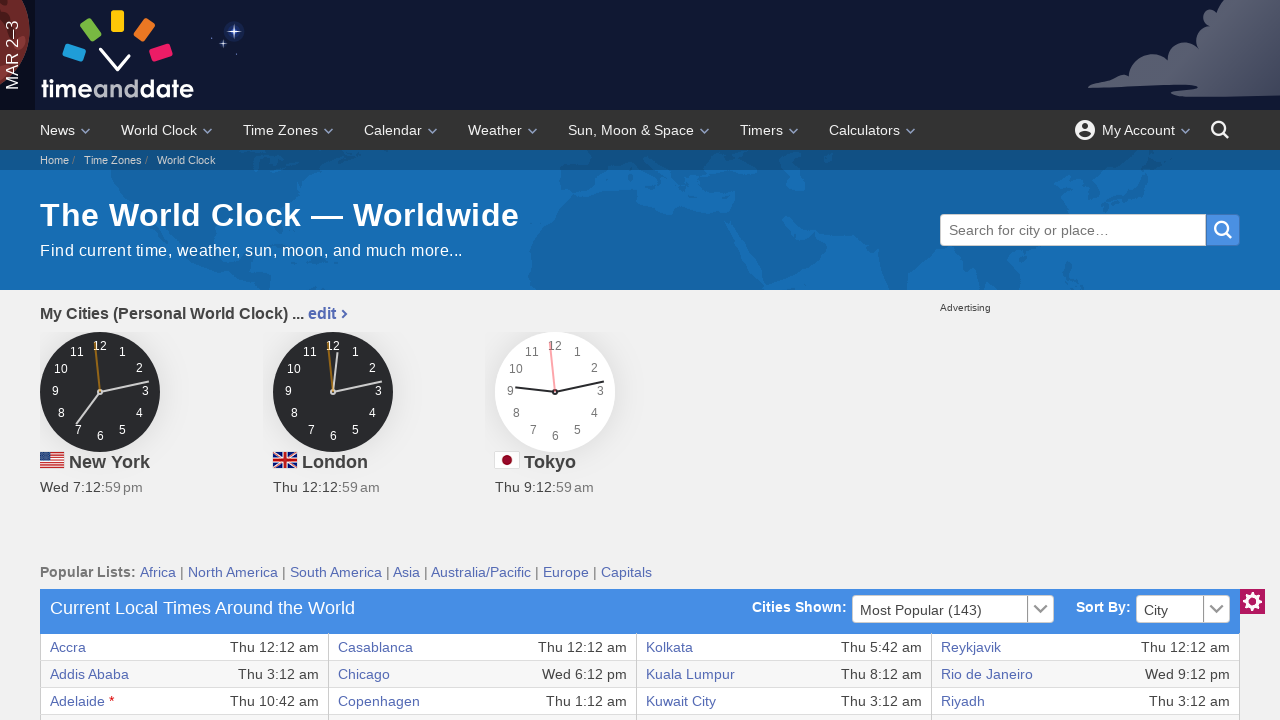

Accessed row with 8 cells
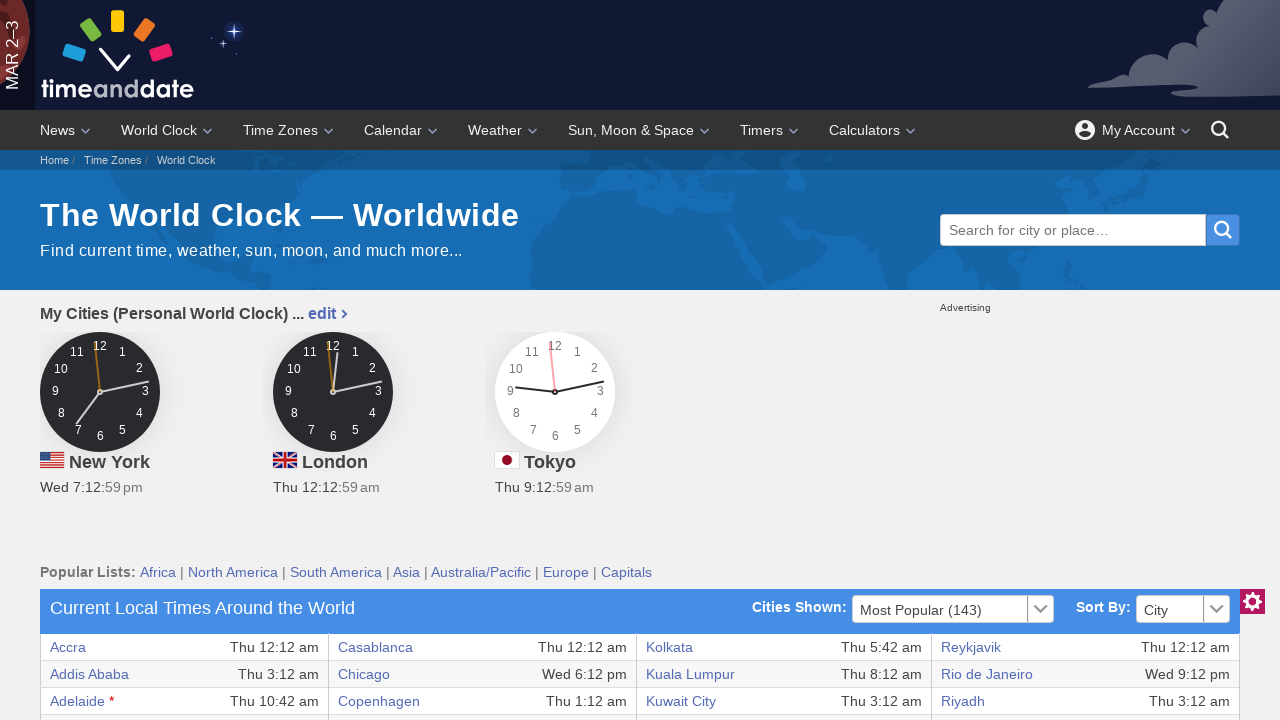

Retrieved text content from table cell: 'Cairo'
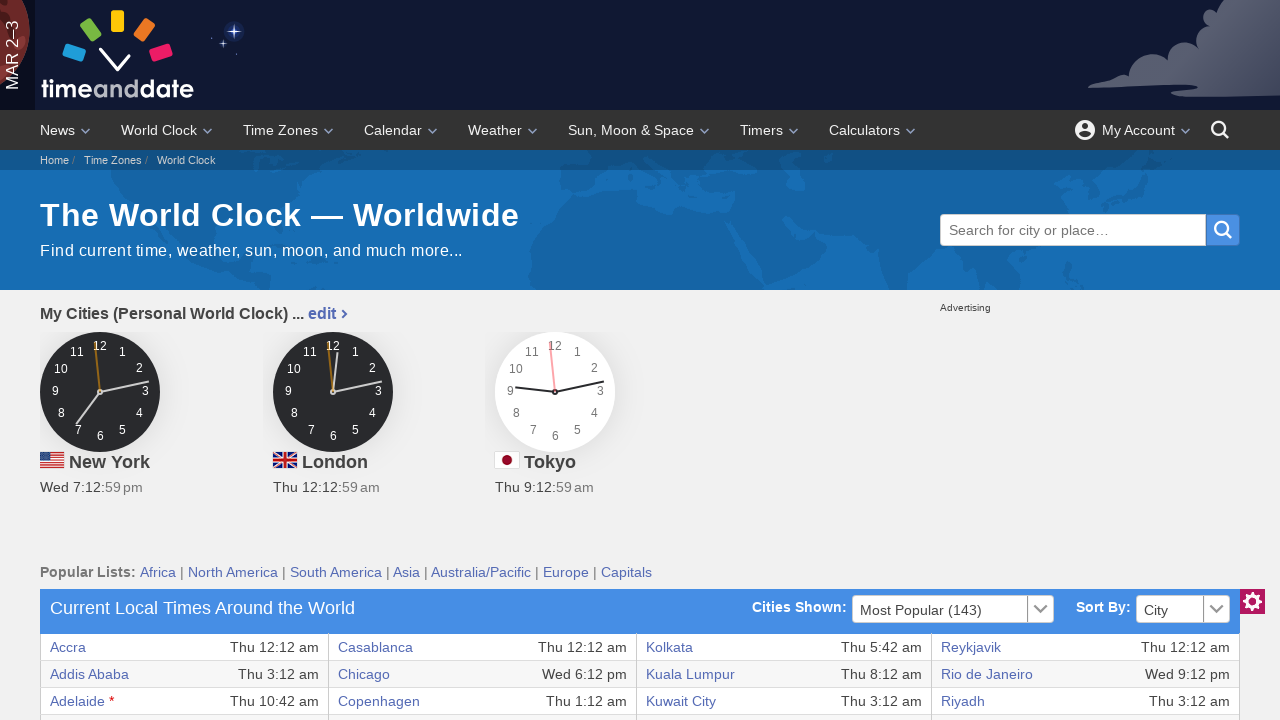

Retrieved text content from table cell: 'Thu 2:12 am'
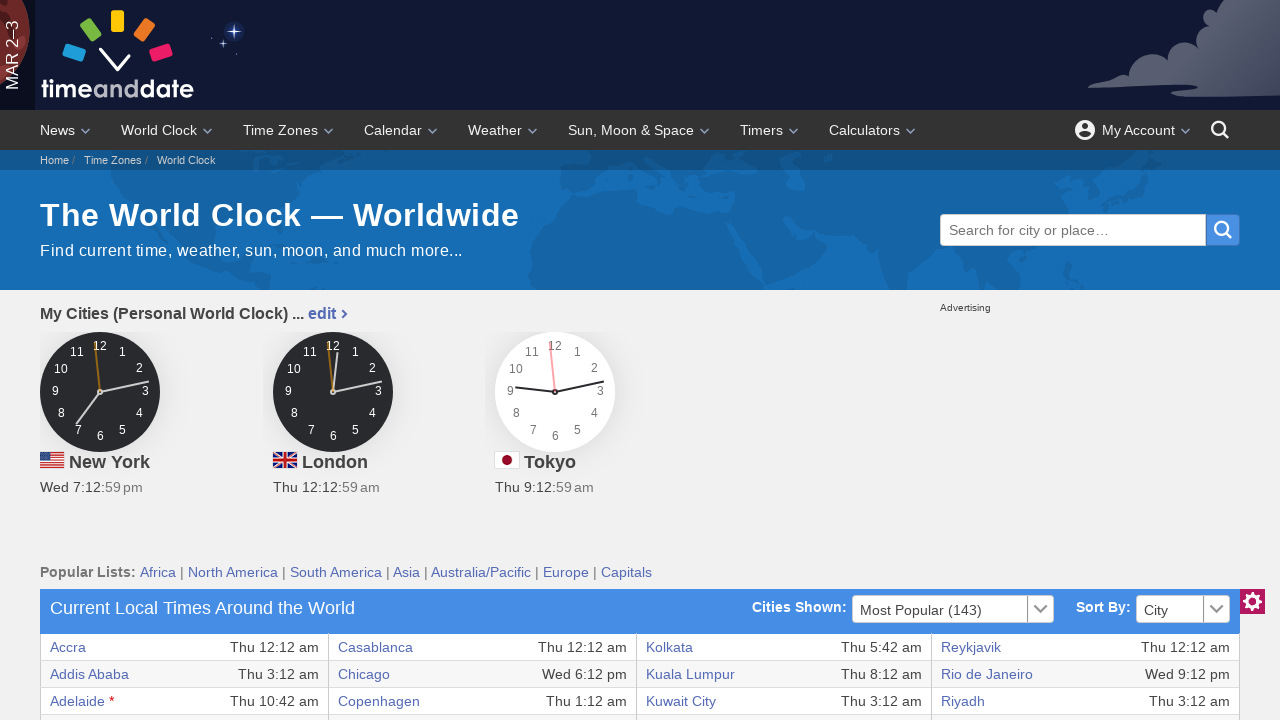

Retrieved text content from table cell: 'Kathmandu'
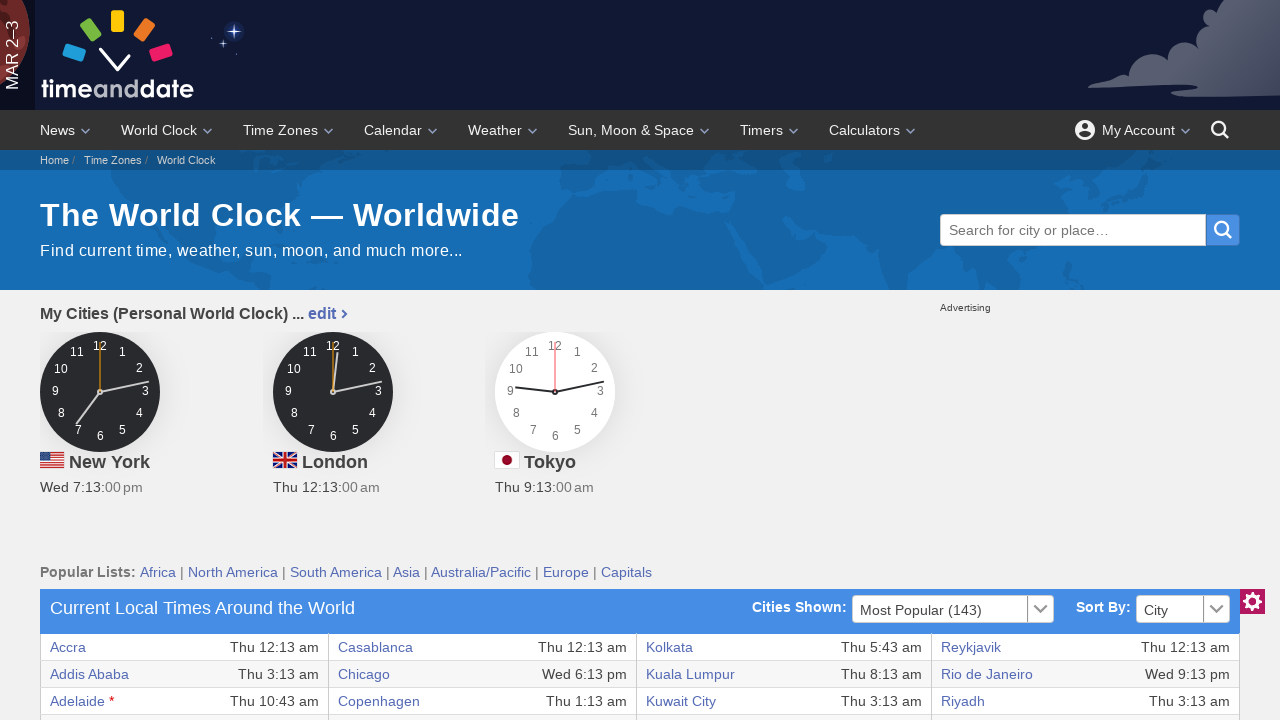

Retrieved text content from table cell: 'Thu 5:58 am'
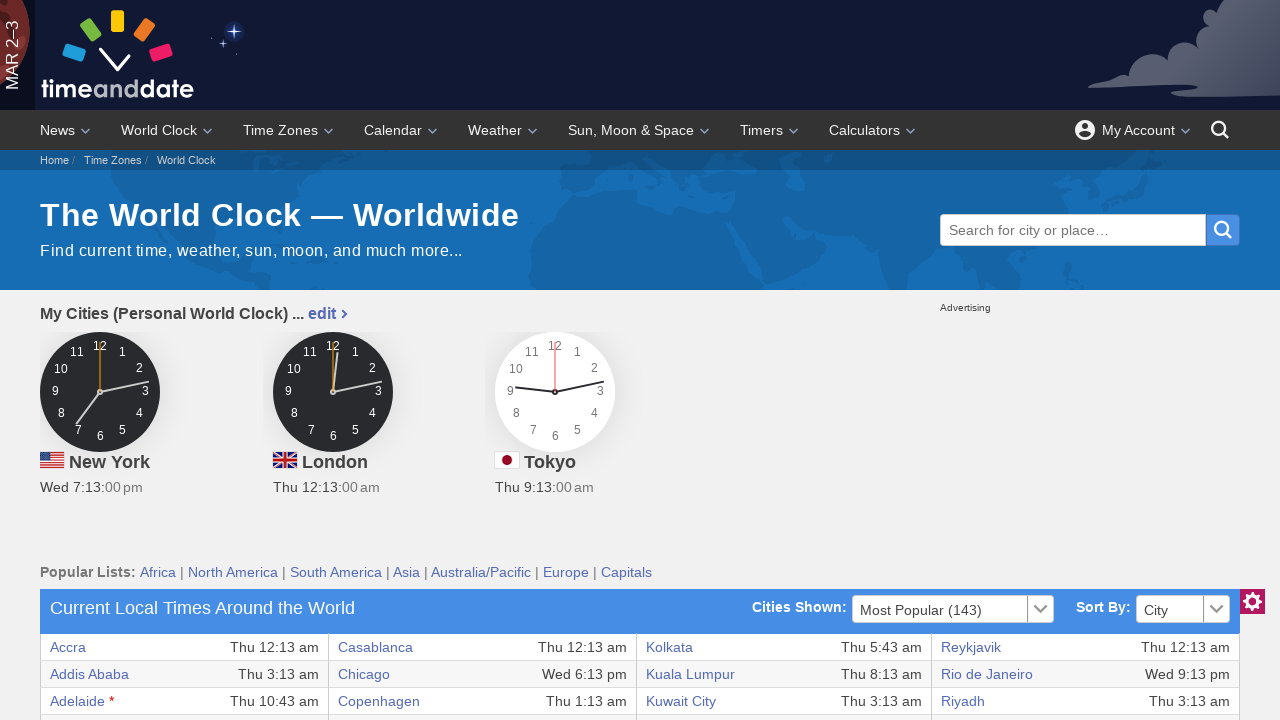

Retrieved text content from table cell: 'Paris'
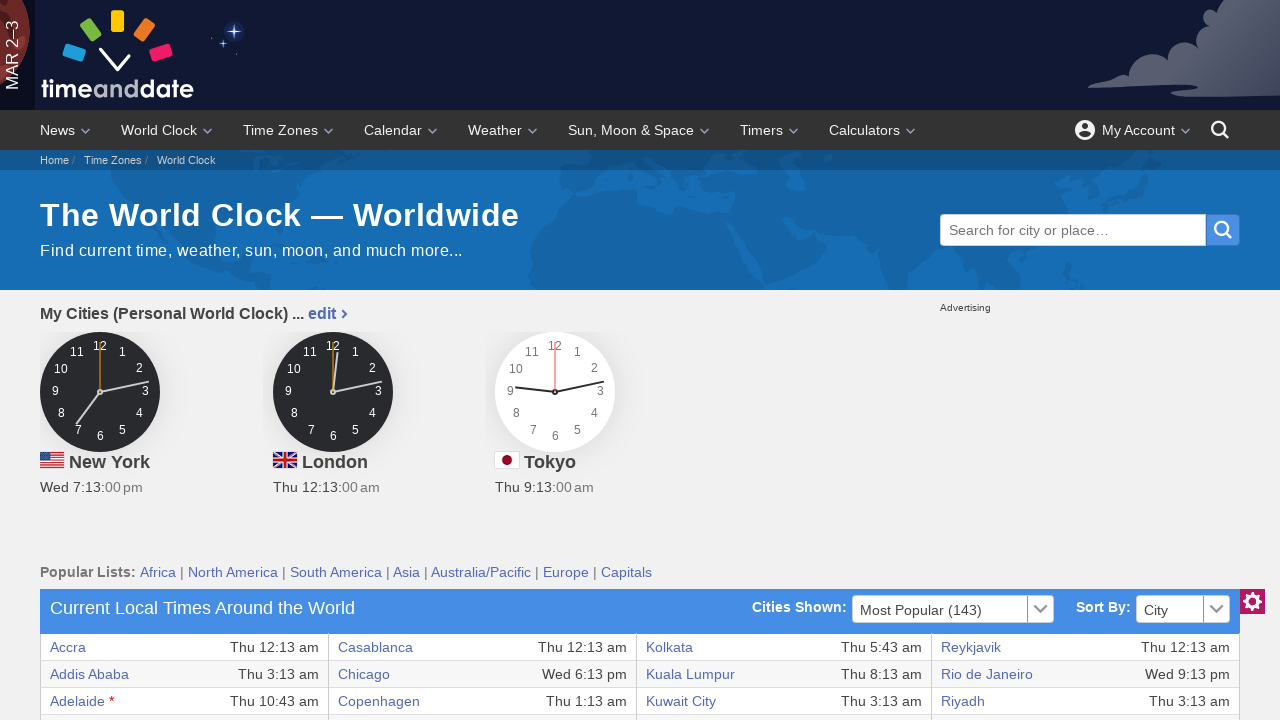

Retrieved text content from table cell: 'Thu 1:13 am'
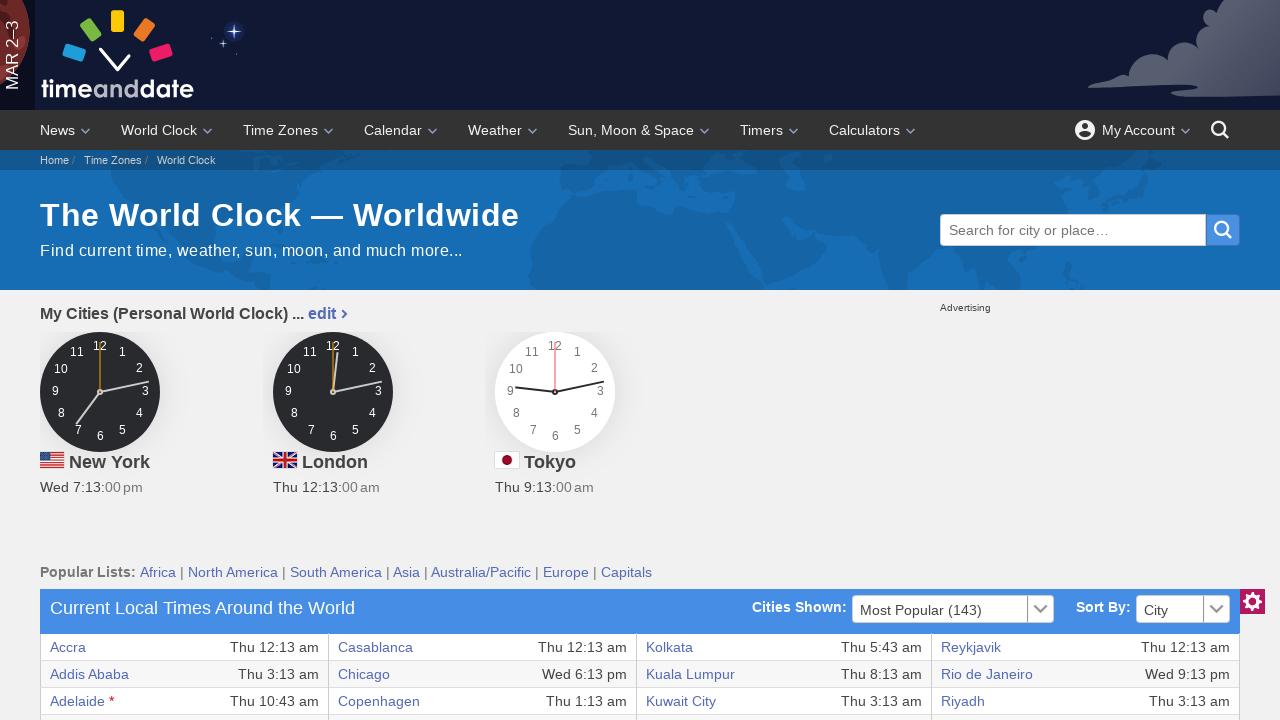

Retrieved text content from table cell: 'Winnipeg'
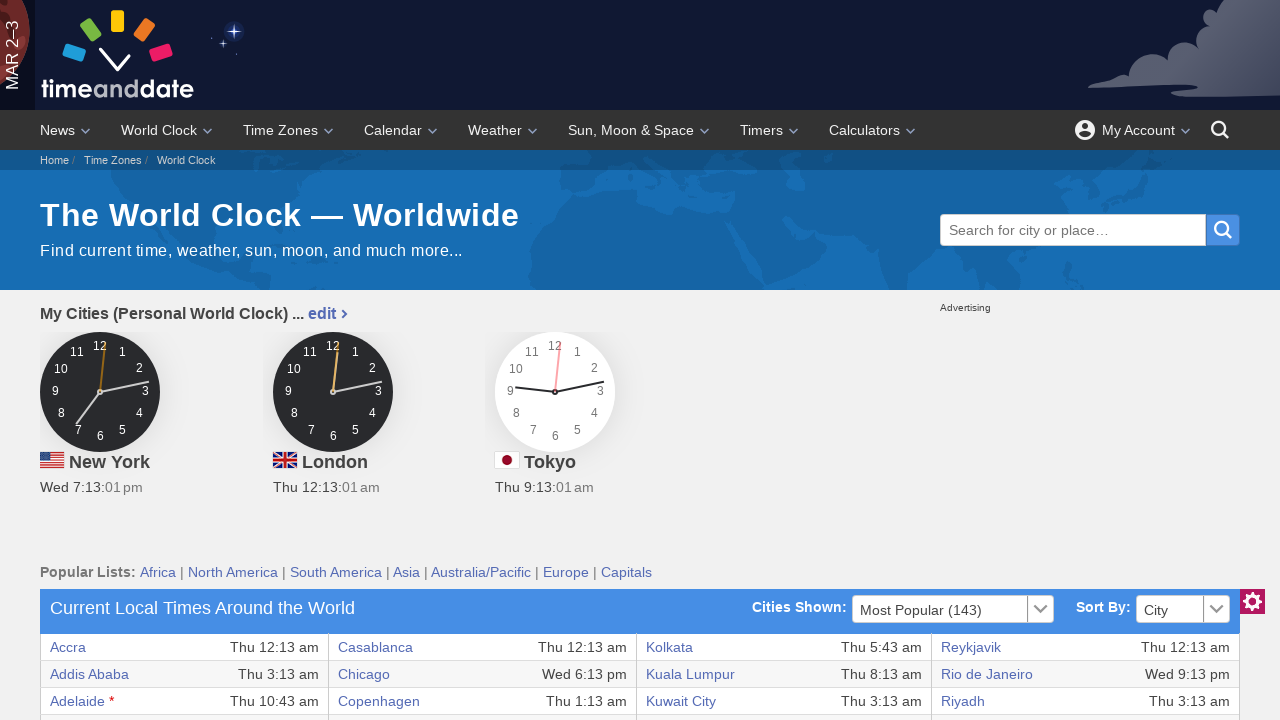

Retrieved text content from table cell: 'Wed 6:13 pm'
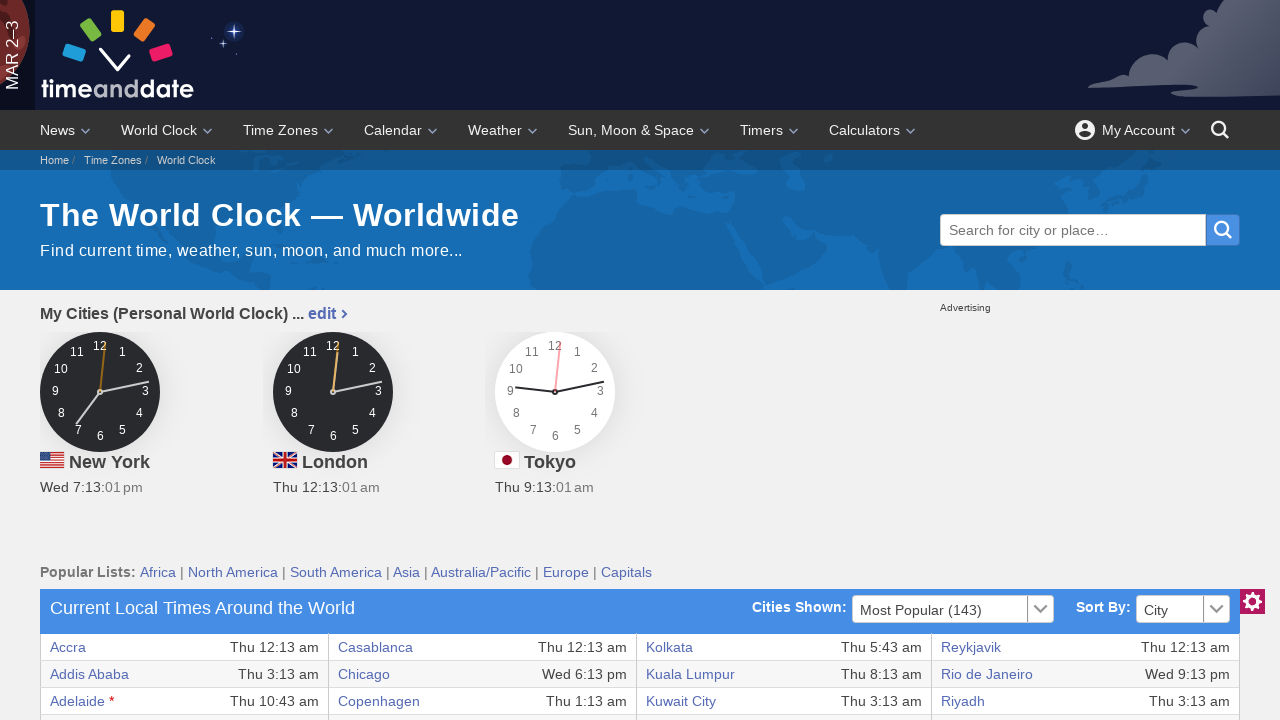

Accessed row with 8 cells
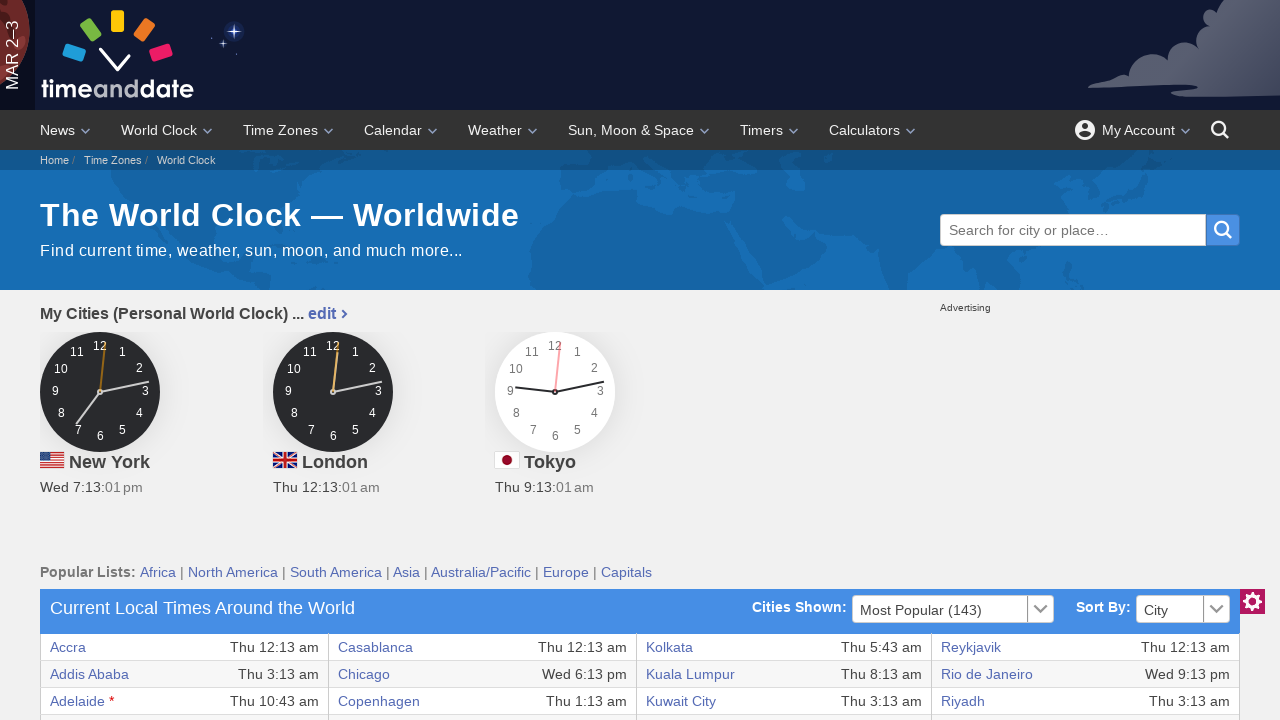

Retrieved text content from table cell: 'Calgary'
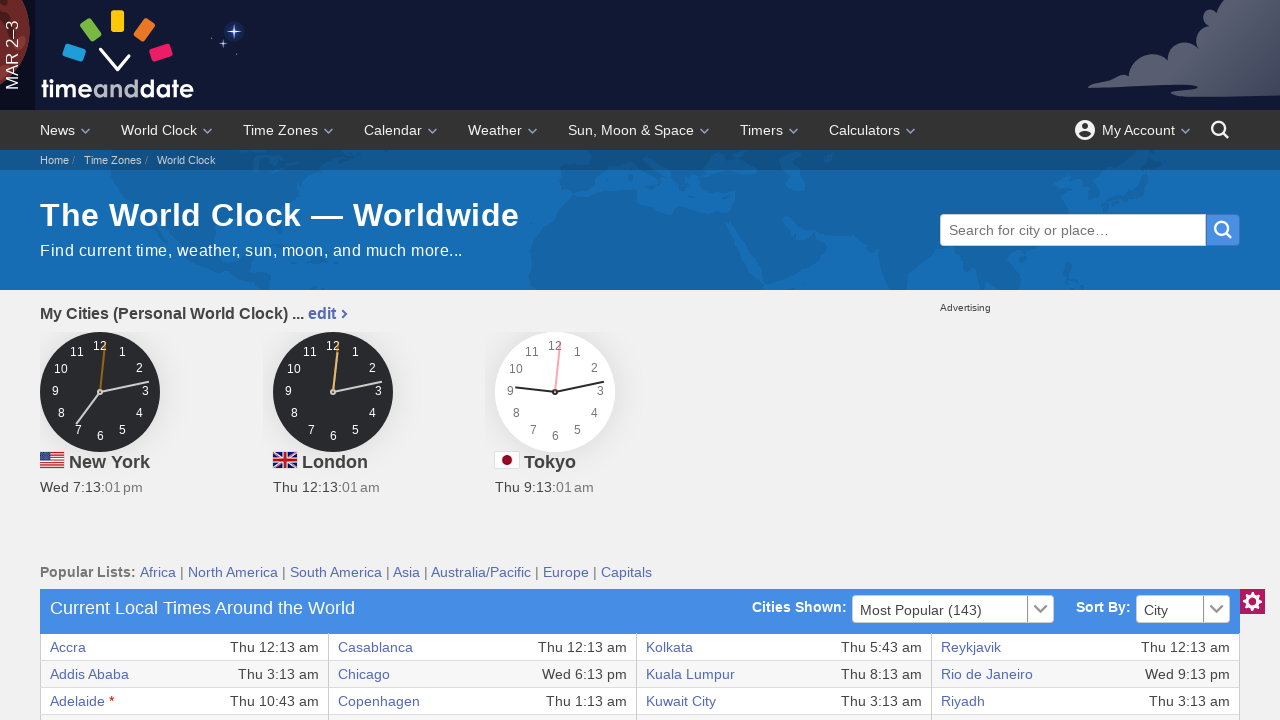

Retrieved text content from table cell: 'Wed 5:13 pm'
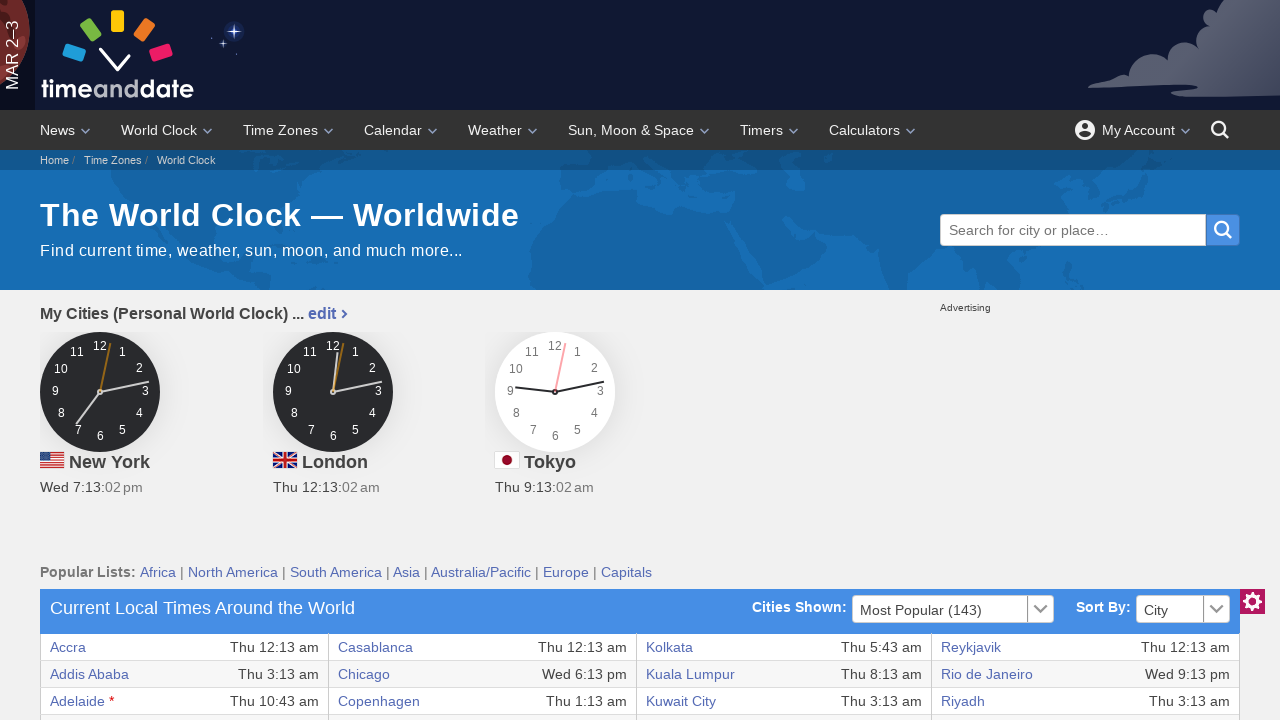

Retrieved text content from table cell: 'Khartoum'
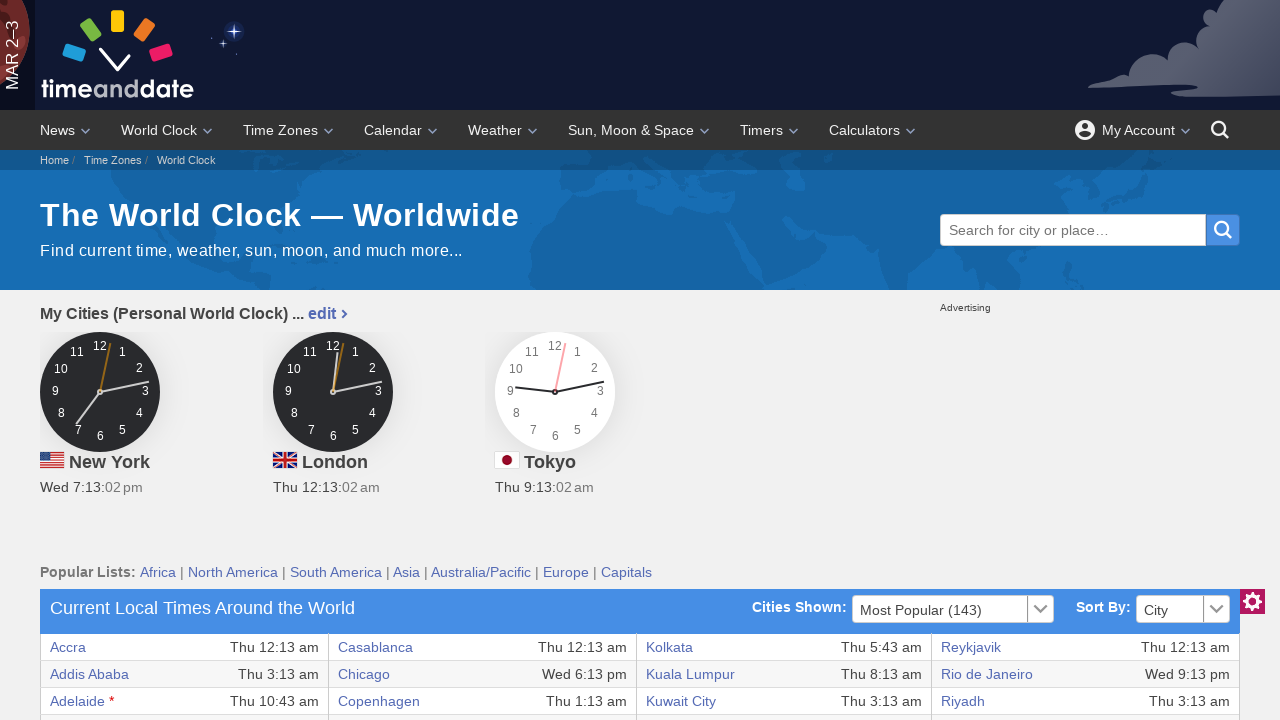

Retrieved text content from table cell: 'Thu 2:13 am'
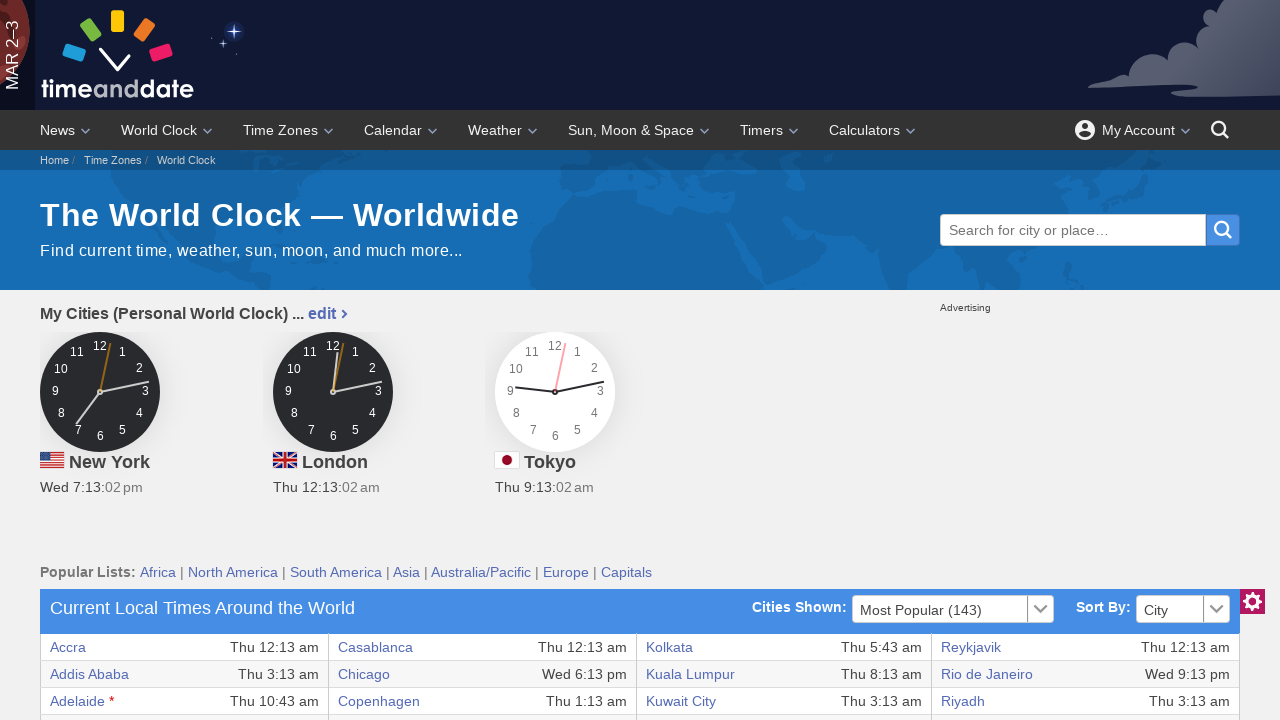

Retrieved text content from table cell: 'Perth'
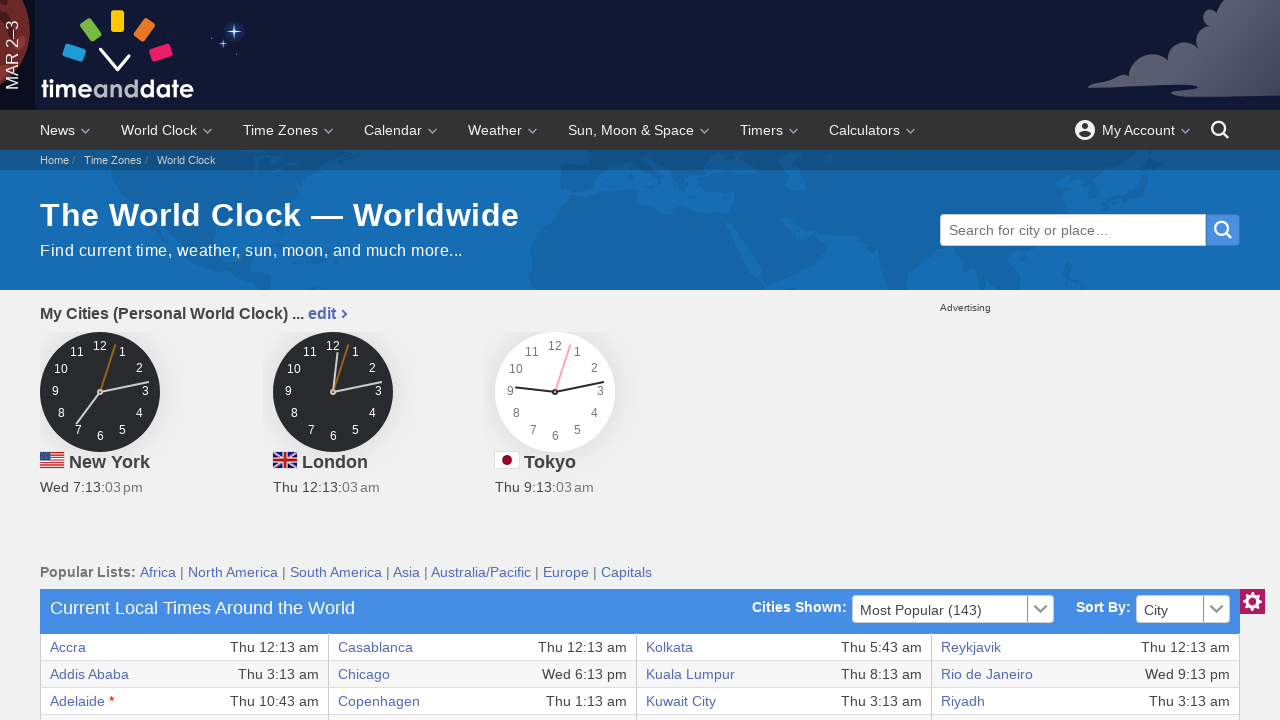

Retrieved text content from table cell: 'Thu 8:13 am'
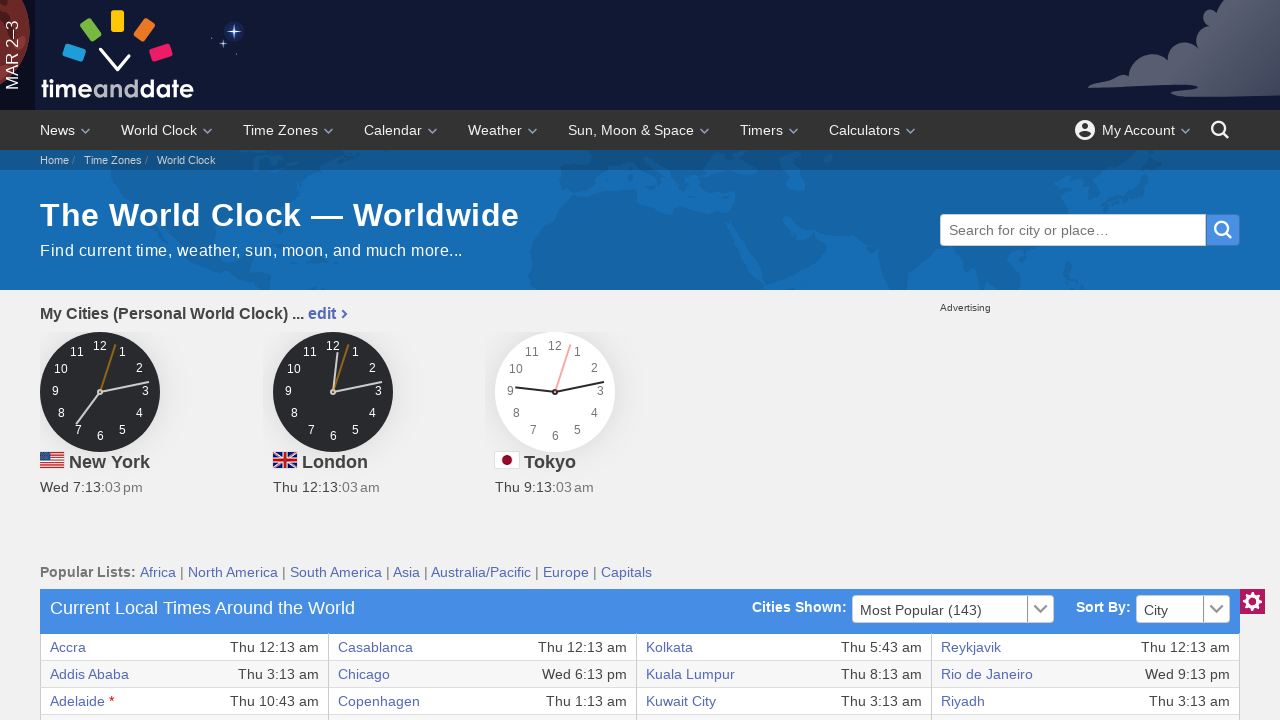

Retrieved text content from table cell: 'Yangon'
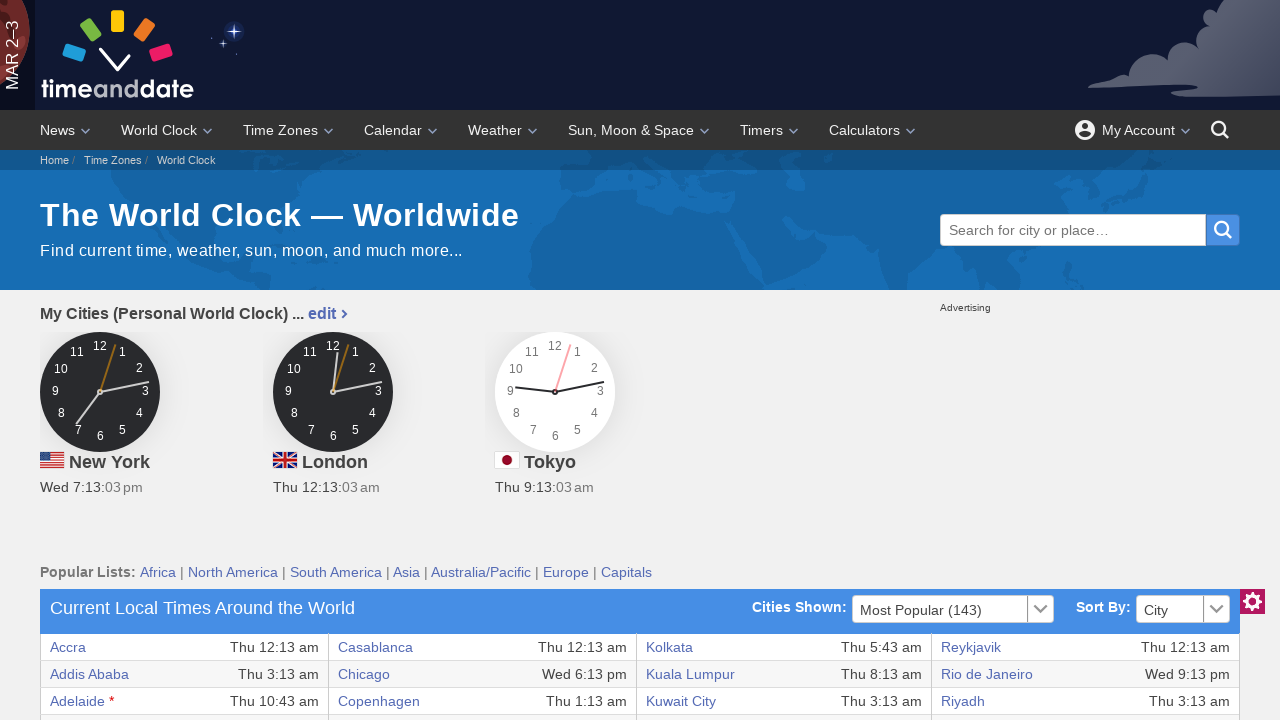

Retrieved text content from table cell: 'Thu 6:43 am'
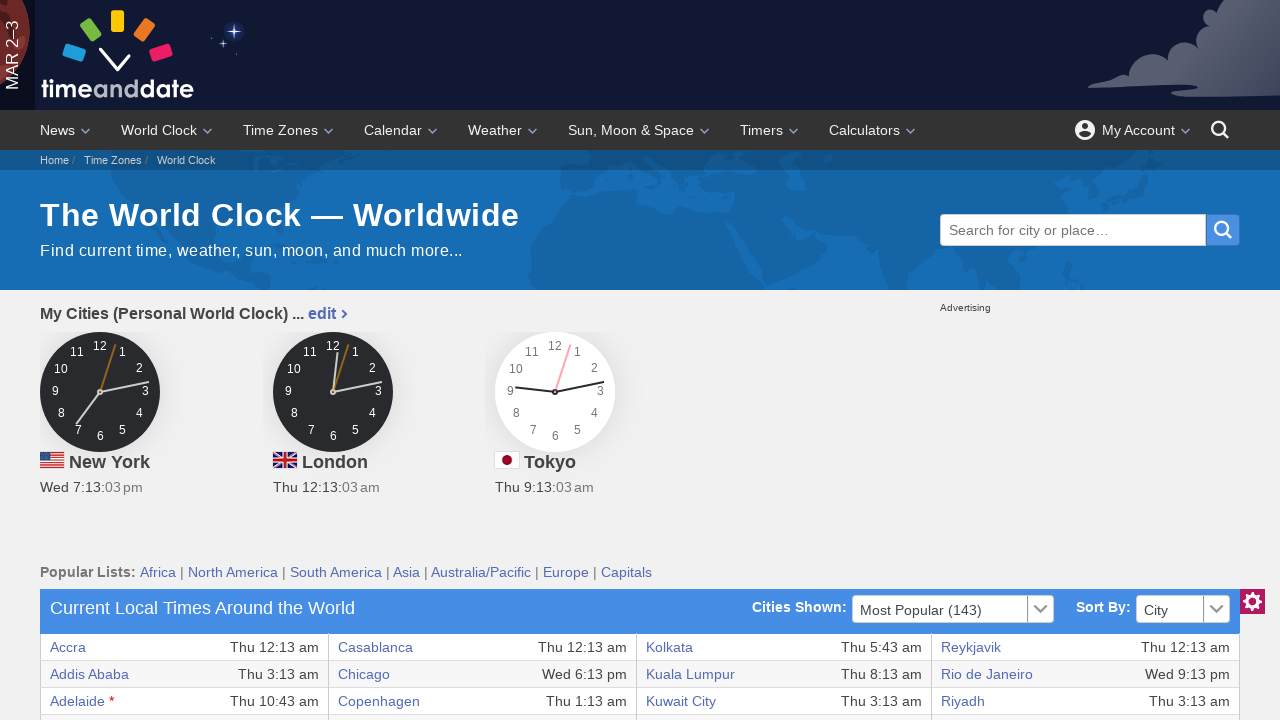

Accessed row with 8 cells
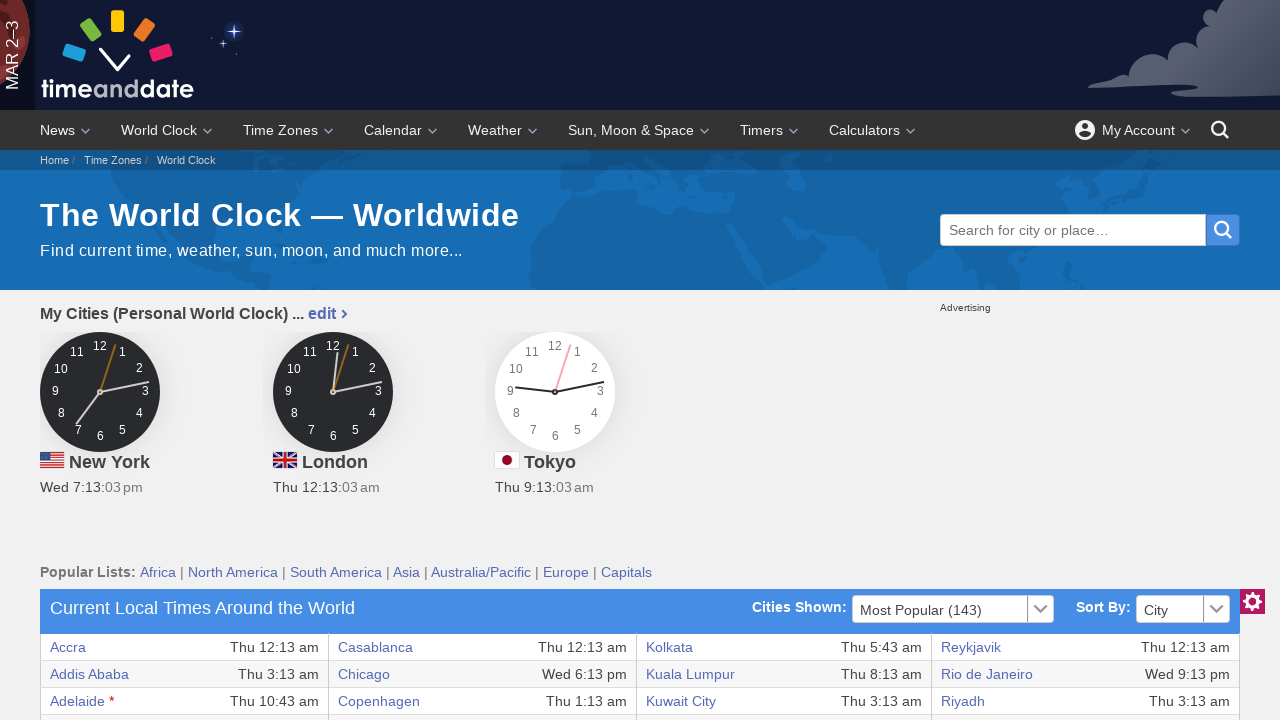

Retrieved text content from table cell: 'Canberra *'
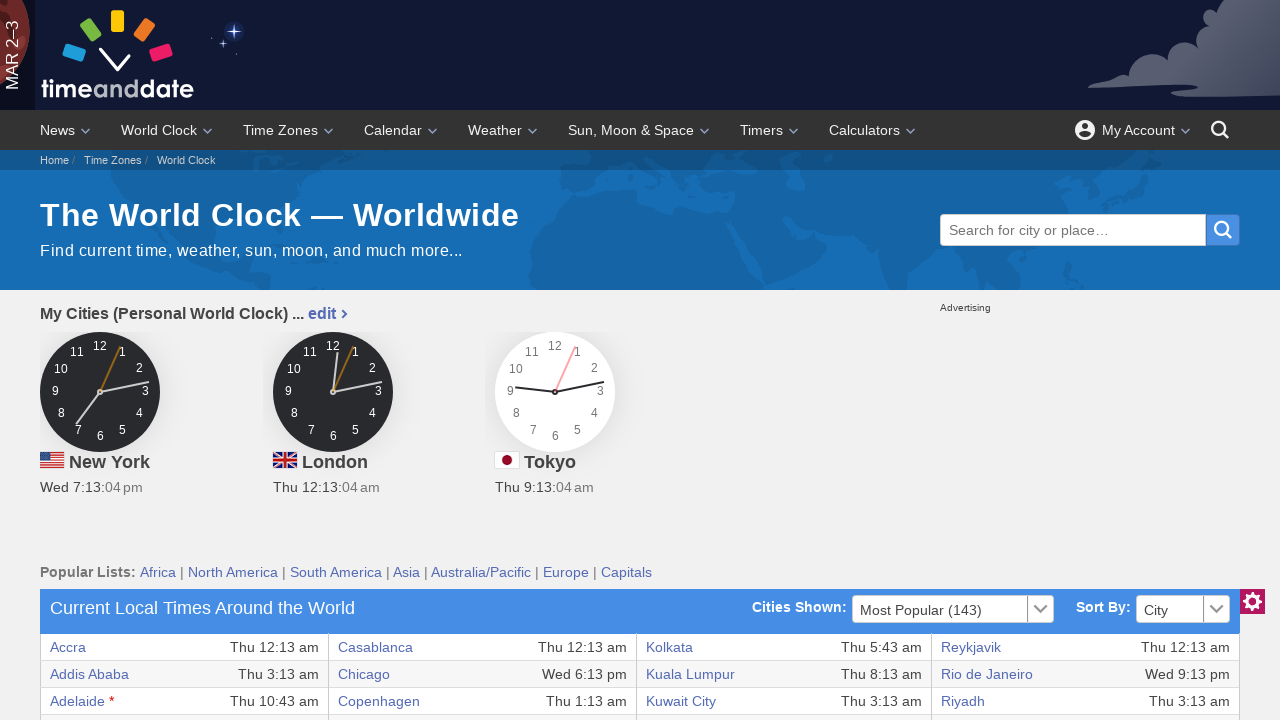

Retrieved text content from table cell: 'Thu 11:13 am'
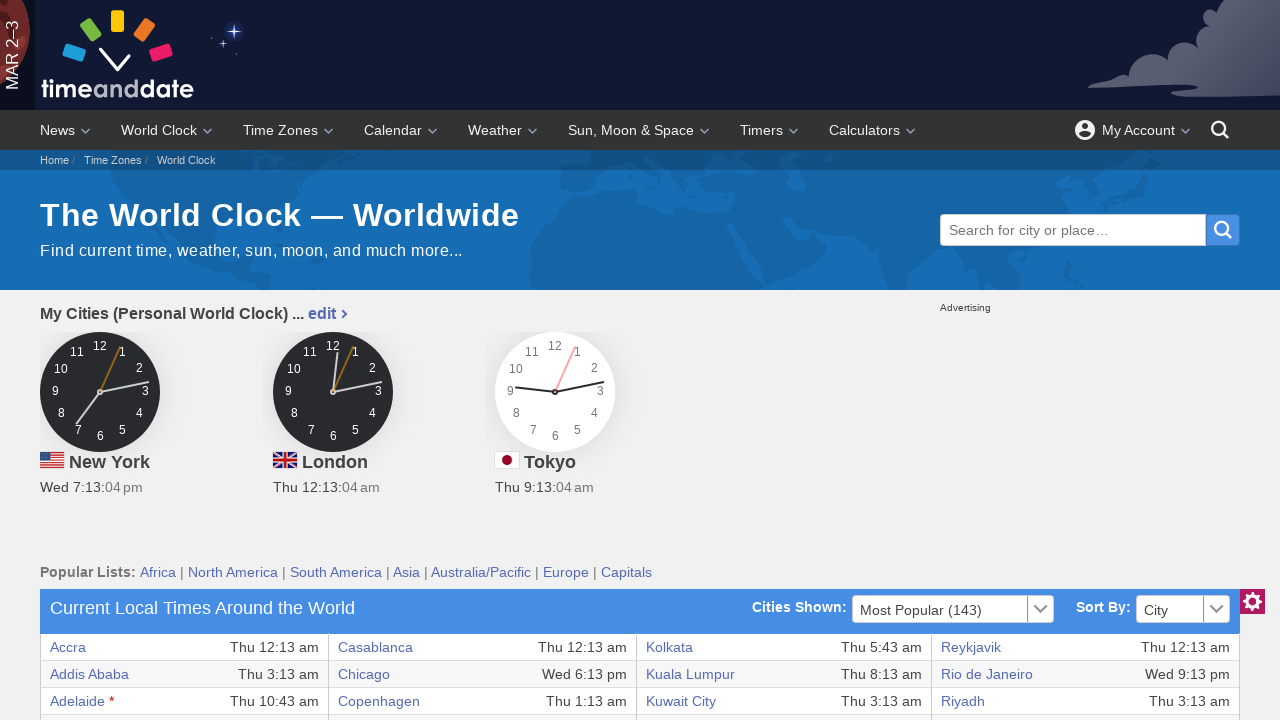

Retrieved text content from table cell: 'Kingston'
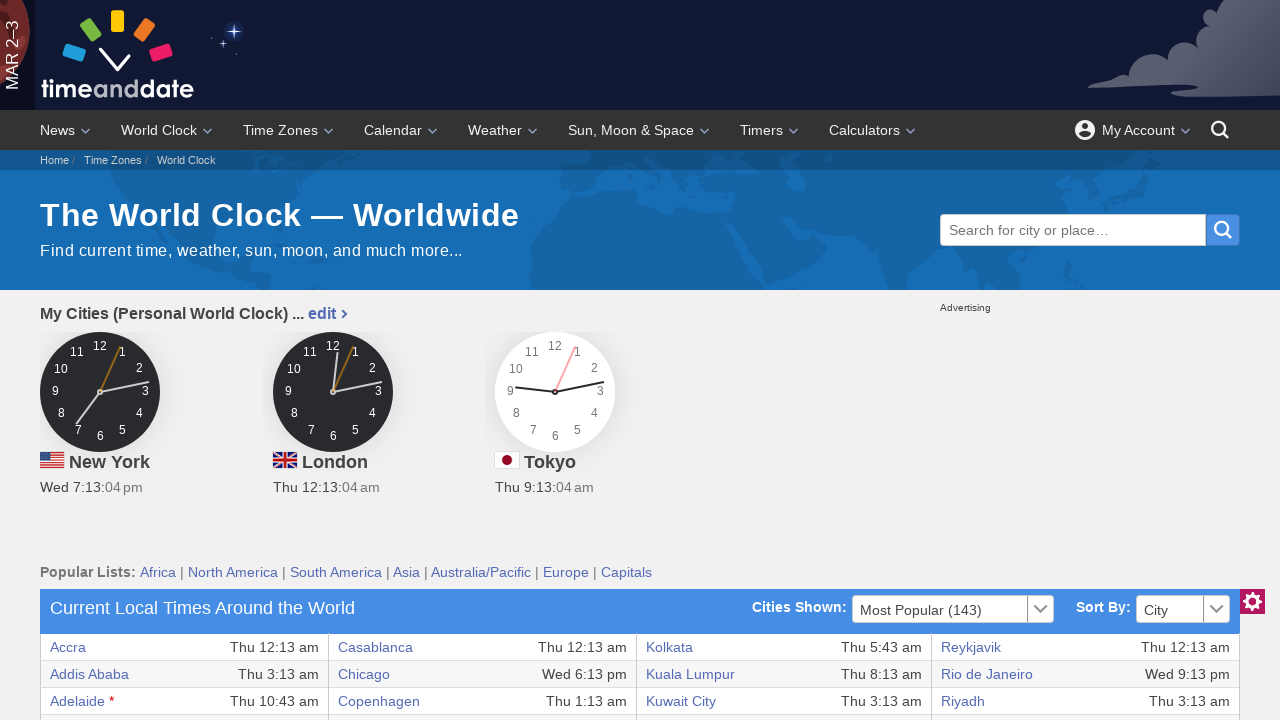

Retrieved text content from table cell: 'Wed 7:13 pm'
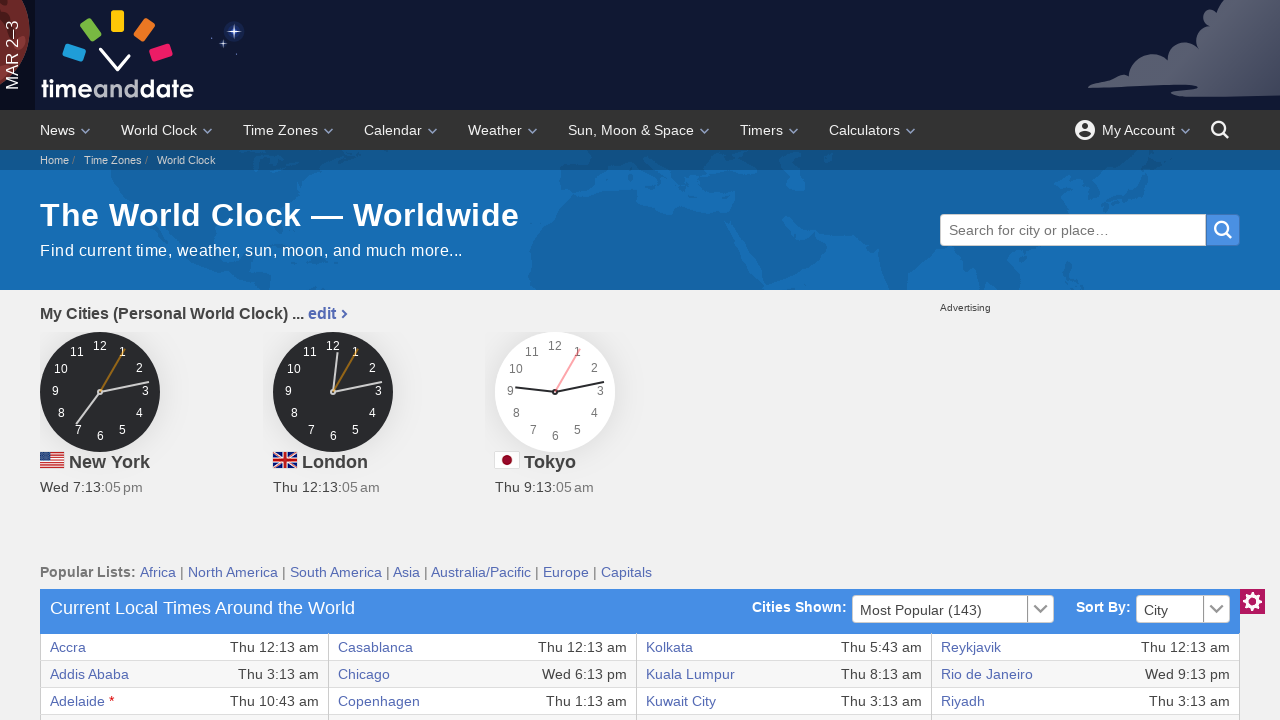

Retrieved text content from table cell: 'Philadelphia'
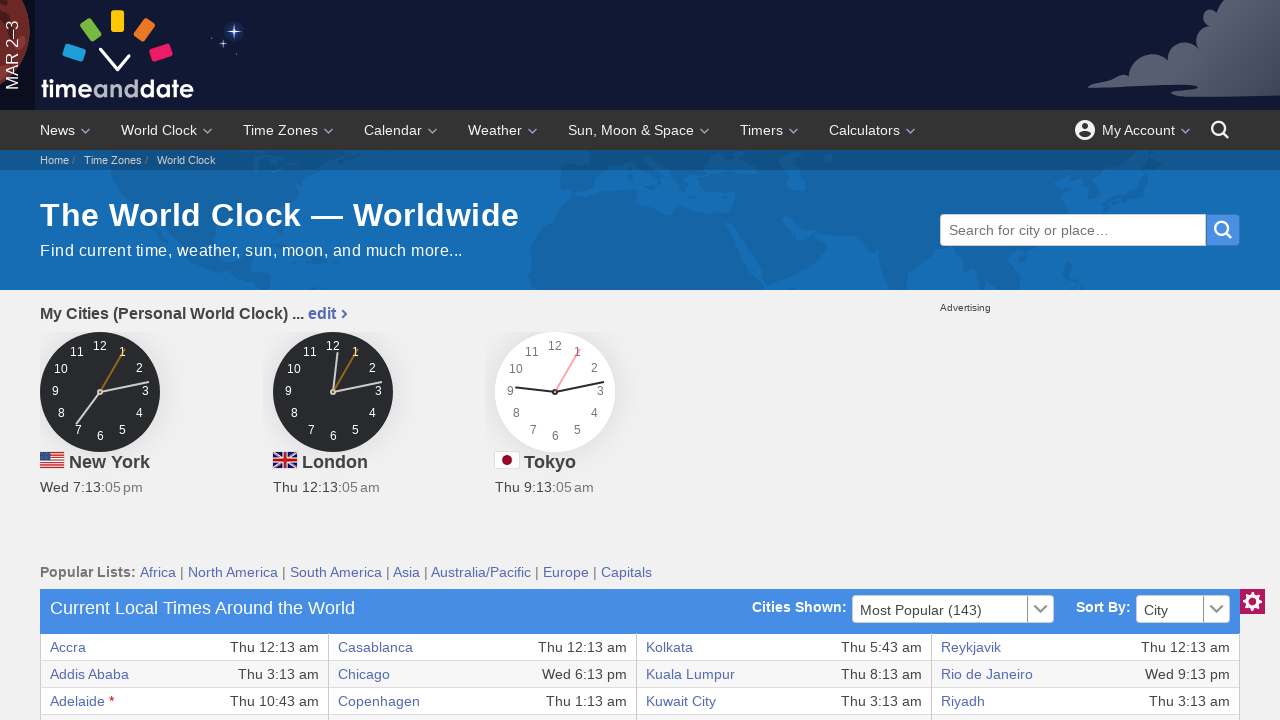

Retrieved text content from table cell: 'Wed 7:13 pm'
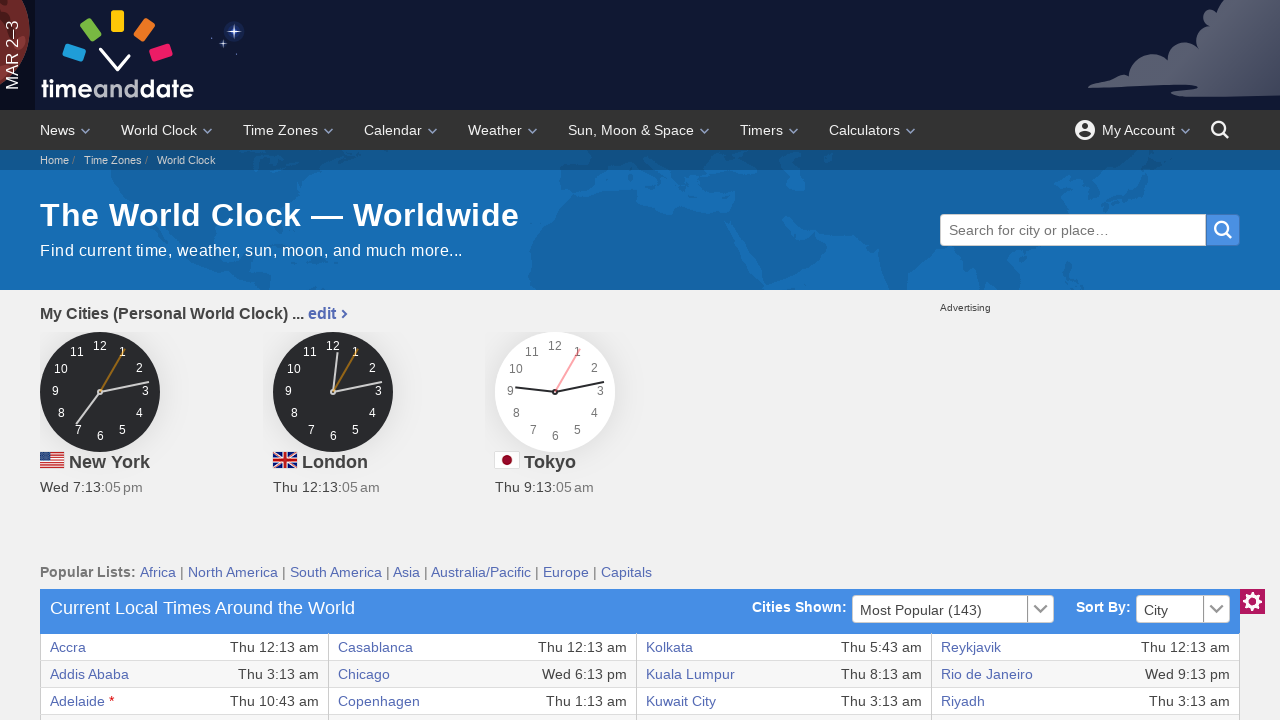

Retrieved text content from table cell: 'Zagreb'
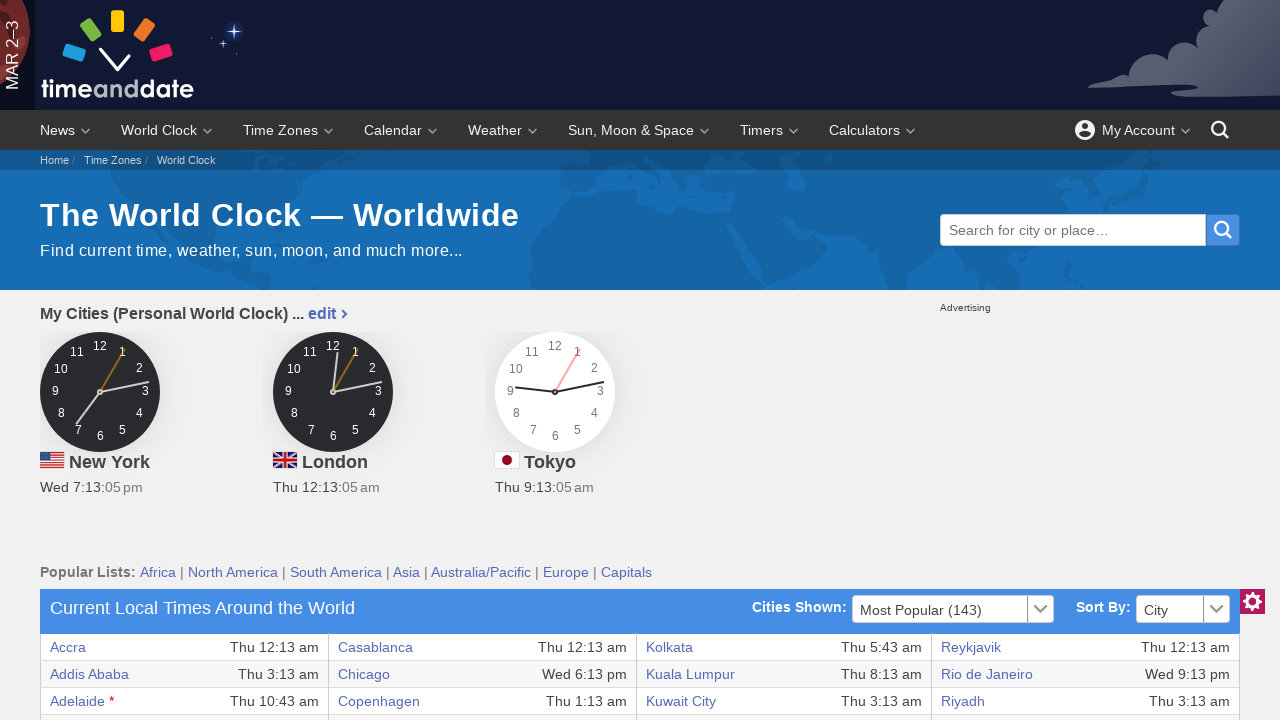

Retrieved text content from table cell: 'Thu 1:13 am'
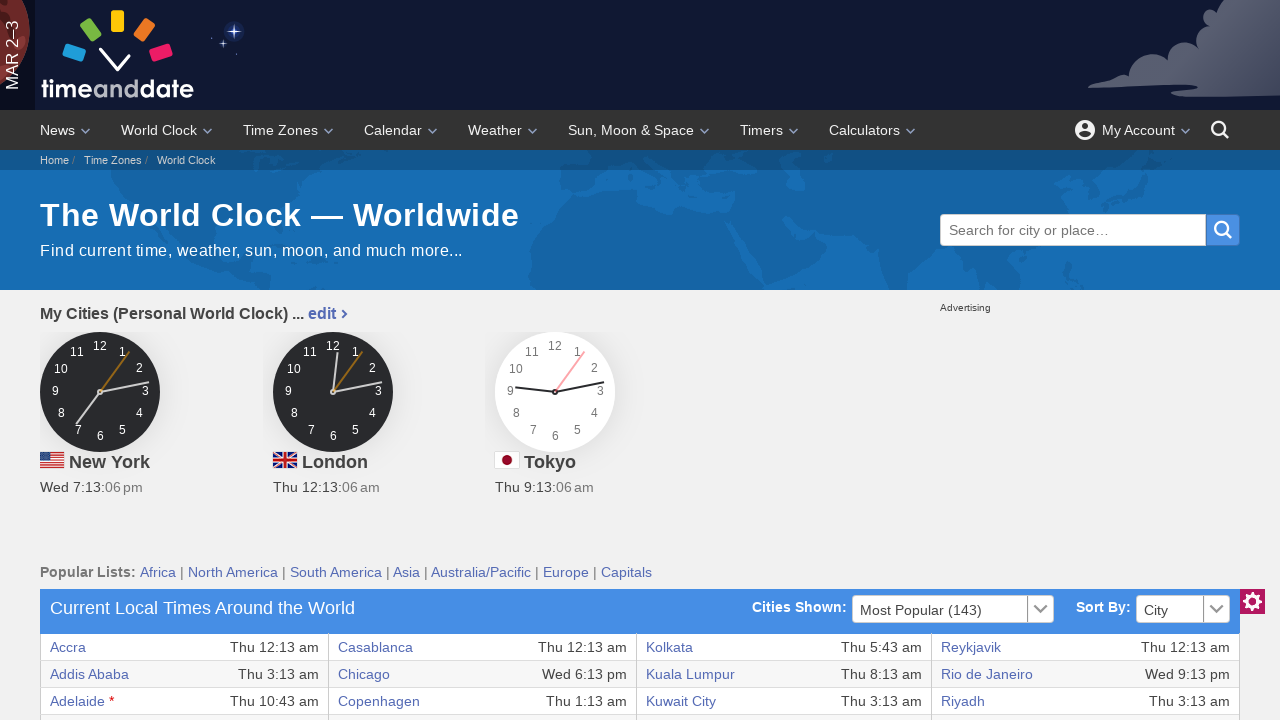

Accessed row with 8 cells
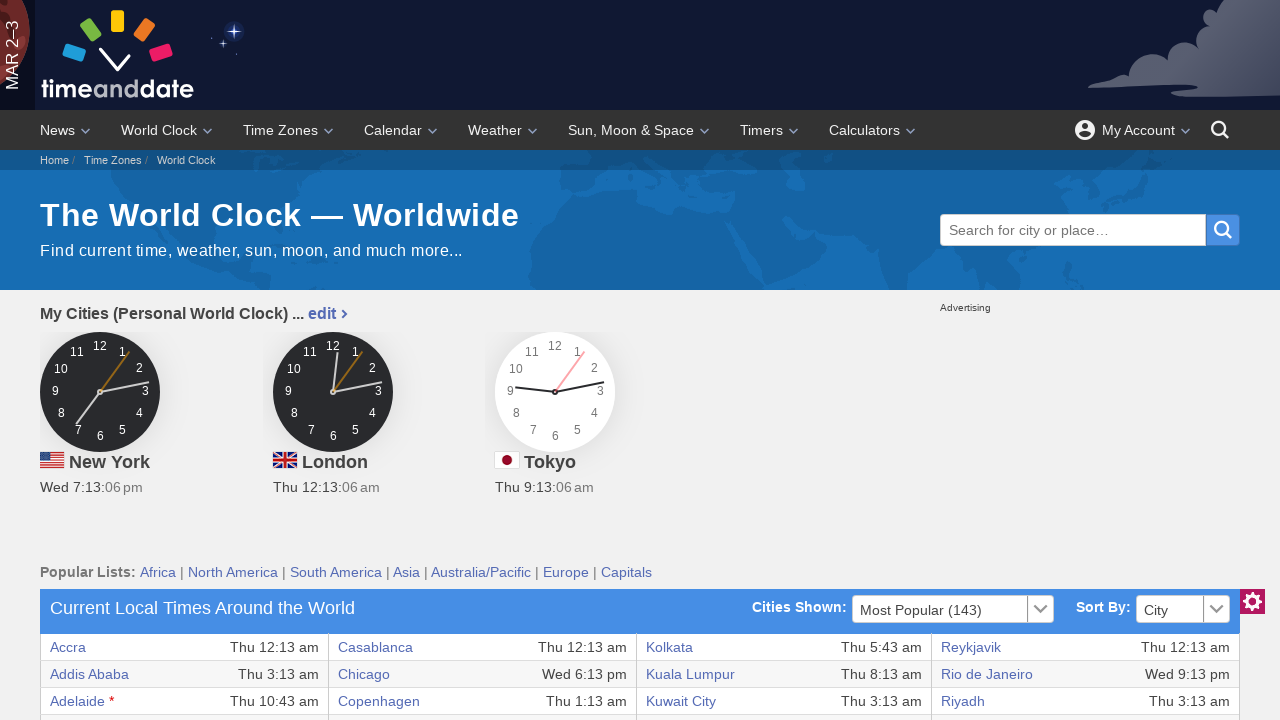

Retrieved text content from table cell: 'Cape Town'
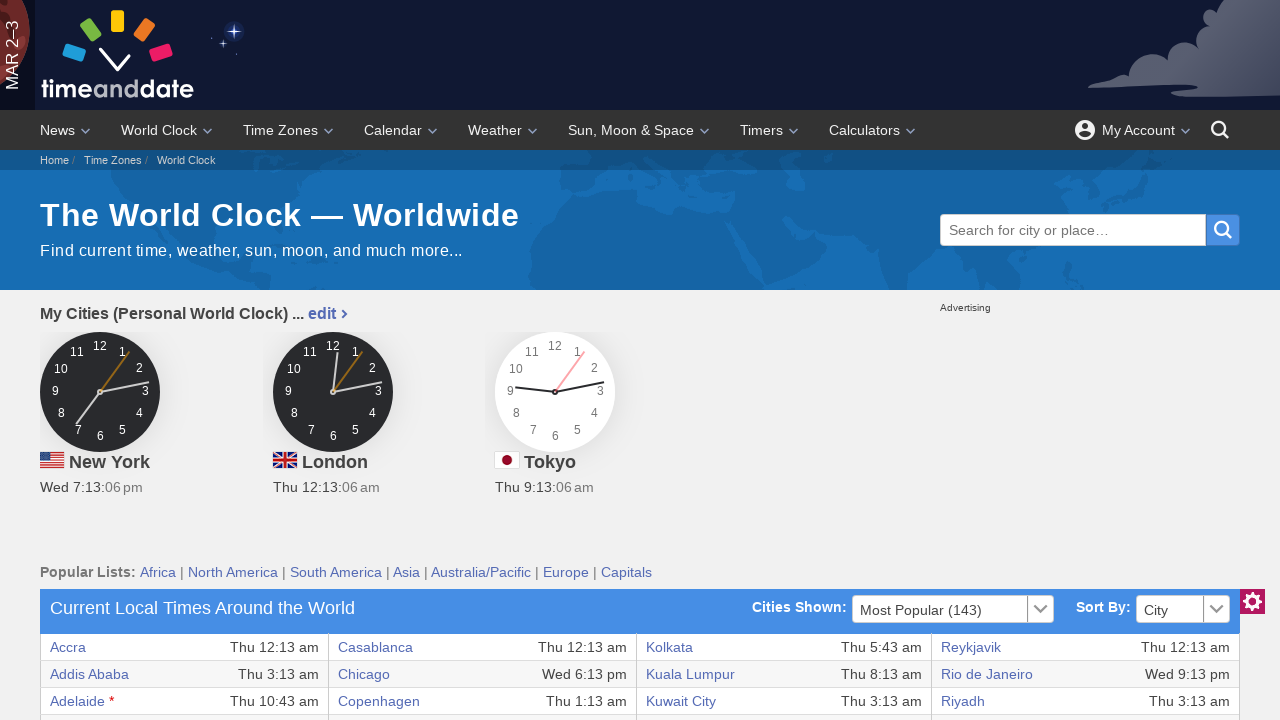

Retrieved text content from table cell: 'Thu 2:13 am'
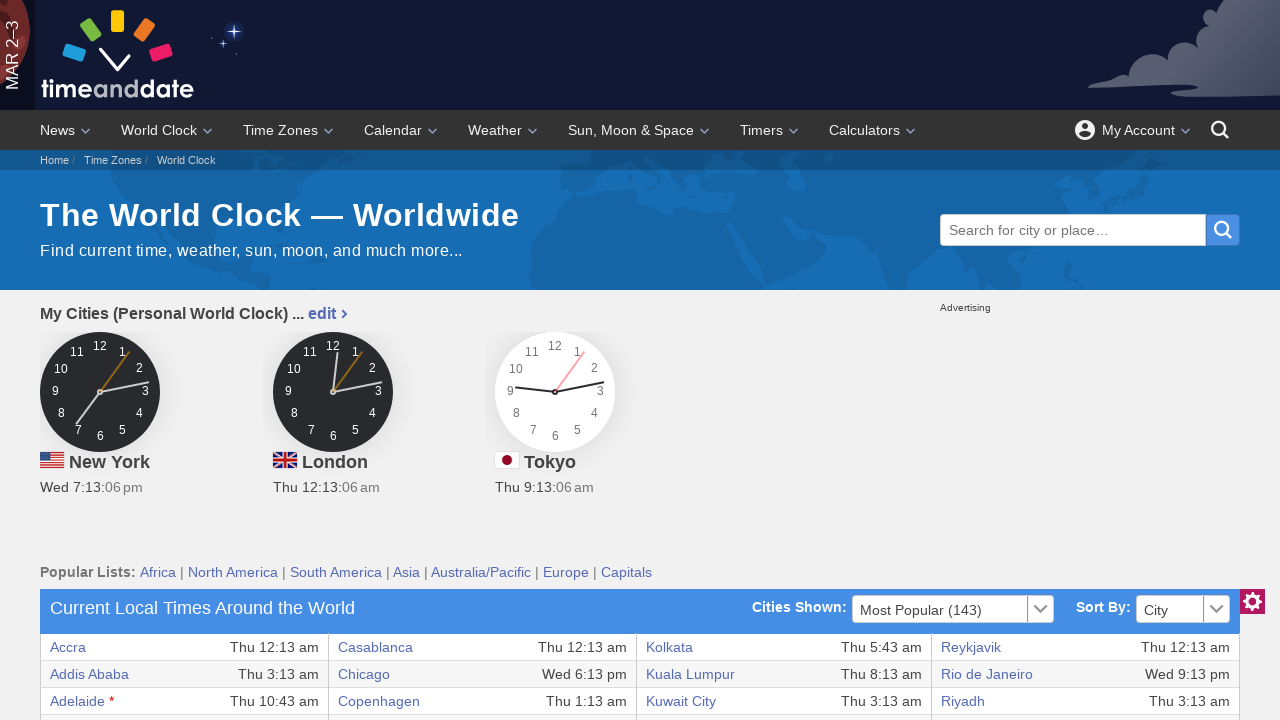

Retrieved text content from table cell: 'Kinshasa'
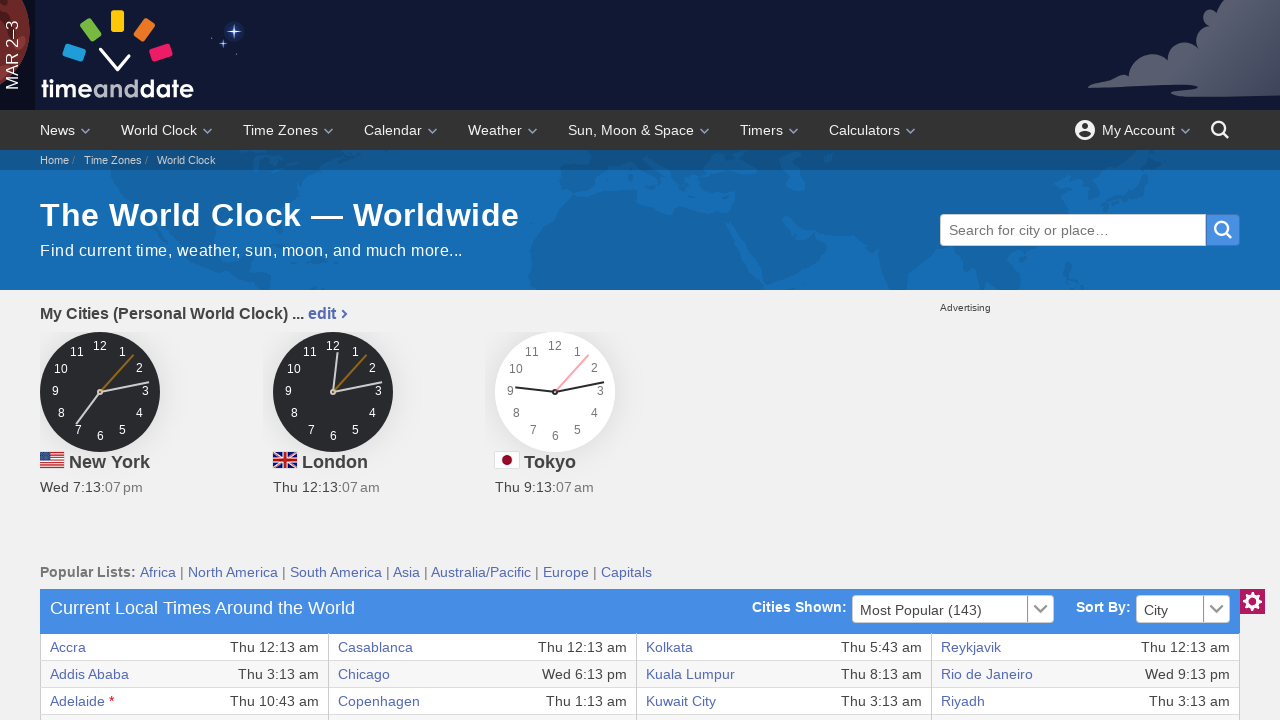

Retrieved text content from table cell: 'Thu 1:13 am'
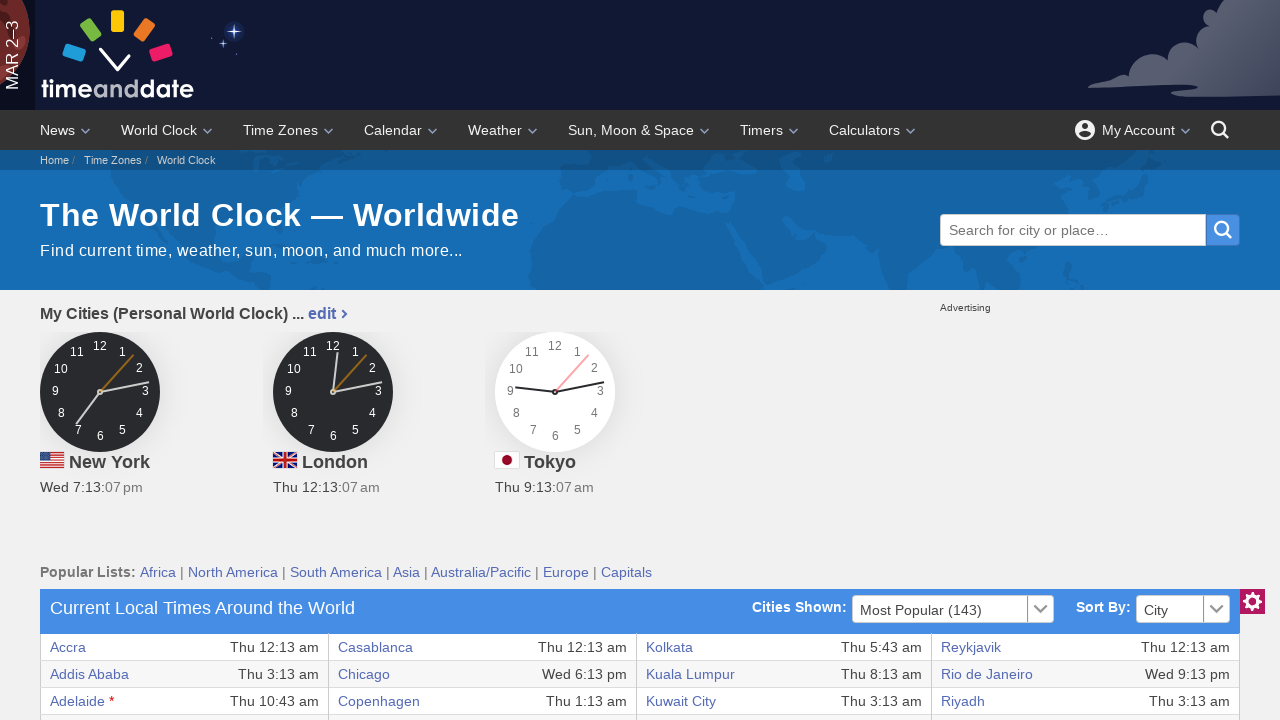

Retrieved text content from table cell: 'Phoenix'
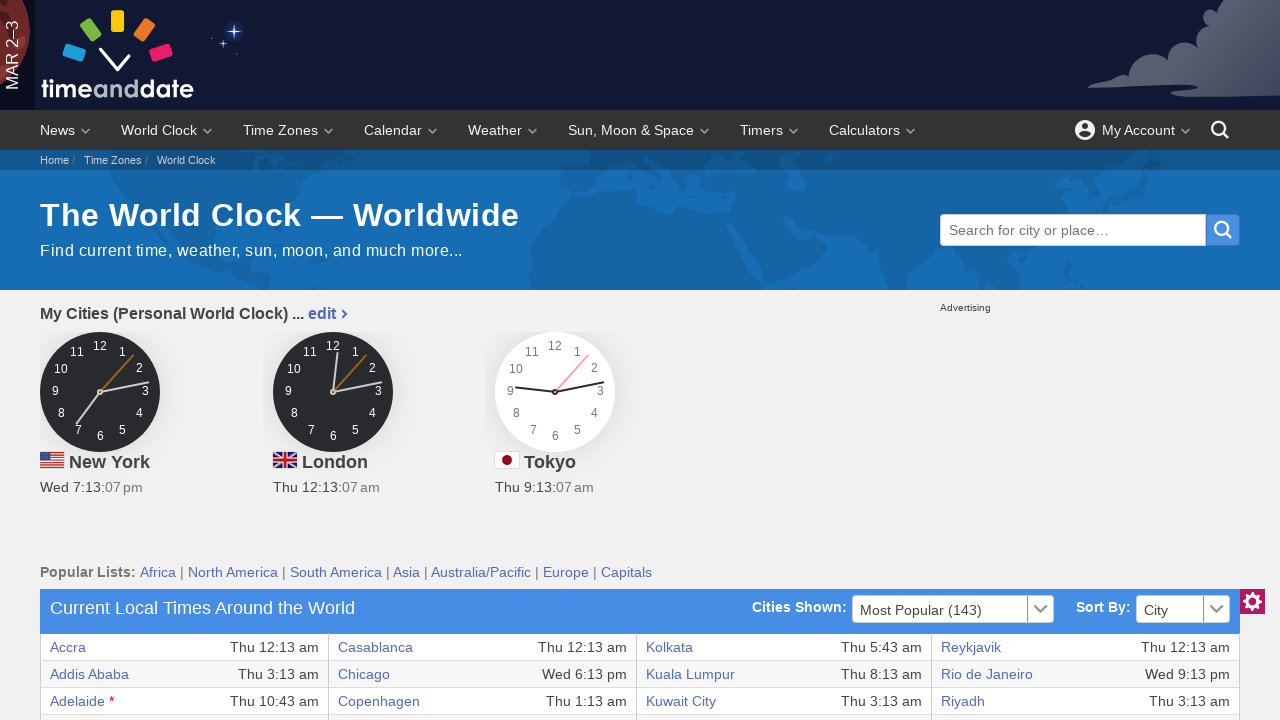

Retrieved text content from table cell: 'Wed 5:13 pm'
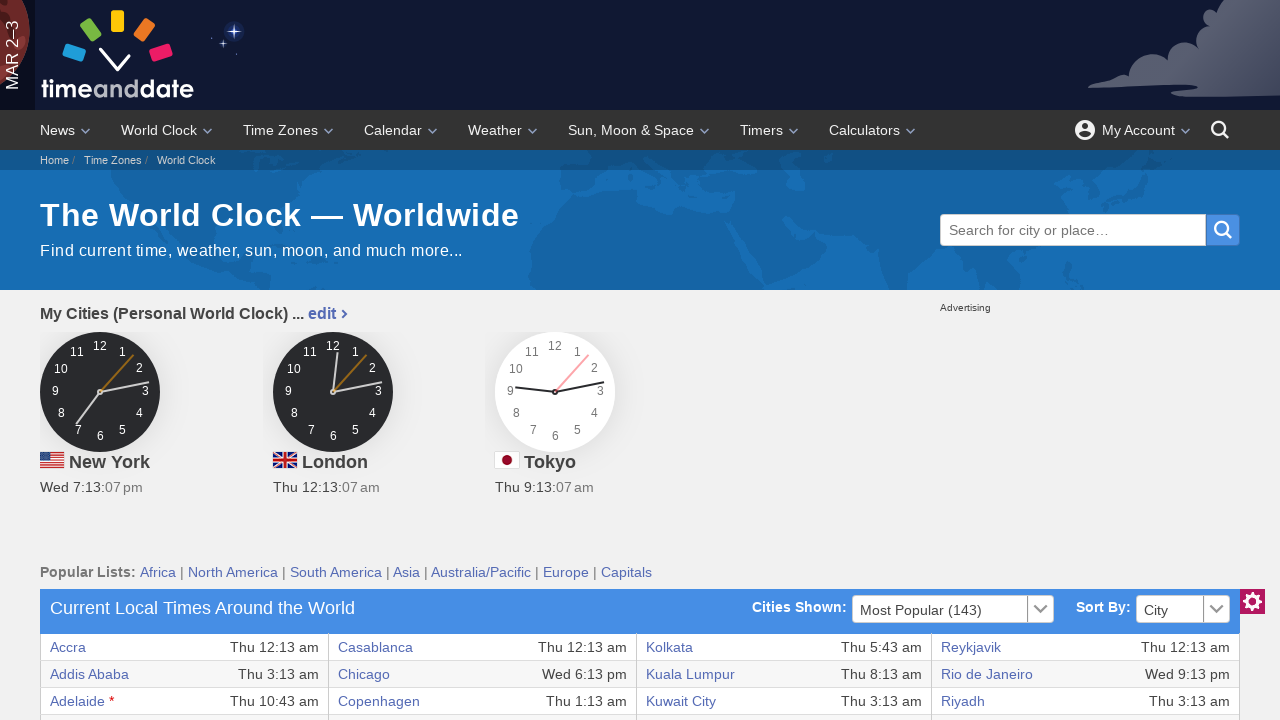

Retrieved text content from table cell: 'Zürich'
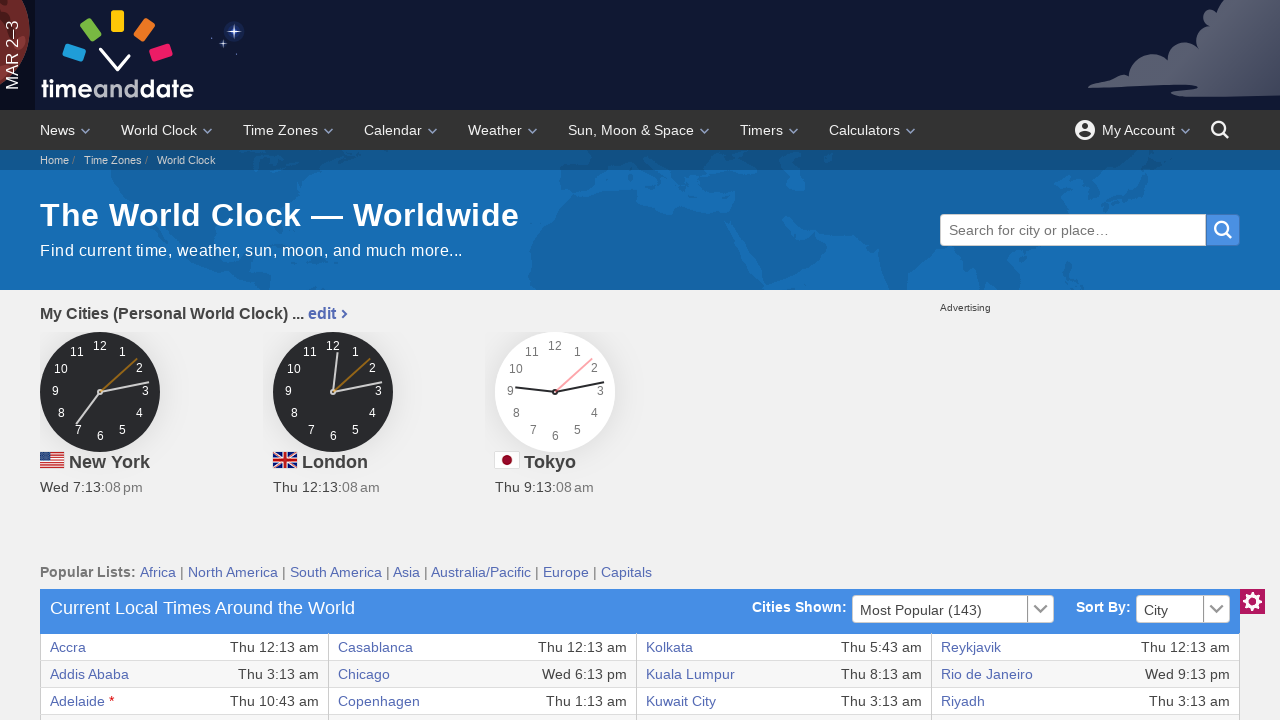

Retrieved text content from table cell: 'Thu 1:13 am'
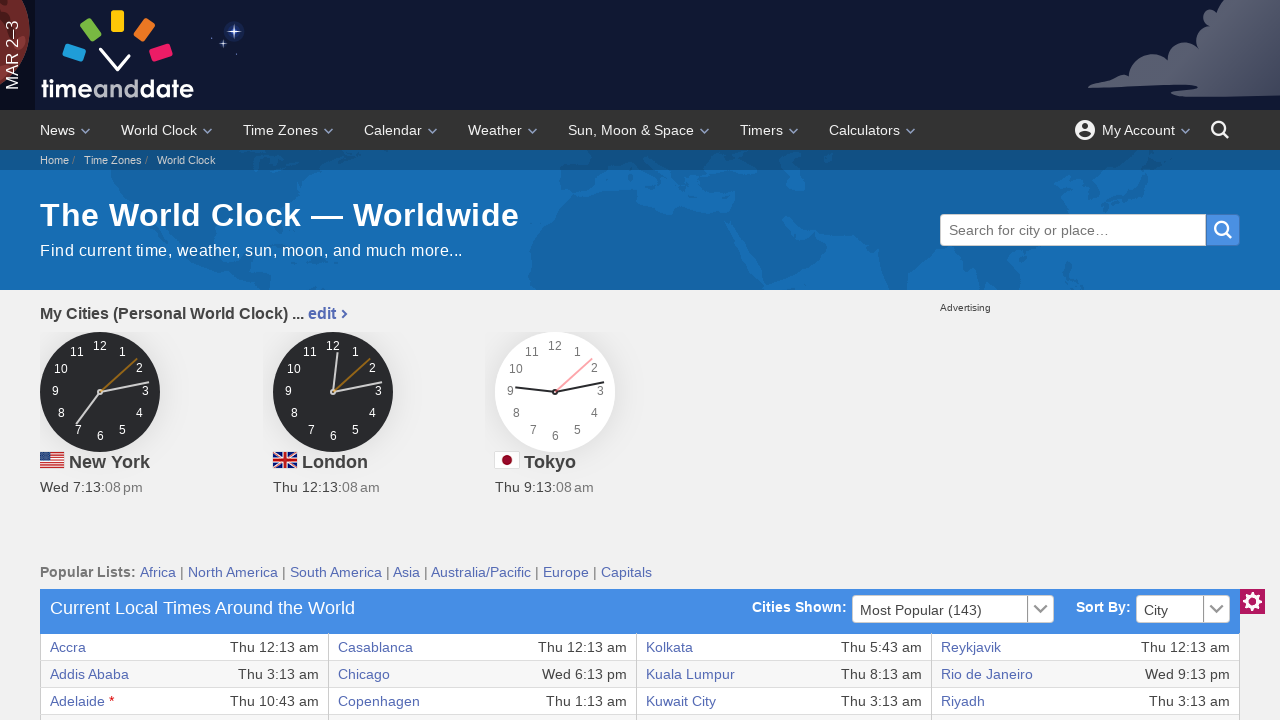

Accessed row with 8 cells
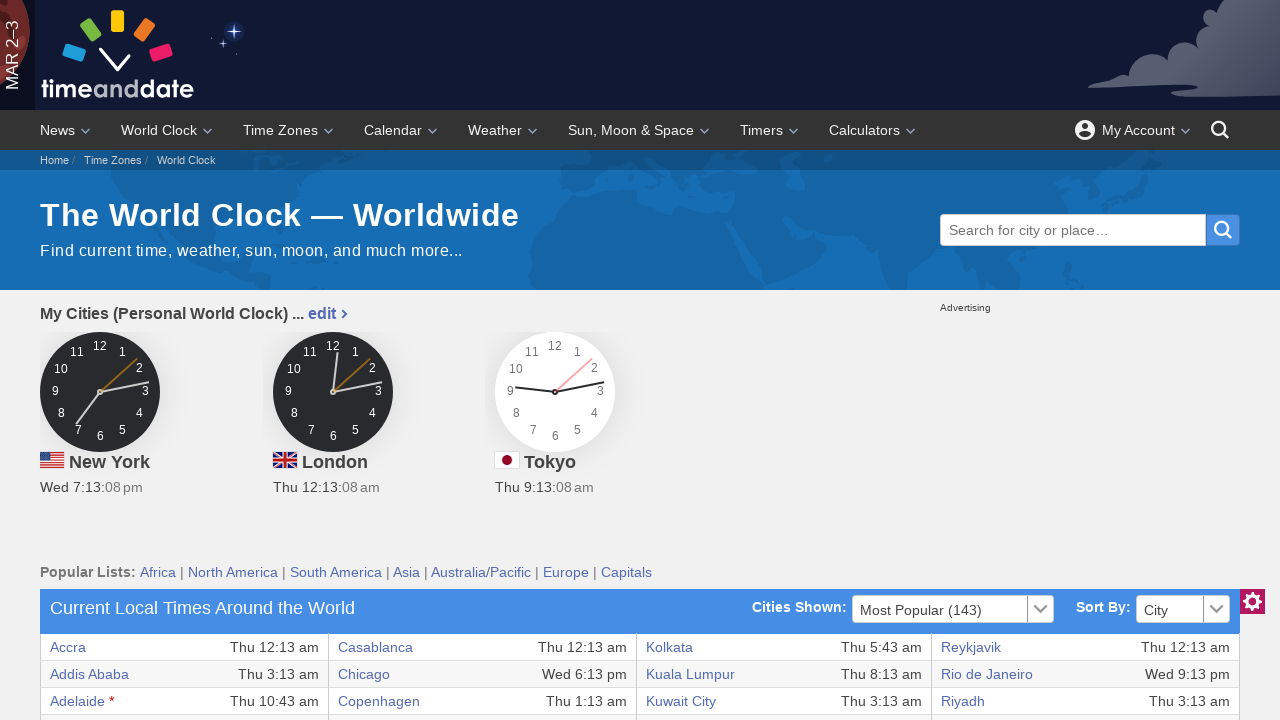

Retrieved text content from table cell: 'Caracas'
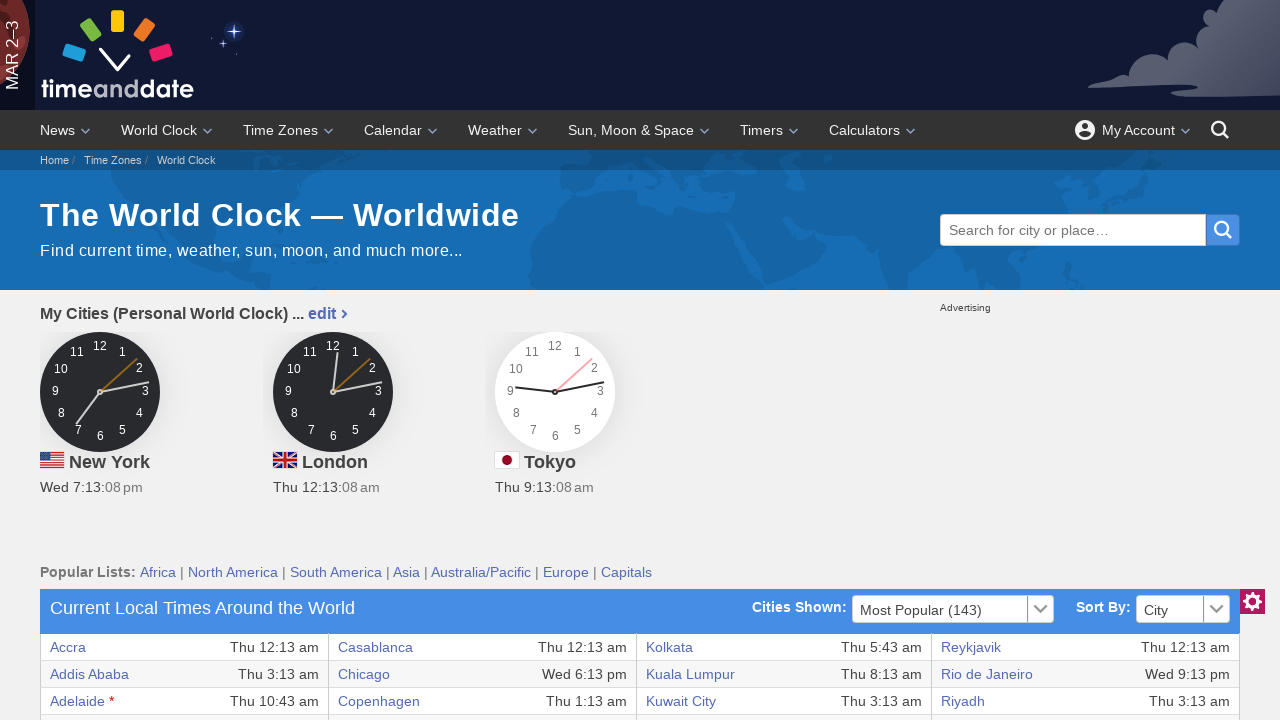

Retrieved text content from table cell: 'Wed 8:13 pm'
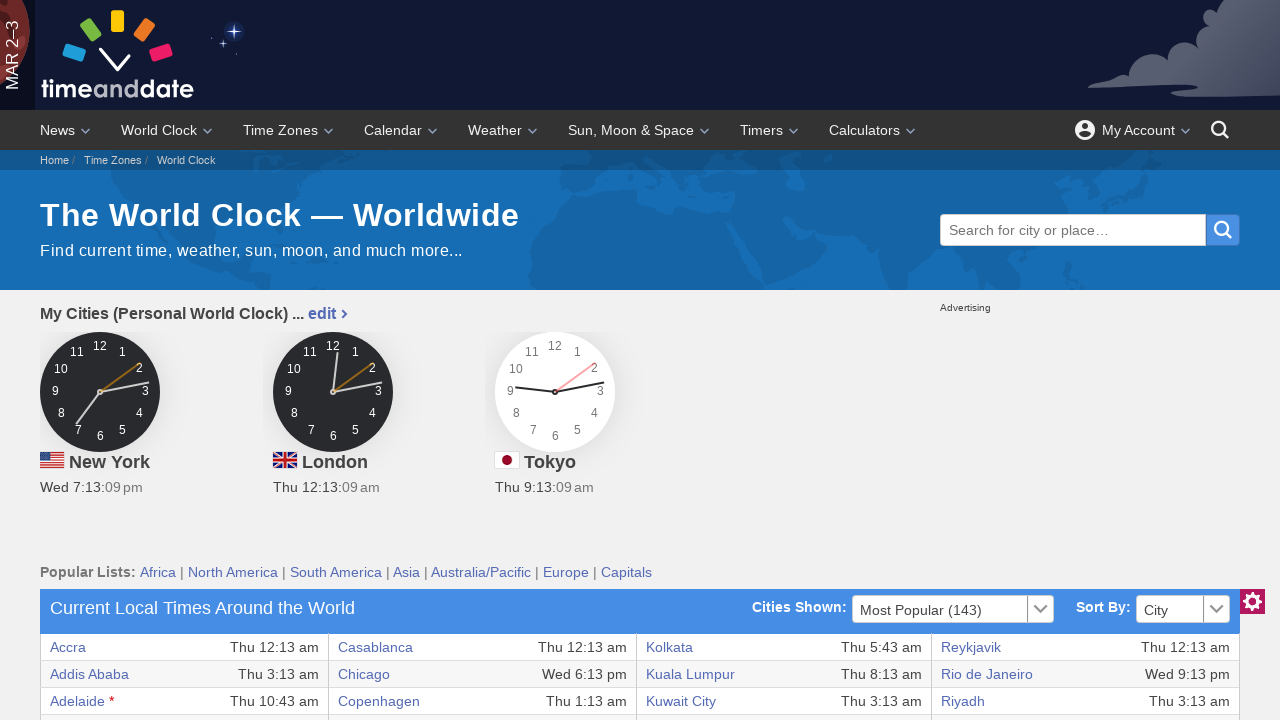

Retrieved text content from table cell: 'Kiritimati'
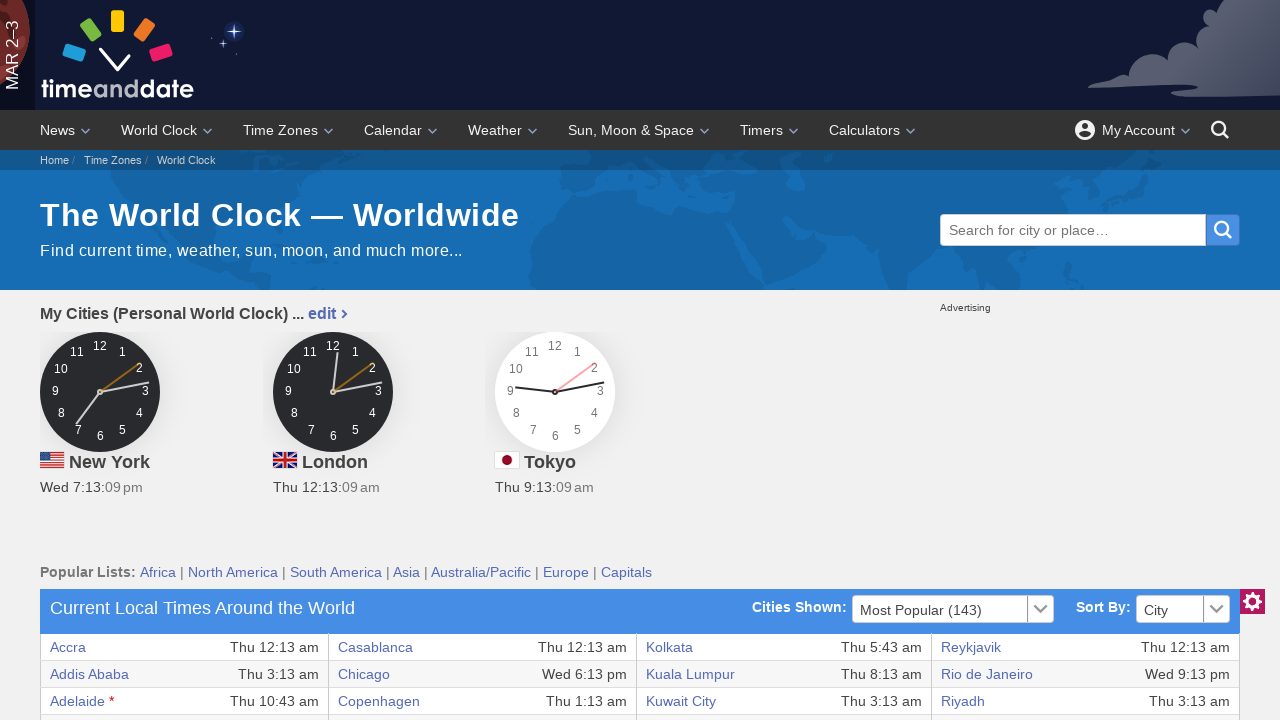

Retrieved text content from table cell: 'Thu 2:13 pm'
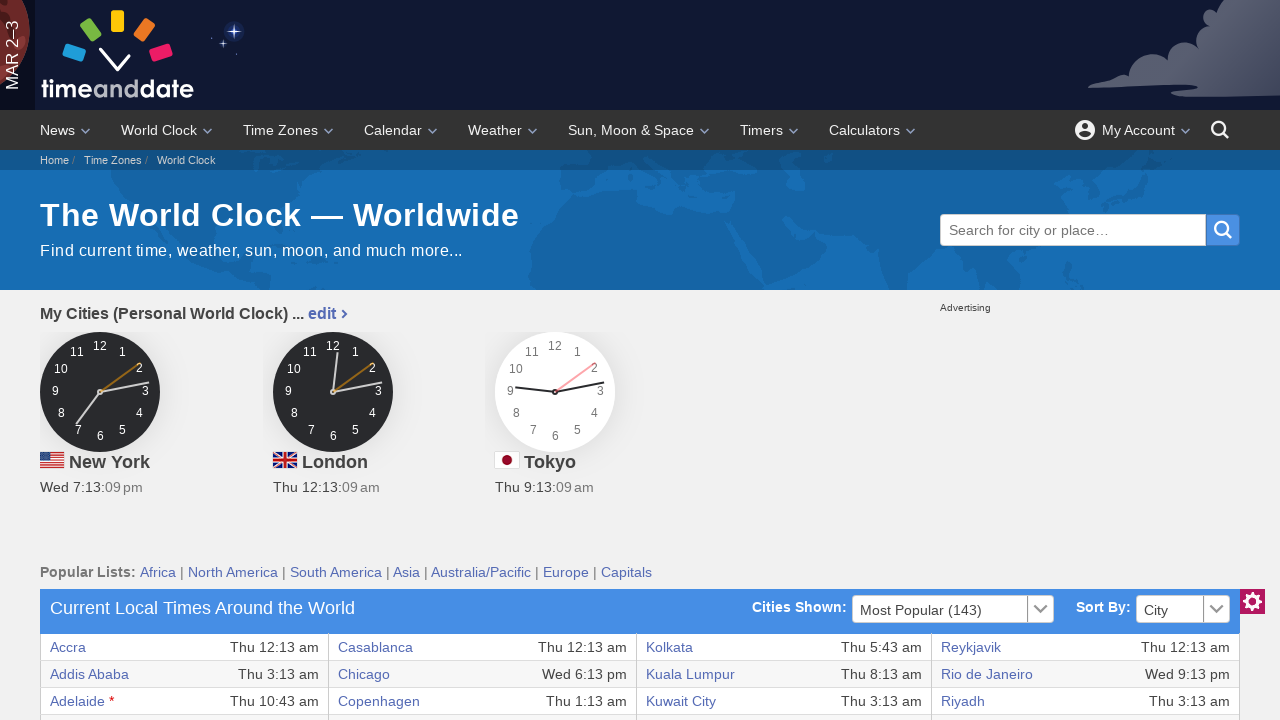

Retrieved text content from table cell: 'Prague'
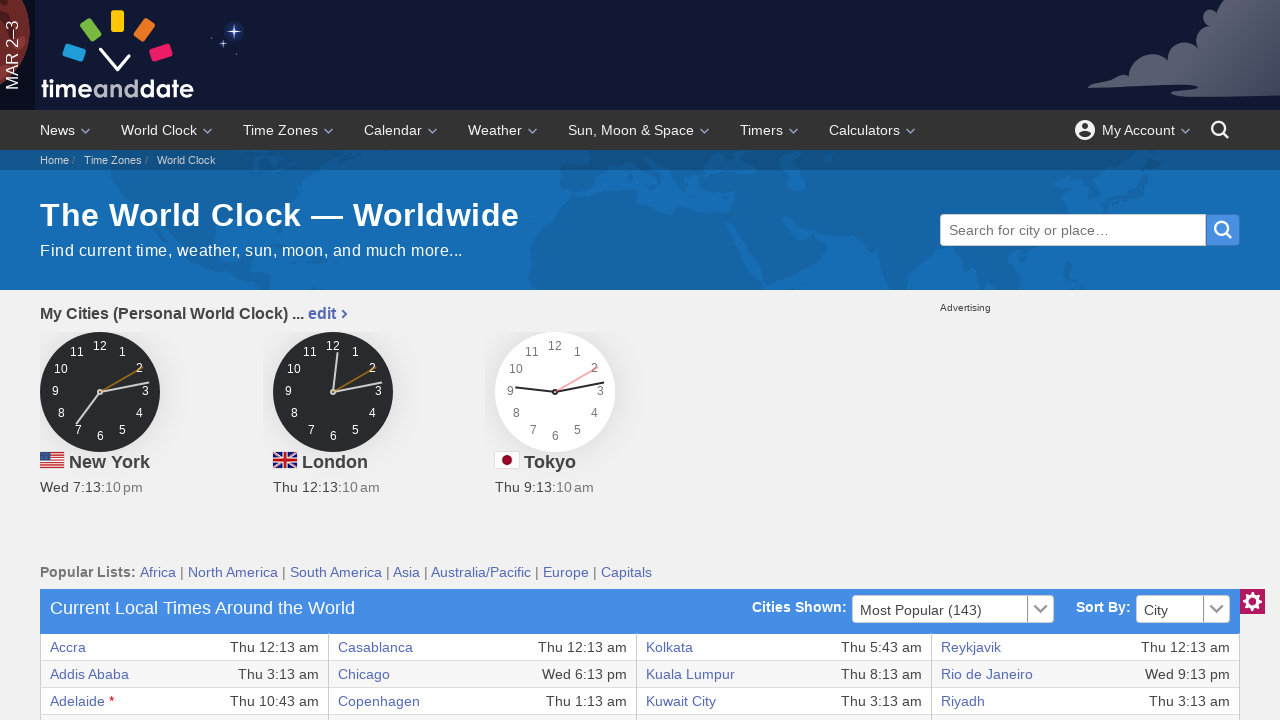

Retrieved text content from table cell: 'Thu 1:13 am'
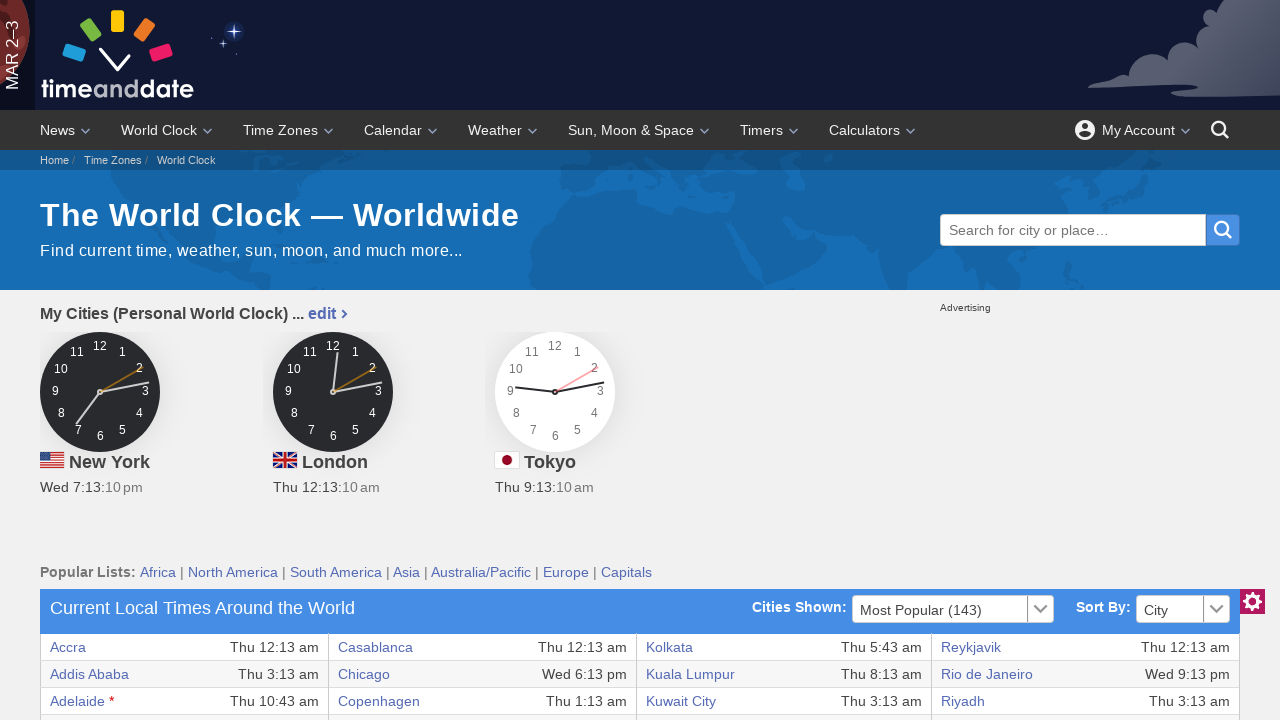

Retrieved text content from table cell: ''
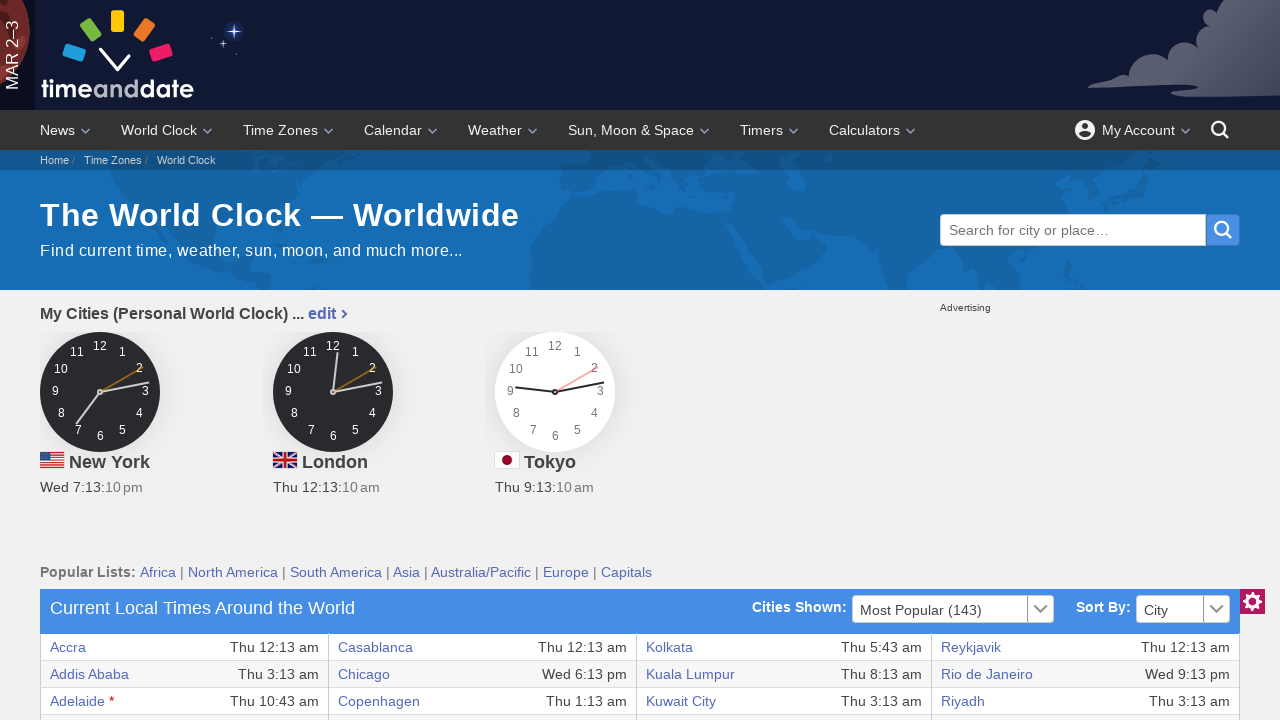

Retrieved text content from table cell: ''
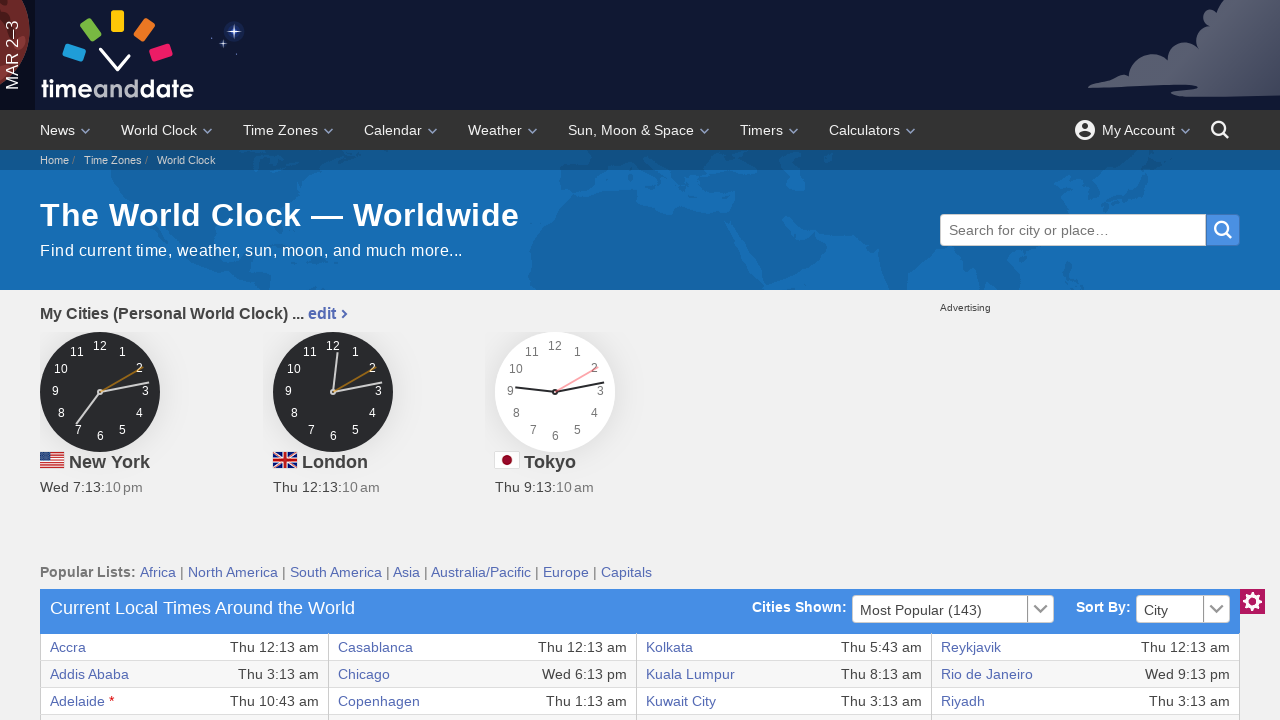

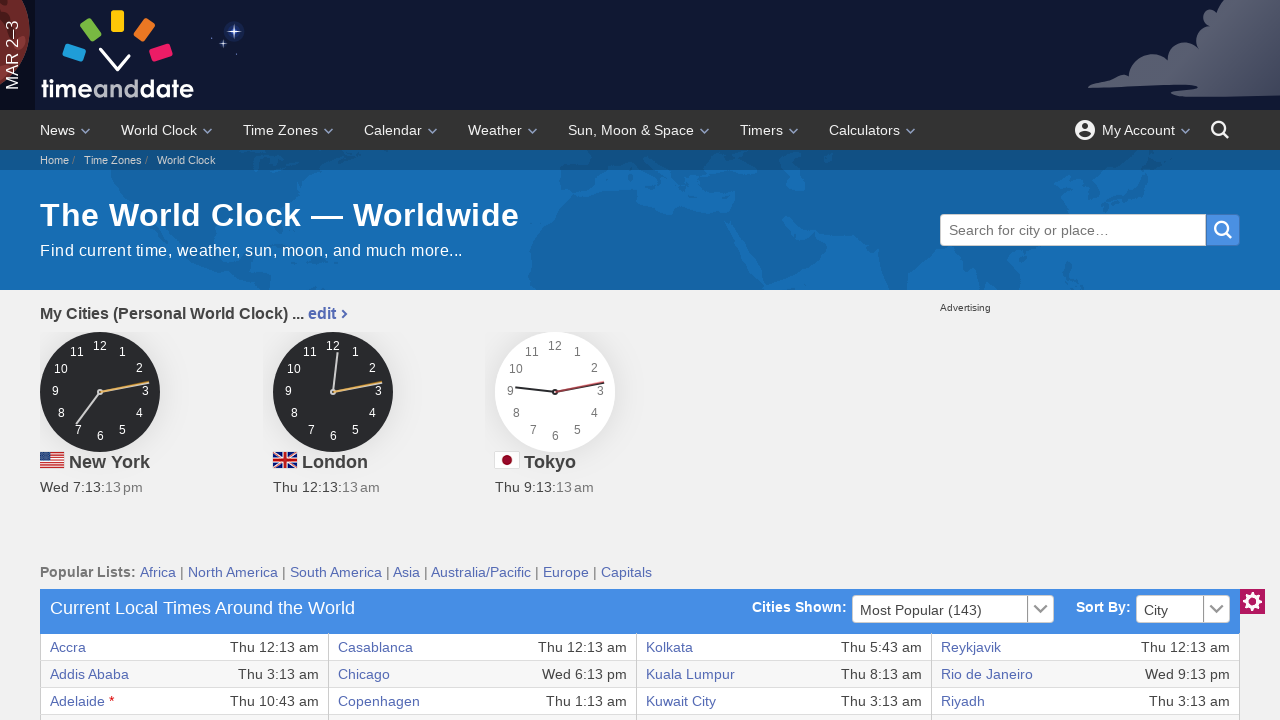